Tests jQuery UI date picker functionality by navigating to a specific date (March 24, 2005) using the calendar navigation controls

Starting URL: https://jqueryui.com/datepicker/

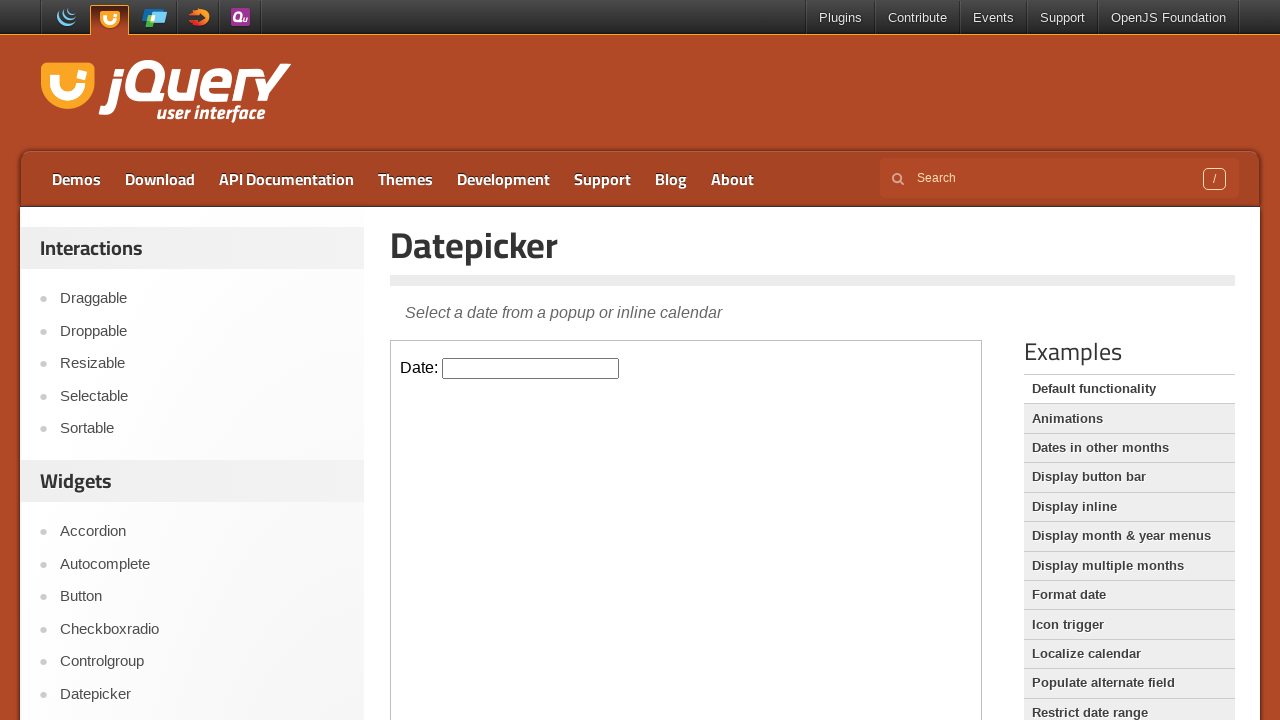

Located the iframe containing the datepicker
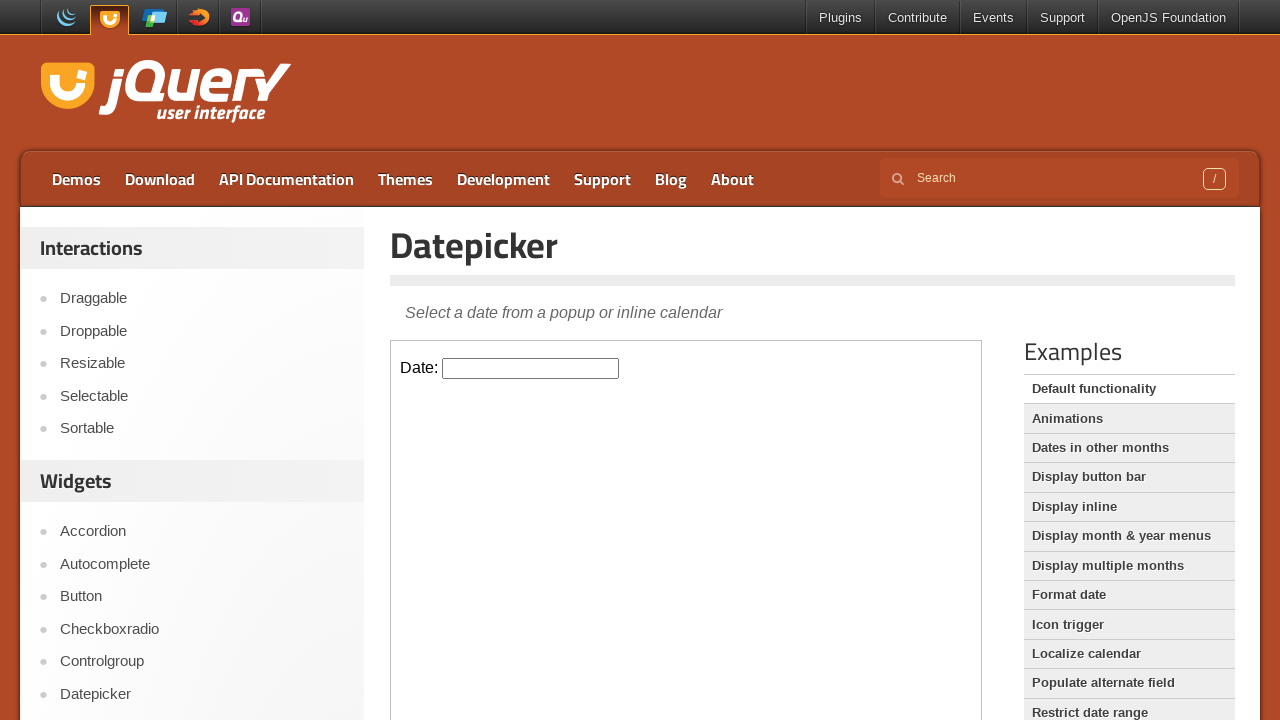

Located the datepicker input field
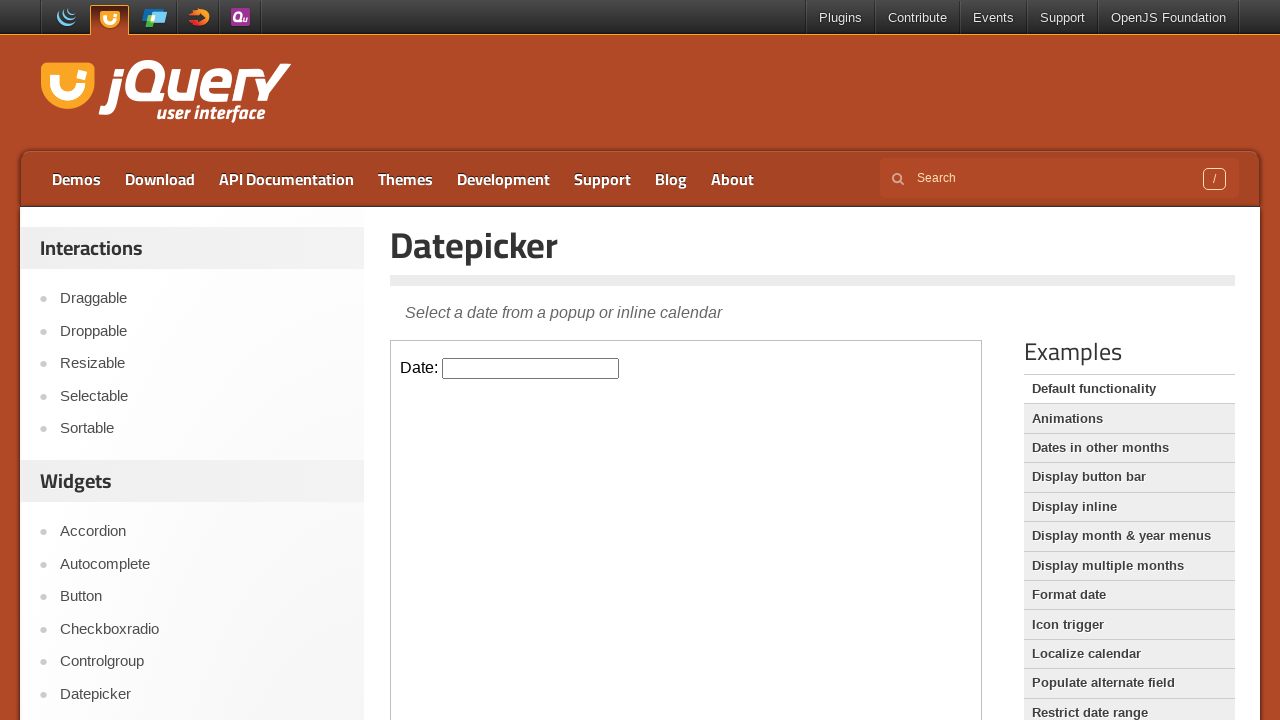

Clicked the datepicker input to open the calendar at (531, 368) on iframe >> nth=0 >> internal:control=enter-frame >> input#datepicker
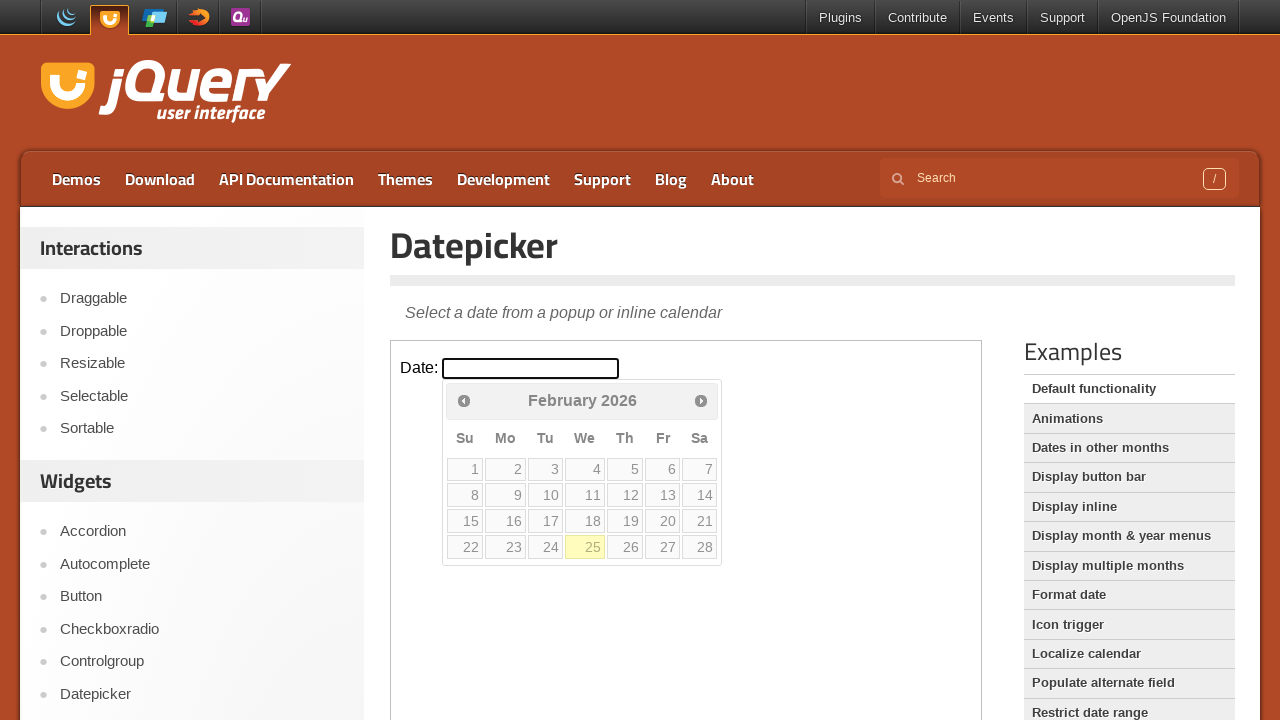

Retrieved current month (February) and year (2026)
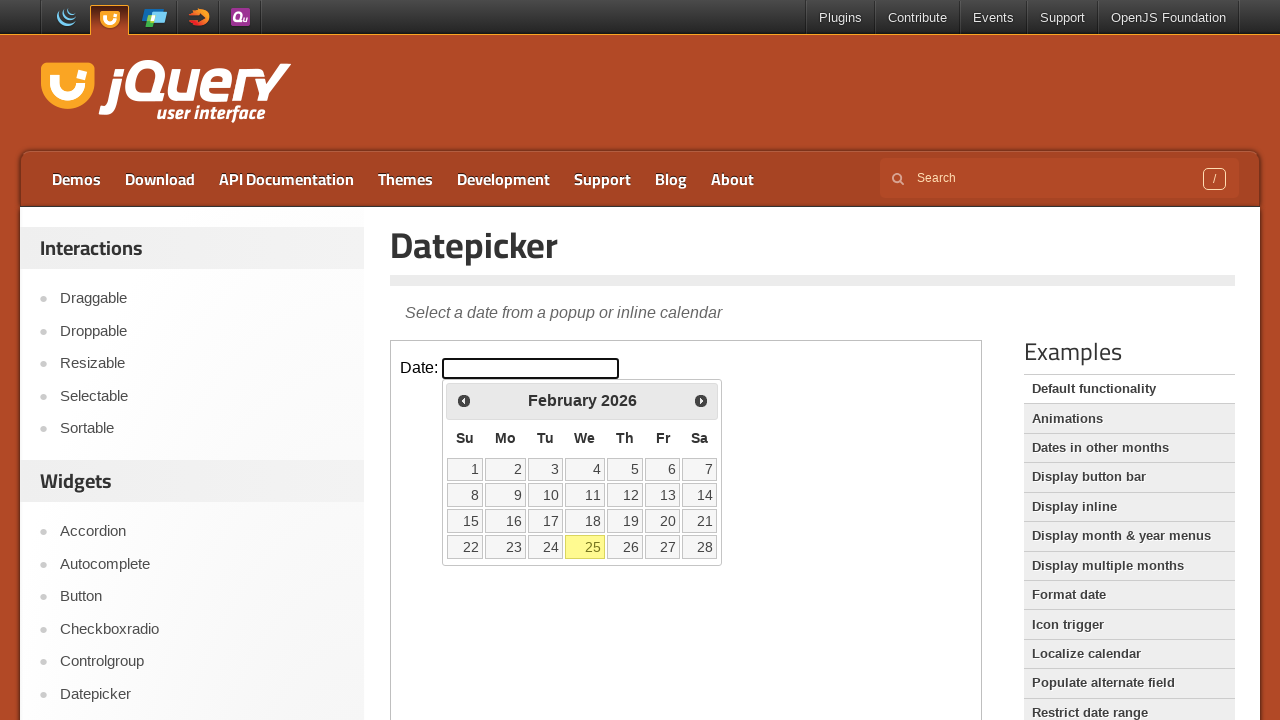

Clicked previous button to navigate backwards (current: February 2026, target: March 2005) at (464, 400) on iframe >> nth=0 >> internal:control=enter-frame >> span.ui-icon.ui-icon-circle-t
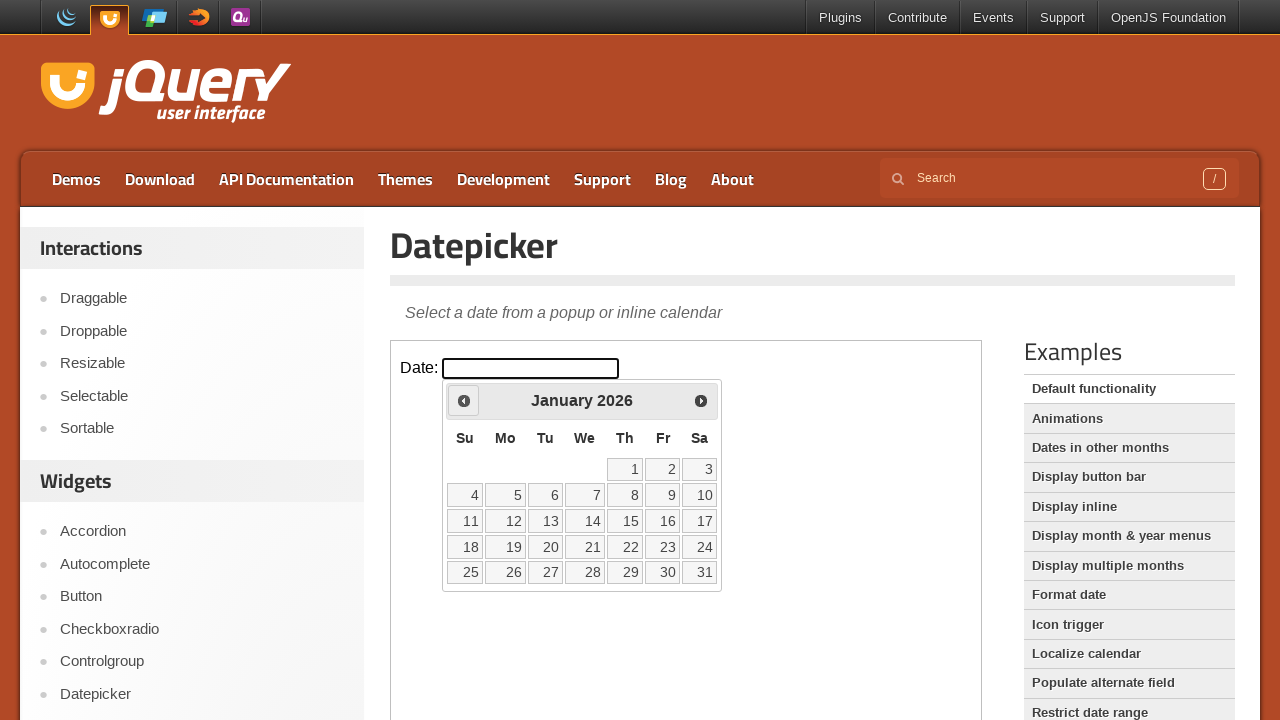

Retrieved current month (January) and year (2026)
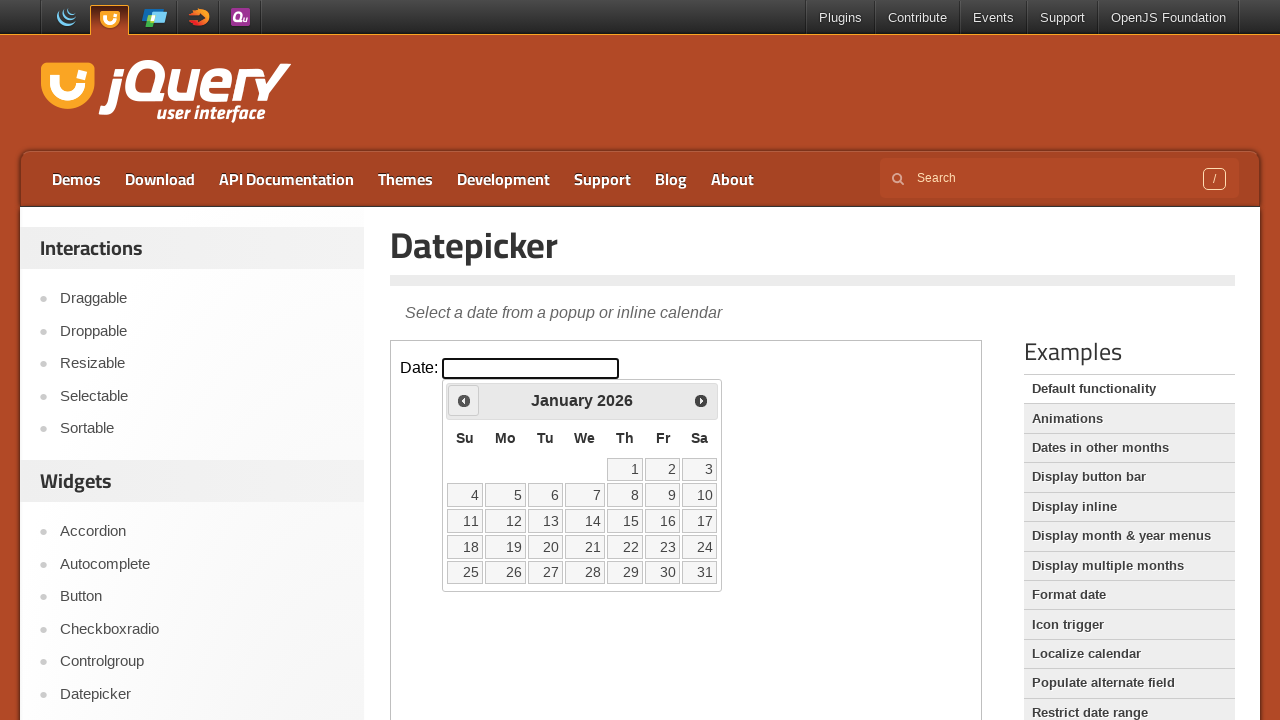

Clicked previous button to navigate backwards (current: January 2026, target: March 2005) at (464, 400) on iframe >> nth=0 >> internal:control=enter-frame >> span.ui-icon.ui-icon-circle-t
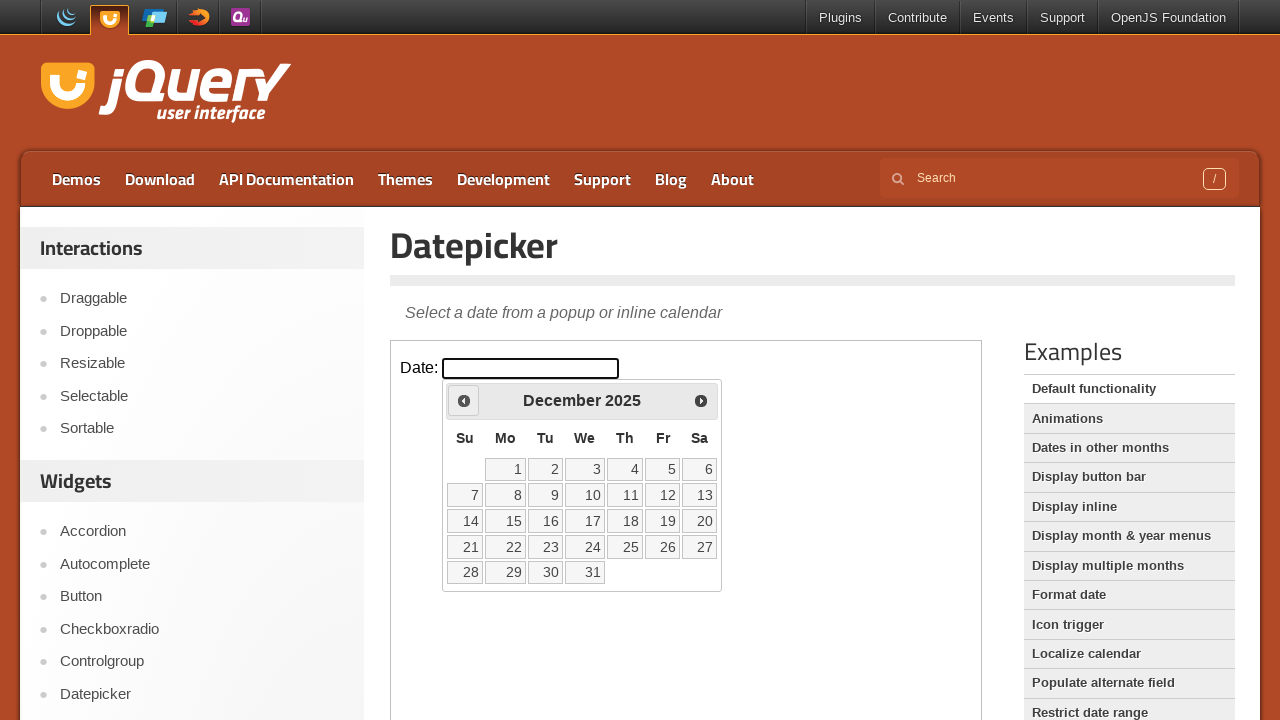

Retrieved current month (December) and year (2025)
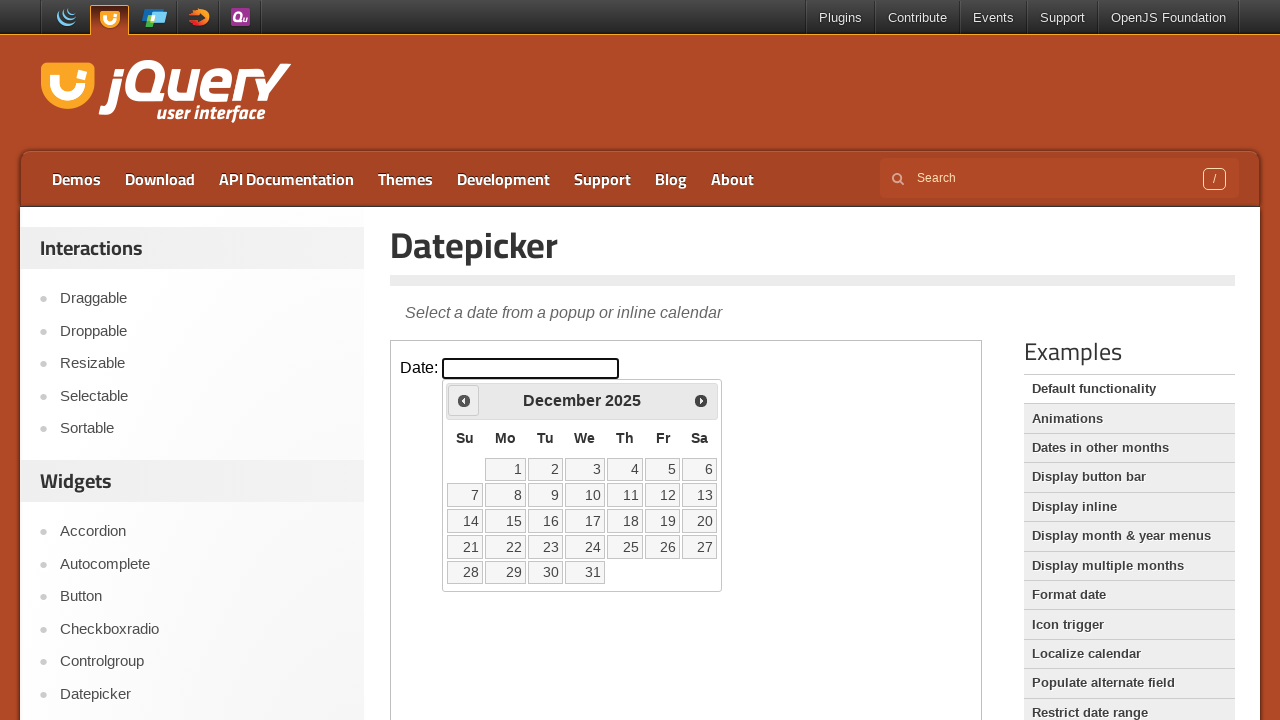

Clicked previous button to navigate backwards (current: December 2025, target: March 2005) at (464, 400) on iframe >> nth=0 >> internal:control=enter-frame >> span.ui-icon.ui-icon-circle-t
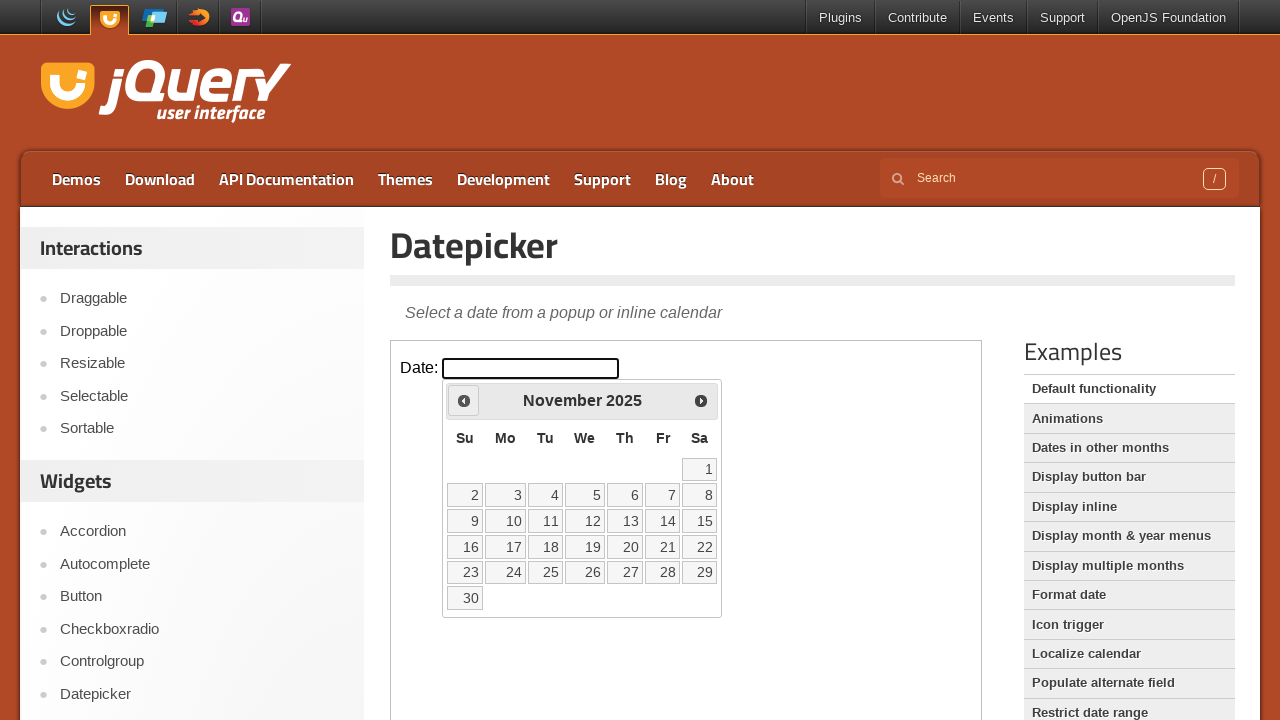

Retrieved current month (November) and year (2025)
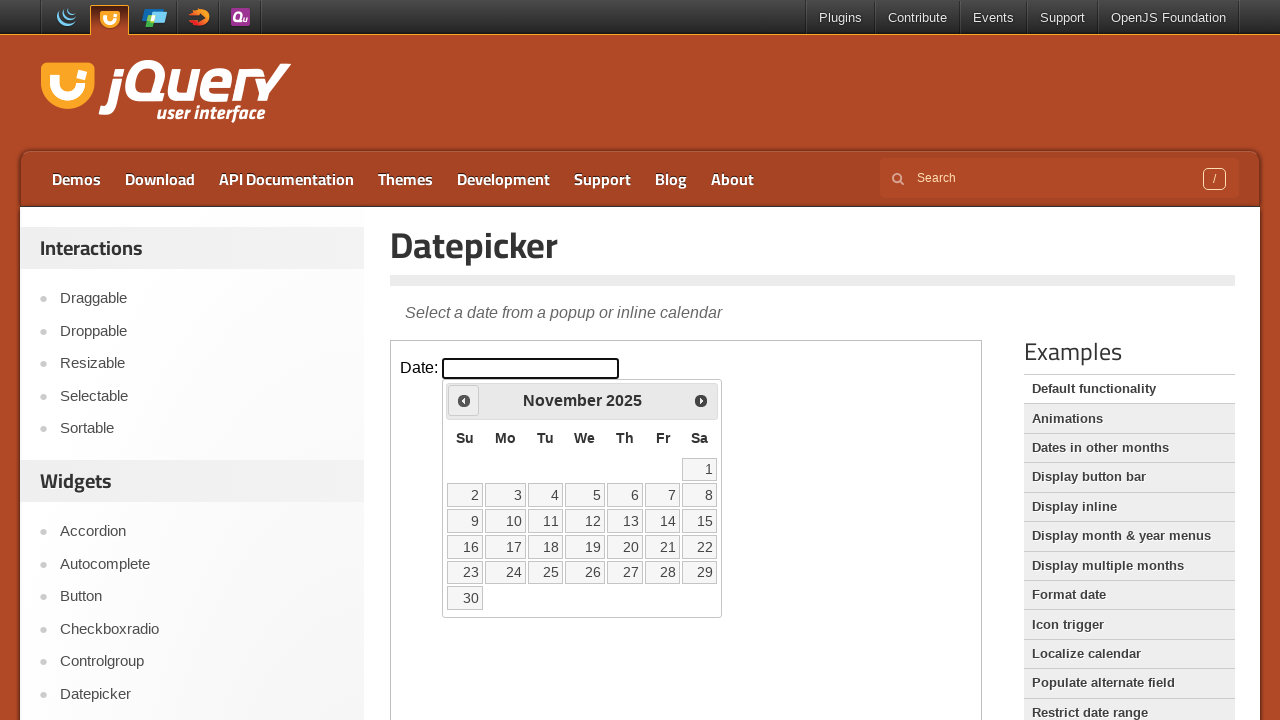

Clicked previous button to navigate backwards (current: November 2025, target: March 2005) at (464, 400) on iframe >> nth=0 >> internal:control=enter-frame >> span.ui-icon.ui-icon-circle-t
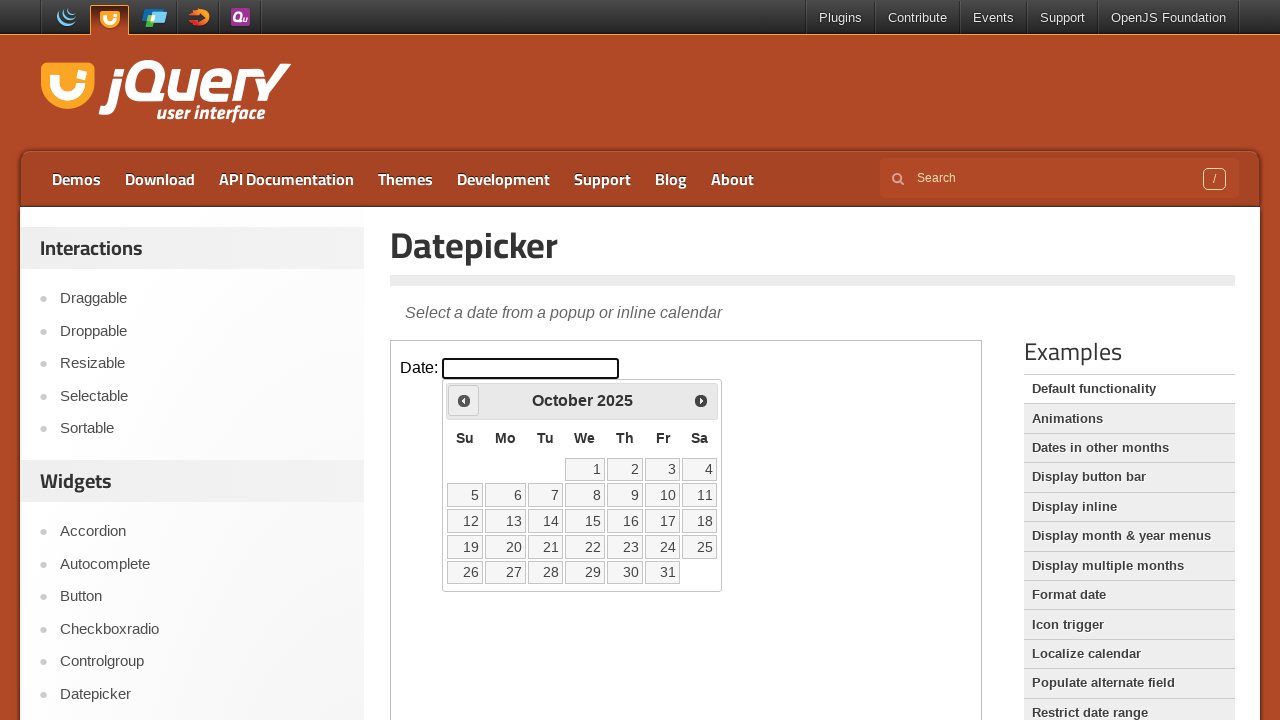

Retrieved current month (October) and year (2025)
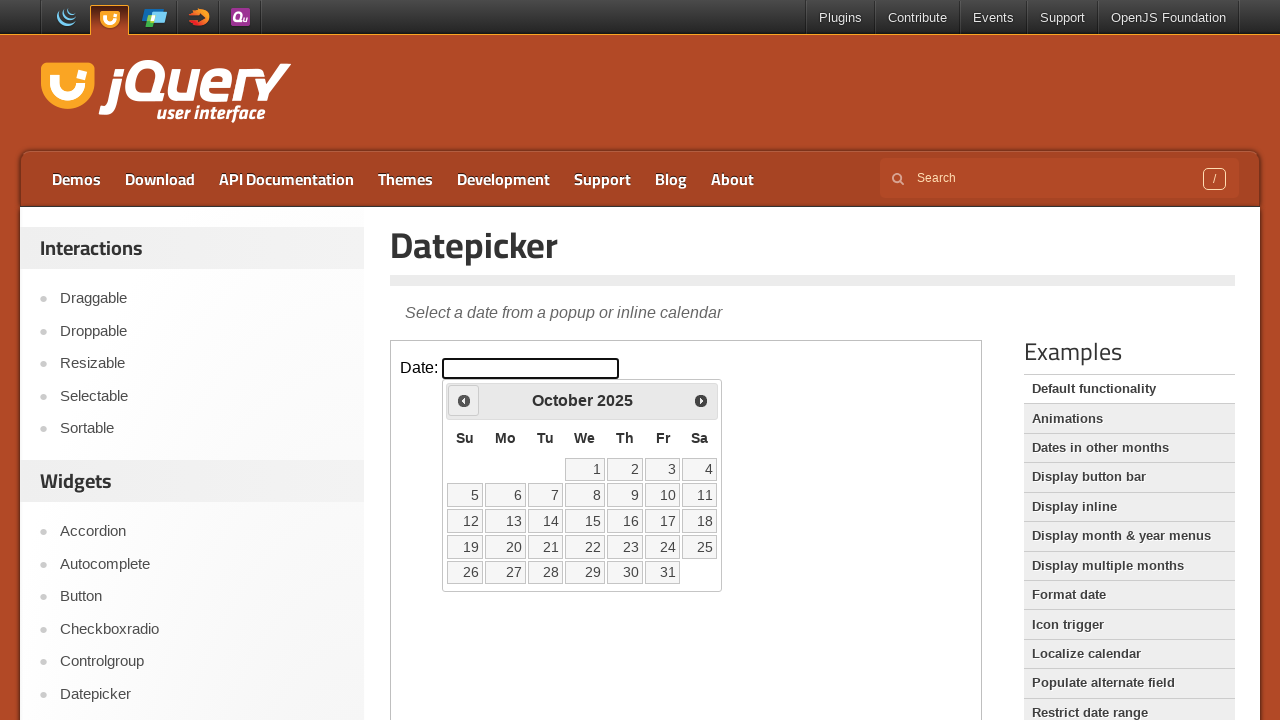

Clicked previous button to navigate backwards (current: October 2025, target: March 2005) at (464, 400) on iframe >> nth=0 >> internal:control=enter-frame >> span.ui-icon.ui-icon-circle-t
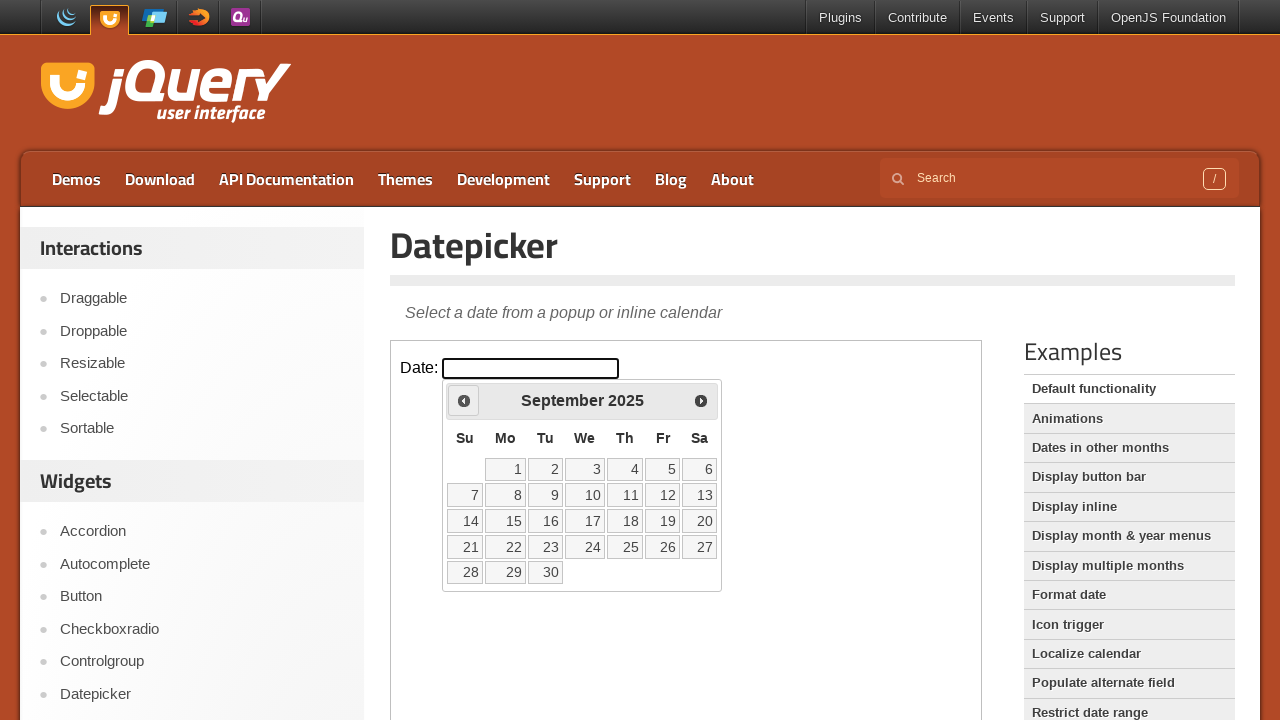

Retrieved current month (September) and year (2025)
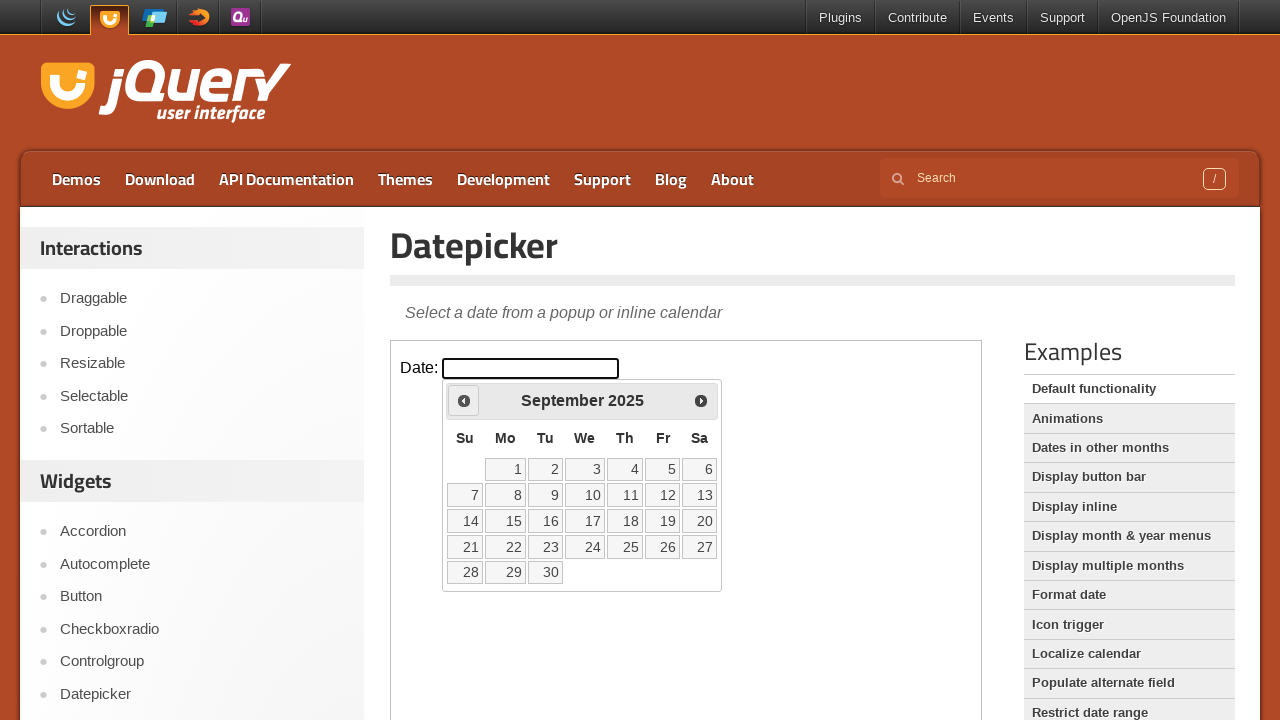

Clicked previous button to navigate backwards (current: September 2025, target: March 2005) at (464, 400) on iframe >> nth=0 >> internal:control=enter-frame >> span.ui-icon.ui-icon-circle-t
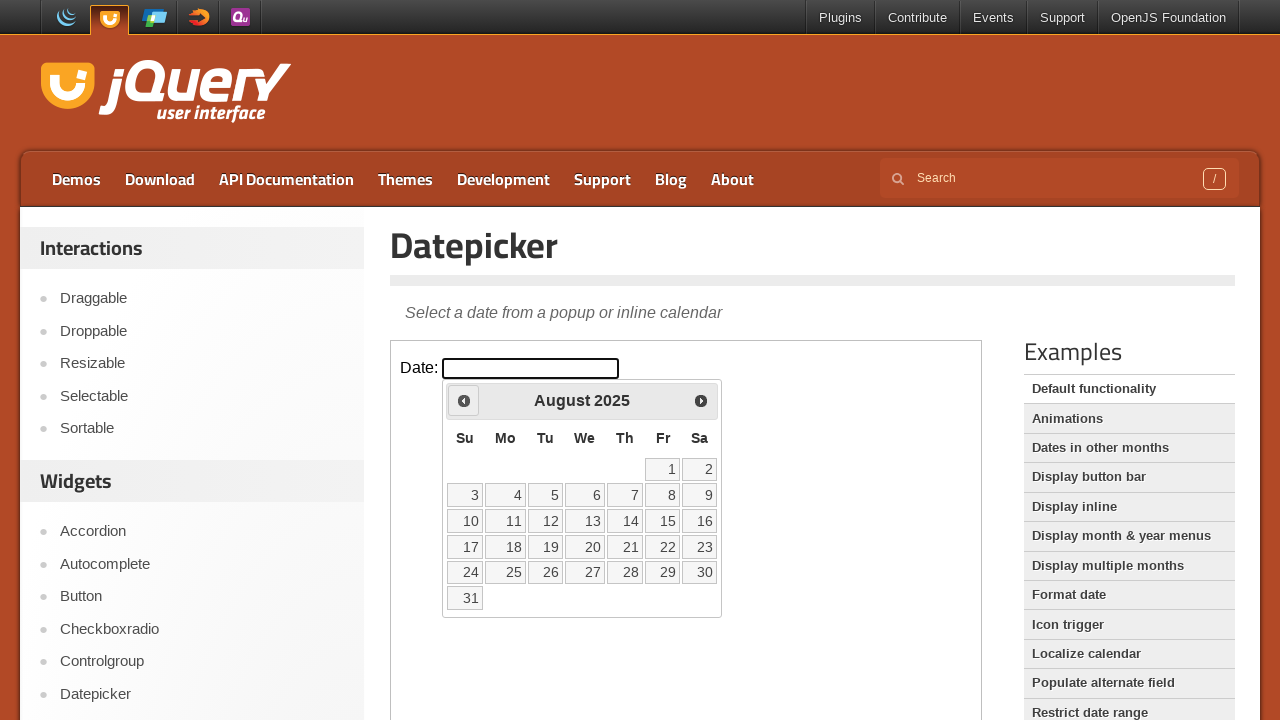

Retrieved current month (August) and year (2025)
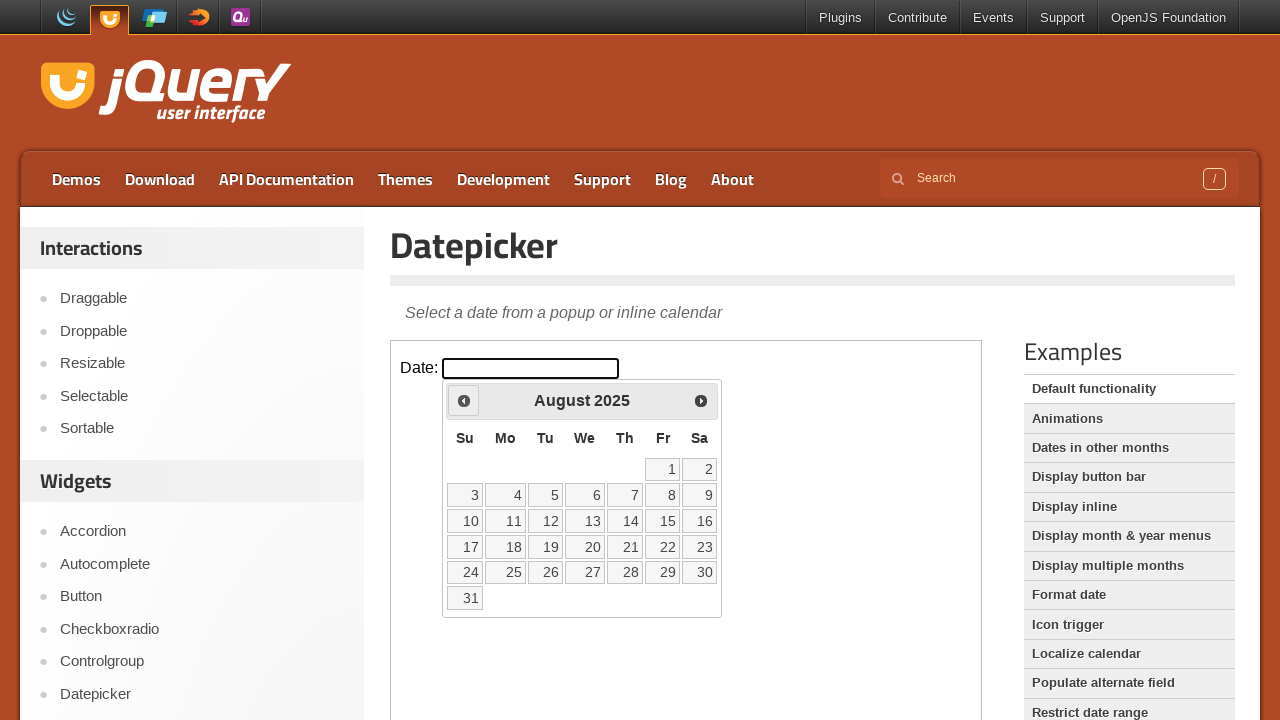

Clicked previous button to navigate backwards (current: August 2025, target: March 2005) at (464, 400) on iframe >> nth=0 >> internal:control=enter-frame >> span.ui-icon.ui-icon-circle-t
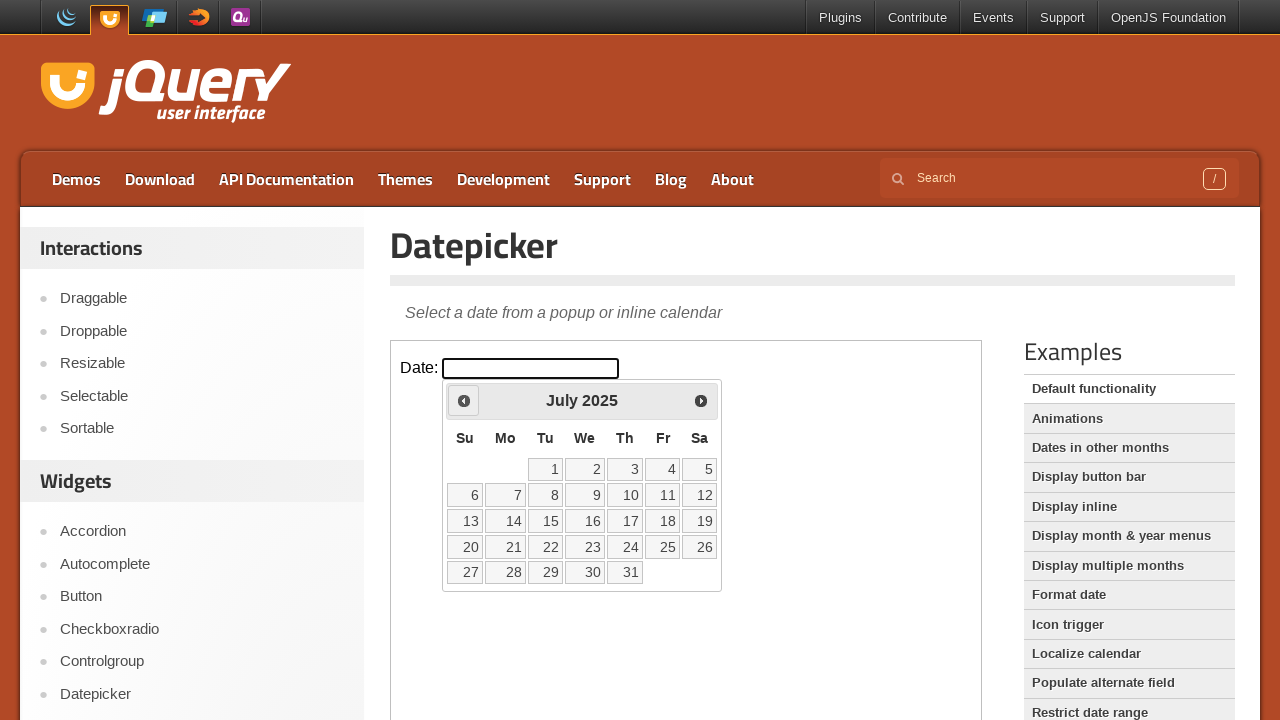

Retrieved current month (July) and year (2025)
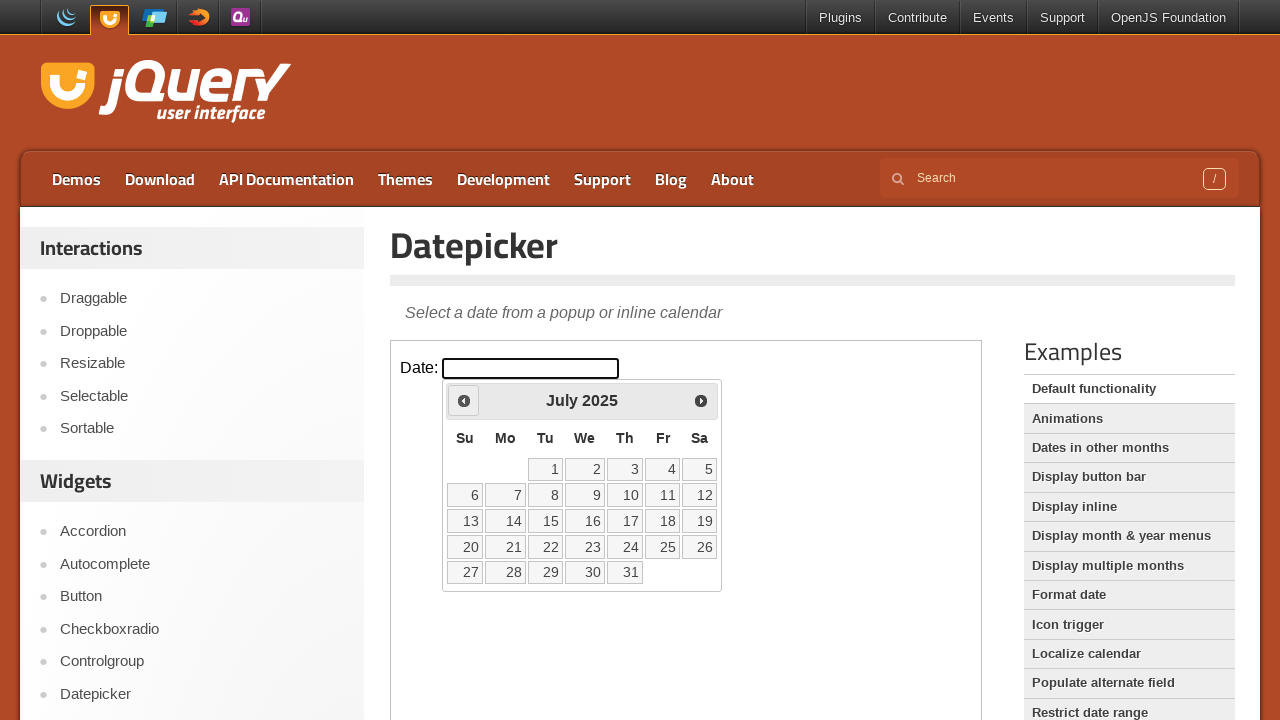

Clicked previous button to navigate backwards (current: July 2025, target: March 2005) at (464, 400) on iframe >> nth=0 >> internal:control=enter-frame >> span.ui-icon.ui-icon-circle-t
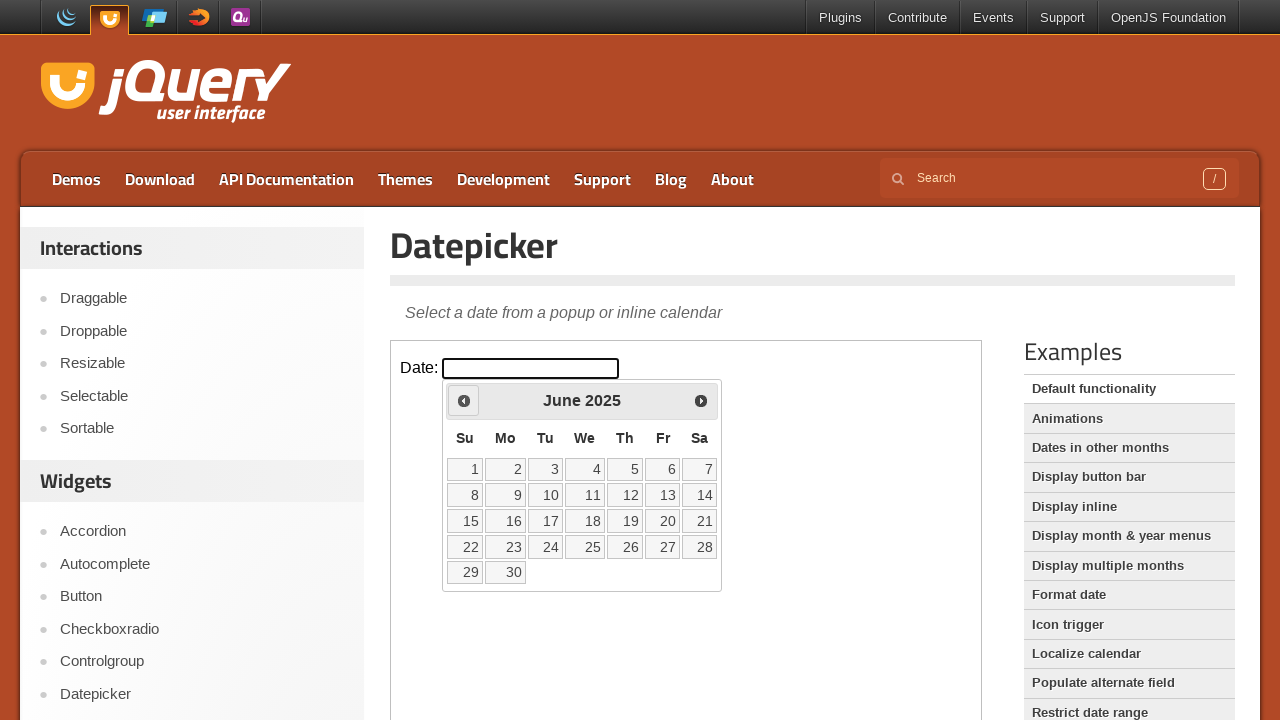

Retrieved current month (June) and year (2025)
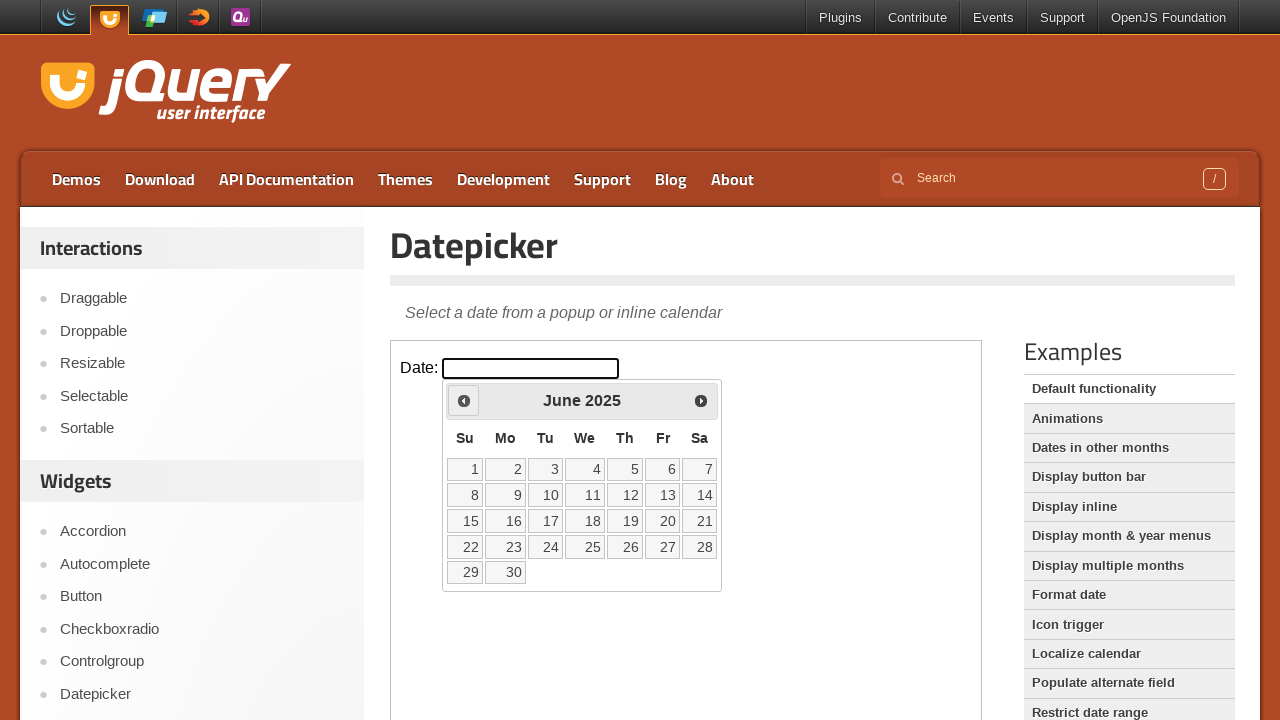

Clicked previous button to navigate backwards (current: June 2025, target: March 2005) at (464, 400) on iframe >> nth=0 >> internal:control=enter-frame >> span.ui-icon.ui-icon-circle-t
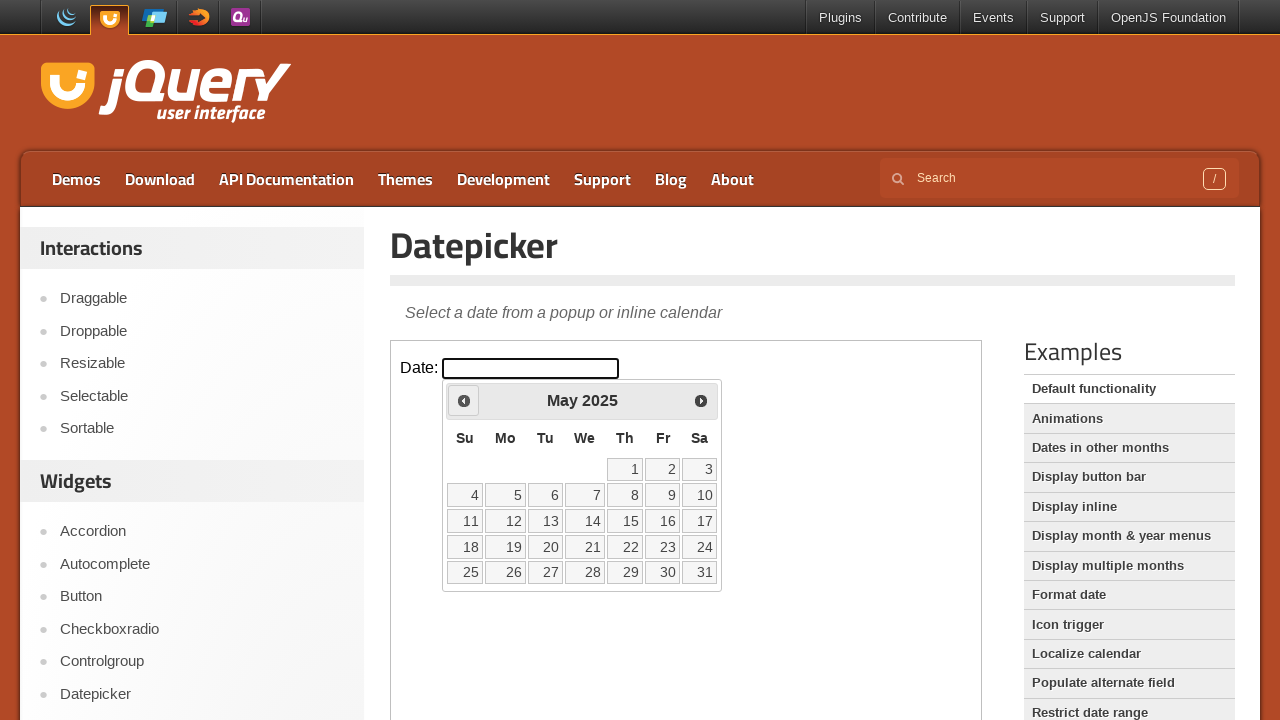

Retrieved current month (May) and year (2025)
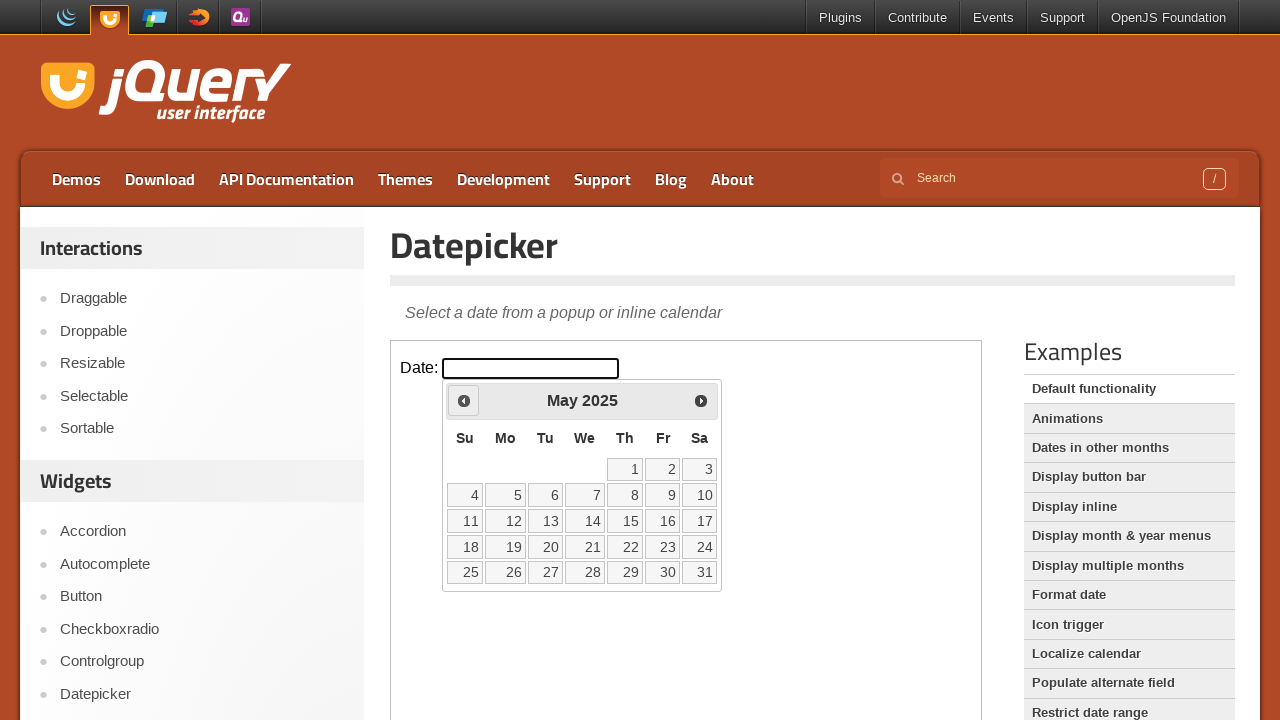

Clicked previous button to navigate backwards (current: May 2025, target: March 2005) at (464, 400) on iframe >> nth=0 >> internal:control=enter-frame >> span.ui-icon.ui-icon-circle-t
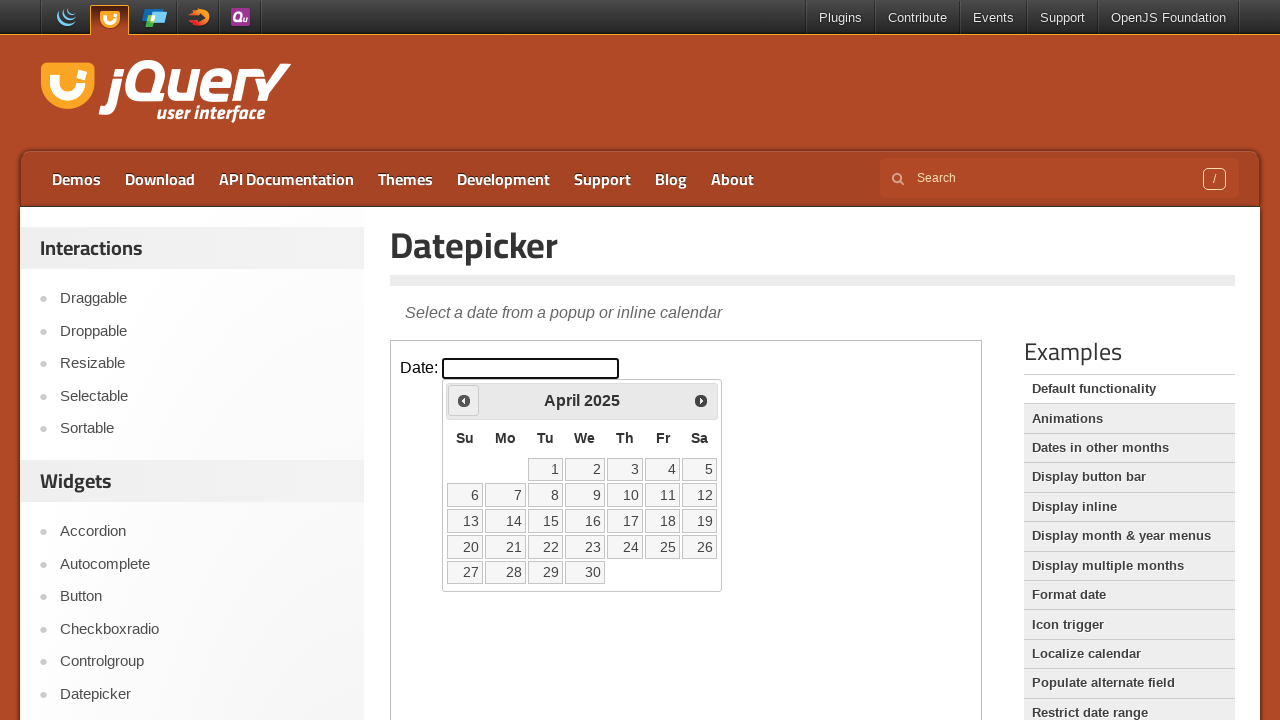

Retrieved current month (April) and year (2025)
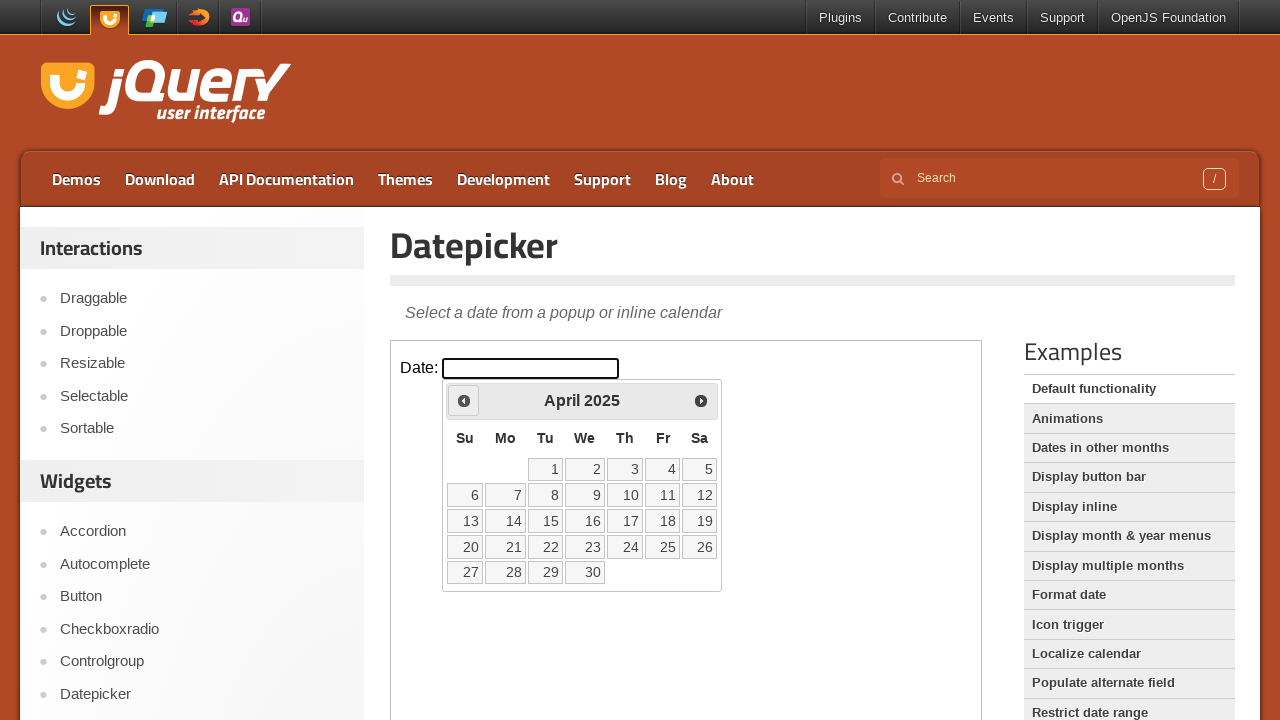

Clicked previous button to navigate backwards (current: April 2025, target: March 2005) at (464, 400) on iframe >> nth=0 >> internal:control=enter-frame >> span.ui-icon.ui-icon-circle-t
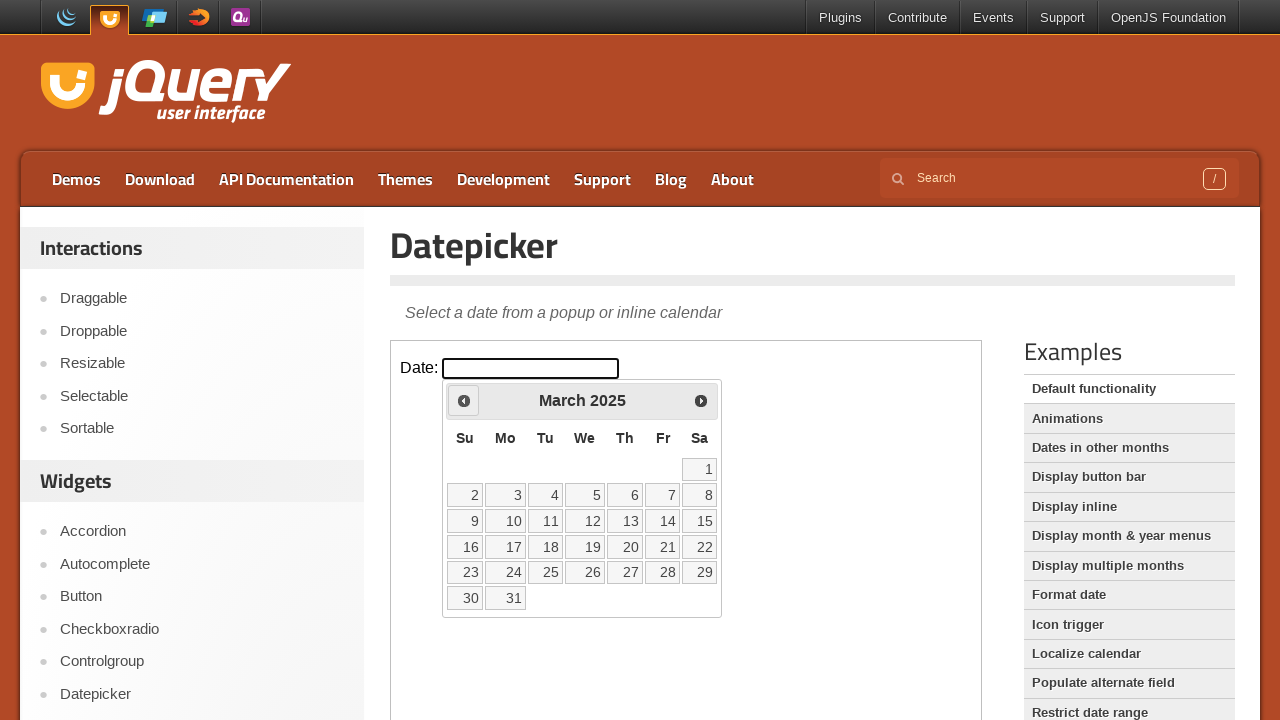

Retrieved current month (March) and year (2025)
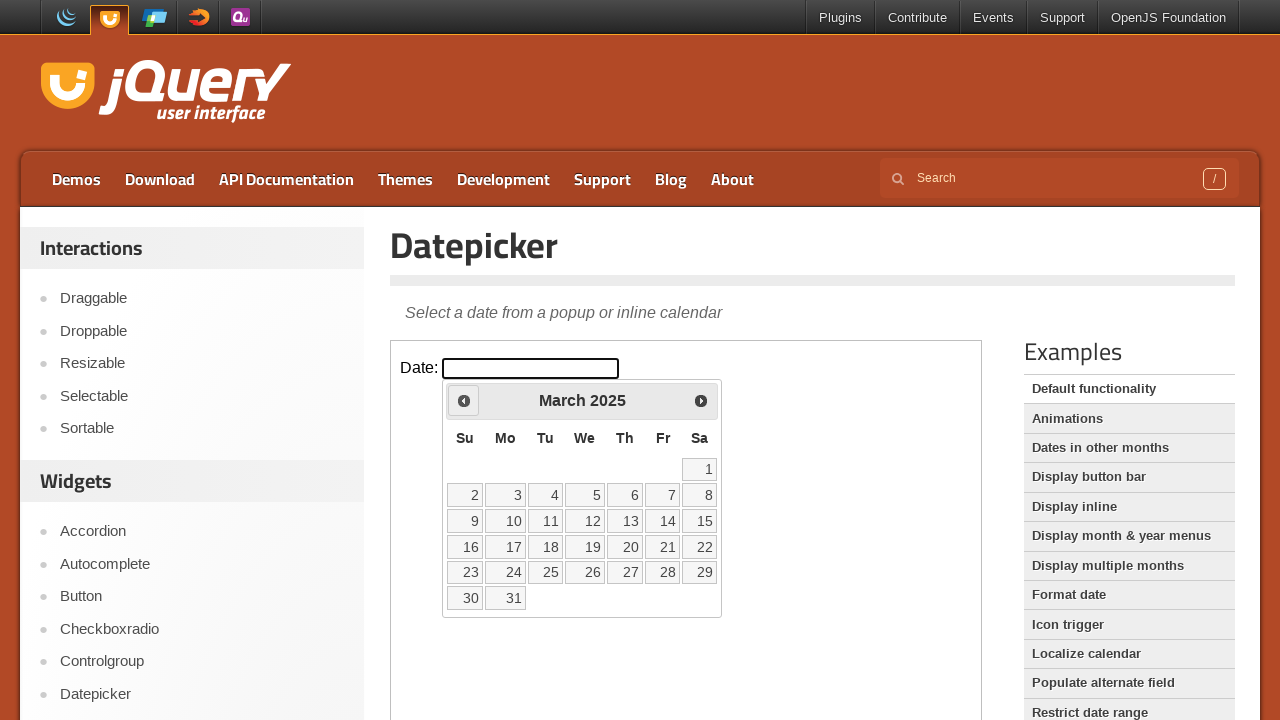

Clicked previous button to navigate backwards (current: March 2025, target: March 2005) at (464, 400) on iframe >> nth=0 >> internal:control=enter-frame >> span.ui-icon.ui-icon-circle-t
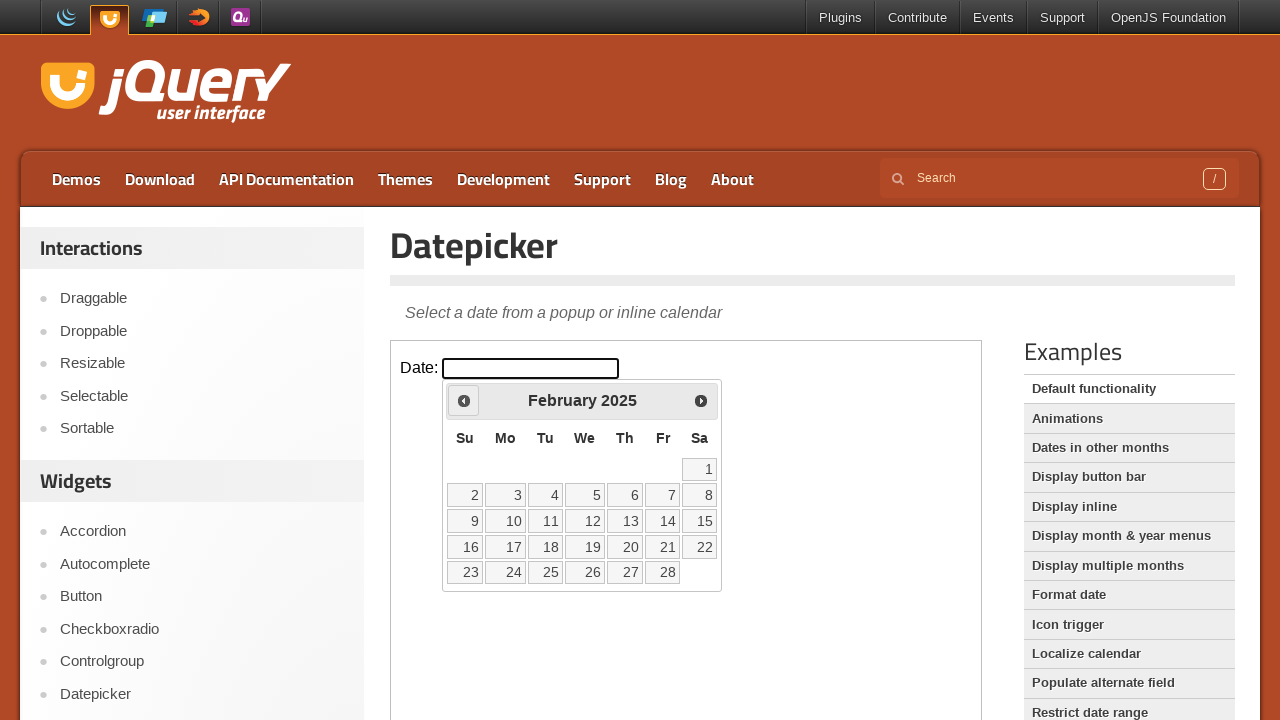

Retrieved current month (February) and year (2025)
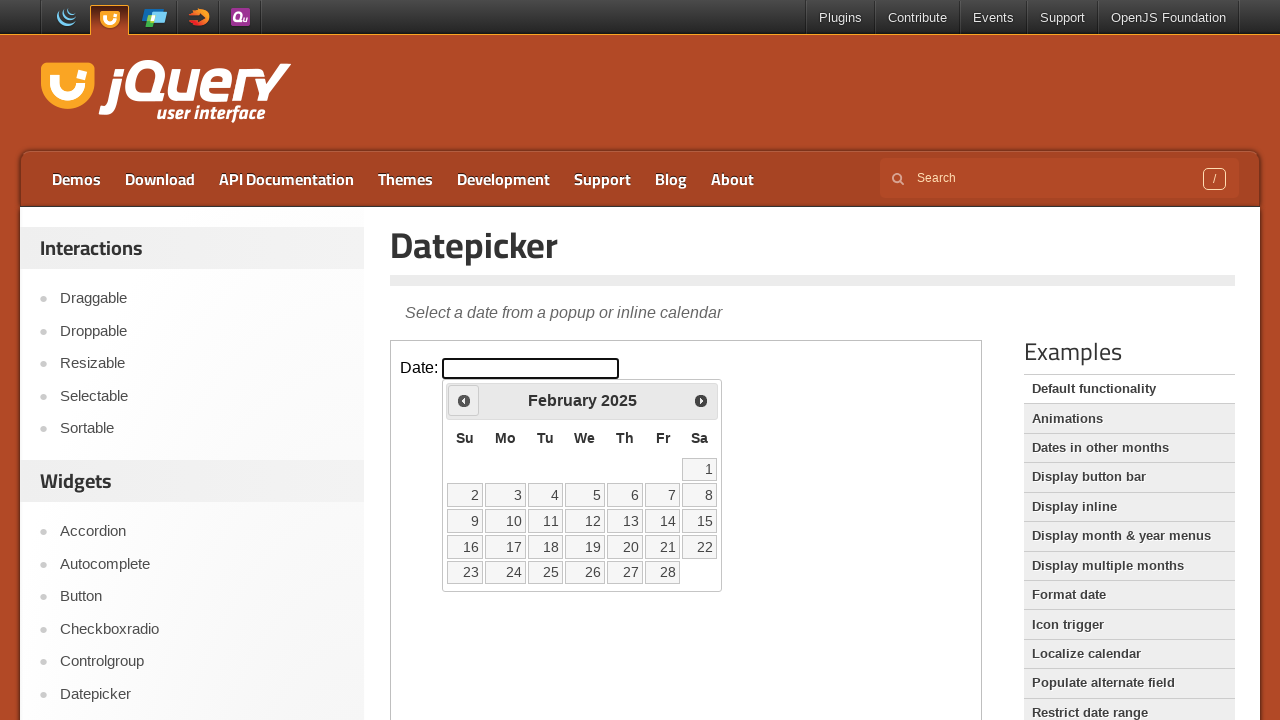

Clicked previous button to navigate backwards (current: February 2025, target: March 2005) at (464, 400) on iframe >> nth=0 >> internal:control=enter-frame >> span.ui-icon.ui-icon-circle-t
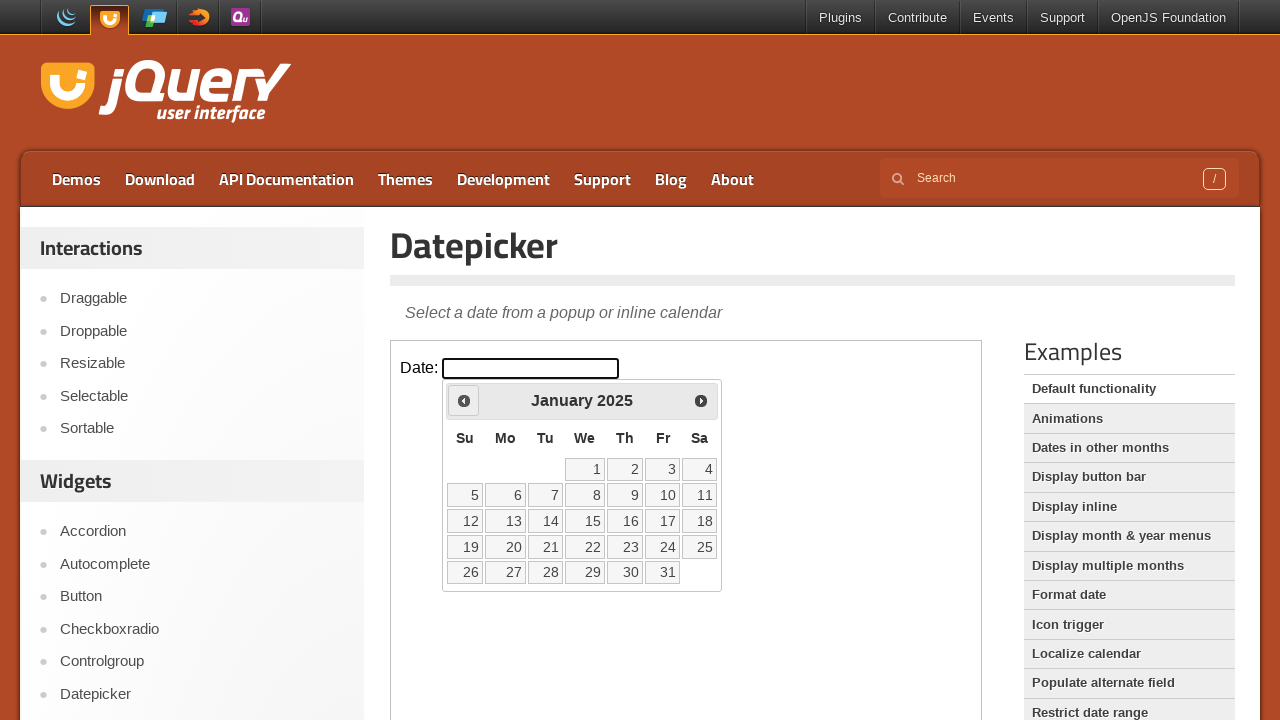

Retrieved current month (January) and year (2025)
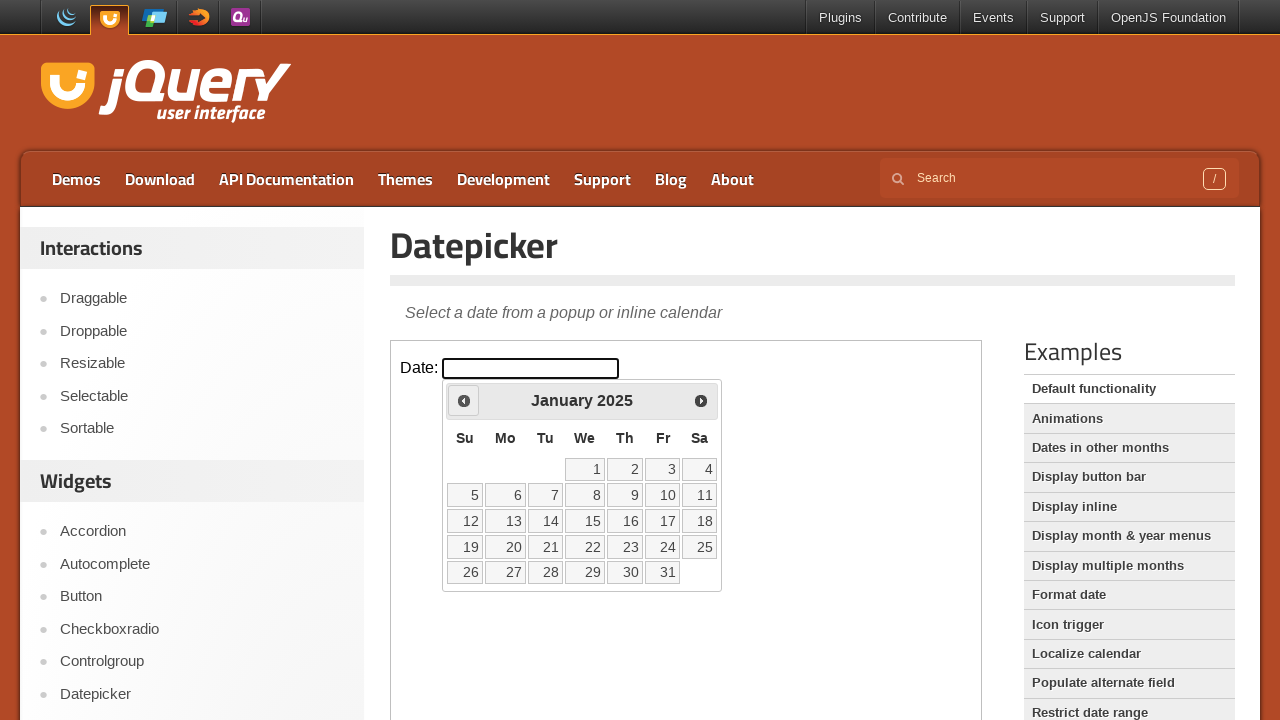

Clicked previous button to navigate backwards (current: January 2025, target: March 2005) at (464, 400) on iframe >> nth=0 >> internal:control=enter-frame >> span.ui-icon.ui-icon-circle-t
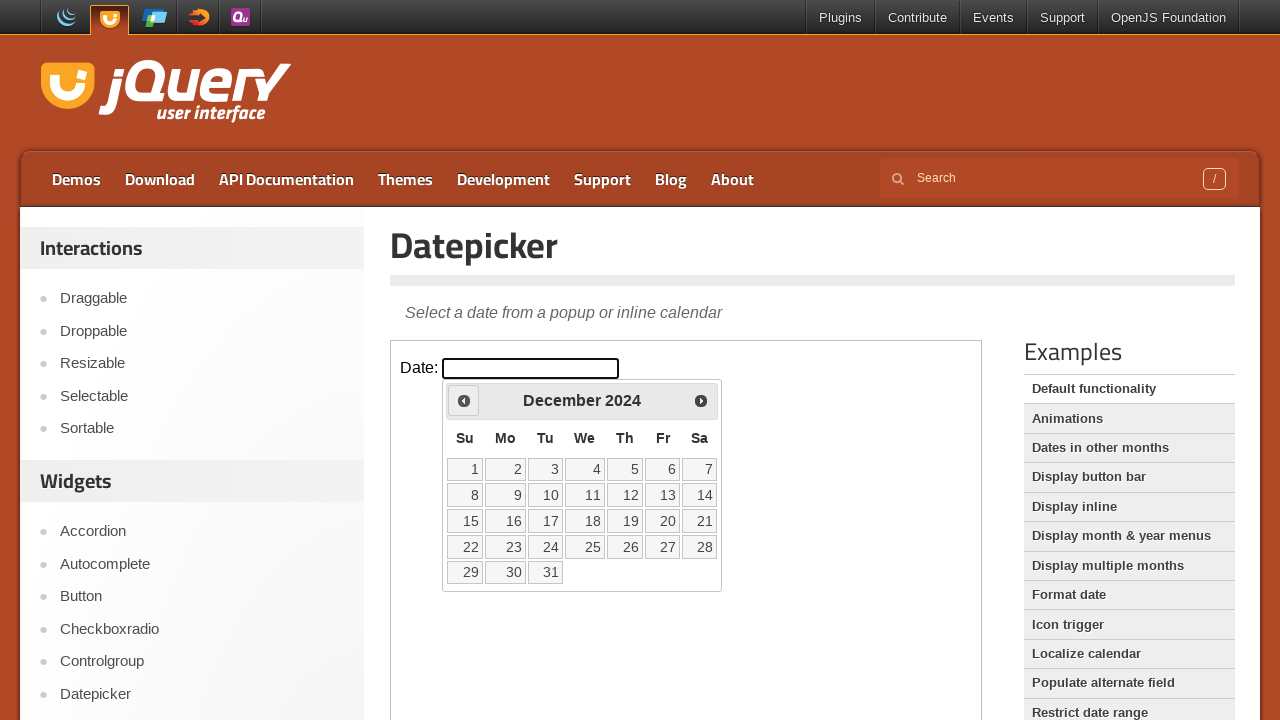

Retrieved current month (December) and year (2024)
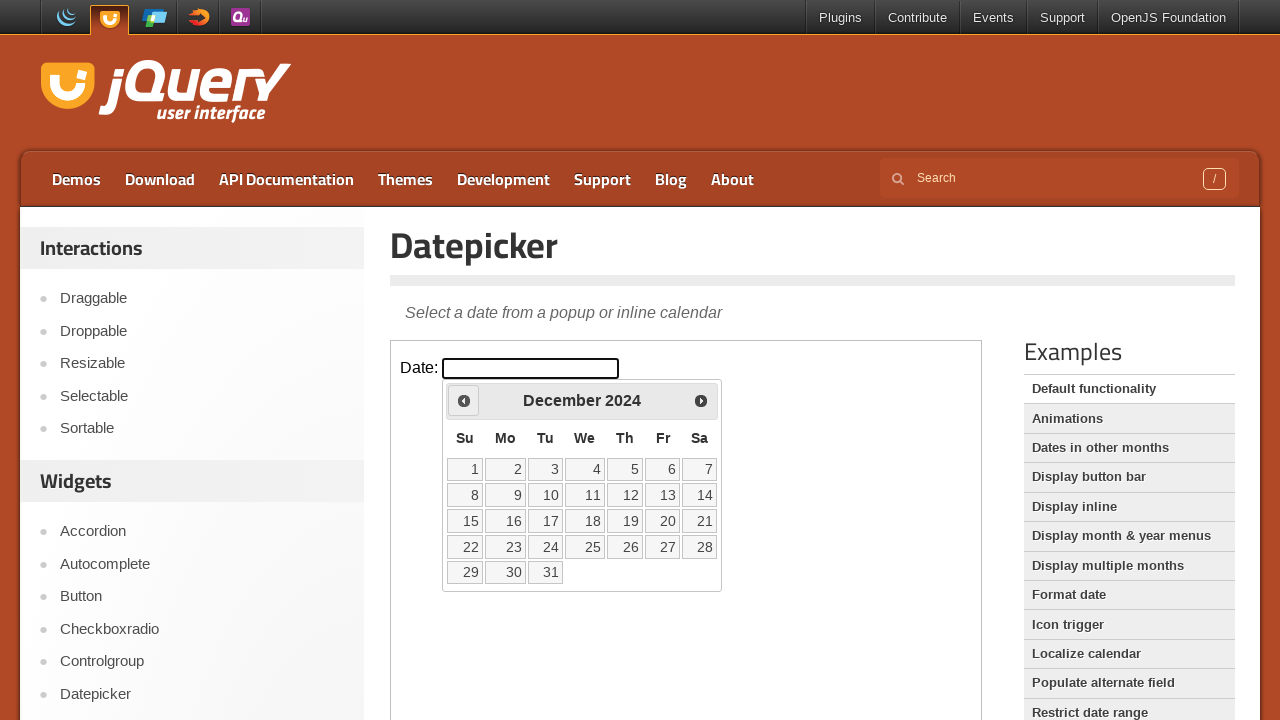

Clicked previous button to navigate backwards (current: December 2024, target: March 2005) at (464, 400) on iframe >> nth=0 >> internal:control=enter-frame >> span.ui-icon.ui-icon-circle-t
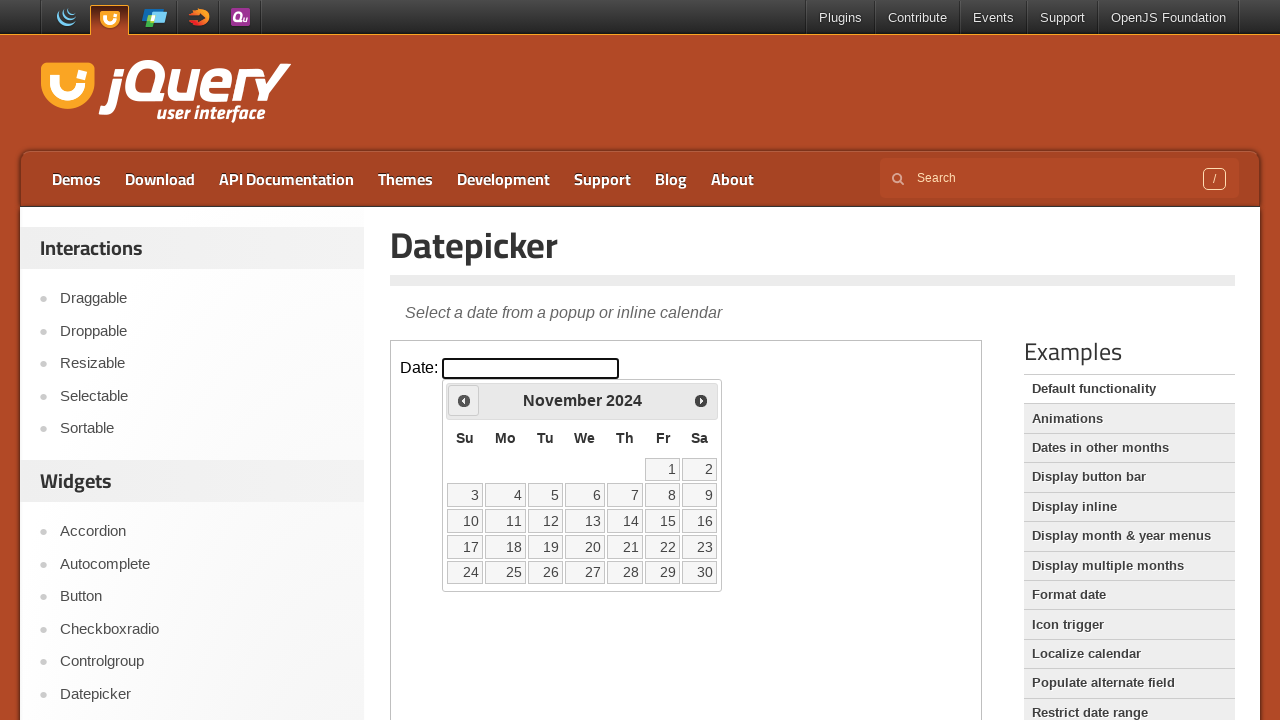

Retrieved current month (November) and year (2024)
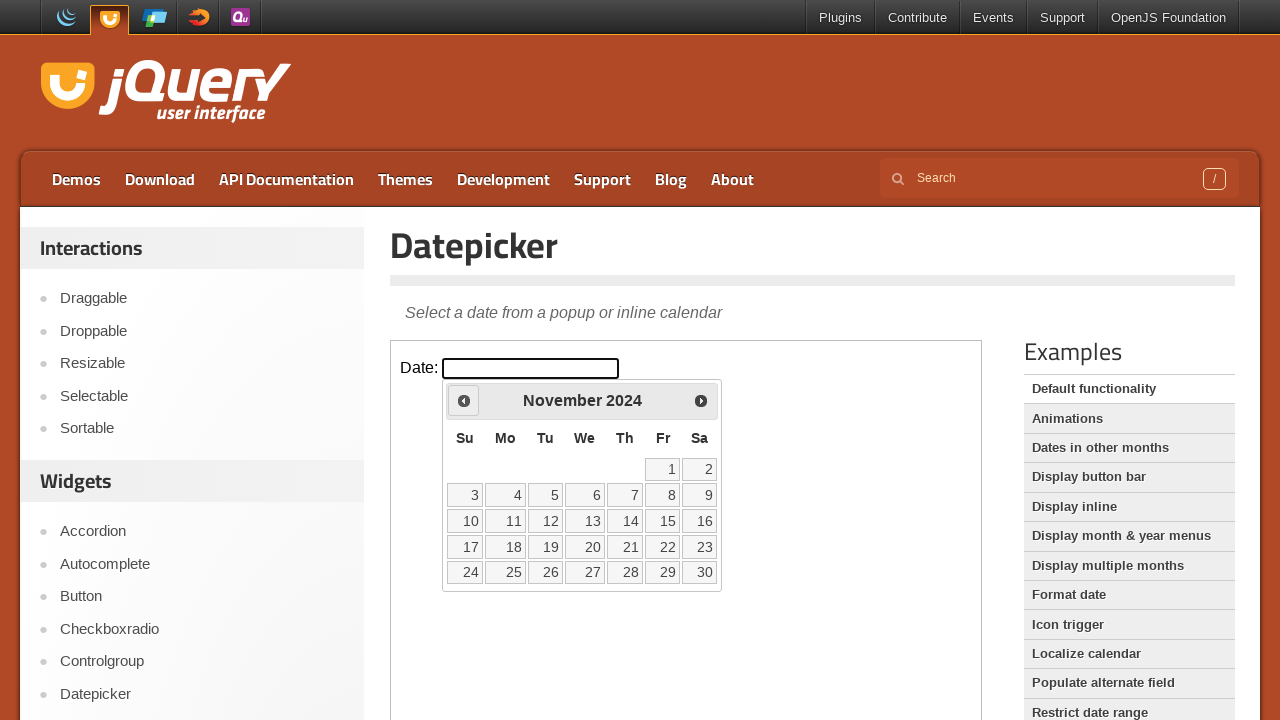

Clicked previous button to navigate backwards (current: November 2024, target: March 2005) at (464, 400) on iframe >> nth=0 >> internal:control=enter-frame >> span.ui-icon.ui-icon-circle-t
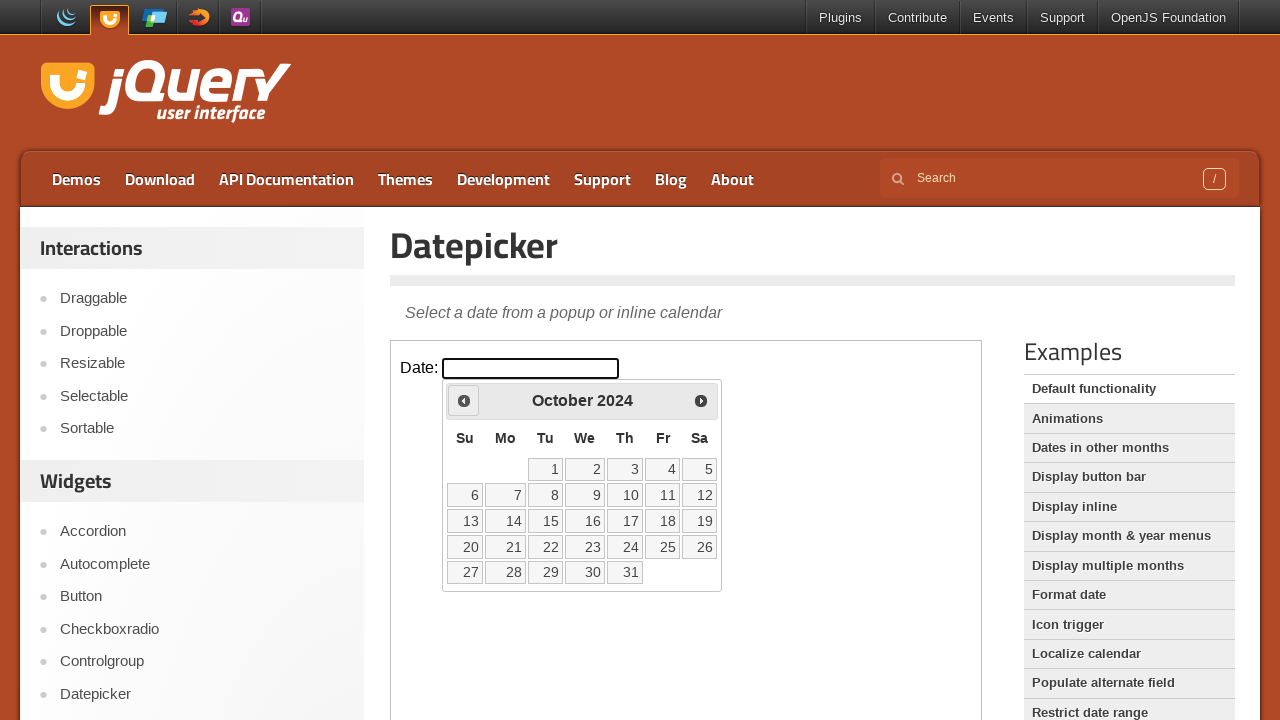

Retrieved current month (October) and year (2024)
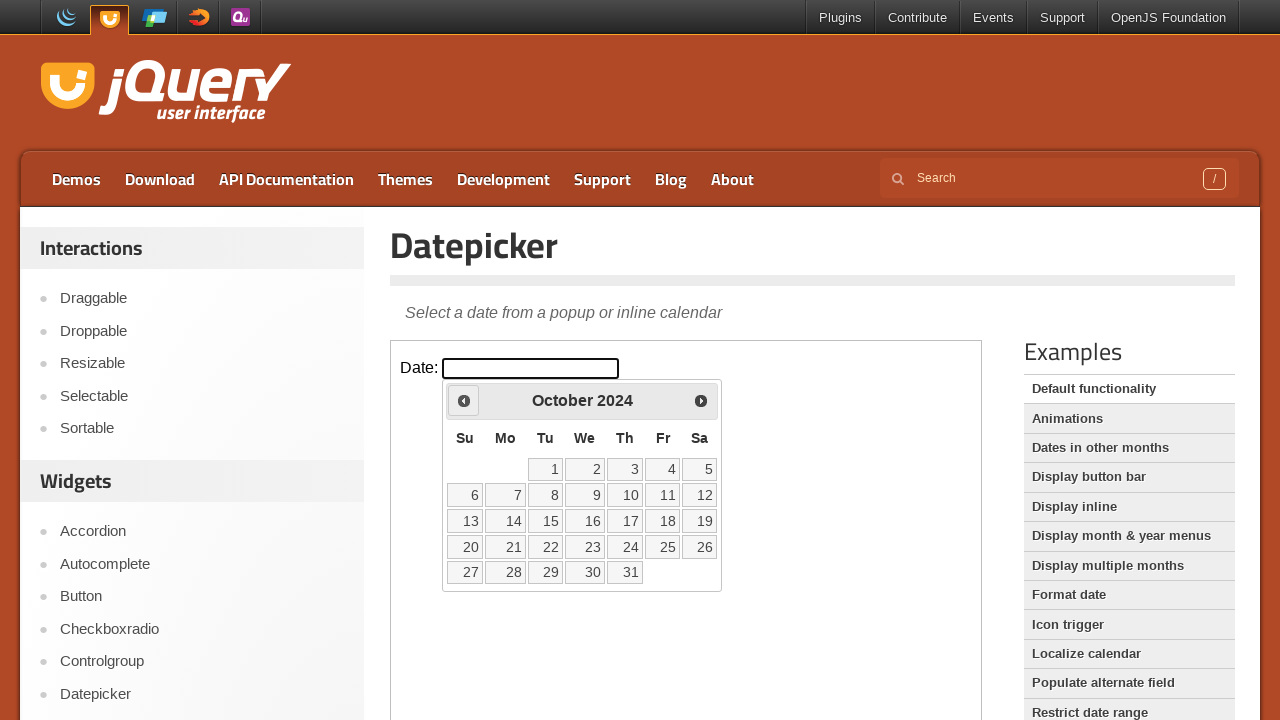

Clicked previous button to navigate backwards (current: October 2024, target: March 2005) at (464, 400) on iframe >> nth=0 >> internal:control=enter-frame >> span.ui-icon.ui-icon-circle-t
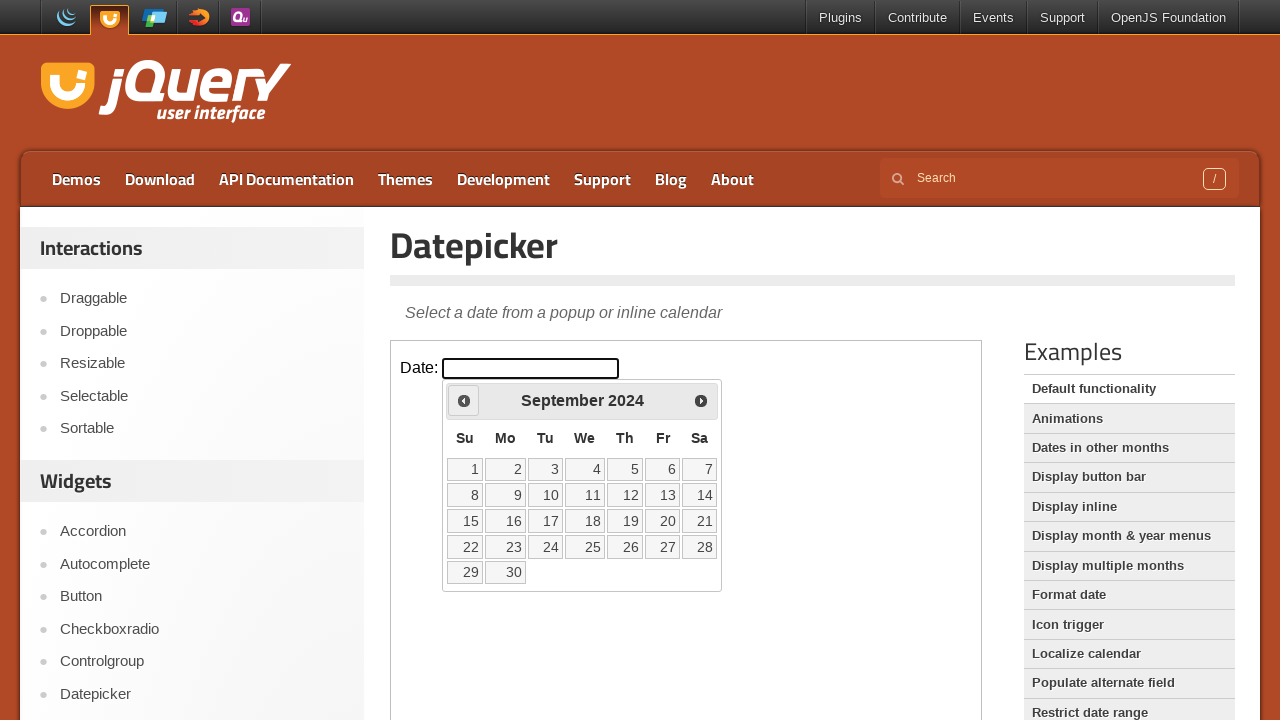

Retrieved current month (September) and year (2024)
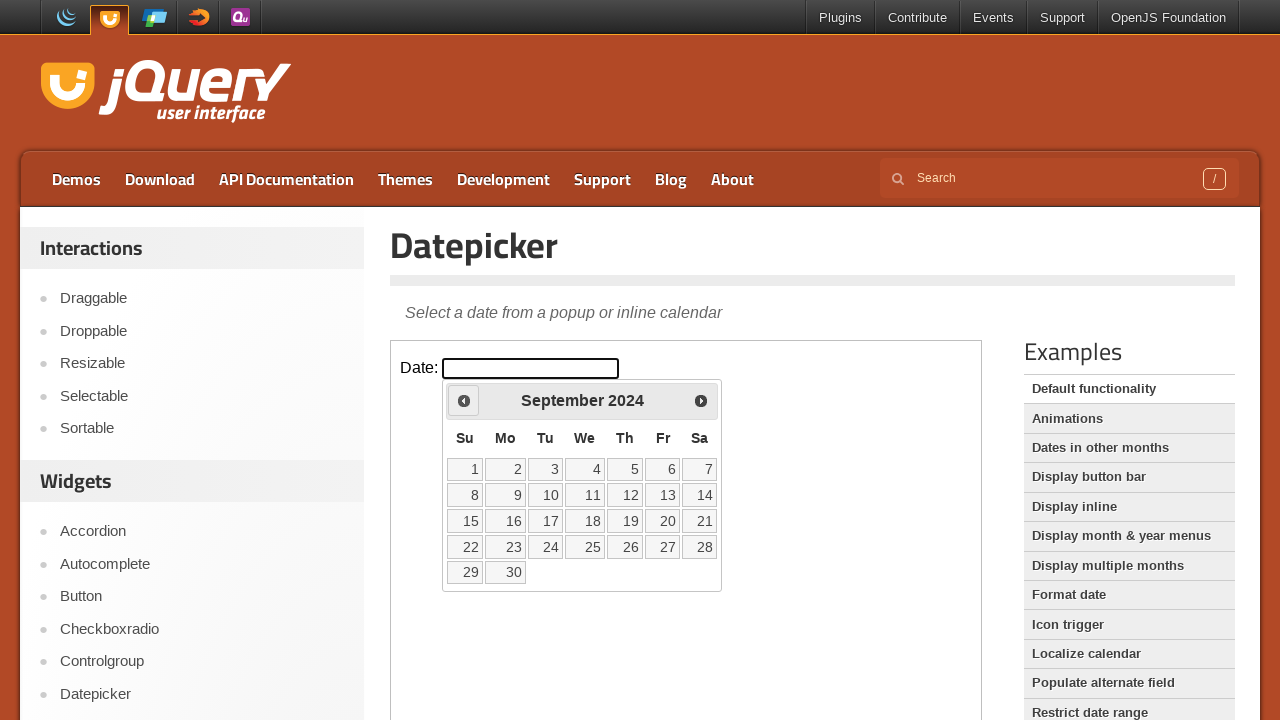

Clicked previous button to navigate backwards (current: September 2024, target: March 2005) at (464, 400) on iframe >> nth=0 >> internal:control=enter-frame >> span.ui-icon.ui-icon-circle-t
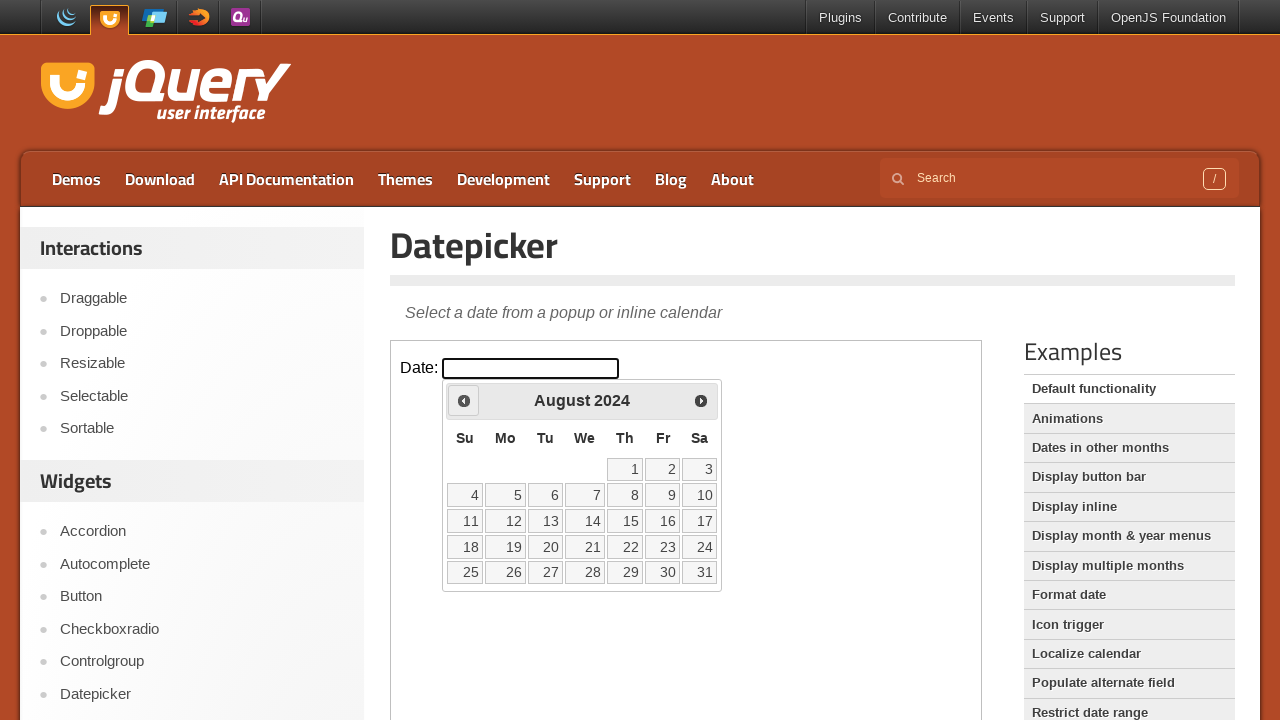

Retrieved current month (August) and year (2024)
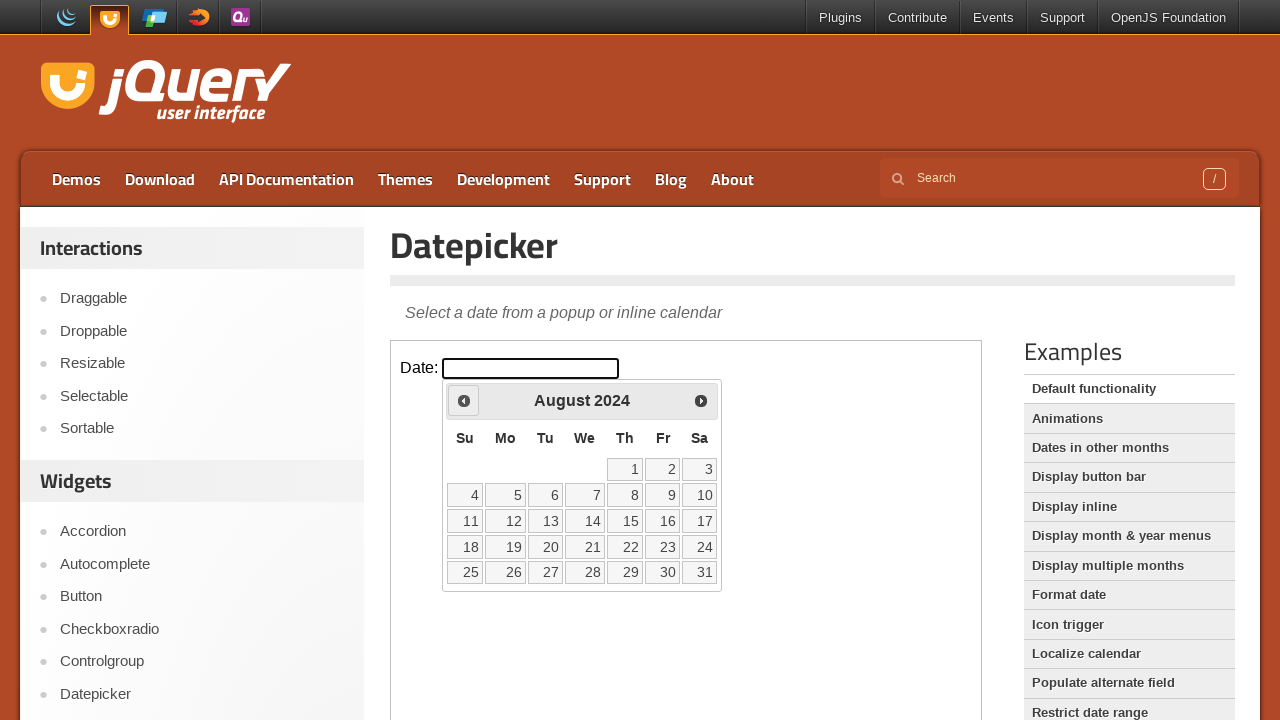

Clicked previous button to navigate backwards (current: August 2024, target: March 2005) at (464, 400) on iframe >> nth=0 >> internal:control=enter-frame >> span.ui-icon.ui-icon-circle-t
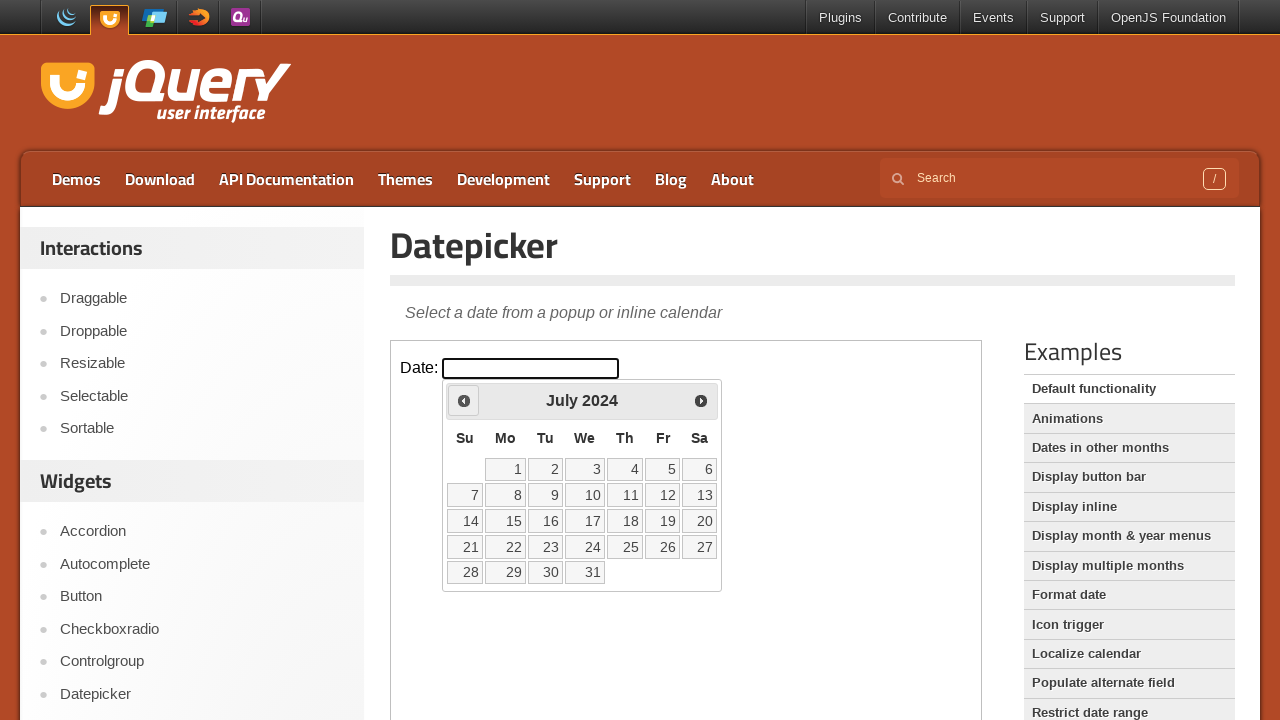

Retrieved current month (July) and year (2024)
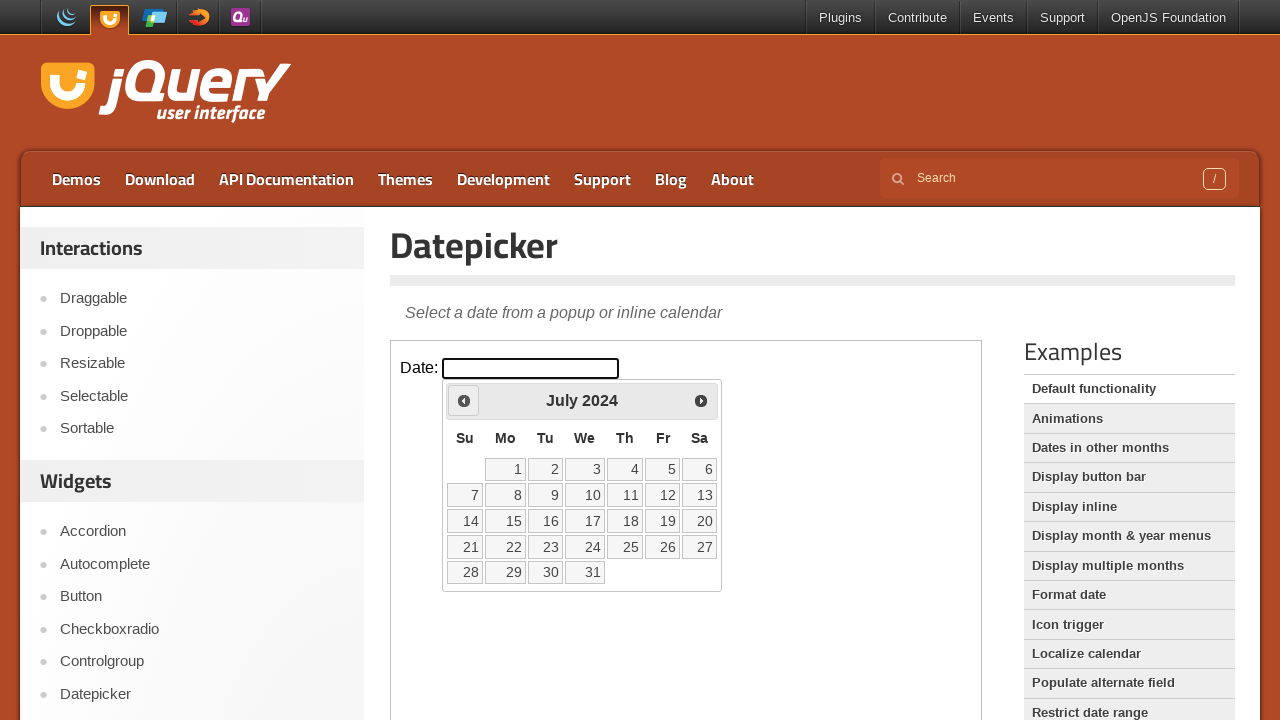

Clicked previous button to navigate backwards (current: July 2024, target: March 2005) at (464, 400) on iframe >> nth=0 >> internal:control=enter-frame >> span.ui-icon.ui-icon-circle-t
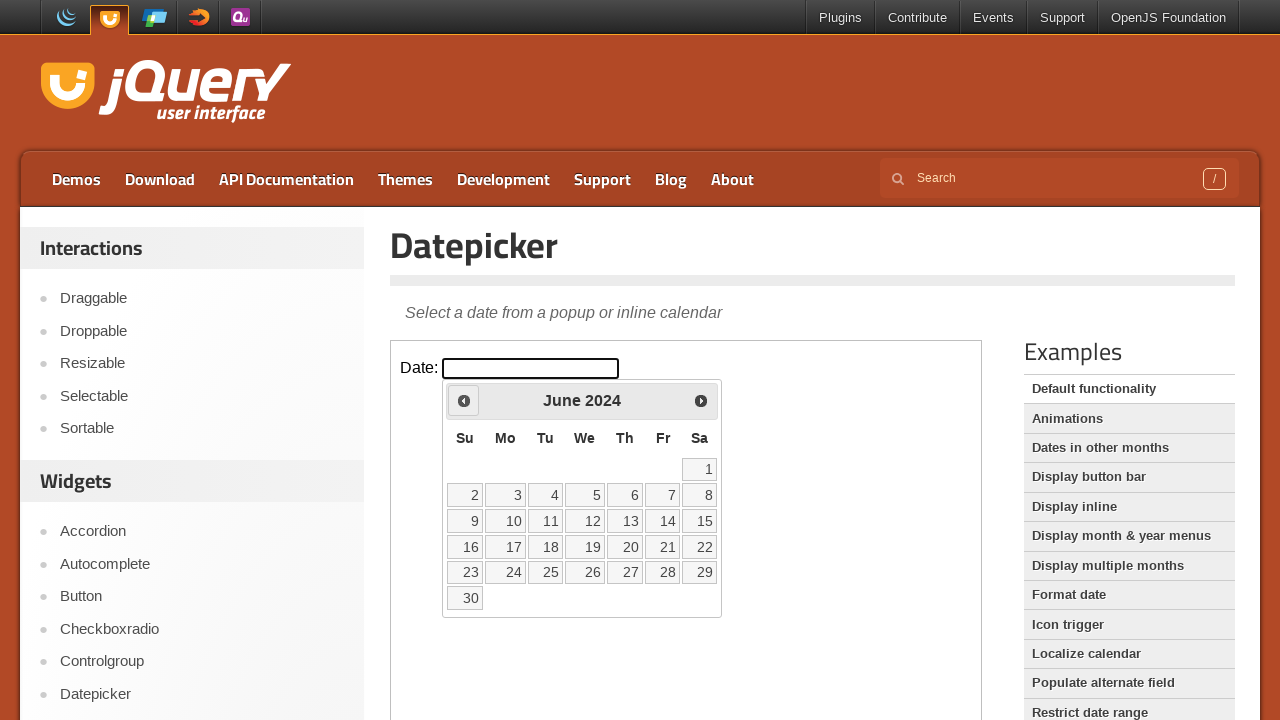

Retrieved current month (June) and year (2024)
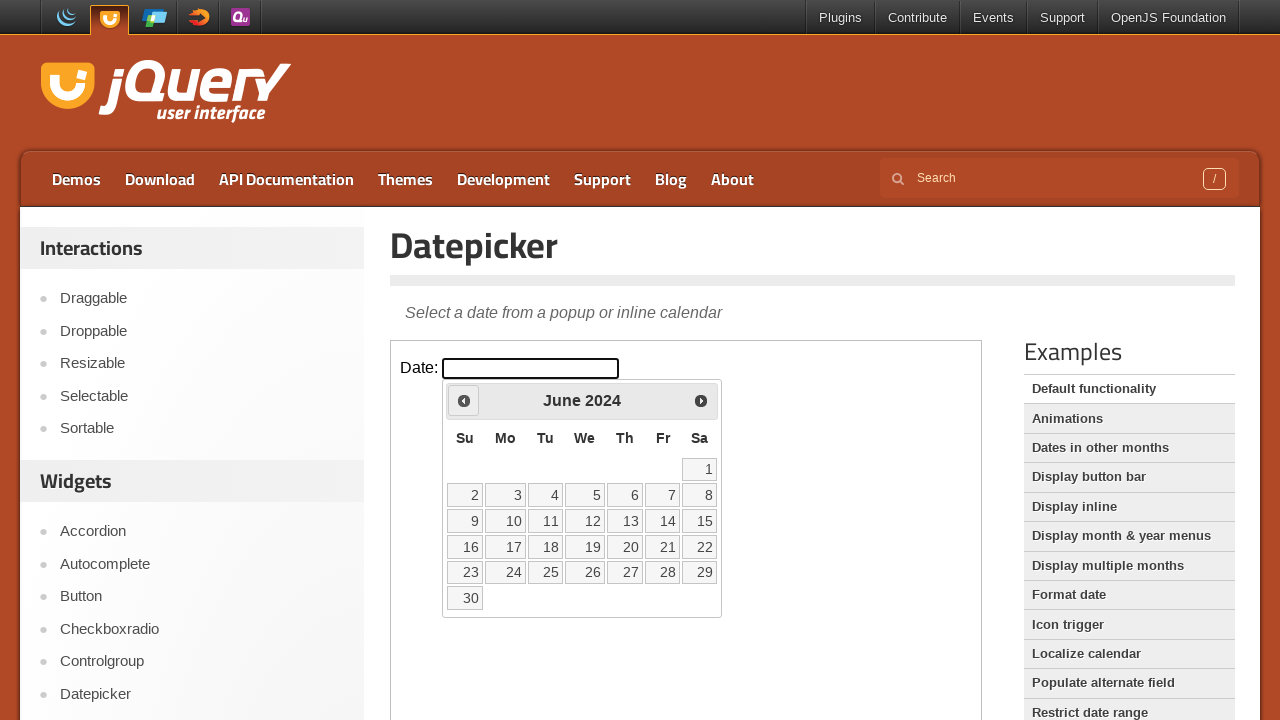

Clicked previous button to navigate backwards (current: June 2024, target: March 2005) at (464, 400) on iframe >> nth=0 >> internal:control=enter-frame >> span.ui-icon.ui-icon-circle-t
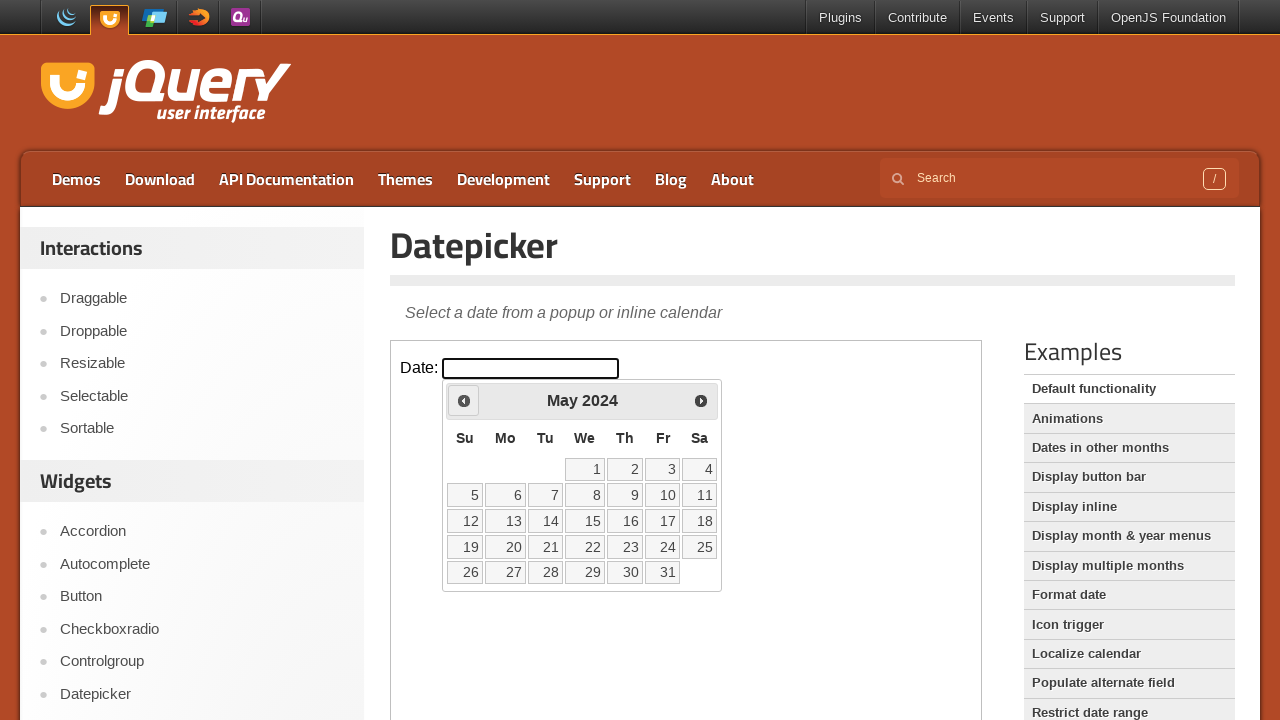

Retrieved current month (May) and year (2024)
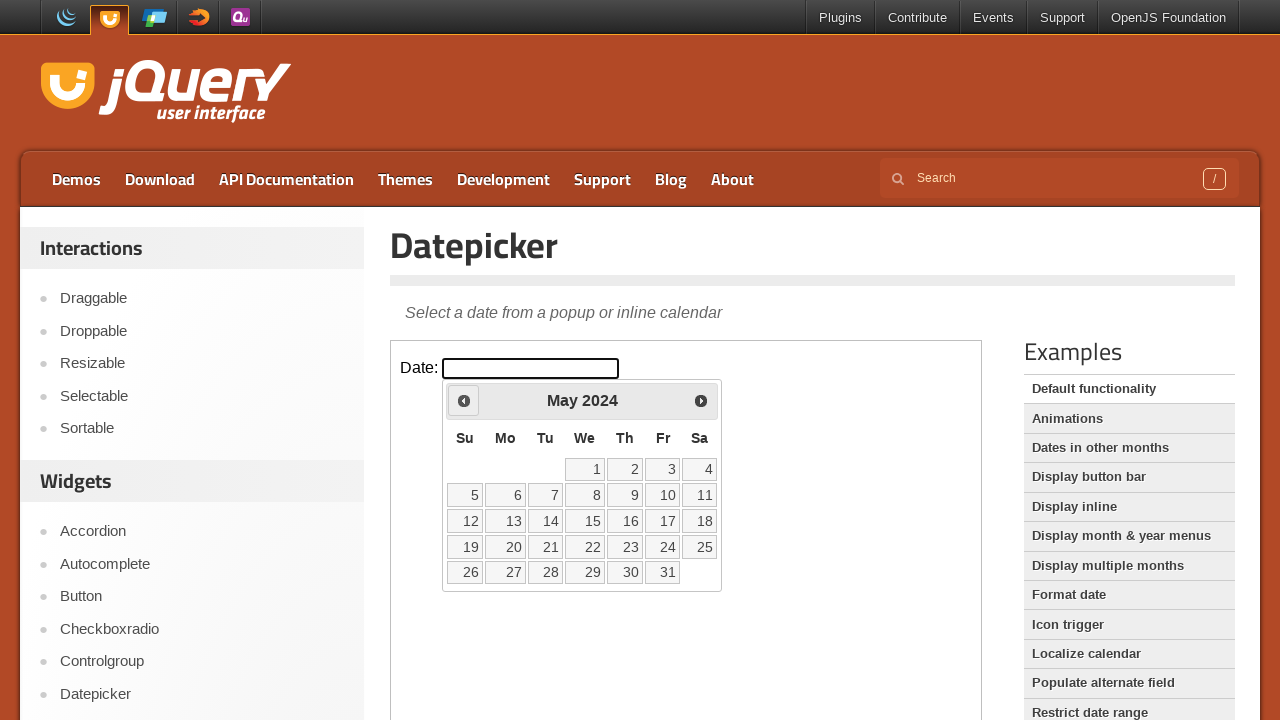

Clicked previous button to navigate backwards (current: May 2024, target: March 2005) at (464, 400) on iframe >> nth=0 >> internal:control=enter-frame >> span.ui-icon.ui-icon-circle-t
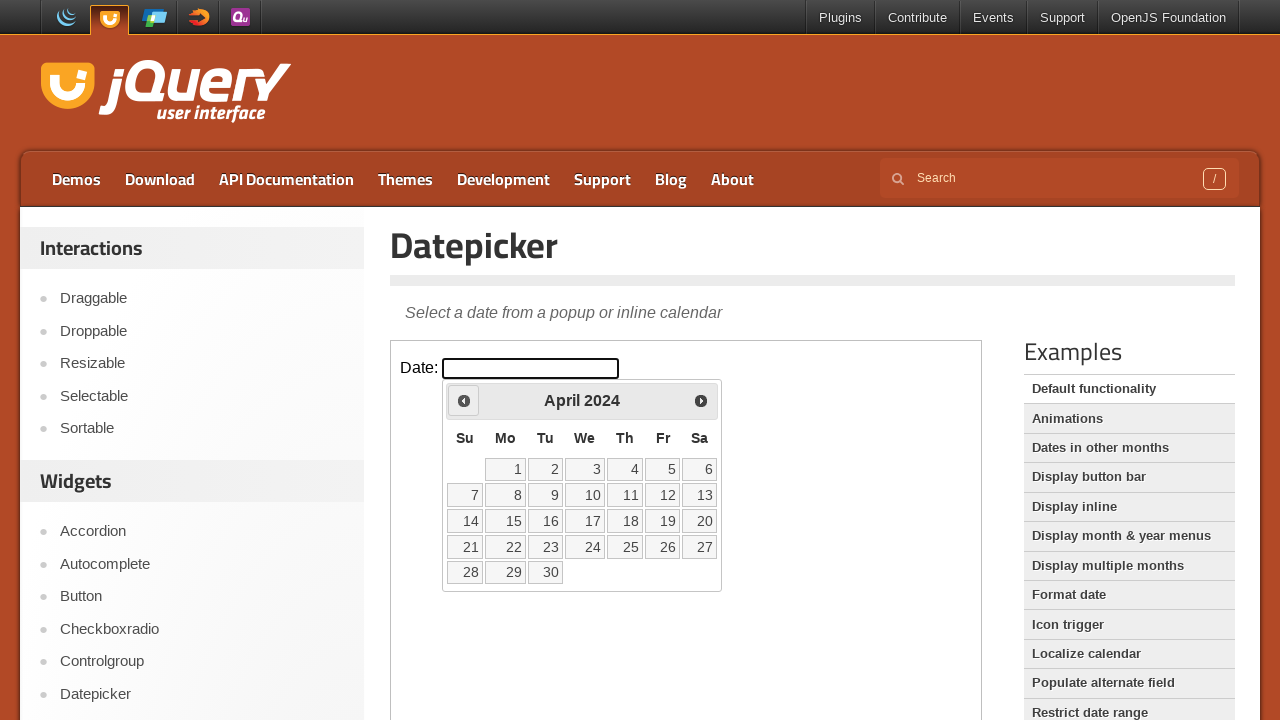

Retrieved current month (April) and year (2024)
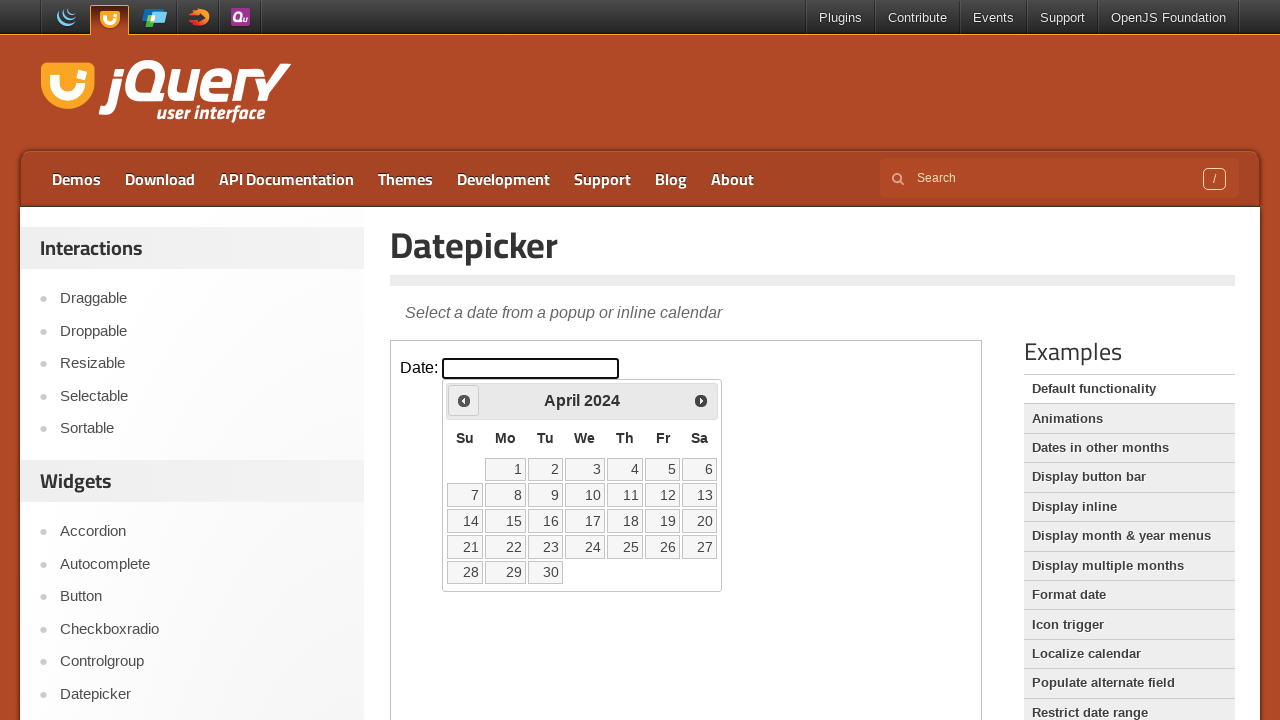

Clicked previous button to navigate backwards (current: April 2024, target: March 2005) at (464, 400) on iframe >> nth=0 >> internal:control=enter-frame >> span.ui-icon.ui-icon-circle-t
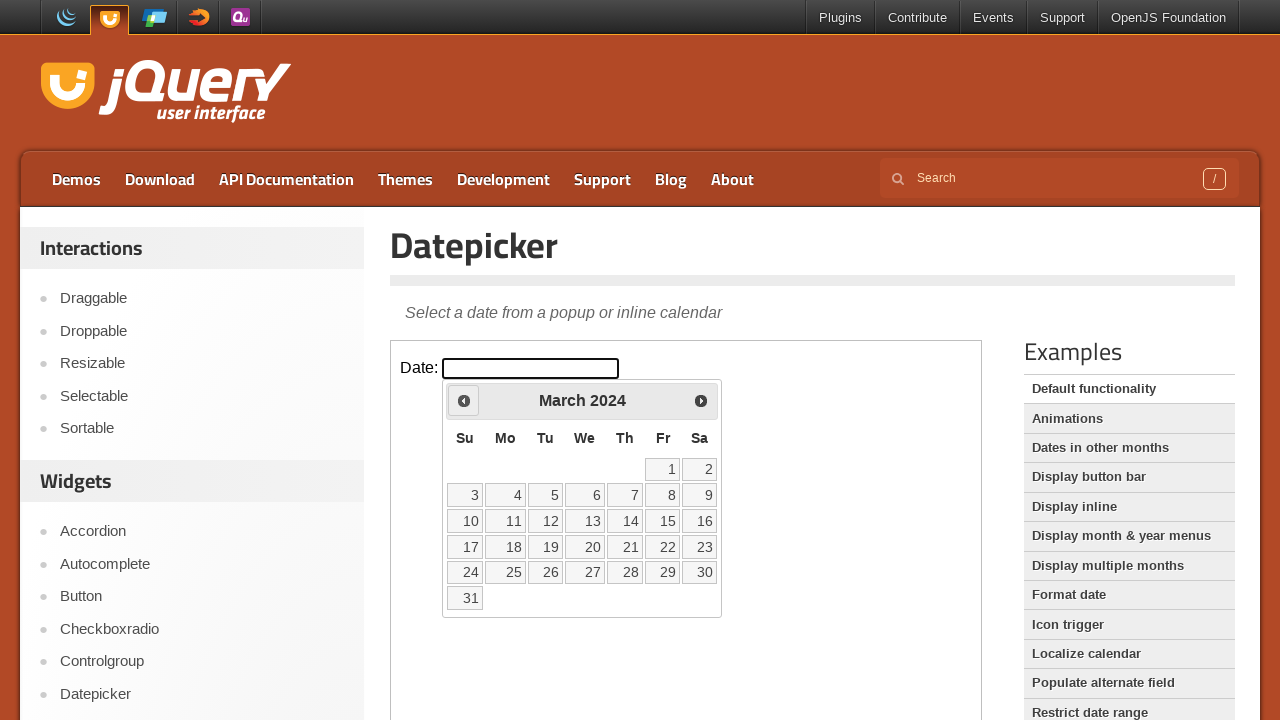

Retrieved current month (March) and year (2024)
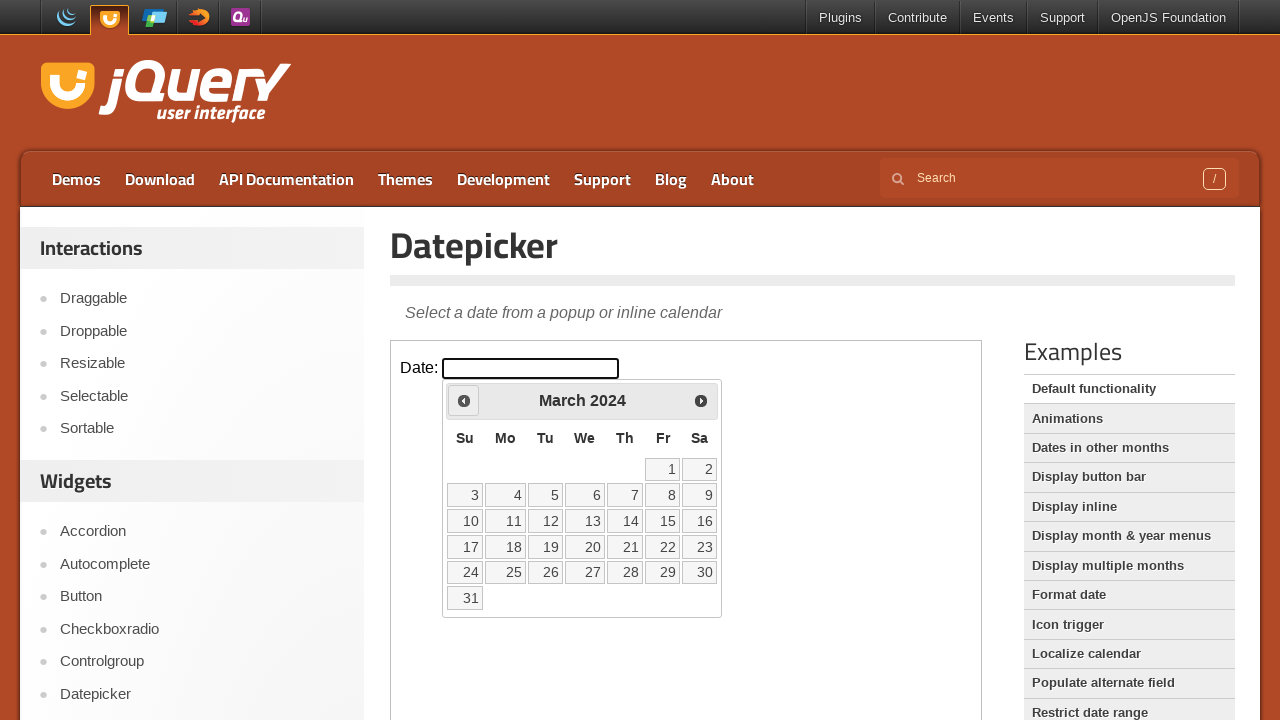

Clicked previous button to navigate backwards (current: March 2024, target: March 2005) at (464, 400) on iframe >> nth=0 >> internal:control=enter-frame >> span.ui-icon.ui-icon-circle-t
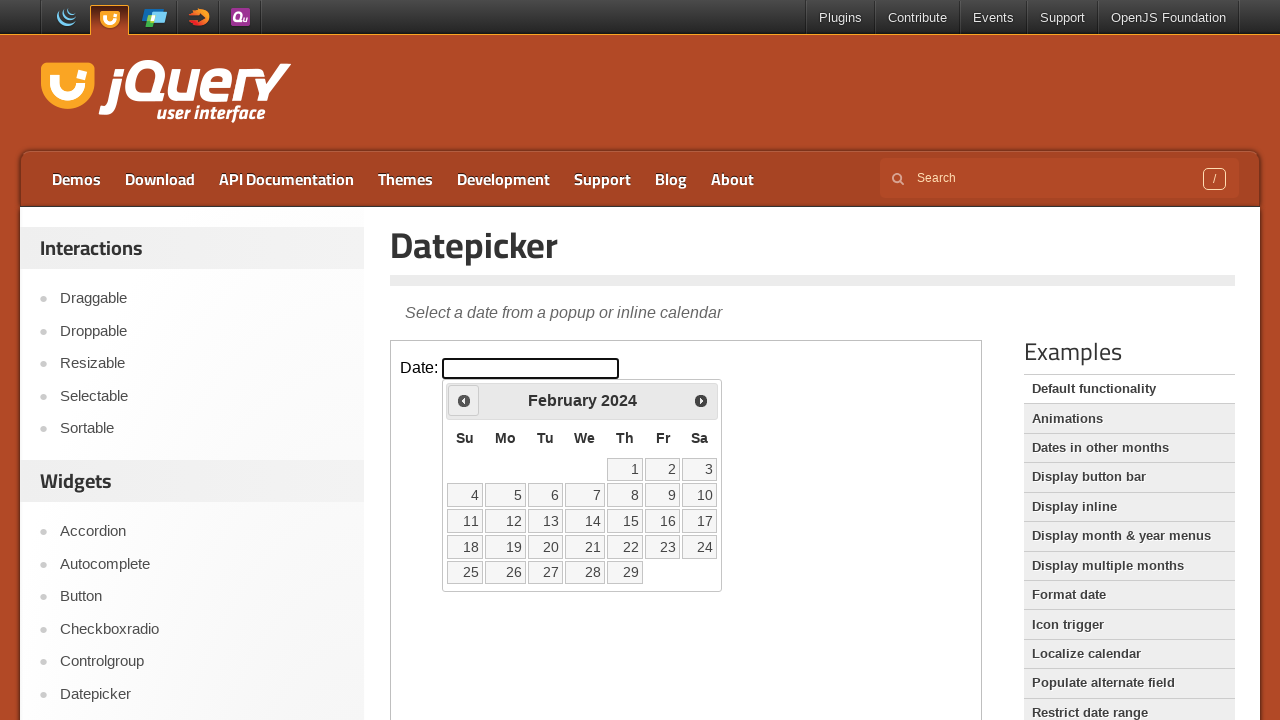

Retrieved current month (February) and year (2024)
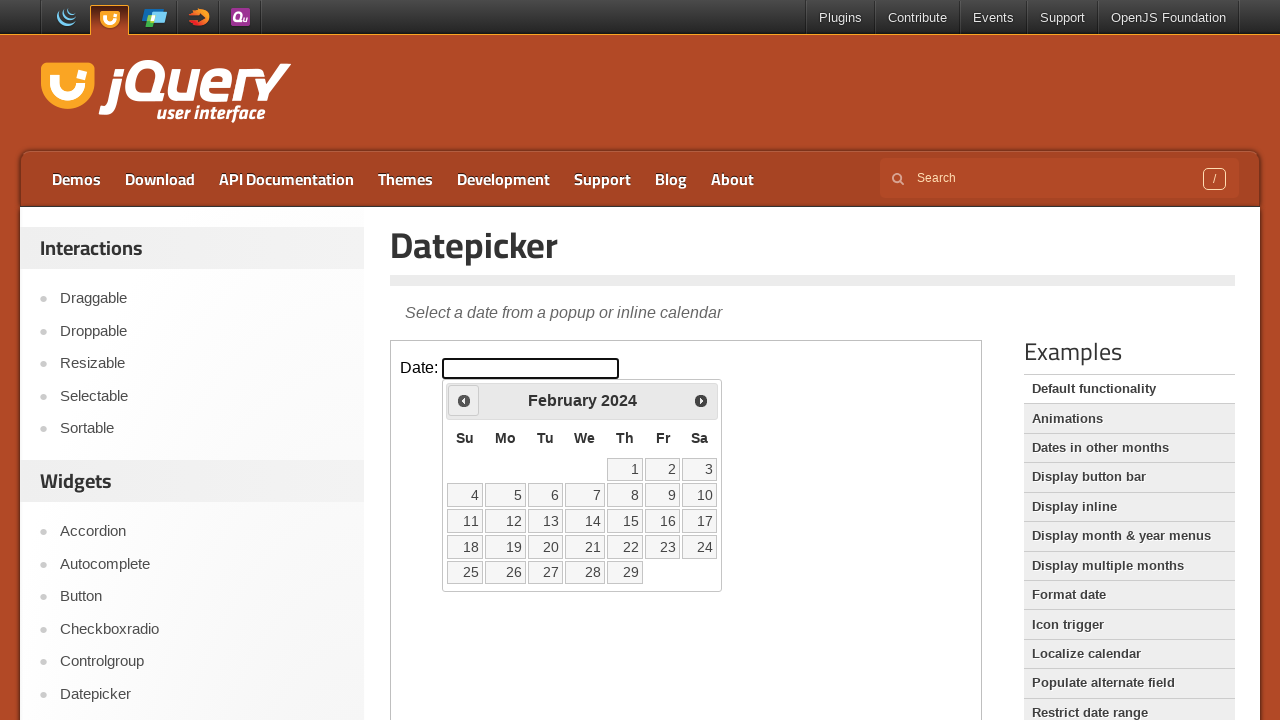

Clicked previous button to navigate backwards (current: February 2024, target: March 2005) at (464, 400) on iframe >> nth=0 >> internal:control=enter-frame >> span.ui-icon.ui-icon-circle-t
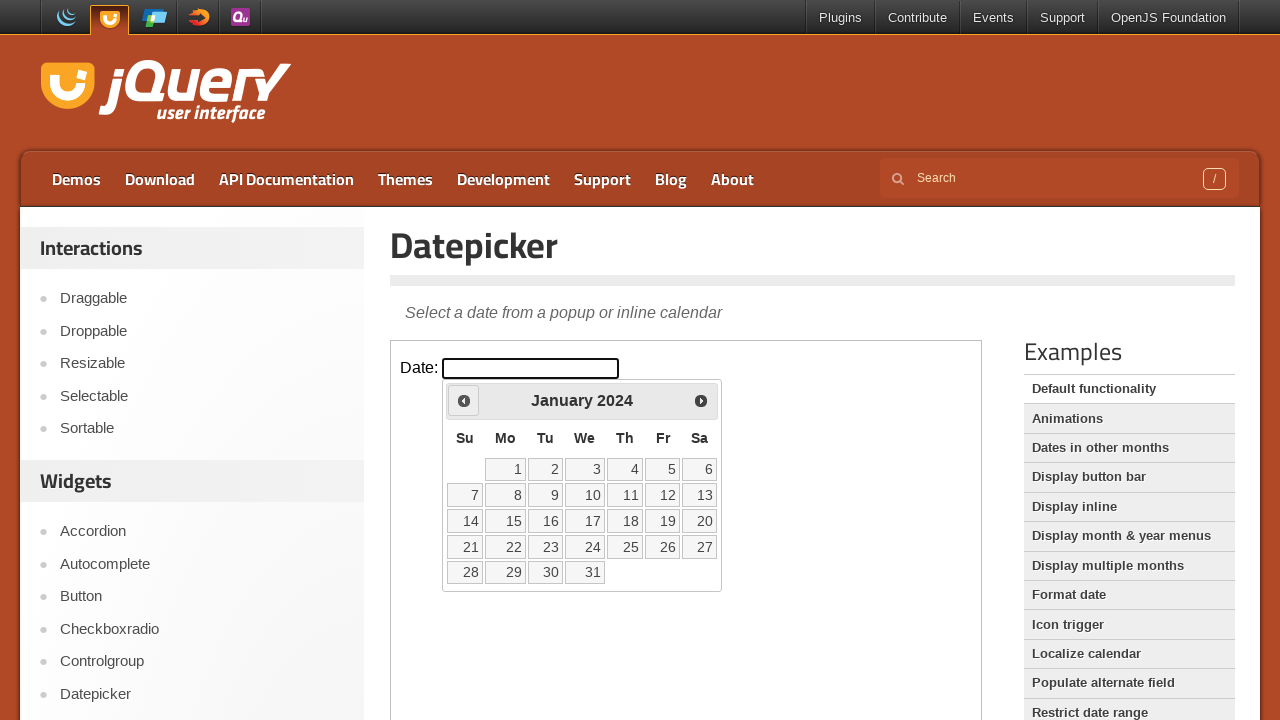

Retrieved current month (January) and year (2024)
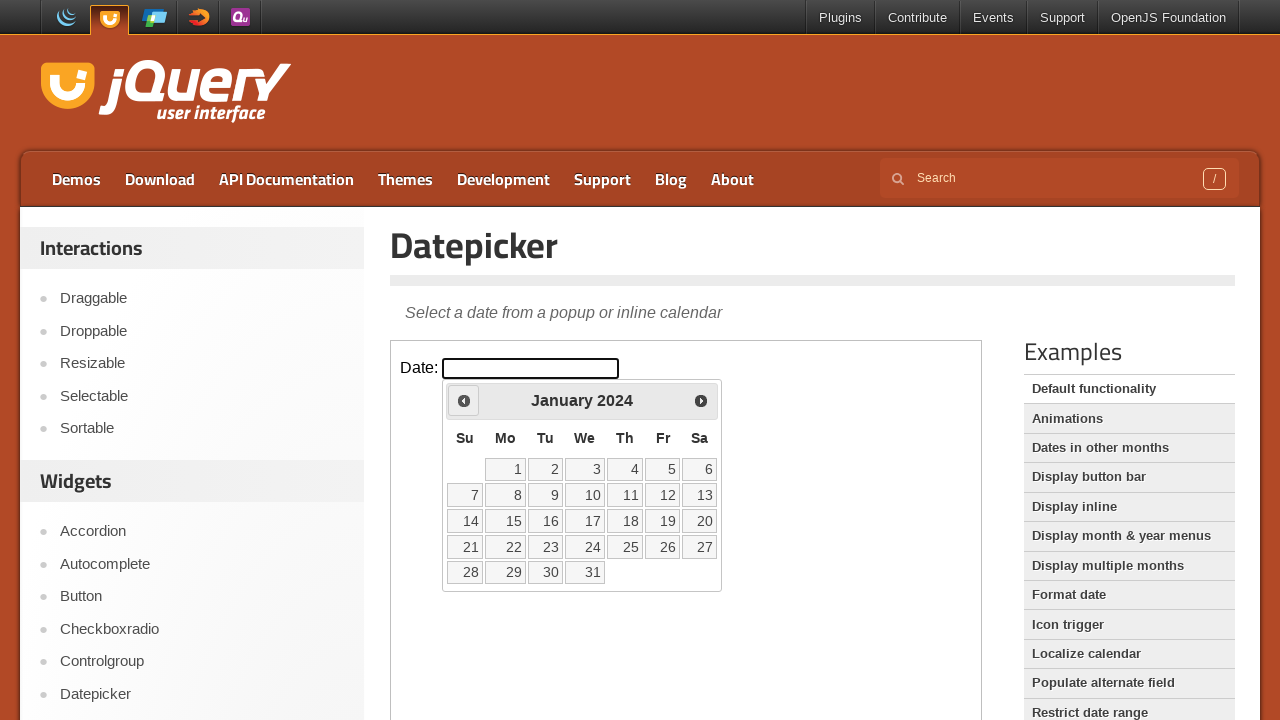

Clicked previous button to navigate backwards (current: January 2024, target: March 2005) at (464, 400) on iframe >> nth=0 >> internal:control=enter-frame >> span.ui-icon.ui-icon-circle-t
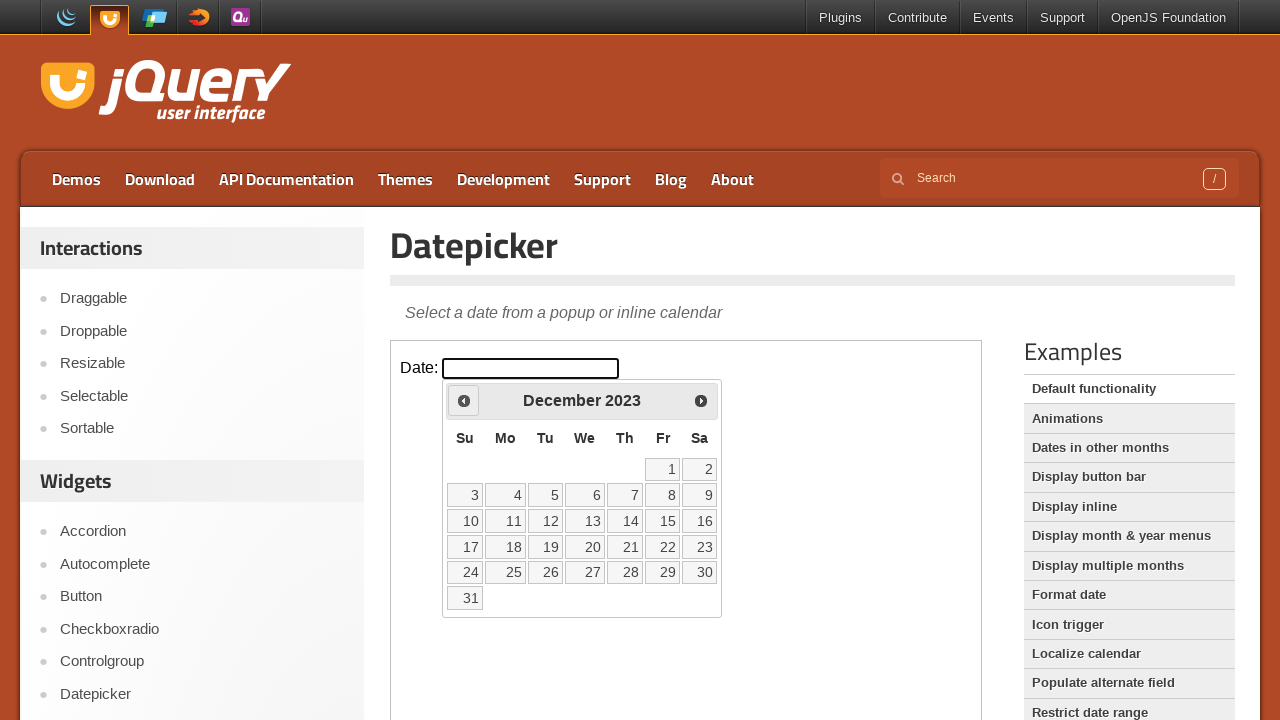

Retrieved current month (December) and year (2023)
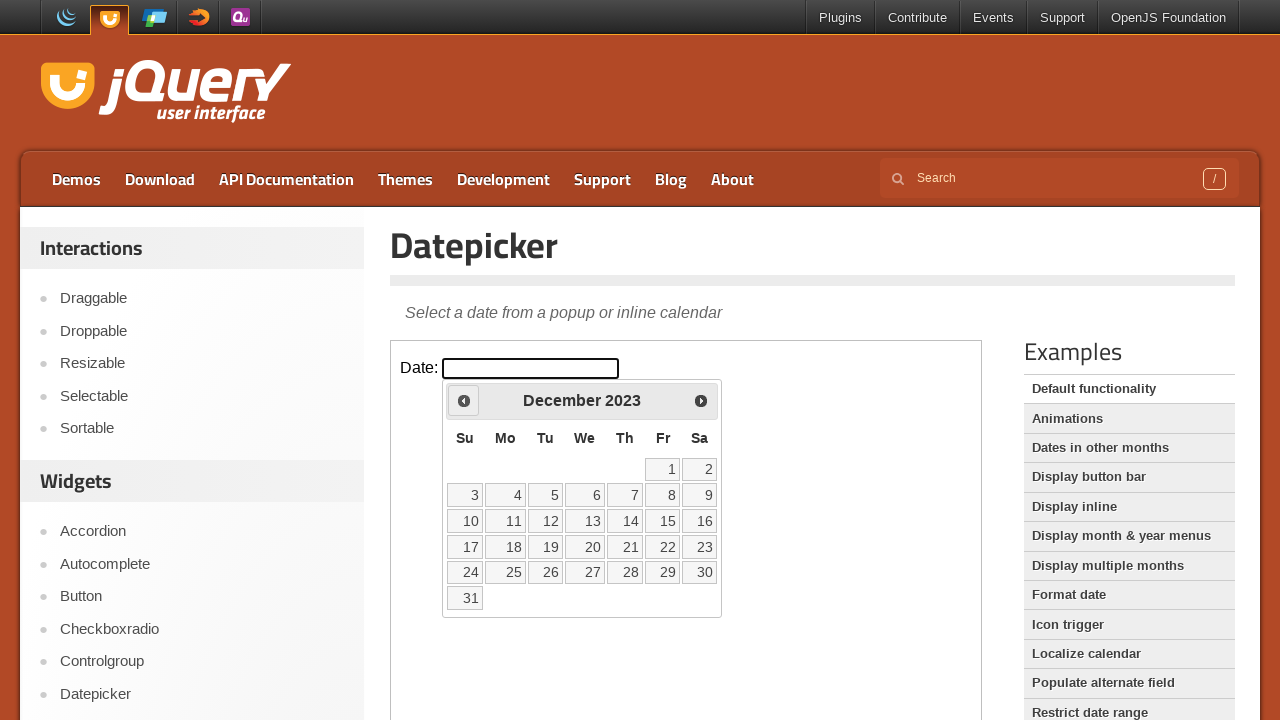

Clicked previous button to navigate backwards (current: December 2023, target: March 2005) at (464, 400) on iframe >> nth=0 >> internal:control=enter-frame >> span.ui-icon.ui-icon-circle-t
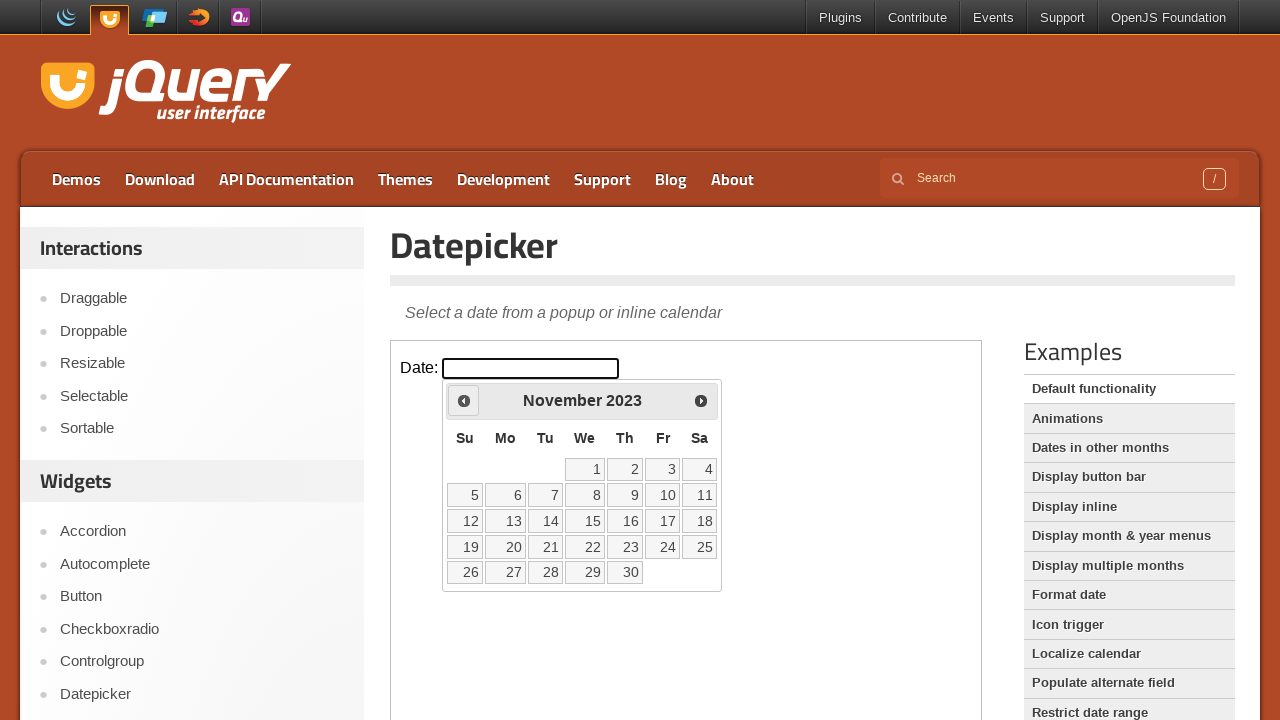

Retrieved current month (November) and year (2023)
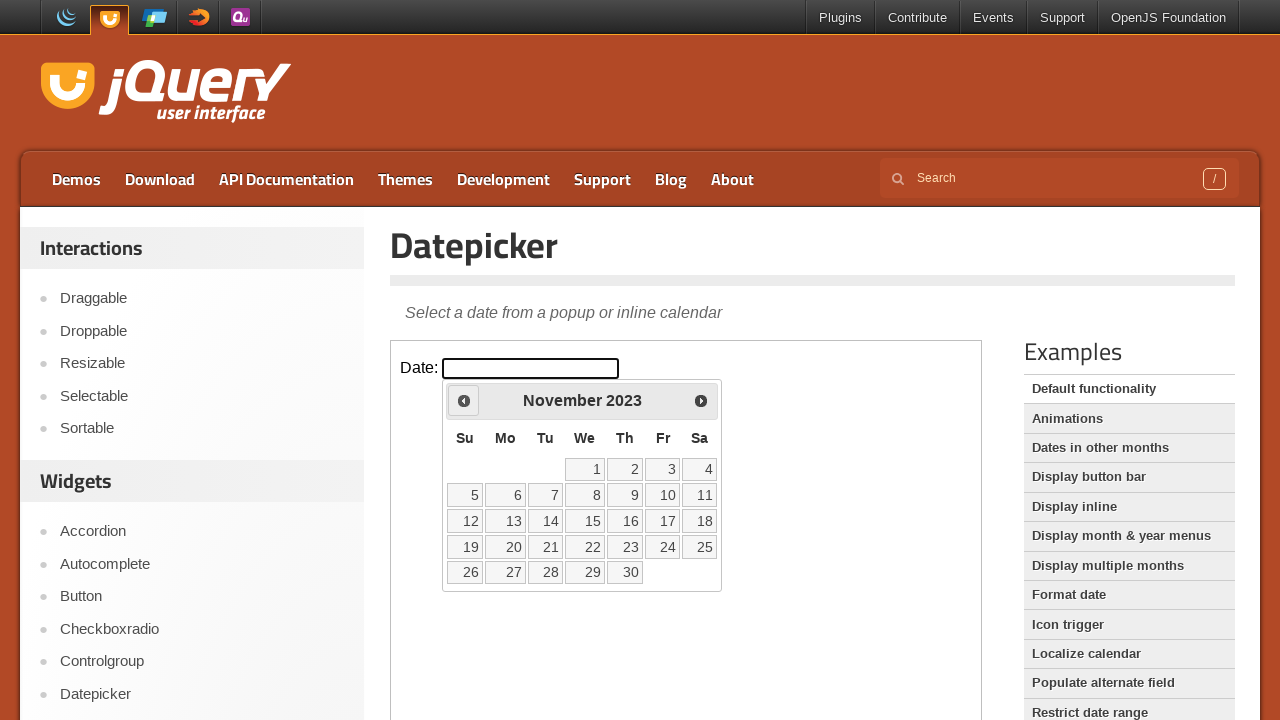

Clicked previous button to navigate backwards (current: November 2023, target: March 2005) at (464, 400) on iframe >> nth=0 >> internal:control=enter-frame >> span.ui-icon.ui-icon-circle-t
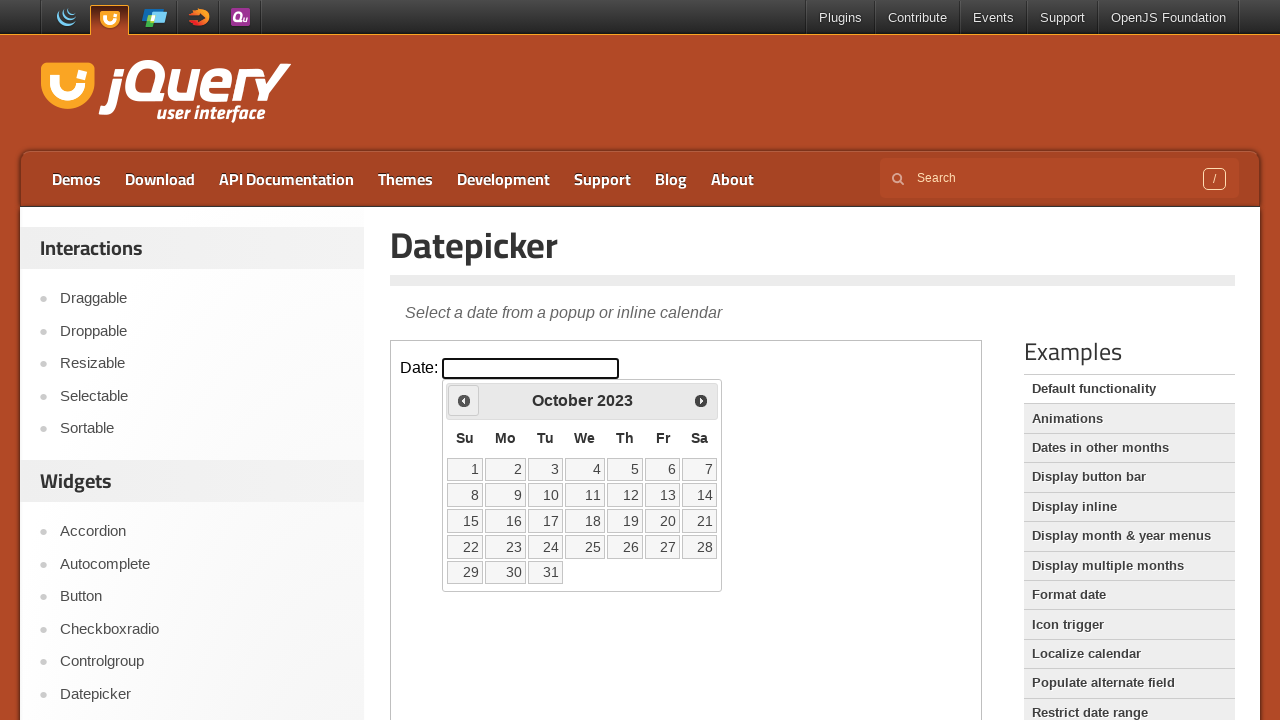

Retrieved current month (October) and year (2023)
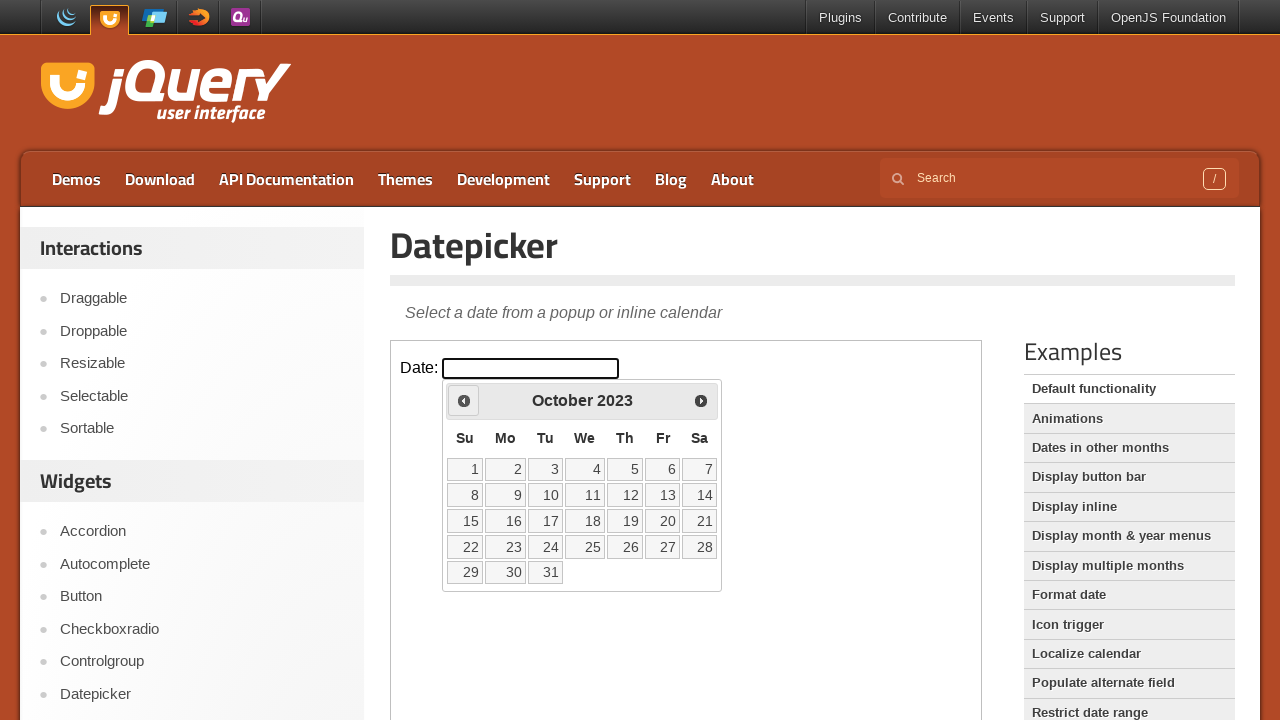

Clicked previous button to navigate backwards (current: October 2023, target: March 2005) at (464, 400) on iframe >> nth=0 >> internal:control=enter-frame >> span.ui-icon.ui-icon-circle-t
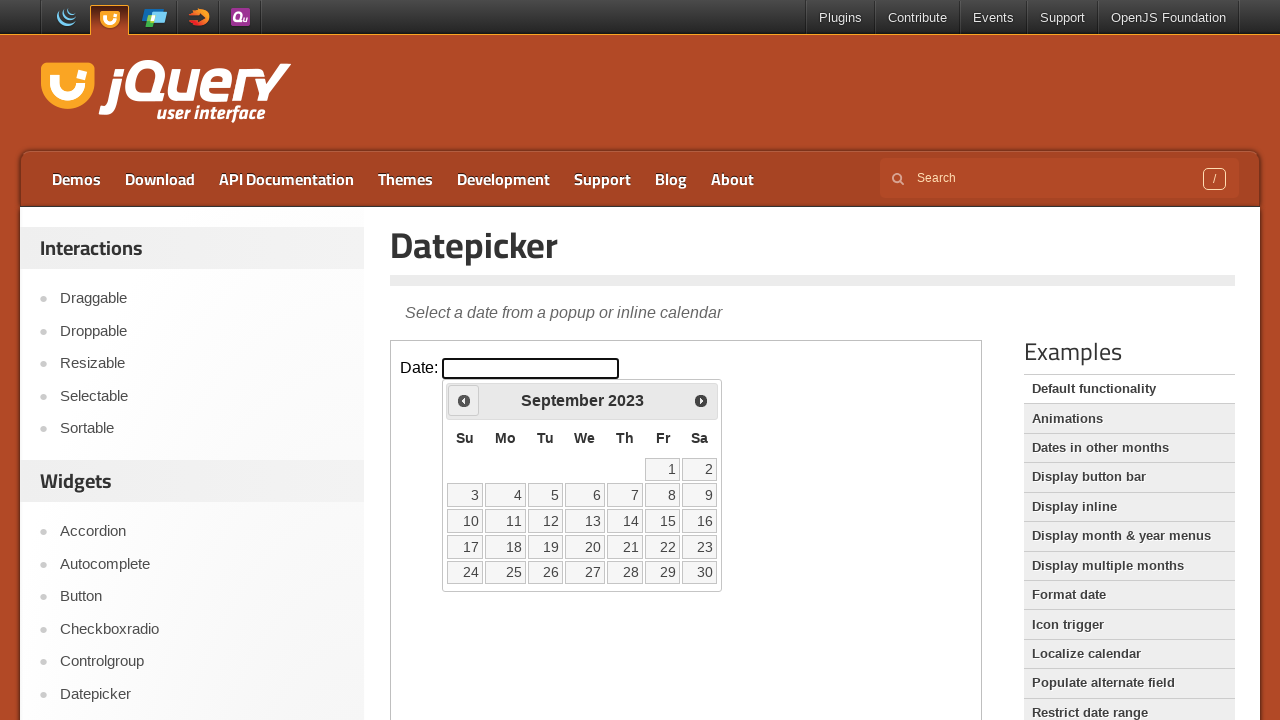

Retrieved current month (September) and year (2023)
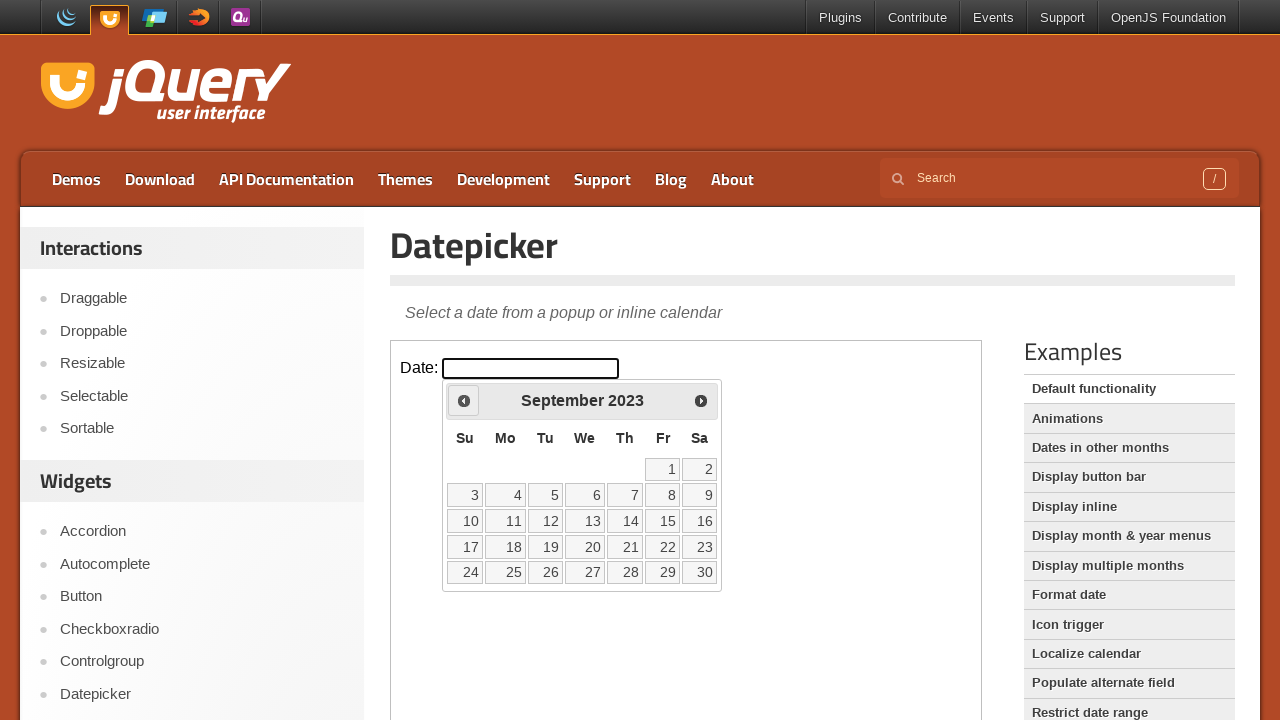

Clicked previous button to navigate backwards (current: September 2023, target: March 2005) at (464, 400) on iframe >> nth=0 >> internal:control=enter-frame >> span.ui-icon.ui-icon-circle-t
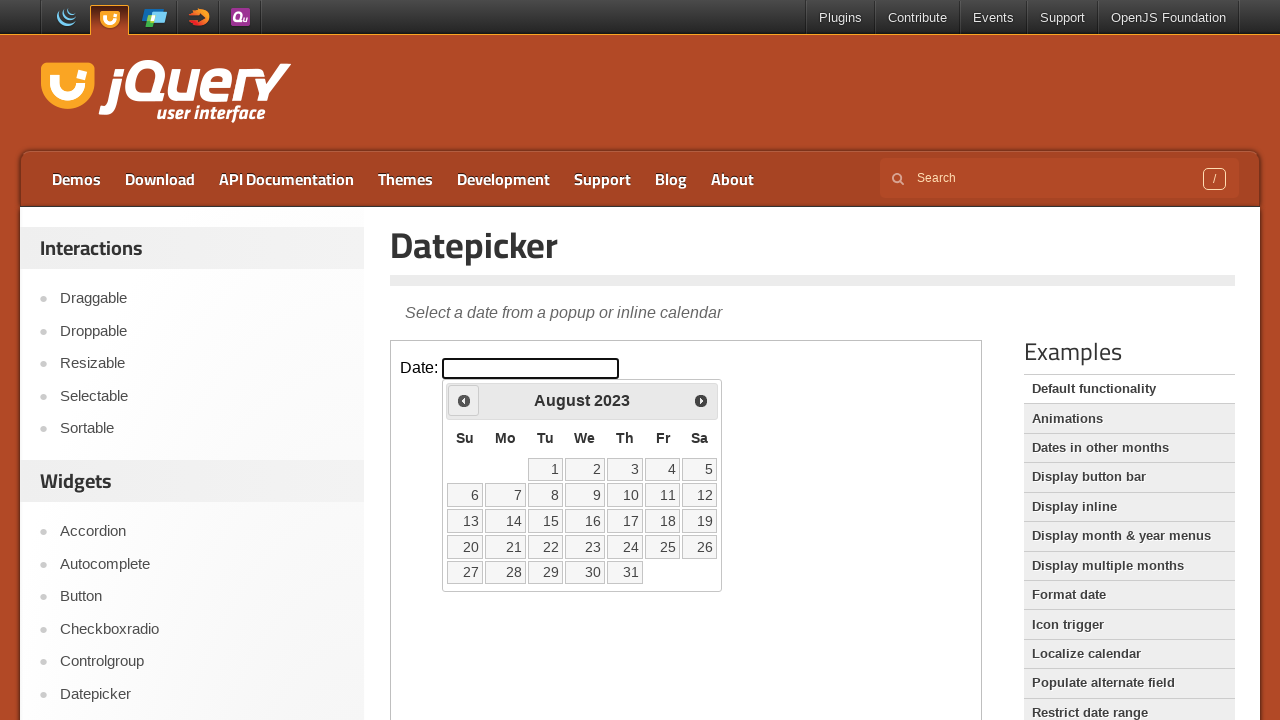

Retrieved current month (August) and year (2023)
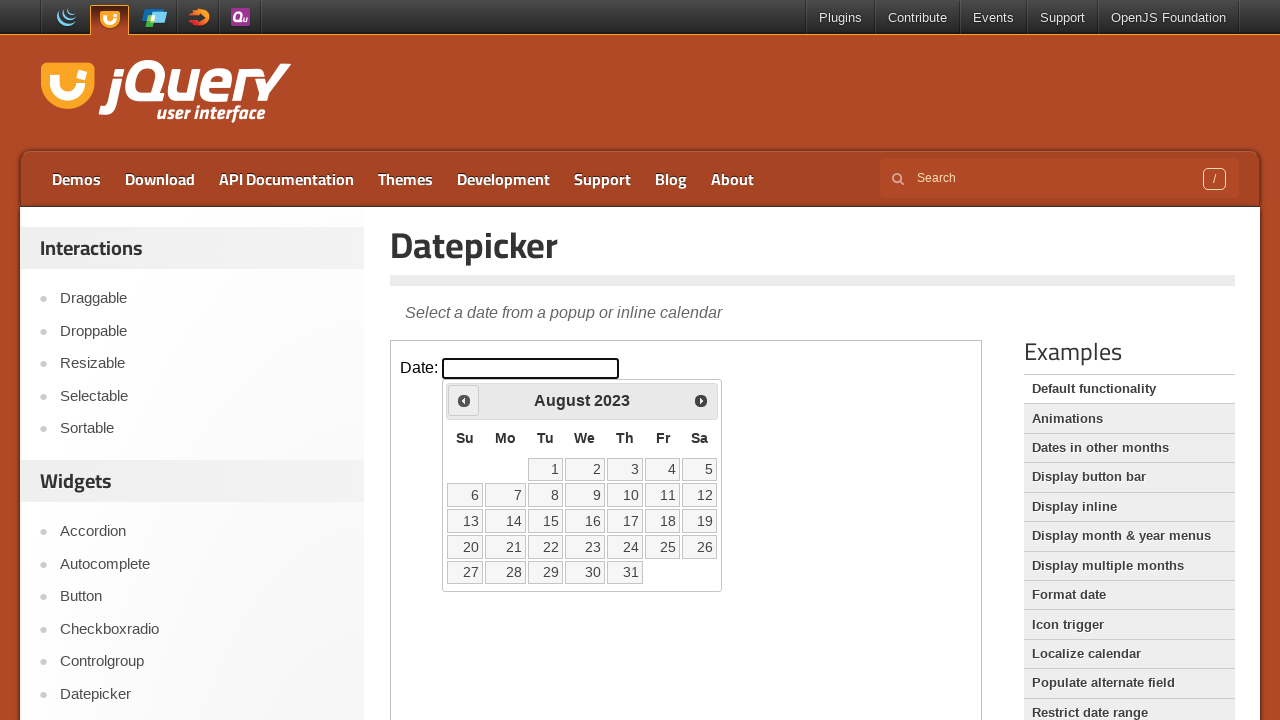

Clicked previous button to navigate backwards (current: August 2023, target: March 2005) at (464, 400) on iframe >> nth=0 >> internal:control=enter-frame >> span.ui-icon.ui-icon-circle-t
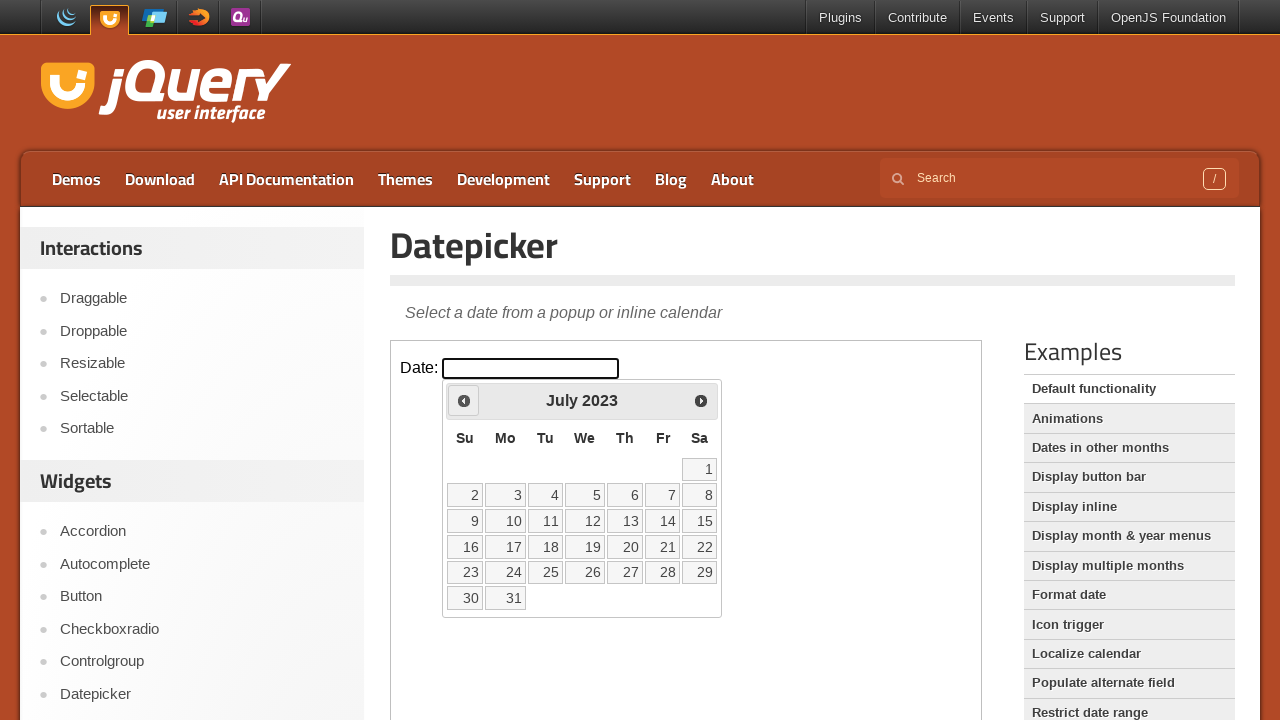

Retrieved current month (July) and year (2023)
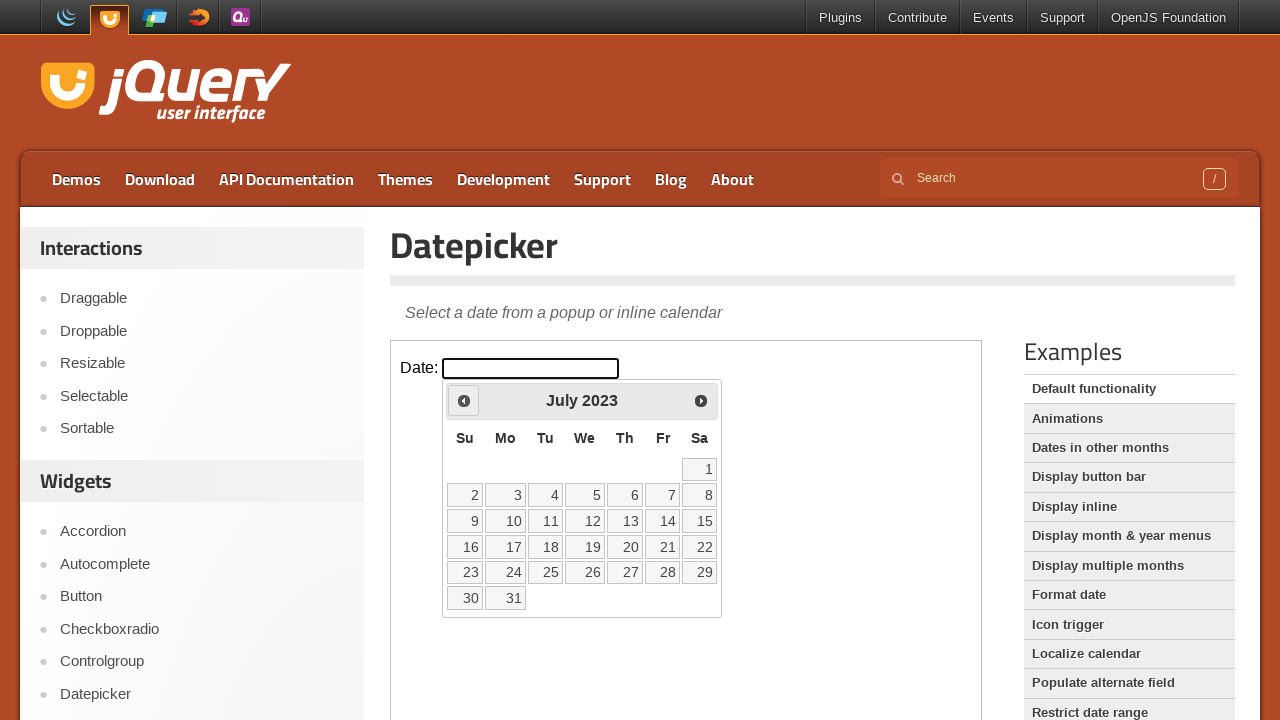

Clicked previous button to navigate backwards (current: July 2023, target: March 2005) at (464, 400) on iframe >> nth=0 >> internal:control=enter-frame >> span.ui-icon.ui-icon-circle-t
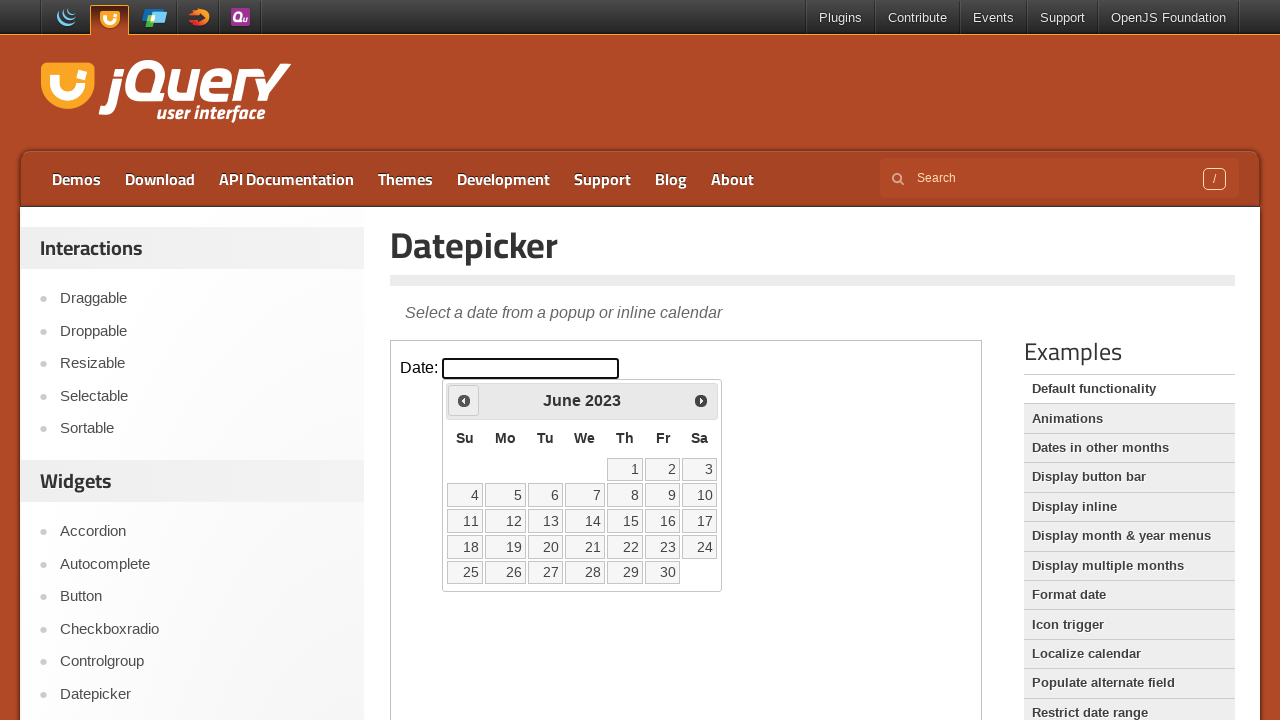

Retrieved current month (June) and year (2023)
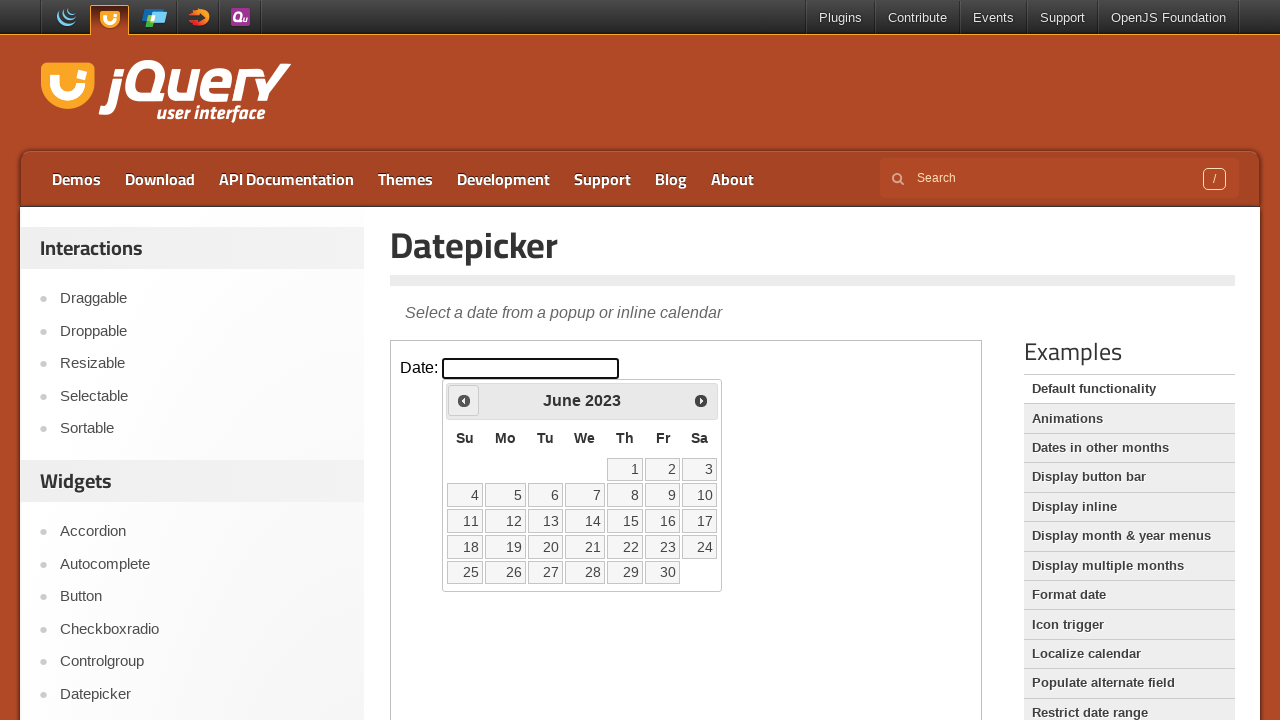

Clicked previous button to navigate backwards (current: June 2023, target: March 2005) at (464, 400) on iframe >> nth=0 >> internal:control=enter-frame >> span.ui-icon.ui-icon-circle-t
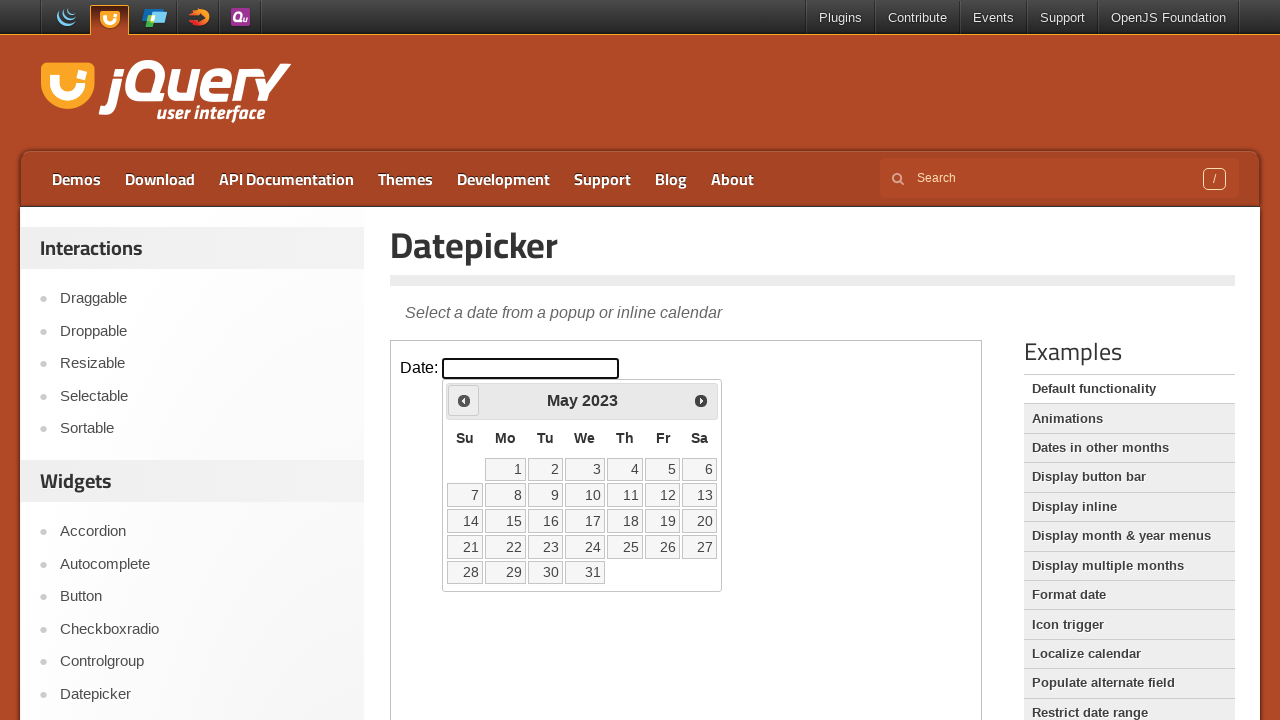

Retrieved current month (May) and year (2023)
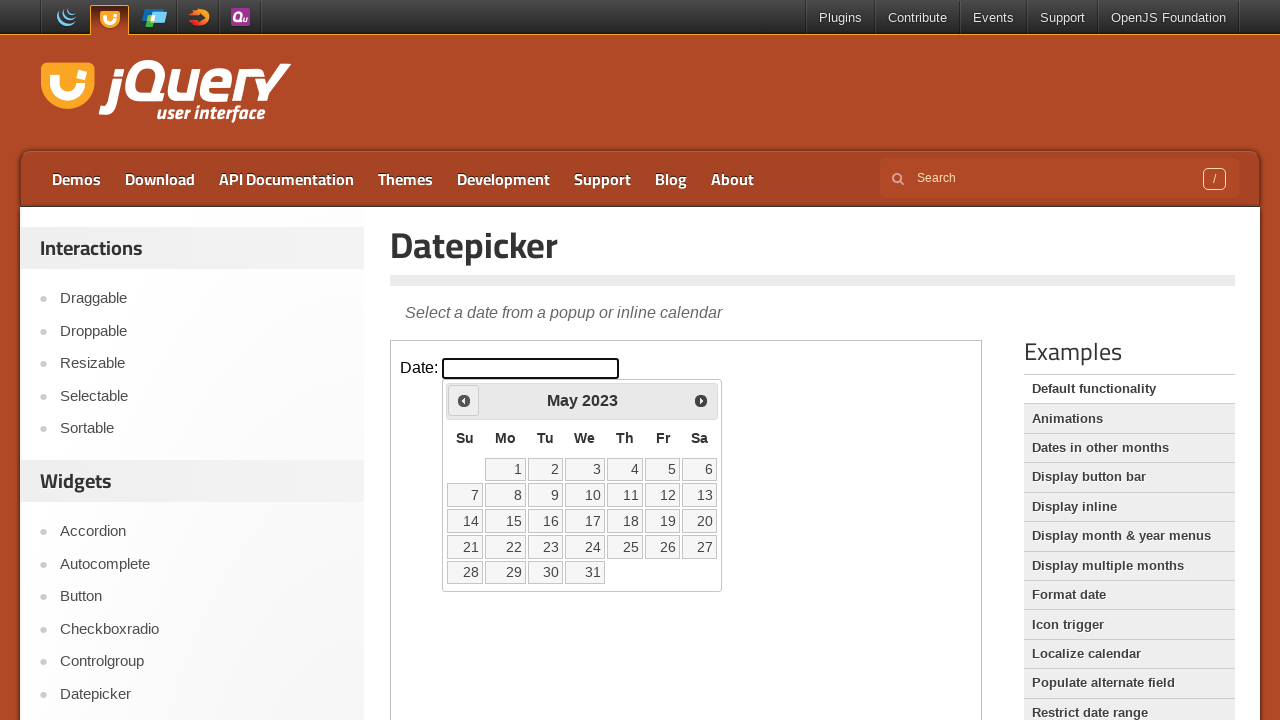

Clicked previous button to navigate backwards (current: May 2023, target: March 2005) at (464, 400) on iframe >> nth=0 >> internal:control=enter-frame >> span.ui-icon.ui-icon-circle-t
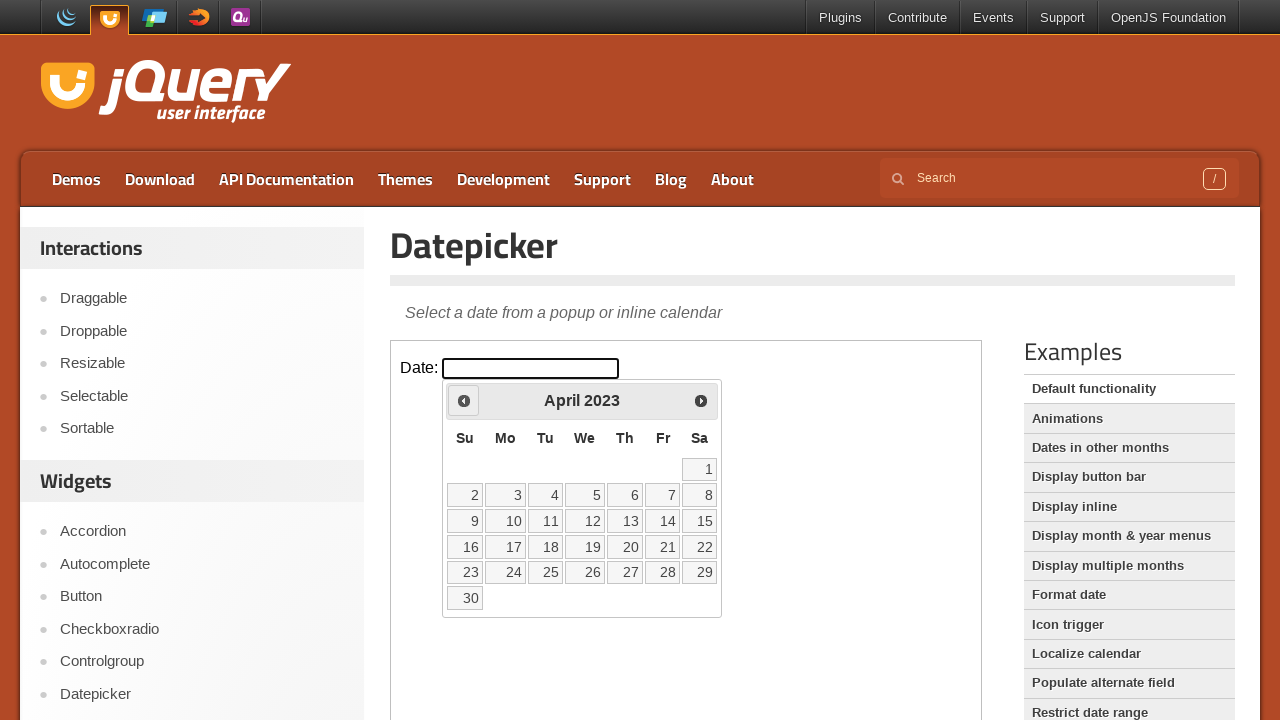

Retrieved current month (April) and year (2023)
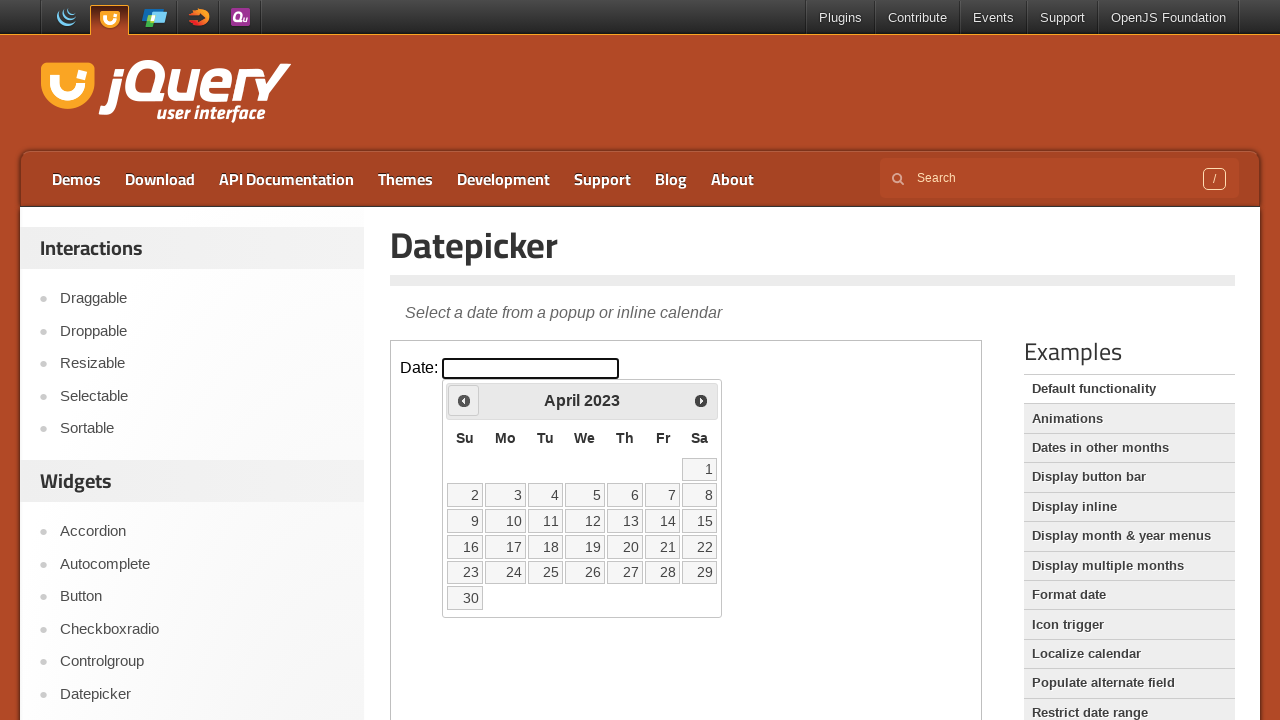

Clicked previous button to navigate backwards (current: April 2023, target: March 2005) at (464, 400) on iframe >> nth=0 >> internal:control=enter-frame >> span.ui-icon.ui-icon-circle-t
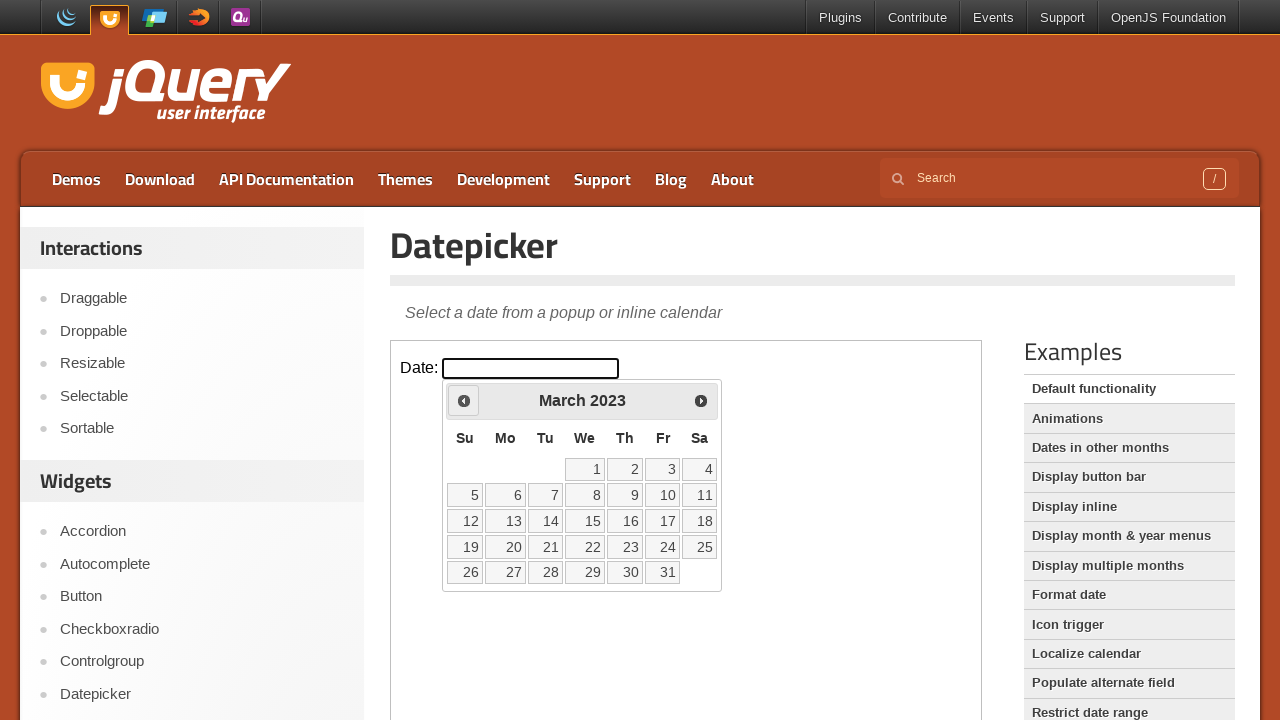

Retrieved current month (March) and year (2023)
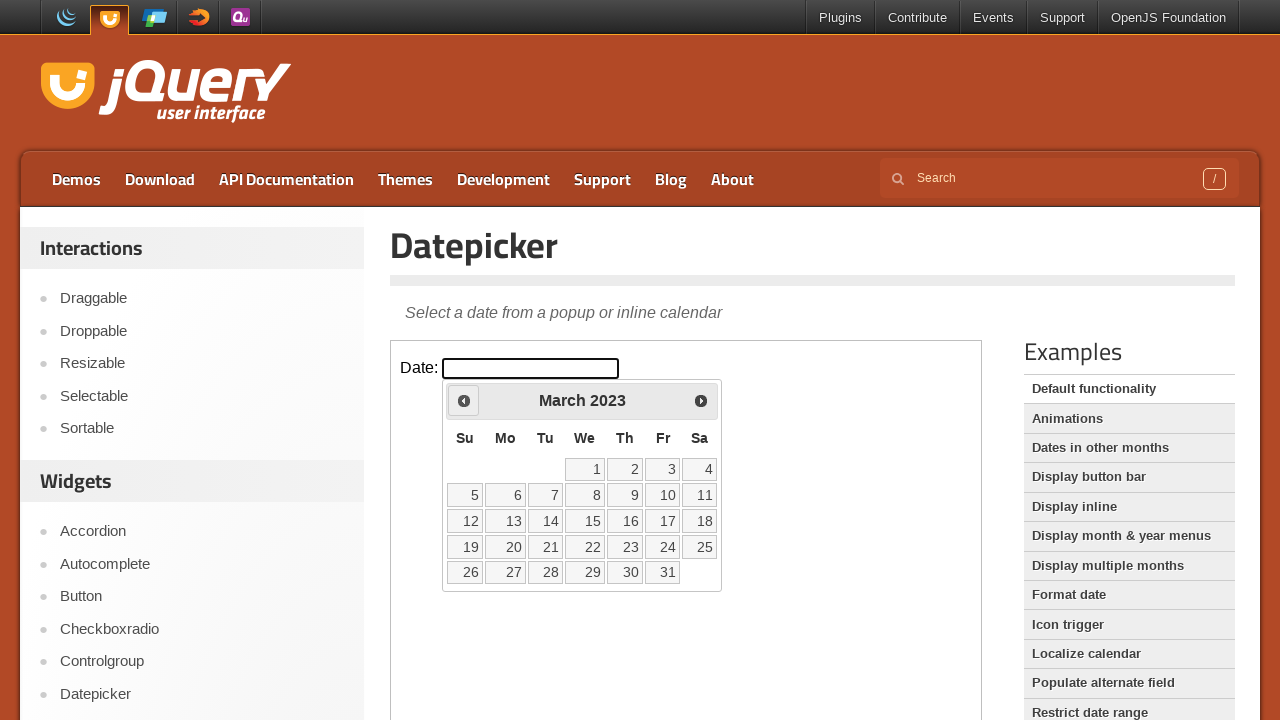

Clicked previous button to navigate backwards (current: March 2023, target: March 2005) at (464, 400) on iframe >> nth=0 >> internal:control=enter-frame >> span.ui-icon.ui-icon-circle-t
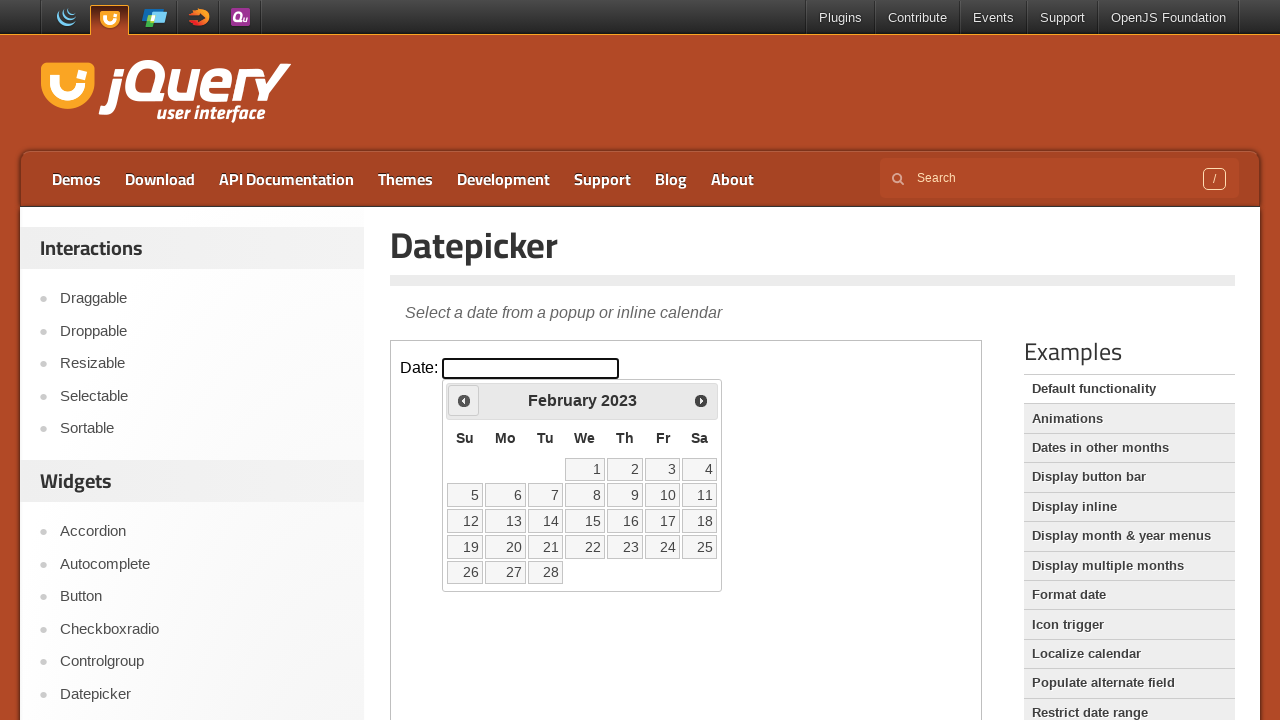

Retrieved current month (February) and year (2023)
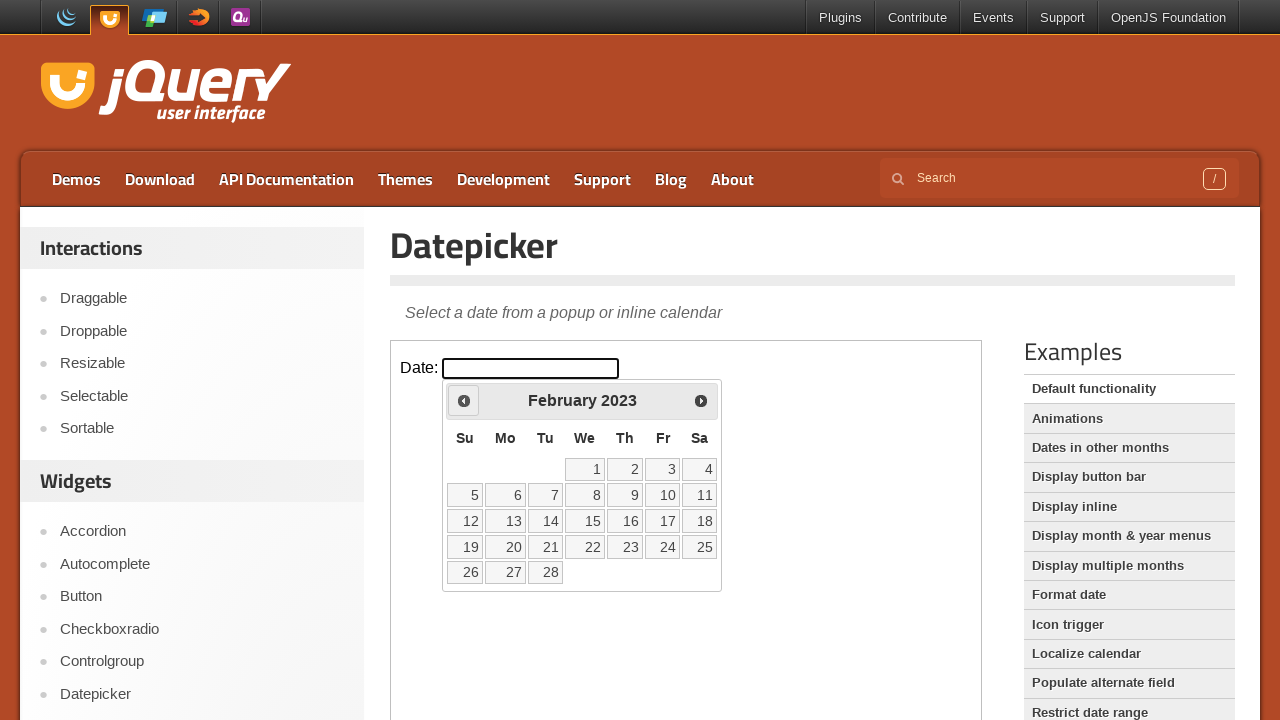

Clicked previous button to navigate backwards (current: February 2023, target: March 2005) at (464, 400) on iframe >> nth=0 >> internal:control=enter-frame >> span.ui-icon.ui-icon-circle-t
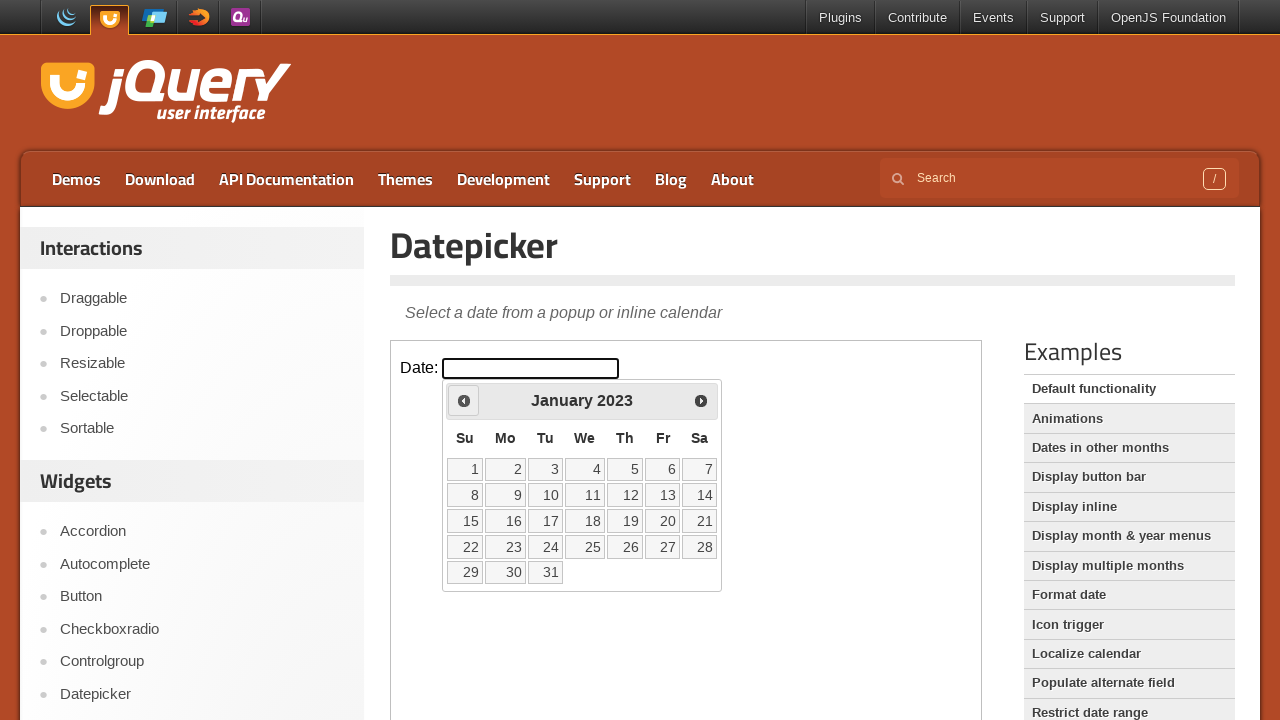

Retrieved current month (January) and year (2023)
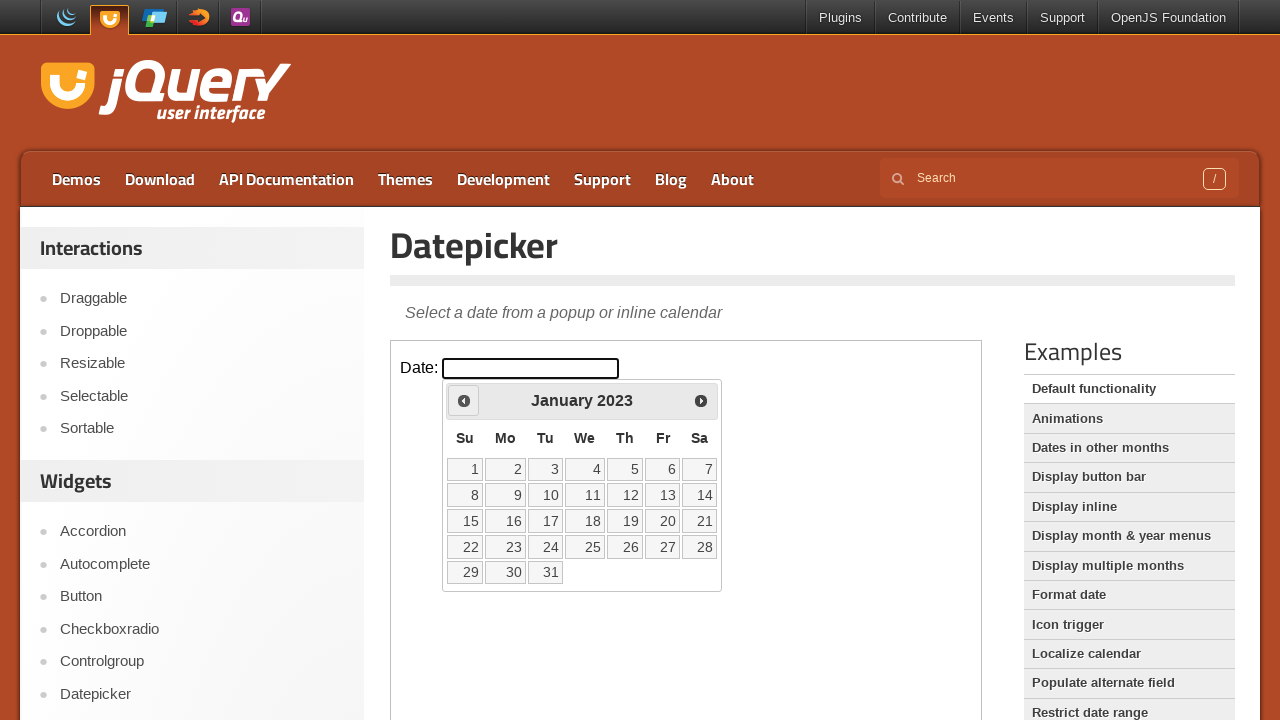

Clicked previous button to navigate backwards (current: January 2023, target: March 2005) at (464, 400) on iframe >> nth=0 >> internal:control=enter-frame >> span.ui-icon.ui-icon-circle-t
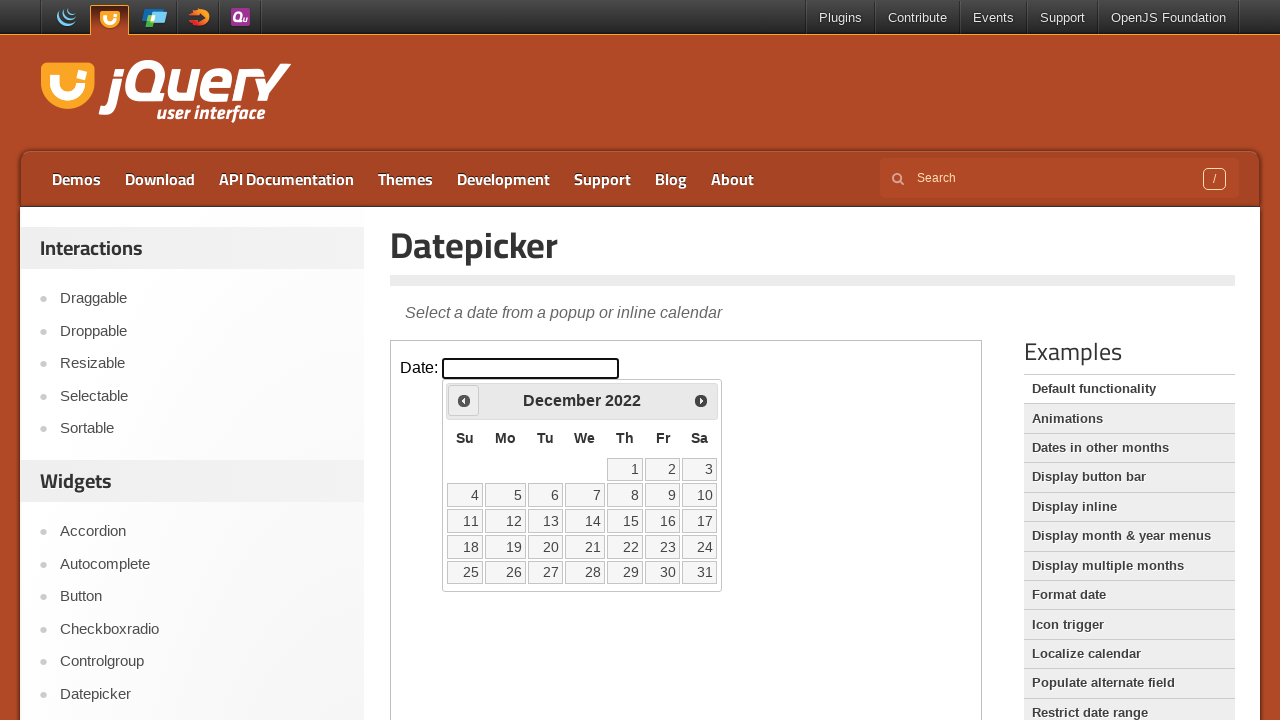

Retrieved current month (December) and year (2022)
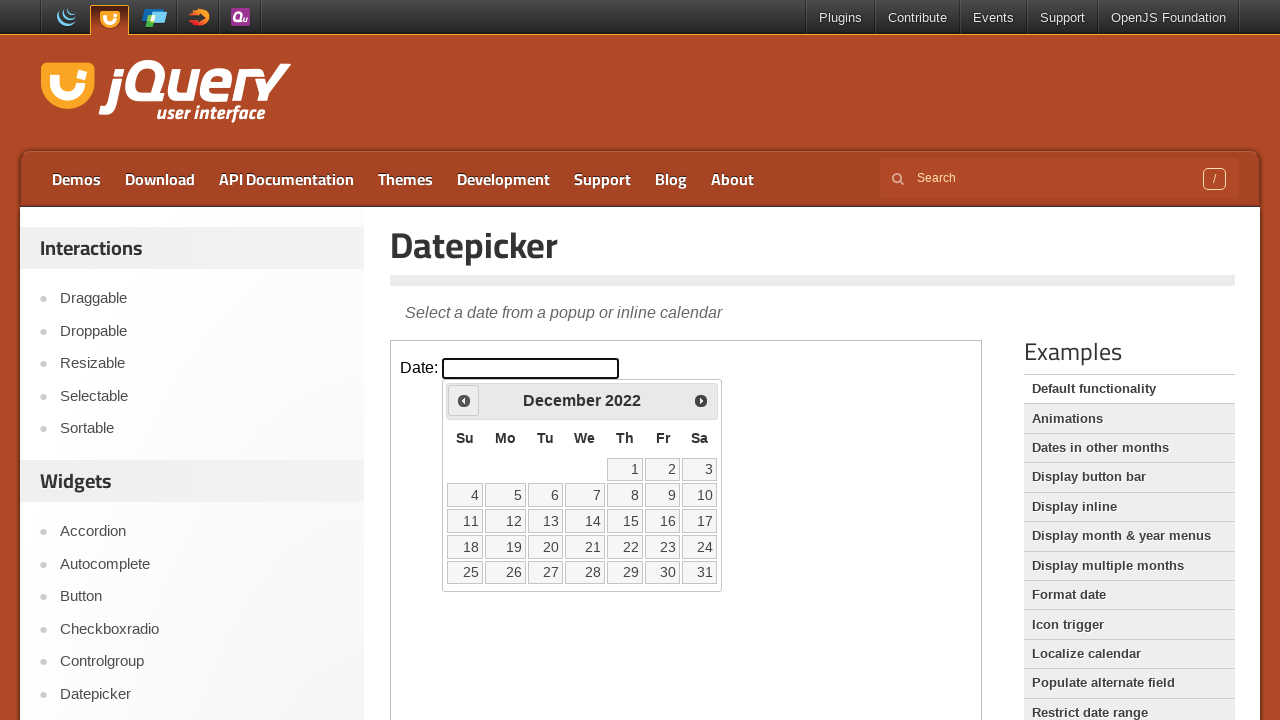

Clicked previous button to navigate backwards (current: December 2022, target: March 2005) at (464, 400) on iframe >> nth=0 >> internal:control=enter-frame >> span.ui-icon.ui-icon-circle-t
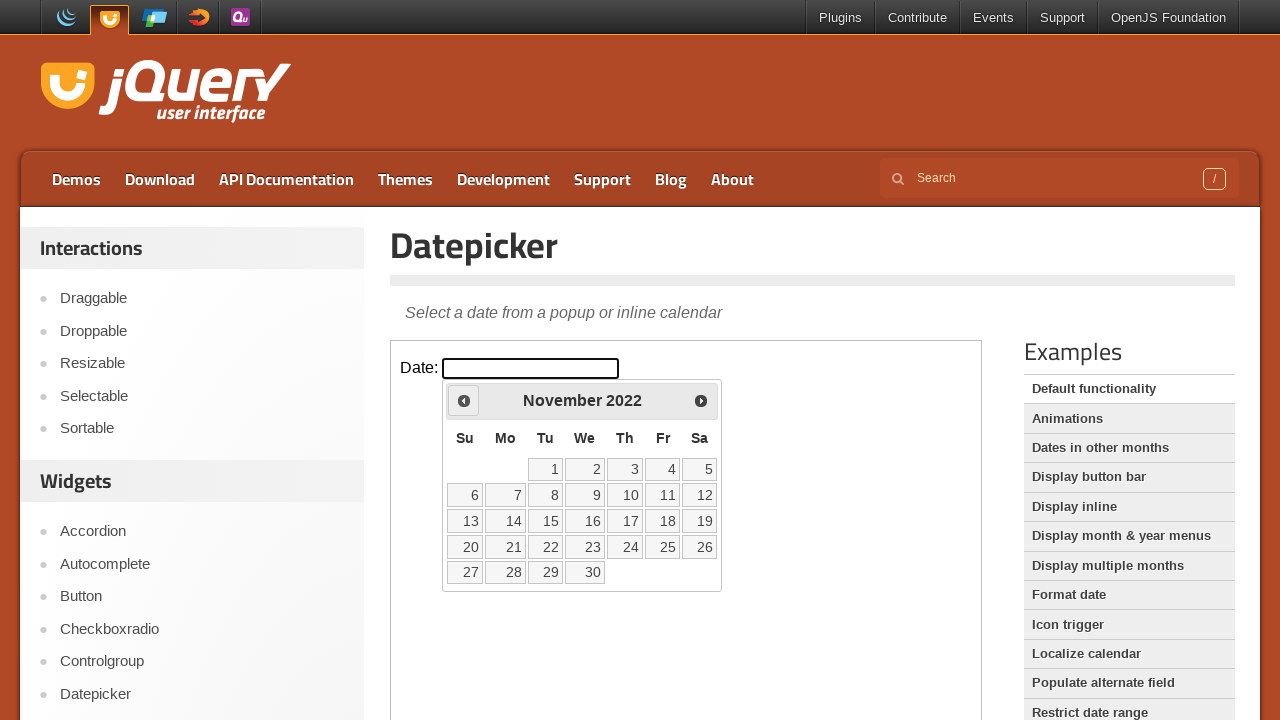

Retrieved current month (November) and year (2022)
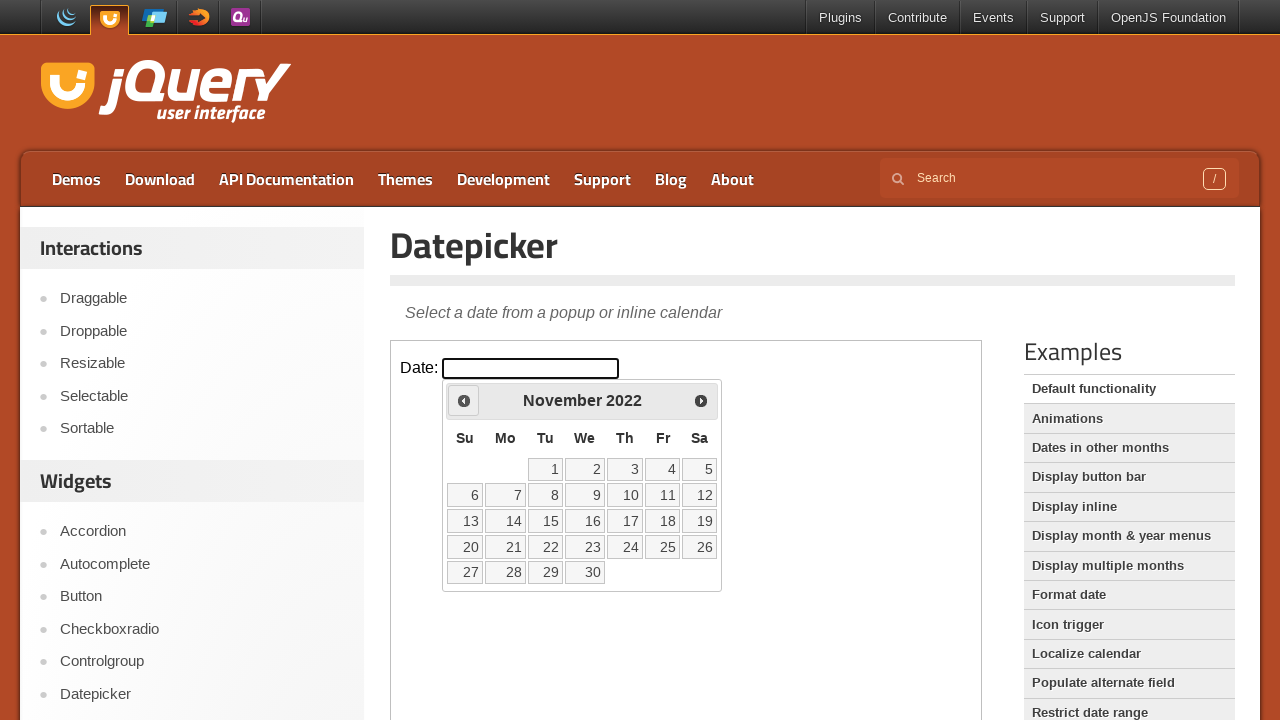

Clicked previous button to navigate backwards (current: November 2022, target: March 2005) at (464, 400) on iframe >> nth=0 >> internal:control=enter-frame >> span.ui-icon.ui-icon-circle-t
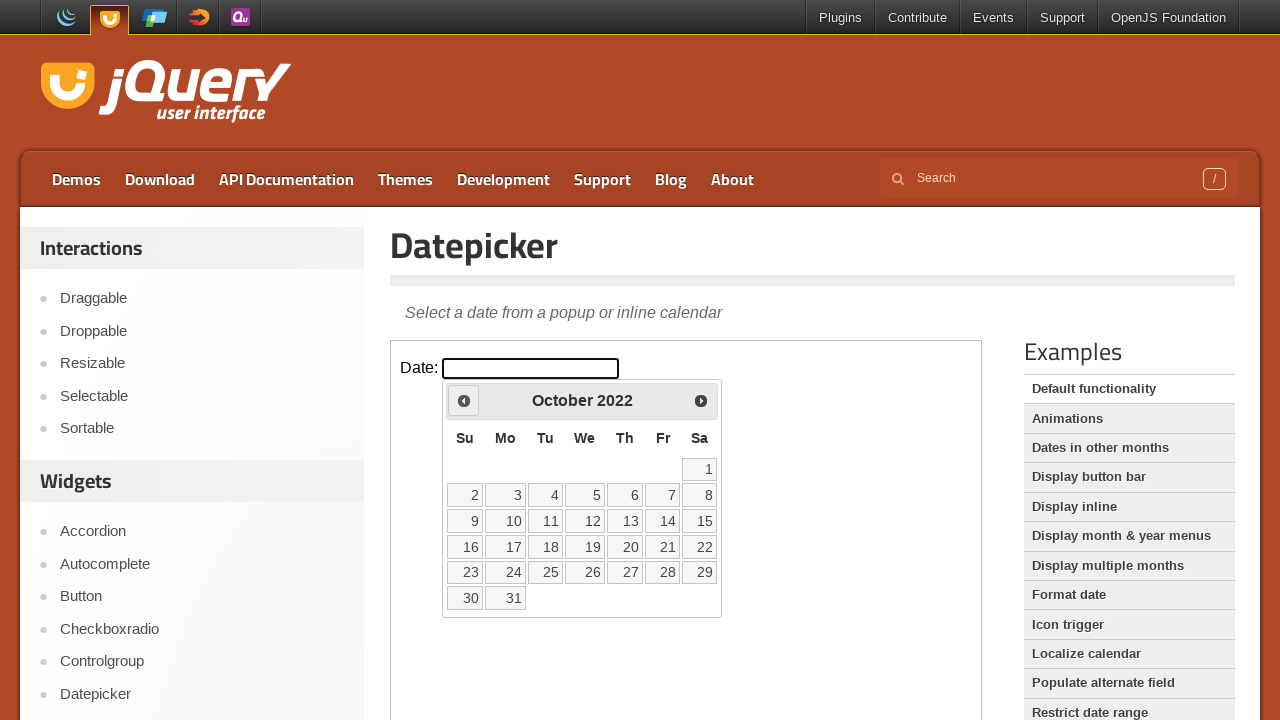

Retrieved current month (October) and year (2022)
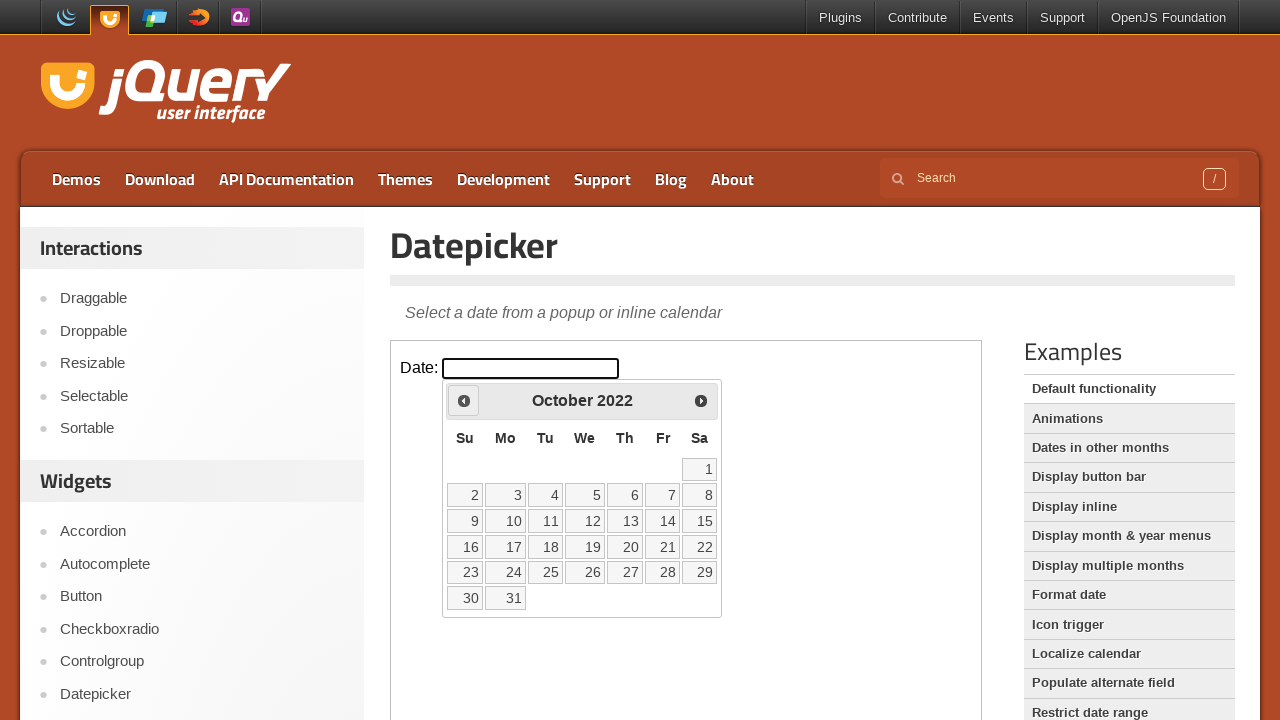

Clicked previous button to navigate backwards (current: October 2022, target: March 2005) at (464, 400) on iframe >> nth=0 >> internal:control=enter-frame >> span.ui-icon.ui-icon-circle-t
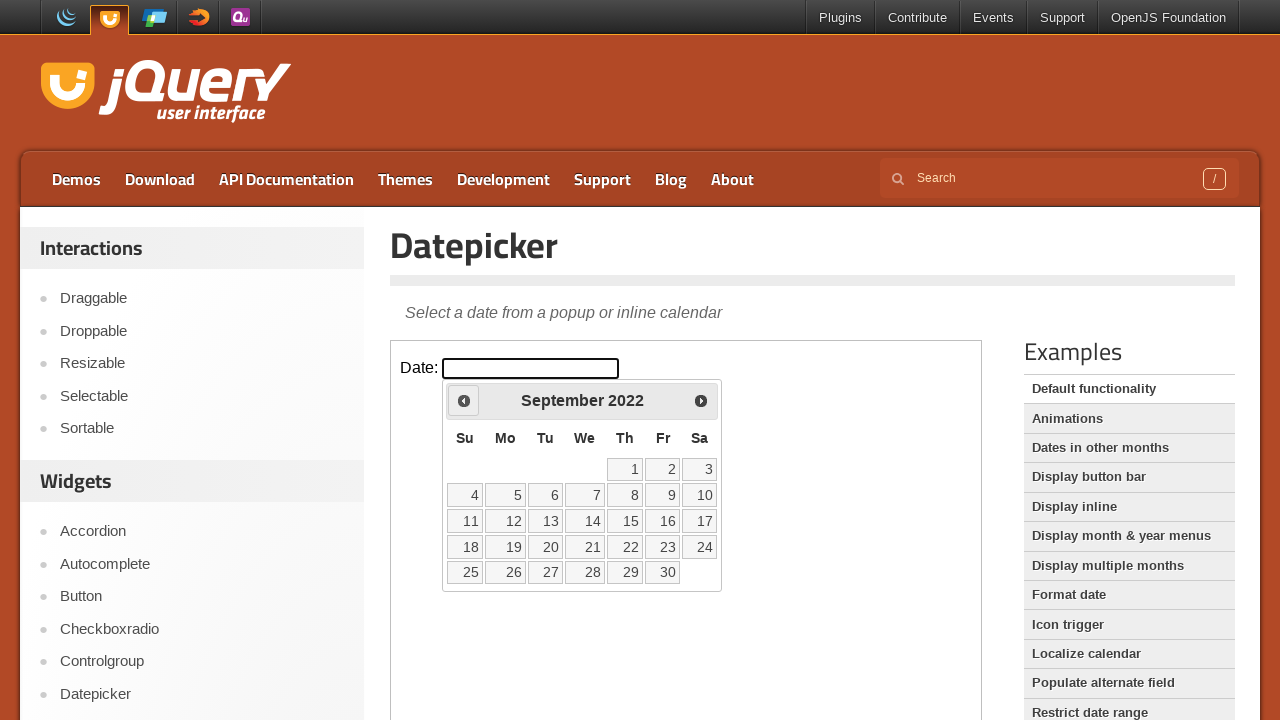

Retrieved current month (September) and year (2022)
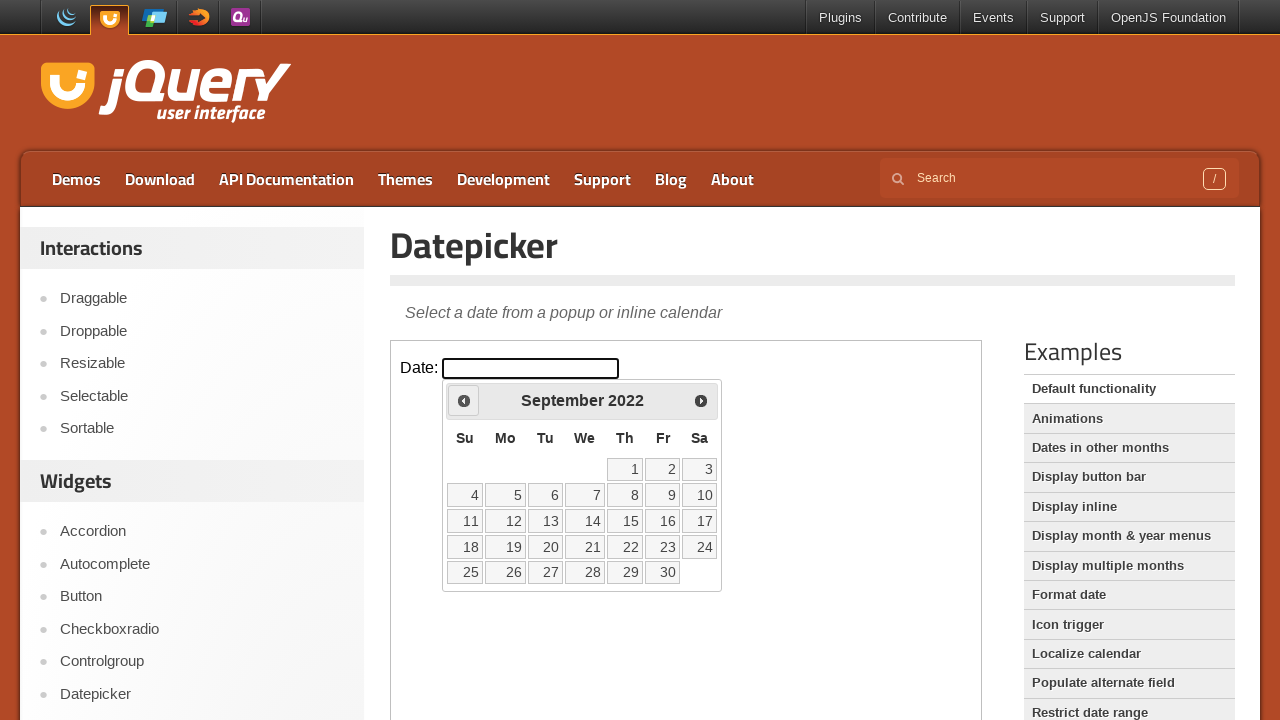

Clicked previous button to navigate backwards (current: September 2022, target: March 2005) at (464, 400) on iframe >> nth=0 >> internal:control=enter-frame >> span.ui-icon.ui-icon-circle-t
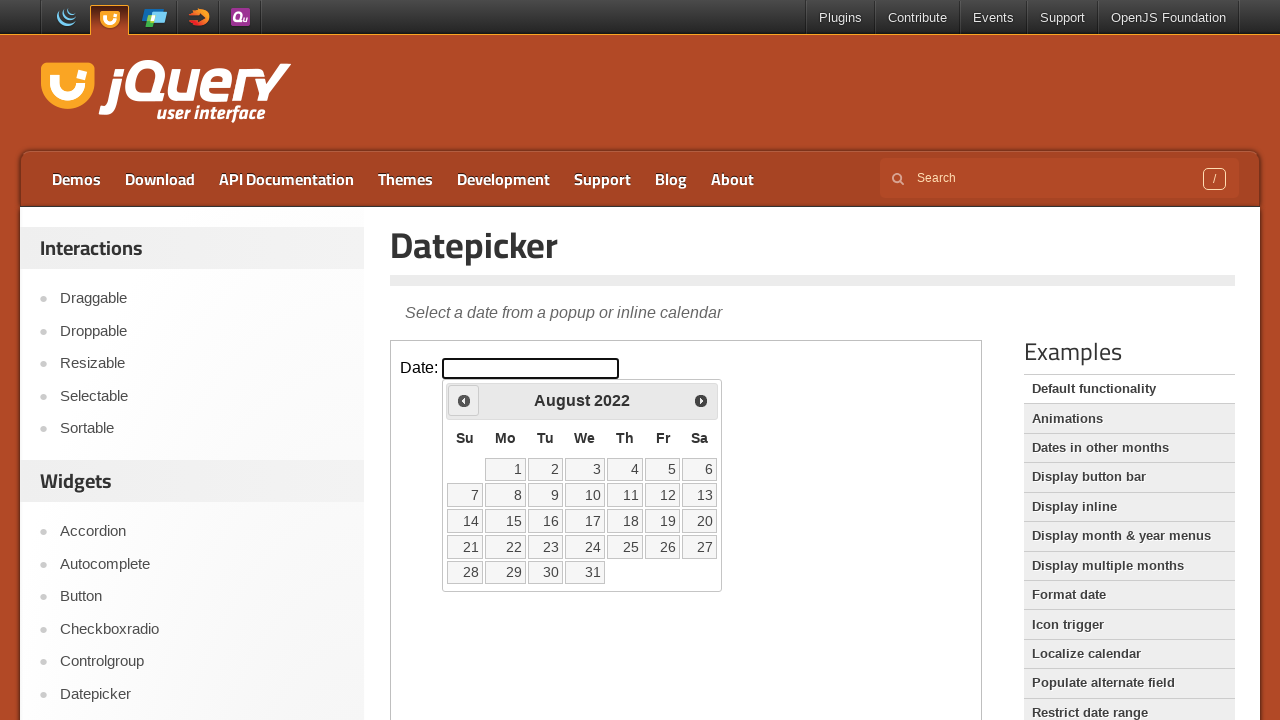

Retrieved current month (August) and year (2022)
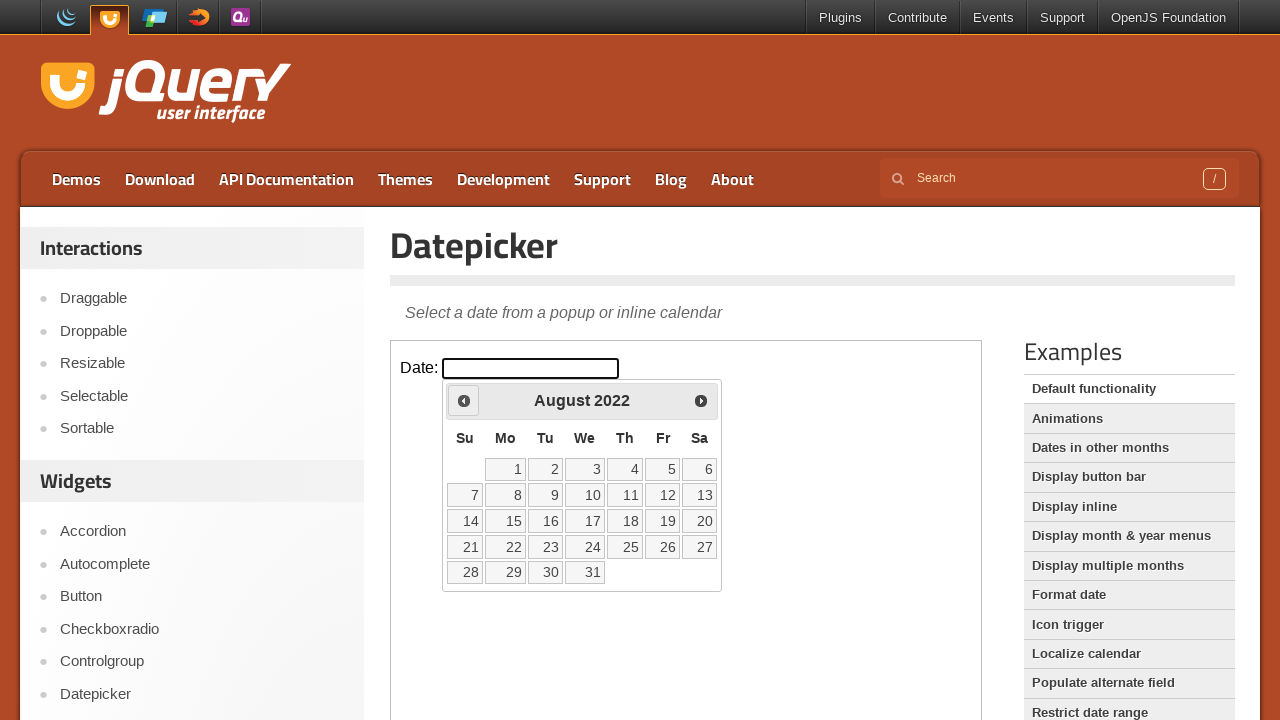

Clicked previous button to navigate backwards (current: August 2022, target: March 2005) at (464, 400) on iframe >> nth=0 >> internal:control=enter-frame >> span.ui-icon.ui-icon-circle-t
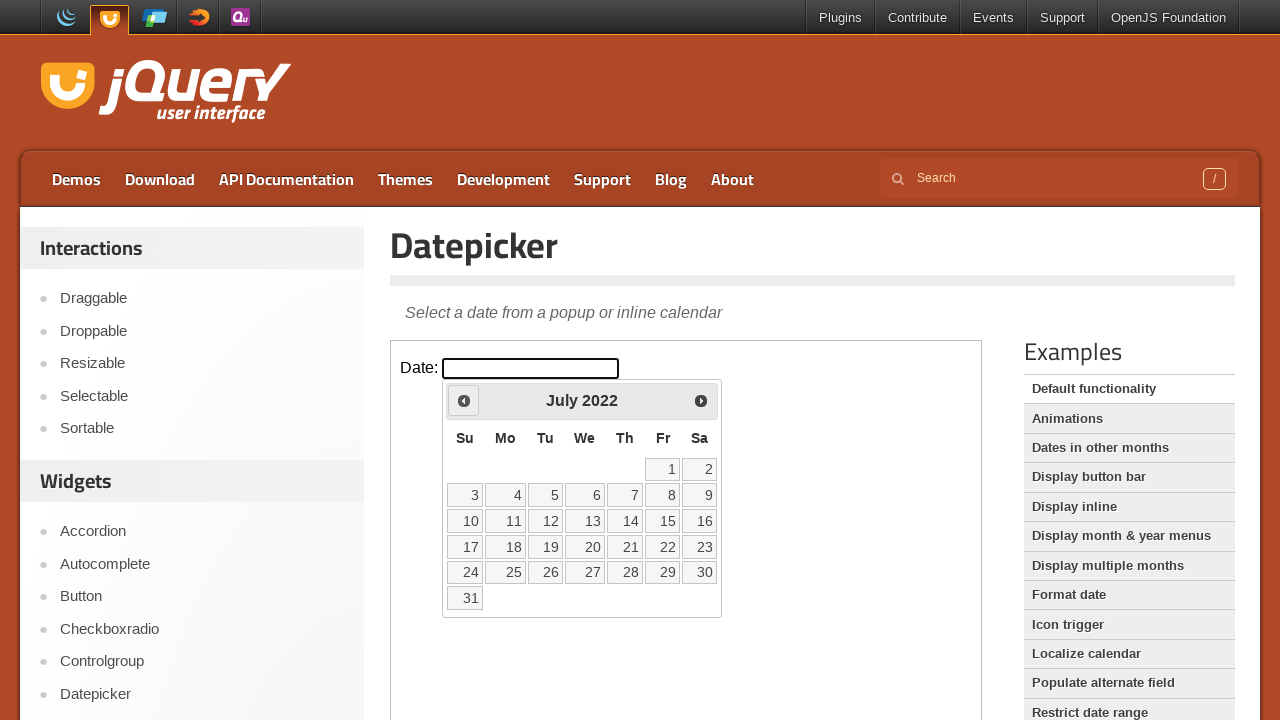

Retrieved current month (July) and year (2022)
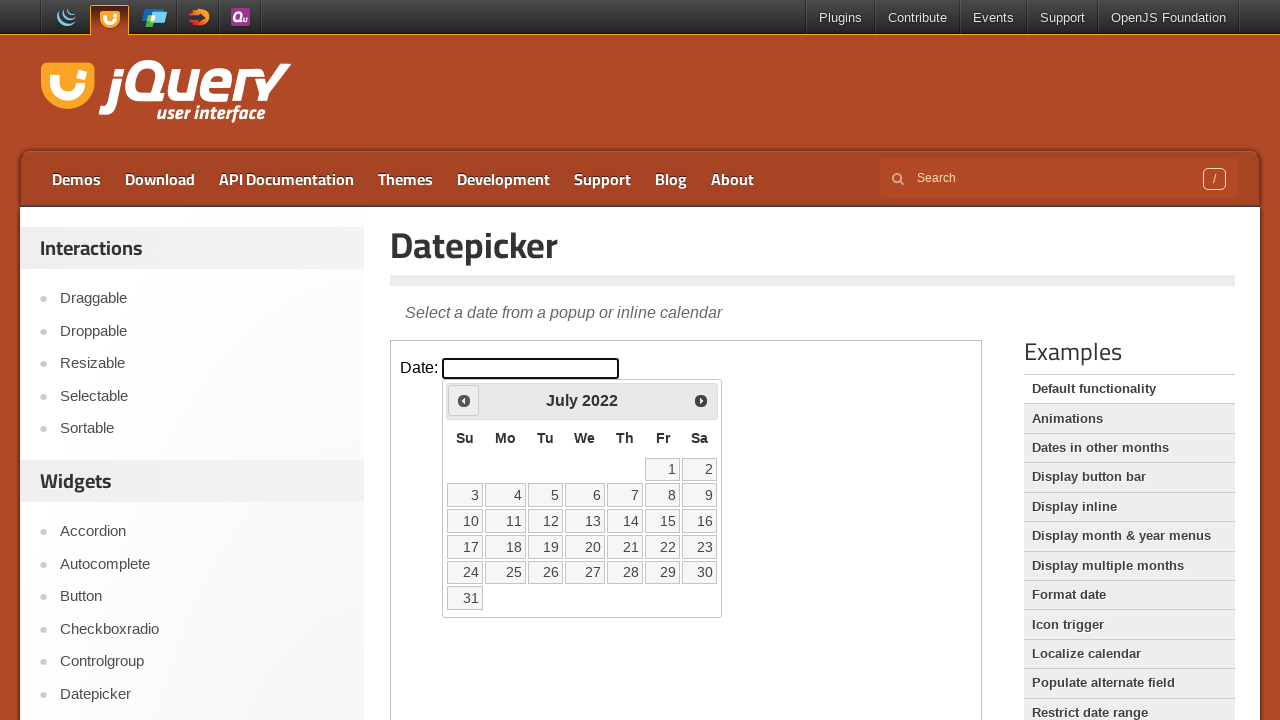

Clicked previous button to navigate backwards (current: July 2022, target: March 2005) at (464, 400) on iframe >> nth=0 >> internal:control=enter-frame >> span.ui-icon.ui-icon-circle-t
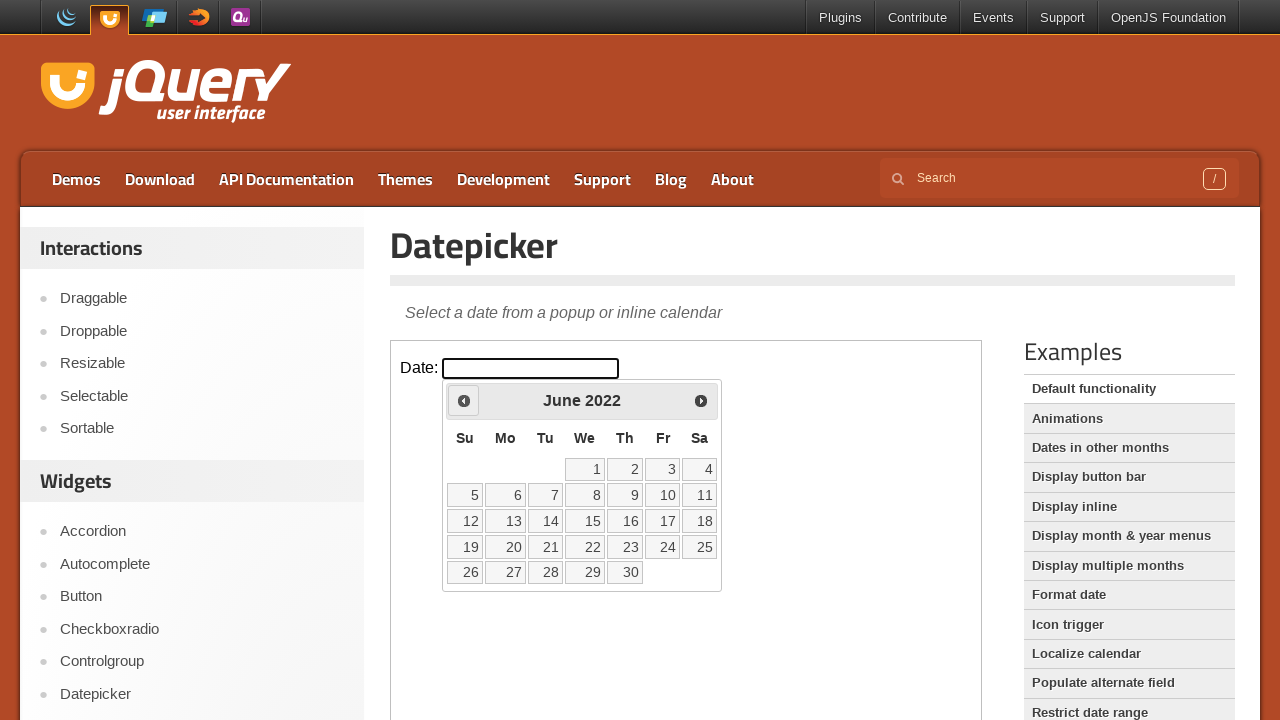

Retrieved current month (June) and year (2022)
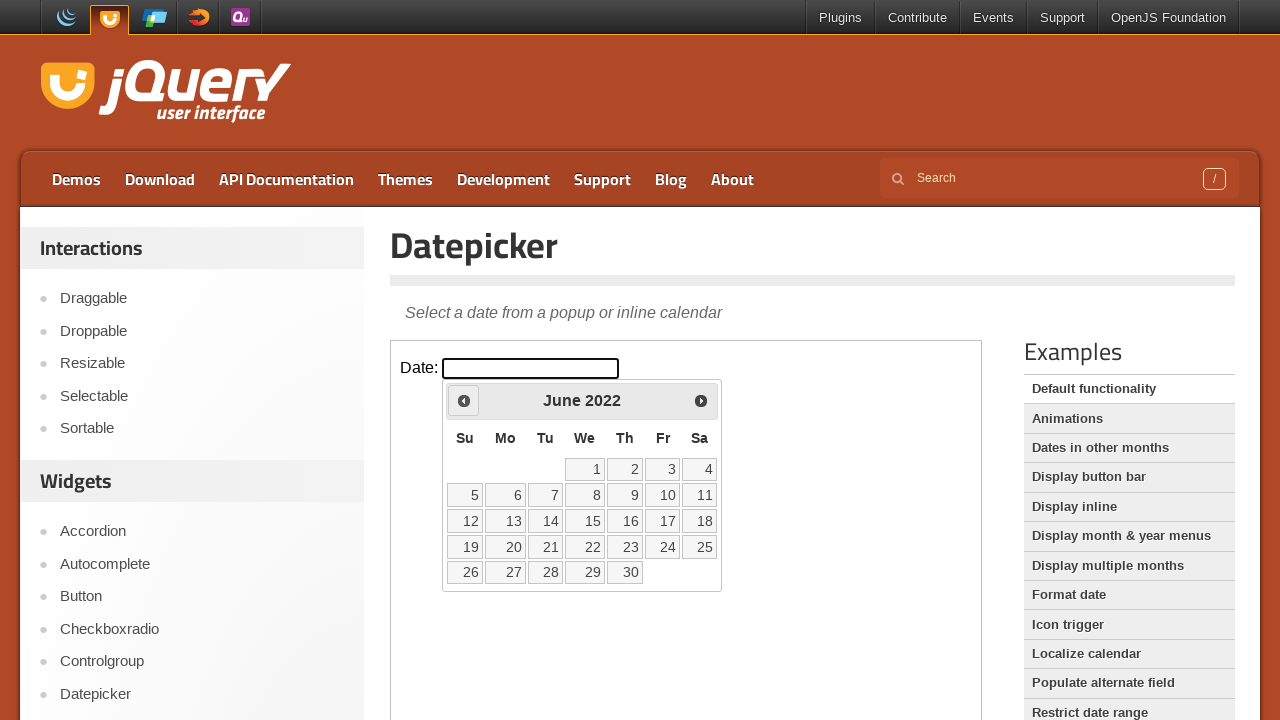

Clicked previous button to navigate backwards (current: June 2022, target: March 2005) at (464, 400) on iframe >> nth=0 >> internal:control=enter-frame >> span.ui-icon.ui-icon-circle-t
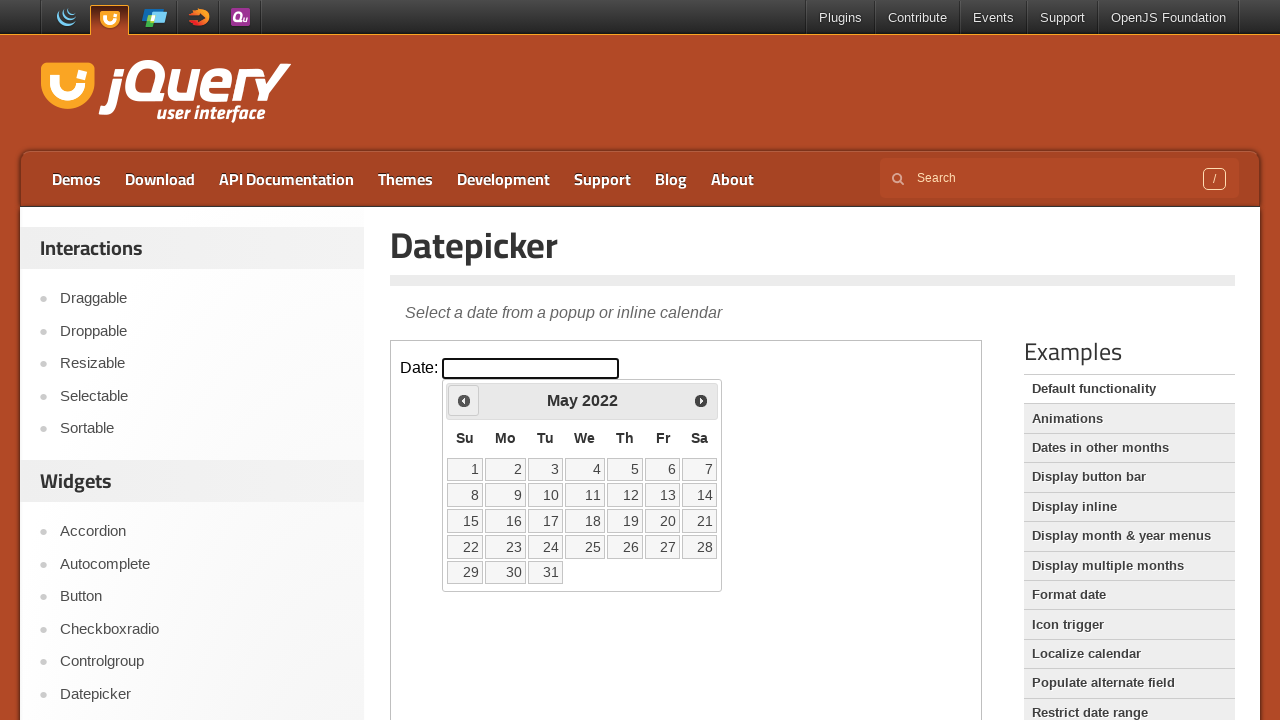

Retrieved current month (May) and year (2022)
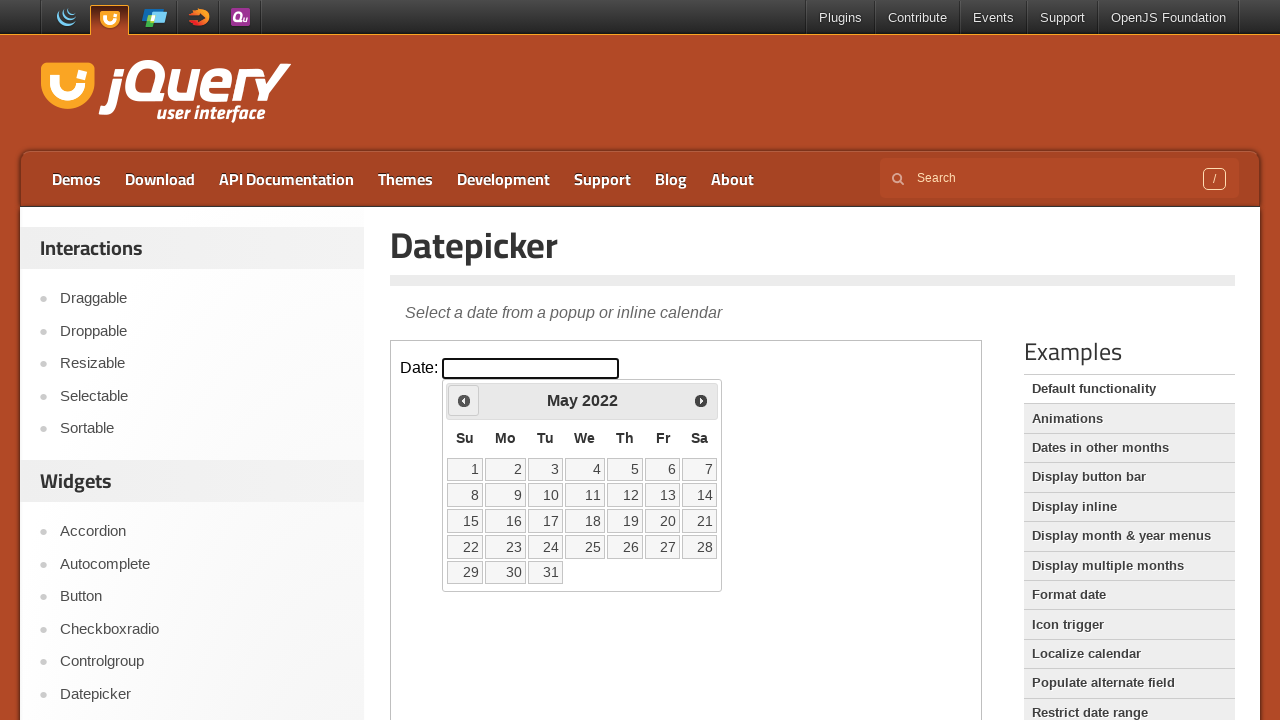

Clicked previous button to navigate backwards (current: May 2022, target: March 2005) at (464, 400) on iframe >> nth=0 >> internal:control=enter-frame >> span.ui-icon.ui-icon-circle-t
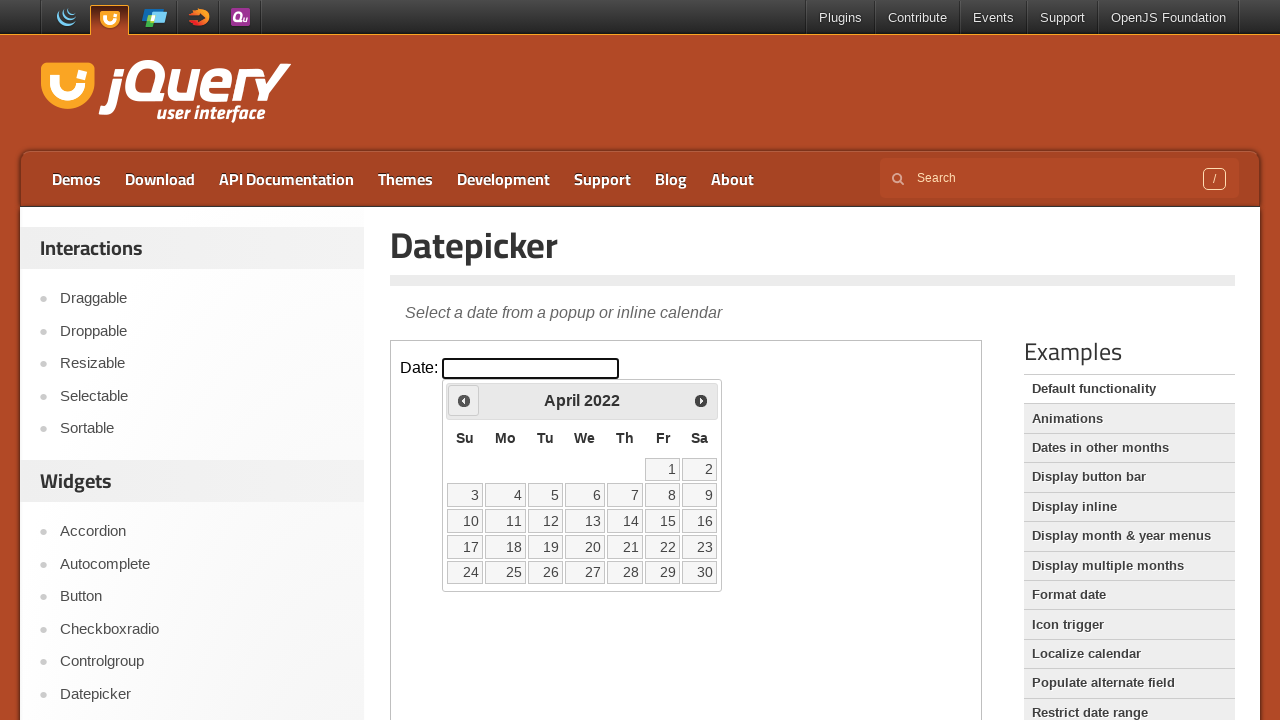

Retrieved current month (April) and year (2022)
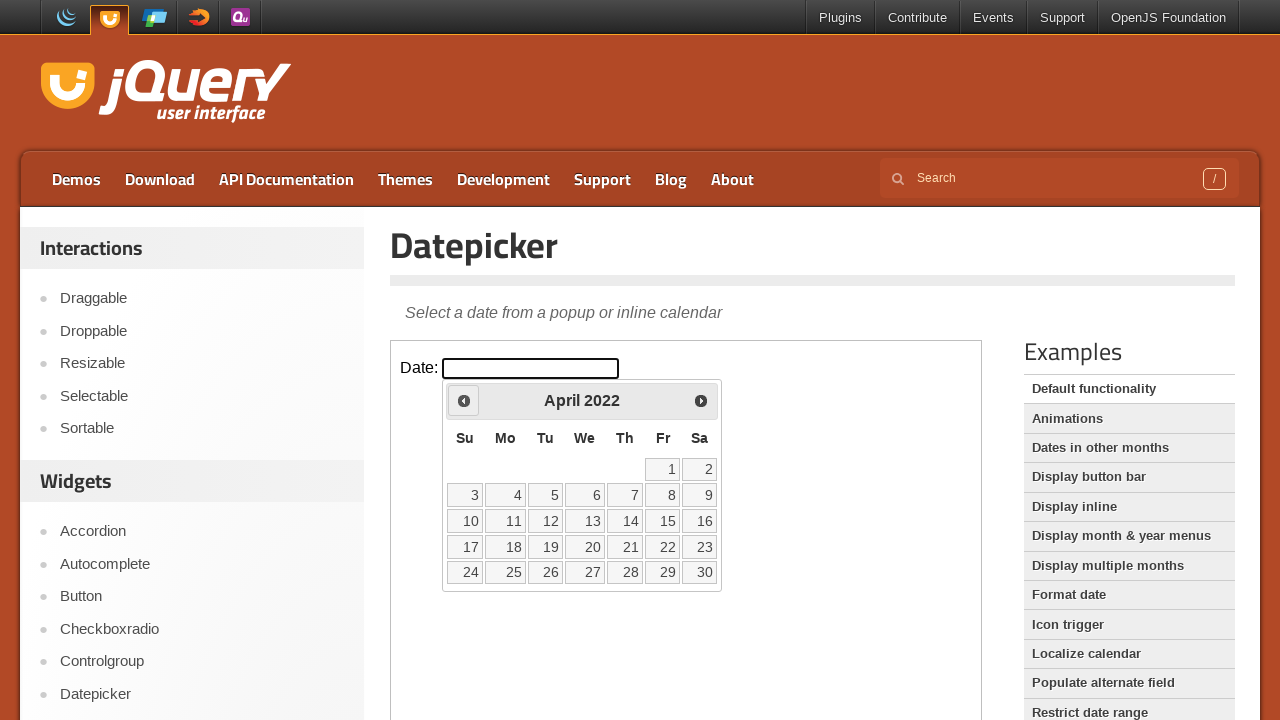

Clicked previous button to navigate backwards (current: April 2022, target: March 2005) at (464, 400) on iframe >> nth=0 >> internal:control=enter-frame >> span.ui-icon.ui-icon-circle-t
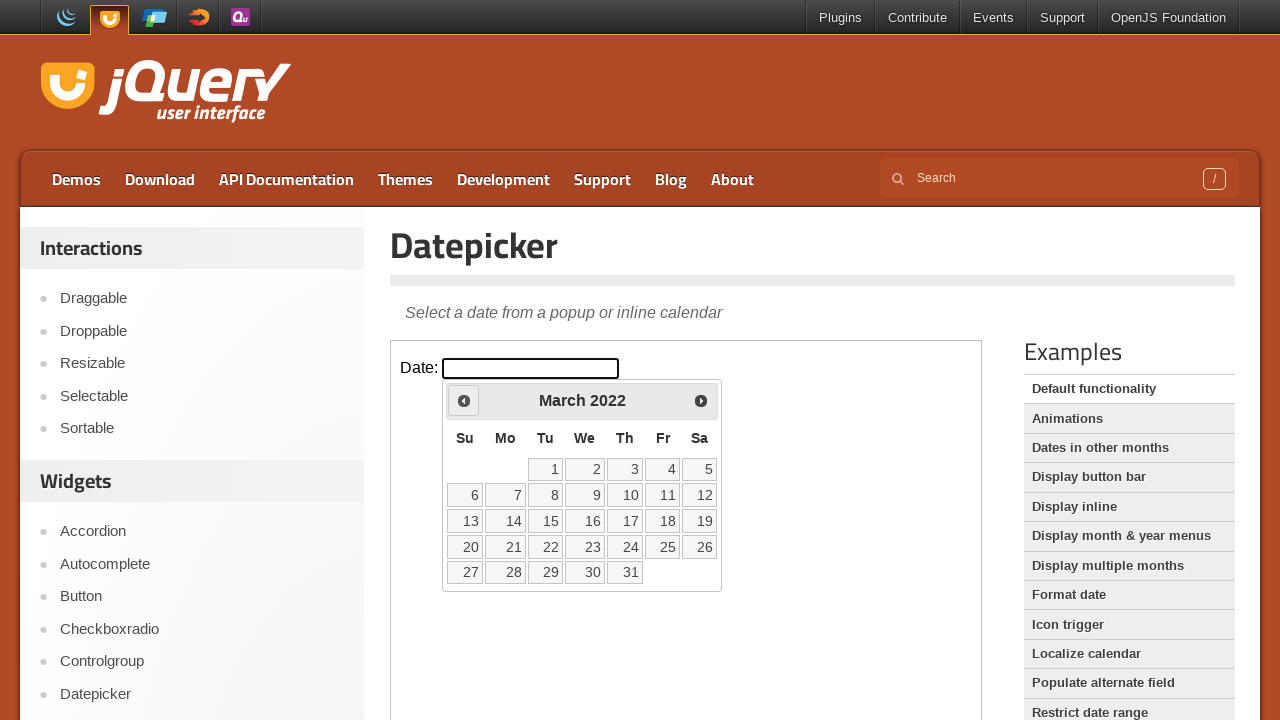

Retrieved current month (March) and year (2022)
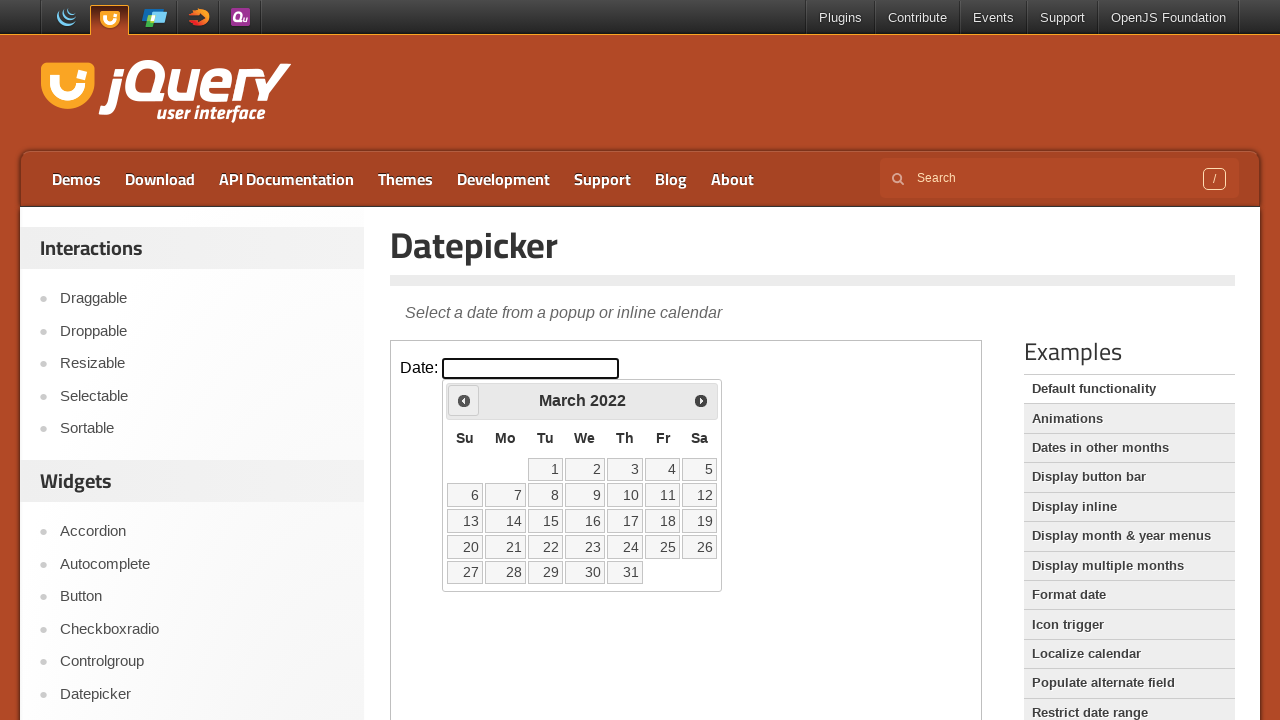

Clicked previous button to navigate backwards (current: March 2022, target: March 2005) at (464, 400) on iframe >> nth=0 >> internal:control=enter-frame >> span.ui-icon.ui-icon-circle-t
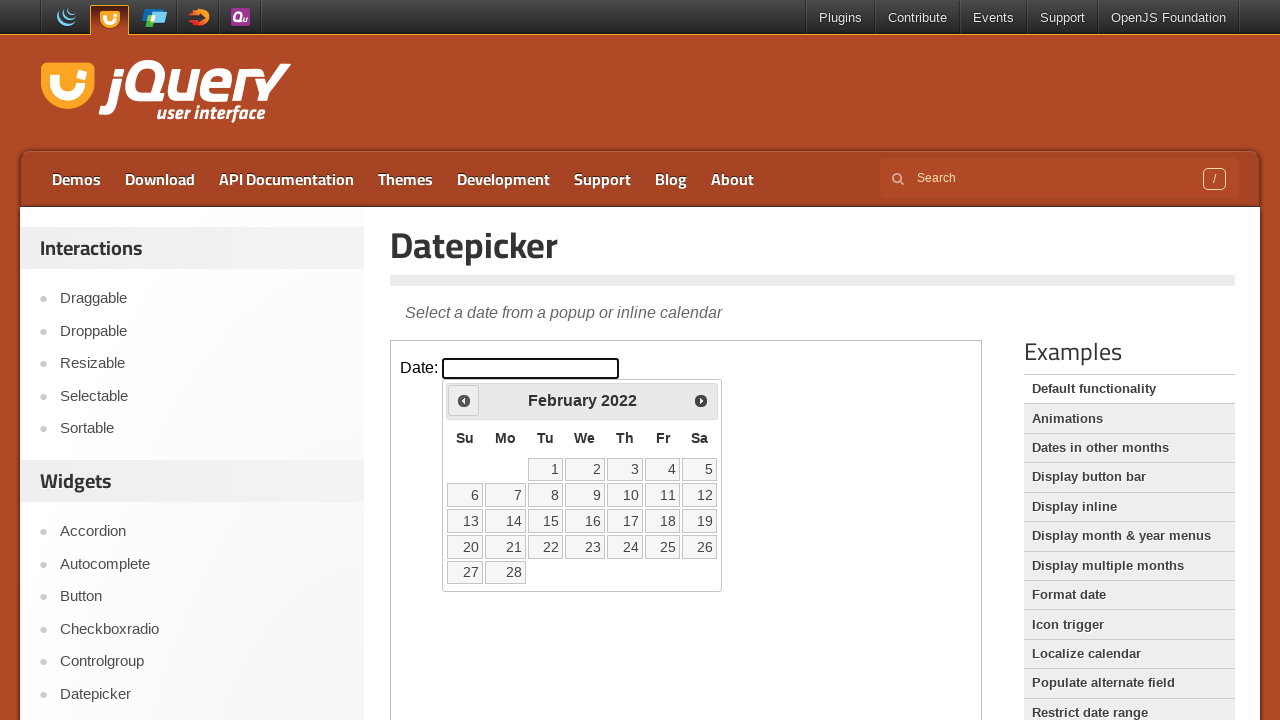

Retrieved current month (February) and year (2022)
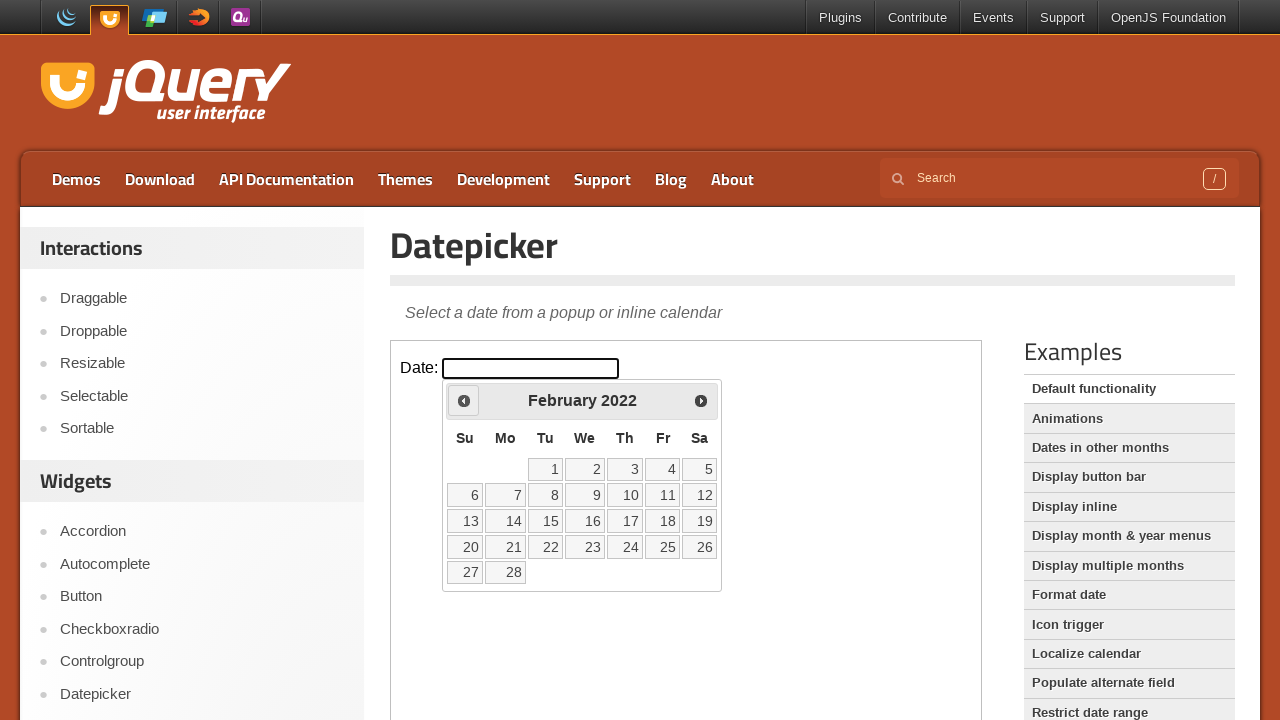

Clicked previous button to navigate backwards (current: February 2022, target: March 2005) at (464, 400) on iframe >> nth=0 >> internal:control=enter-frame >> span.ui-icon.ui-icon-circle-t
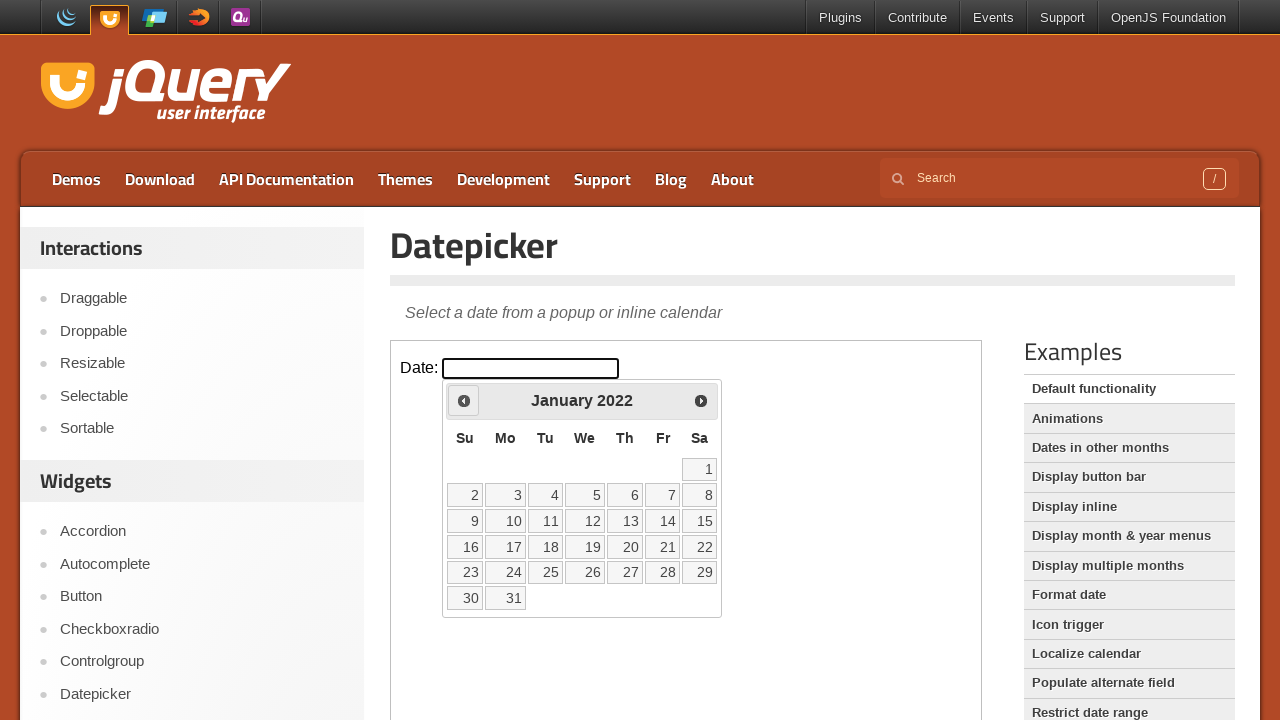

Retrieved current month (January) and year (2022)
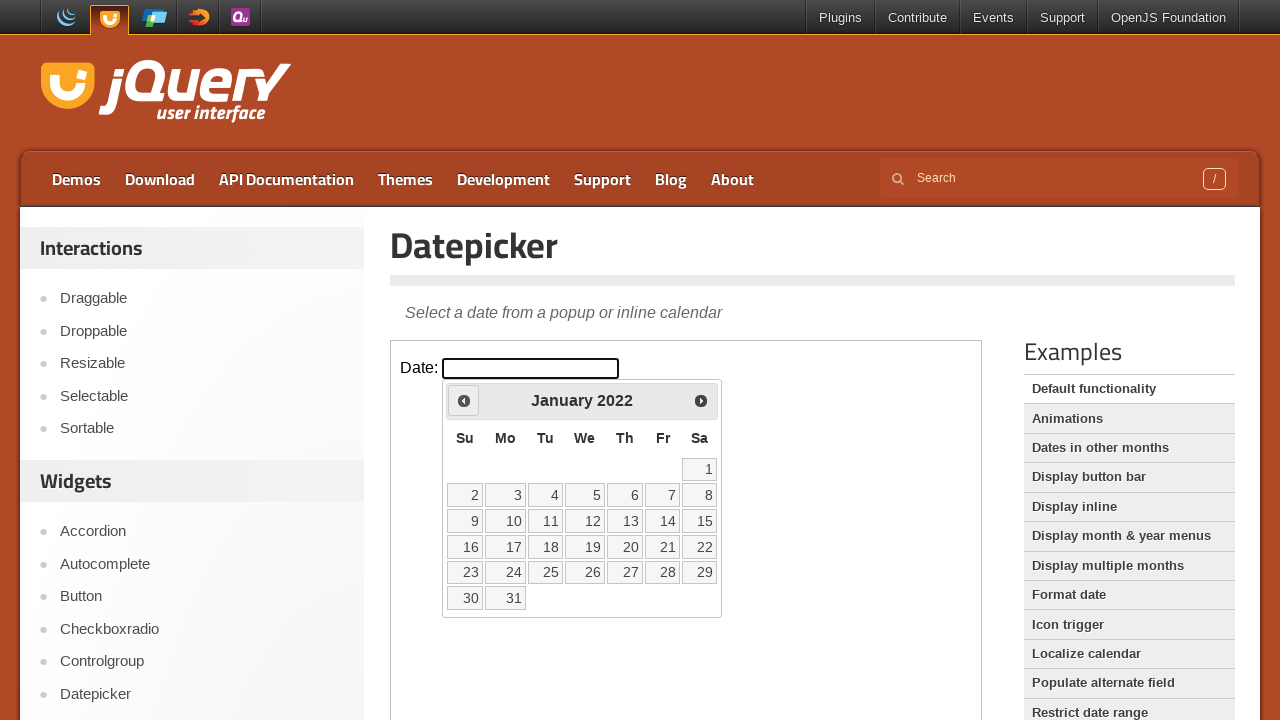

Clicked previous button to navigate backwards (current: January 2022, target: March 2005) at (464, 400) on iframe >> nth=0 >> internal:control=enter-frame >> span.ui-icon.ui-icon-circle-t
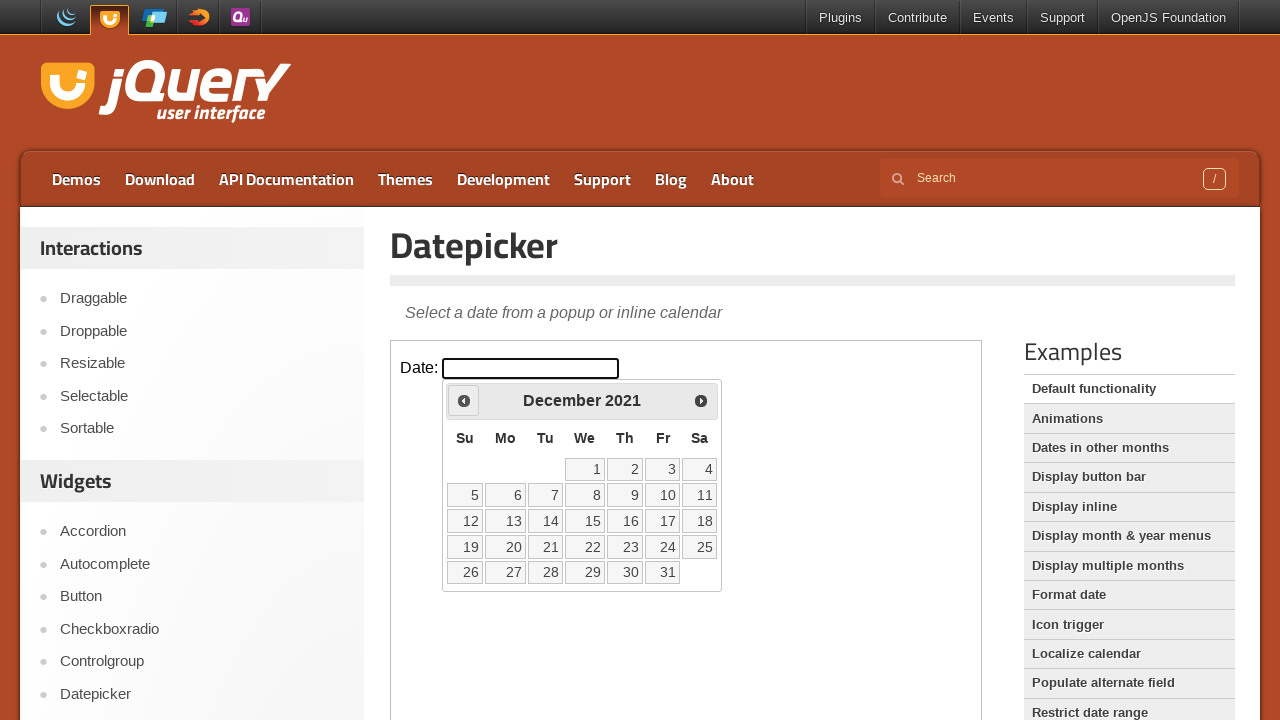

Retrieved current month (December) and year (2021)
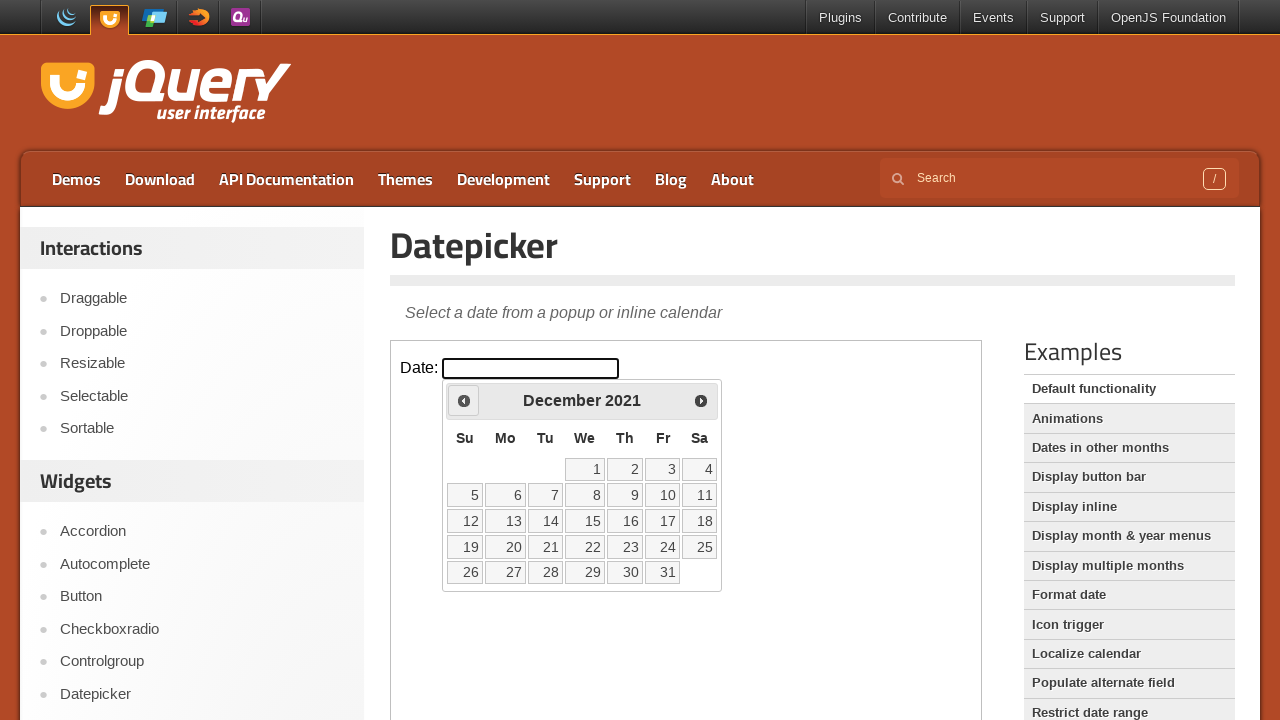

Clicked previous button to navigate backwards (current: December 2021, target: March 2005) at (464, 400) on iframe >> nth=0 >> internal:control=enter-frame >> span.ui-icon.ui-icon-circle-t
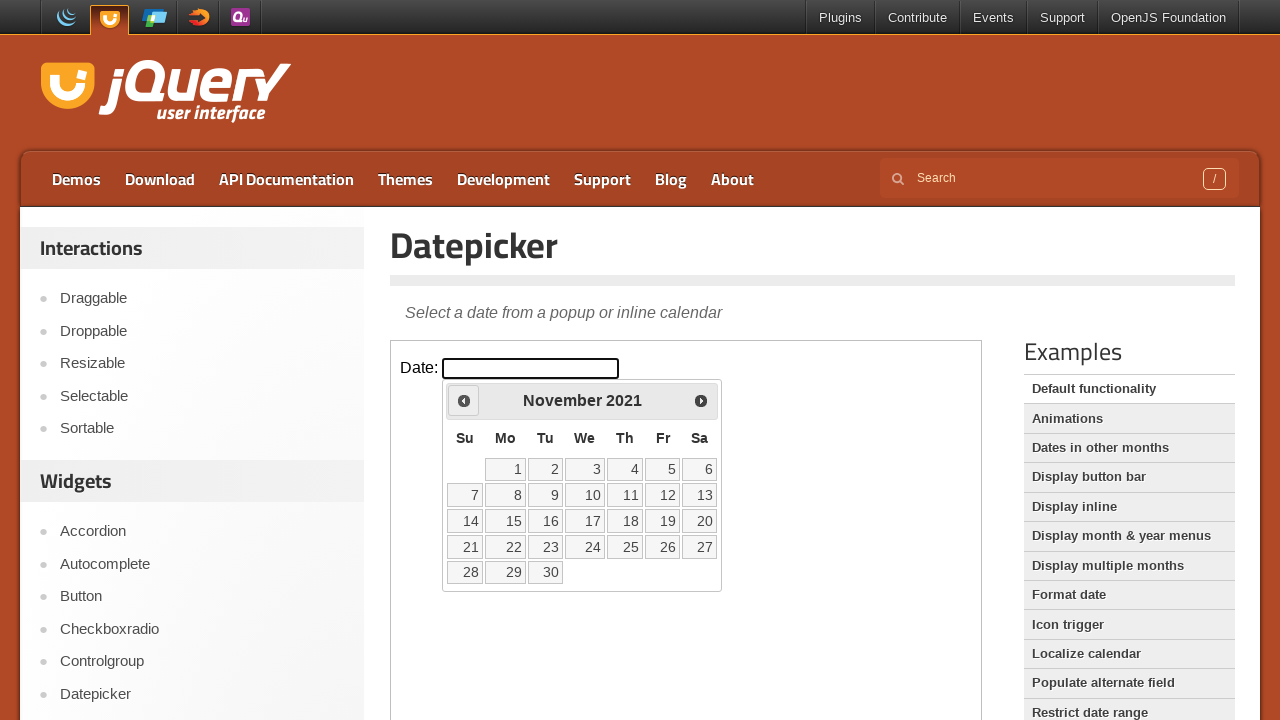

Retrieved current month (November) and year (2021)
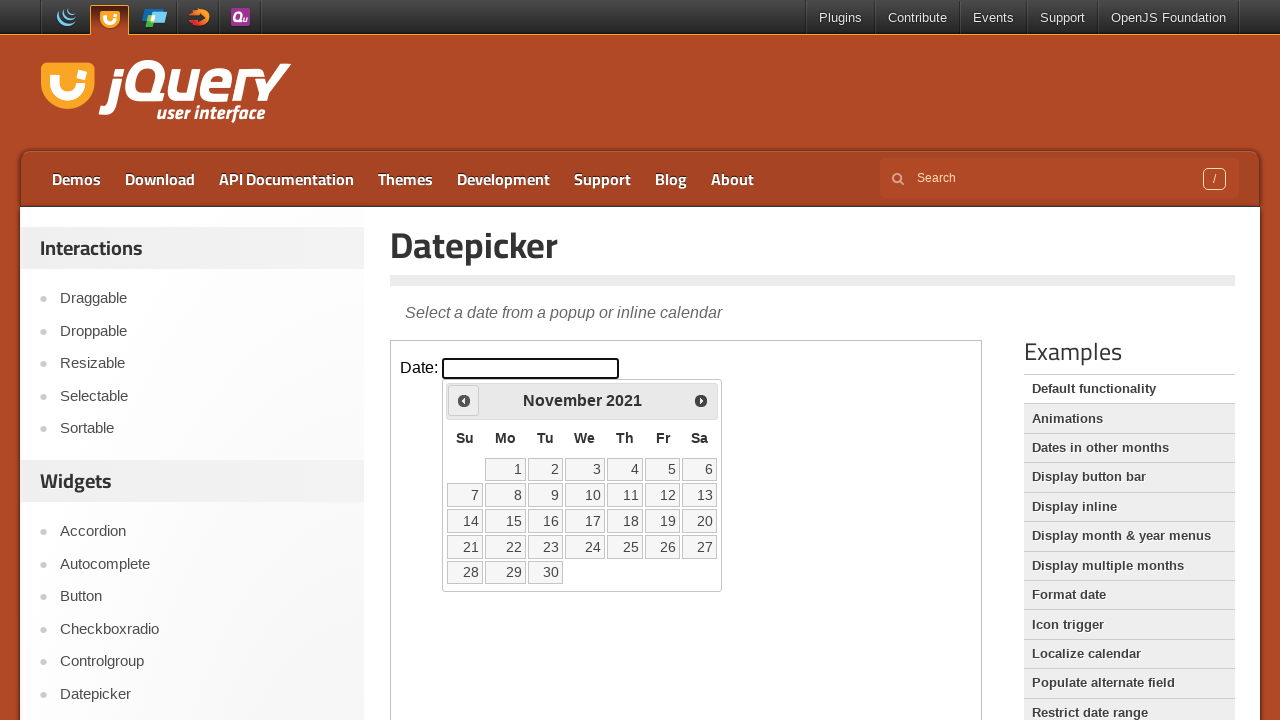

Clicked previous button to navigate backwards (current: November 2021, target: March 2005) at (464, 400) on iframe >> nth=0 >> internal:control=enter-frame >> span.ui-icon.ui-icon-circle-t
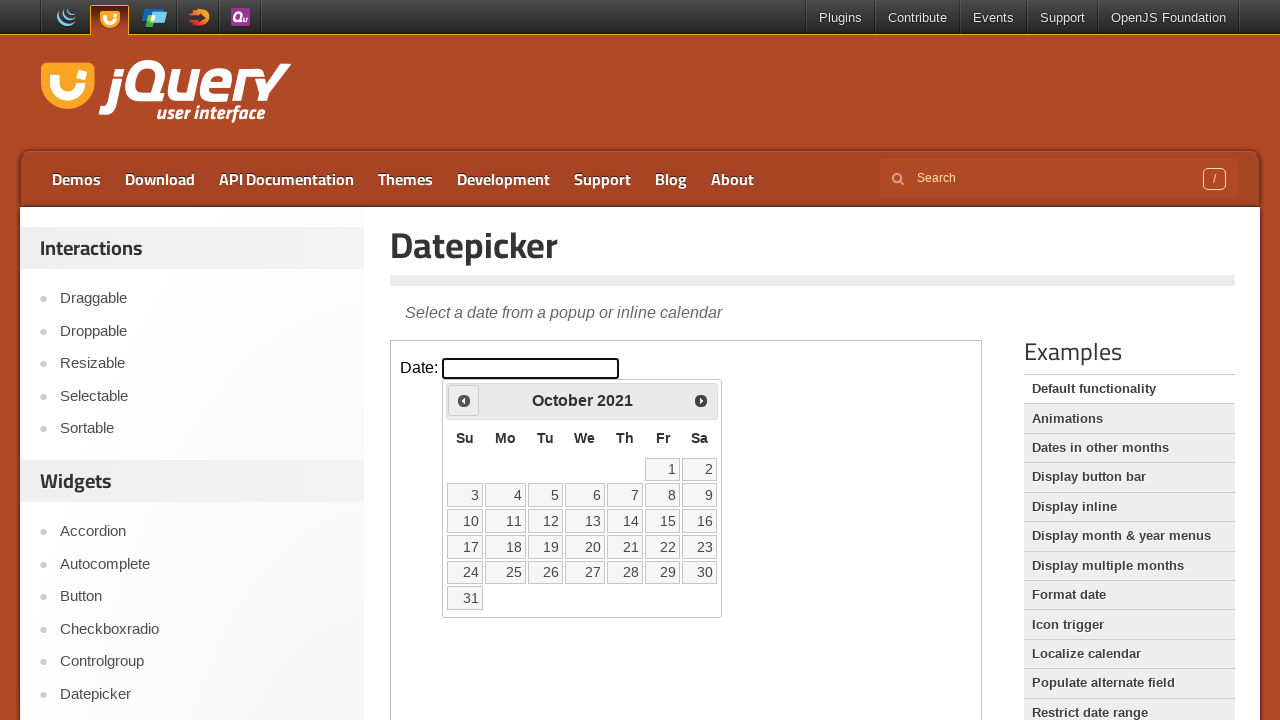

Retrieved current month (October) and year (2021)
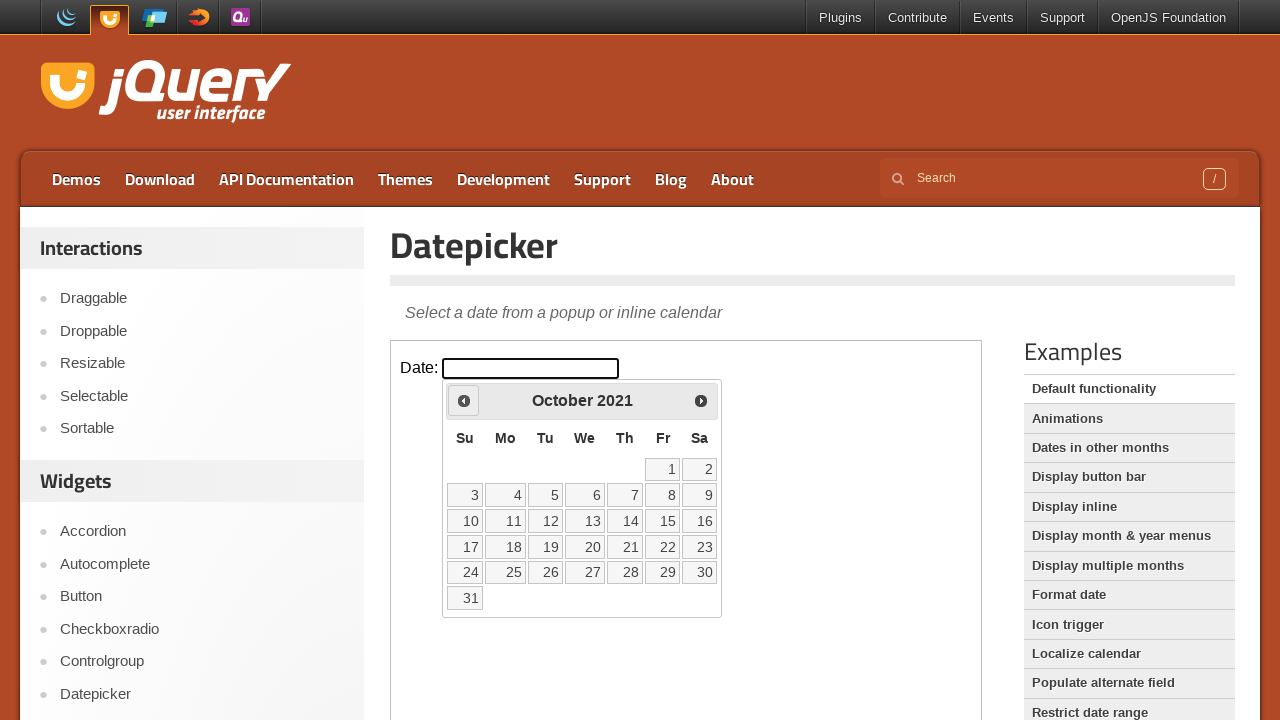

Clicked previous button to navigate backwards (current: October 2021, target: March 2005) at (464, 400) on iframe >> nth=0 >> internal:control=enter-frame >> span.ui-icon.ui-icon-circle-t
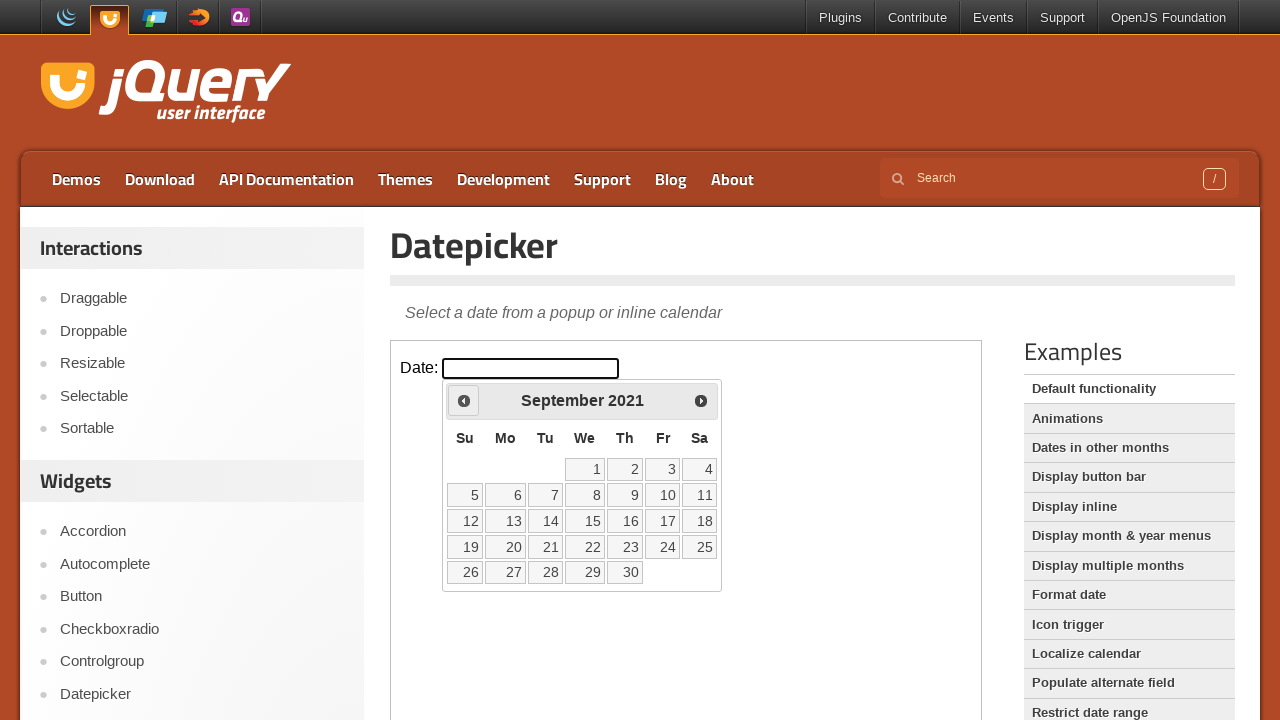

Retrieved current month (September) and year (2021)
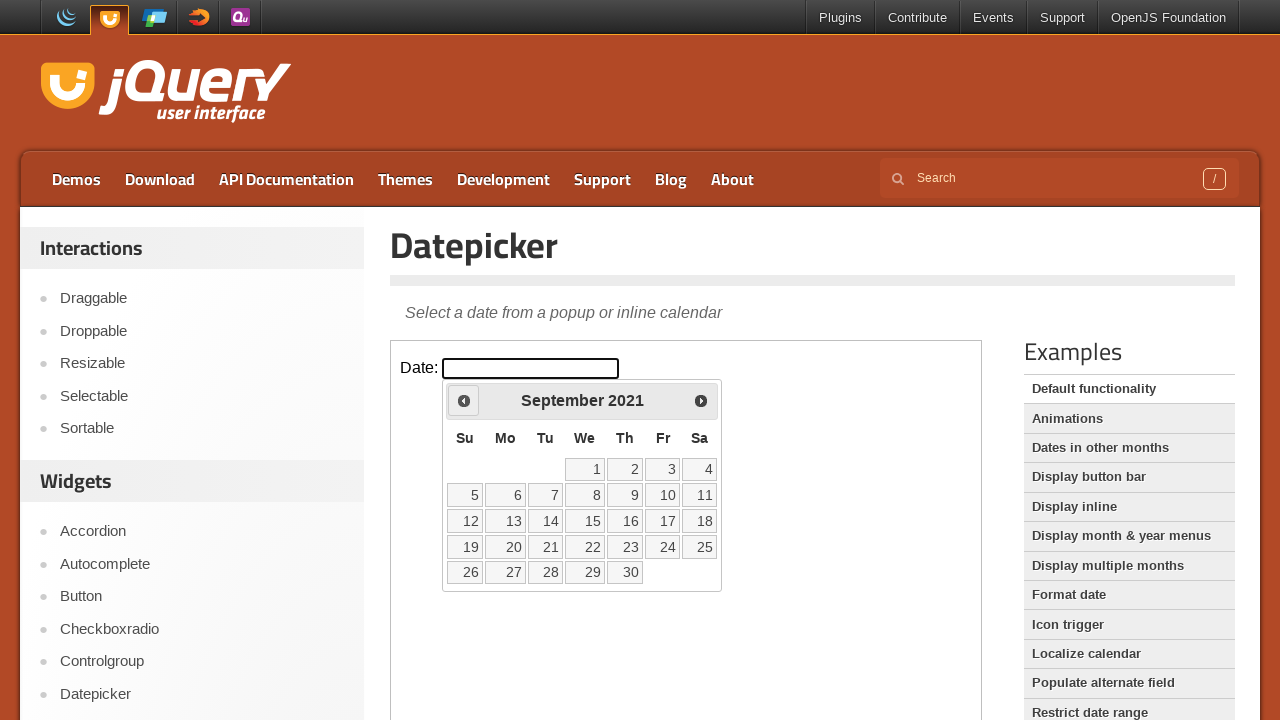

Clicked previous button to navigate backwards (current: September 2021, target: March 2005) at (464, 400) on iframe >> nth=0 >> internal:control=enter-frame >> span.ui-icon.ui-icon-circle-t
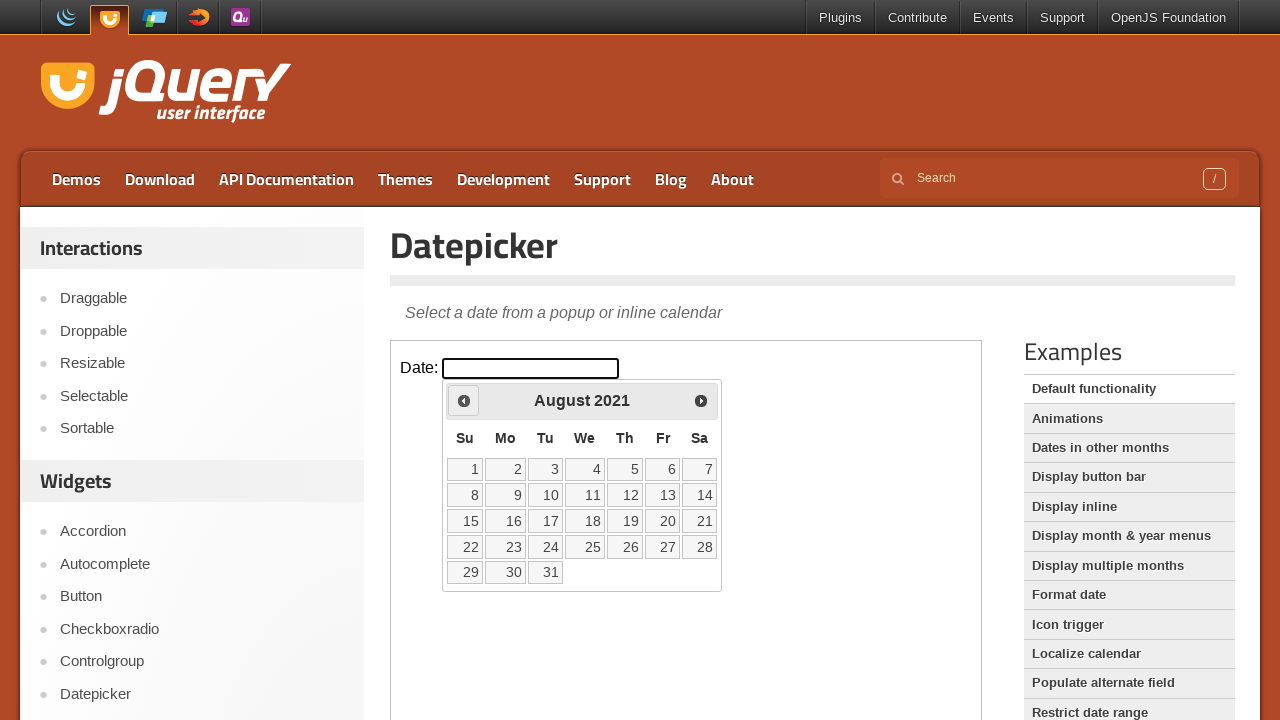

Retrieved current month (August) and year (2021)
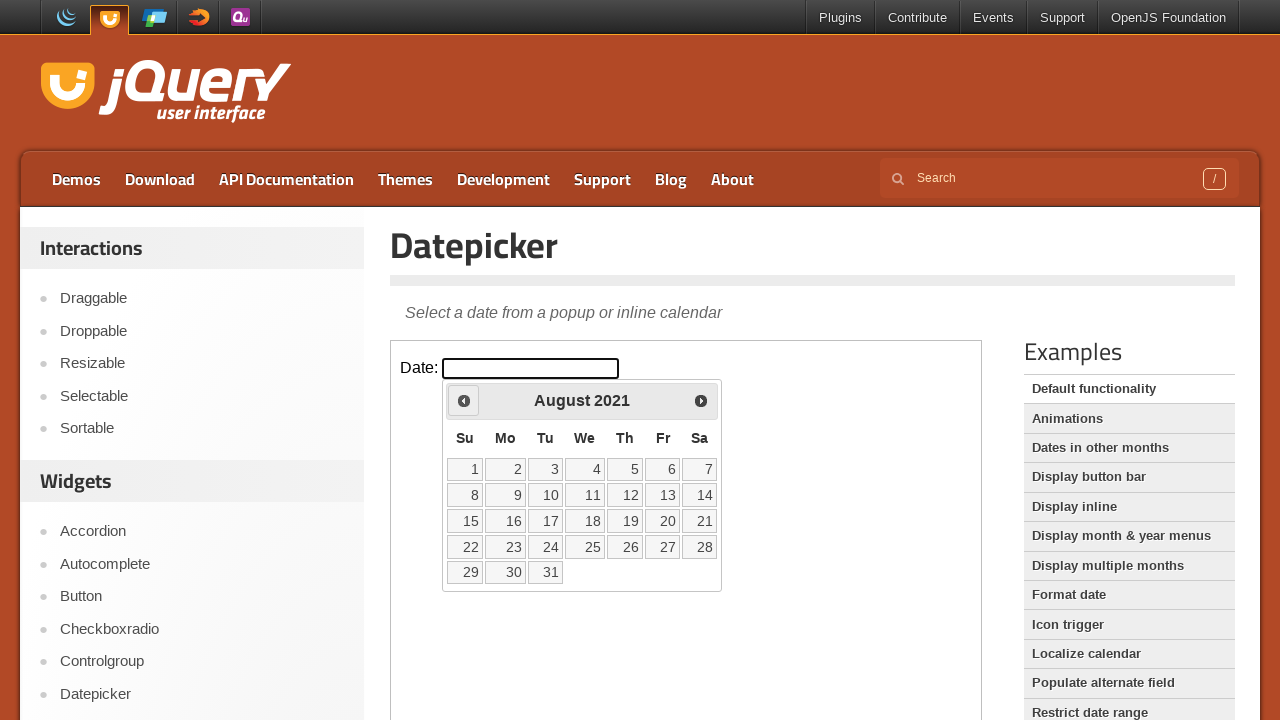

Clicked previous button to navigate backwards (current: August 2021, target: March 2005) at (464, 400) on iframe >> nth=0 >> internal:control=enter-frame >> span.ui-icon.ui-icon-circle-t
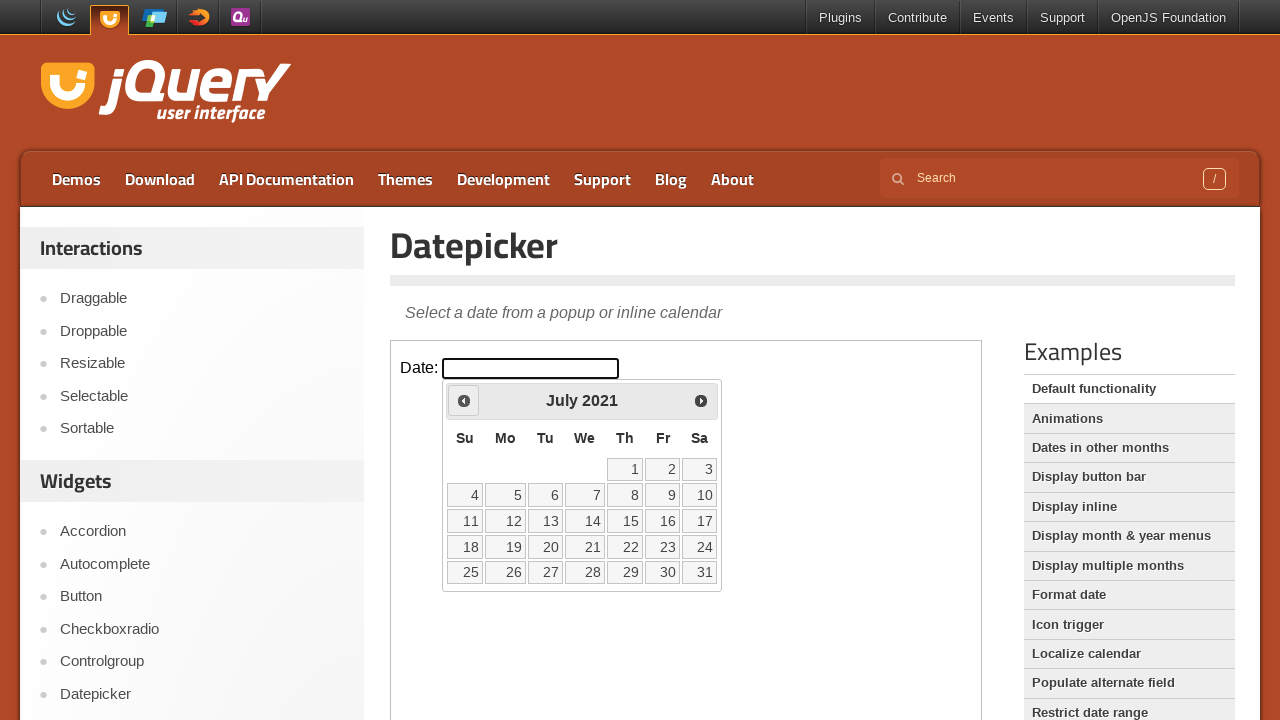

Retrieved current month (July) and year (2021)
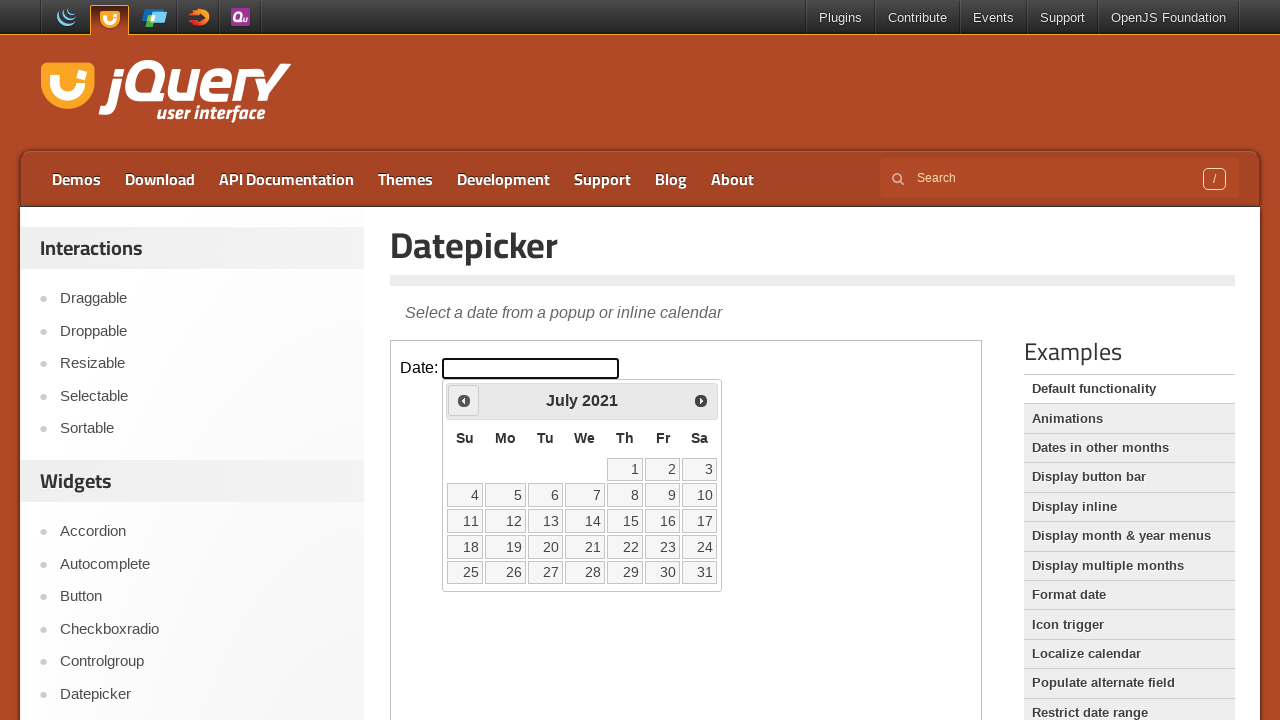

Clicked previous button to navigate backwards (current: July 2021, target: March 2005) at (464, 400) on iframe >> nth=0 >> internal:control=enter-frame >> span.ui-icon.ui-icon-circle-t
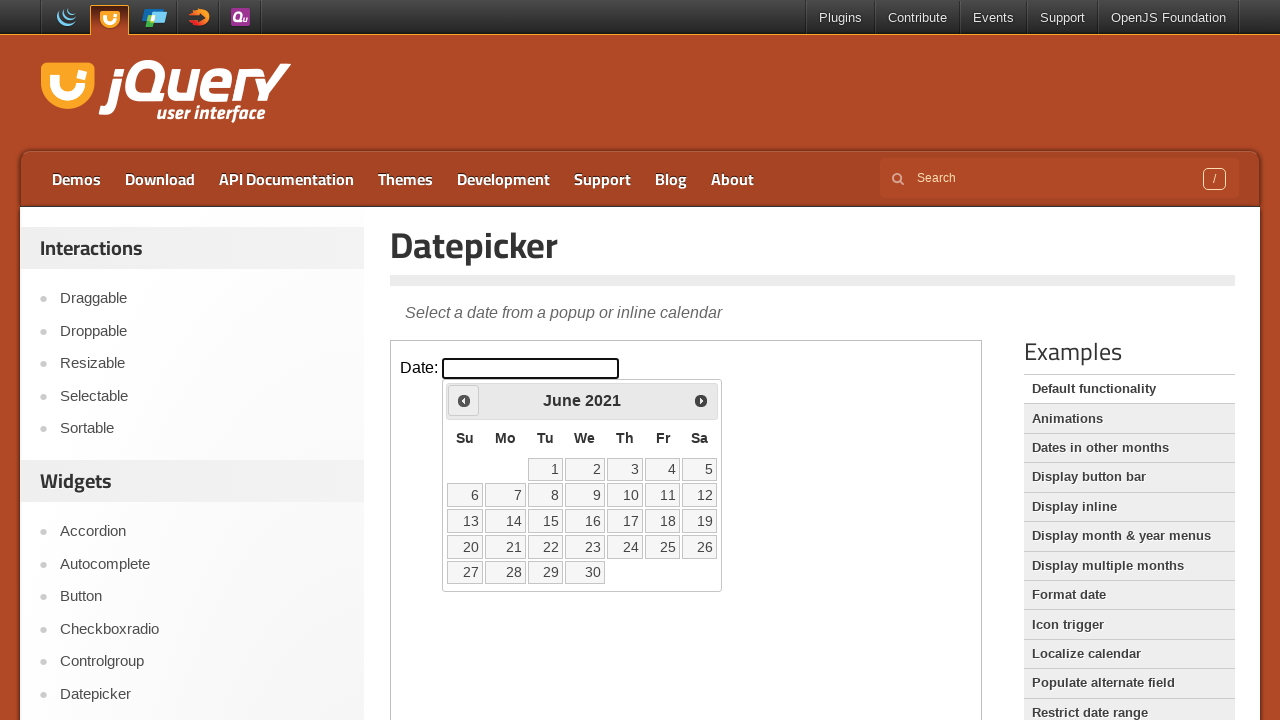

Retrieved current month (June) and year (2021)
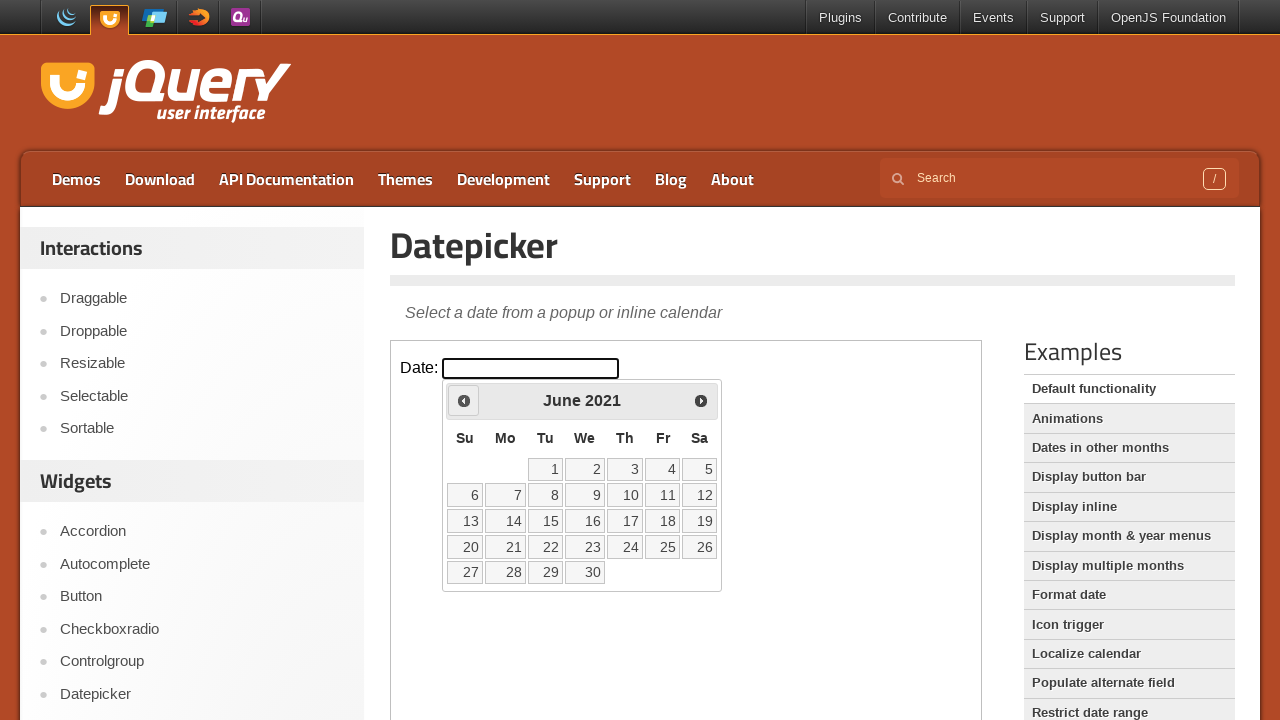

Clicked previous button to navigate backwards (current: June 2021, target: March 2005) at (464, 400) on iframe >> nth=0 >> internal:control=enter-frame >> span.ui-icon.ui-icon-circle-t
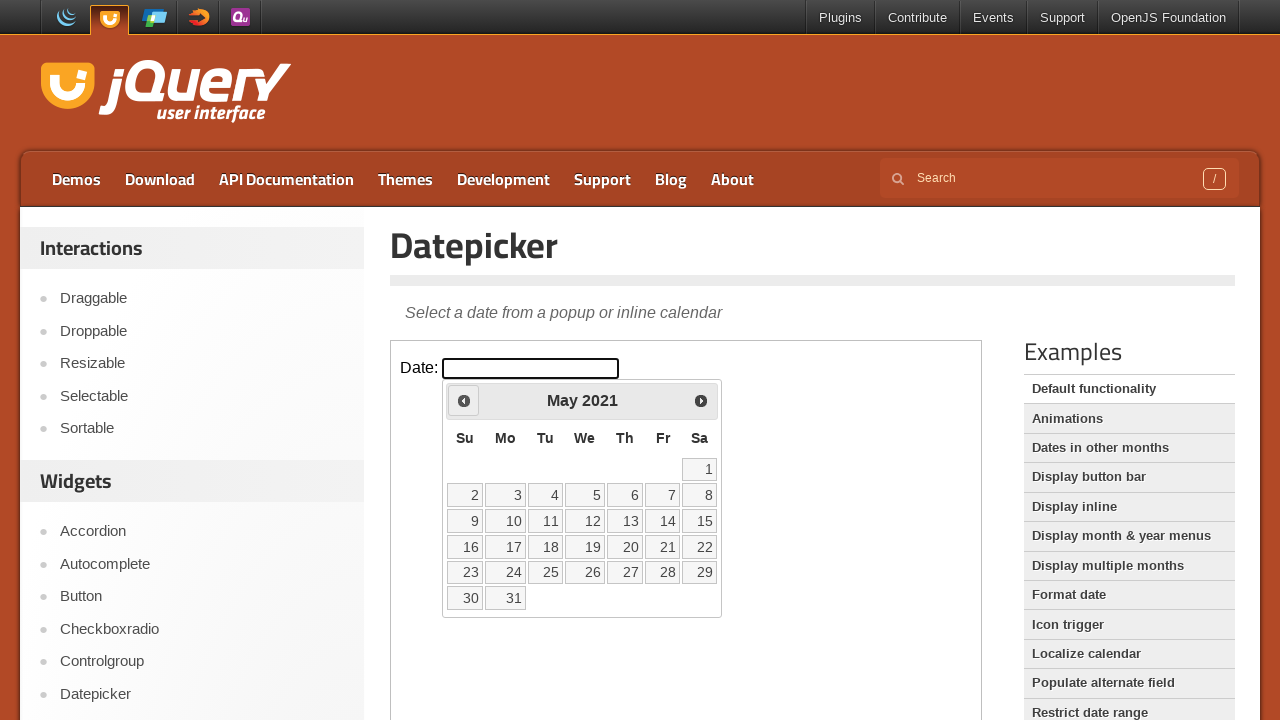

Retrieved current month (May) and year (2021)
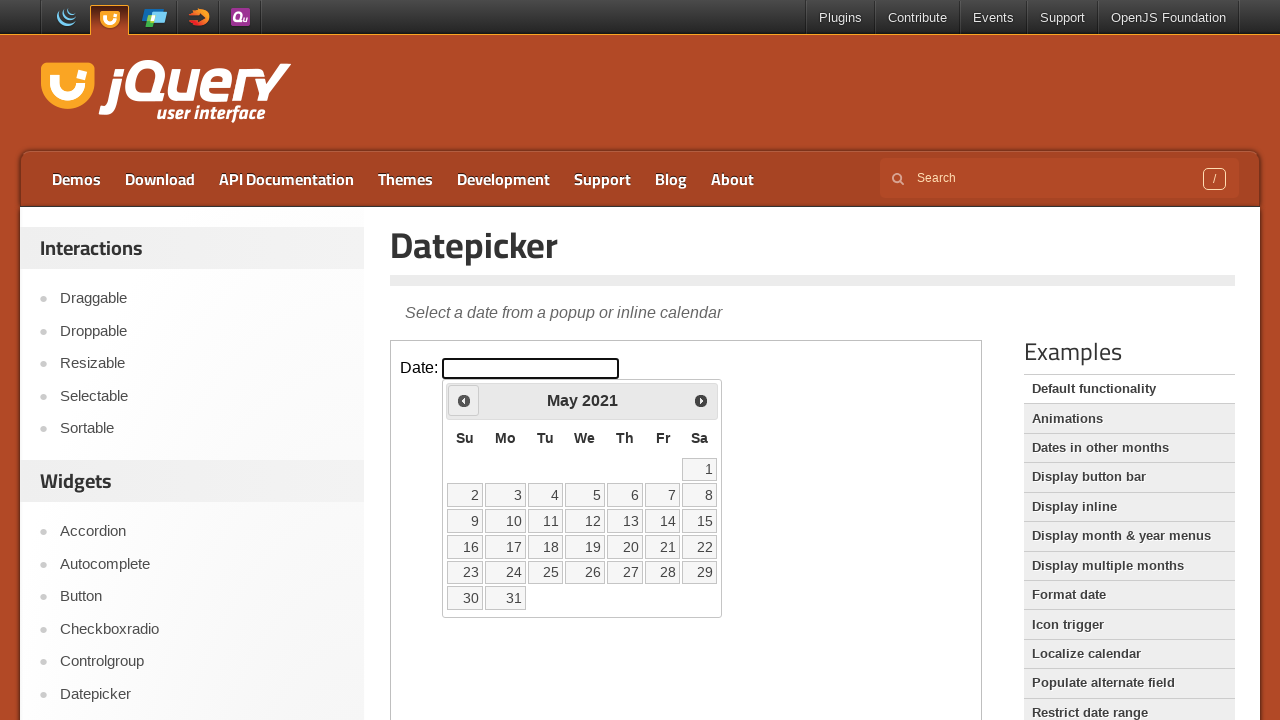

Clicked previous button to navigate backwards (current: May 2021, target: March 2005) at (464, 400) on iframe >> nth=0 >> internal:control=enter-frame >> span.ui-icon.ui-icon-circle-t
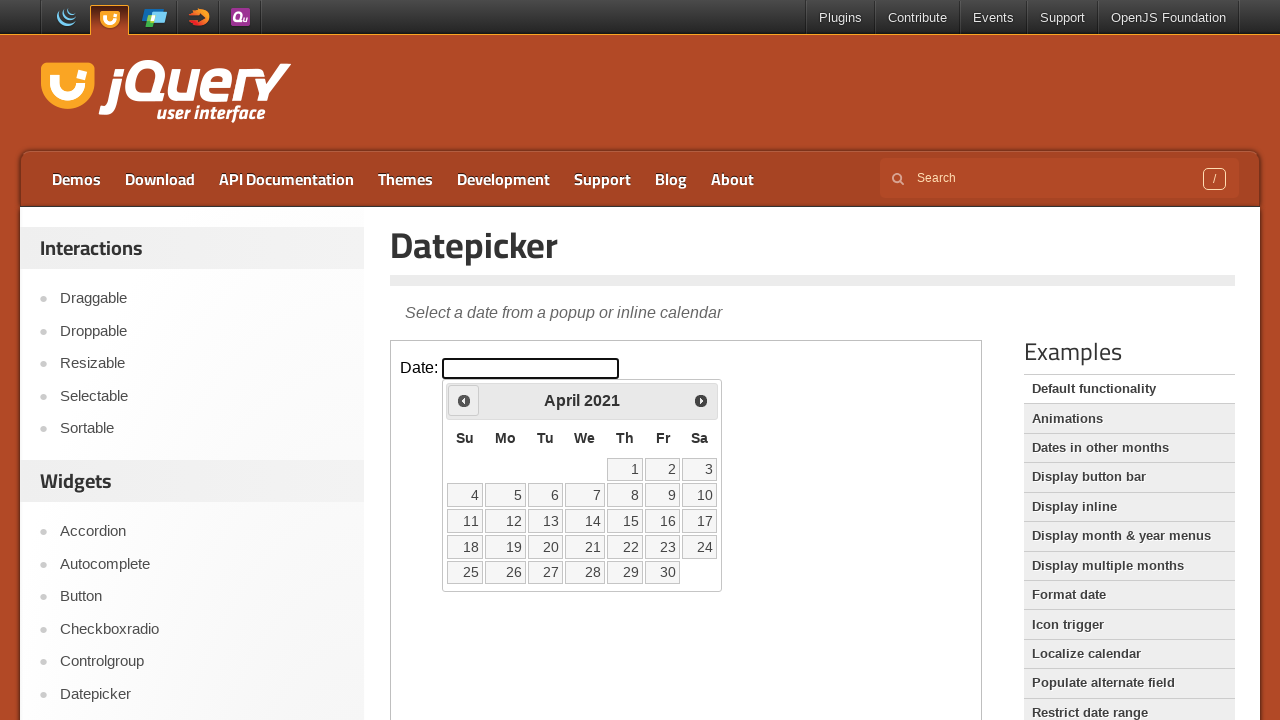

Retrieved current month (April) and year (2021)
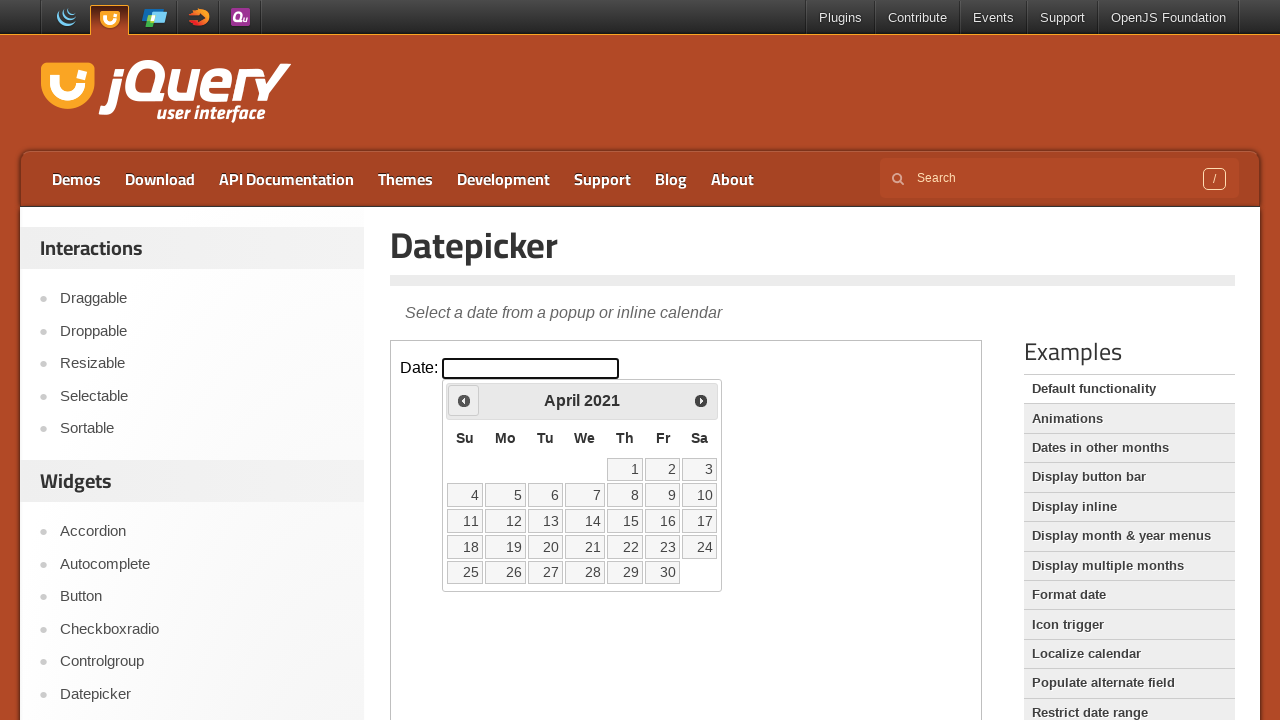

Clicked previous button to navigate backwards (current: April 2021, target: March 2005) at (464, 400) on iframe >> nth=0 >> internal:control=enter-frame >> span.ui-icon.ui-icon-circle-t
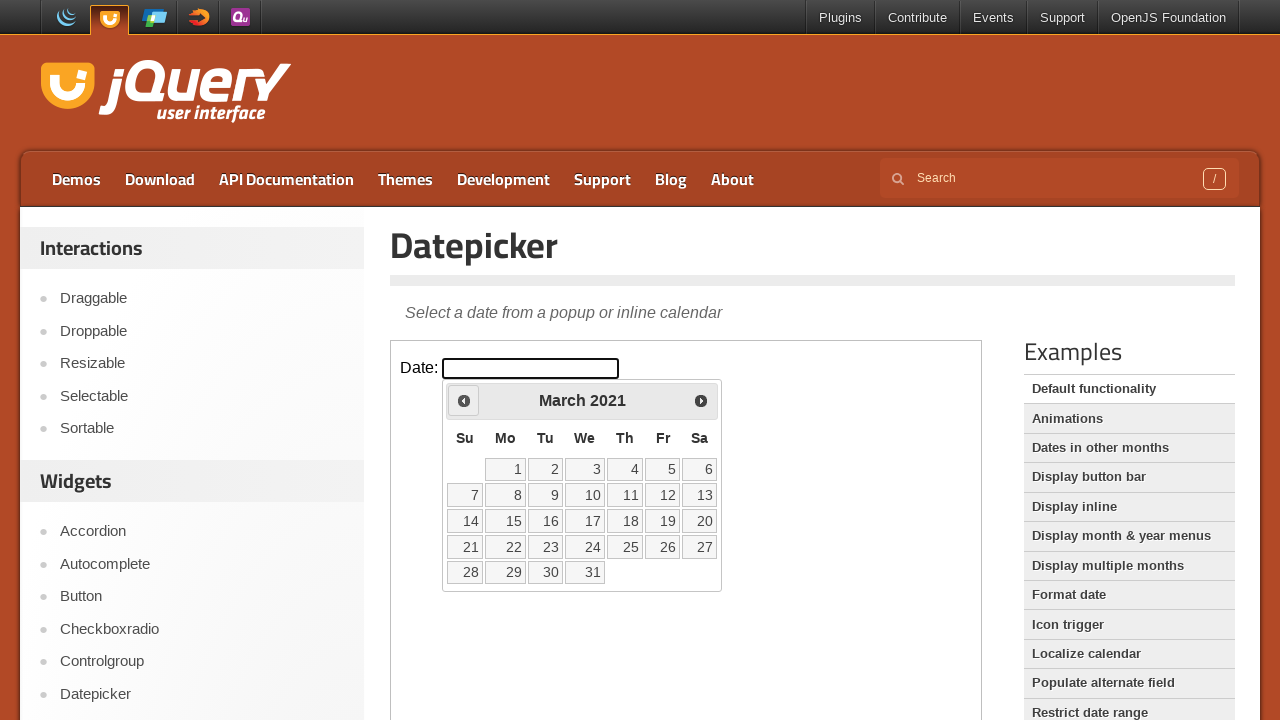

Retrieved current month (March) and year (2021)
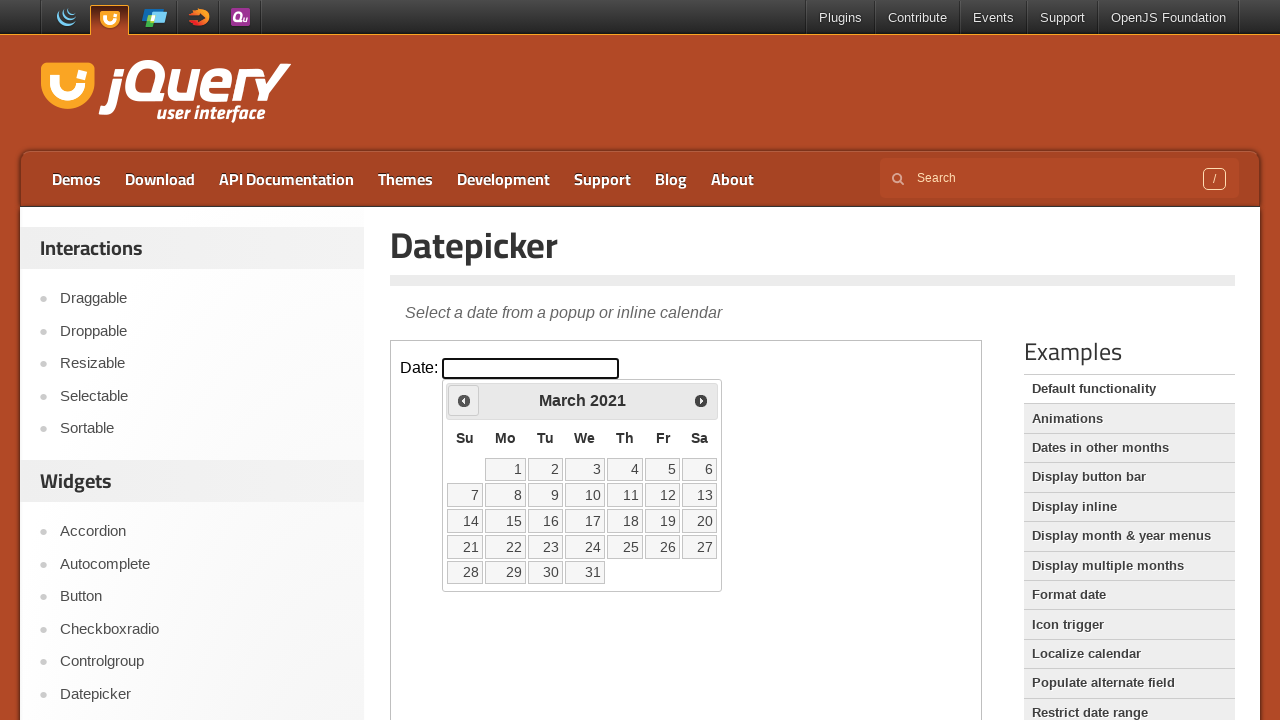

Clicked previous button to navigate backwards (current: March 2021, target: March 2005) at (464, 400) on iframe >> nth=0 >> internal:control=enter-frame >> span.ui-icon.ui-icon-circle-t
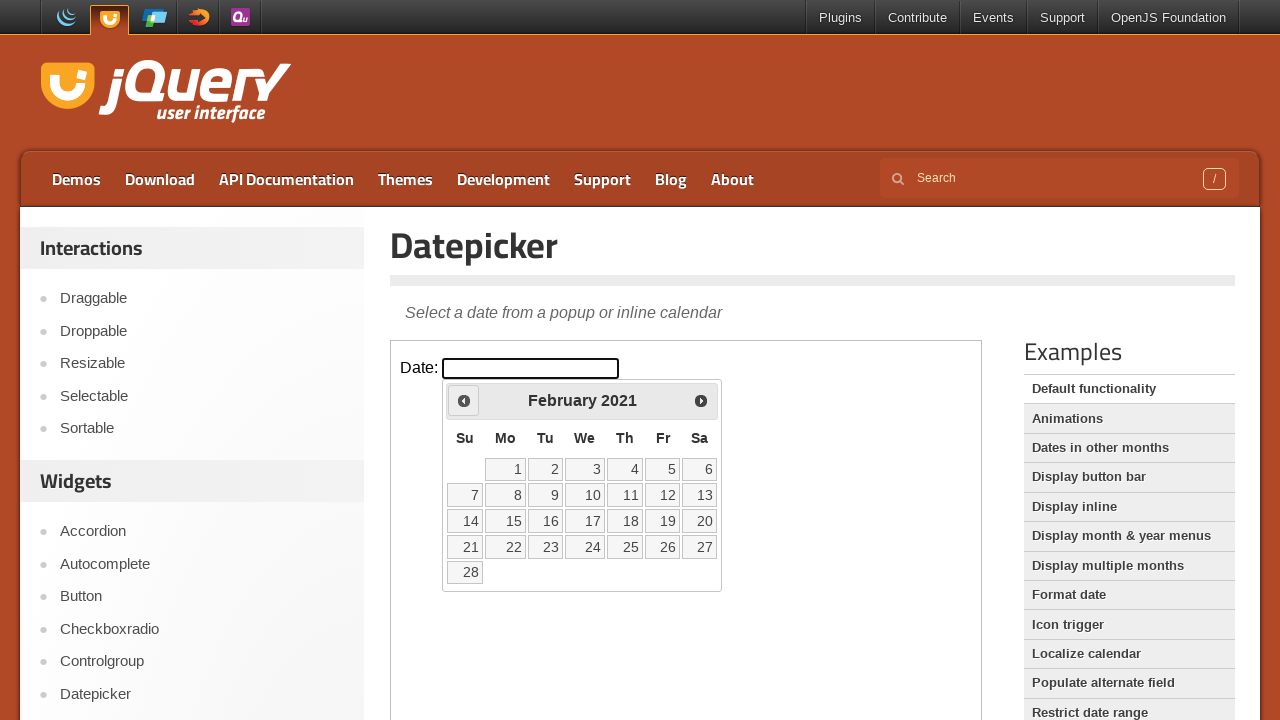

Retrieved current month (February) and year (2021)
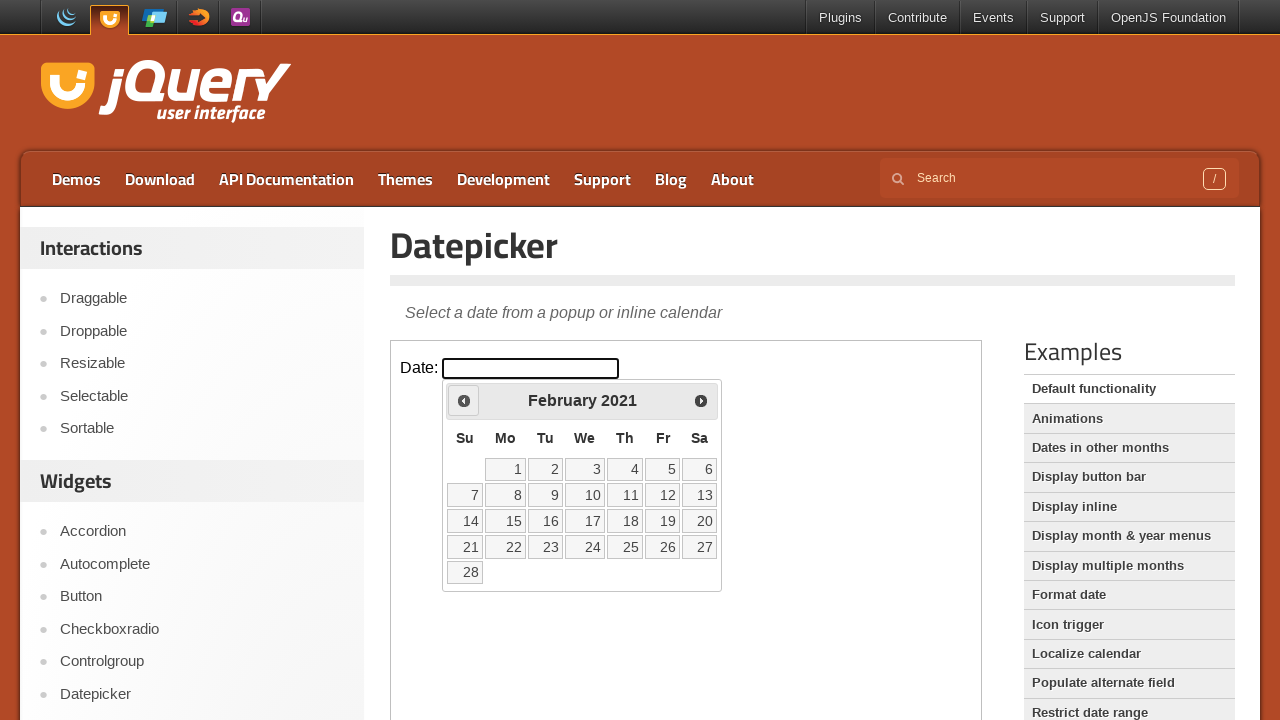

Clicked previous button to navigate backwards (current: February 2021, target: March 2005) at (464, 400) on iframe >> nth=0 >> internal:control=enter-frame >> span.ui-icon.ui-icon-circle-t
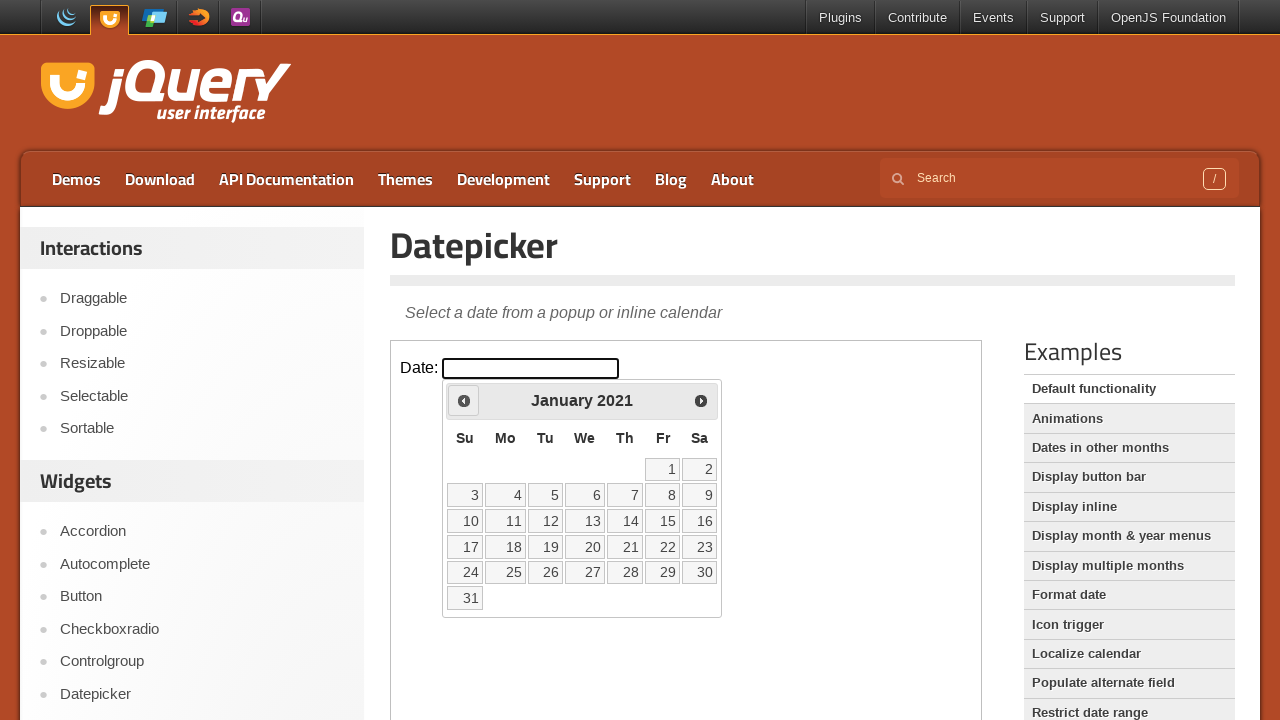

Retrieved current month (January) and year (2021)
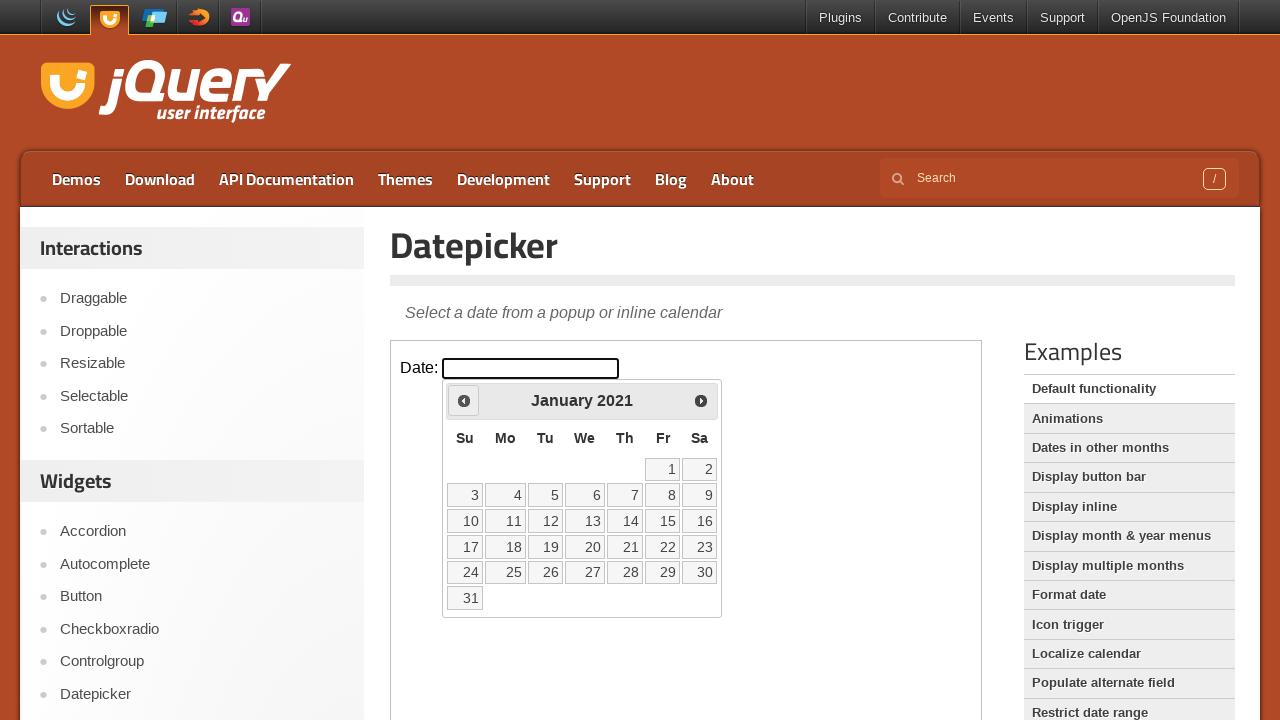

Clicked previous button to navigate backwards (current: January 2021, target: March 2005) at (464, 400) on iframe >> nth=0 >> internal:control=enter-frame >> span.ui-icon.ui-icon-circle-t
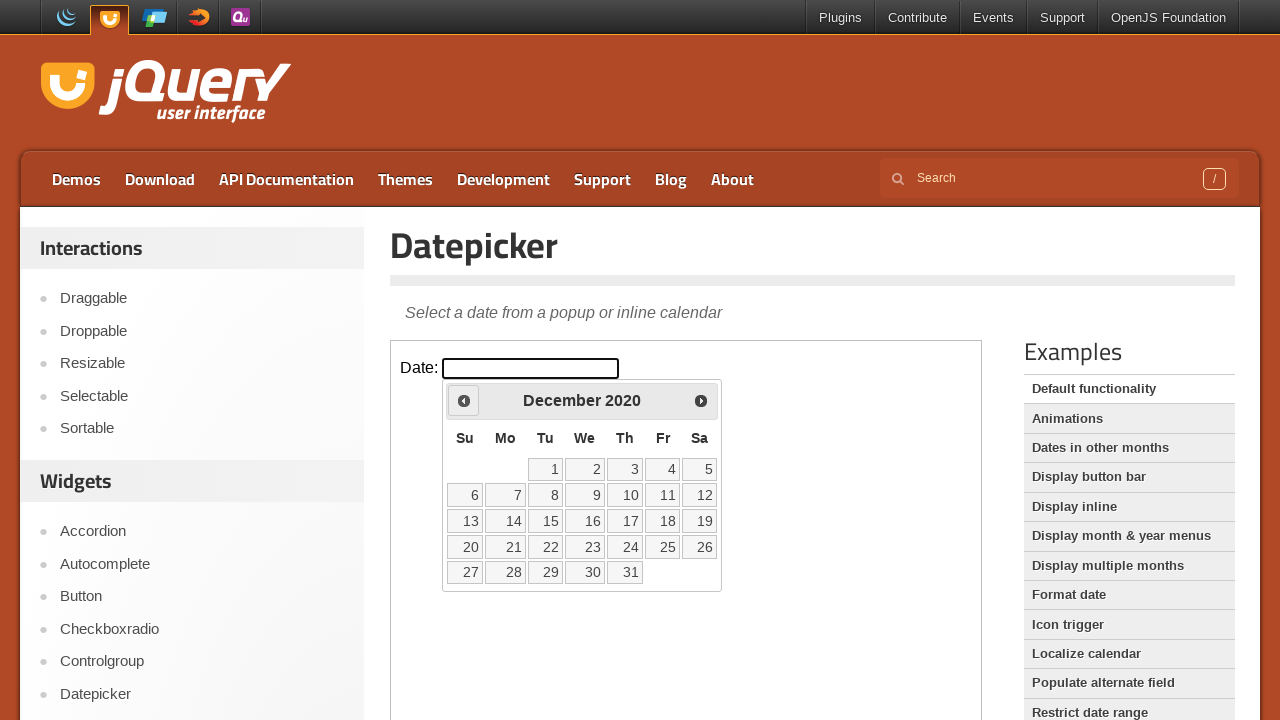

Retrieved current month (December) and year (2020)
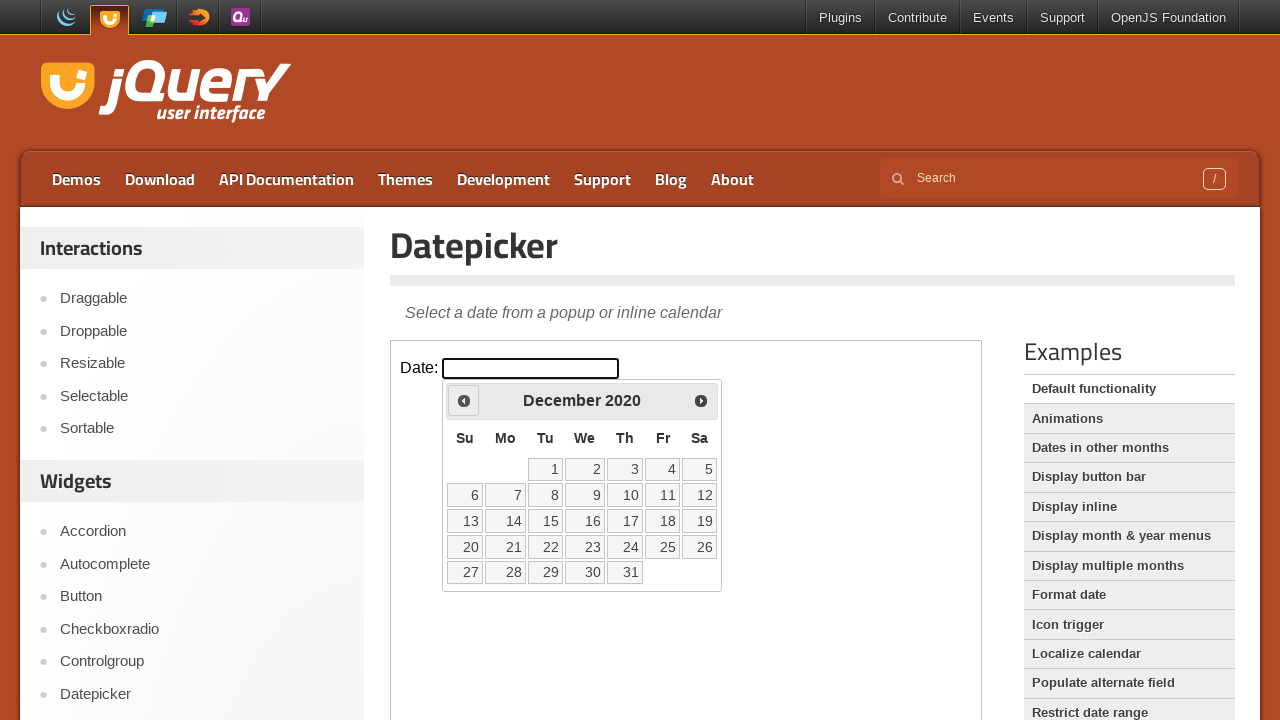

Clicked previous button to navigate backwards (current: December 2020, target: March 2005) at (464, 400) on iframe >> nth=0 >> internal:control=enter-frame >> span.ui-icon.ui-icon-circle-t
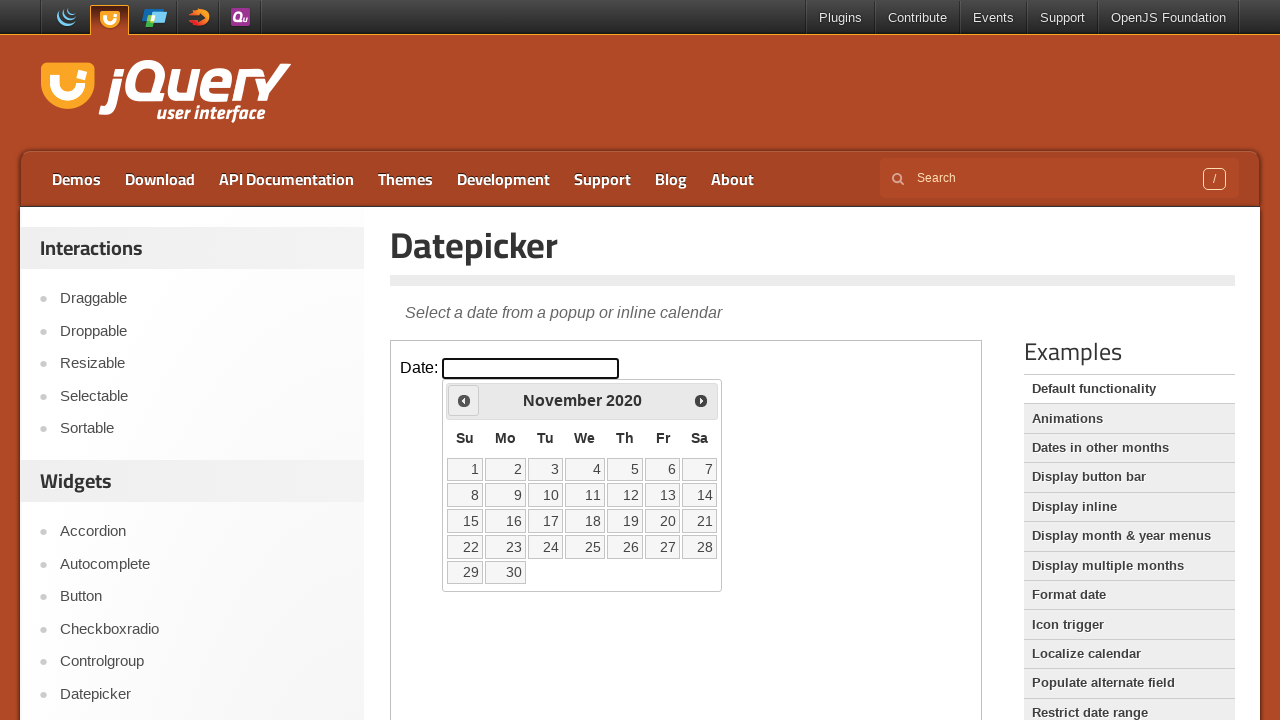

Retrieved current month (November) and year (2020)
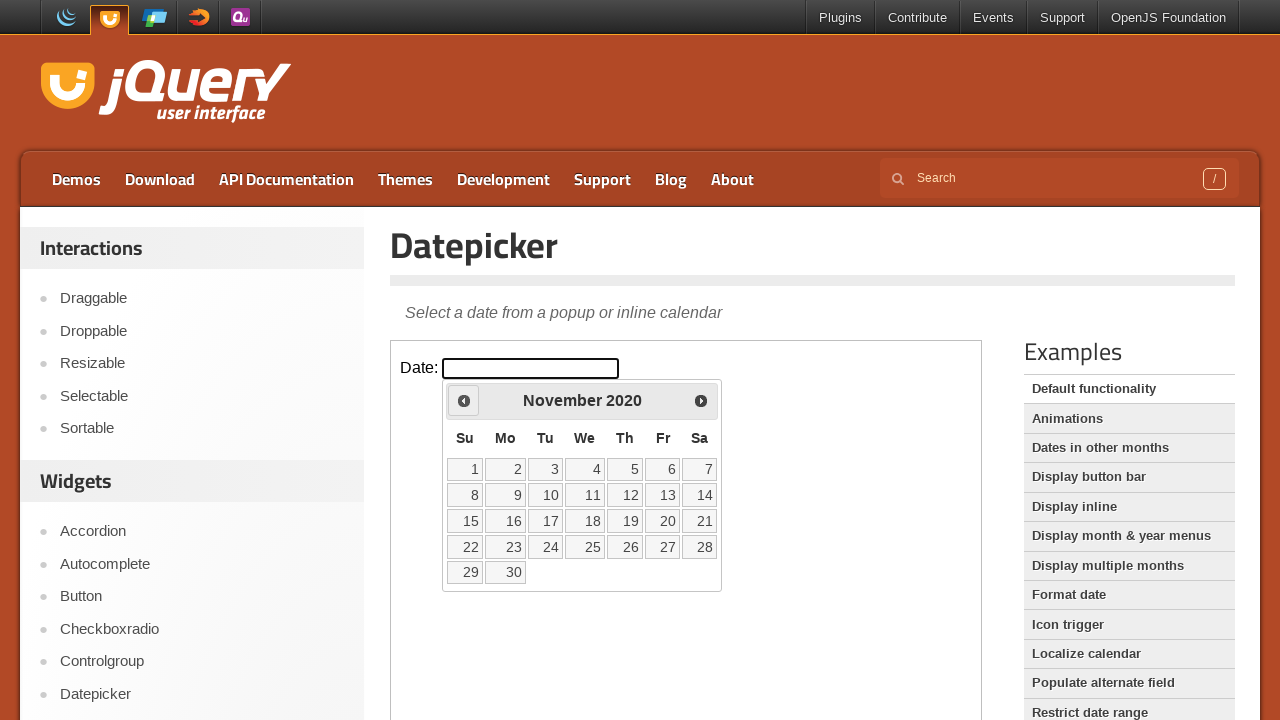

Clicked previous button to navigate backwards (current: November 2020, target: March 2005) at (464, 400) on iframe >> nth=0 >> internal:control=enter-frame >> span.ui-icon.ui-icon-circle-t
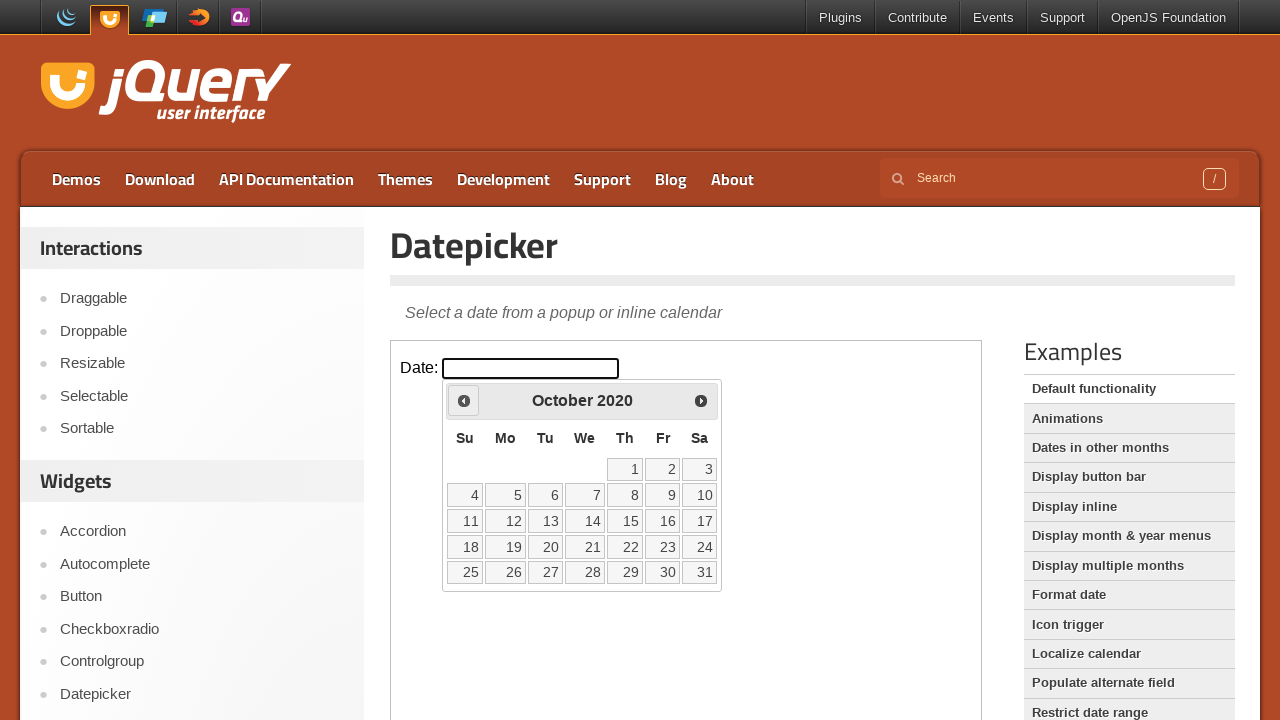

Retrieved current month (October) and year (2020)
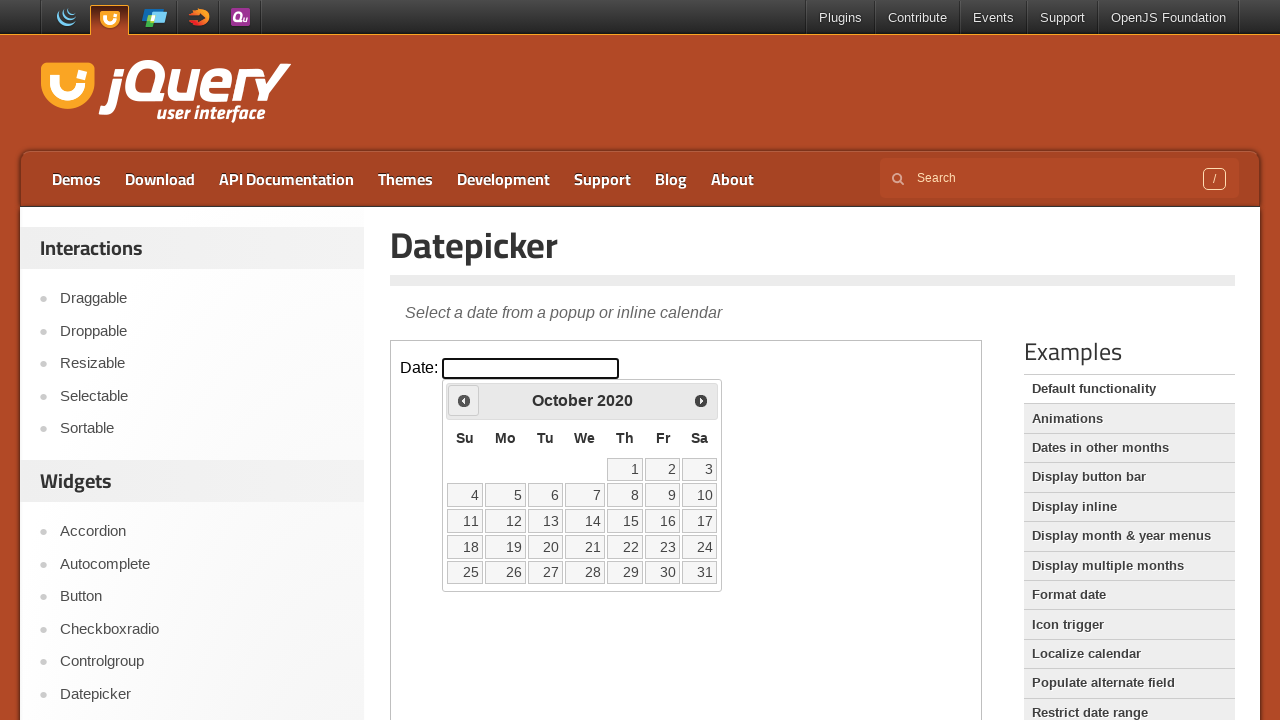

Clicked previous button to navigate backwards (current: October 2020, target: March 2005) at (464, 400) on iframe >> nth=0 >> internal:control=enter-frame >> span.ui-icon.ui-icon-circle-t
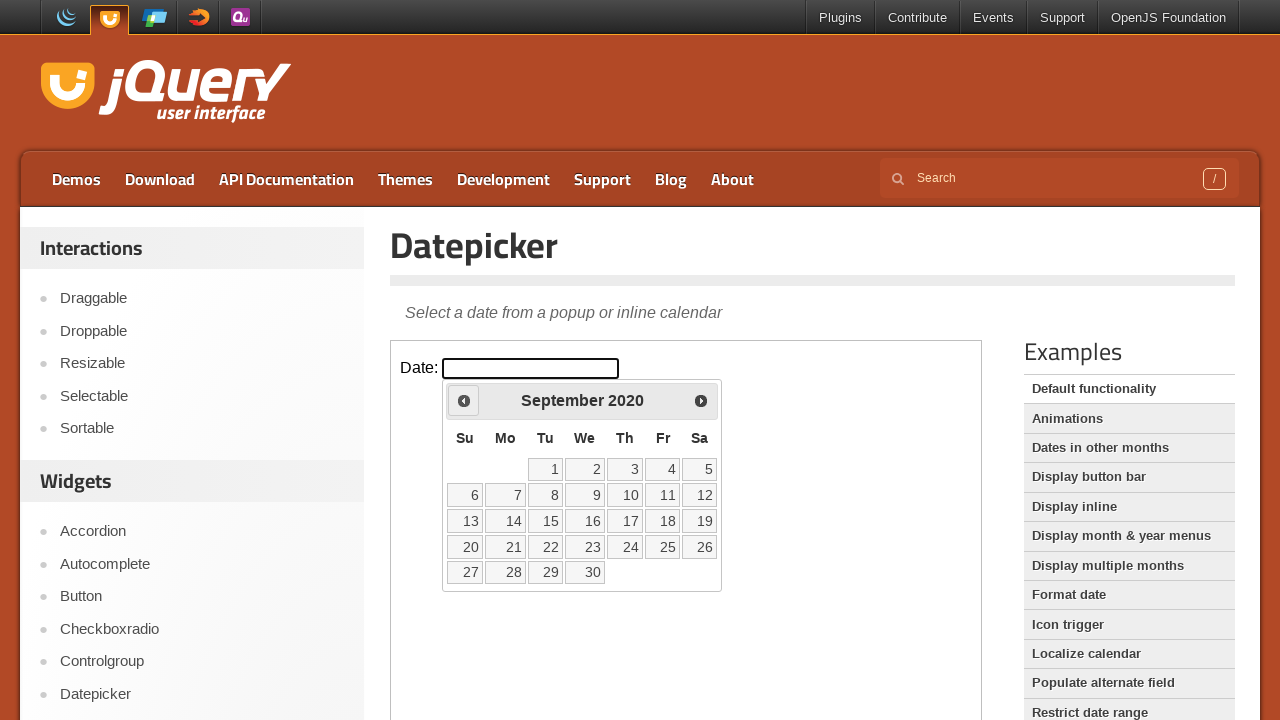

Retrieved current month (September) and year (2020)
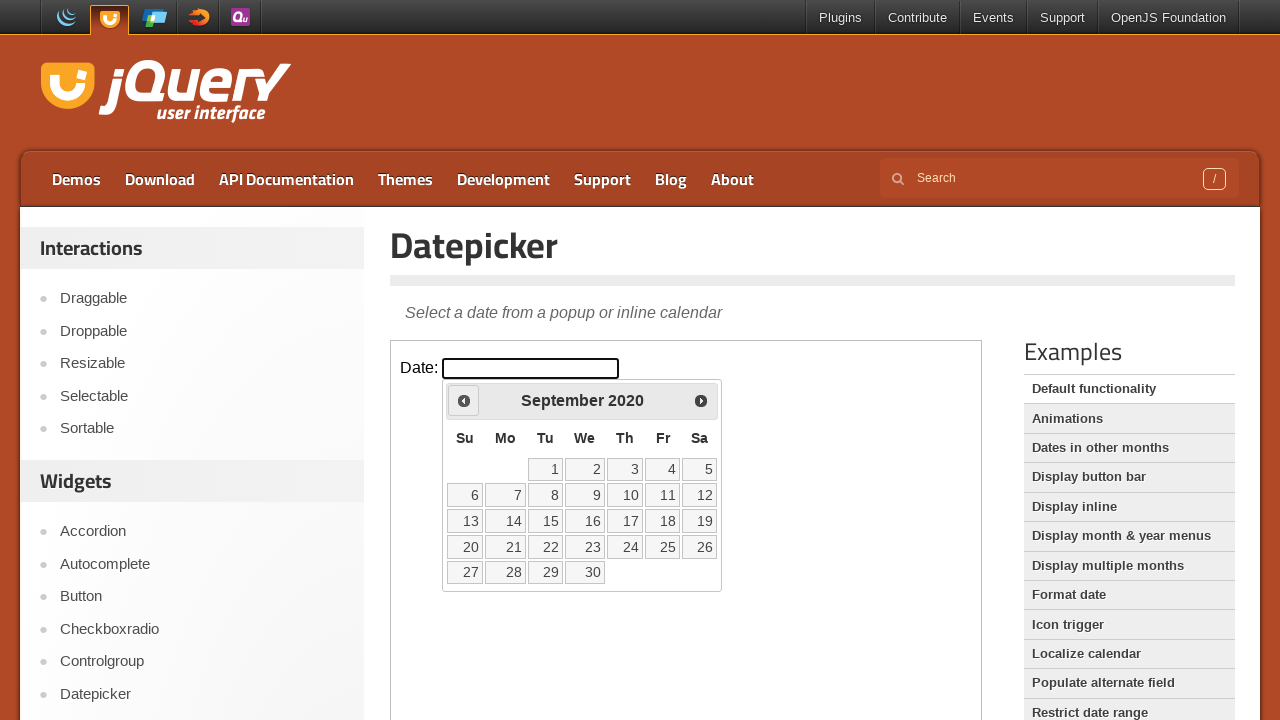

Clicked previous button to navigate backwards (current: September 2020, target: March 2005) at (464, 400) on iframe >> nth=0 >> internal:control=enter-frame >> span.ui-icon.ui-icon-circle-t
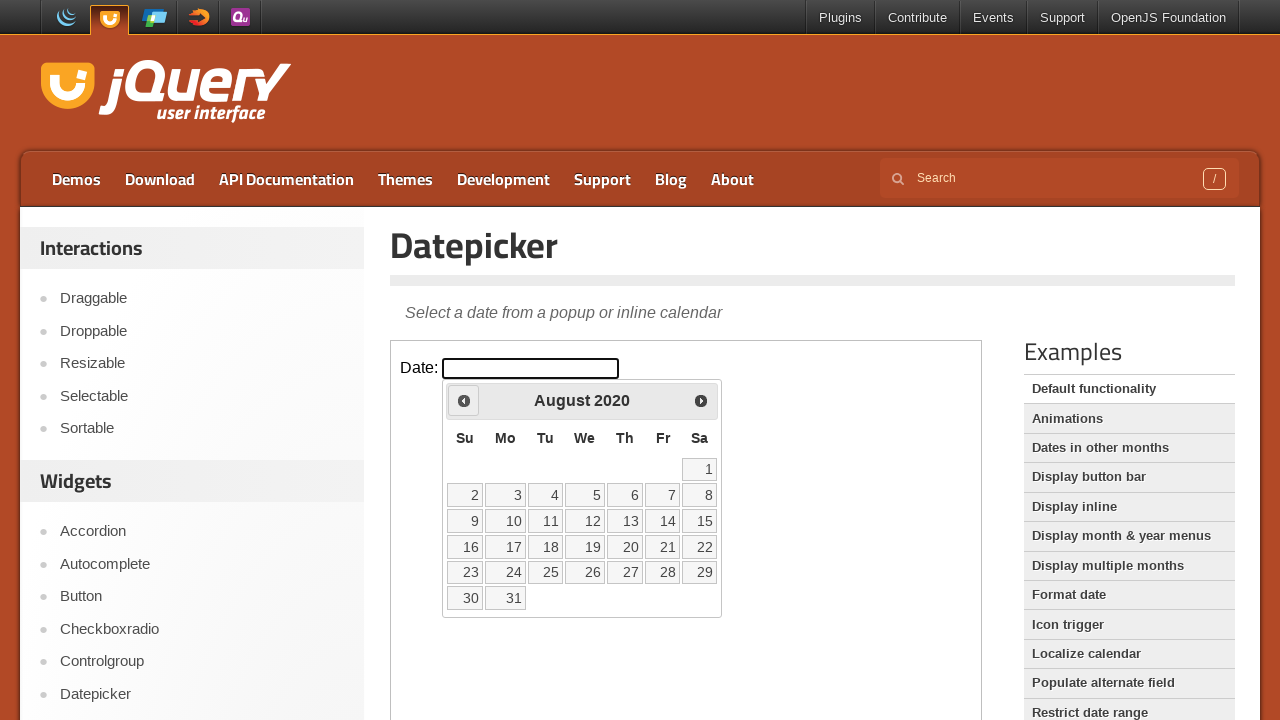

Retrieved current month (August) and year (2020)
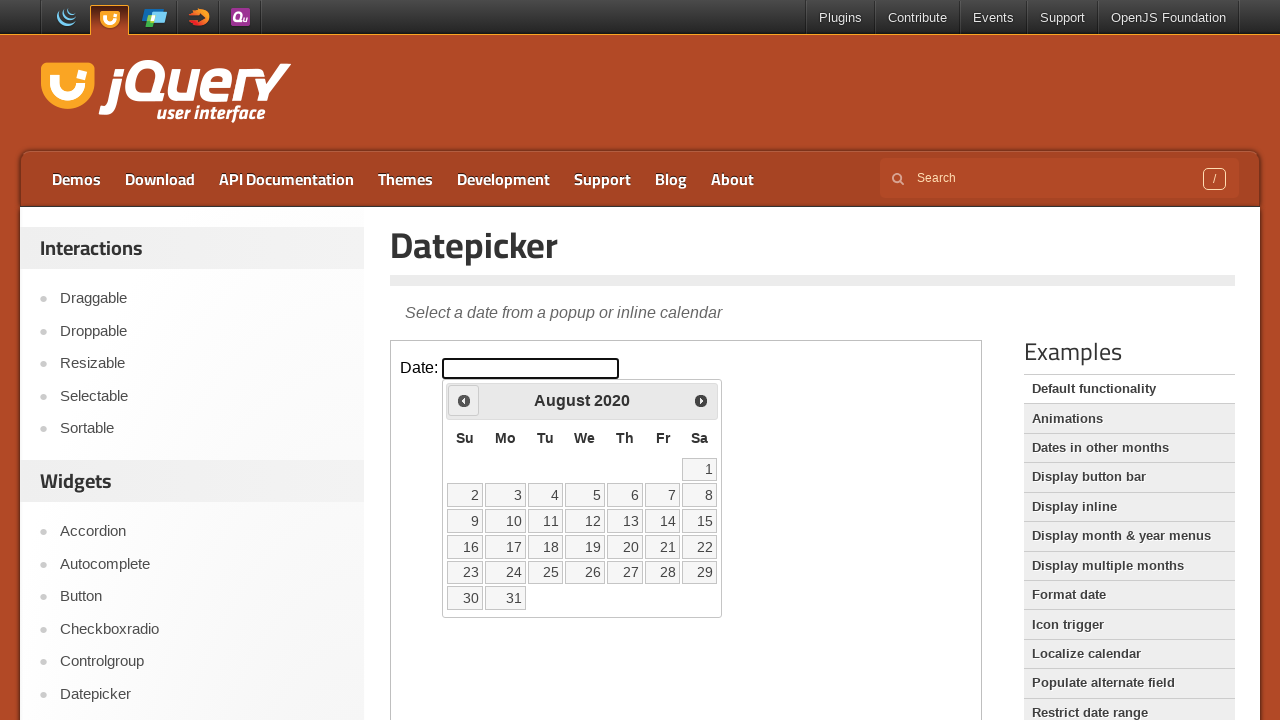

Clicked previous button to navigate backwards (current: August 2020, target: March 2005) at (464, 400) on iframe >> nth=0 >> internal:control=enter-frame >> span.ui-icon.ui-icon-circle-t
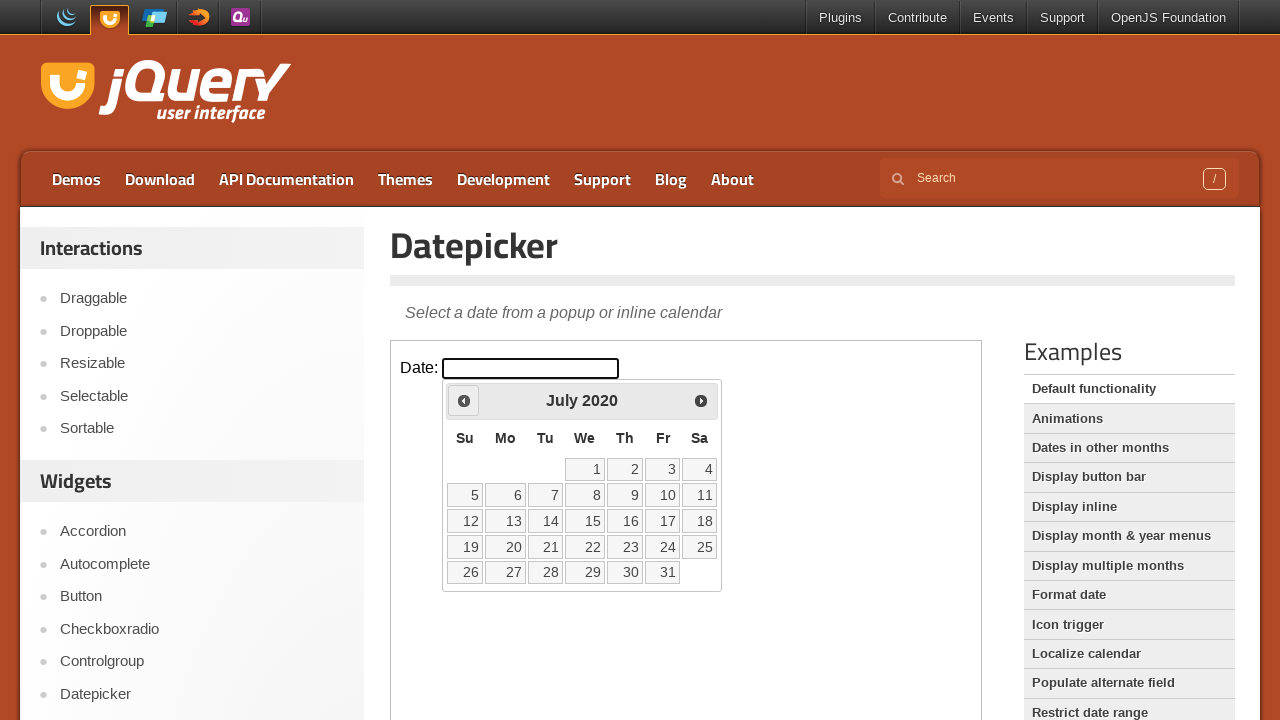

Retrieved current month (July) and year (2020)
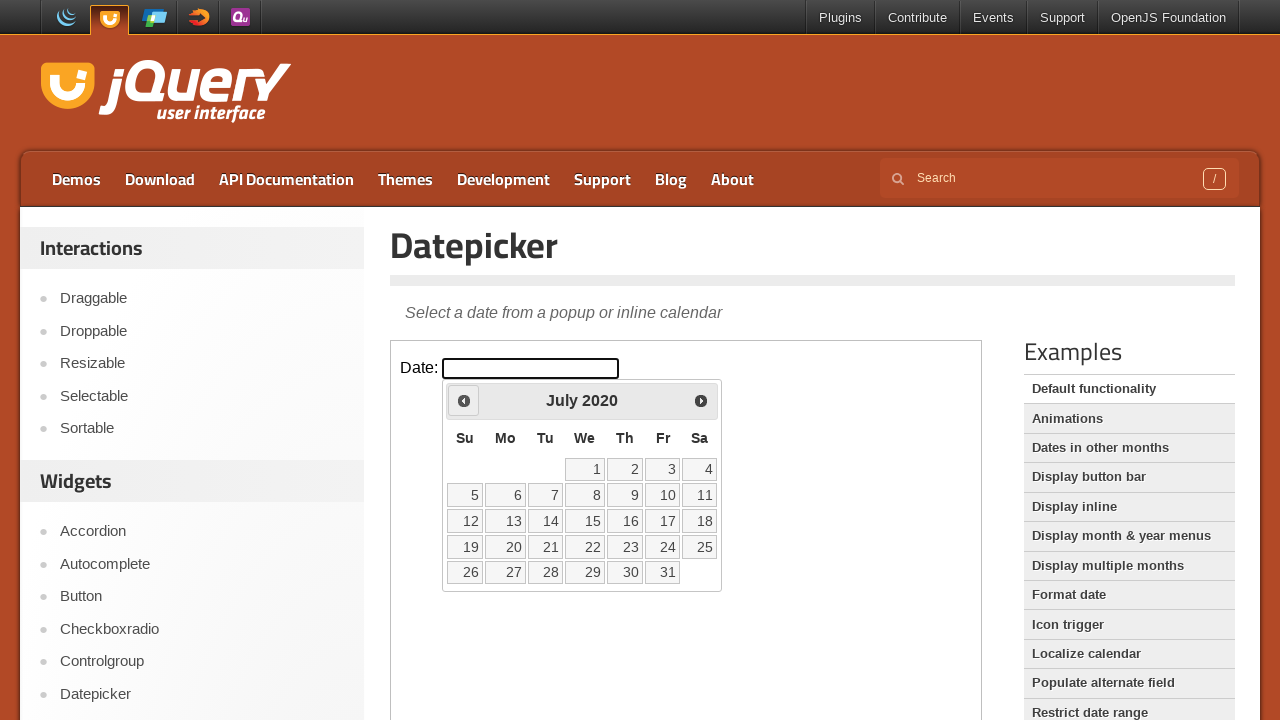

Clicked previous button to navigate backwards (current: July 2020, target: March 2005) at (464, 400) on iframe >> nth=0 >> internal:control=enter-frame >> span.ui-icon.ui-icon-circle-t
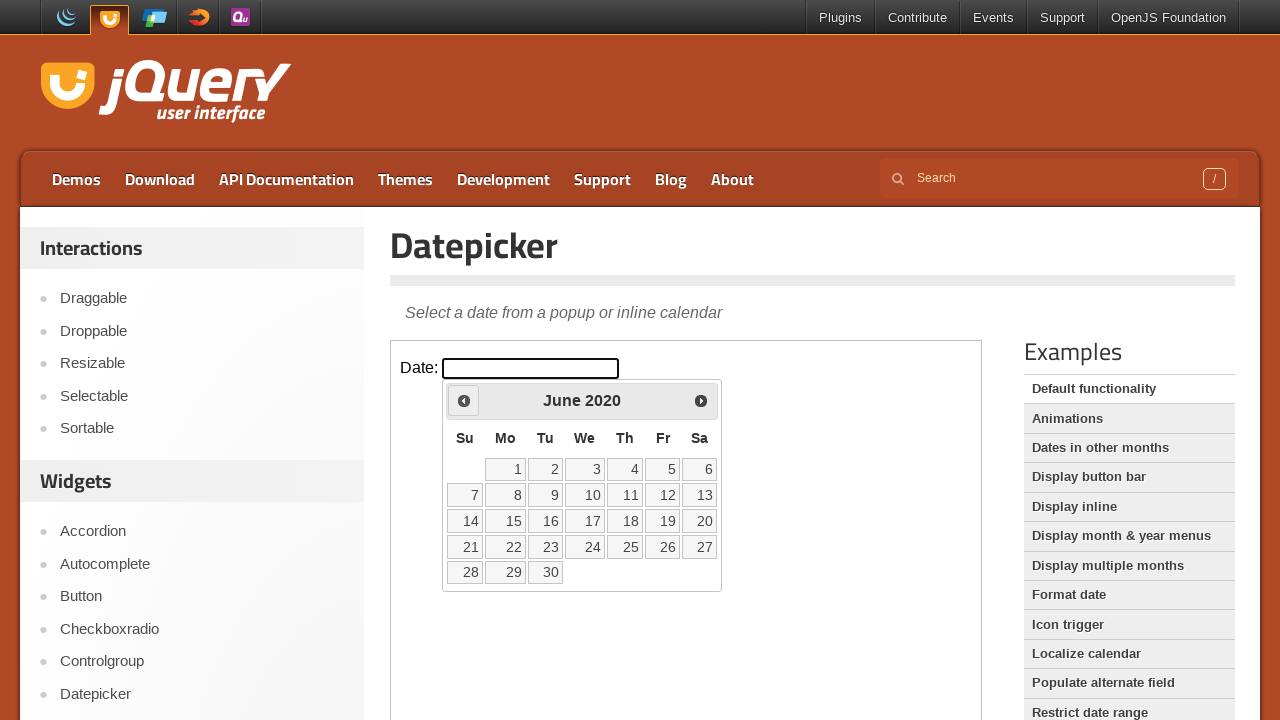

Retrieved current month (June) and year (2020)
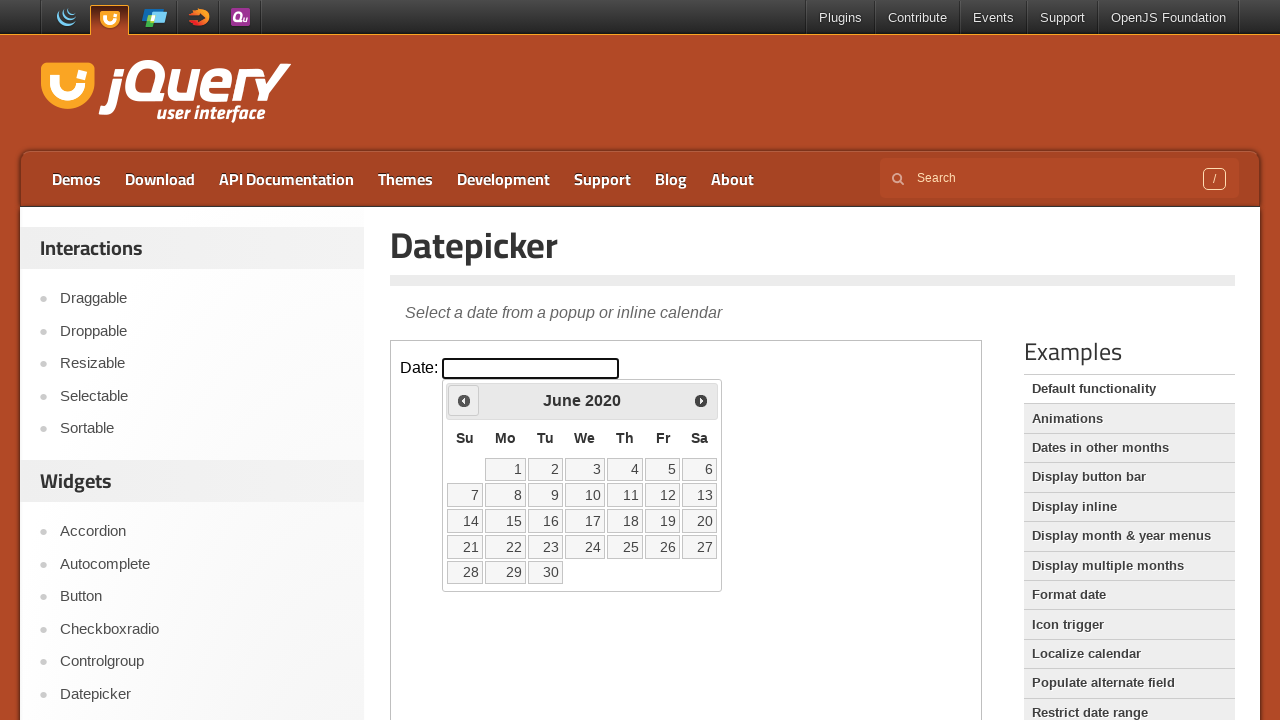

Clicked previous button to navigate backwards (current: June 2020, target: March 2005) at (464, 400) on iframe >> nth=0 >> internal:control=enter-frame >> span.ui-icon.ui-icon-circle-t
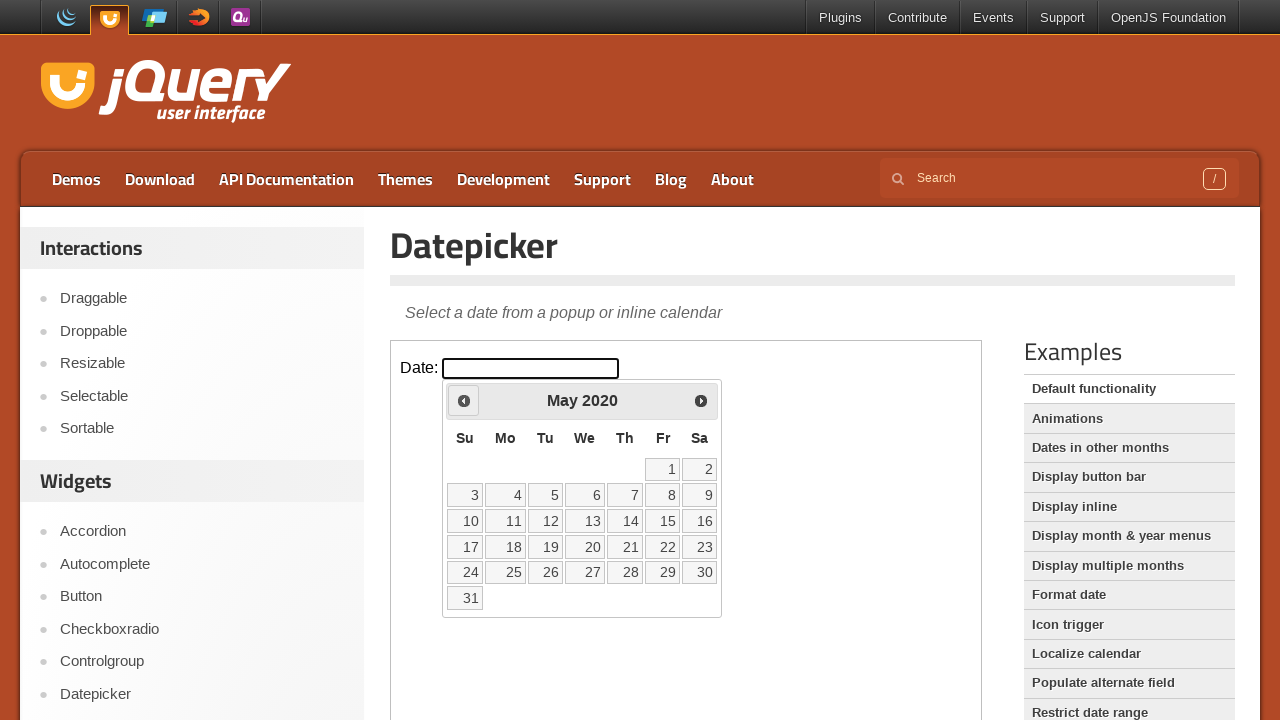

Retrieved current month (May) and year (2020)
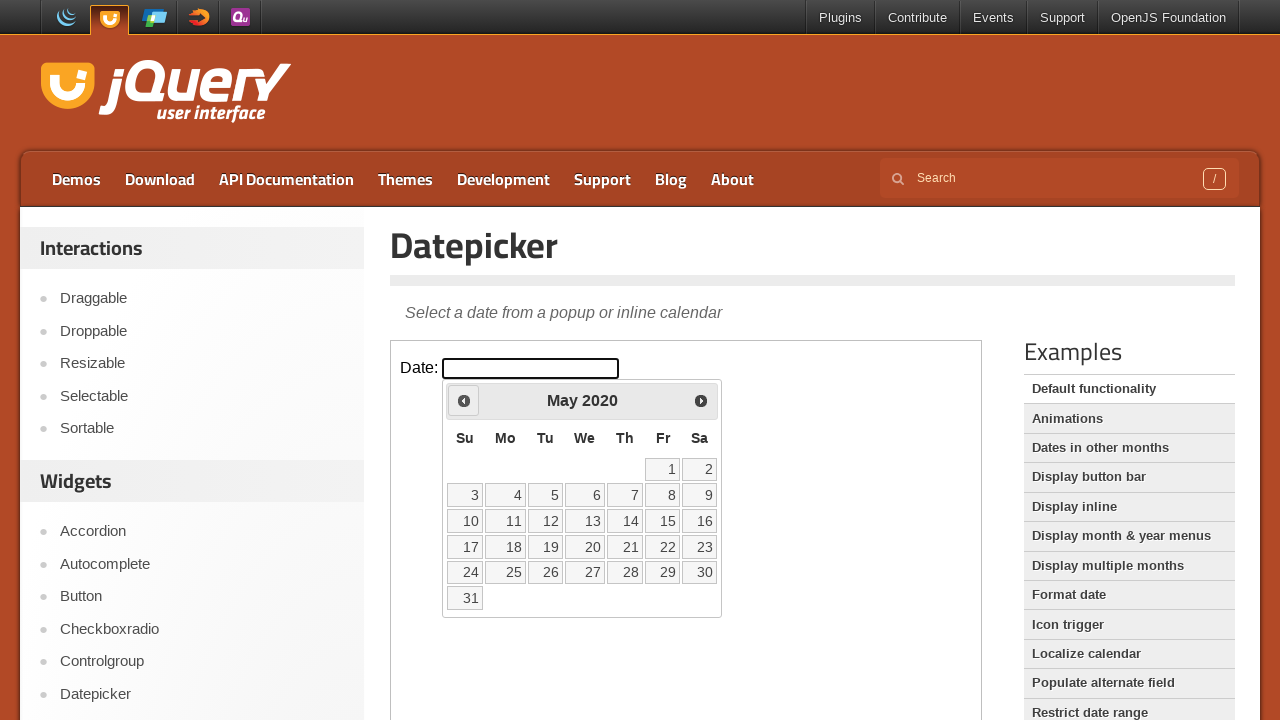

Clicked previous button to navigate backwards (current: May 2020, target: March 2005) at (464, 400) on iframe >> nth=0 >> internal:control=enter-frame >> span.ui-icon.ui-icon-circle-t
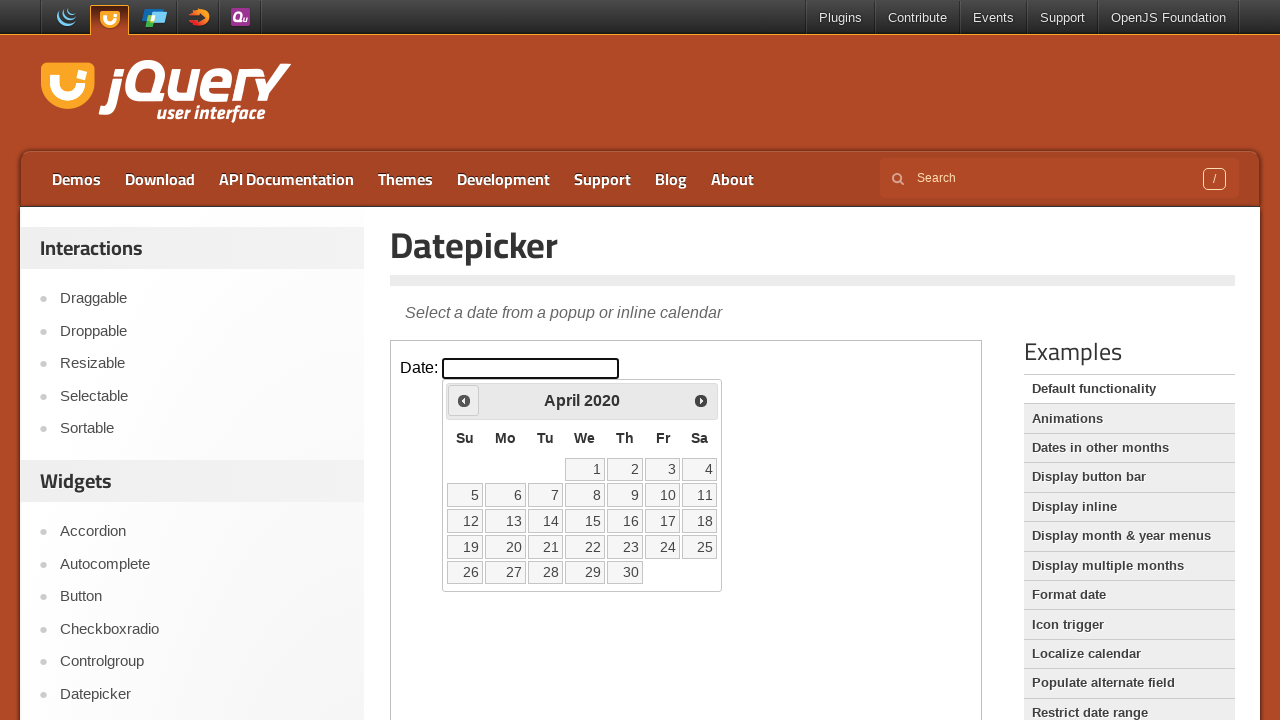

Retrieved current month (April) and year (2020)
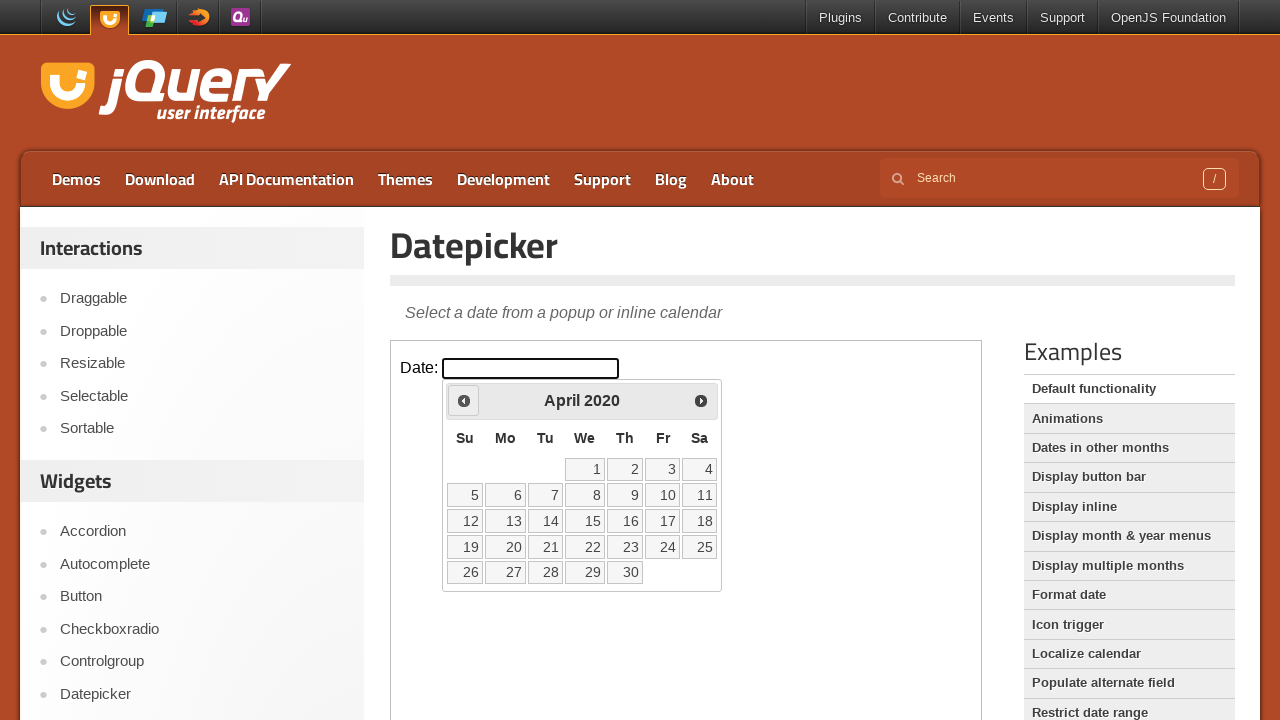

Clicked previous button to navigate backwards (current: April 2020, target: March 2005) at (464, 400) on iframe >> nth=0 >> internal:control=enter-frame >> span.ui-icon.ui-icon-circle-t
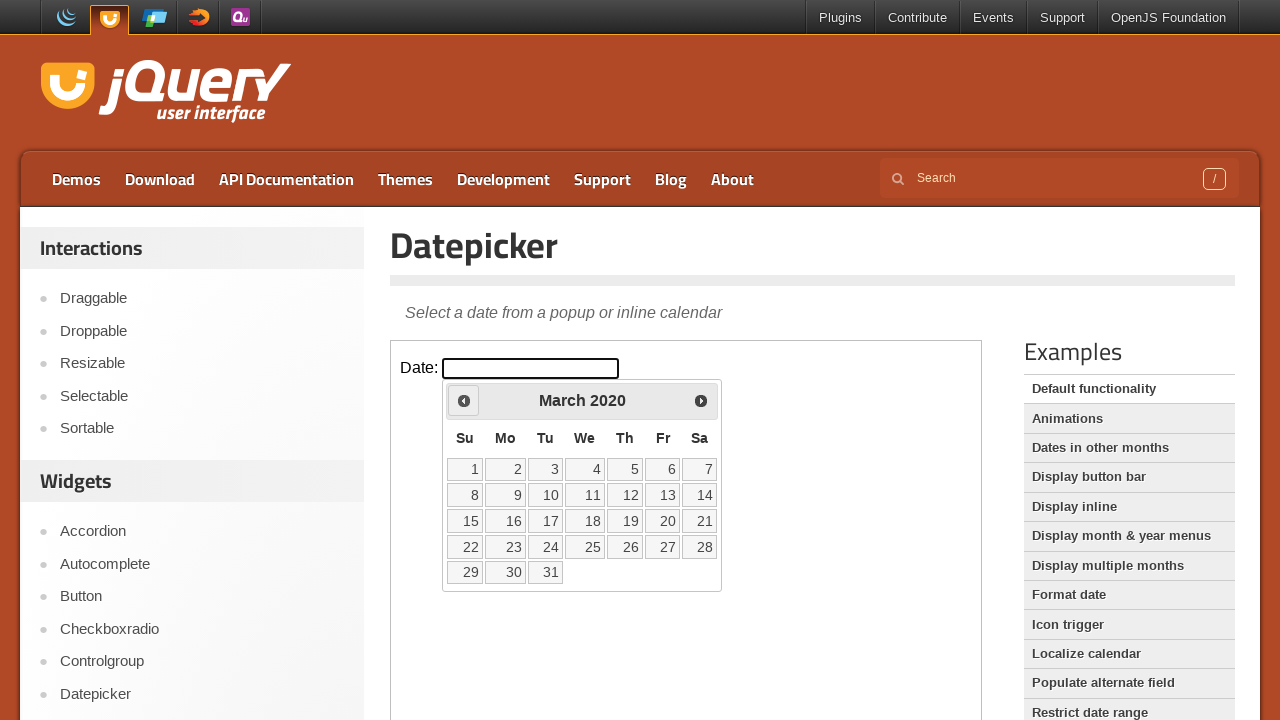

Retrieved current month (March) and year (2020)
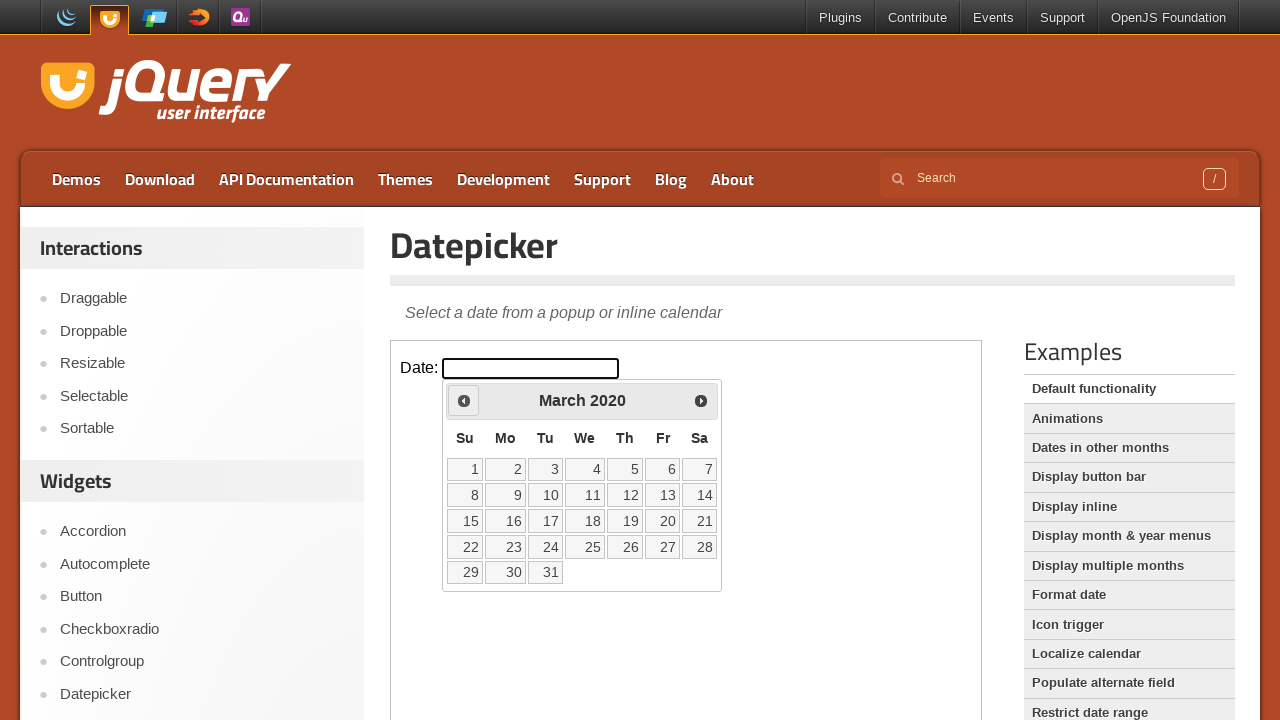

Clicked previous button to navigate backwards (current: March 2020, target: March 2005) at (464, 400) on iframe >> nth=0 >> internal:control=enter-frame >> span.ui-icon.ui-icon-circle-t
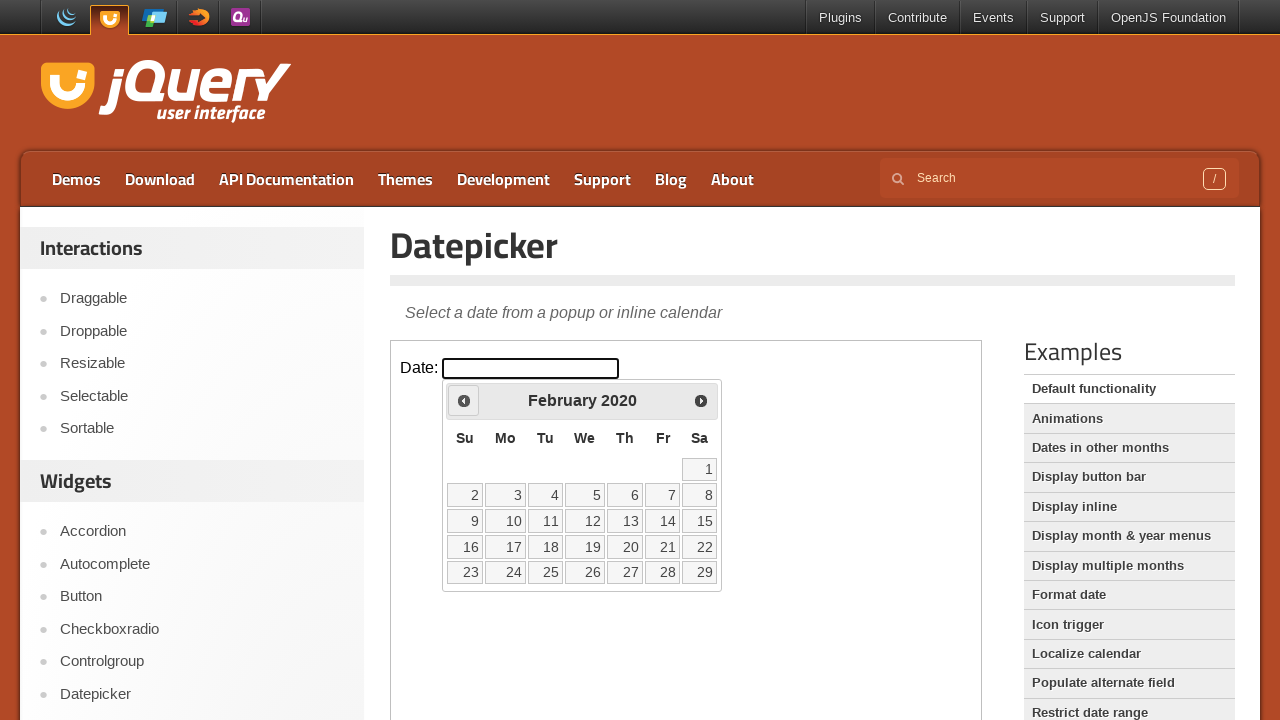

Retrieved current month (February) and year (2020)
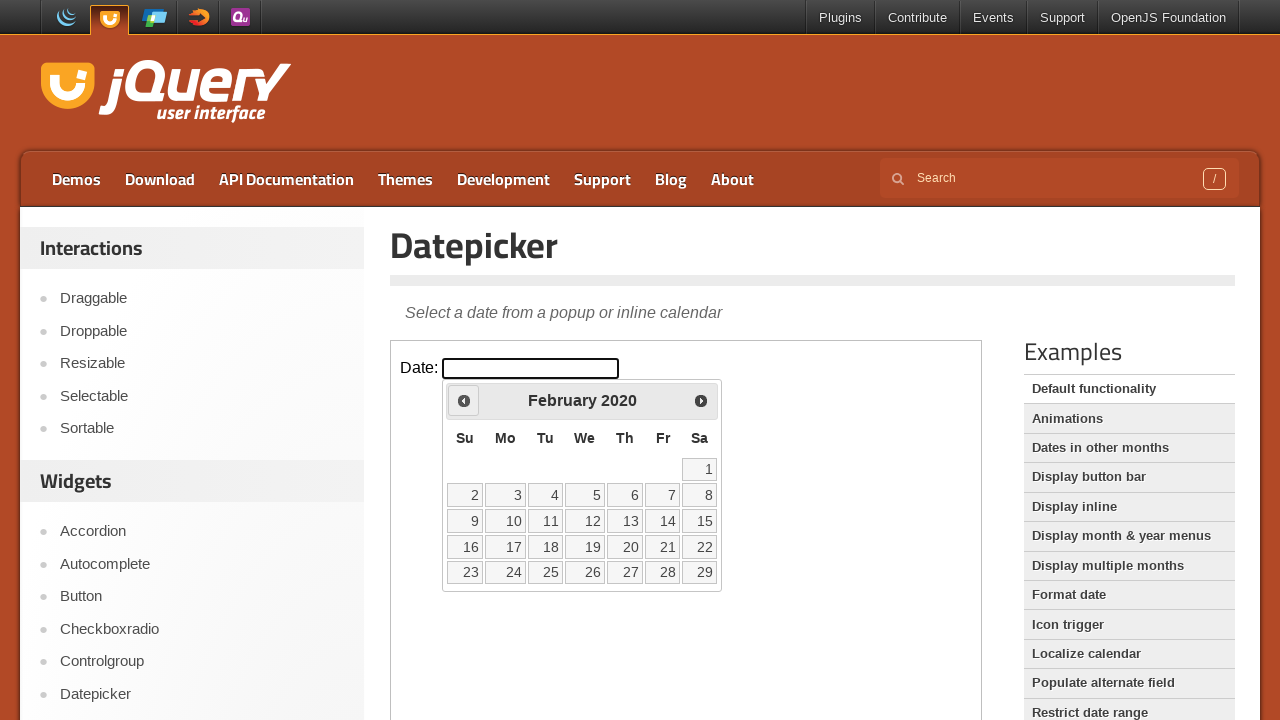

Clicked previous button to navigate backwards (current: February 2020, target: March 2005) at (464, 400) on iframe >> nth=0 >> internal:control=enter-frame >> span.ui-icon.ui-icon-circle-t
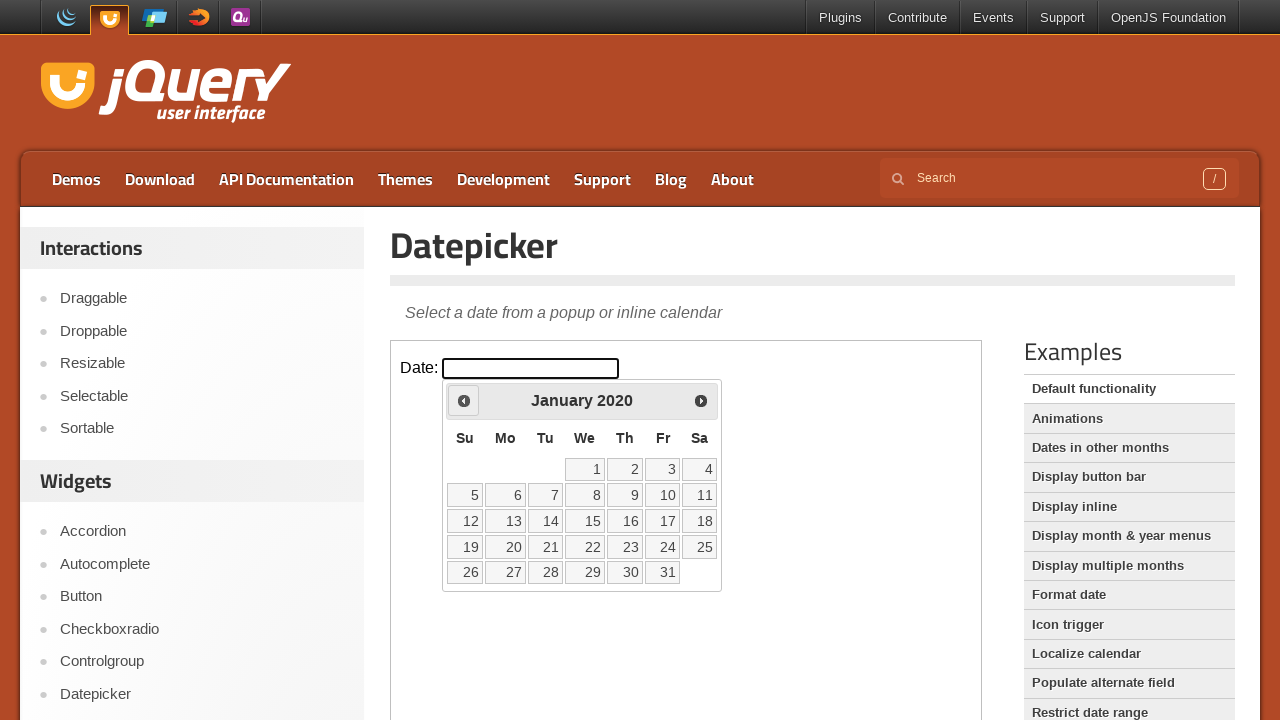

Retrieved current month (January) and year (2020)
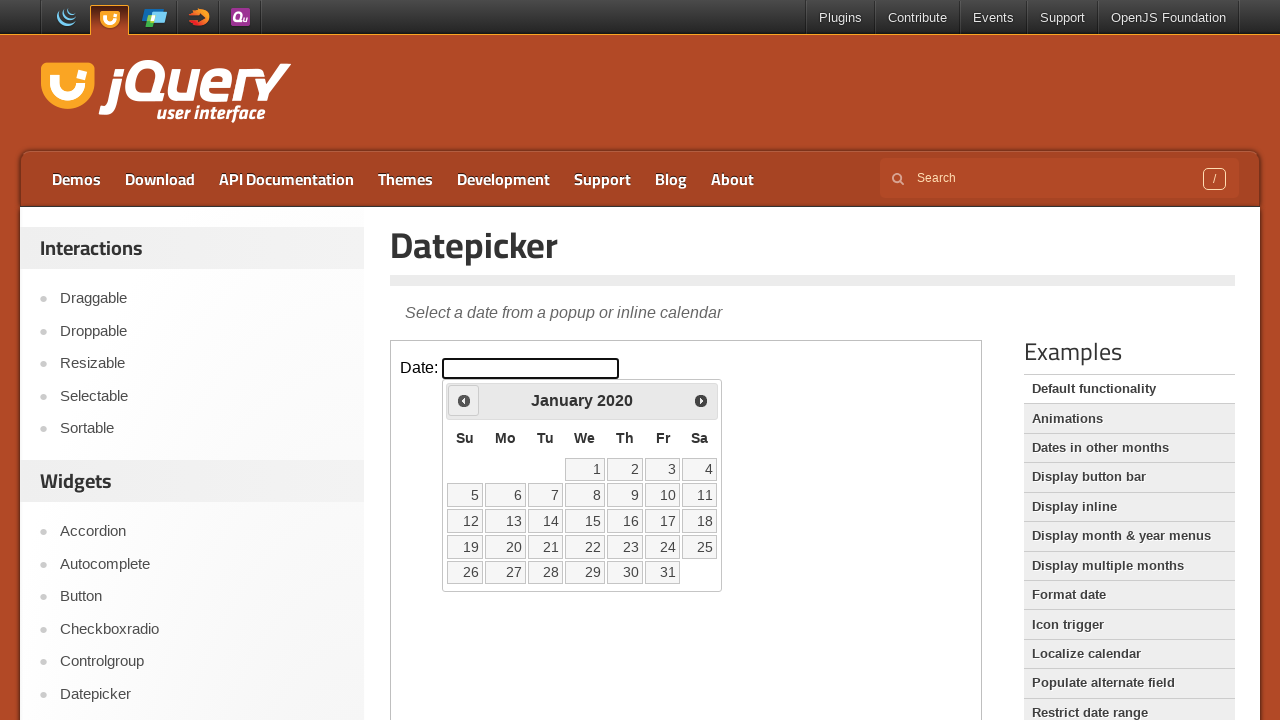

Clicked previous button to navigate backwards (current: January 2020, target: March 2005) at (464, 400) on iframe >> nth=0 >> internal:control=enter-frame >> span.ui-icon.ui-icon-circle-t
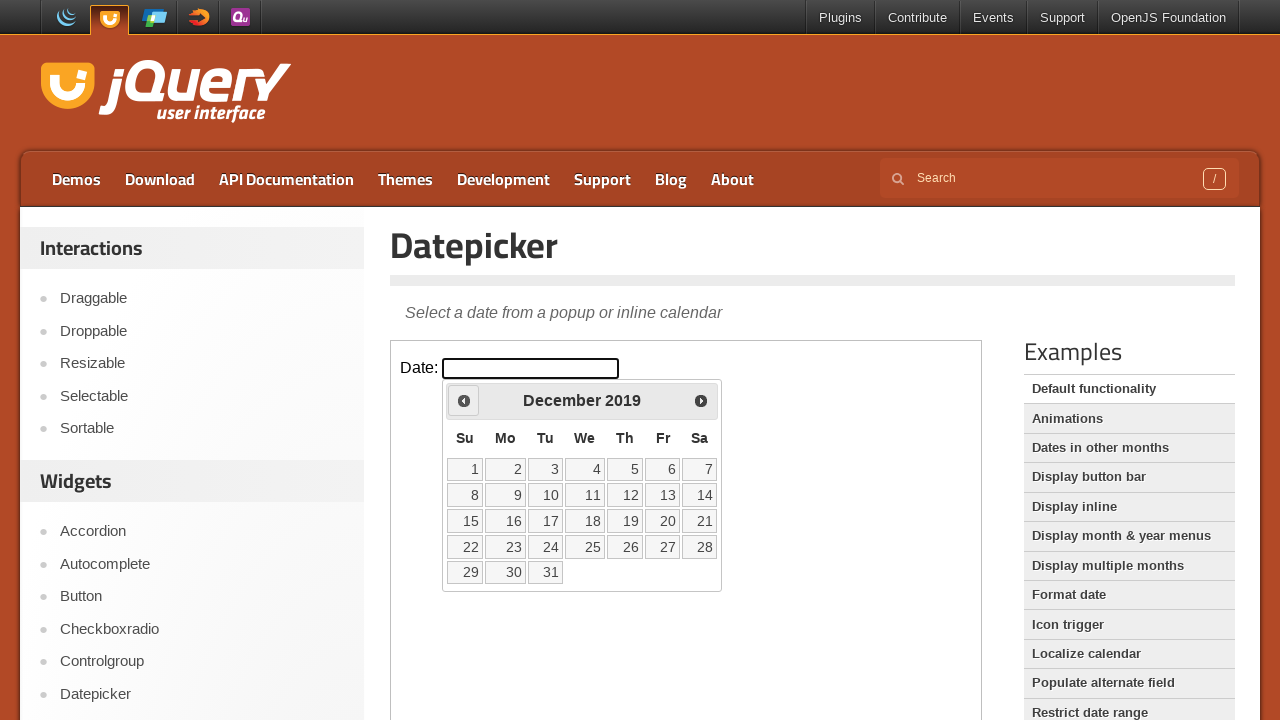

Retrieved current month (December) and year (2019)
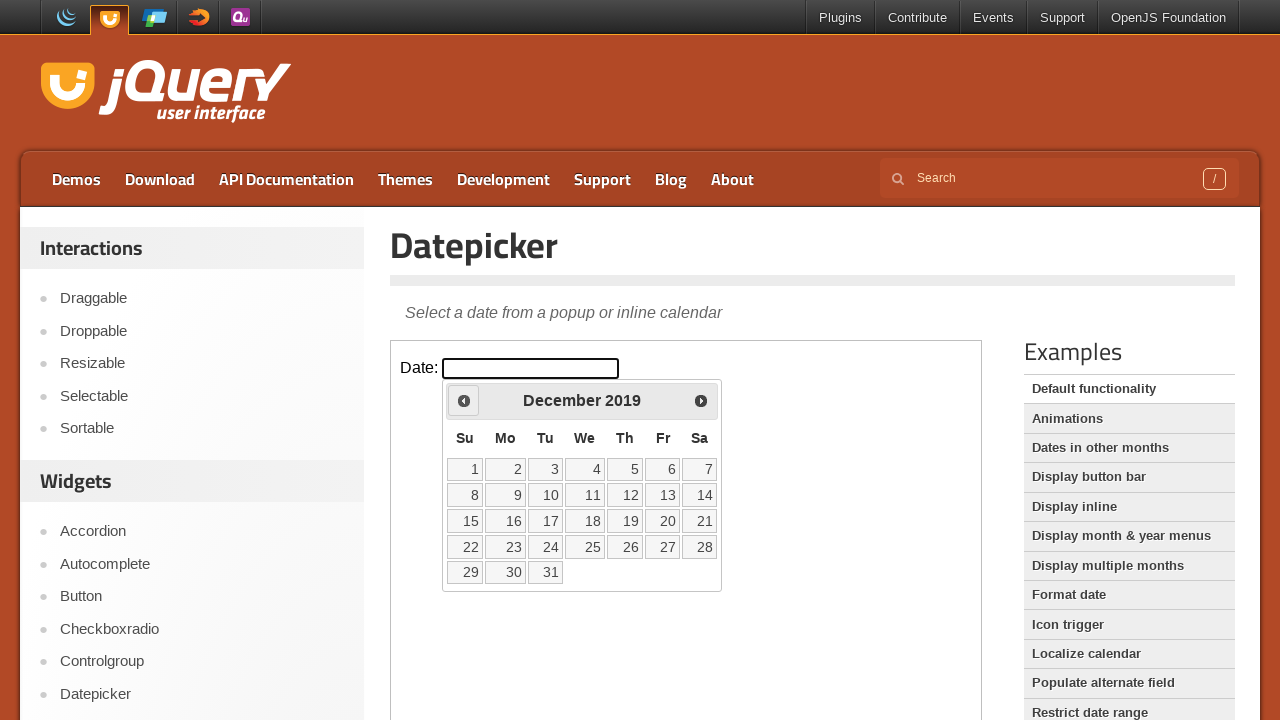

Clicked previous button to navigate backwards (current: December 2019, target: March 2005) at (464, 400) on iframe >> nth=0 >> internal:control=enter-frame >> span.ui-icon.ui-icon-circle-t
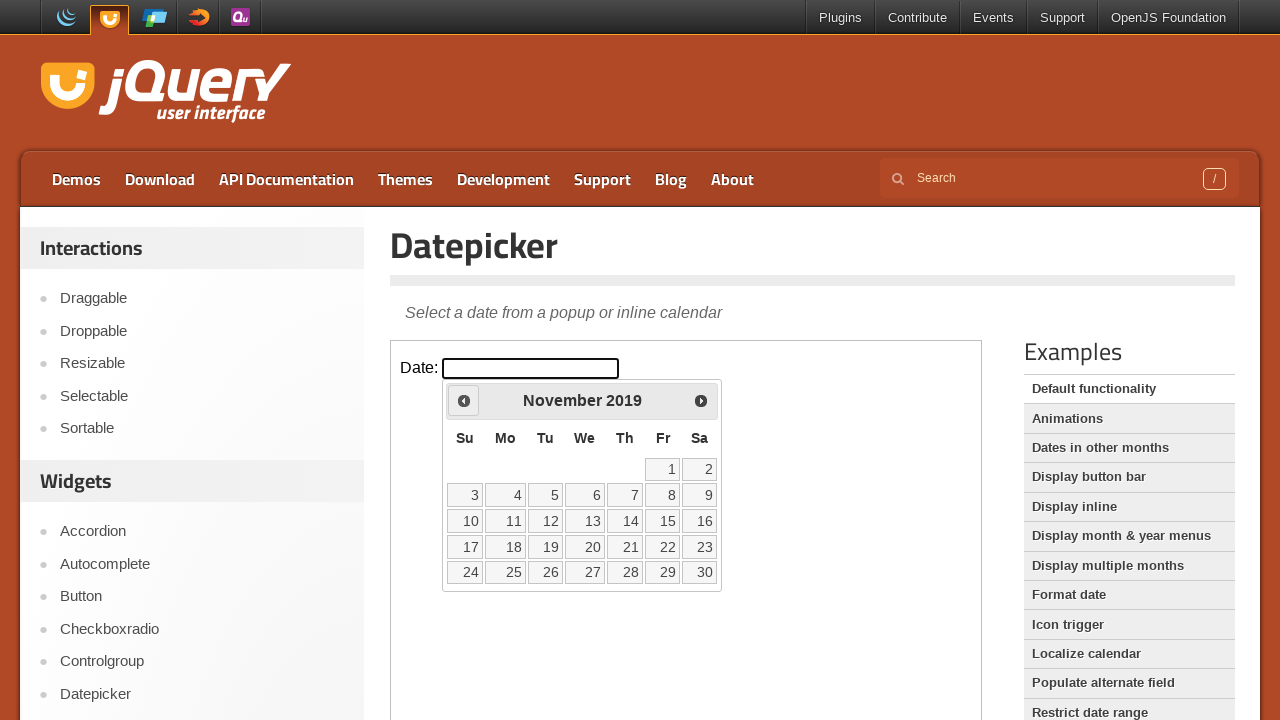

Retrieved current month (November) and year (2019)
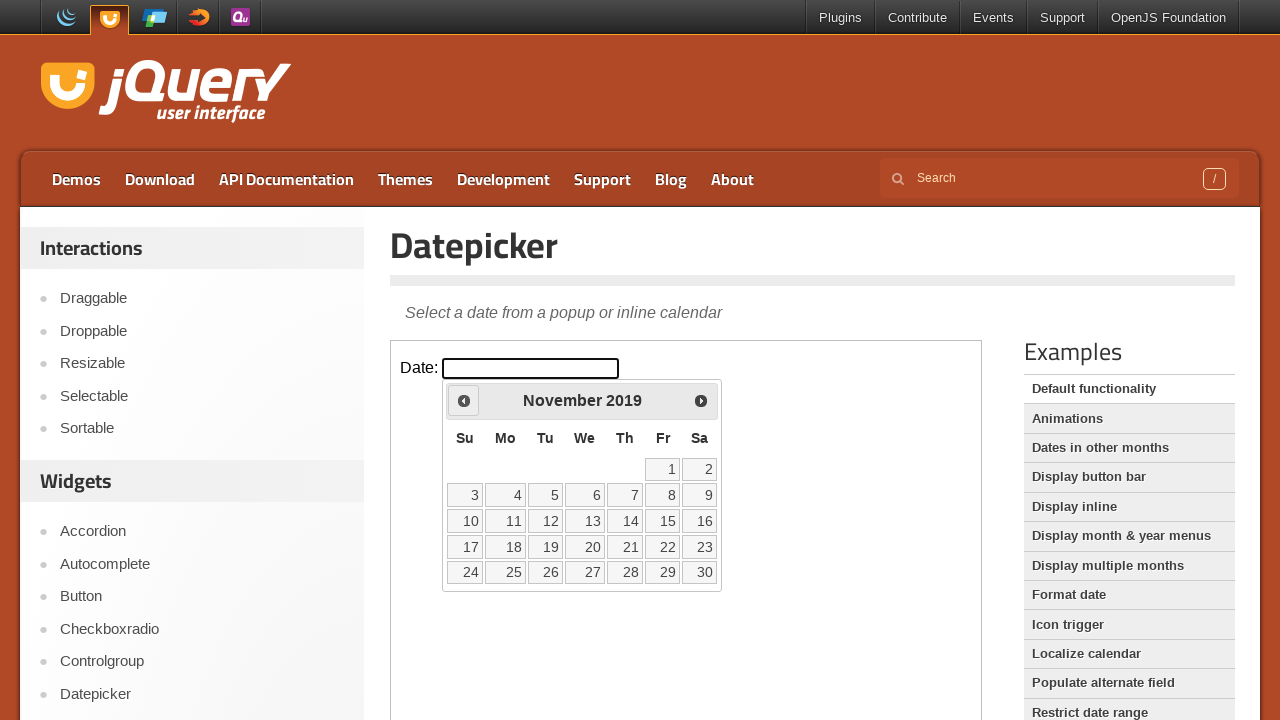

Clicked previous button to navigate backwards (current: November 2019, target: March 2005) at (464, 400) on iframe >> nth=0 >> internal:control=enter-frame >> span.ui-icon.ui-icon-circle-t
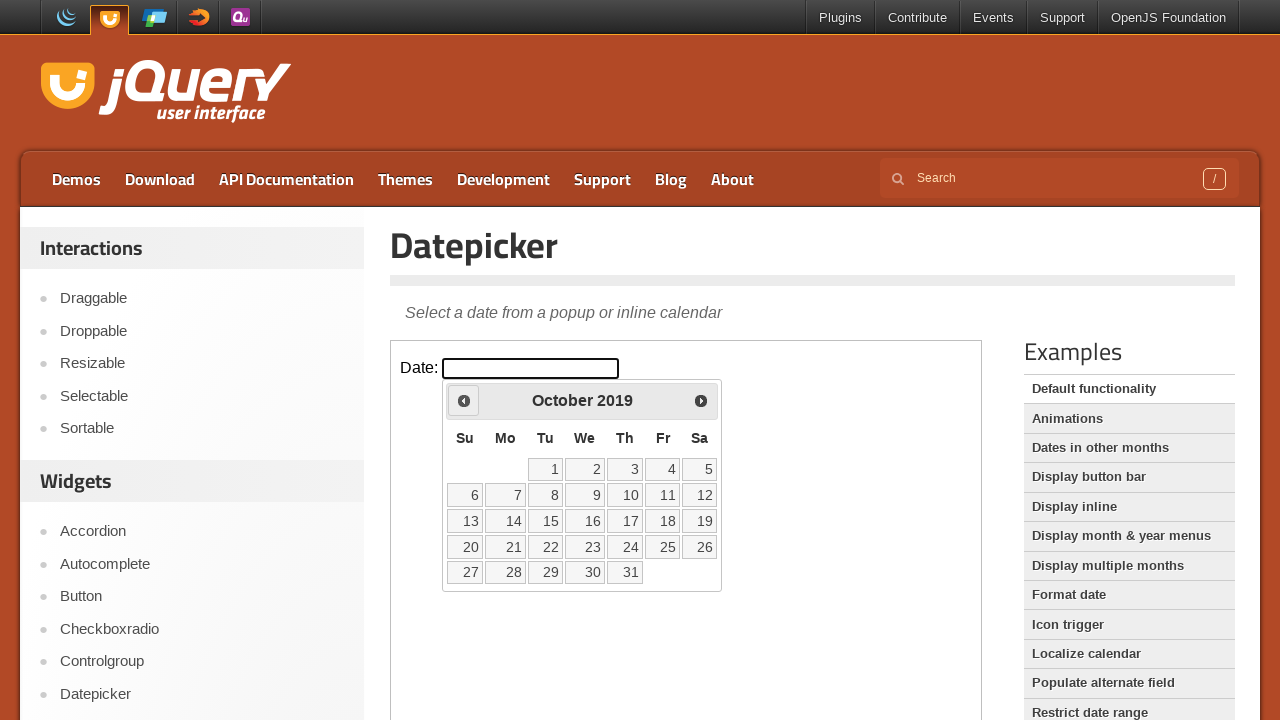

Retrieved current month (October) and year (2019)
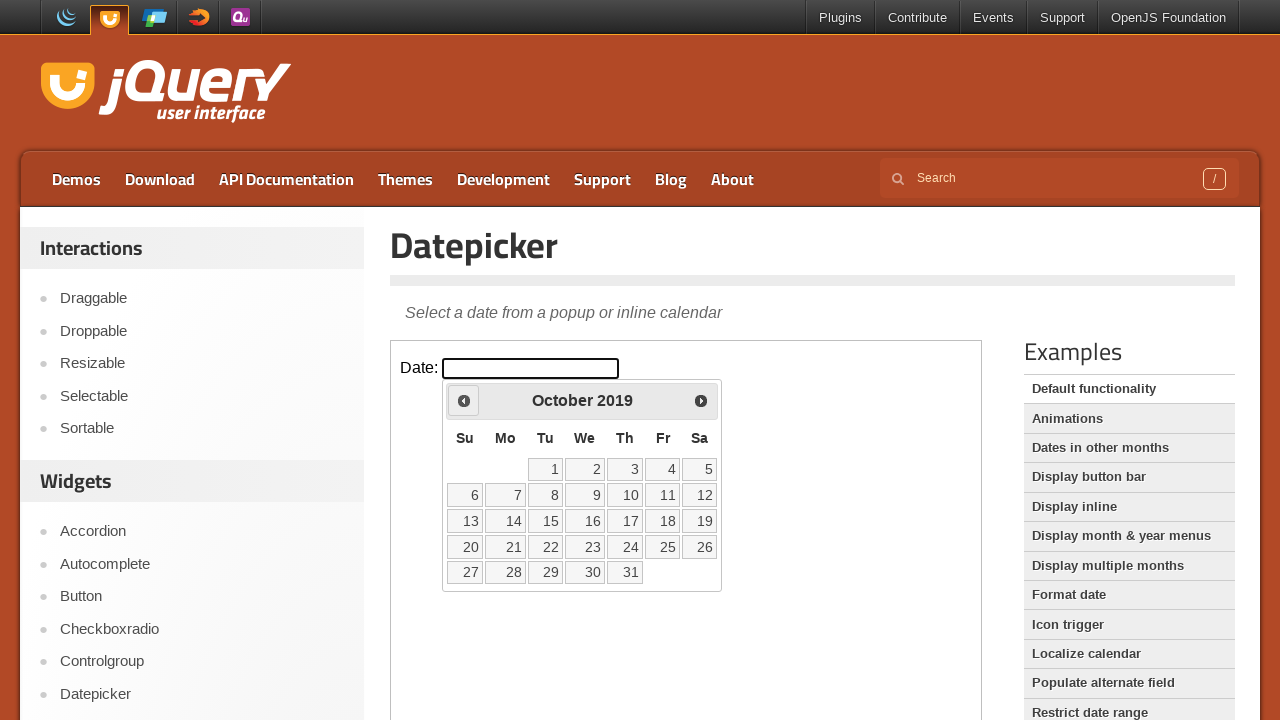

Clicked previous button to navigate backwards (current: October 2019, target: March 2005) at (464, 400) on iframe >> nth=0 >> internal:control=enter-frame >> span.ui-icon.ui-icon-circle-t
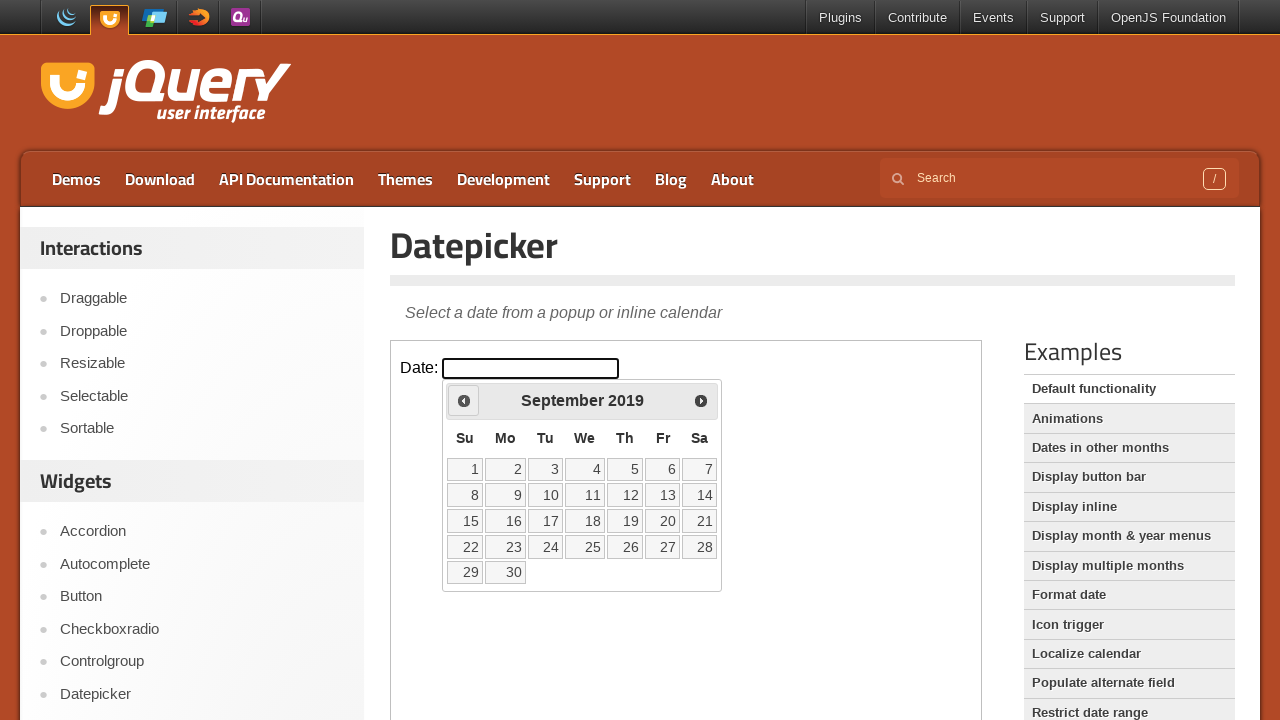

Retrieved current month (September) and year (2019)
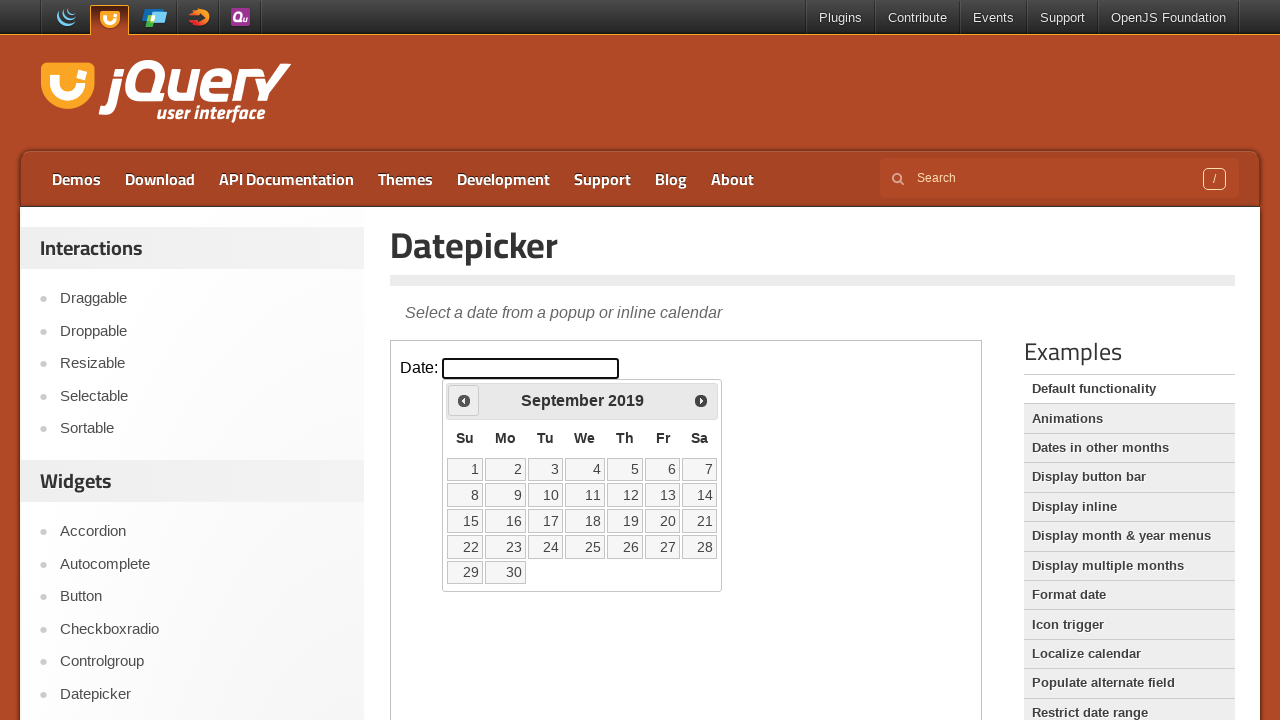

Clicked previous button to navigate backwards (current: September 2019, target: March 2005) at (464, 400) on iframe >> nth=0 >> internal:control=enter-frame >> span.ui-icon.ui-icon-circle-t
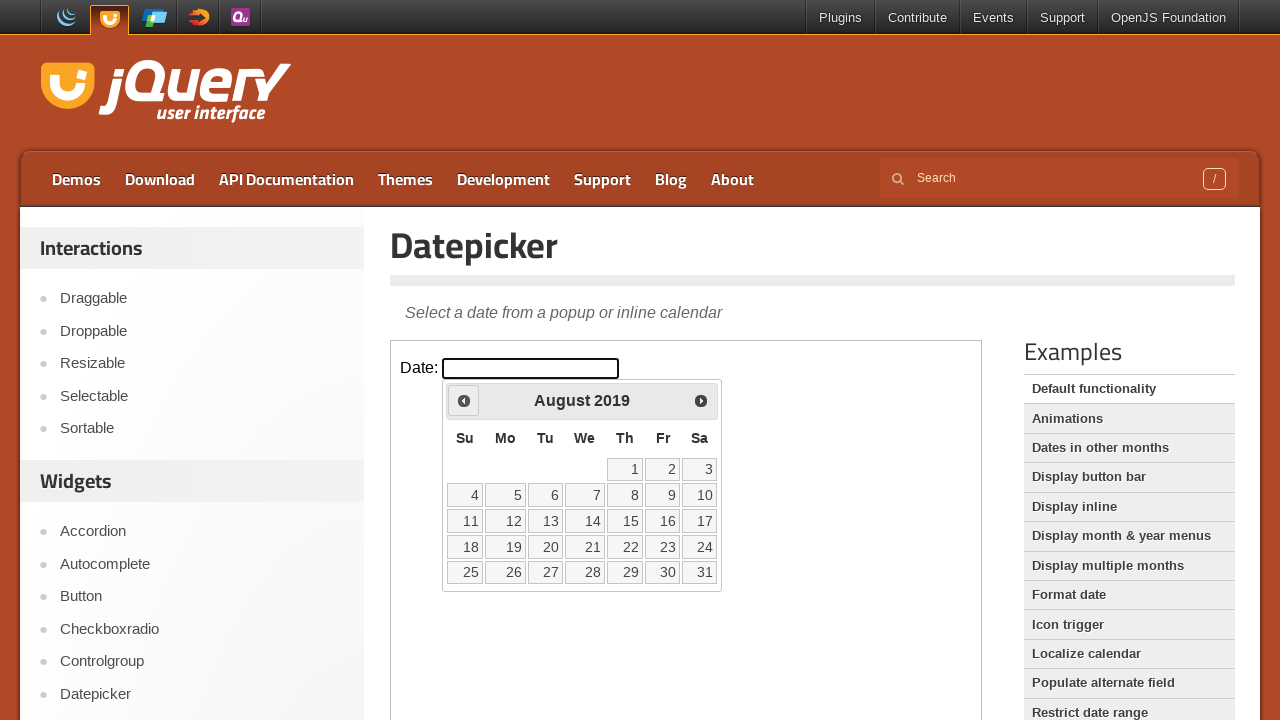

Retrieved current month (August) and year (2019)
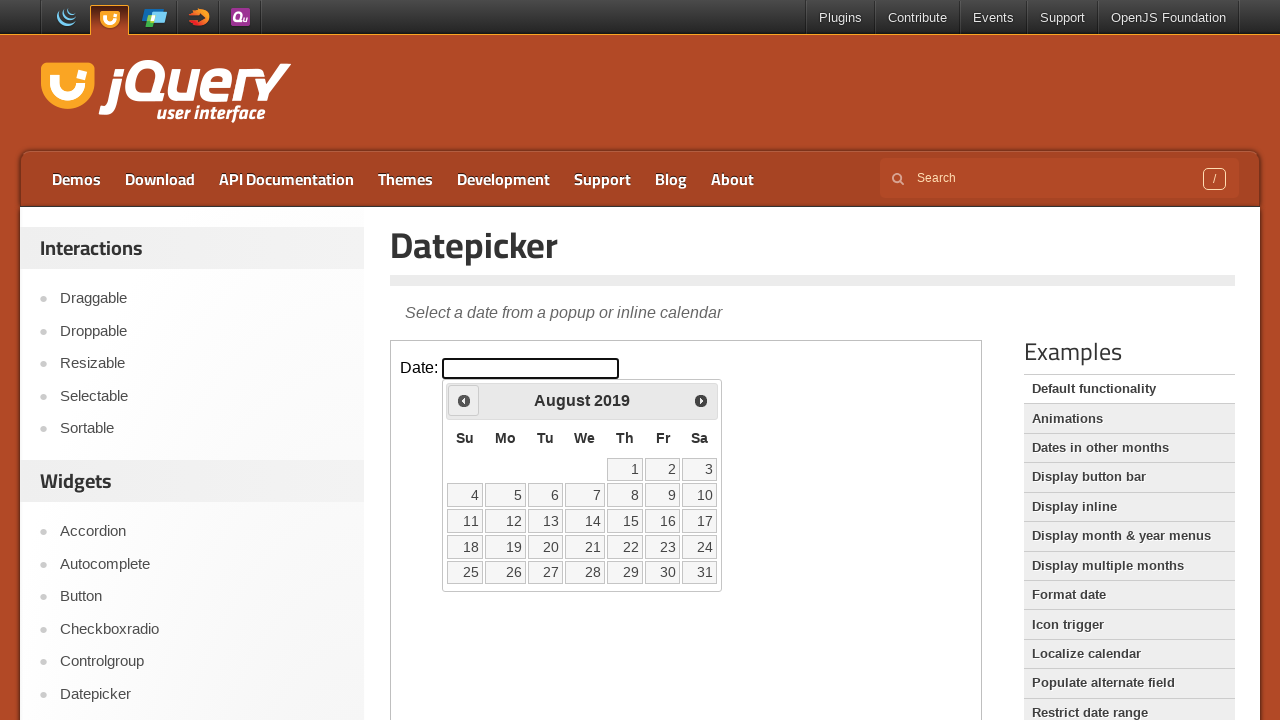

Clicked previous button to navigate backwards (current: August 2019, target: March 2005) at (464, 400) on iframe >> nth=0 >> internal:control=enter-frame >> span.ui-icon.ui-icon-circle-t
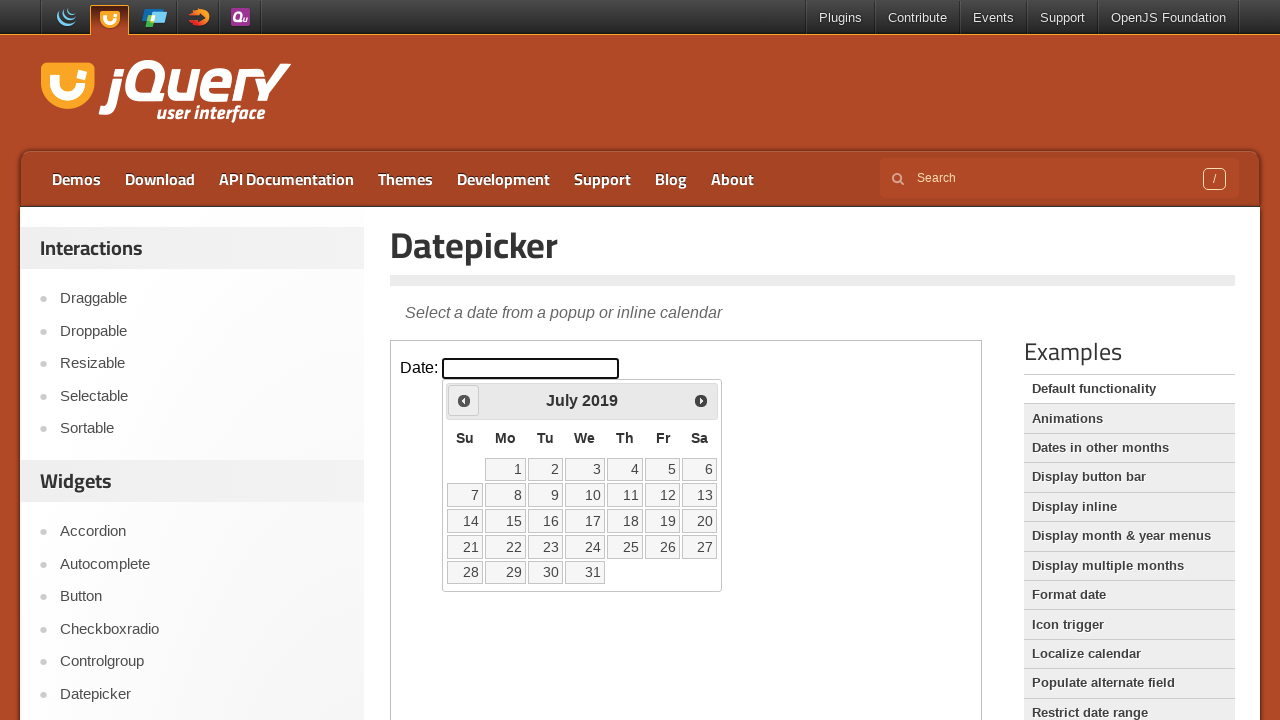

Retrieved current month (July) and year (2019)
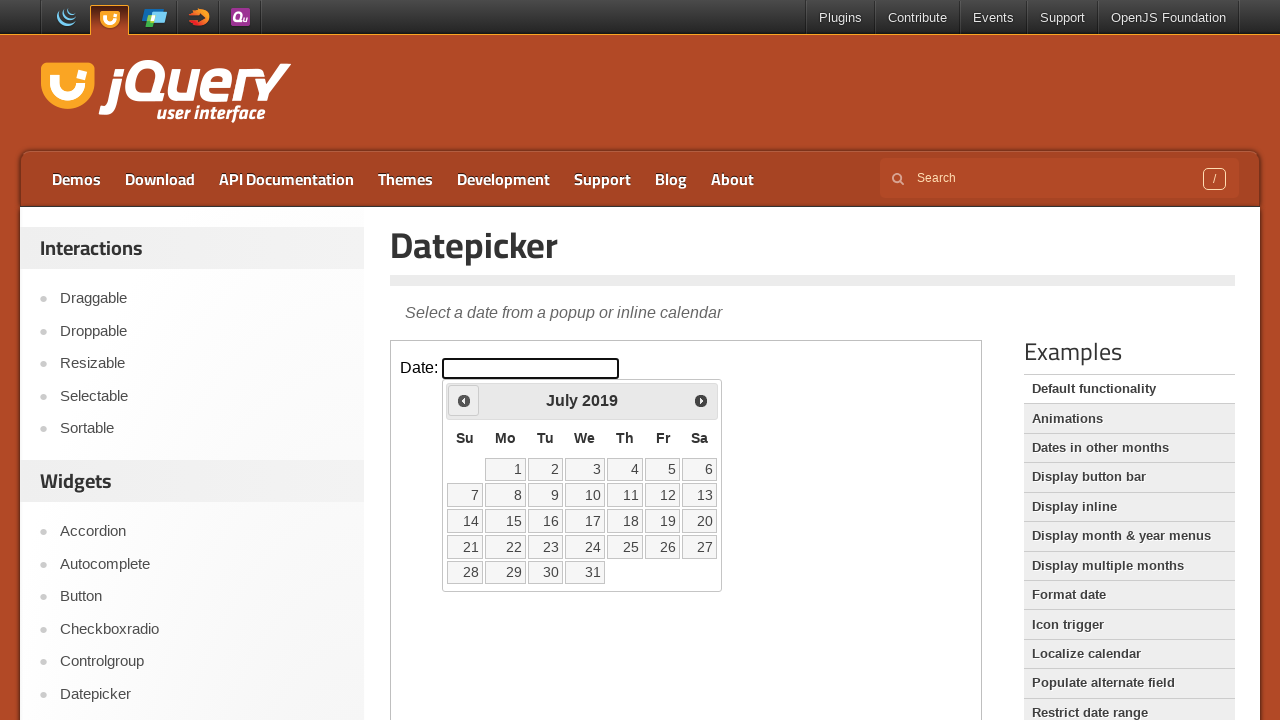

Clicked previous button to navigate backwards (current: July 2019, target: March 2005) at (464, 400) on iframe >> nth=0 >> internal:control=enter-frame >> span.ui-icon.ui-icon-circle-t
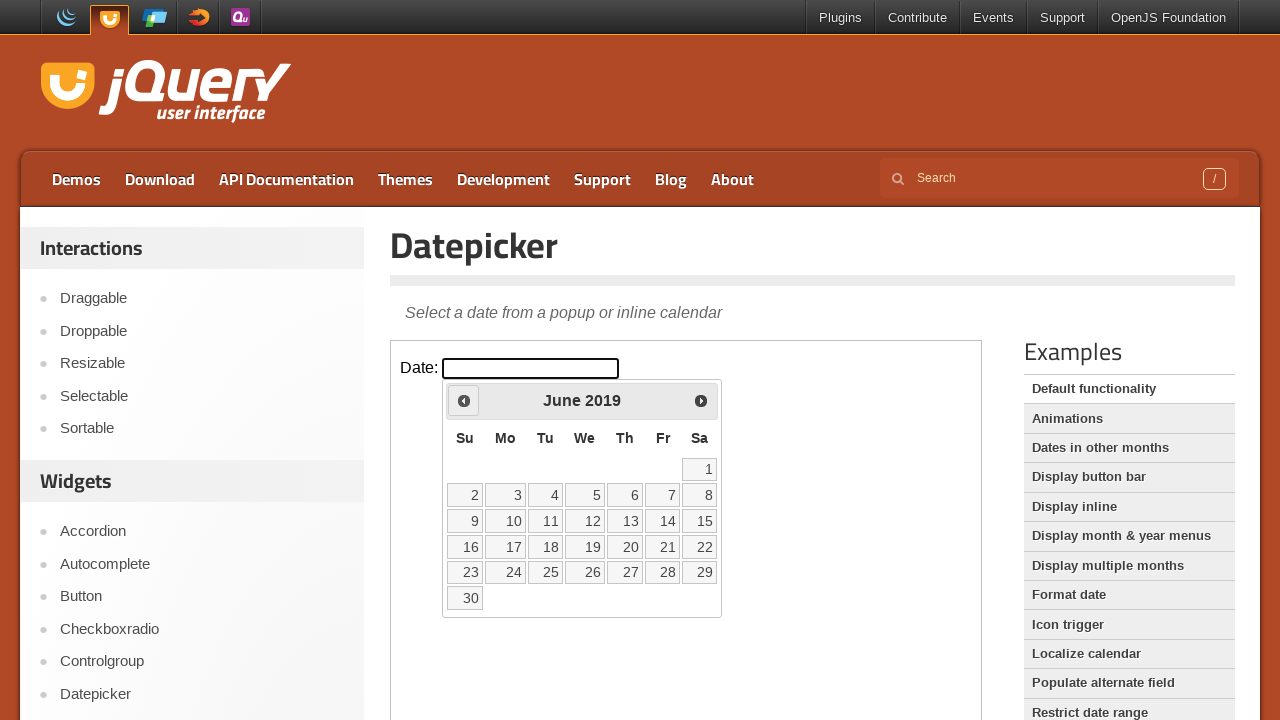

Retrieved current month (June) and year (2019)
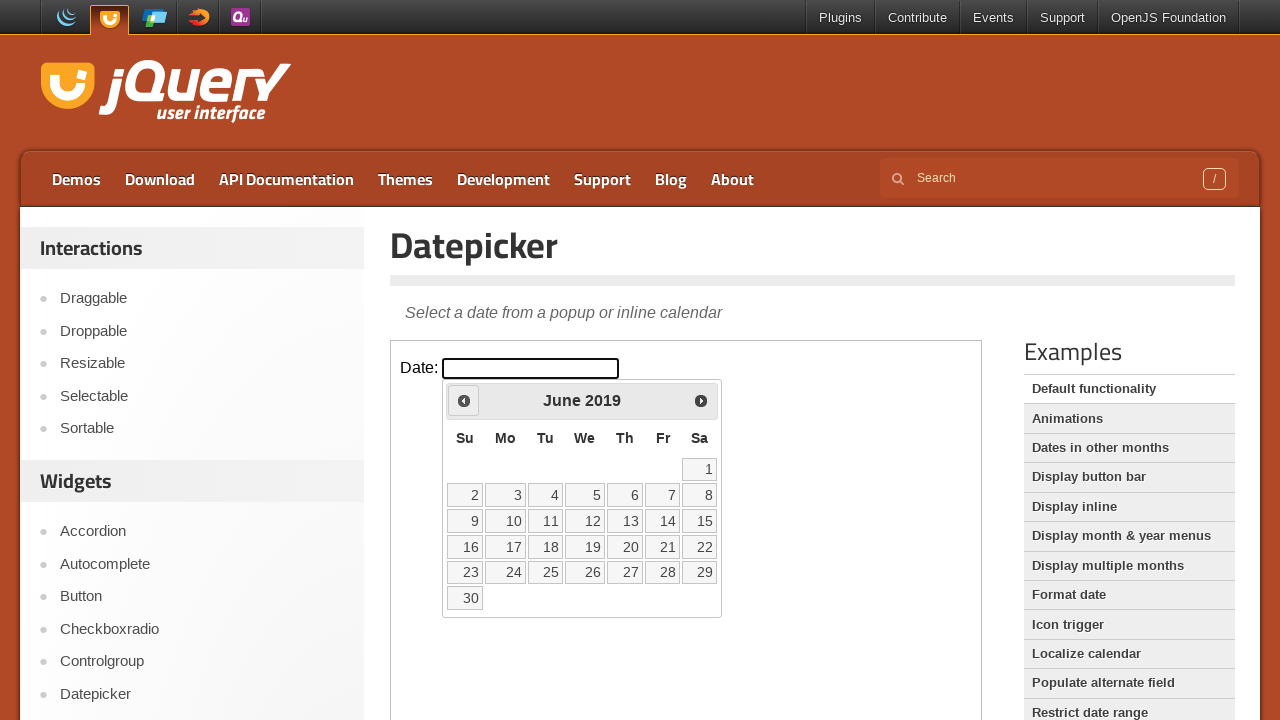

Clicked previous button to navigate backwards (current: June 2019, target: March 2005) at (464, 400) on iframe >> nth=0 >> internal:control=enter-frame >> span.ui-icon.ui-icon-circle-t
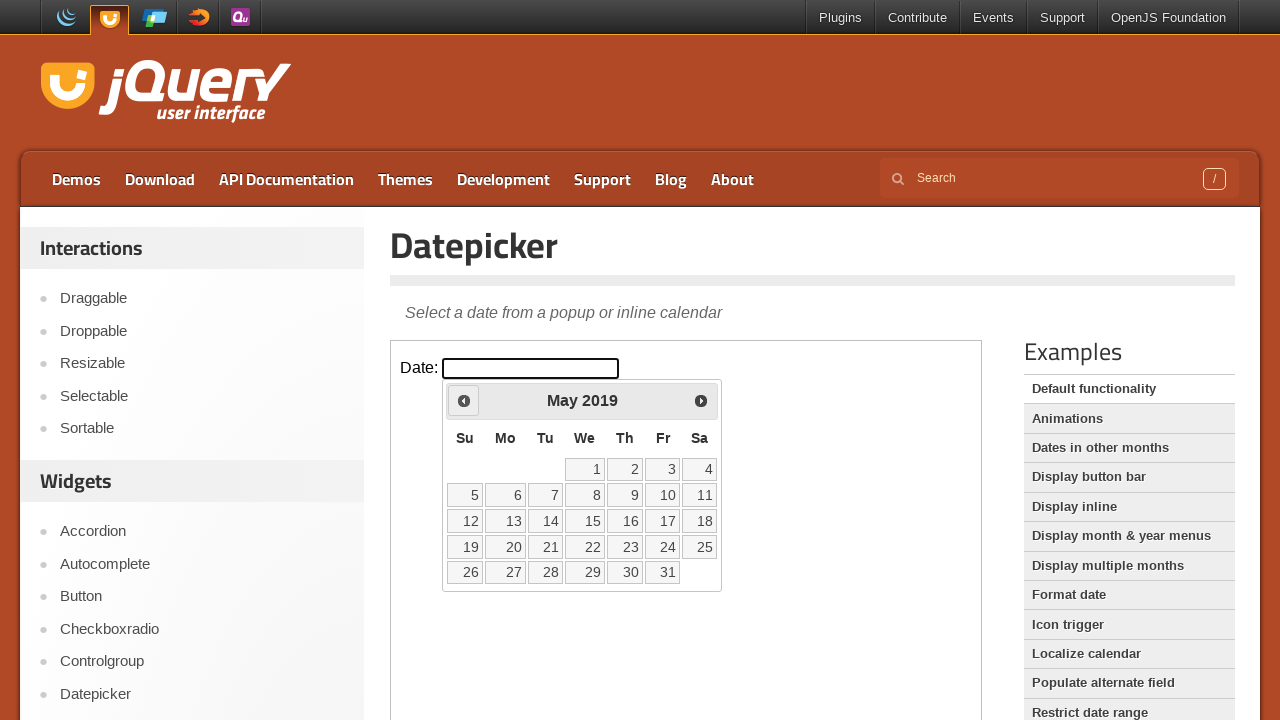

Retrieved current month (May) and year (2019)
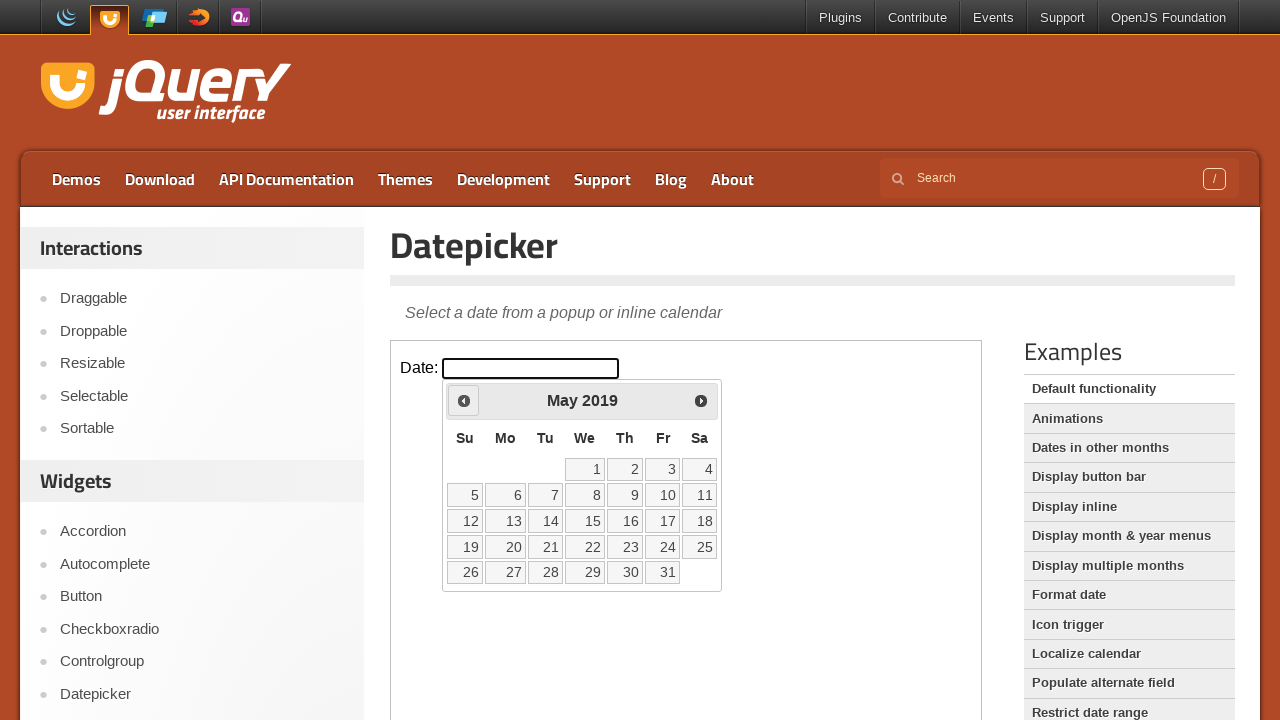

Clicked previous button to navigate backwards (current: May 2019, target: March 2005) at (464, 400) on iframe >> nth=0 >> internal:control=enter-frame >> span.ui-icon.ui-icon-circle-t
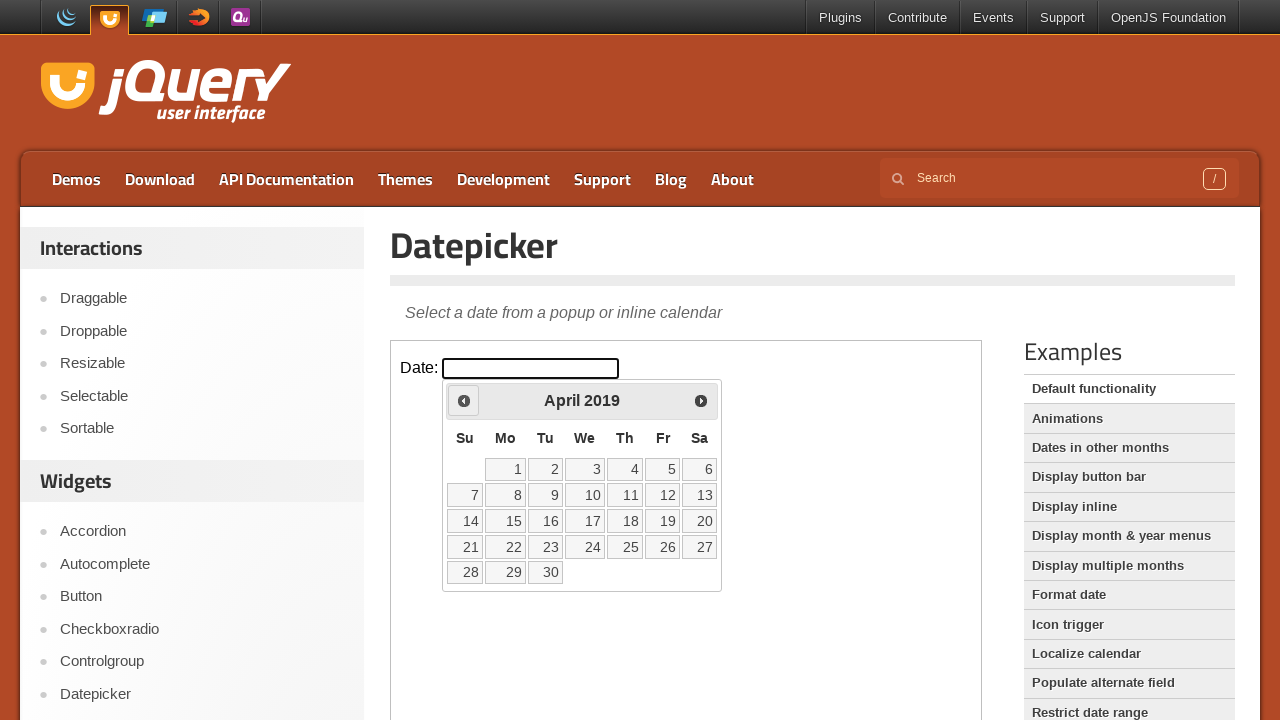

Retrieved current month (April) and year (2019)
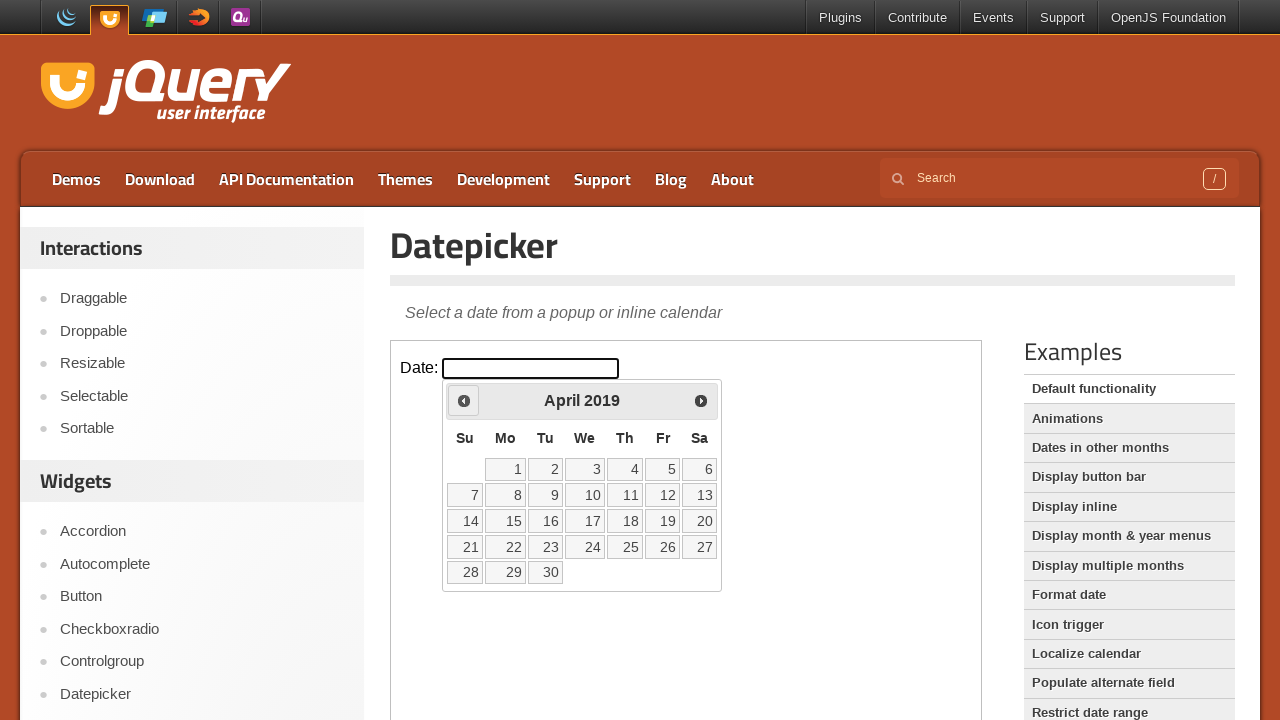

Clicked previous button to navigate backwards (current: April 2019, target: March 2005) at (464, 400) on iframe >> nth=0 >> internal:control=enter-frame >> span.ui-icon.ui-icon-circle-t
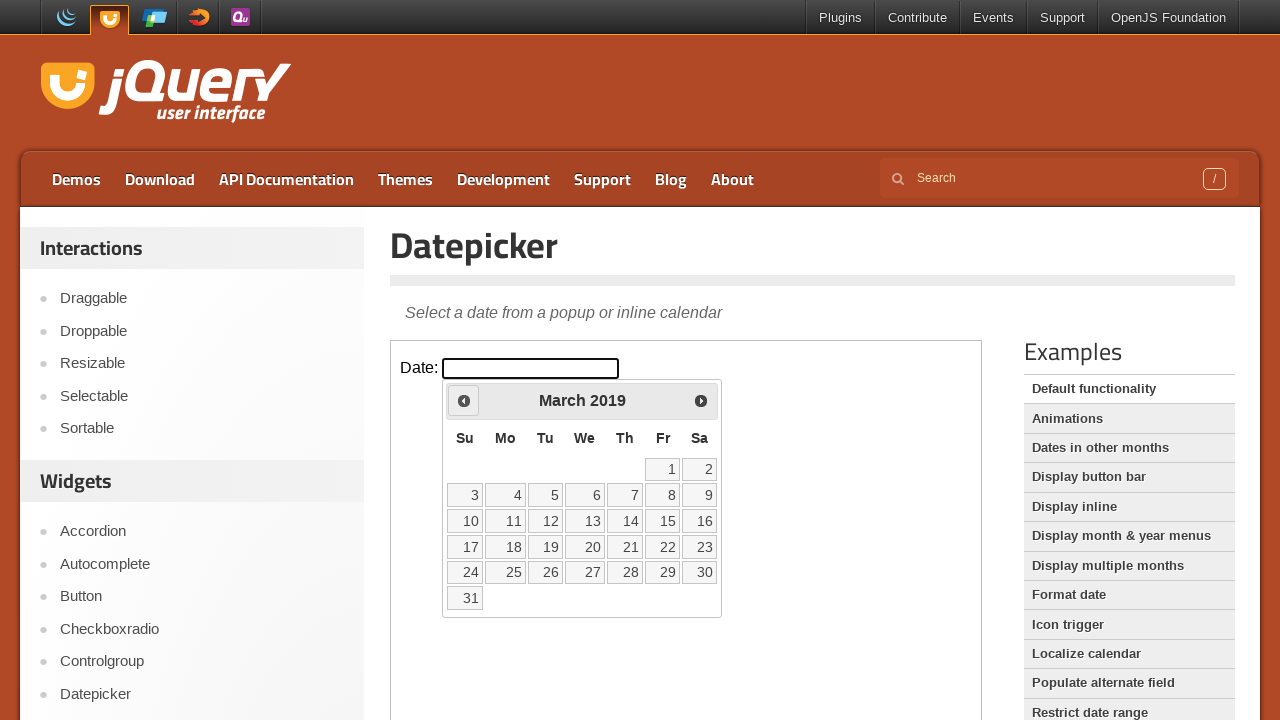

Retrieved current month (March) and year (2019)
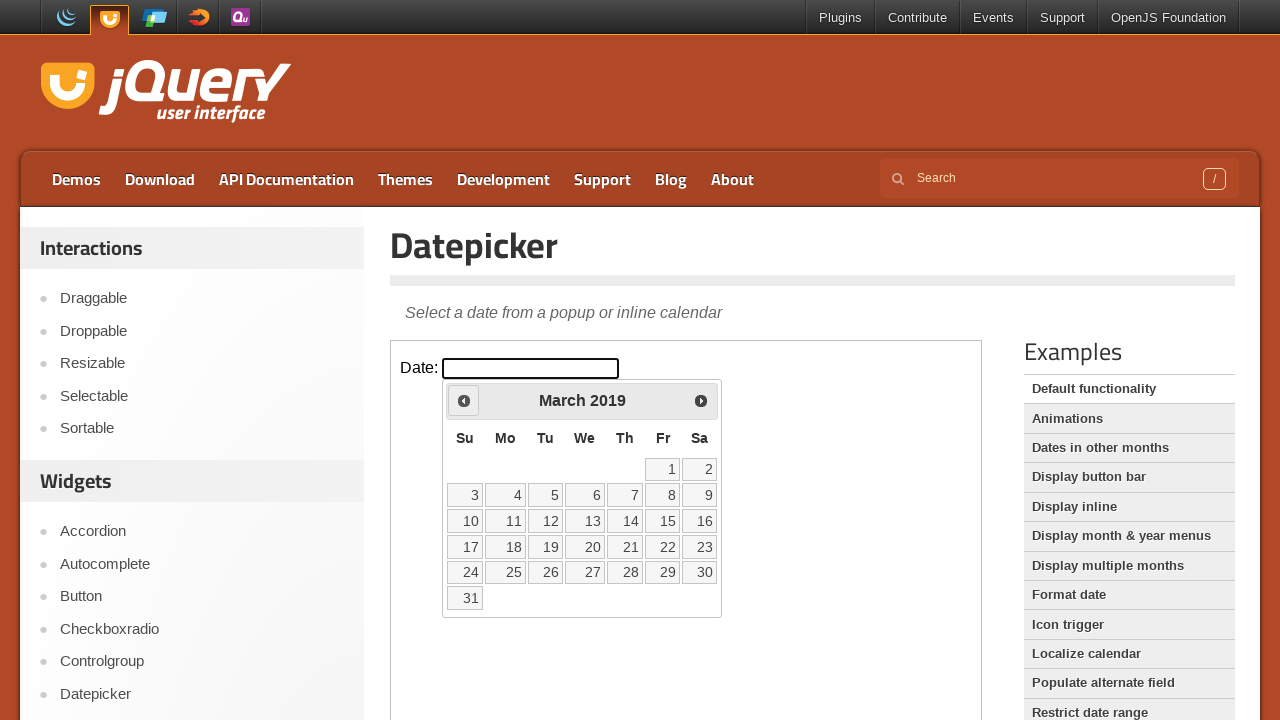

Clicked previous button to navigate backwards (current: March 2019, target: March 2005) at (464, 400) on iframe >> nth=0 >> internal:control=enter-frame >> span.ui-icon.ui-icon-circle-t
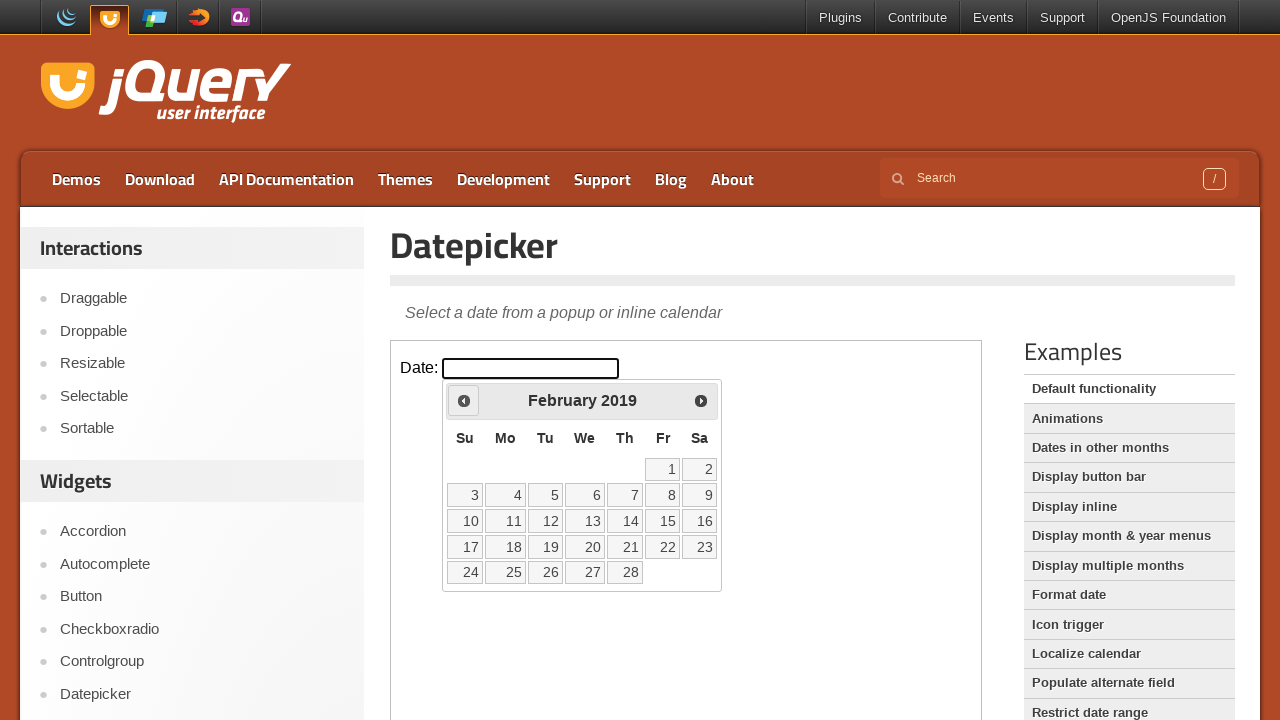

Retrieved current month (February) and year (2019)
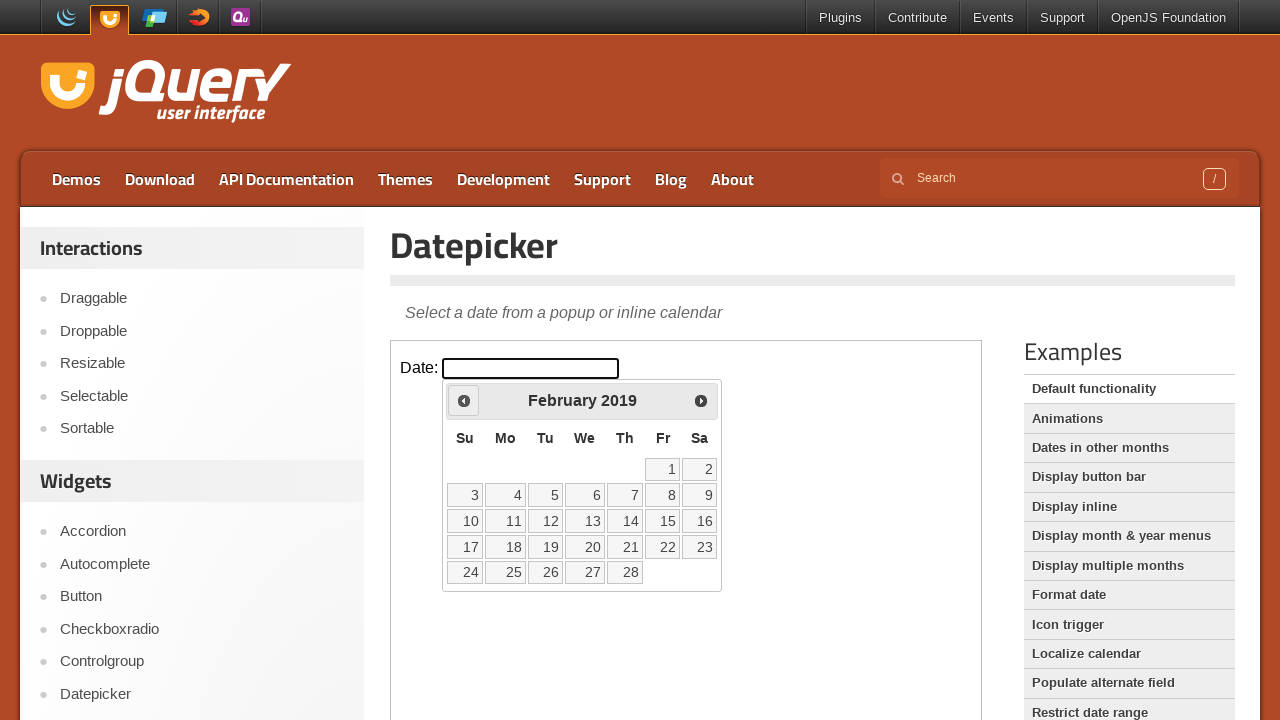

Clicked previous button to navigate backwards (current: February 2019, target: March 2005) at (464, 400) on iframe >> nth=0 >> internal:control=enter-frame >> span.ui-icon.ui-icon-circle-t
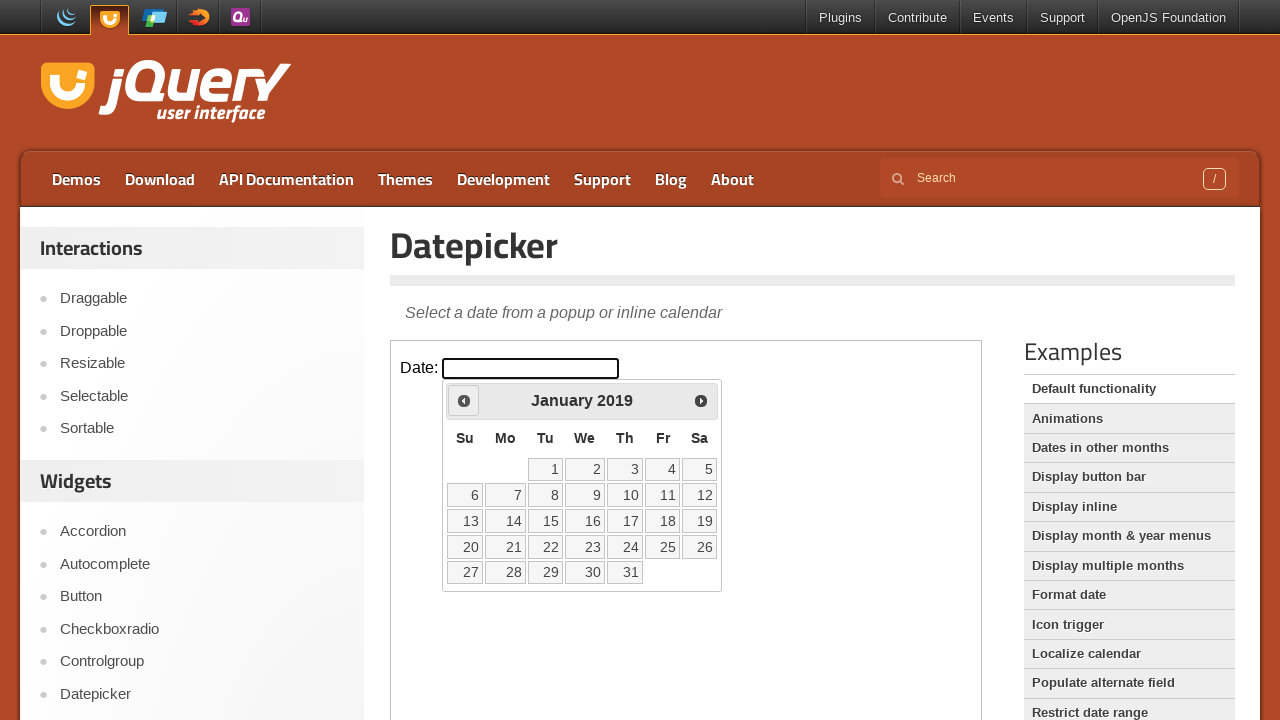

Retrieved current month (January) and year (2019)
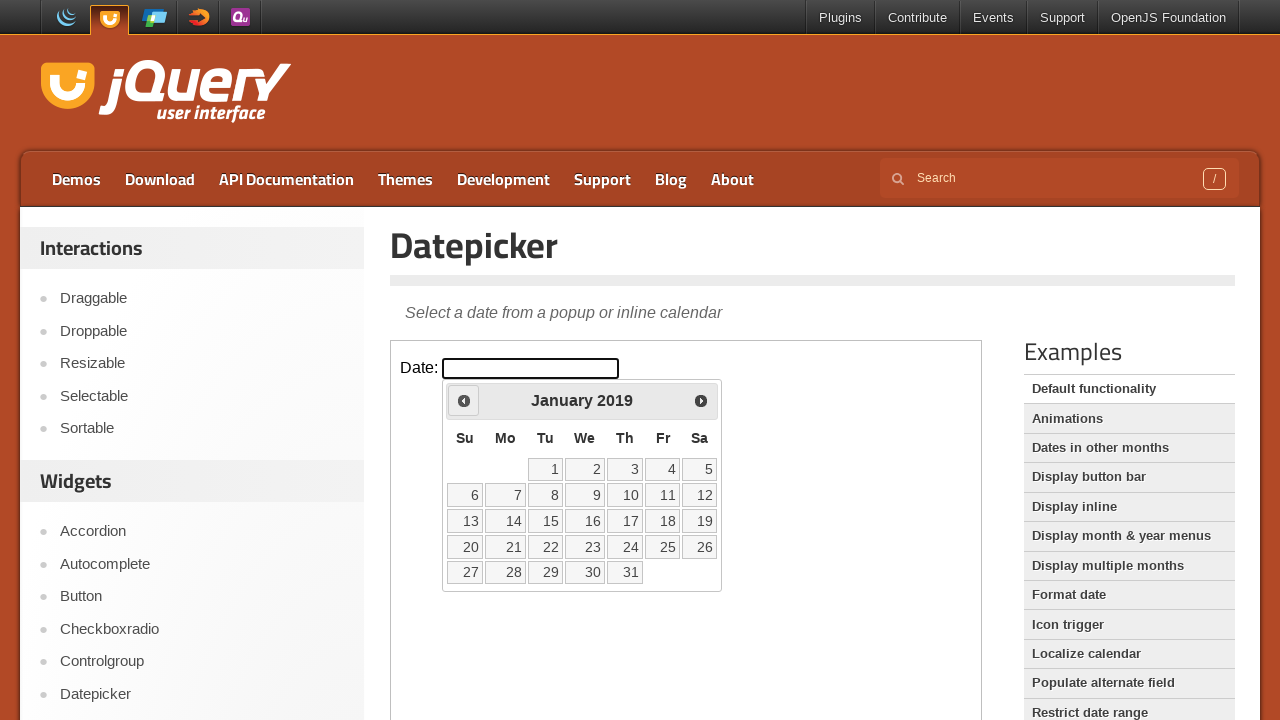

Clicked previous button to navigate backwards (current: January 2019, target: March 2005) at (464, 400) on iframe >> nth=0 >> internal:control=enter-frame >> span.ui-icon.ui-icon-circle-t
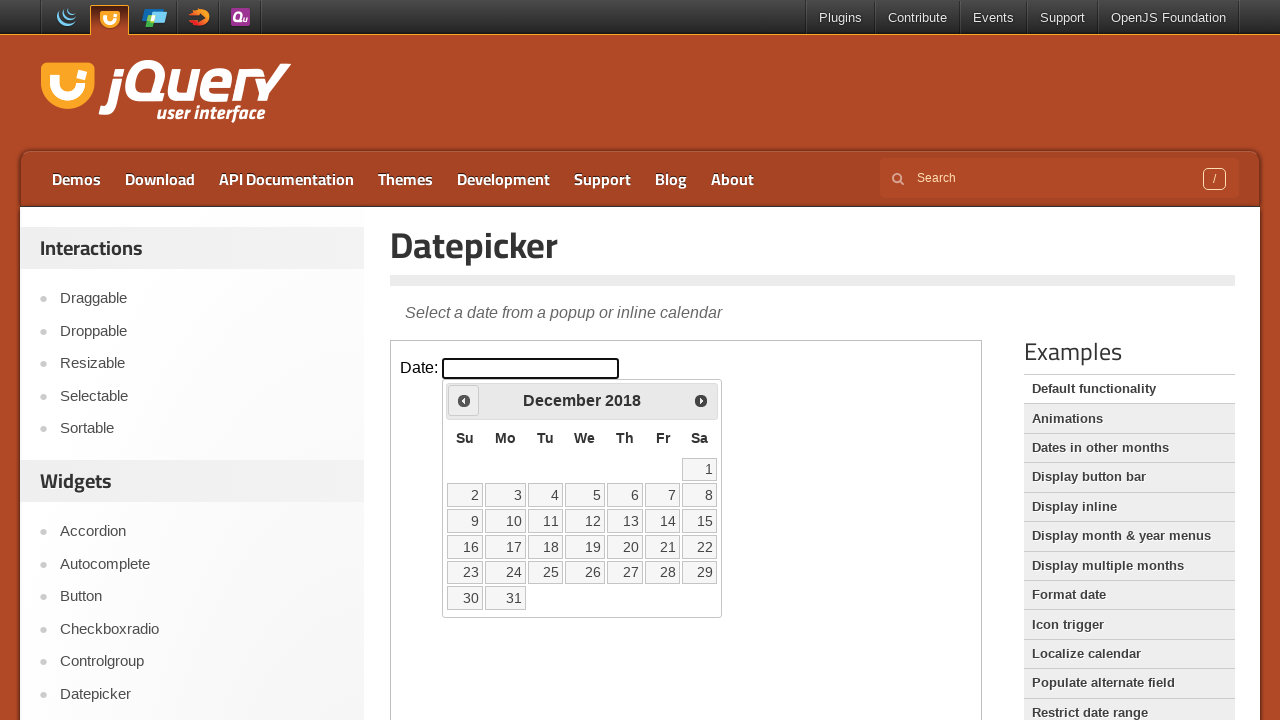

Retrieved current month (December) and year (2018)
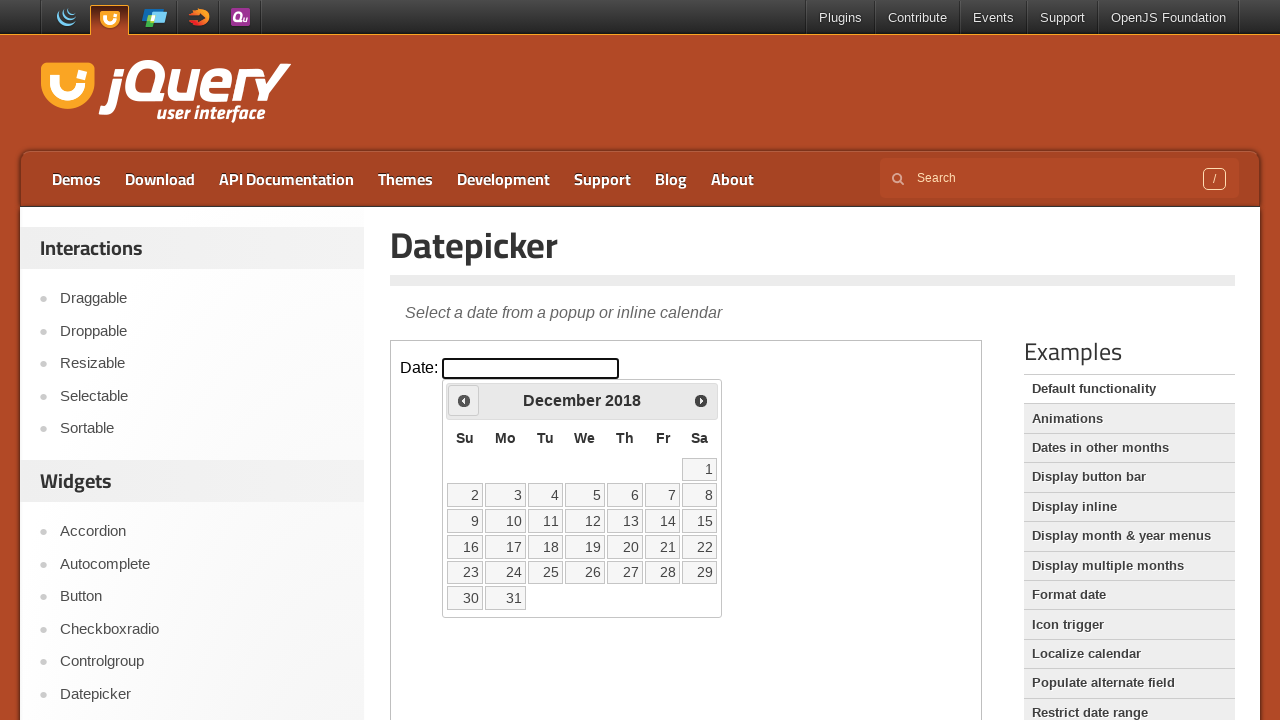

Clicked previous button to navigate backwards (current: December 2018, target: March 2005) at (464, 400) on iframe >> nth=0 >> internal:control=enter-frame >> span.ui-icon.ui-icon-circle-t
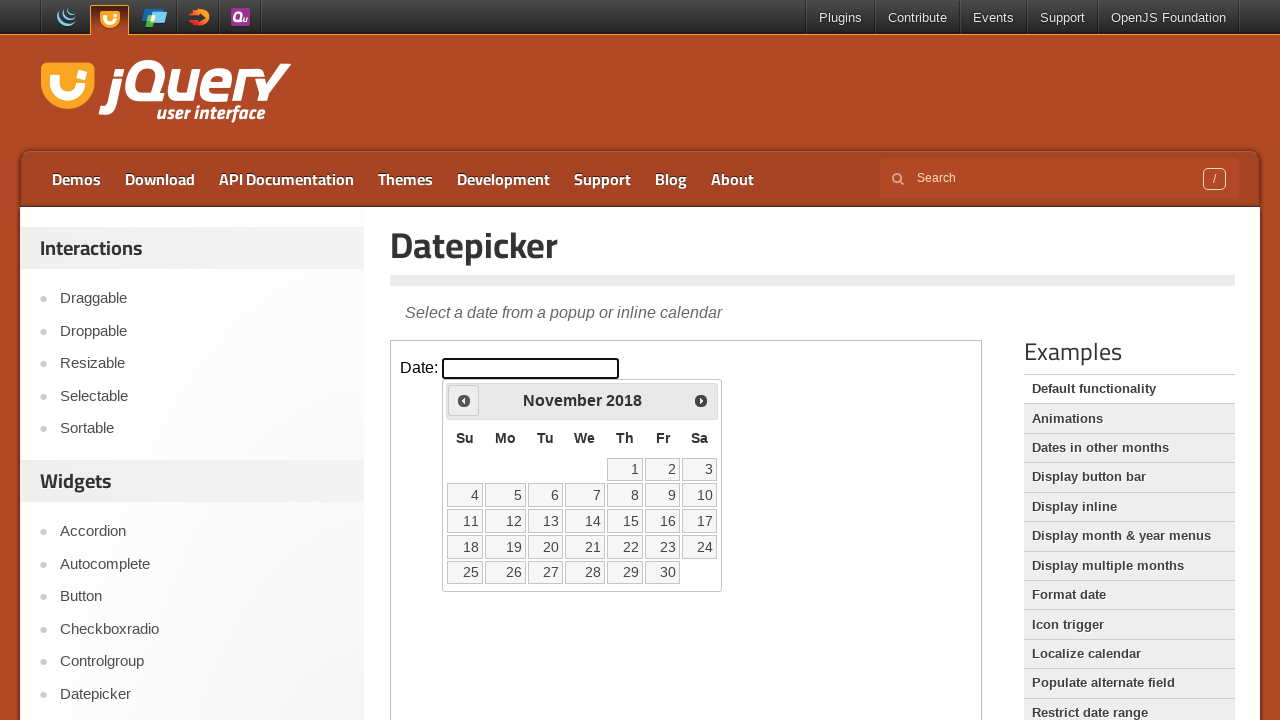

Retrieved current month (November) and year (2018)
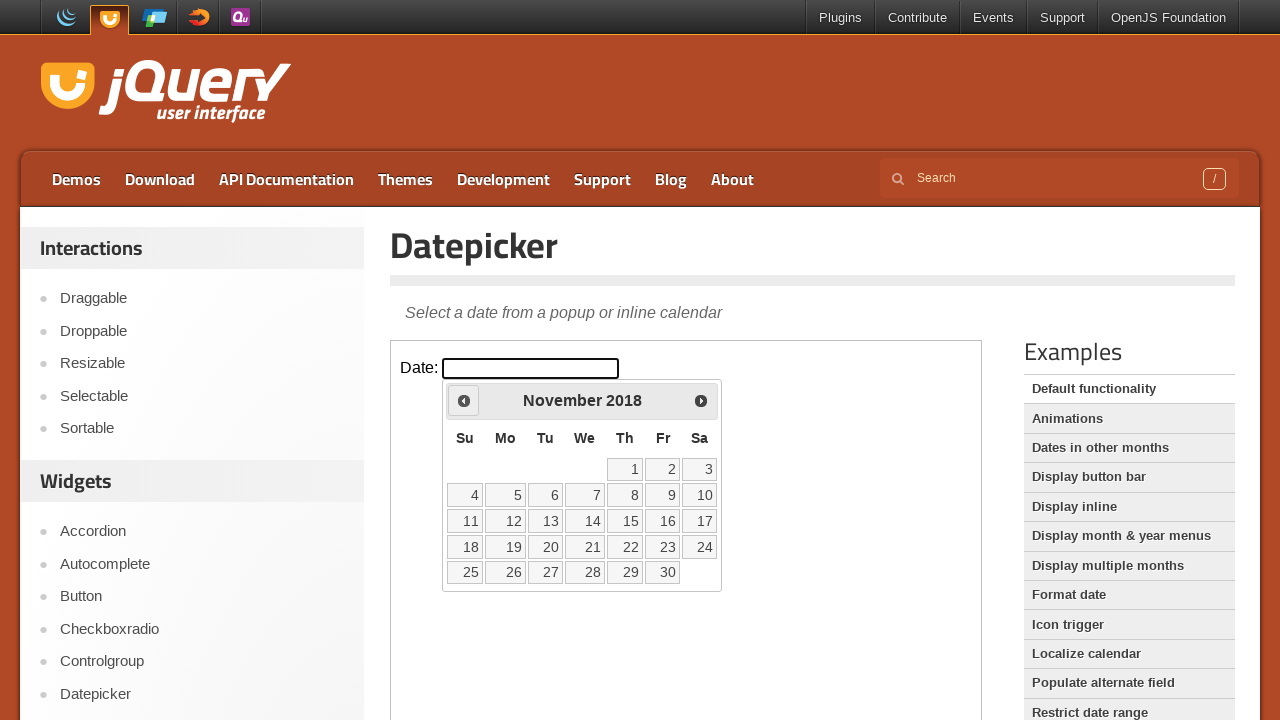

Clicked previous button to navigate backwards (current: November 2018, target: March 2005) at (464, 400) on iframe >> nth=0 >> internal:control=enter-frame >> span.ui-icon.ui-icon-circle-t
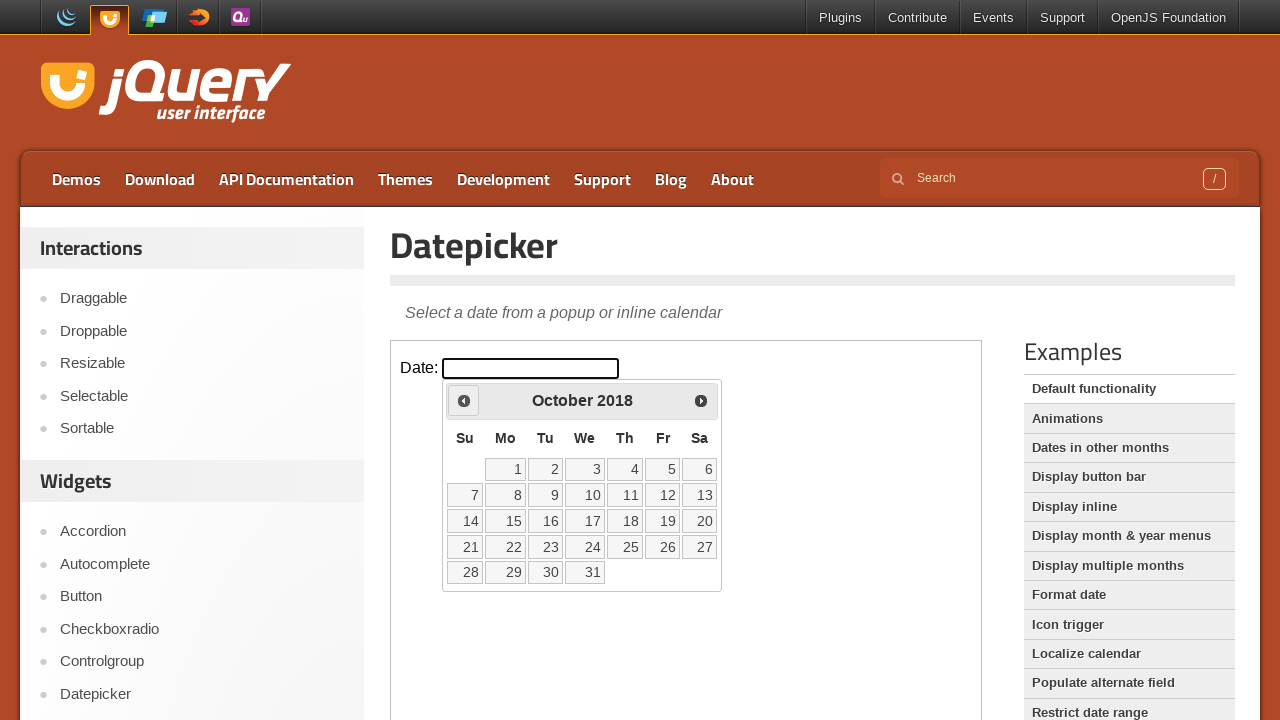

Retrieved current month (October) and year (2018)
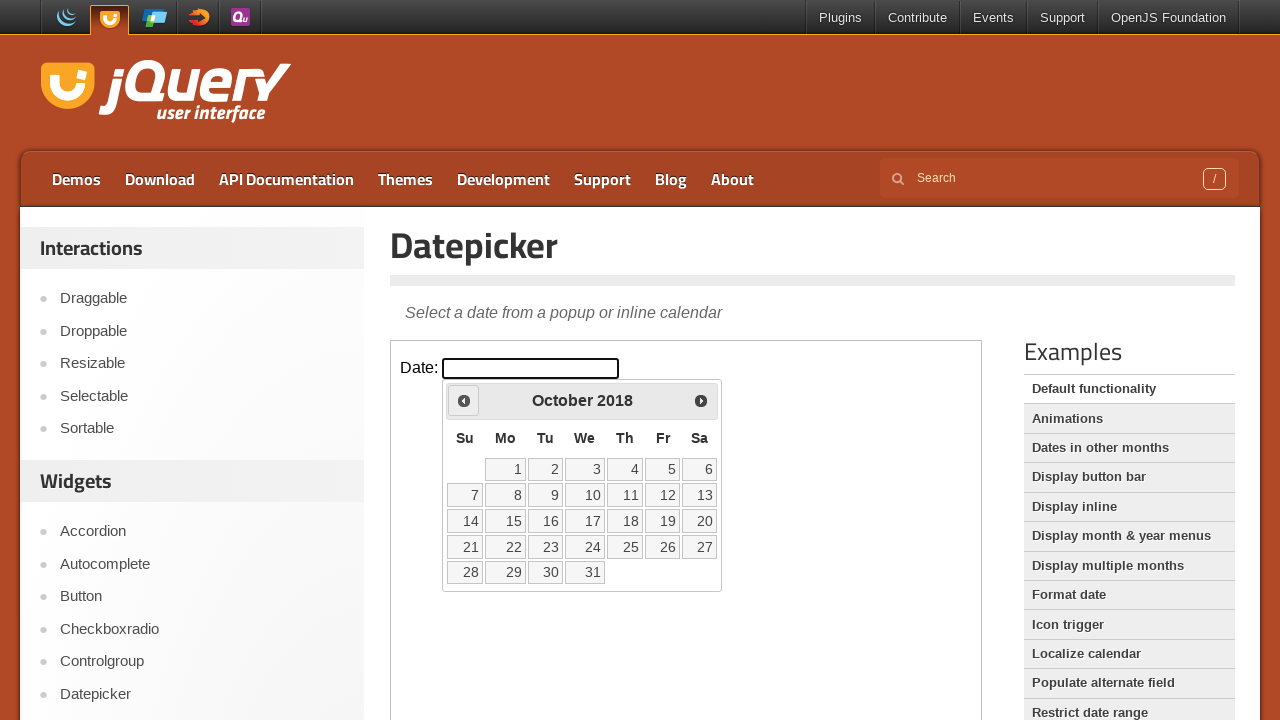

Clicked previous button to navigate backwards (current: October 2018, target: March 2005) at (464, 400) on iframe >> nth=0 >> internal:control=enter-frame >> span.ui-icon.ui-icon-circle-t
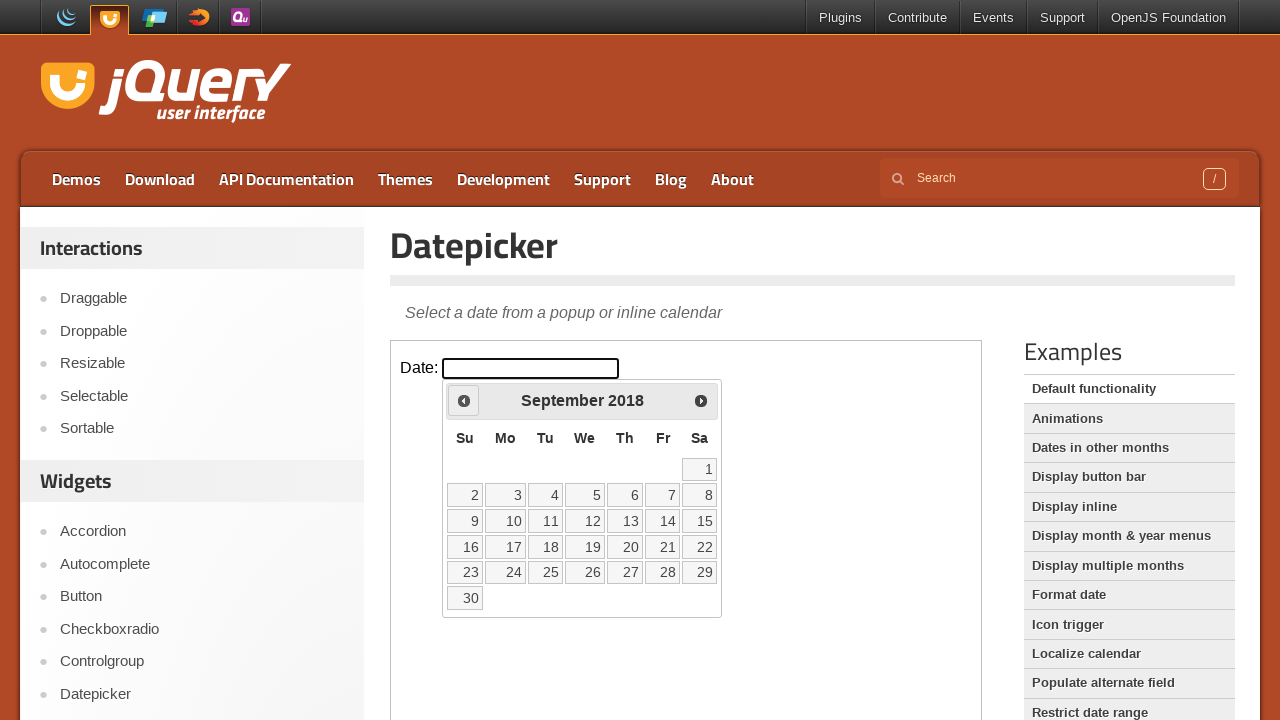

Retrieved current month (September) and year (2018)
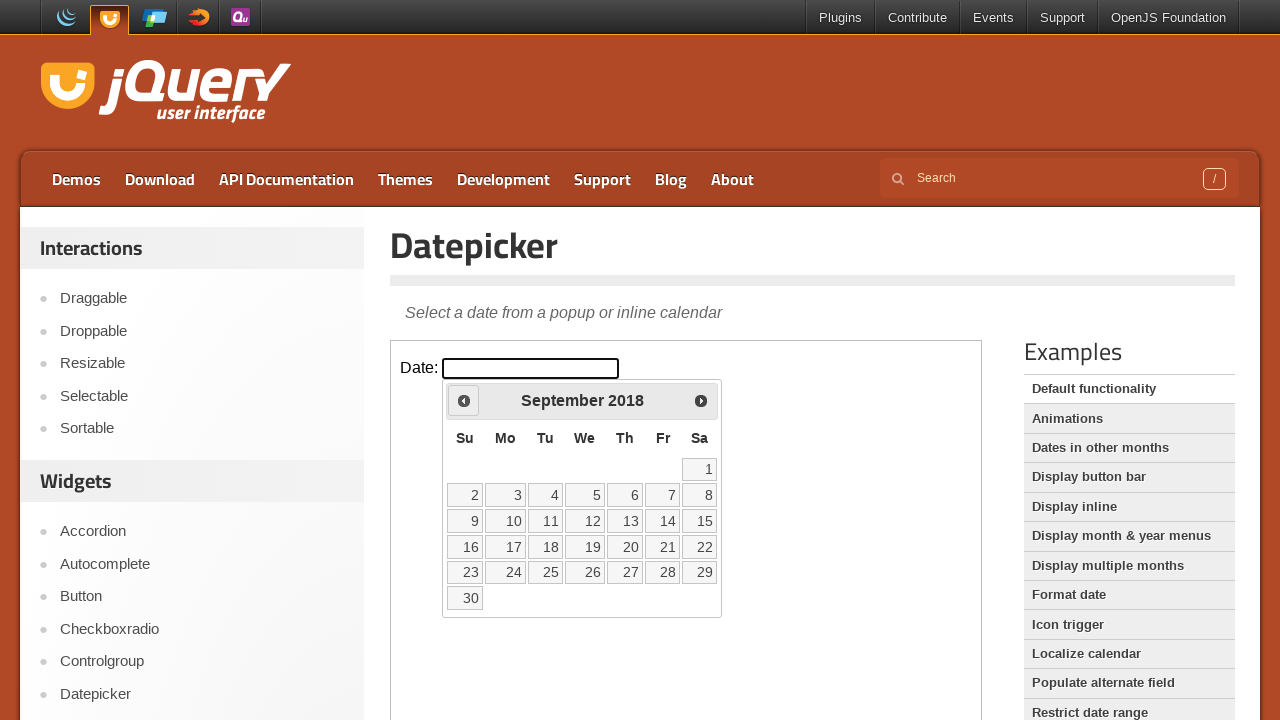

Clicked previous button to navigate backwards (current: September 2018, target: March 2005) at (464, 400) on iframe >> nth=0 >> internal:control=enter-frame >> span.ui-icon.ui-icon-circle-t
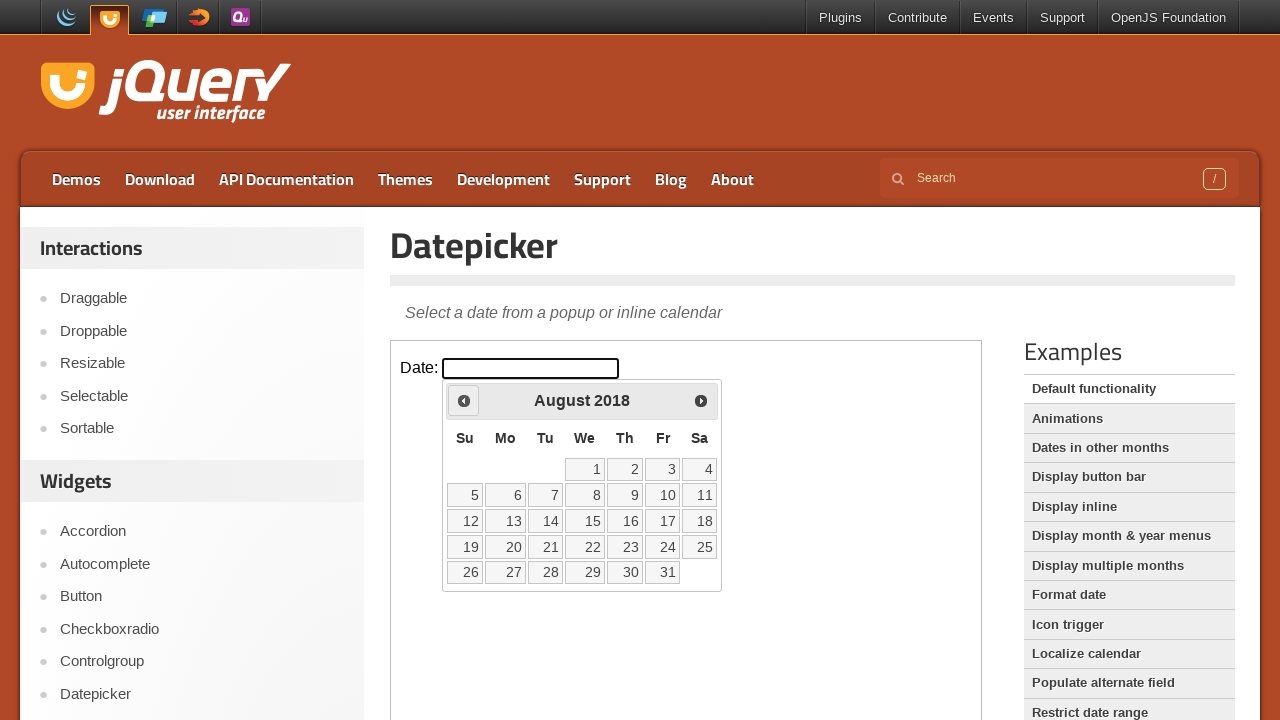

Retrieved current month (August) and year (2018)
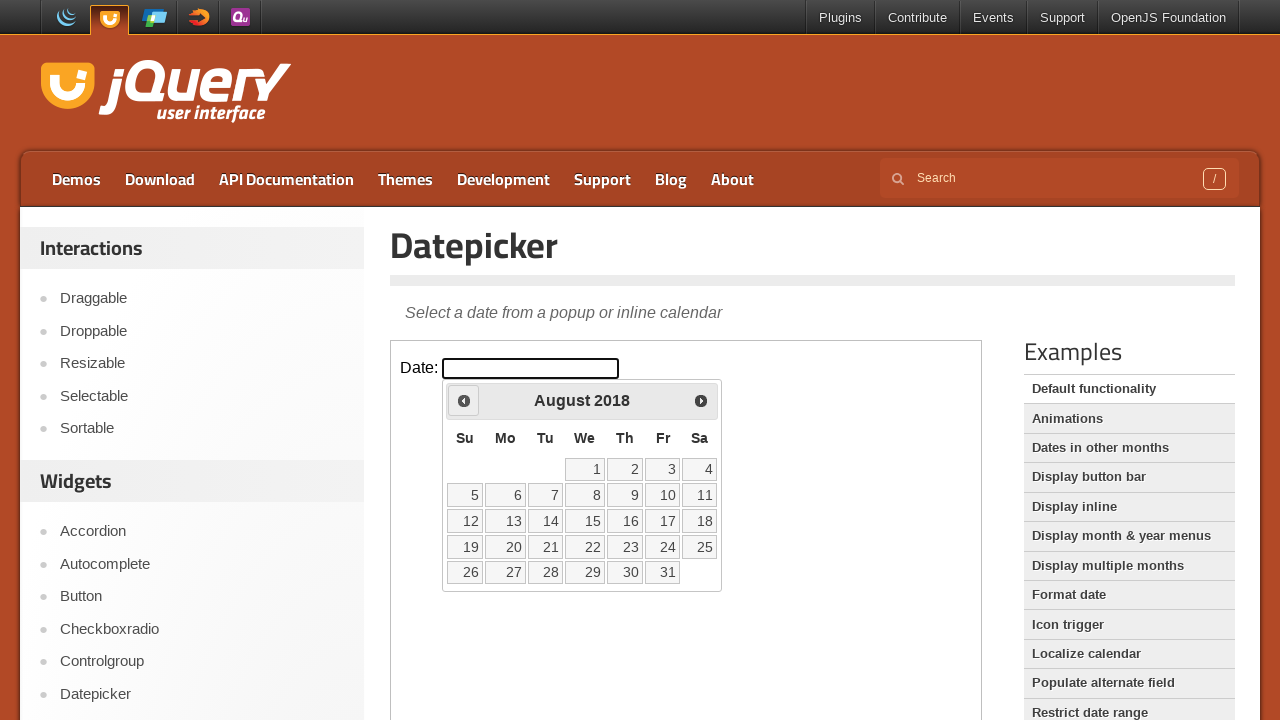

Clicked previous button to navigate backwards (current: August 2018, target: March 2005) at (464, 400) on iframe >> nth=0 >> internal:control=enter-frame >> span.ui-icon.ui-icon-circle-t
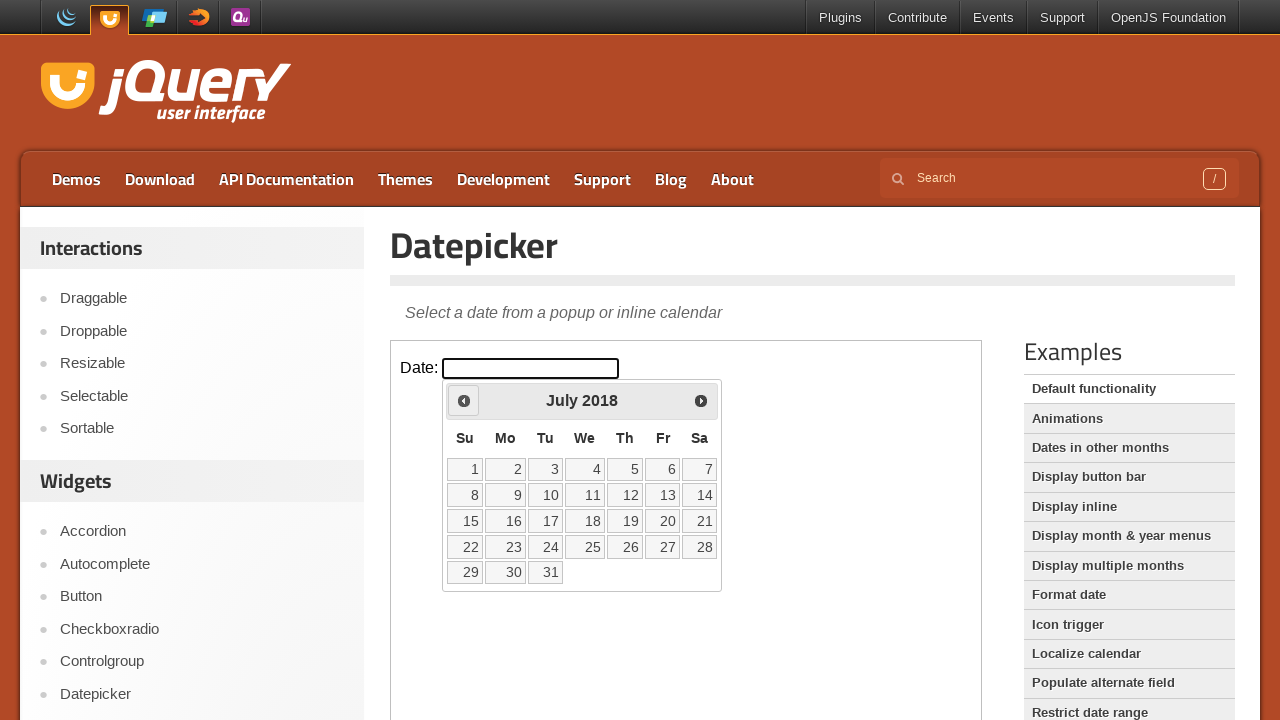

Retrieved current month (July) and year (2018)
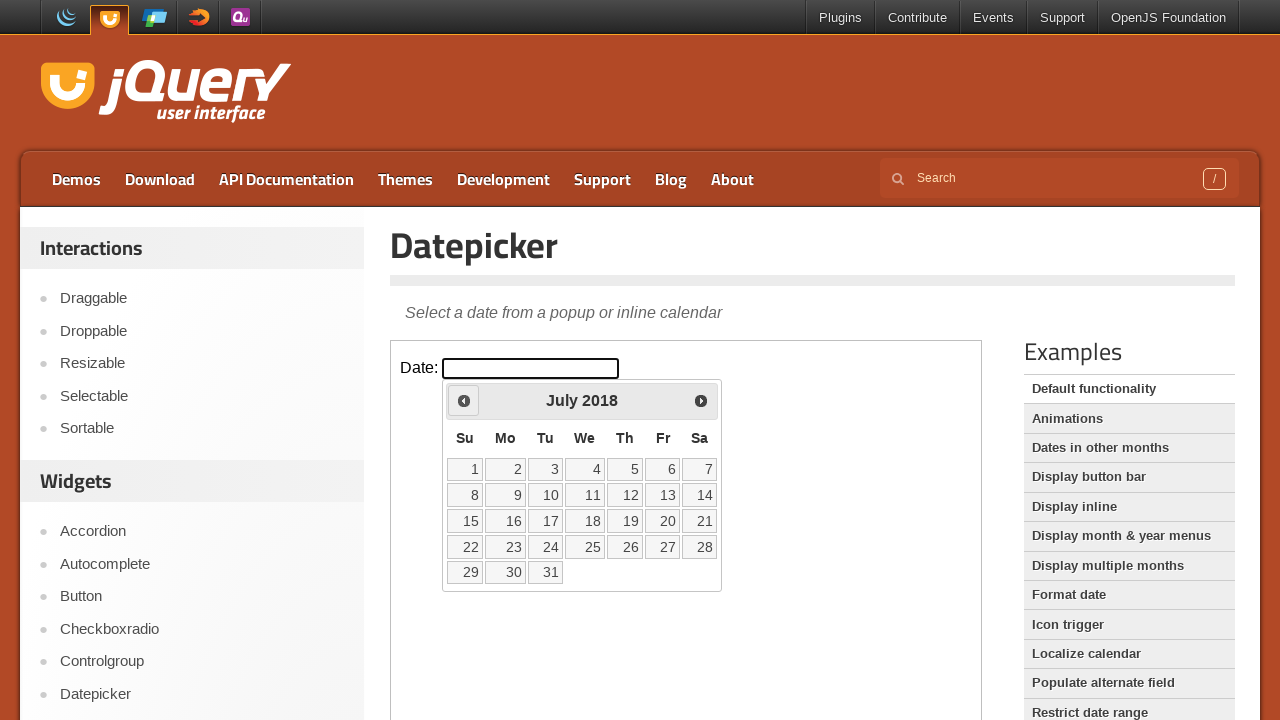

Clicked previous button to navigate backwards (current: July 2018, target: March 2005) at (464, 400) on iframe >> nth=0 >> internal:control=enter-frame >> span.ui-icon.ui-icon-circle-t
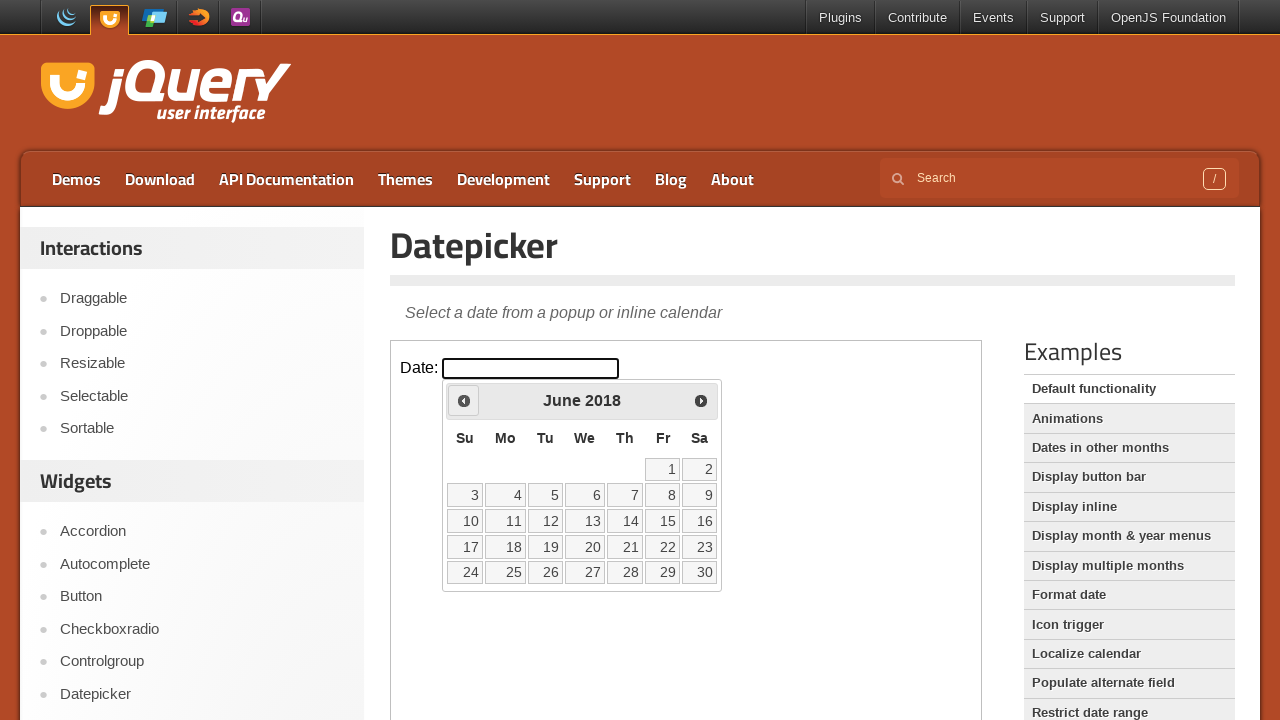

Retrieved current month (June) and year (2018)
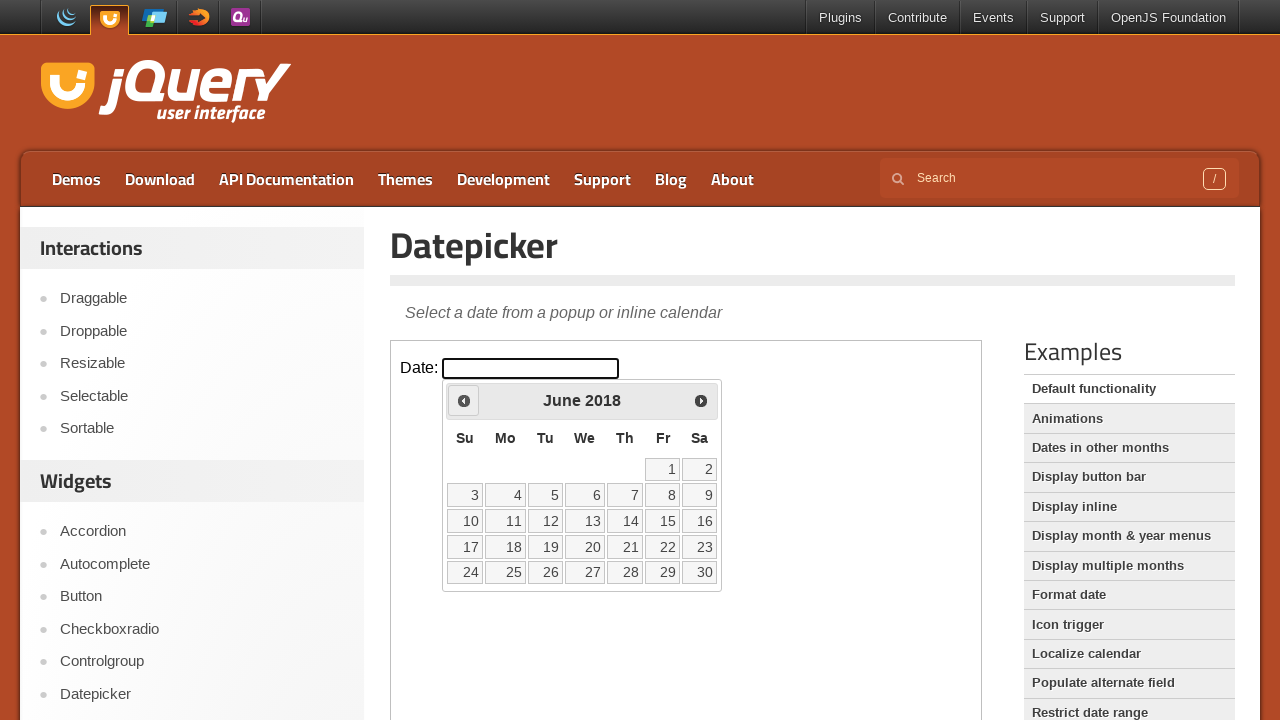

Clicked previous button to navigate backwards (current: June 2018, target: March 2005) at (464, 400) on iframe >> nth=0 >> internal:control=enter-frame >> span.ui-icon.ui-icon-circle-t
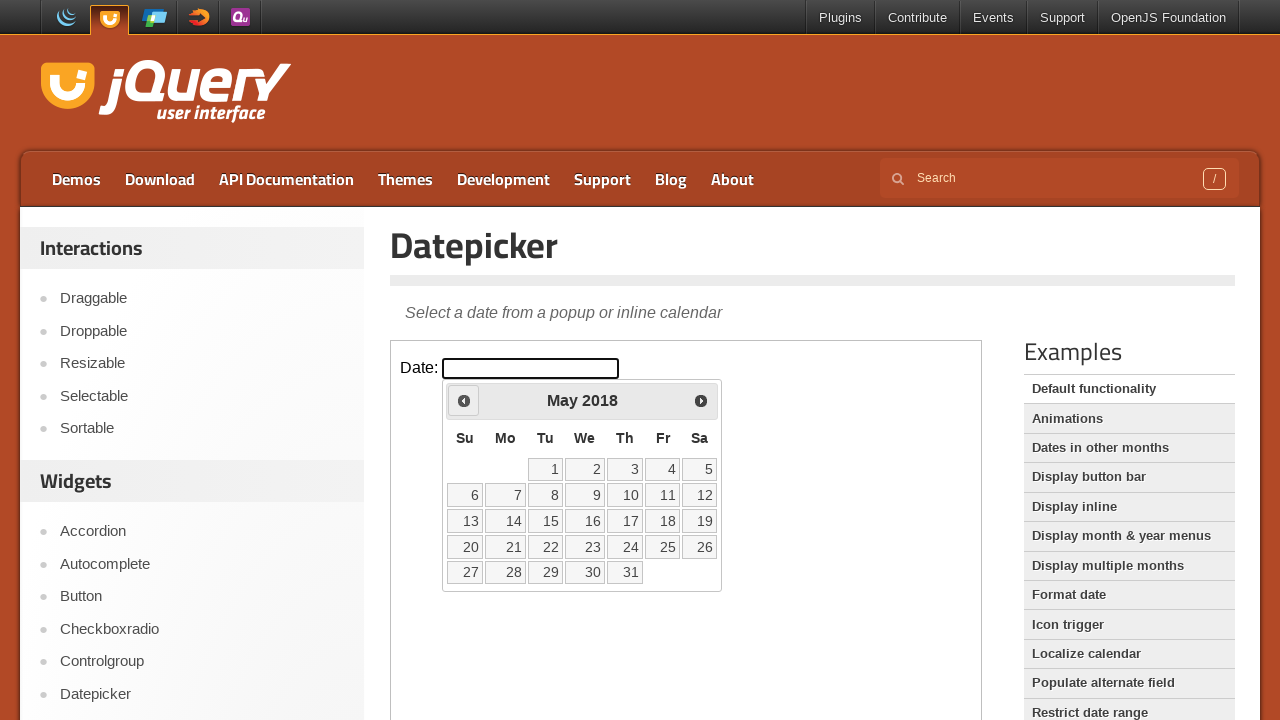

Retrieved current month (May) and year (2018)
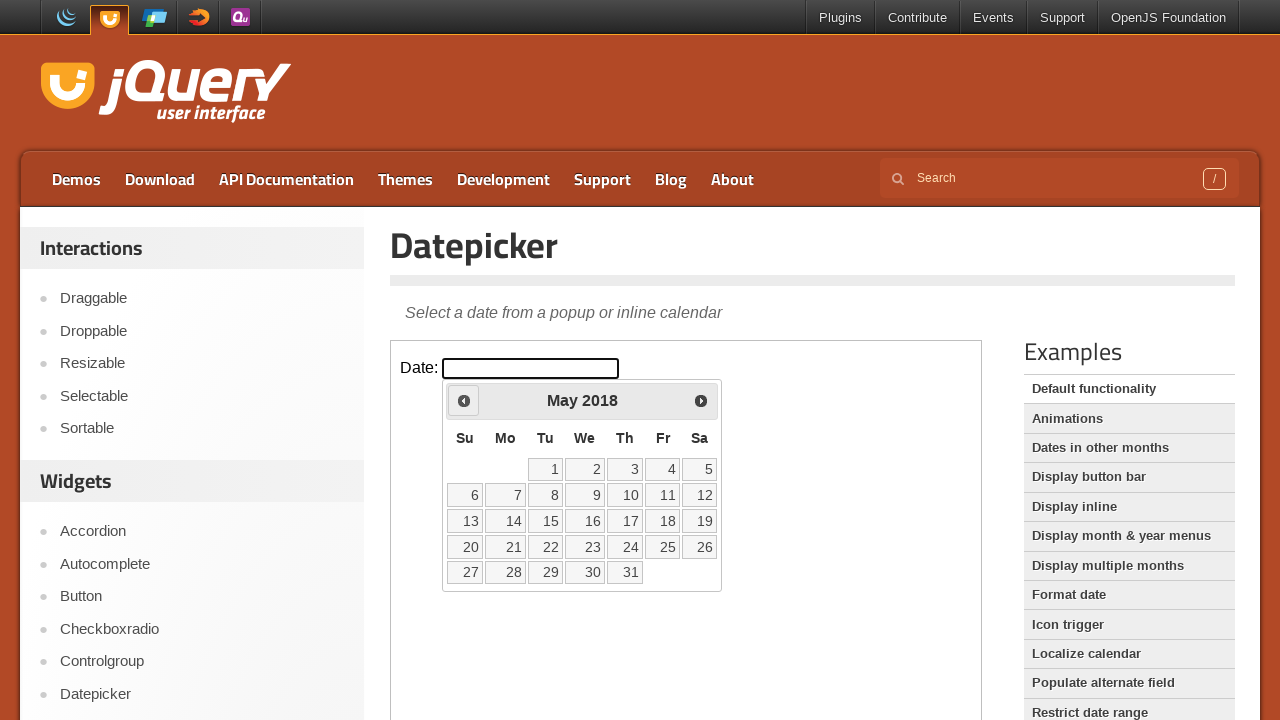

Clicked previous button to navigate backwards (current: May 2018, target: March 2005) at (464, 400) on iframe >> nth=0 >> internal:control=enter-frame >> span.ui-icon.ui-icon-circle-t
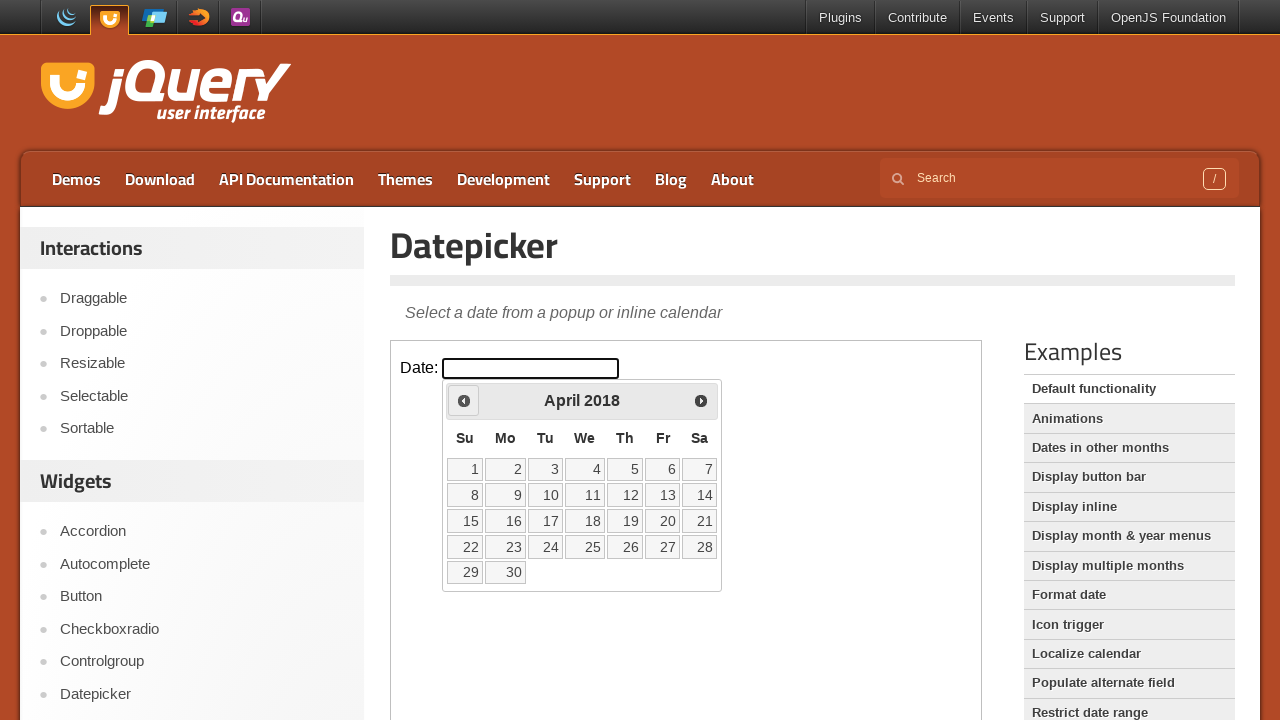

Retrieved current month (April) and year (2018)
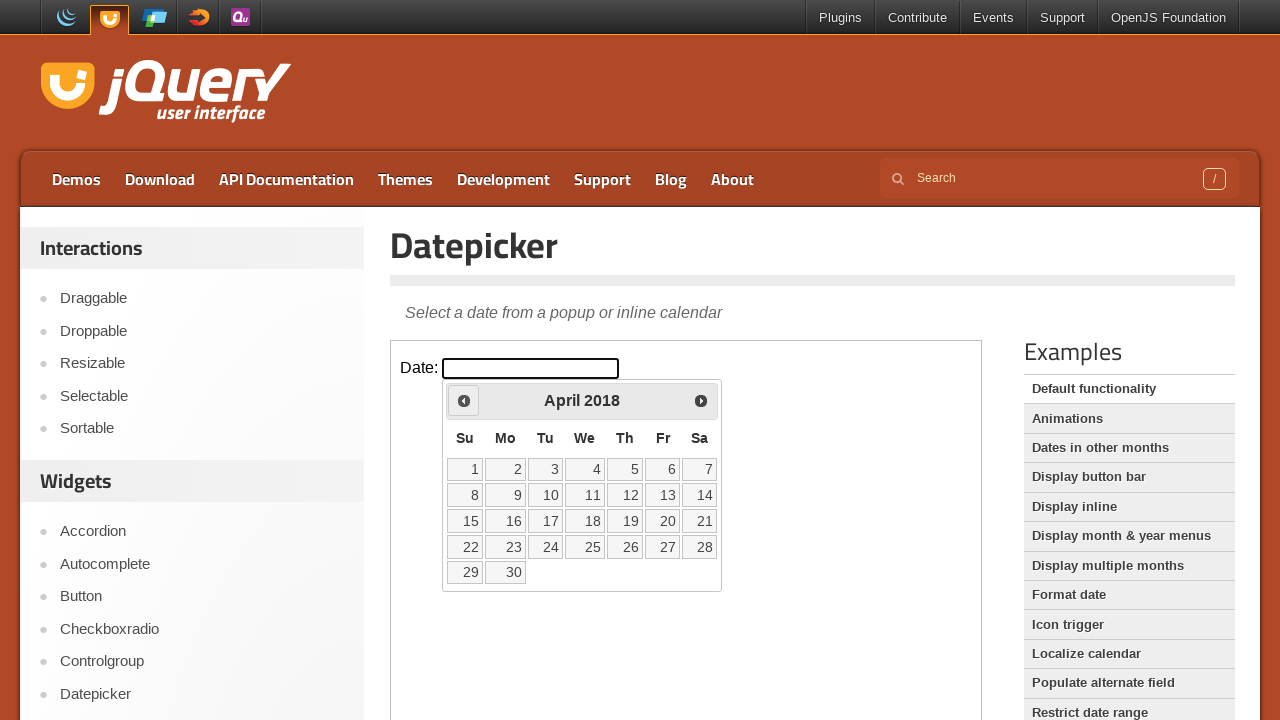

Clicked previous button to navigate backwards (current: April 2018, target: March 2005) at (464, 400) on iframe >> nth=0 >> internal:control=enter-frame >> span.ui-icon.ui-icon-circle-t
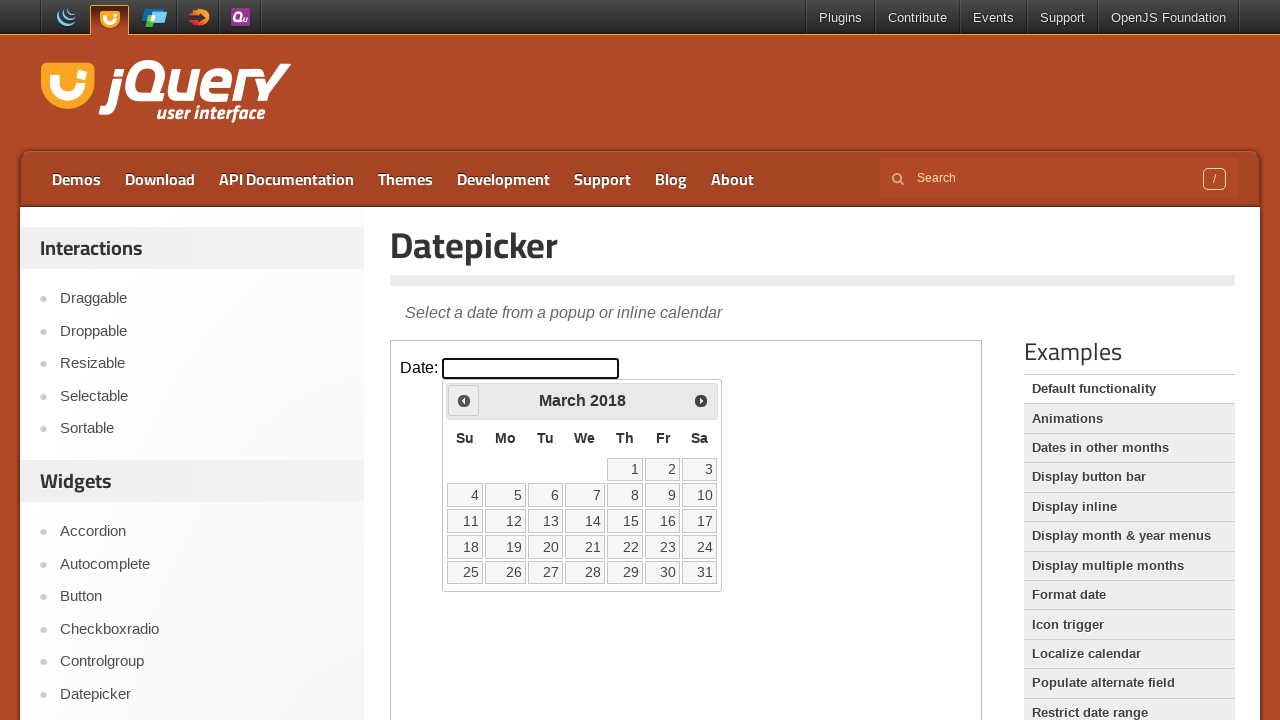

Retrieved current month (March) and year (2018)
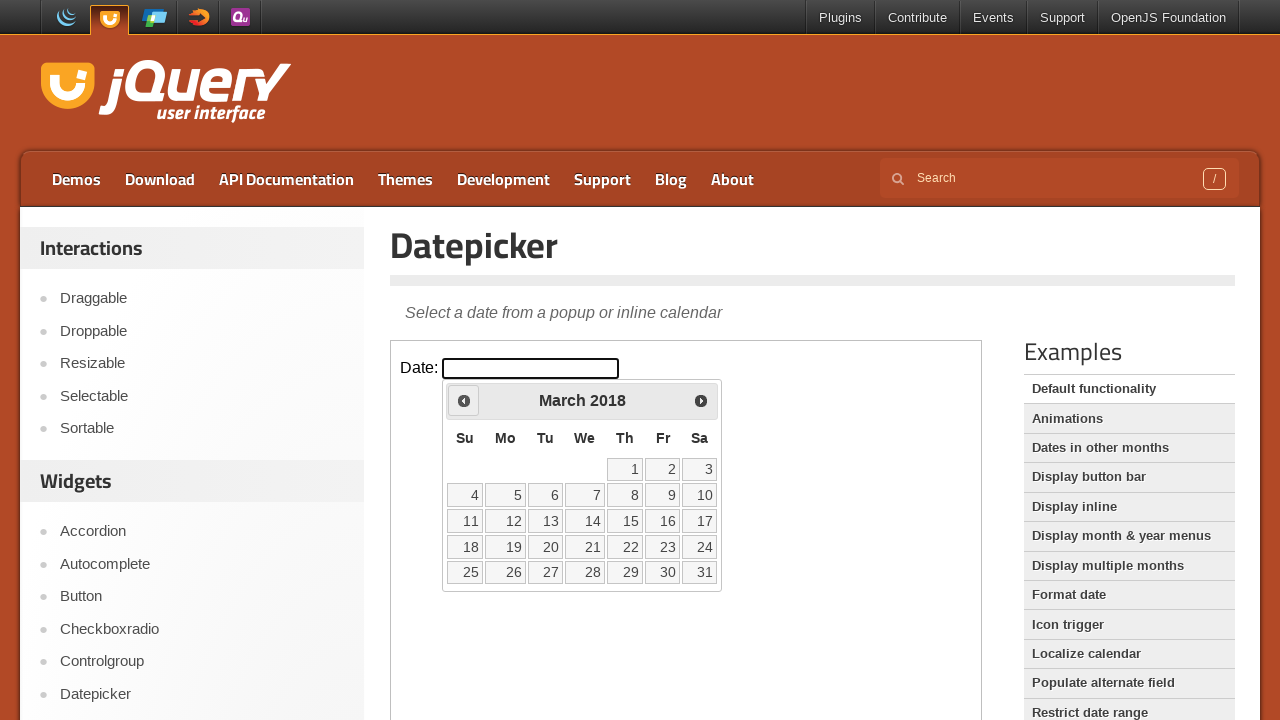

Clicked previous button to navigate backwards (current: March 2018, target: March 2005) at (464, 400) on iframe >> nth=0 >> internal:control=enter-frame >> span.ui-icon.ui-icon-circle-t
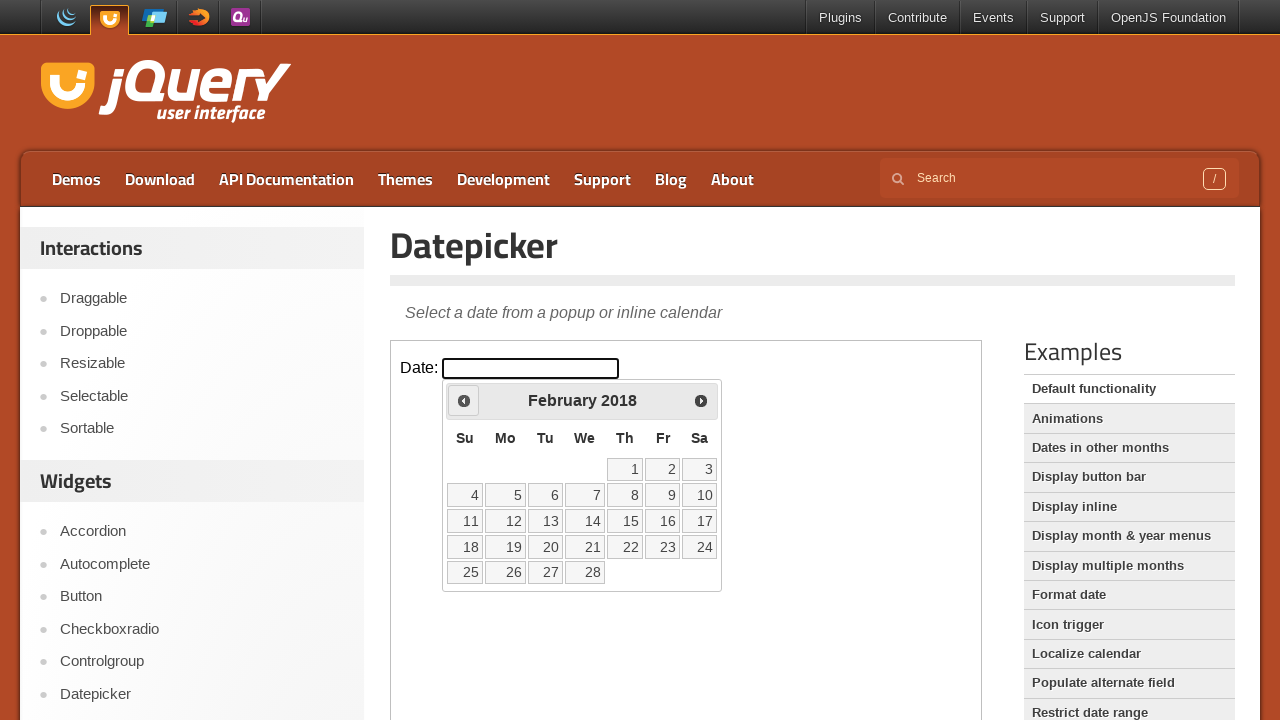

Retrieved current month (February) and year (2018)
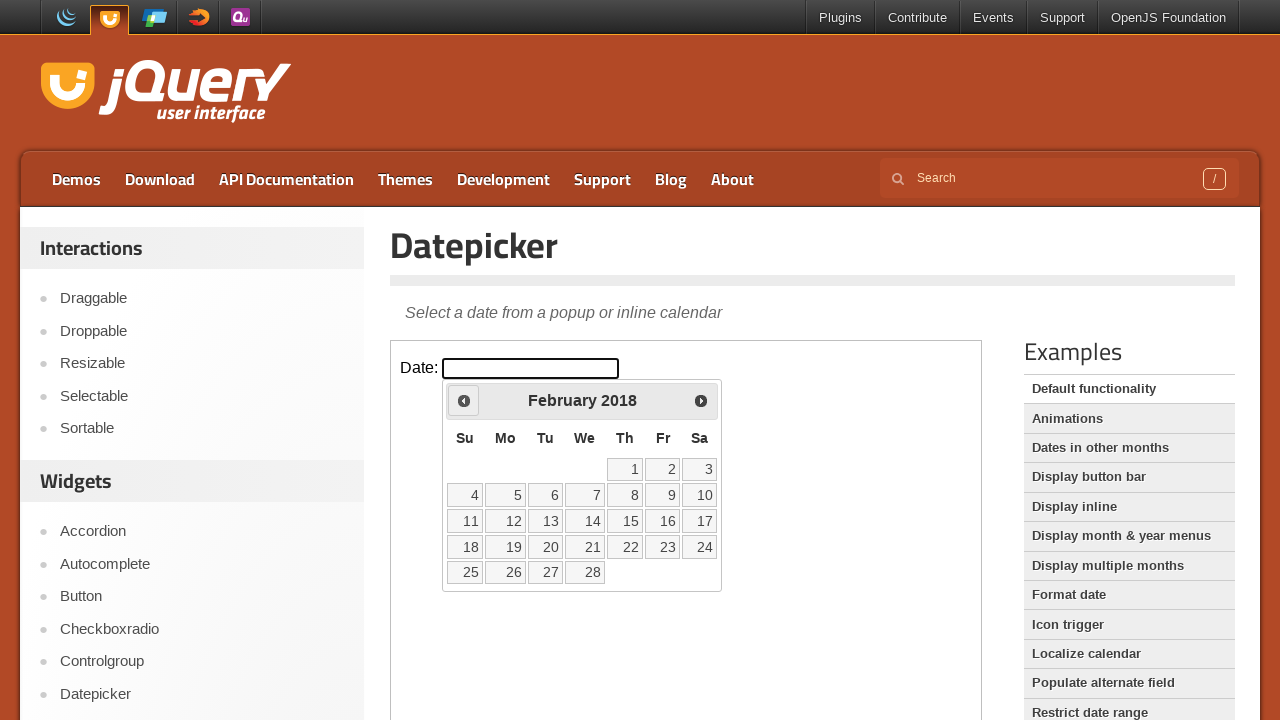

Clicked previous button to navigate backwards (current: February 2018, target: March 2005) at (464, 400) on iframe >> nth=0 >> internal:control=enter-frame >> span.ui-icon.ui-icon-circle-t
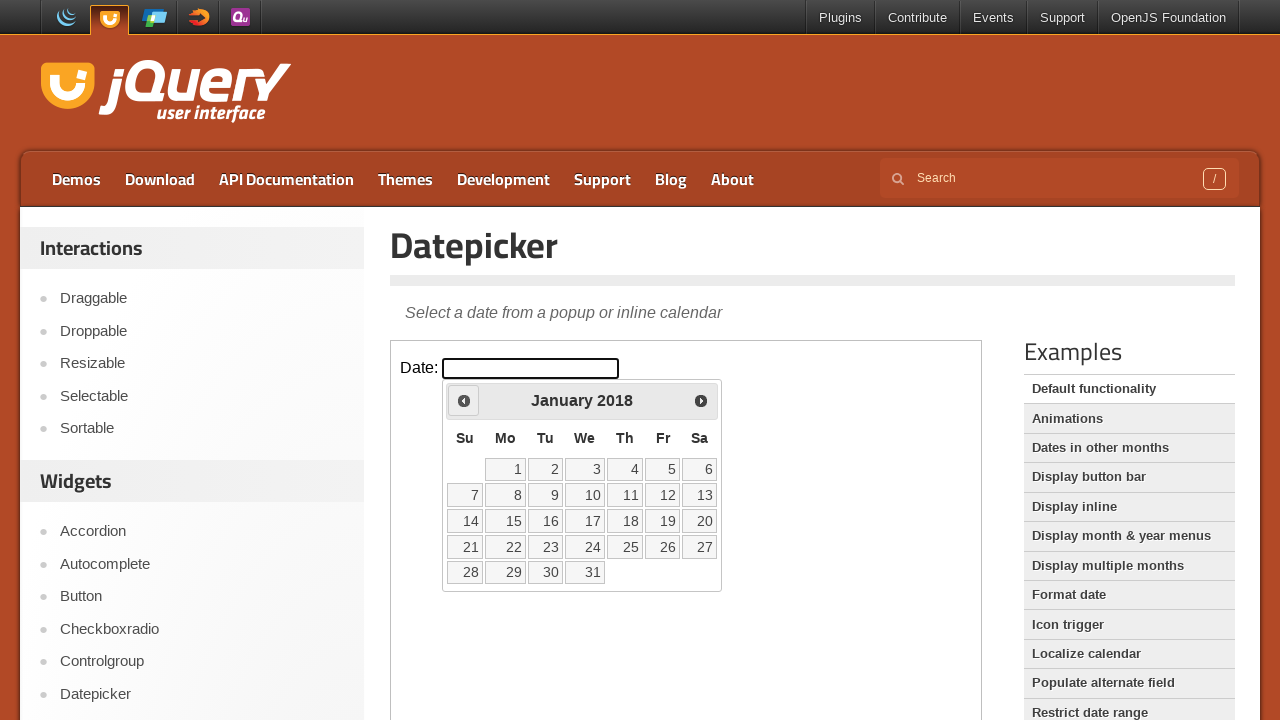

Retrieved current month (January) and year (2018)
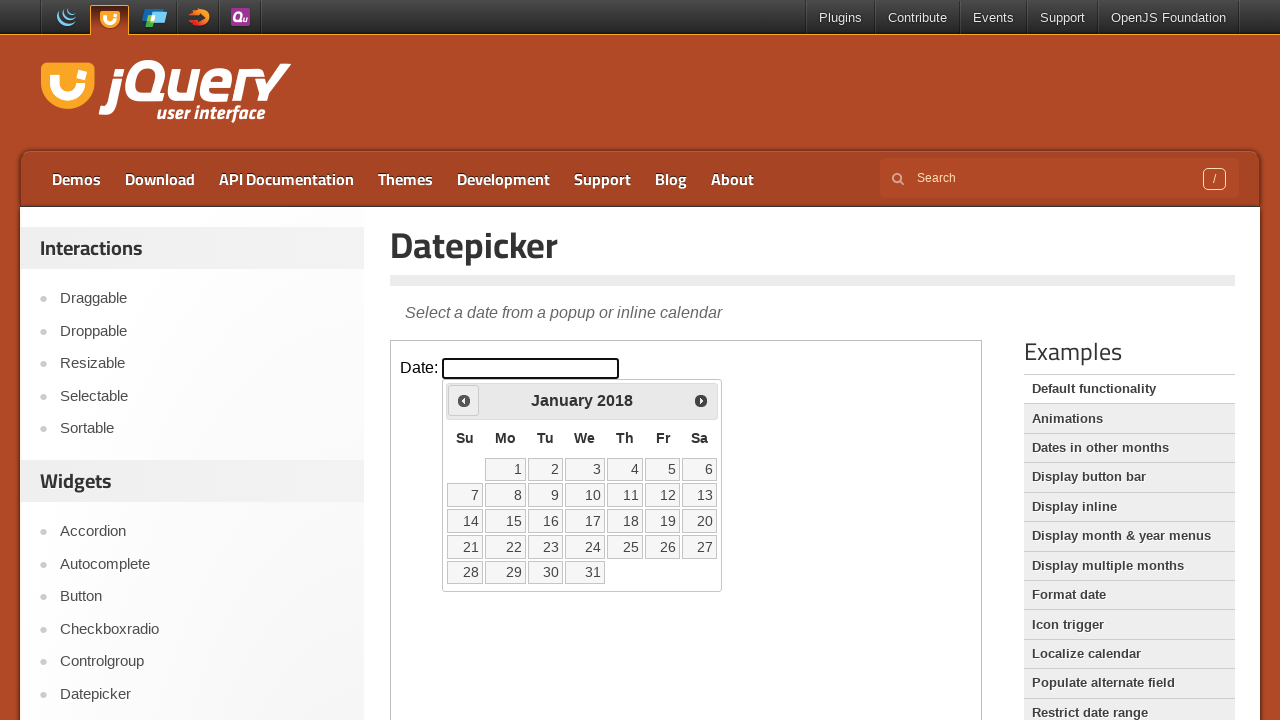

Clicked previous button to navigate backwards (current: January 2018, target: March 2005) at (464, 400) on iframe >> nth=0 >> internal:control=enter-frame >> span.ui-icon.ui-icon-circle-t
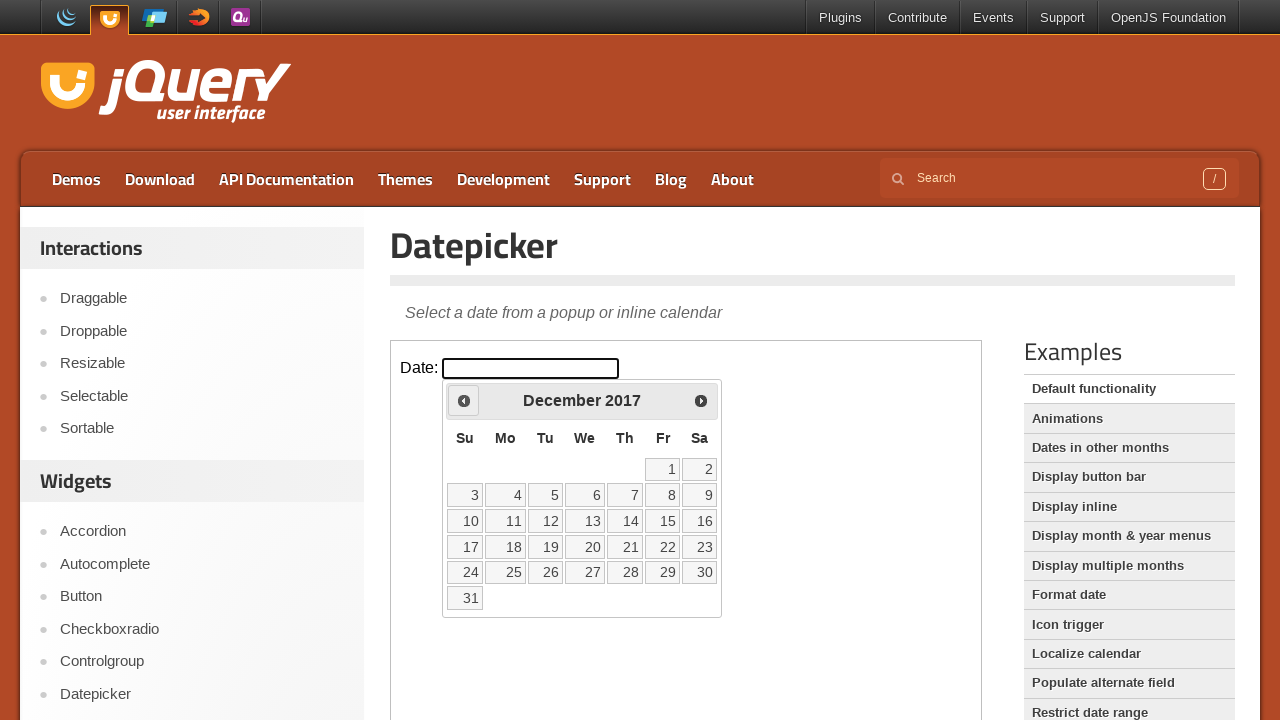

Retrieved current month (December) and year (2017)
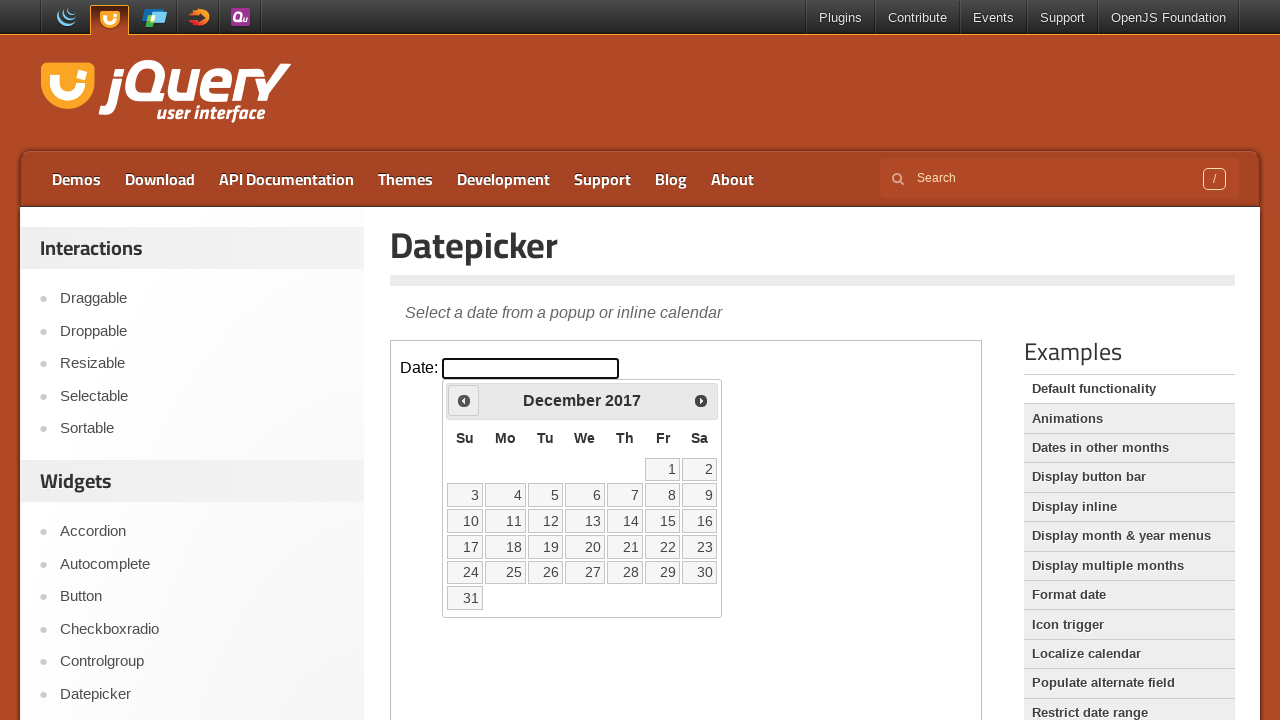

Clicked previous button to navigate backwards (current: December 2017, target: March 2005) at (464, 400) on iframe >> nth=0 >> internal:control=enter-frame >> span.ui-icon.ui-icon-circle-t
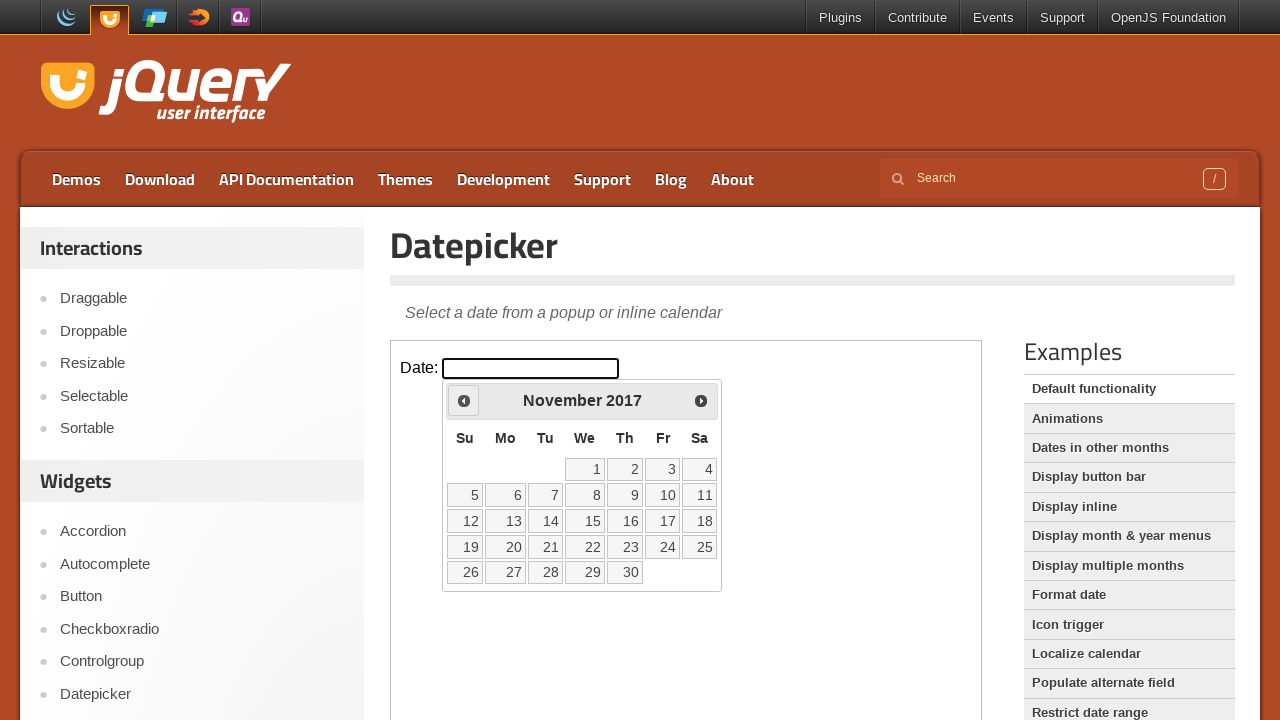

Retrieved current month (November) and year (2017)
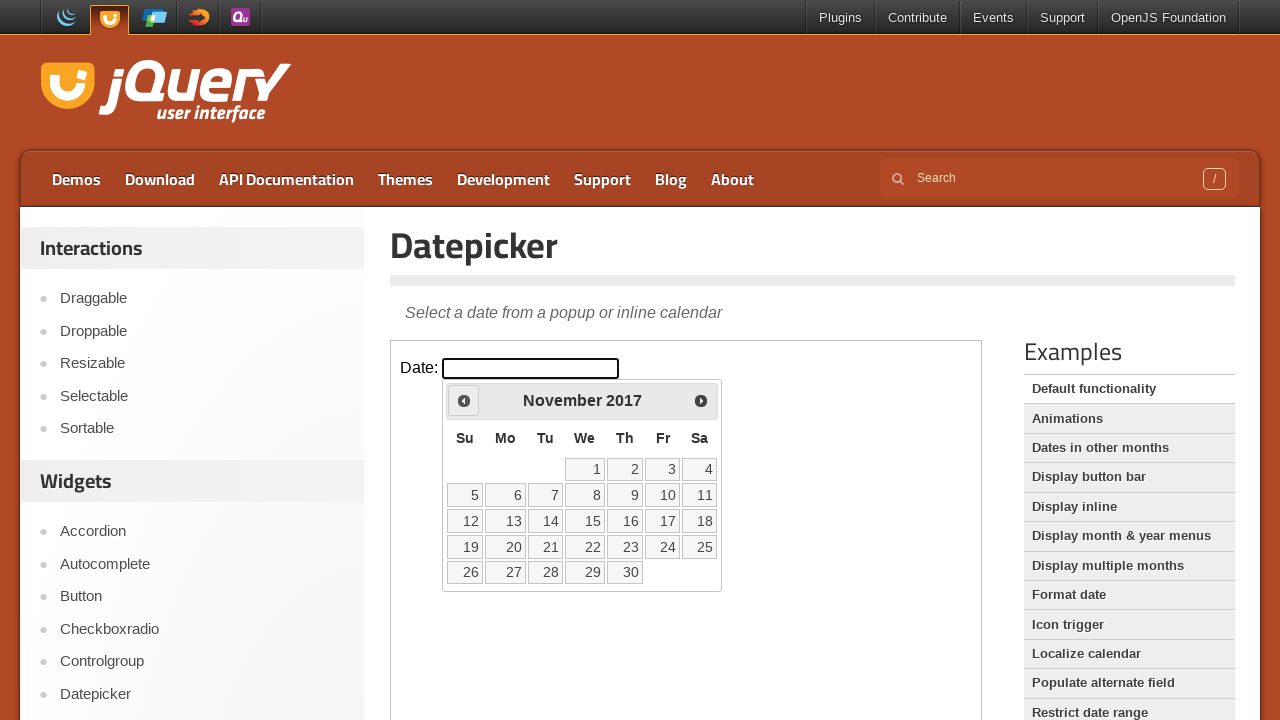

Clicked previous button to navigate backwards (current: November 2017, target: March 2005) at (464, 400) on iframe >> nth=0 >> internal:control=enter-frame >> span.ui-icon.ui-icon-circle-t
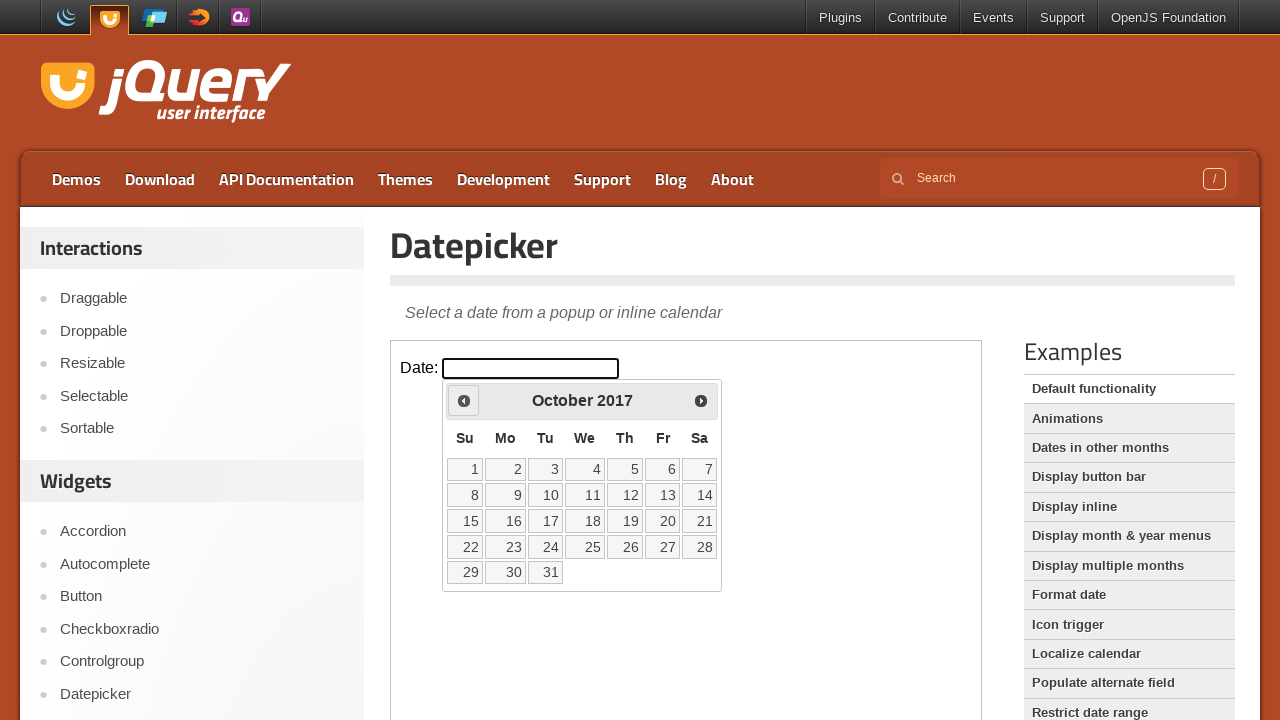

Retrieved current month (October) and year (2017)
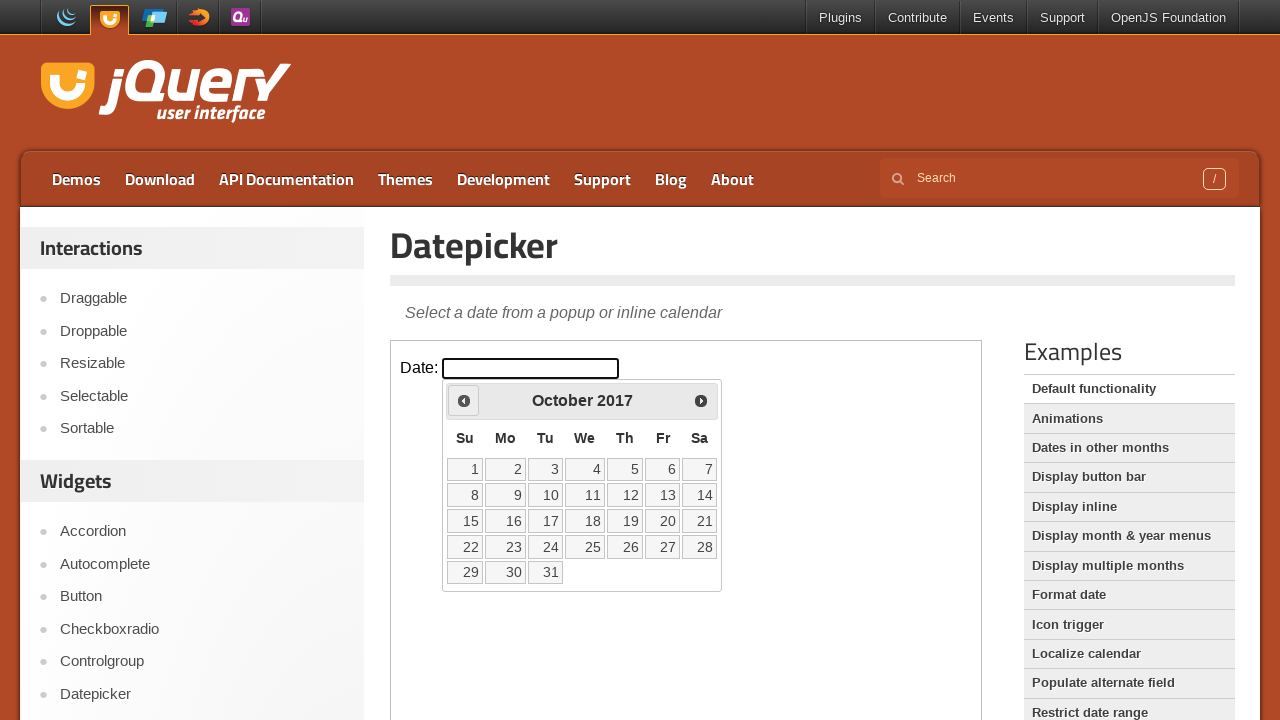

Clicked previous button to navigate backwards (current: October 2017, target: March 2005) at (464, 400) on iframe >> nth=0 >> internal:control=enter-frame >> span.ui-icon.ui-icon-circle-t
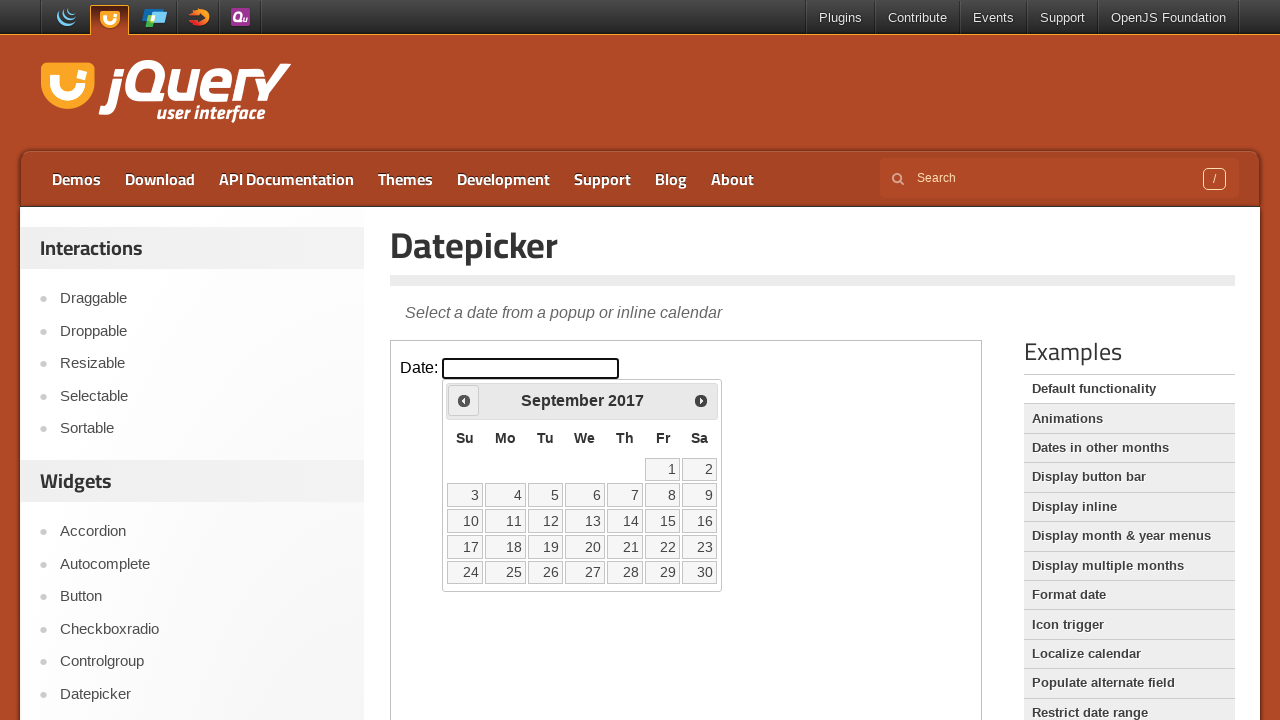

Retrieved current month (September) and year (2017)
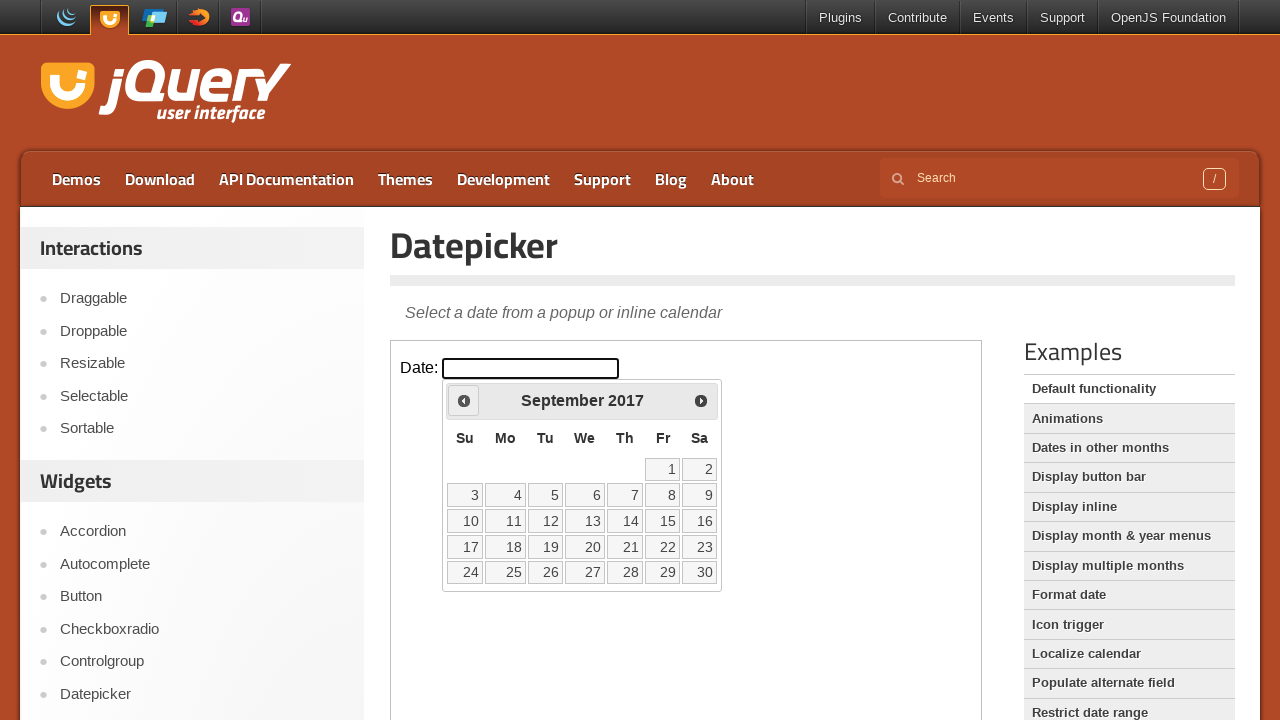

Clicked previous button to navigate backwards (current: September 2017, target: March 2005) at (464, 400) on iframe >> nth=0 >> internal:control=enter-frame >> span.ui-icon.ui-icon-circle-t
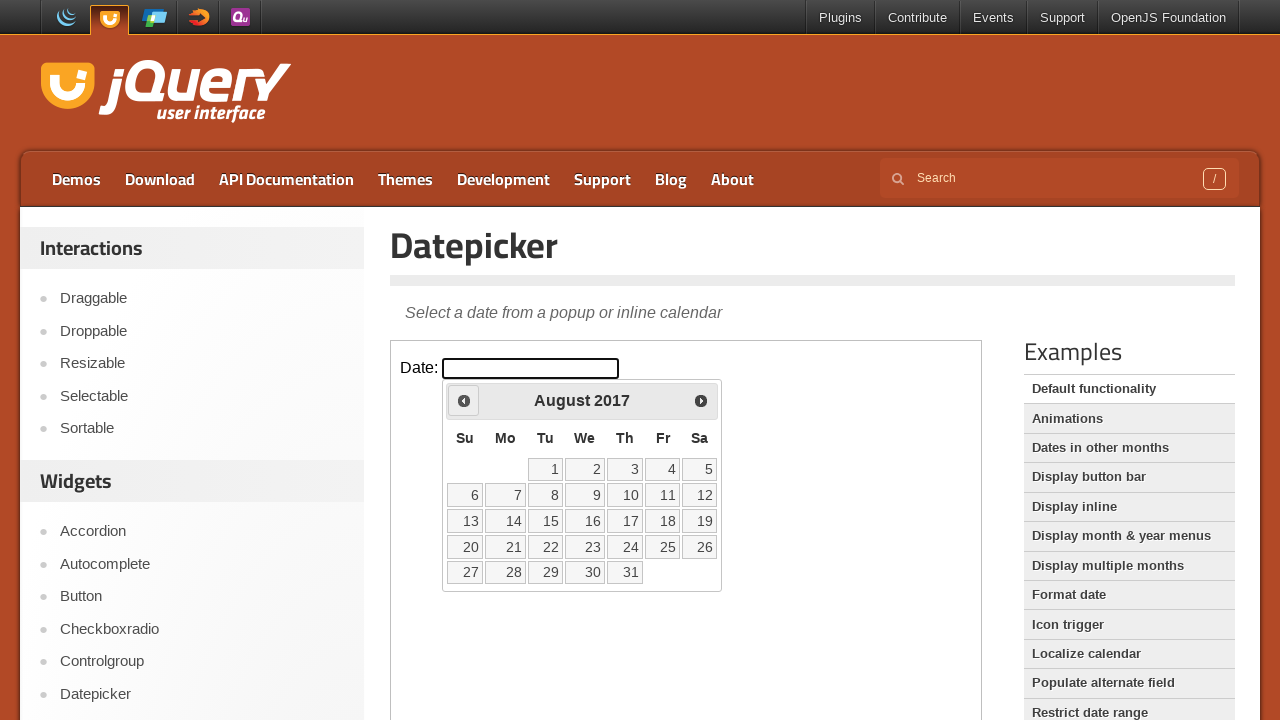

Retrieved current month (August) and year (2017)
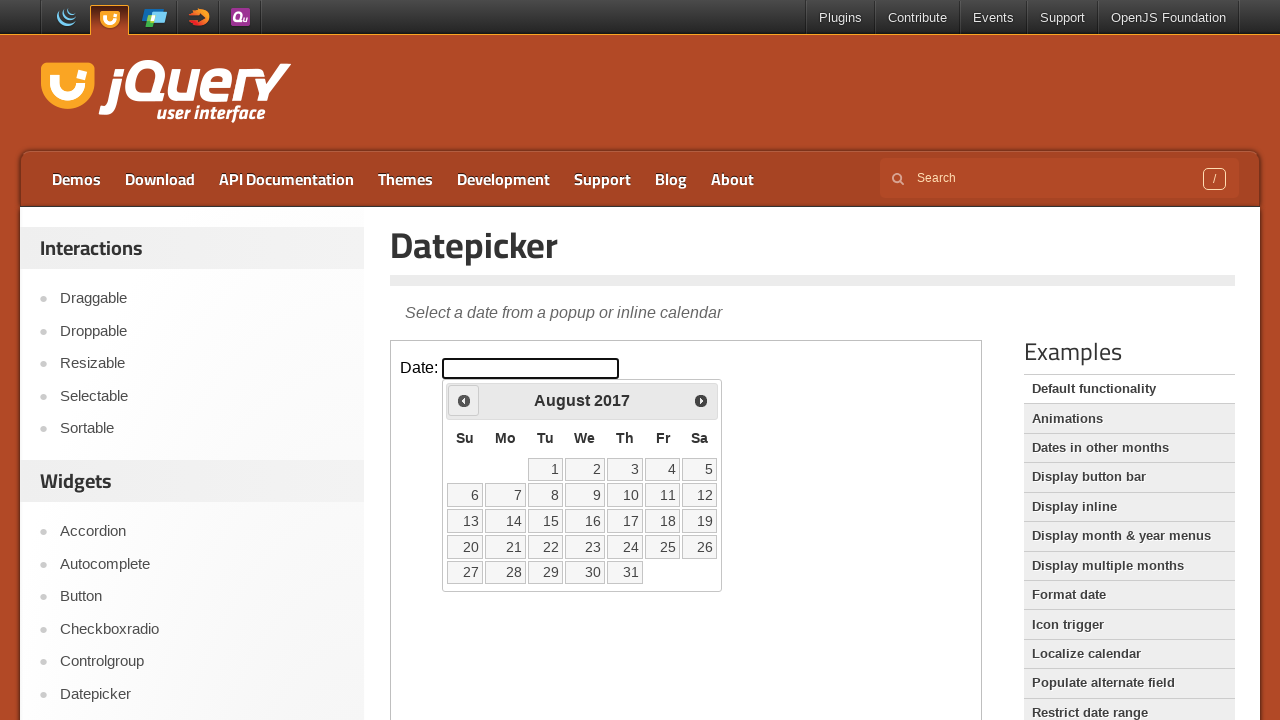

Clicked previous button to navigate backwards (current: August 2017, target: March 2005) at (464, 400) on iframe >> nth=0 >> internal:control=enter-frame >> span.ui-icon.ui-icon-circle-t
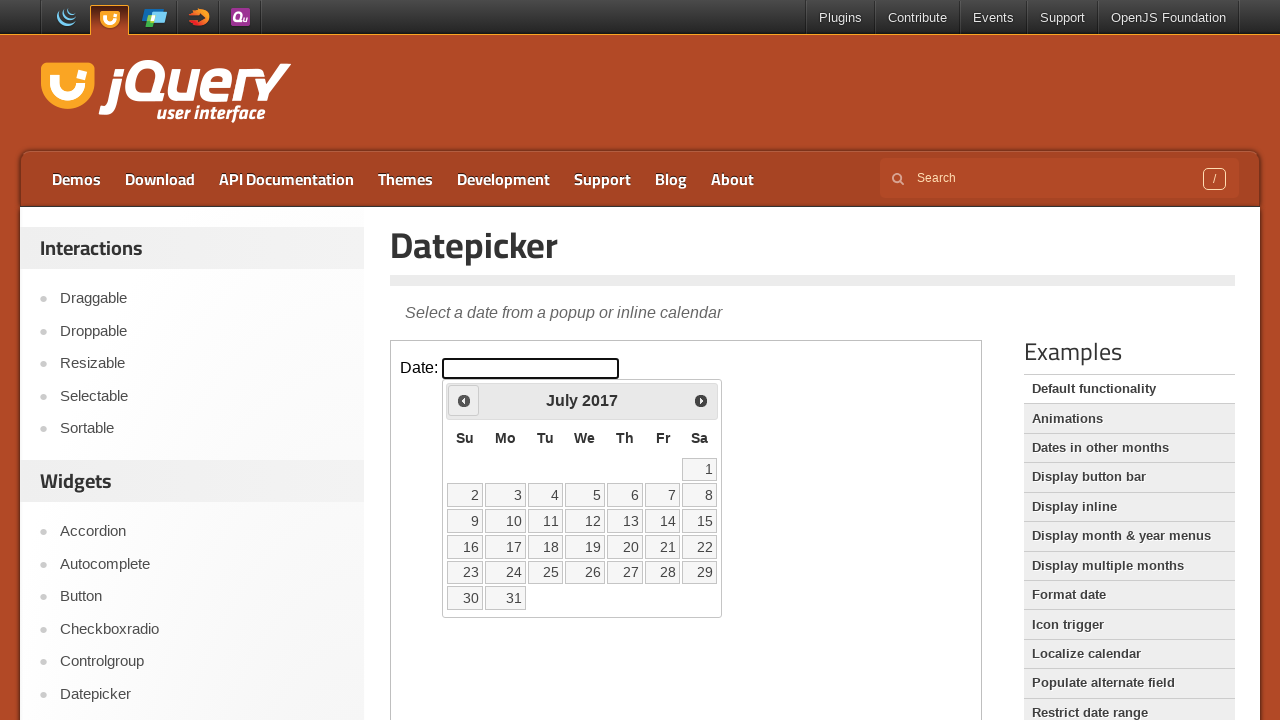

Retrieved current month (July) and year (2017)
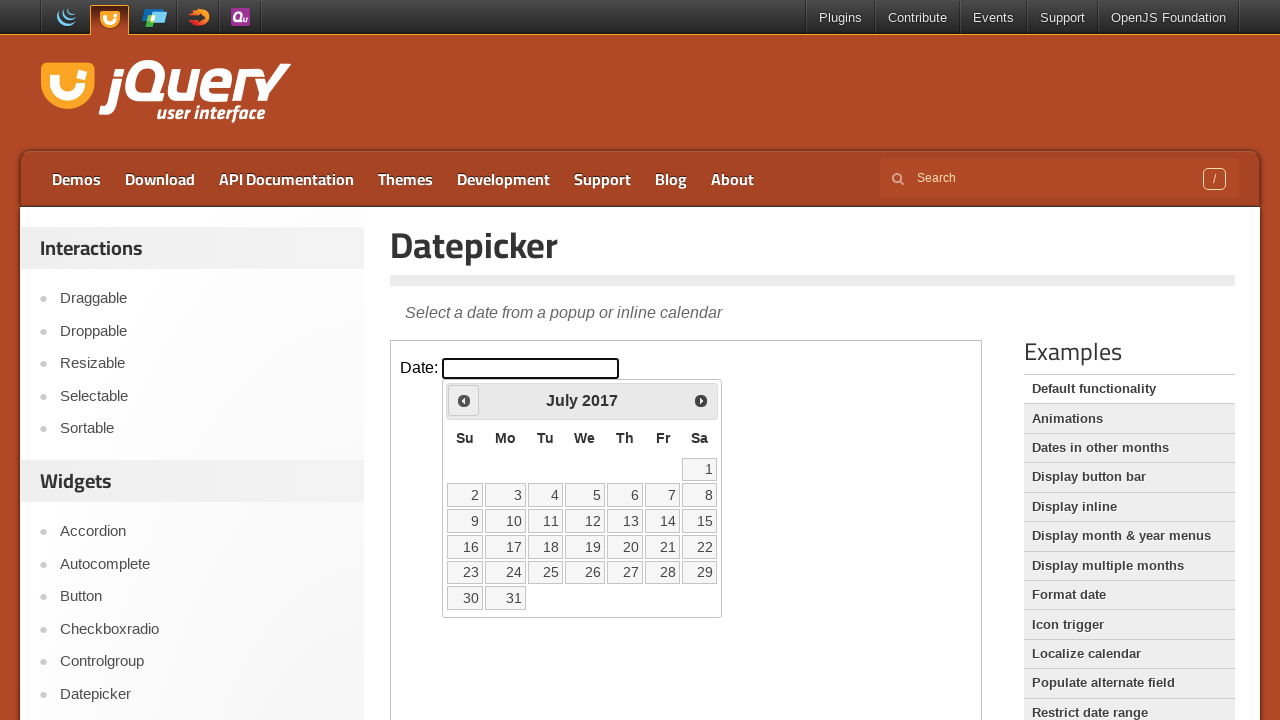

Clicked previous button to navigate backwards (current: July 2017, target: March 2005) at (464, 400) on iframe >> nth=0 >> internal:control=enter-frame >> span.ui-icon.ui-icon-circle-t
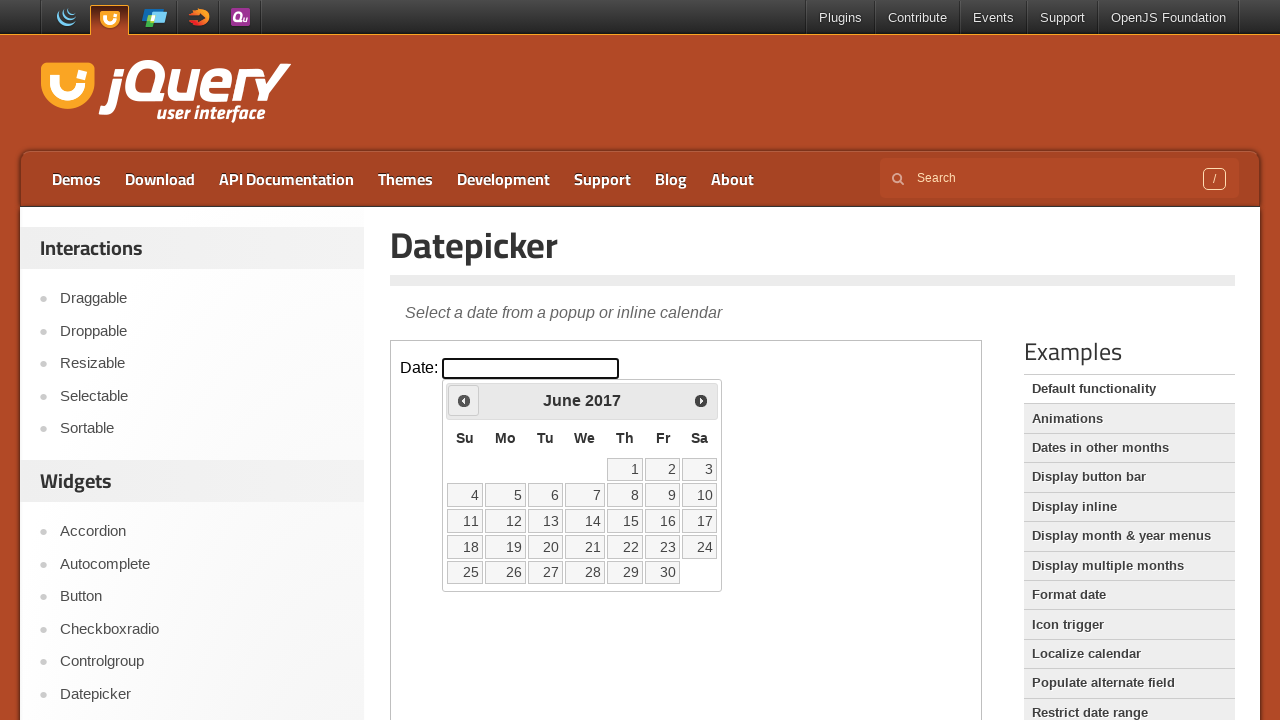

Retrieved current month (June) and year (2017)
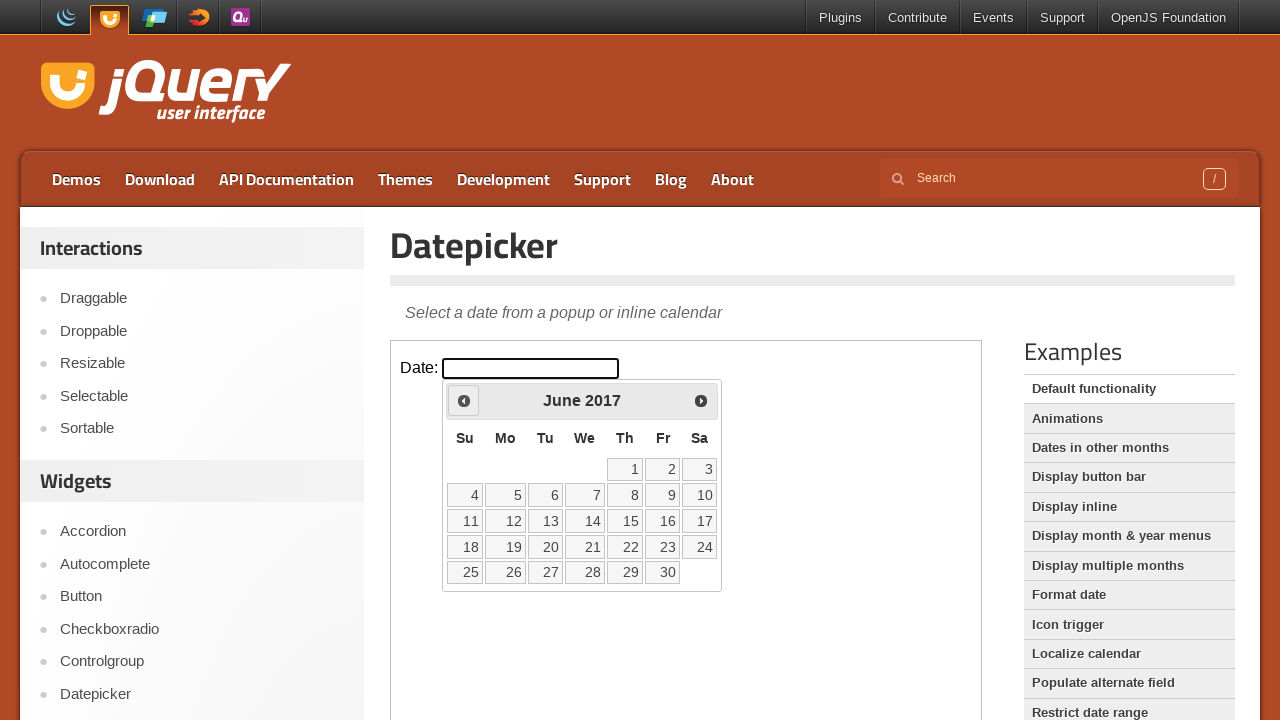

Clicked previous button to navigate backwards (current: June 2017, target: March 2005) at (464, 400) on iframe >> nth=0 >> internal:control=enter-frame >> span.ui-icon.ui-icon-circle-t
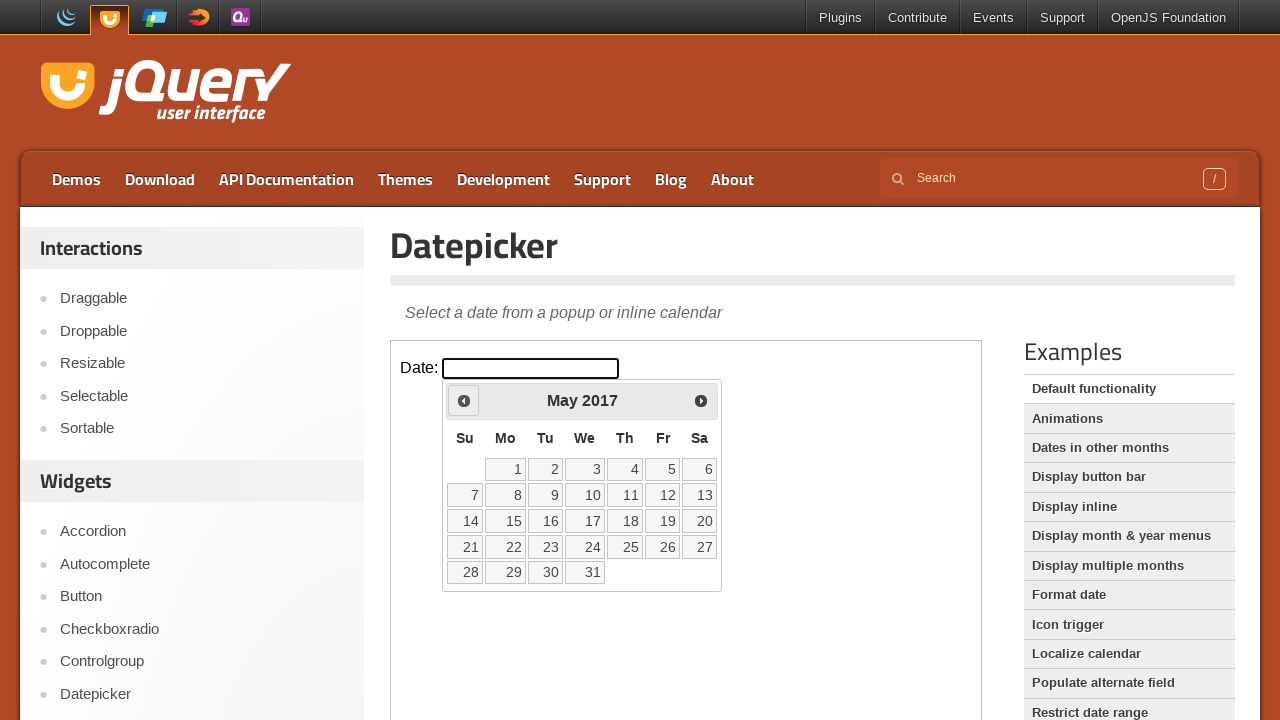

Retrieved current month (May) and year (2017)
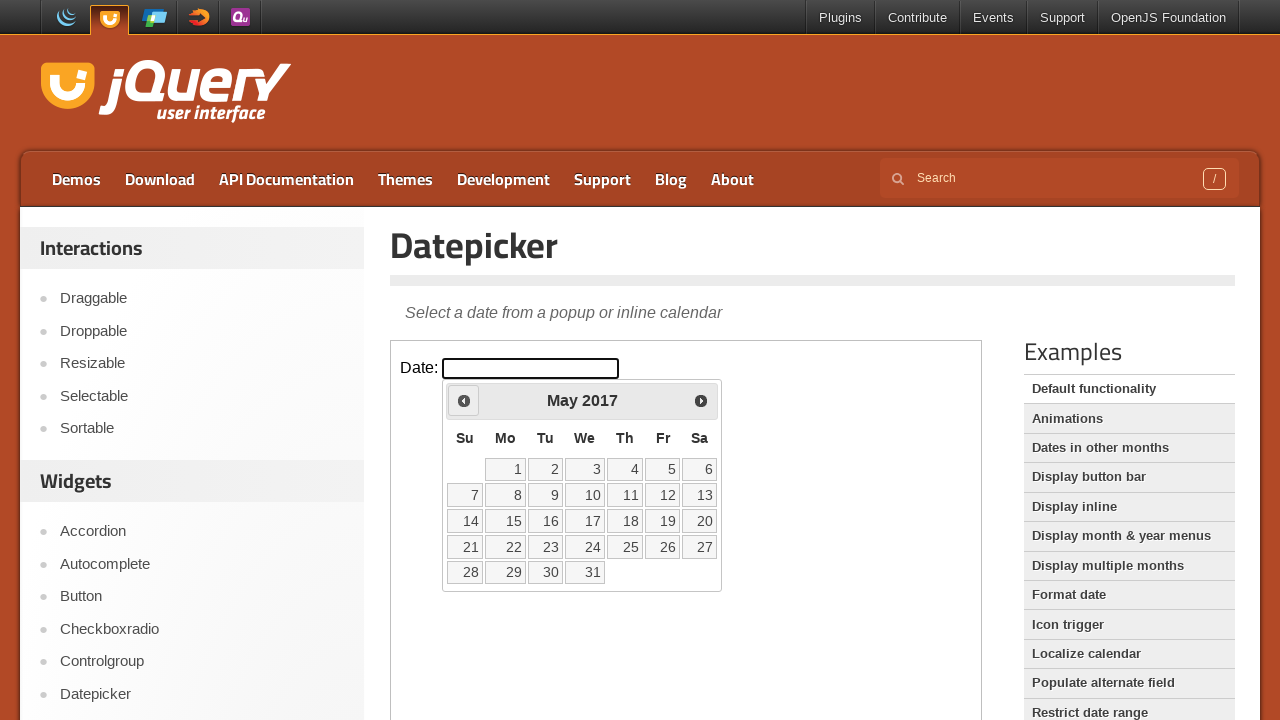

Clicked previous button to navigate backwards (current: May 2017, target: March 2005) at (464, 400) on iframe >> nth=0 >> internal:control=enter-frame >> span.ui-icon.ui-icon-circle-t
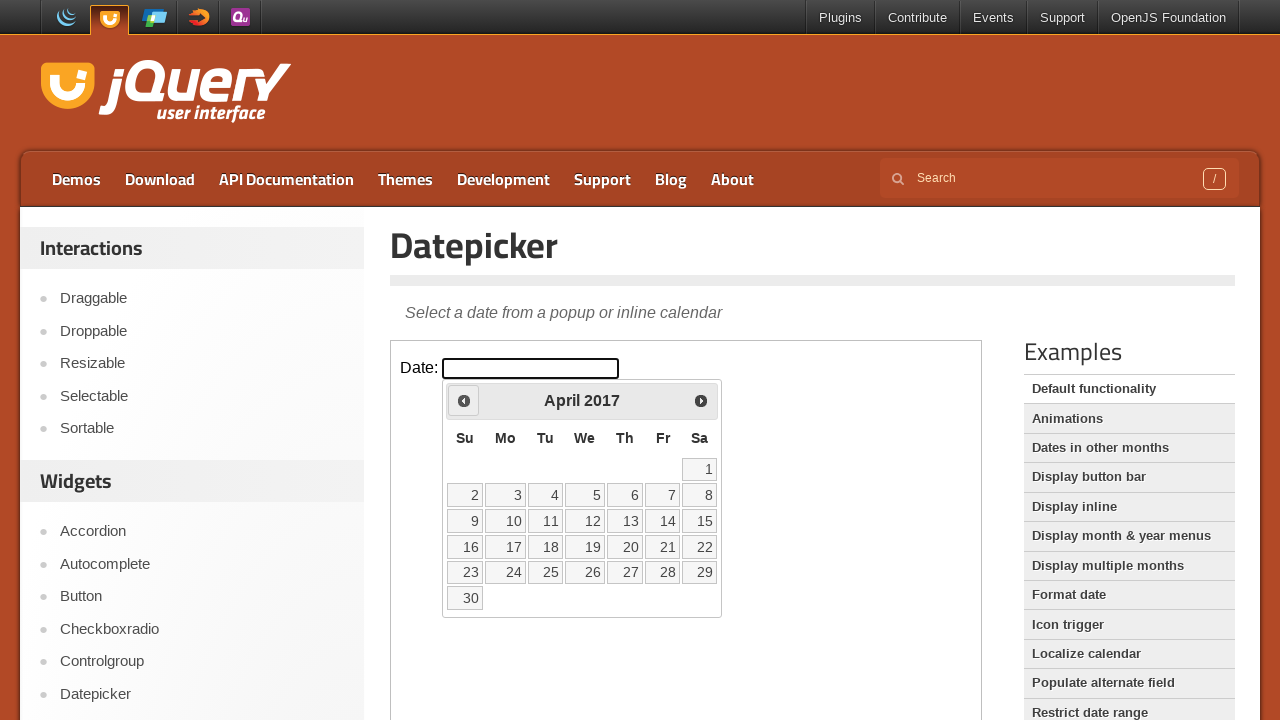

Retrieved current month (April) and year (2017)
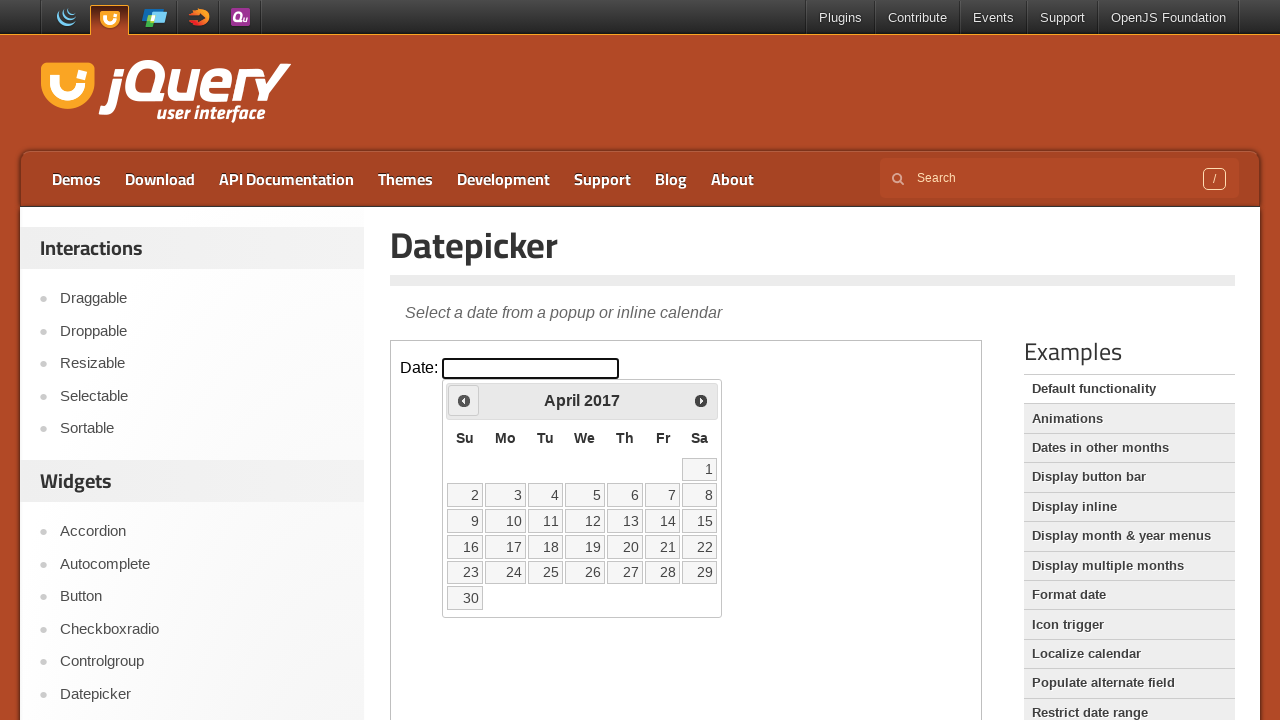

Clicked previous button to navigate backwards (current: April 2017, target: March 2005) at (464, 400) on iframe >> nth=0 >> internal:control=enter-frame >> span.ui-icon.ui-icon-circle-t
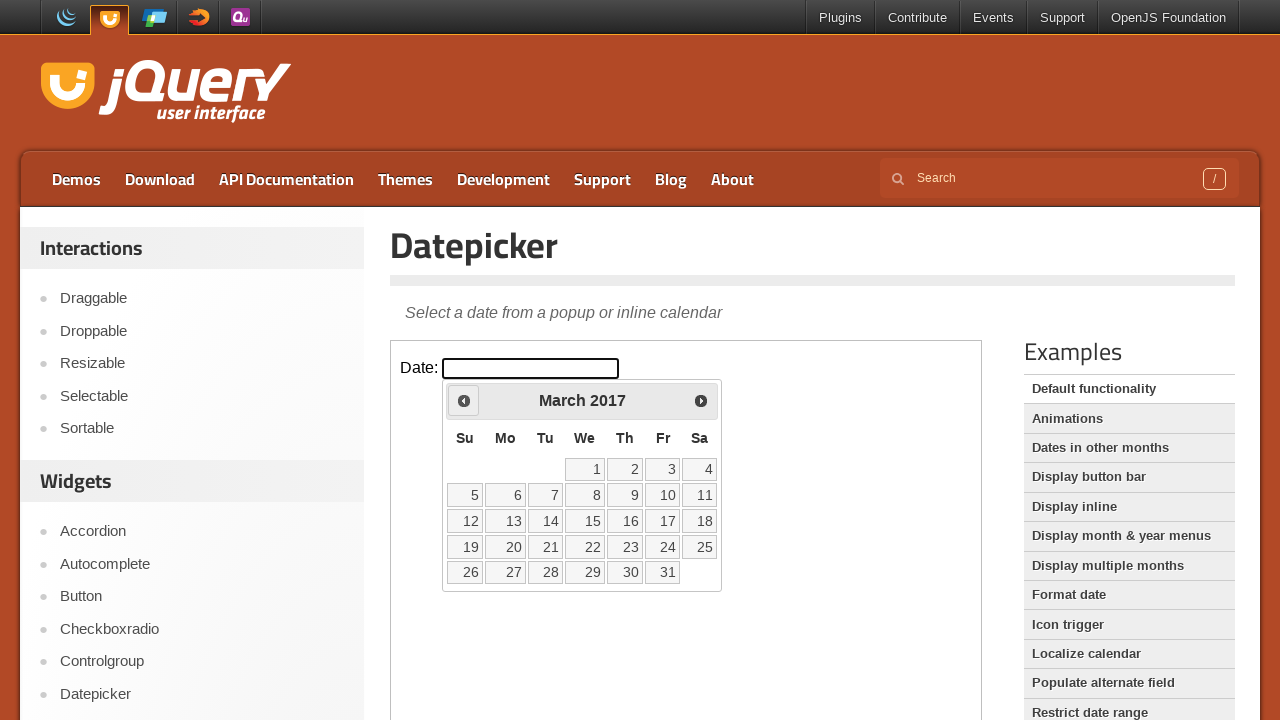

Retrieved current month (March) and year (2017)
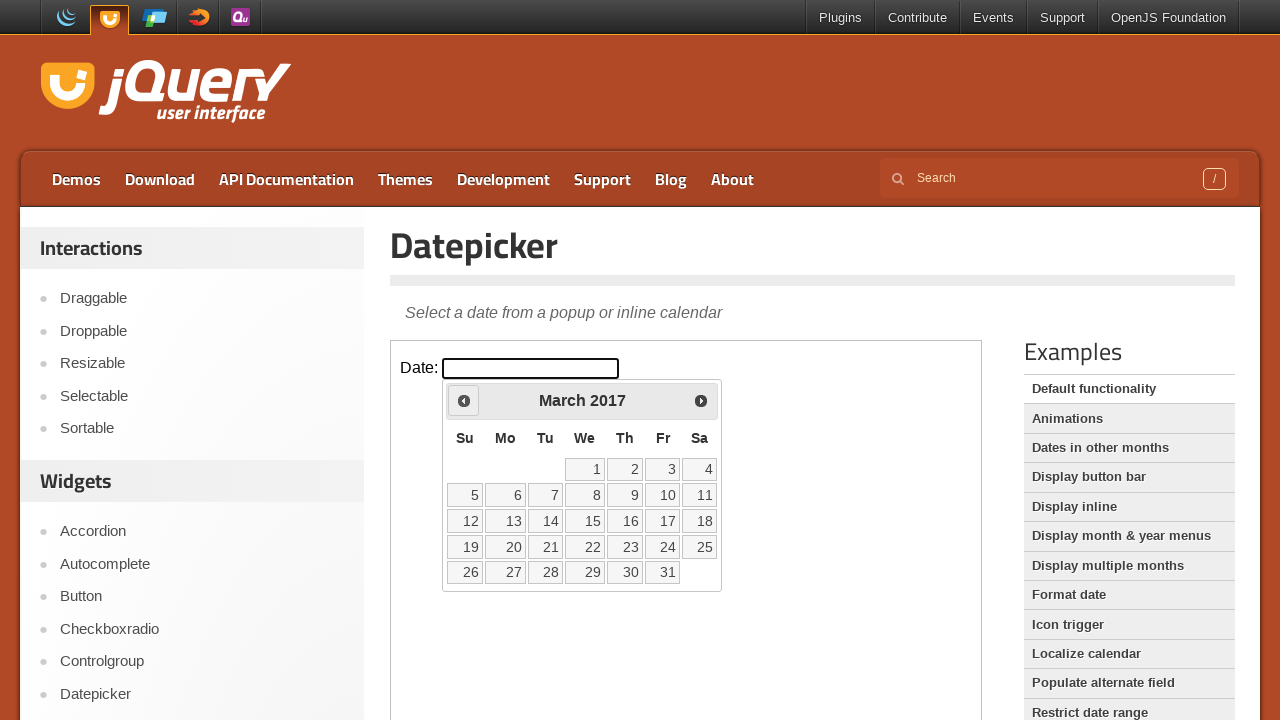

Clicked previous button to navigate backwards (current: March 2017, target: March 2005) at (464, 400) on iframe >> nth=0 >> internal:control=enter-frame >> span.ui-icon.ui-icon-circle-t
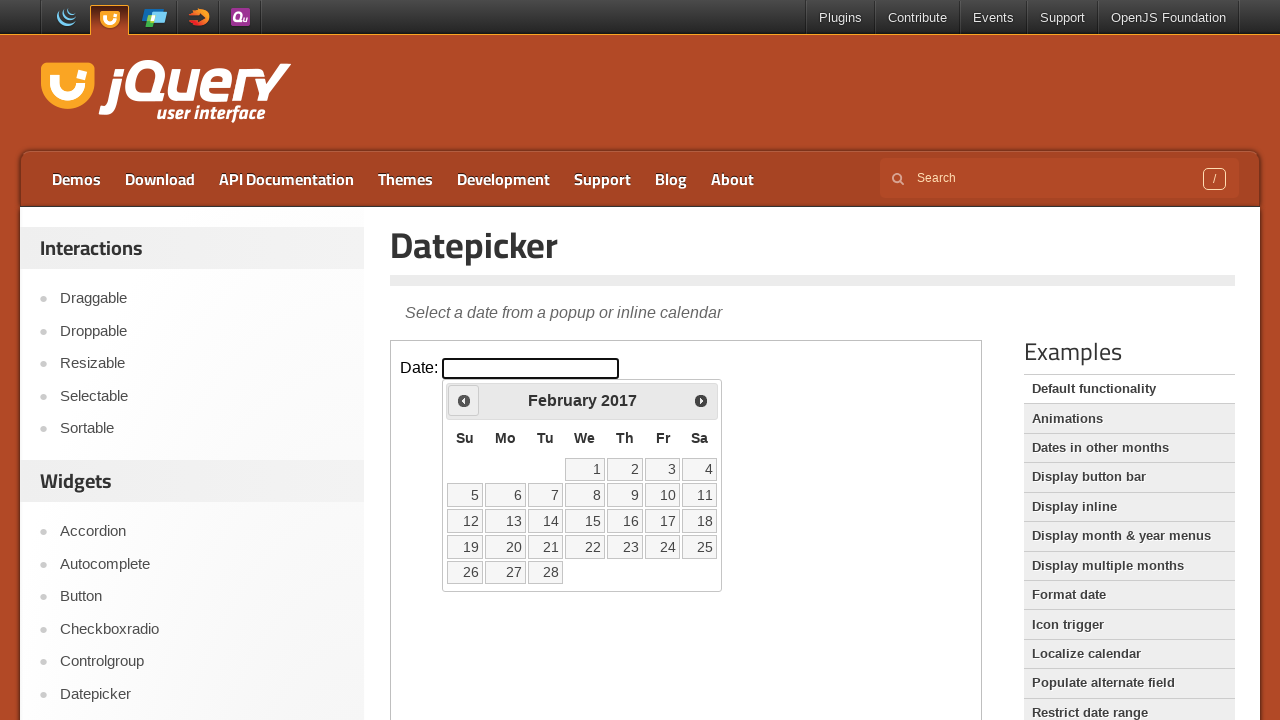

Retrieved current month (February) and year (2017)
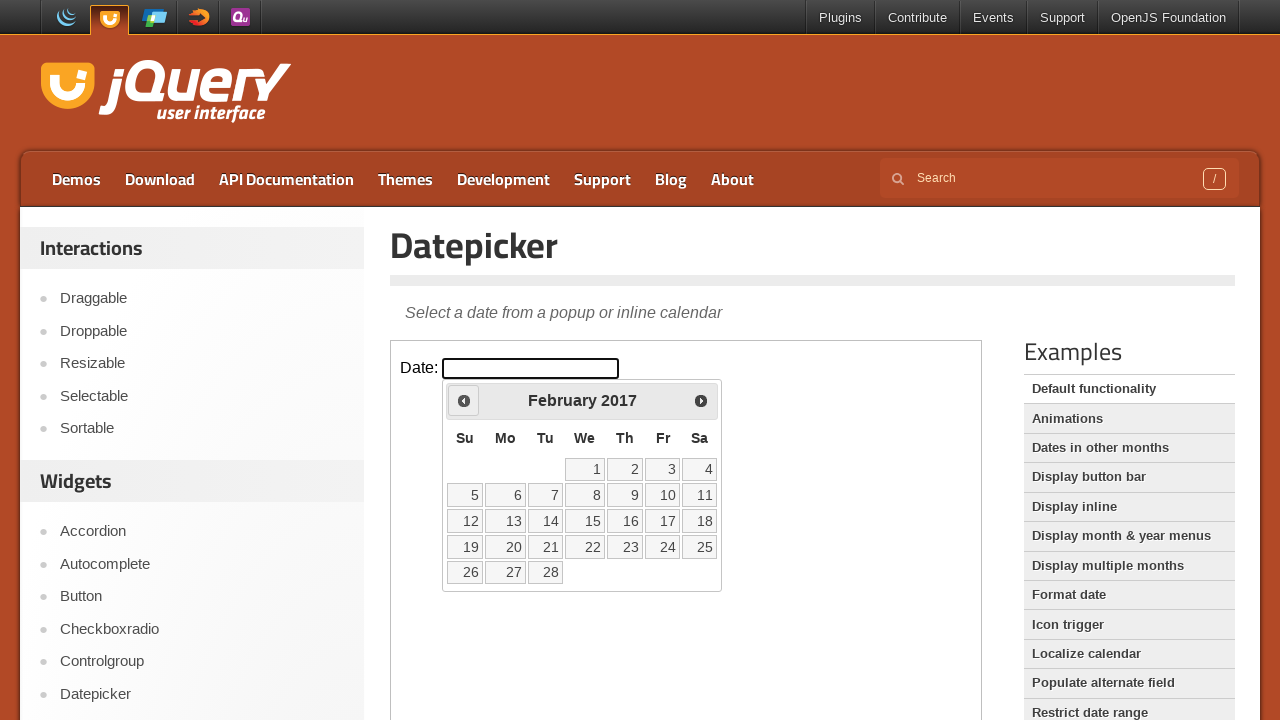

Clicked previous button to navigate backwards (current: February 2017, target: March 2005) at (464, 400) on iframe >> nth=0 >> internal:control=enter-frame >> span.ui-icon.ui-icon-circle-t
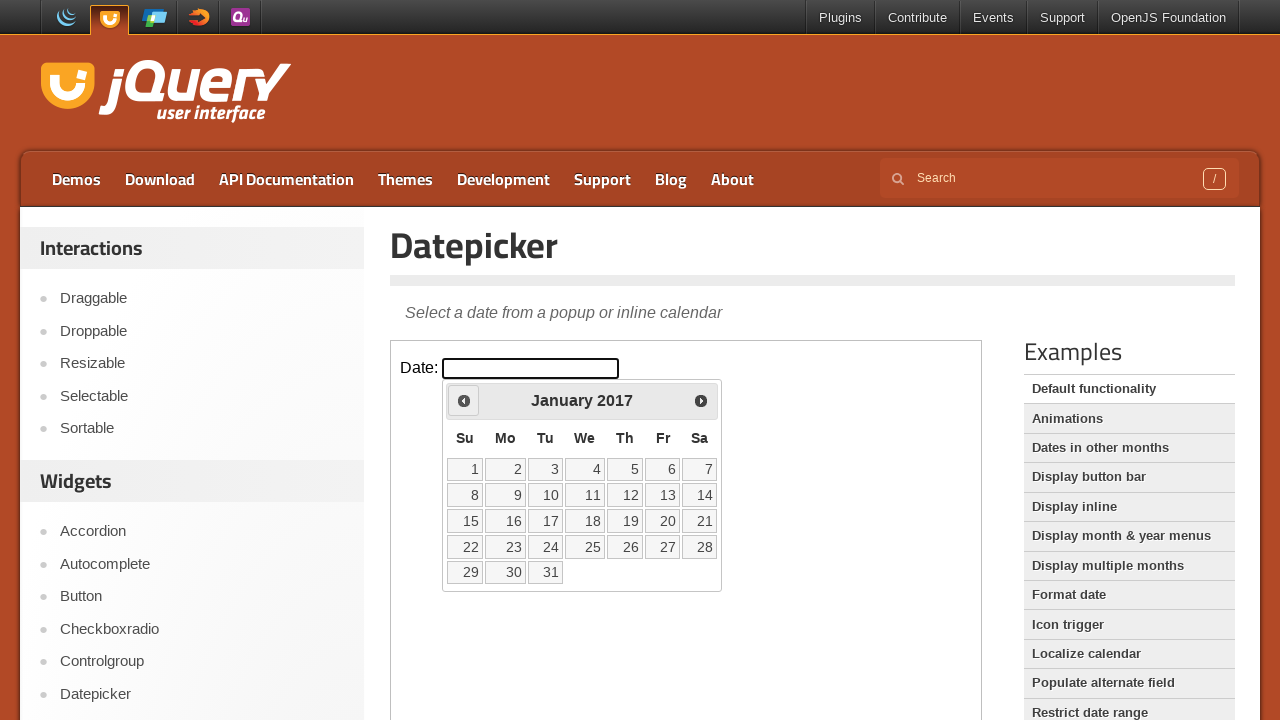

Retrieved current month (January) and year (2017)
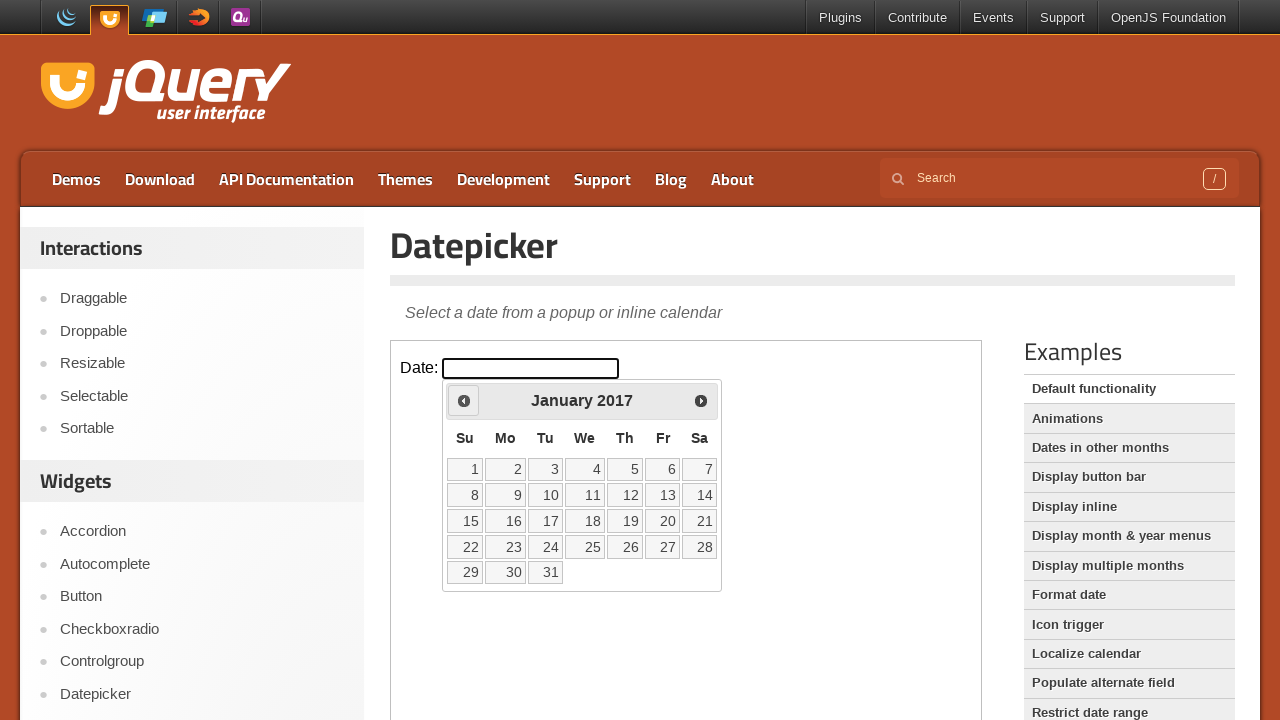

Clicked previous button to navigate backwards (current: January 2017, target: March 2005) at (464, 400) on iframe >> nth=0 >> internal:control=enter-frame >> span.ui-icon.ui-icon-circle-t
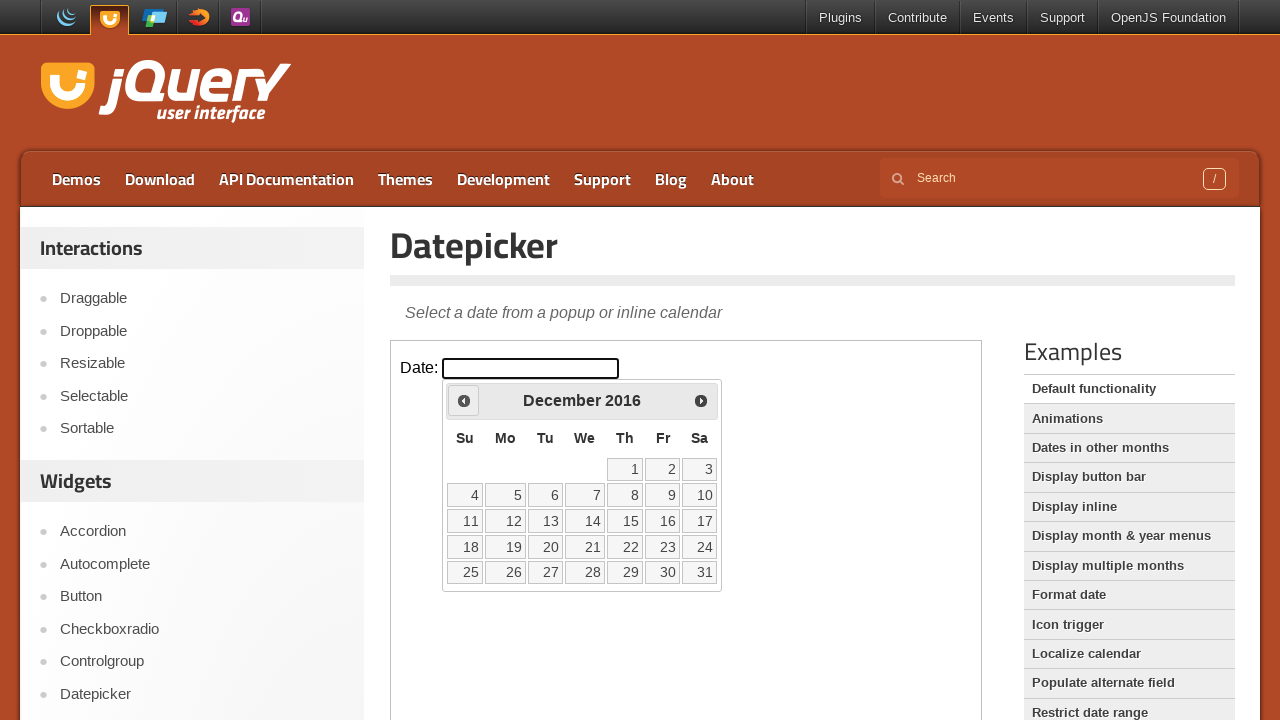

Retrieved current month (December) and year (2016)
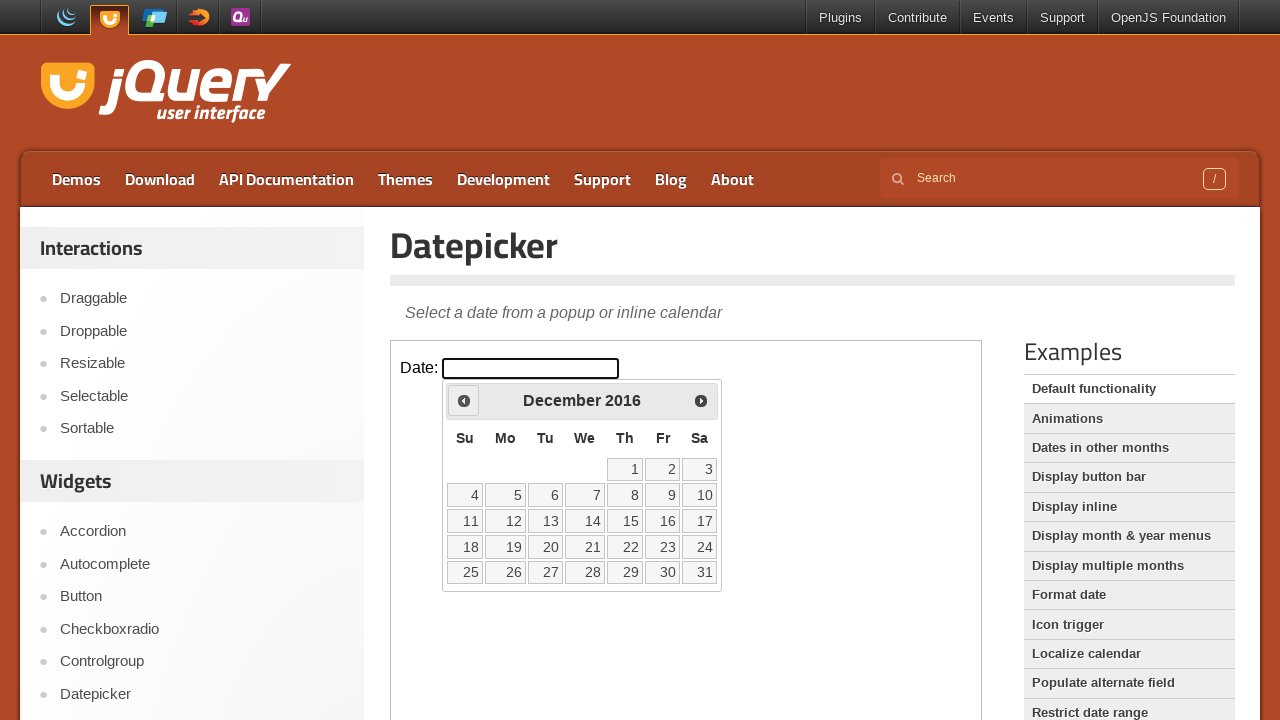

Clicked previous button to navigate backwards (current: December 2016, target: March 2005) at (464, 400) on iframe >> nth=0 >> internal:control=enter-frame >> span.ui-icon.ui-icon-circle-t
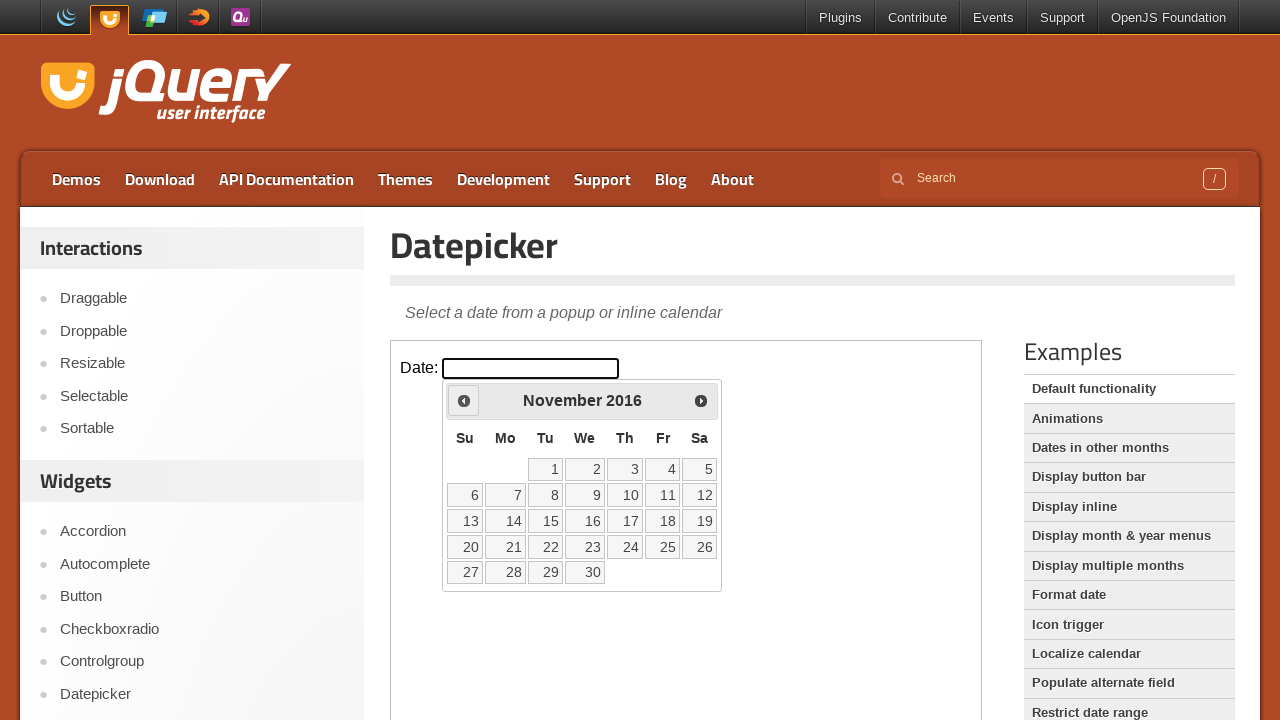

Retrieved current month (November) and year (2016)
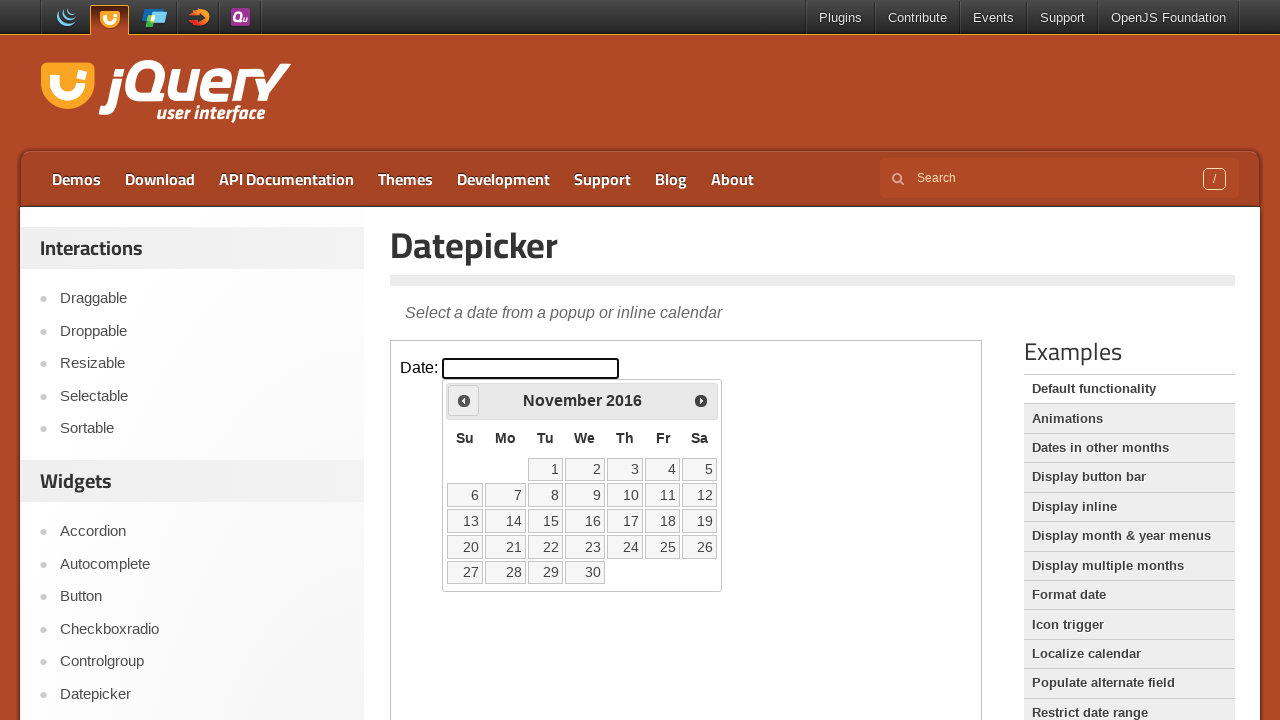

Clicked previous button to navigate backwards (current: November 2016, target: March 2005) at (464, 400) on iframe >> nth=0 >> internal:control=enter-frame >> span.ui-icon.ui-icon-circle-t
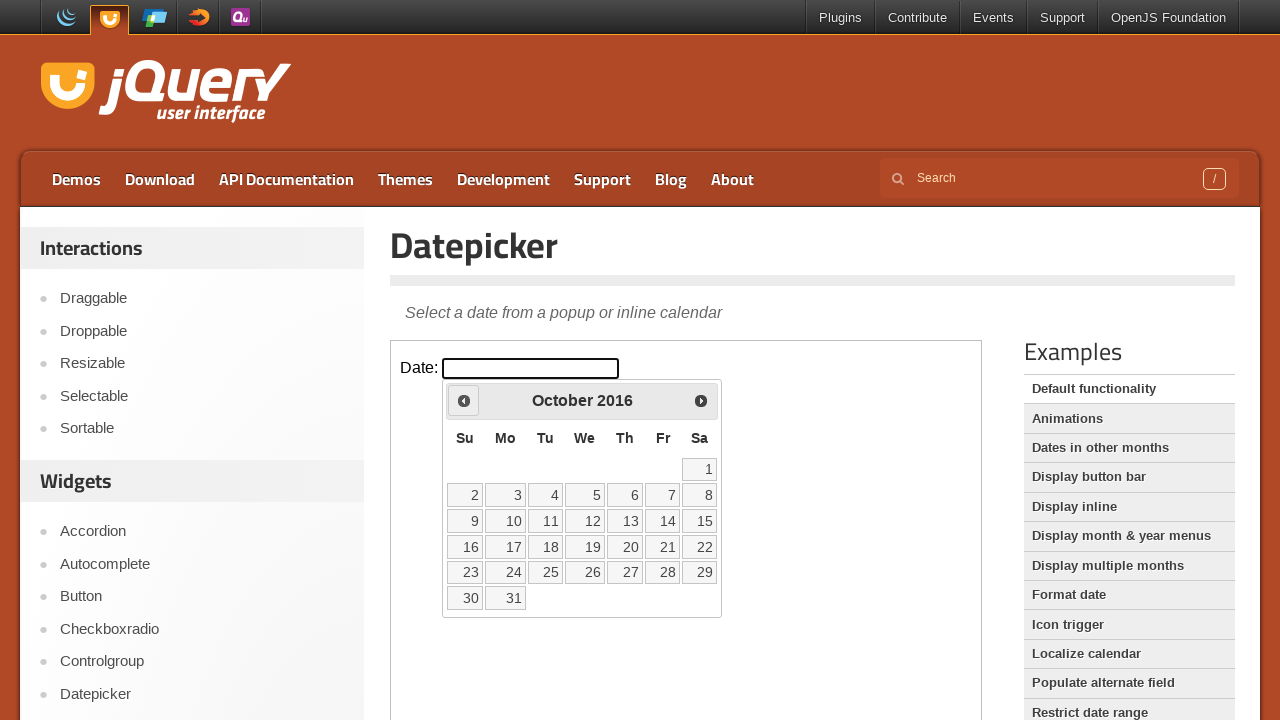

Retrieved current month (October) and year (2016)
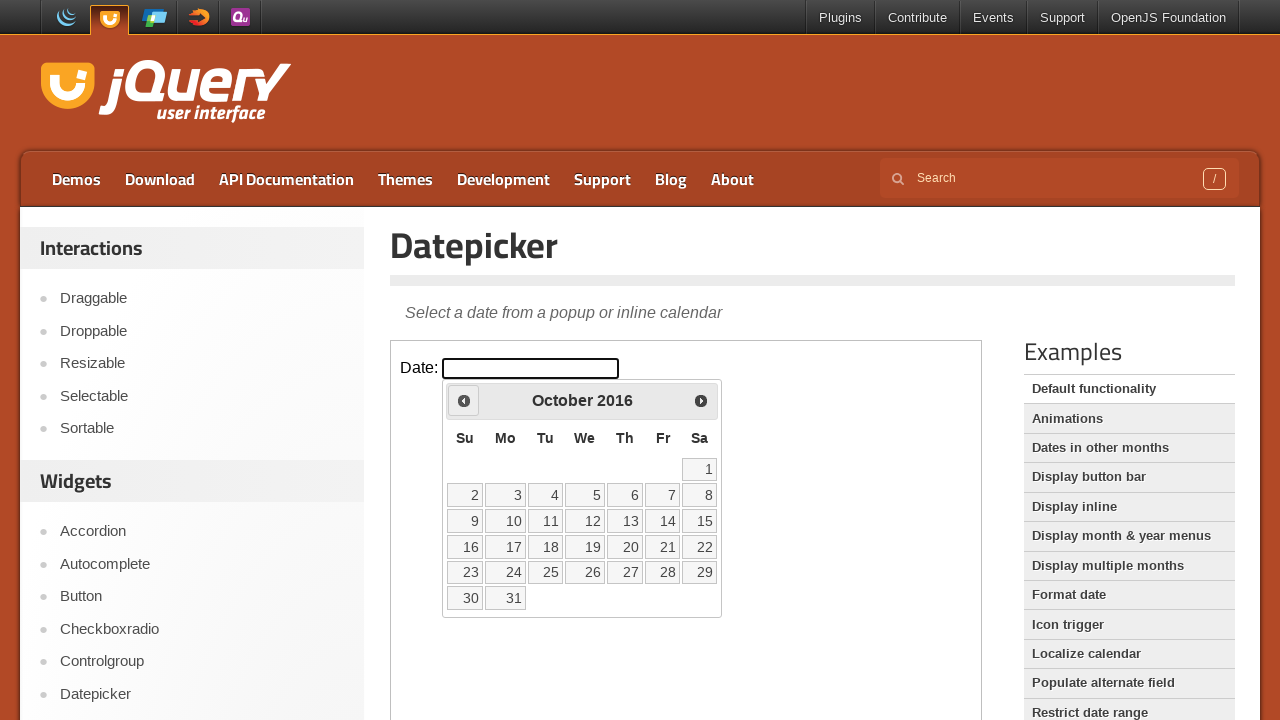

Clicked previous button to navigate backwards (current: October 2016, target: March 2005) at (464, 400) on iframe >> nth=0 >> internal:control=enter-frame >> span.ui-icon.ui-icon-circle-t
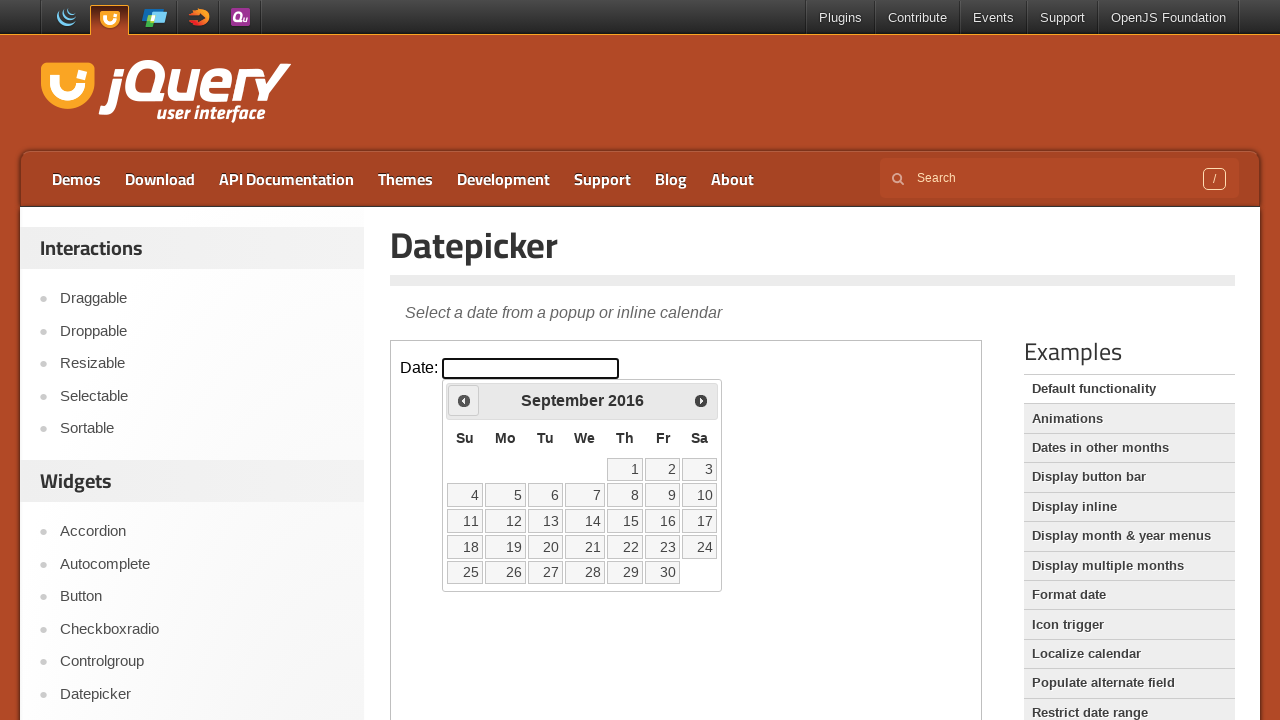

Retrieved current month (September) and year (2016)
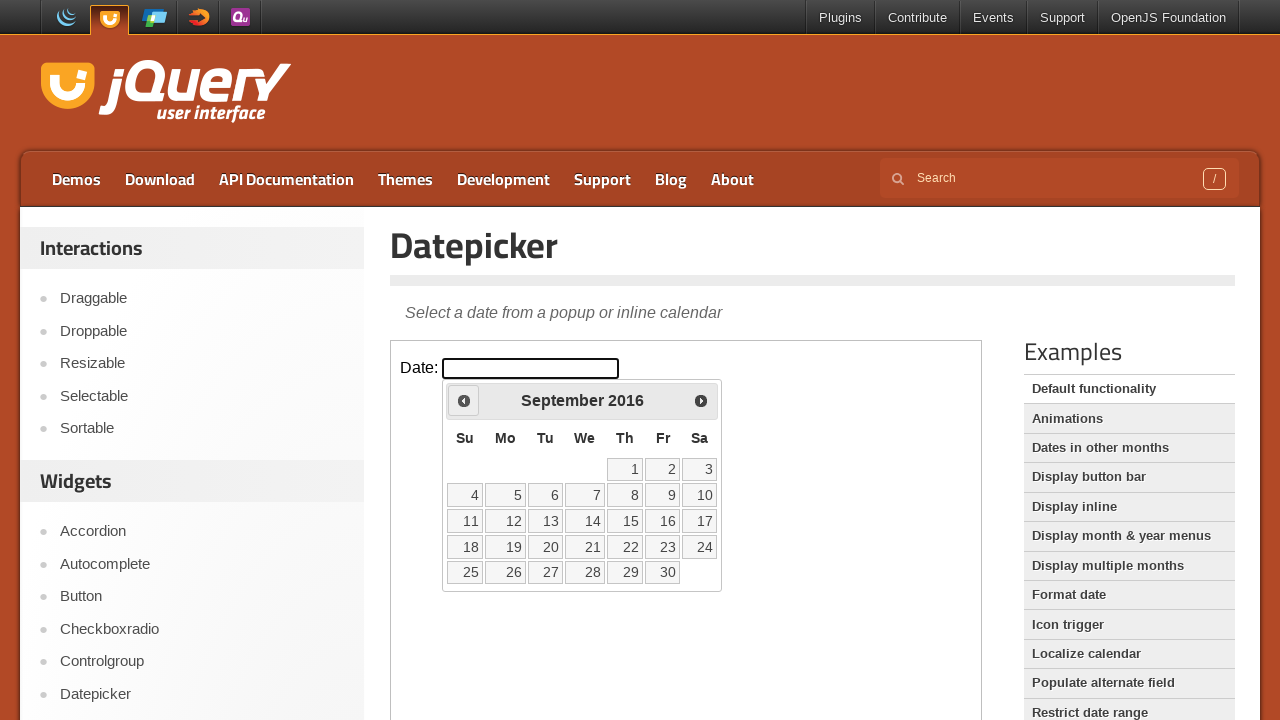

Clicked previous button to navigate backwards (current: September 2016, target: March 2005) at (464, 400) on iframe >> nth=0 >> internal:control=enter-frame >> span.ui-icon.ui-icon-circle-t
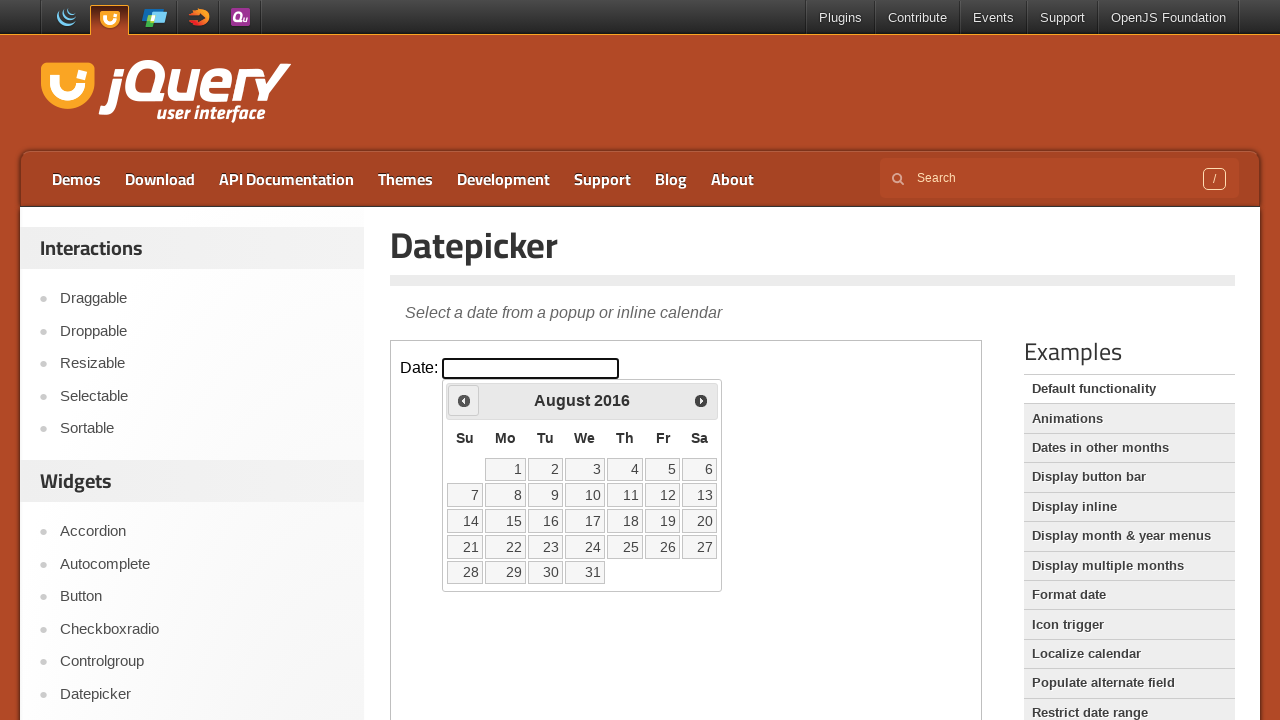

Retrieved current month (August) and year (2016)
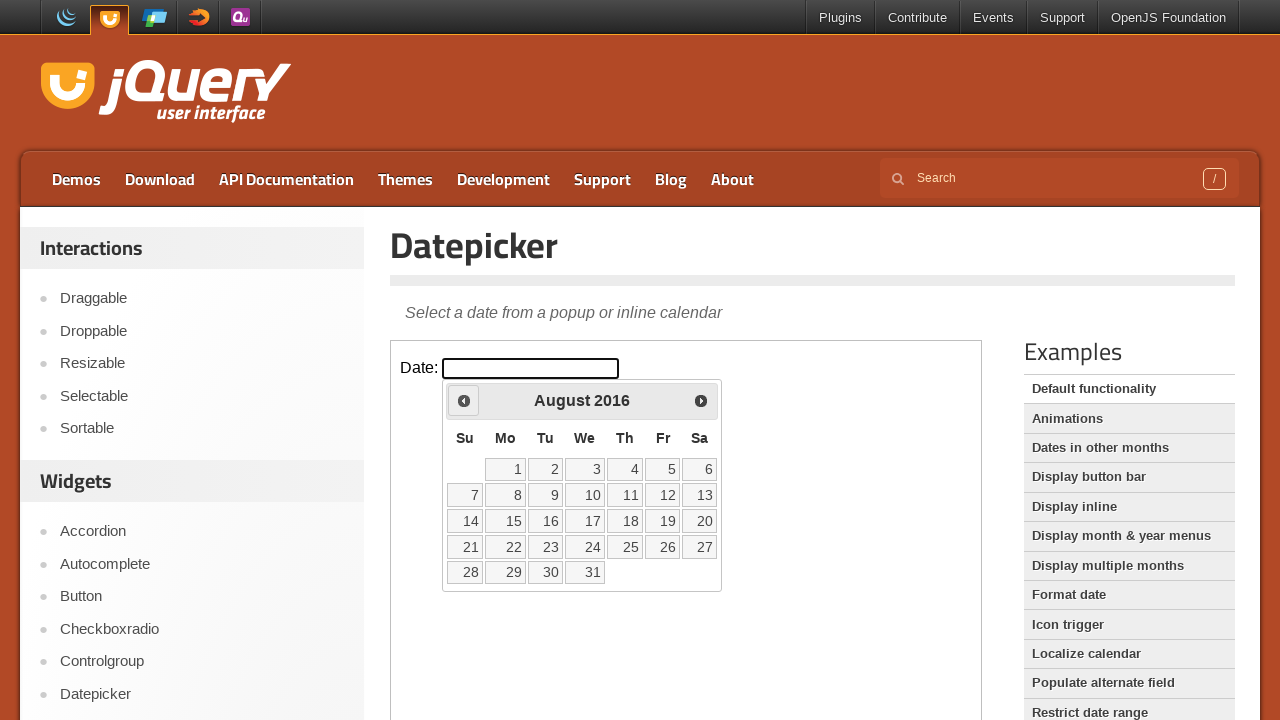

Clicked previous button to navigate backwards (current: August 2016, target: March 2005) at (464, 400) on iframe >> nth=0 >> internal:control=enter-frame >> span.ui-icon.ui-icon-circle-t
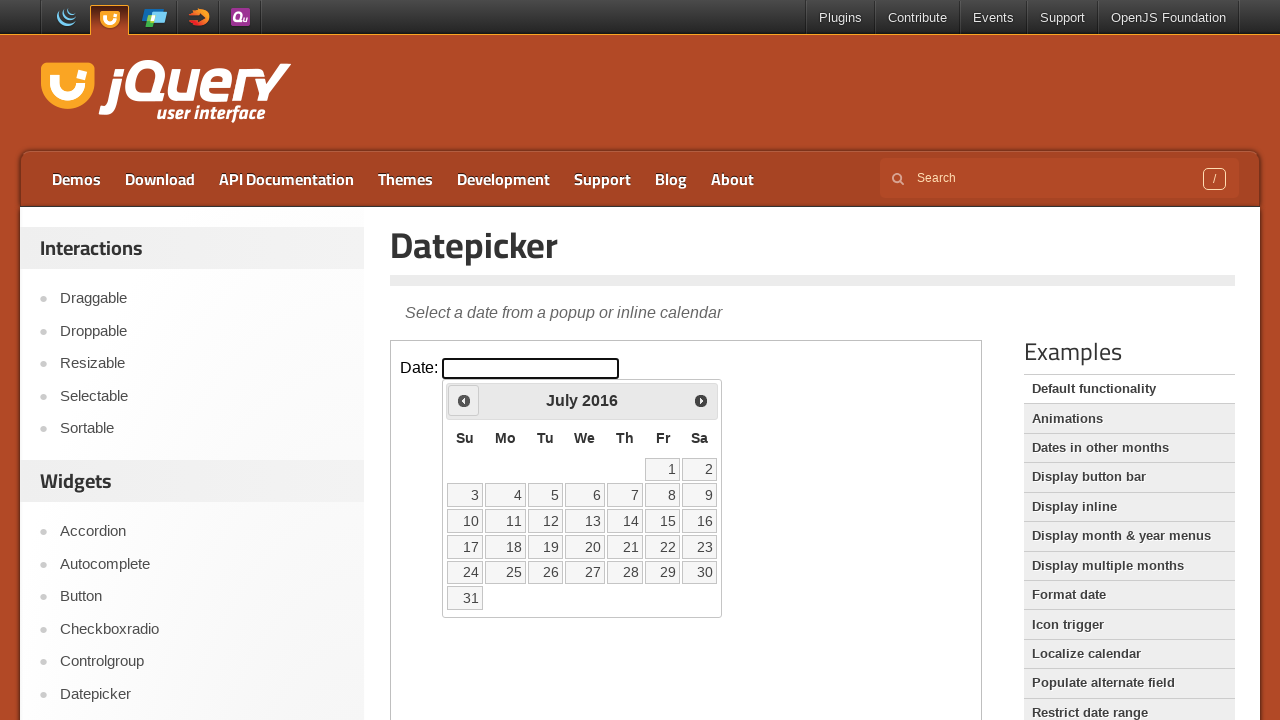

Retrieved current month (July) and year (2016)
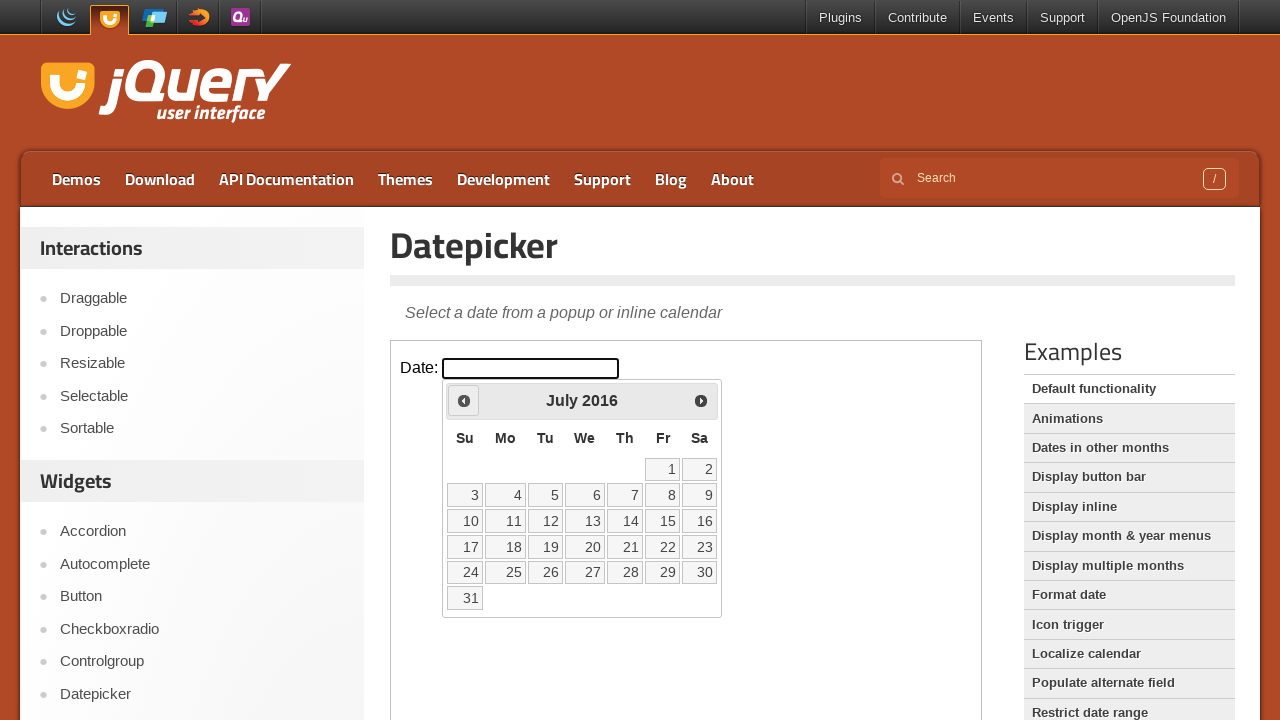

Clicked previous button to navigate backwards (current: July 2016, target: March 2005) at (464, 400) on iframe >> nth=0 >> internal:control=enter-frame >> span.ui-icon.ui-icon-circle-t
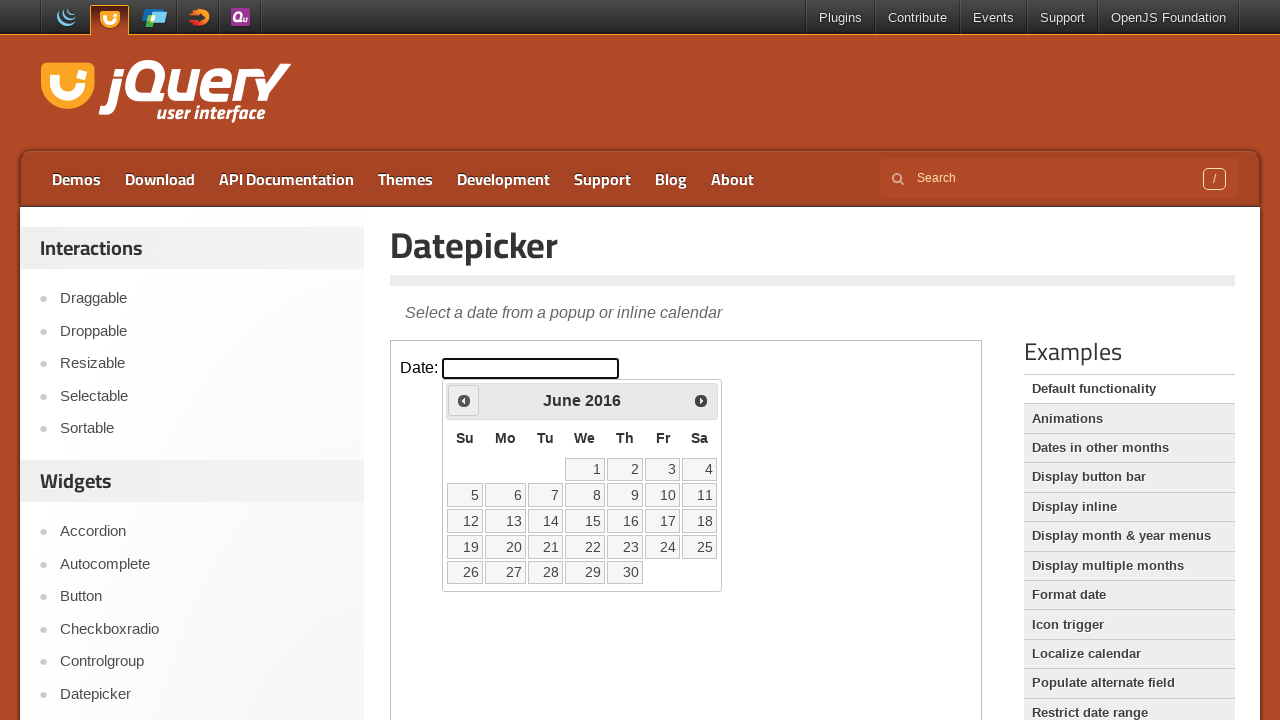

Retrieved current month (June) and year (2016)
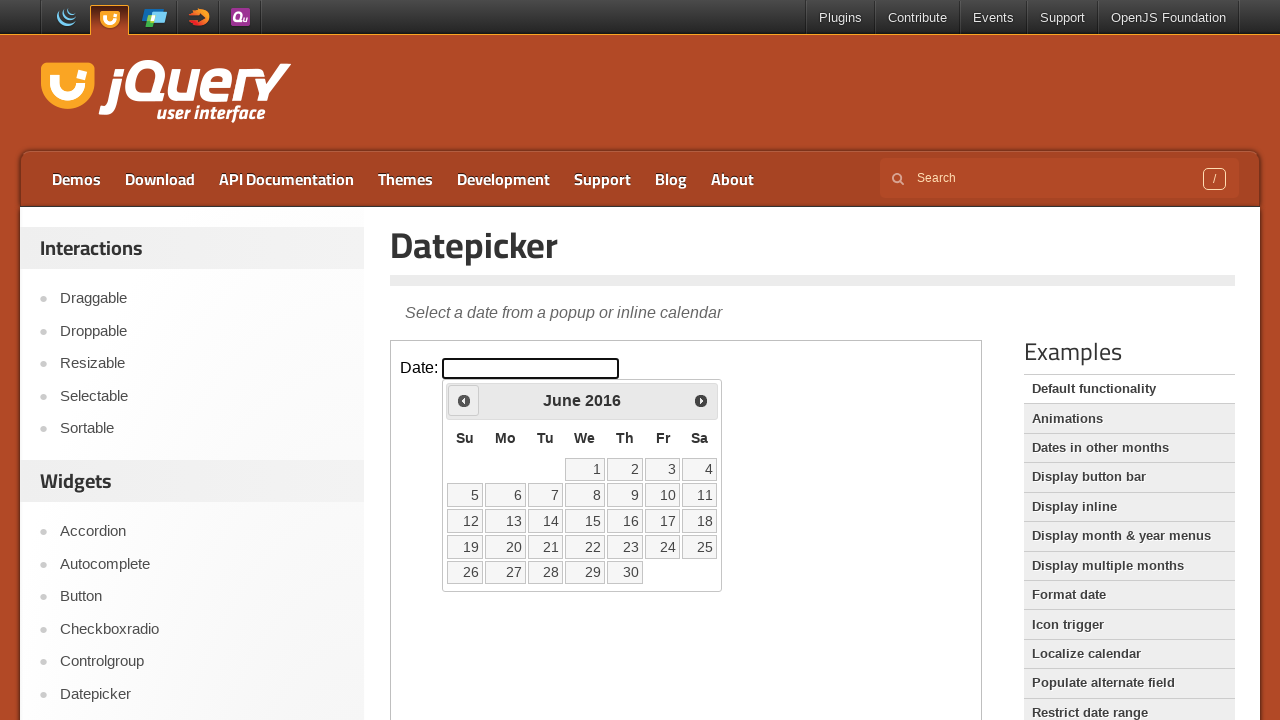

Clicked previous button to navigate backwards (current: June 2016, target: March 2005) at (464, 400) on iframe >> nth=0 >> internal:control=enter-frame >> span.ui-icon.ui-icon-circle-t
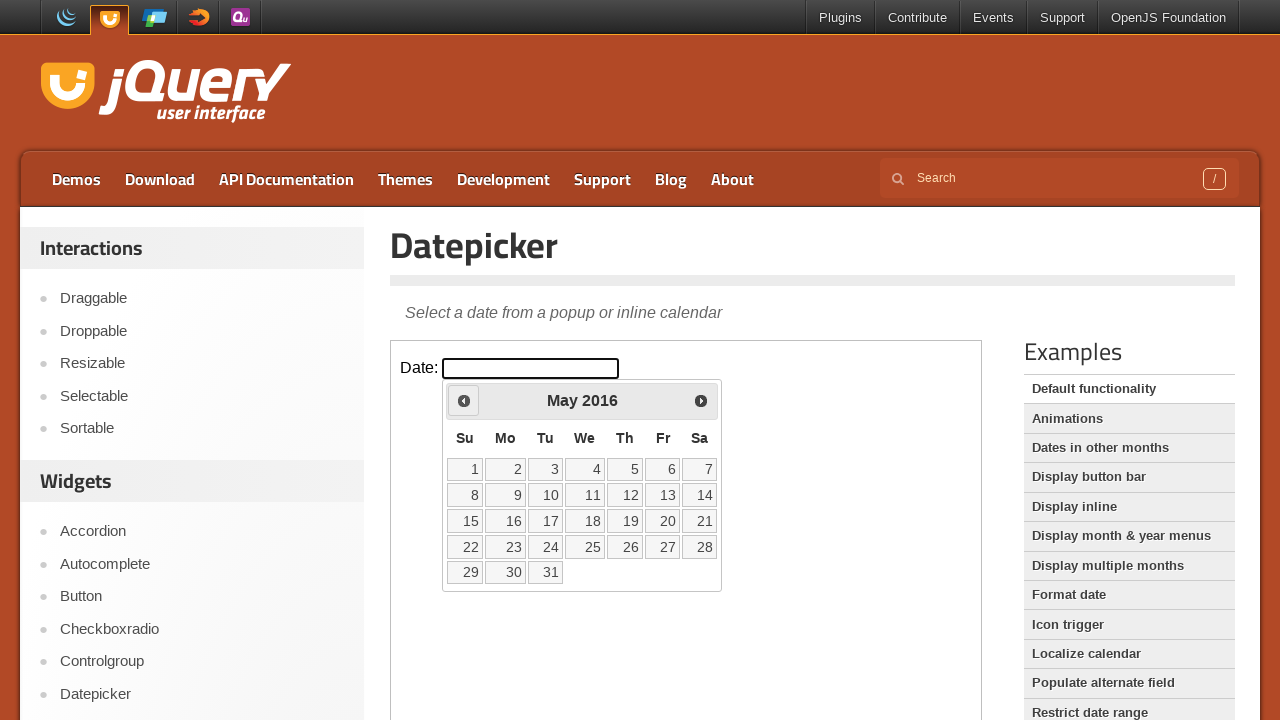

Retrieved current month (May) and year (2016)
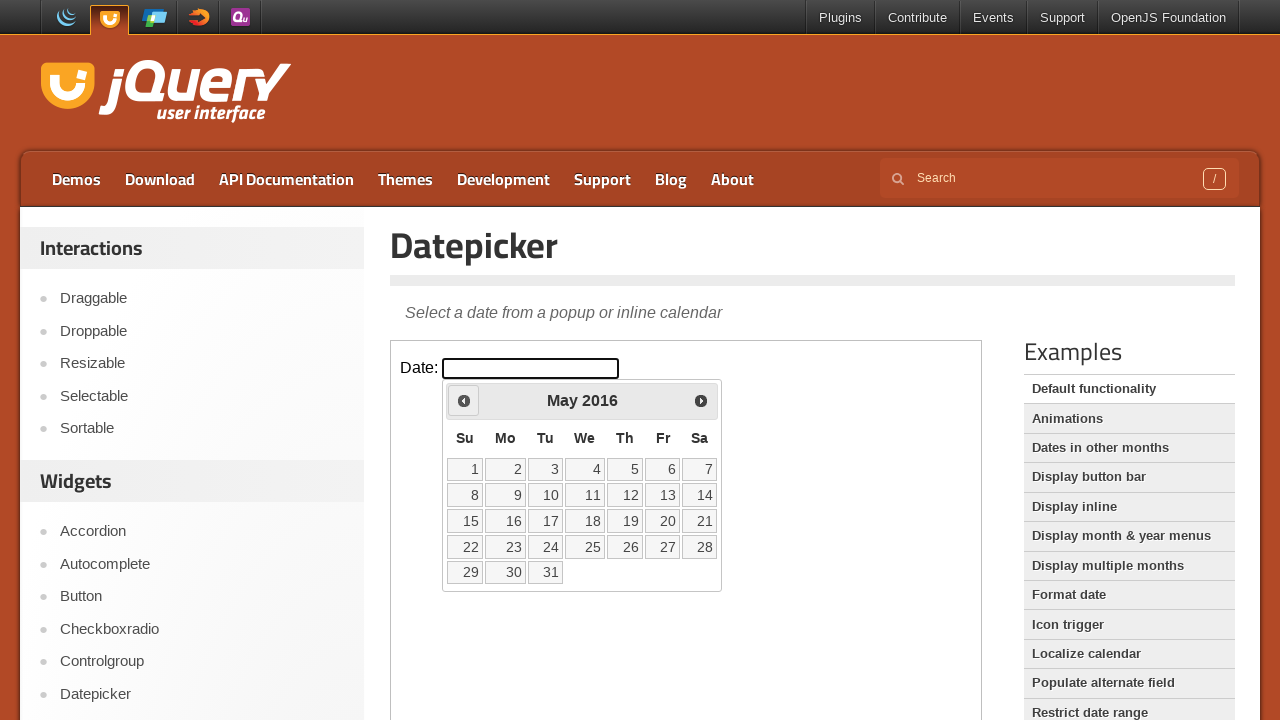

Clicked previous button to navigate backwards (current: May 2016, target: March 2005) at (464, 400) on iframe >> nth=0 >> internal:control=enter-frame >> span.ui-icon.ui-icon-circle-t
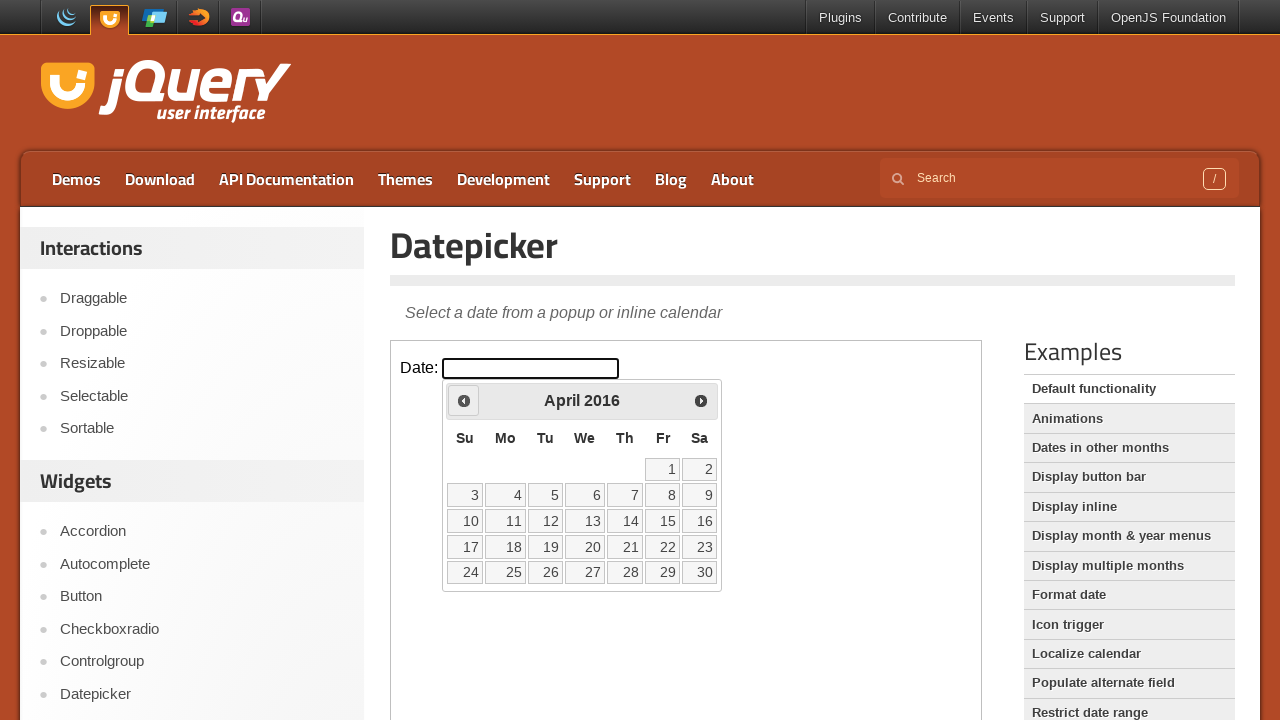

Retrieved current month (April) and year (2016)
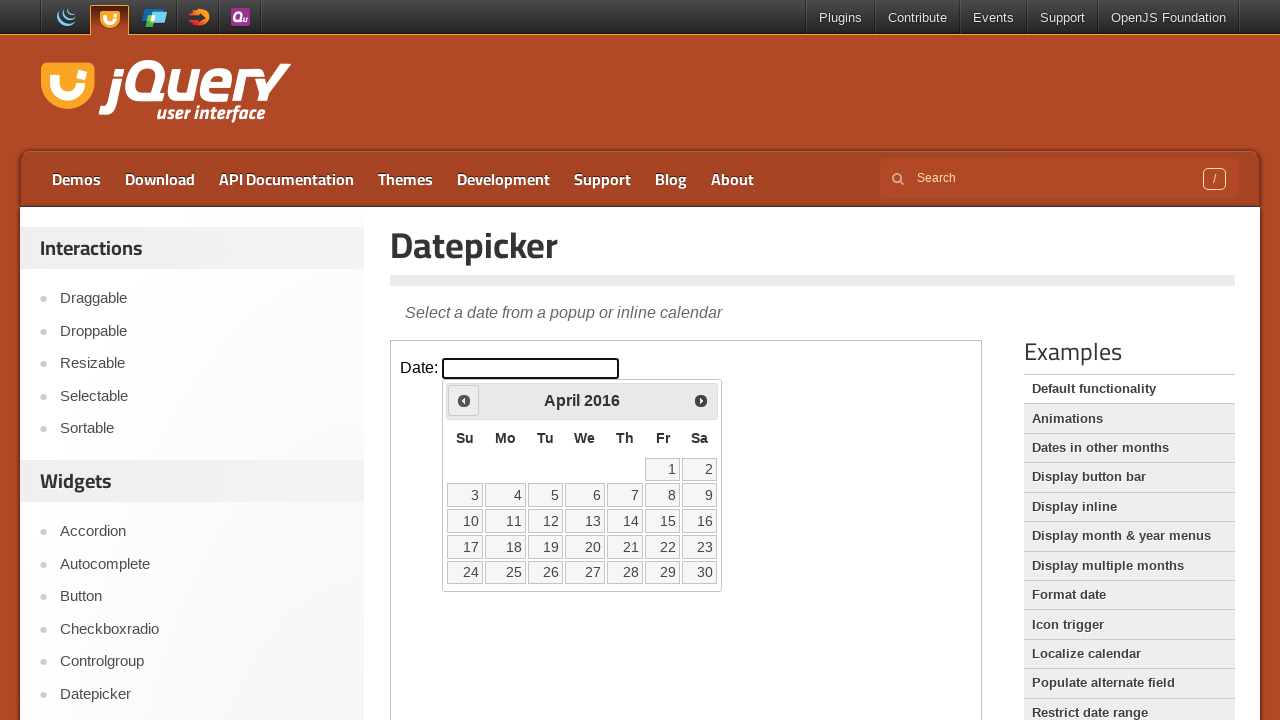

Clicked previous button to navigate backwards (current: April 2016, target: March 2005) at (464, 400) on iframe >> nth=0 >> internal:control=enter-frame >> span.ui-icon.ui-icon-circle-t
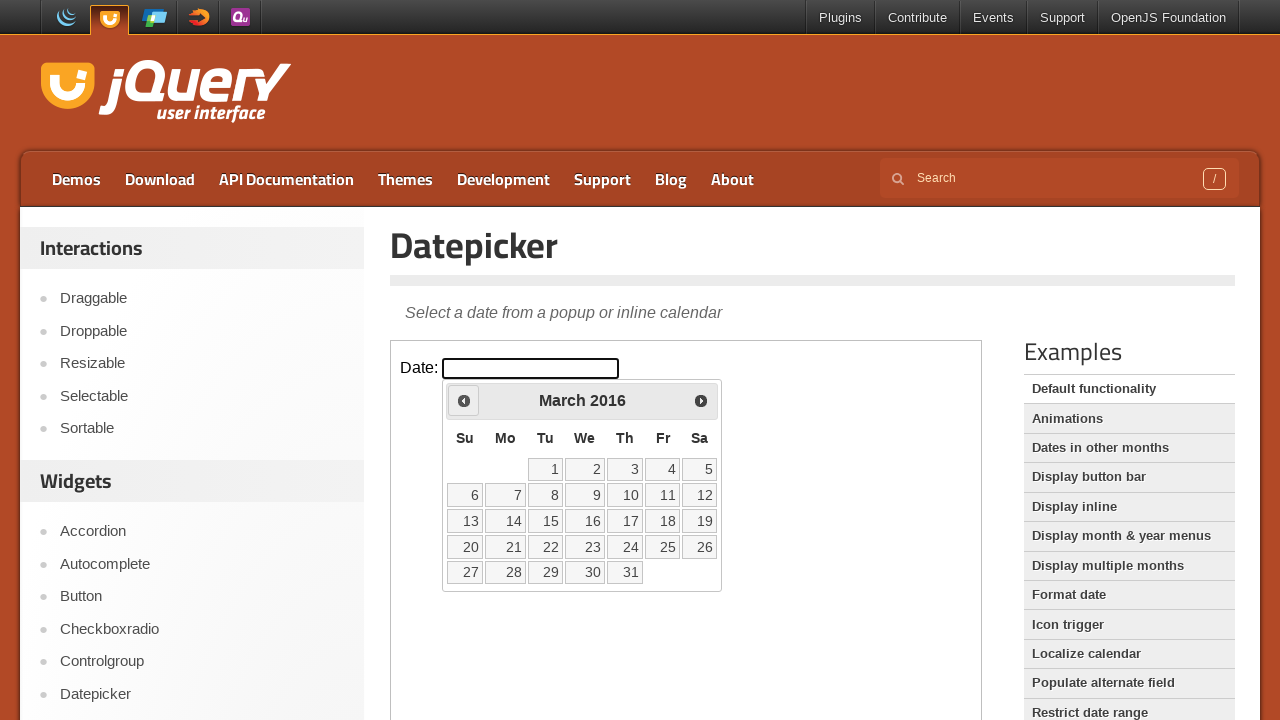

Retrieved current month (March) and year (2016)
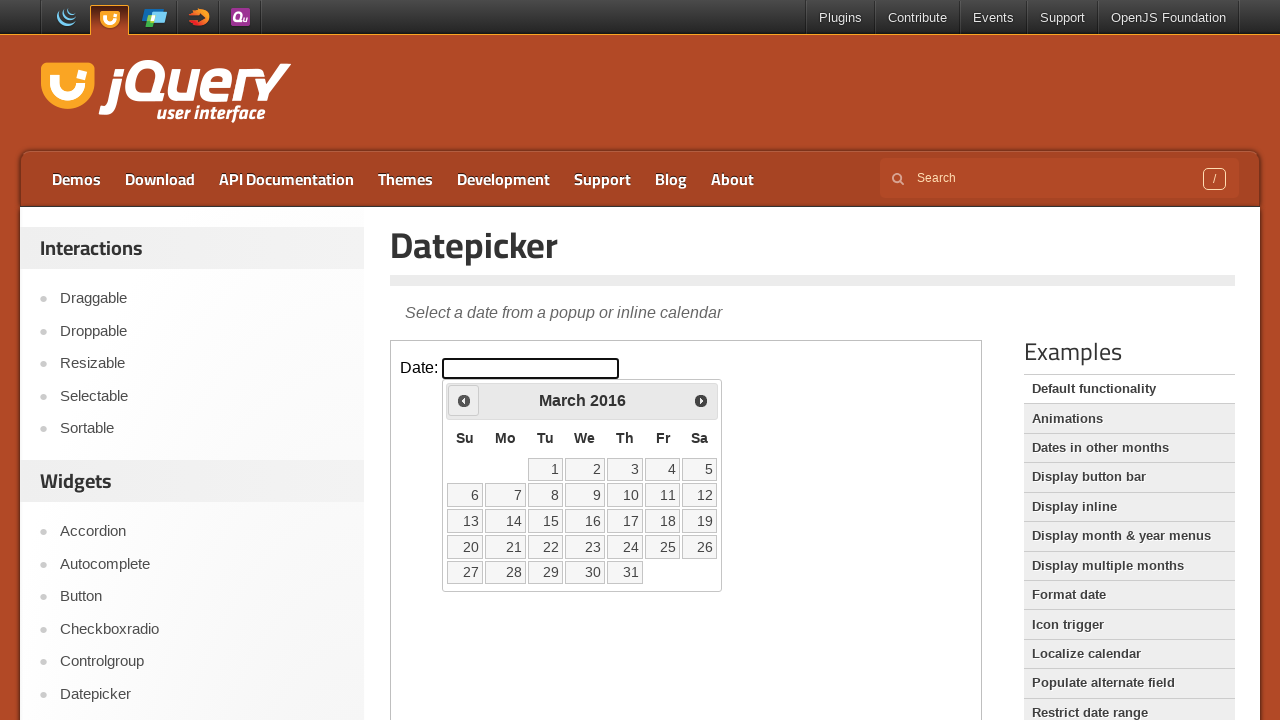

Clicked previous button to navigate backwards (current: March 2016, target: March 2005) at (464, 400) on iframe >> nth=0 >> internal:control=enter-frame >> span.ui-icon.ui-icon-circle-t
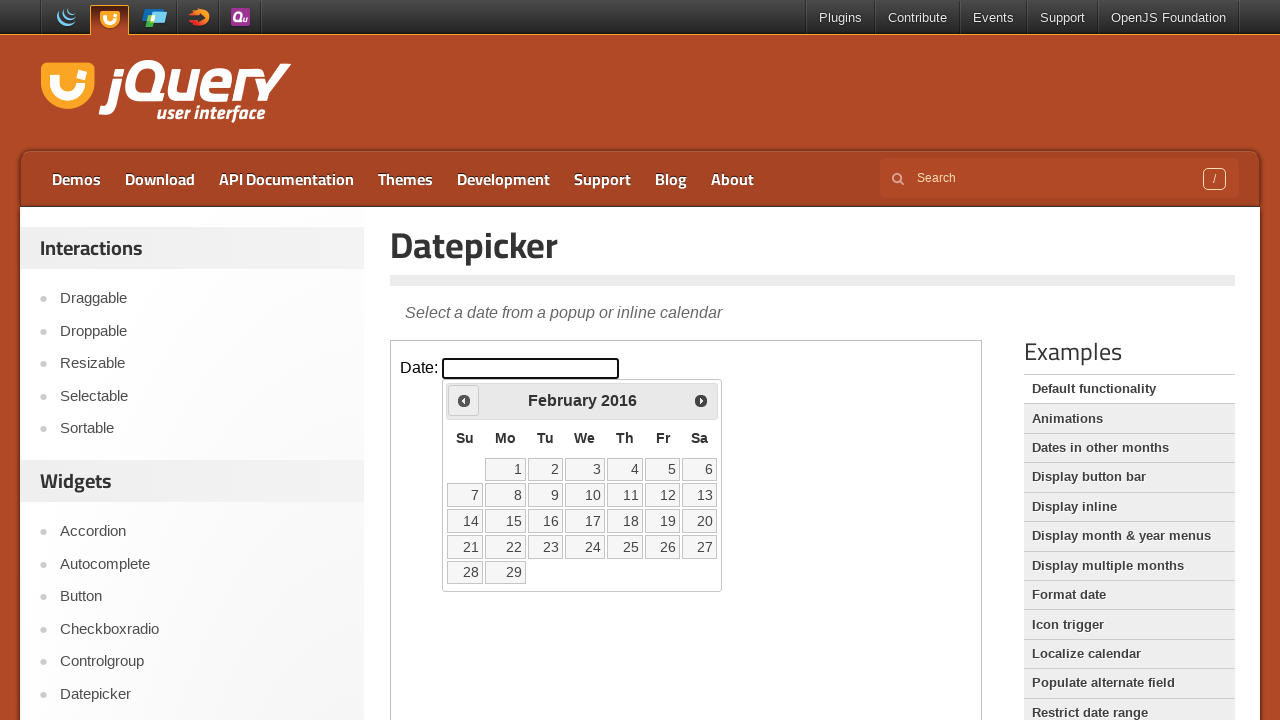

Retrieved current month (February) and year (2016)
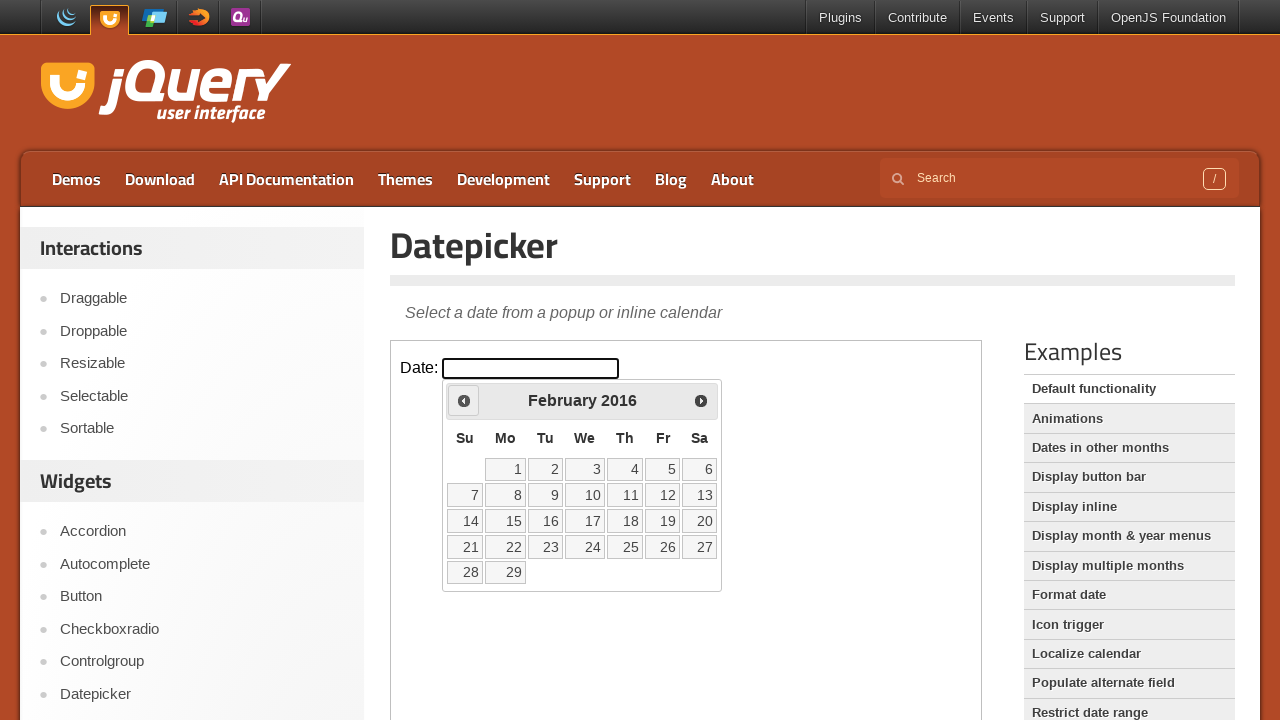

Clicked previous button to navigate backwards (current: February 2016, target: March 2005) at (464, 400) on iframe >> nth=0 >> internal:control=enter-frame >> span.ui-icon.ui-icon-circle-t
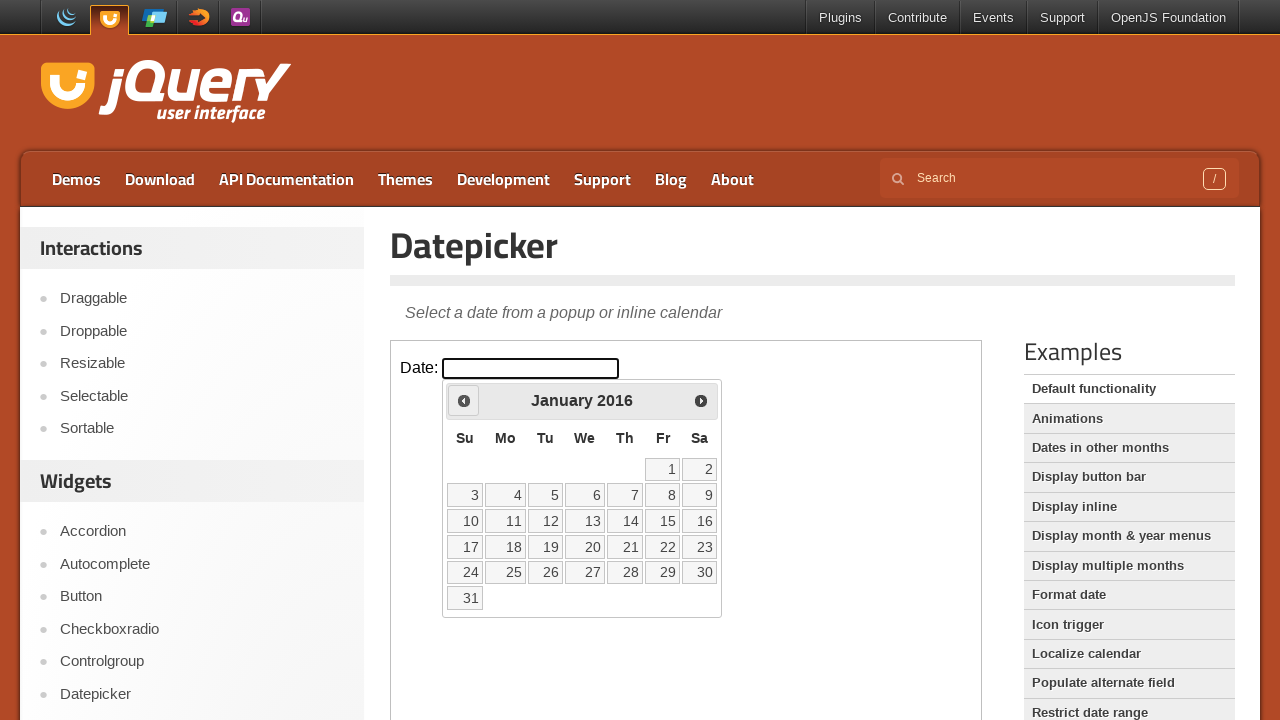

Retrieved current month (January) and year (2016)
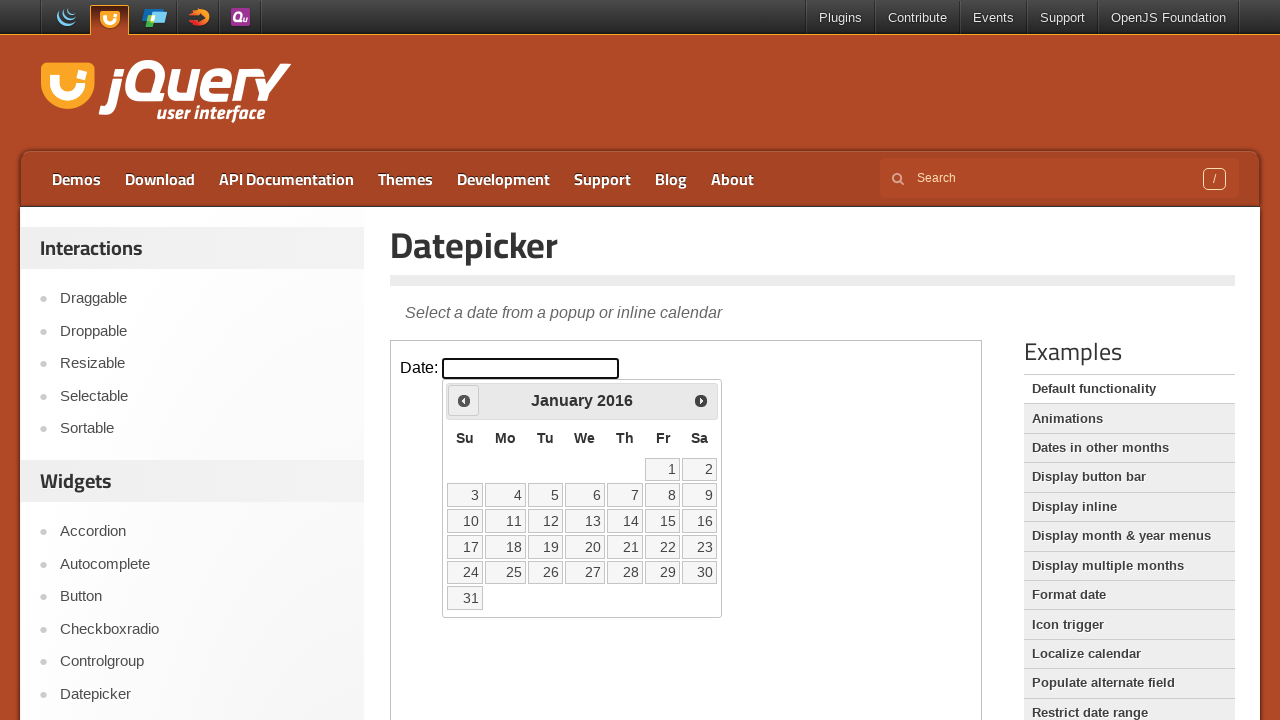

Clicked previous button to navigate backwards (current: January 2016, target: March 2005) at (464, 400) on iframe >> nth=0 >> internal:control=enter-frame >> span.ui-icon.ui-icon-circle-t
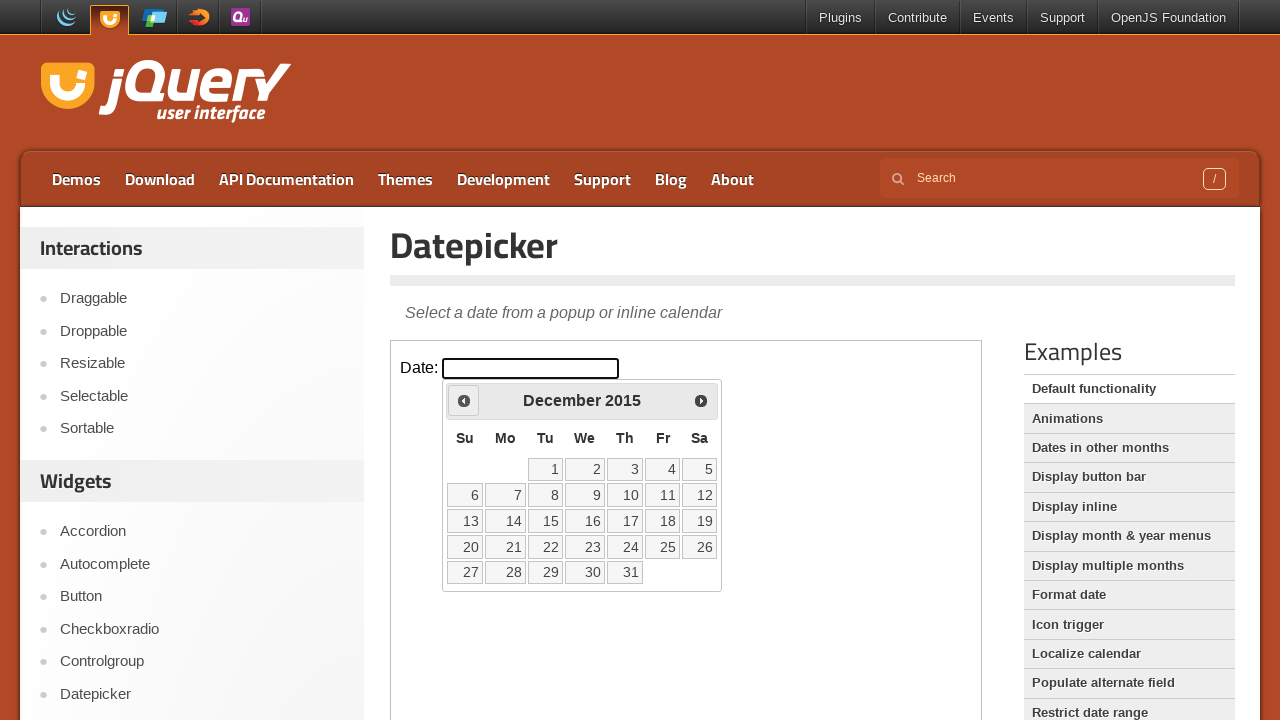

Retrieved current month (December) and year (2015)
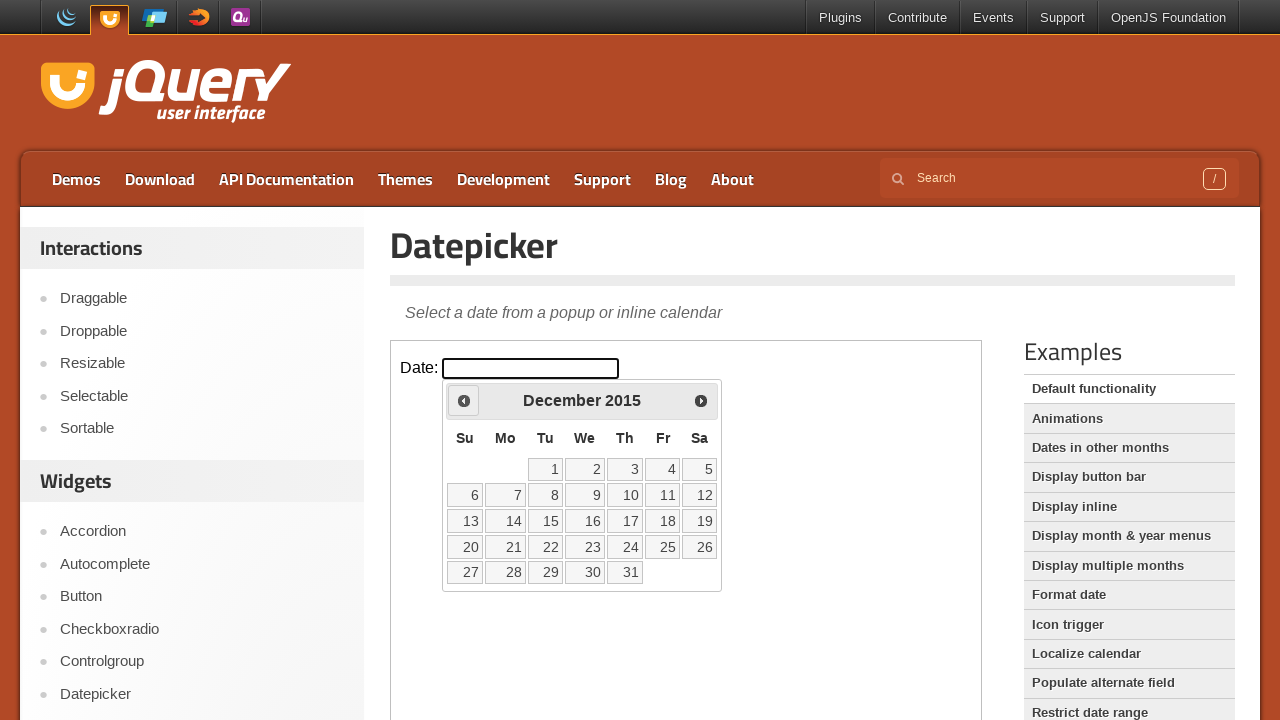

Clicked previous button to navigate backwards (current: December 2015, target: March 2005) at (464, 400) on iframe >> nth=0 >> internal:control=enter-frame >> span.ui-icon.ui-icon-circle-t
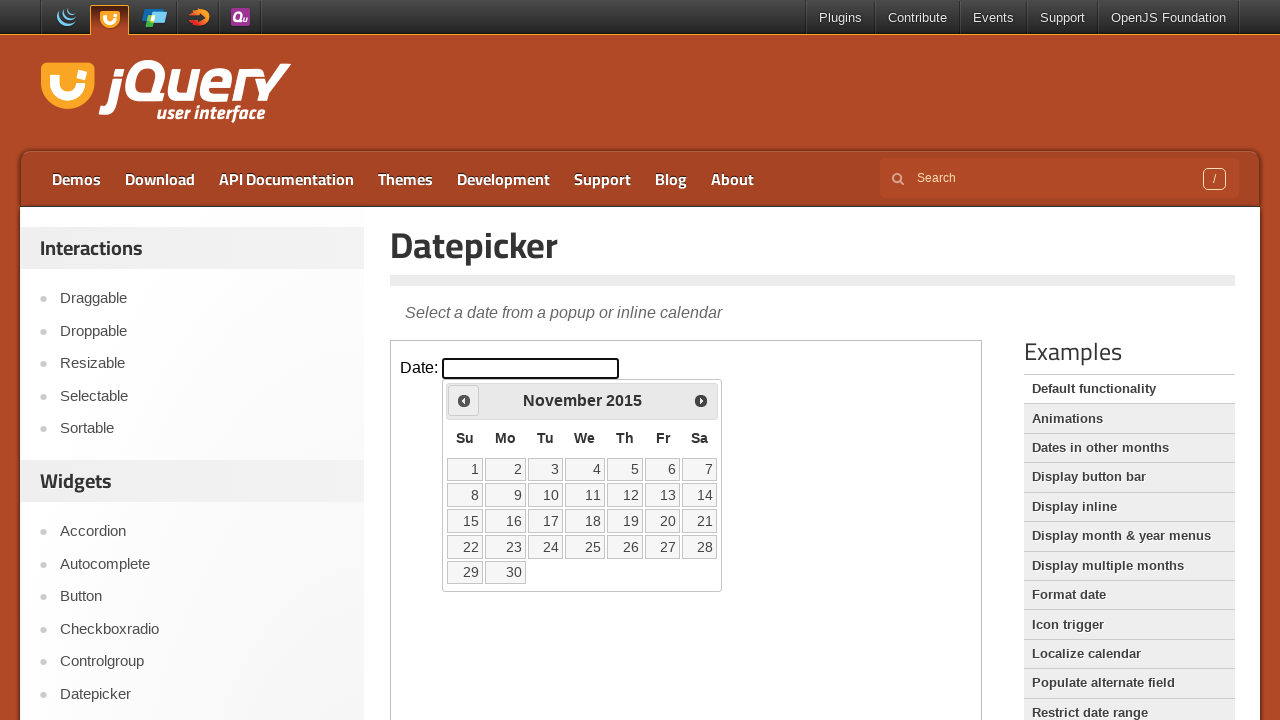

Retrieved current month (November) and year (2015)
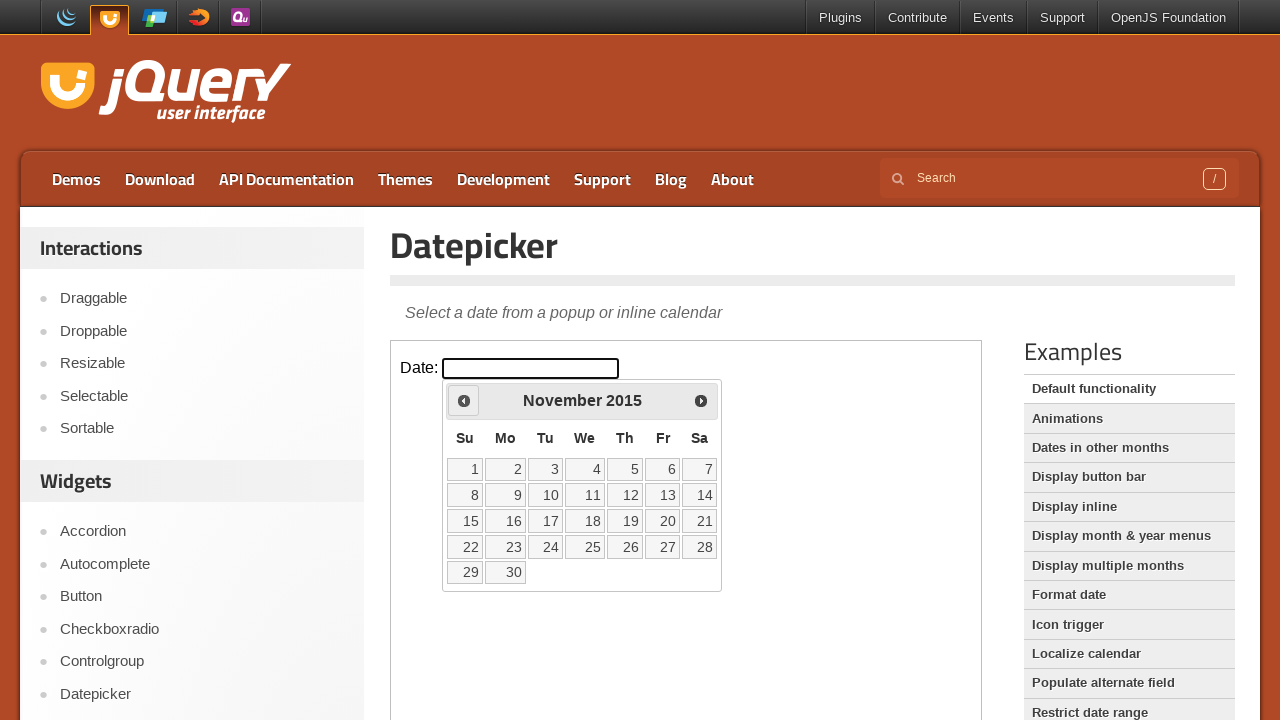

Clicked previous button to navigate backwards (current: November 2015, target: March 2005) at (464, 400) on iframe >> nth=0 >> internal:control=enter-frame >> span.ui-icon.ui-icon-circle-t
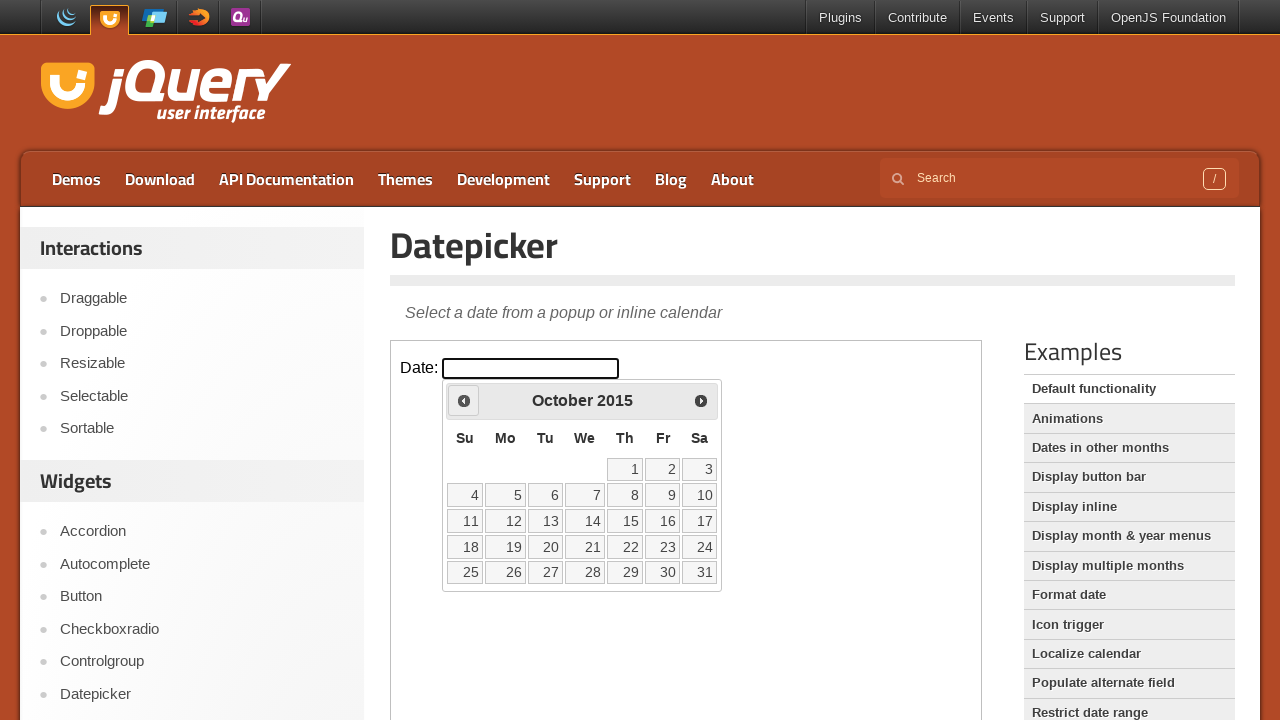

Retrieved current month (October) and year (2015)
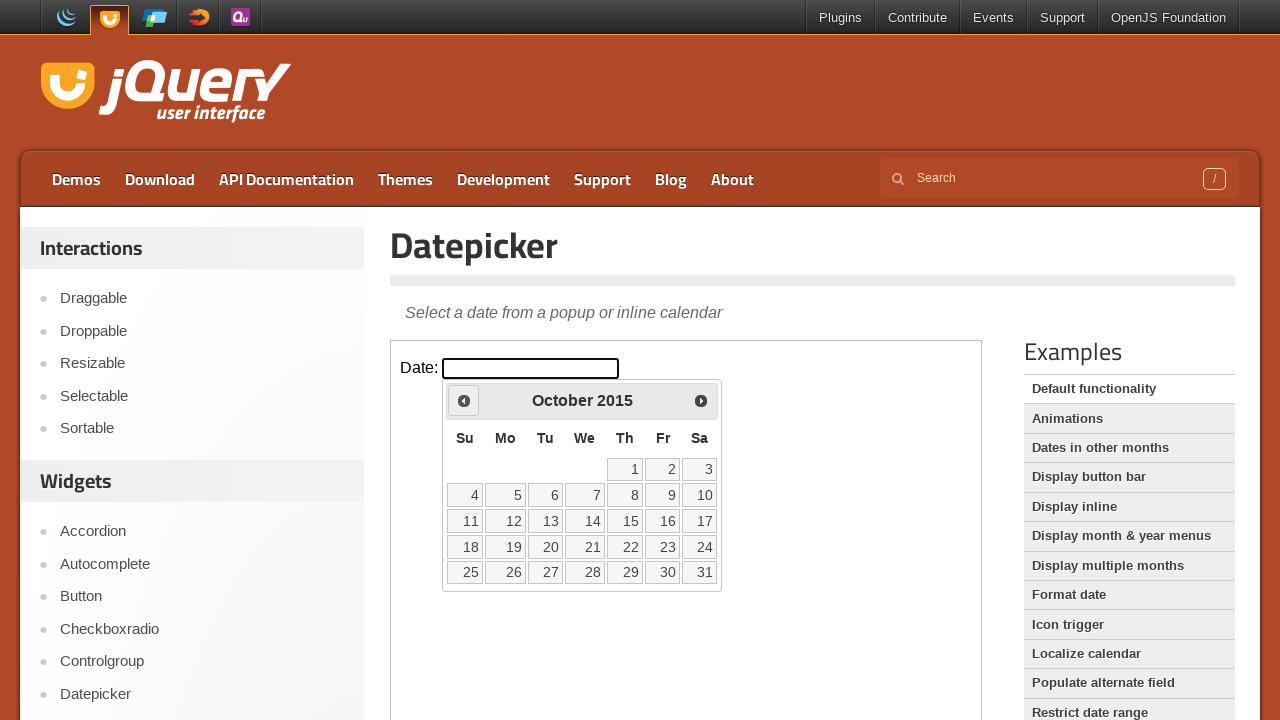

Clicked previous button to navigate backwards (current: October 2015, target: March 2005) at (464, 400) on iframe >> nth=0 >> internal:control=enter-frame >> span.ui-icon.ui-icon-circle-t
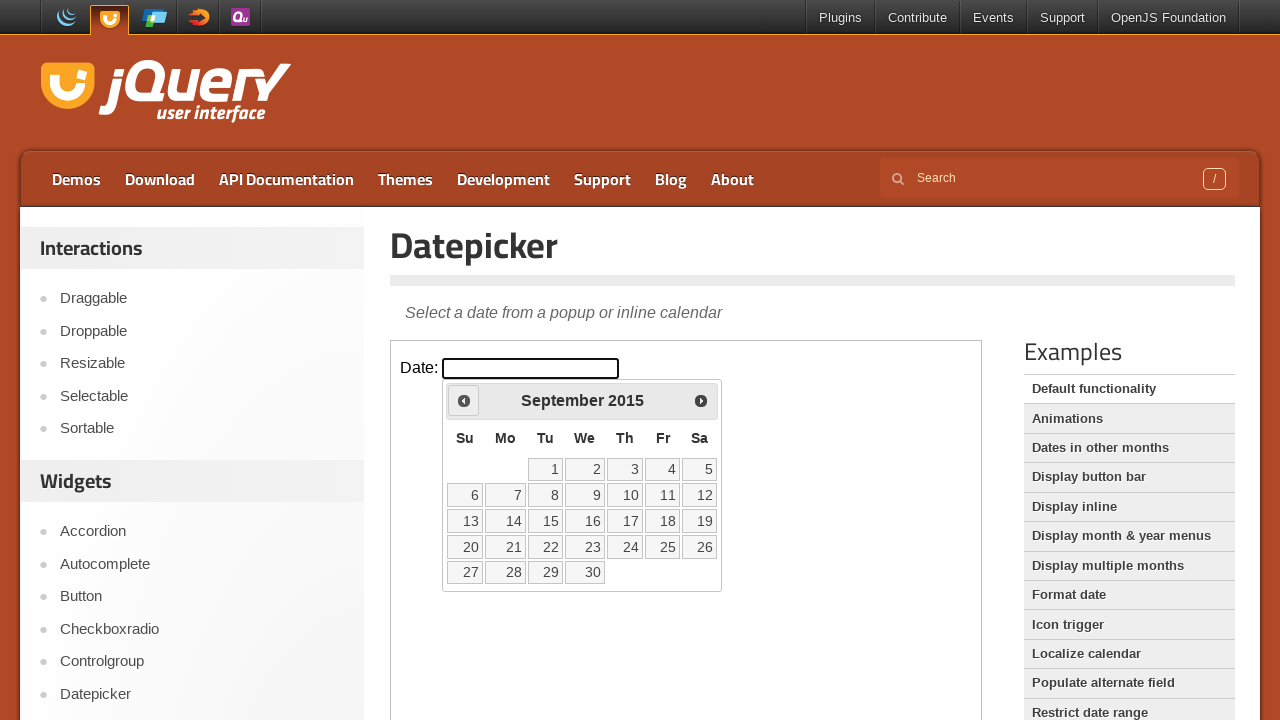

Retrieved current month (September) and year (2015)
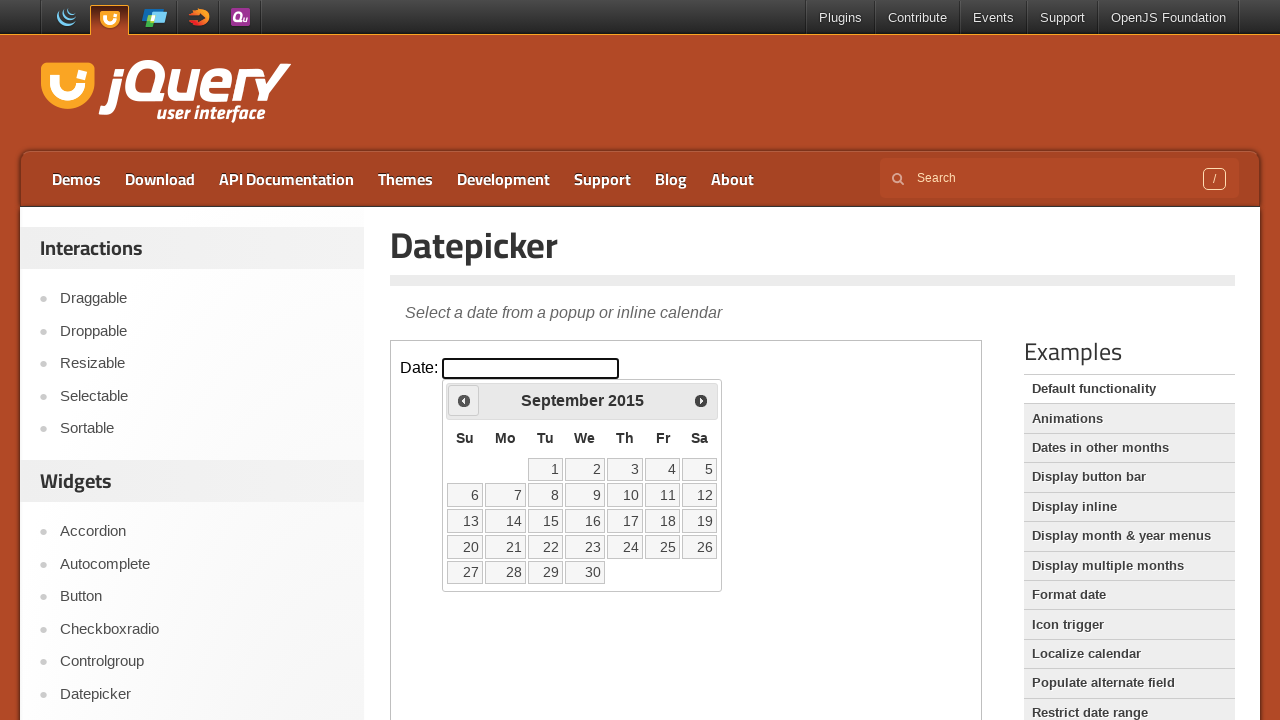

Clicked previous button to navigate backwards (current: September 2015, target: March 2005) at (464, 400) on iframe >> nth=0 >> internal:control=enter-frame >> span.ui-icon.ui-icon-circle-t
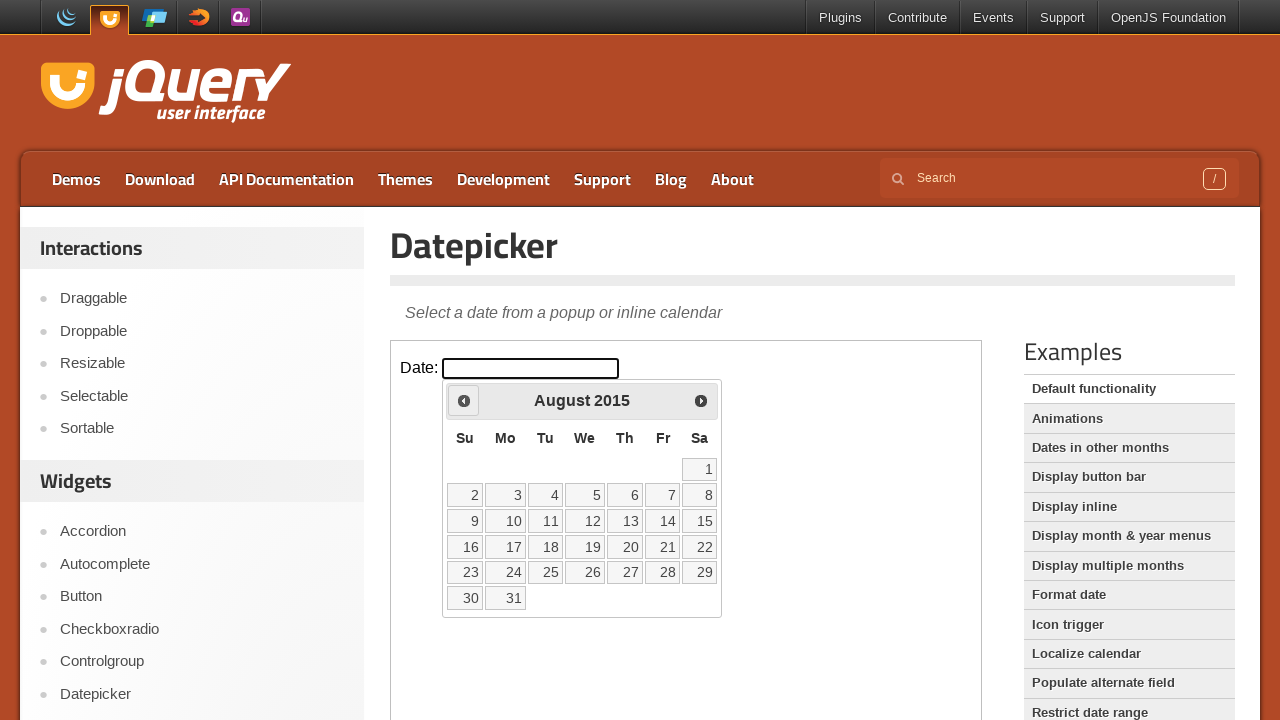

Retrieved current month (August) and year (2015)
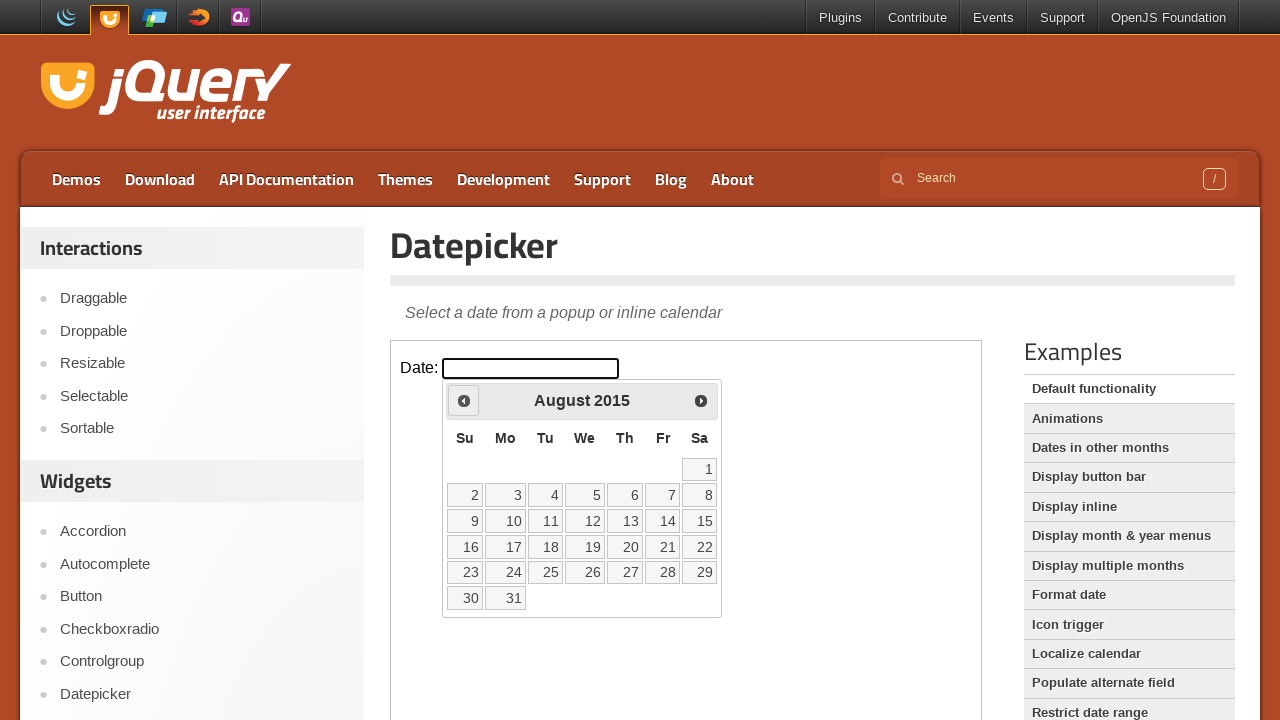

Clicked previous button to navigate backwards (current: August 2015, target: March 2005) at (464, 400) on iframe >> nth=0 >> internal:control=enter-frame >> span.ui-icon.ui-icon-circle-t
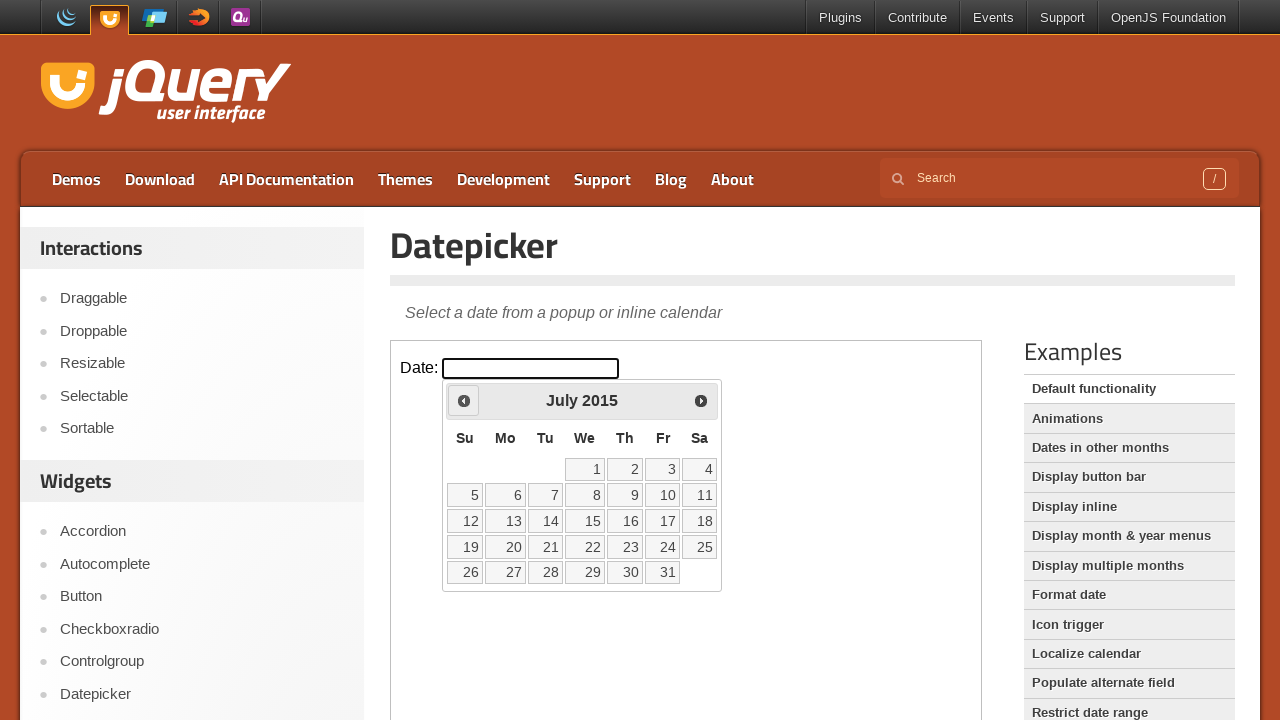

Retrieved current month (July) and year (2015)
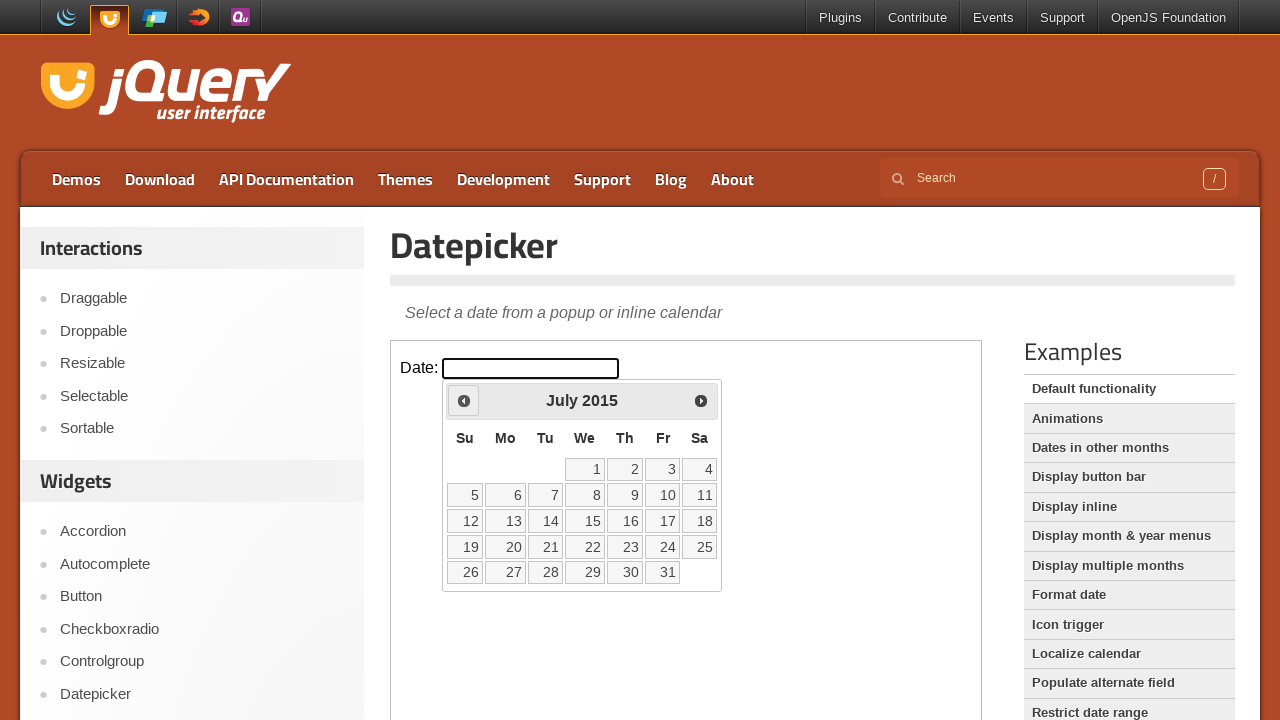

Clicked previous button to navigate backwards (current: July 2015, target: March 2005) at (464, 400) on iframe >> nth=0 >> internal:control=enter-frame >> span.ui-icon.ui-icon-circle-t
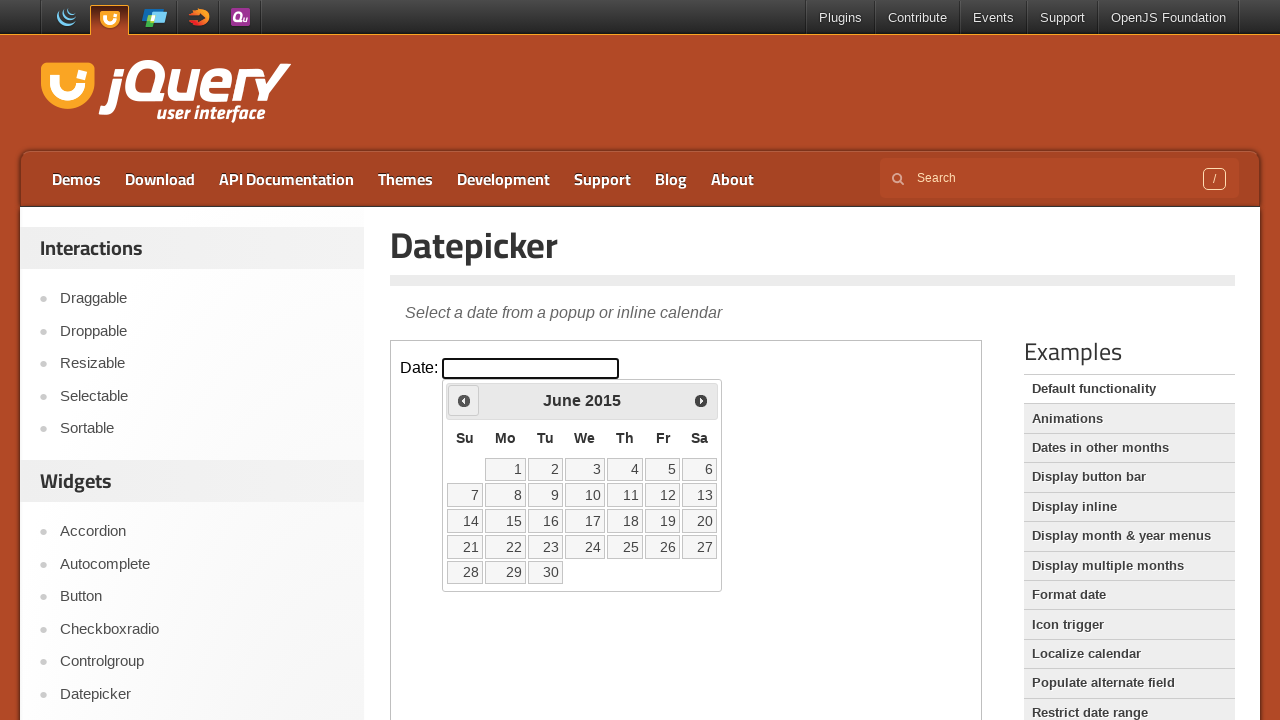

Retrieved current month (June) and year (2015)
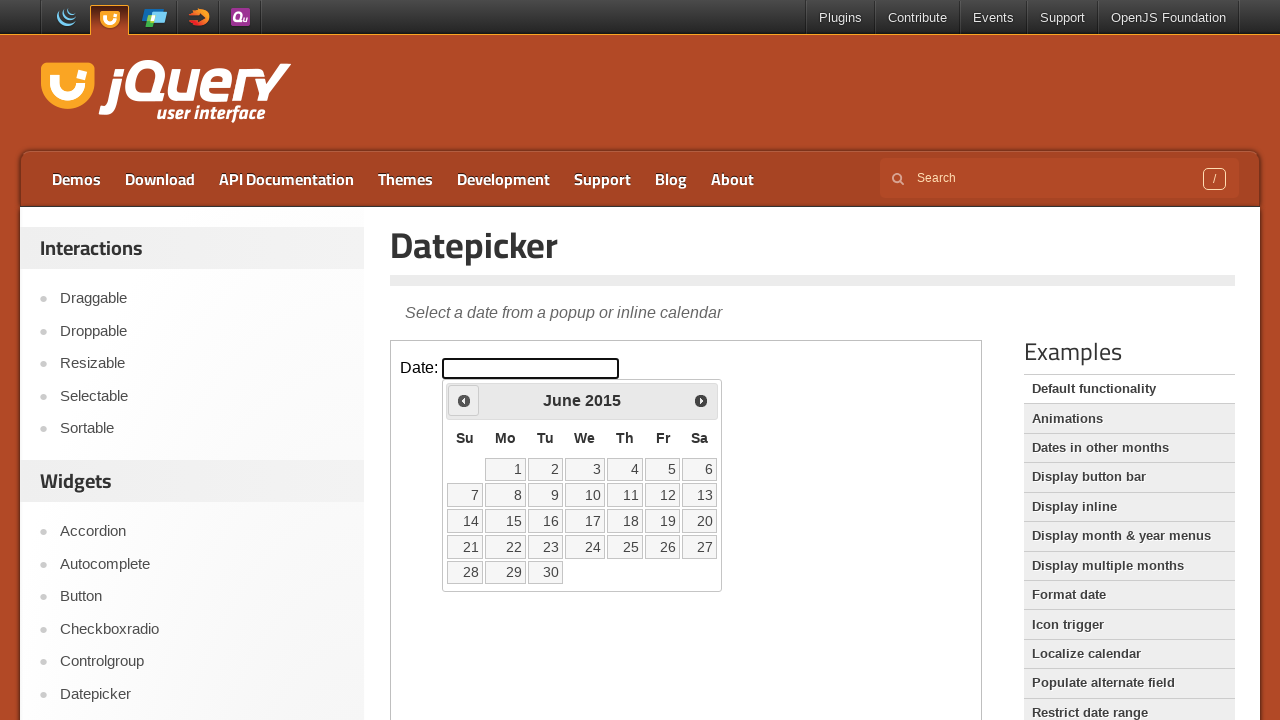

Clicked previous button to navigate backwards (current: June 2015, target: March 2005) at (464, 400) on iframe >> nth=0 >> internal:control=enter-frame >> span.ui-icon.ui-icon-circle-t
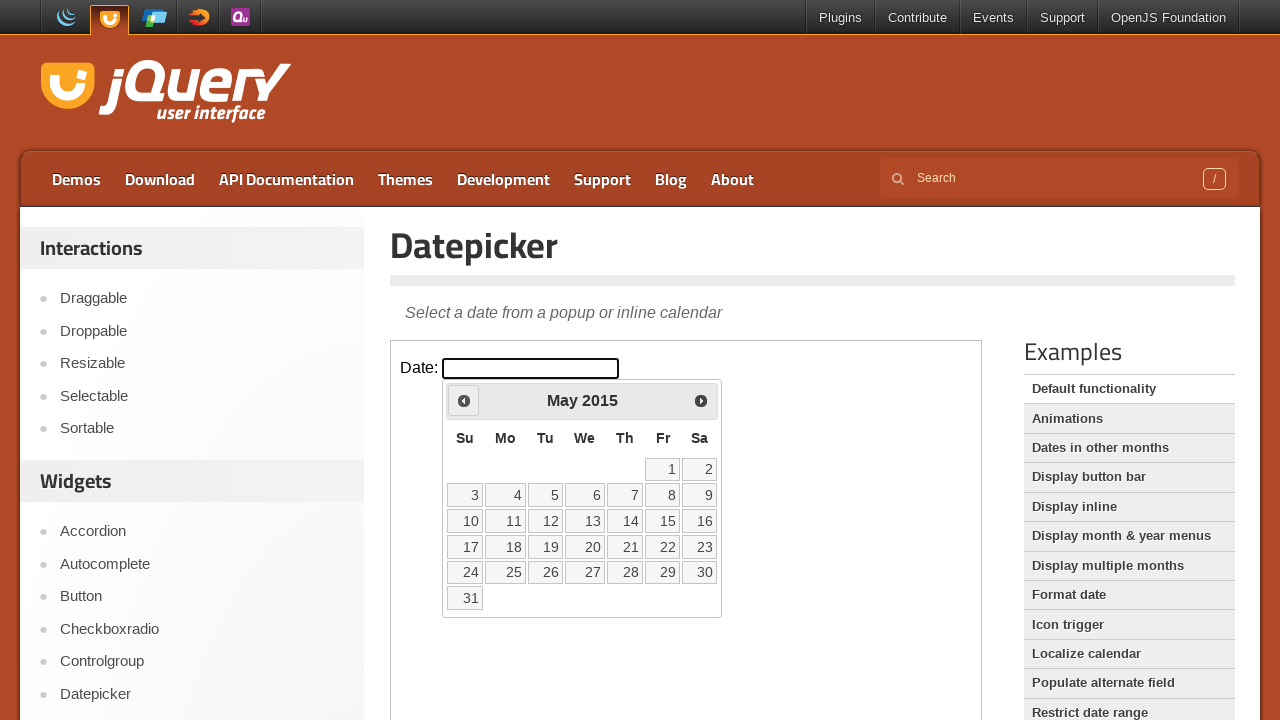

Retrieved current month (May) and year (2015)
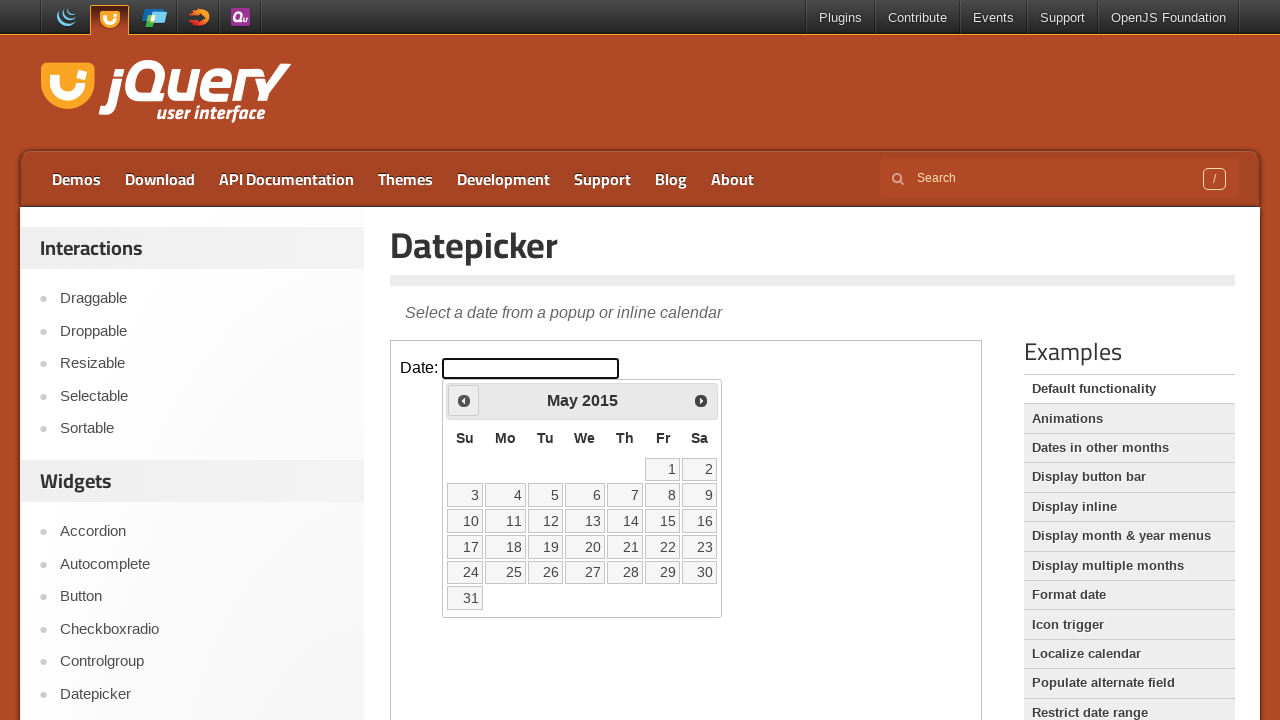

Clicked previous button to navigate backwards (current: May 2015, target: March 2005) at (464, 400) on iframe >> nth=0 >> internal:control=enter-frame >> span.ui-icon.ui-icon-circle-t
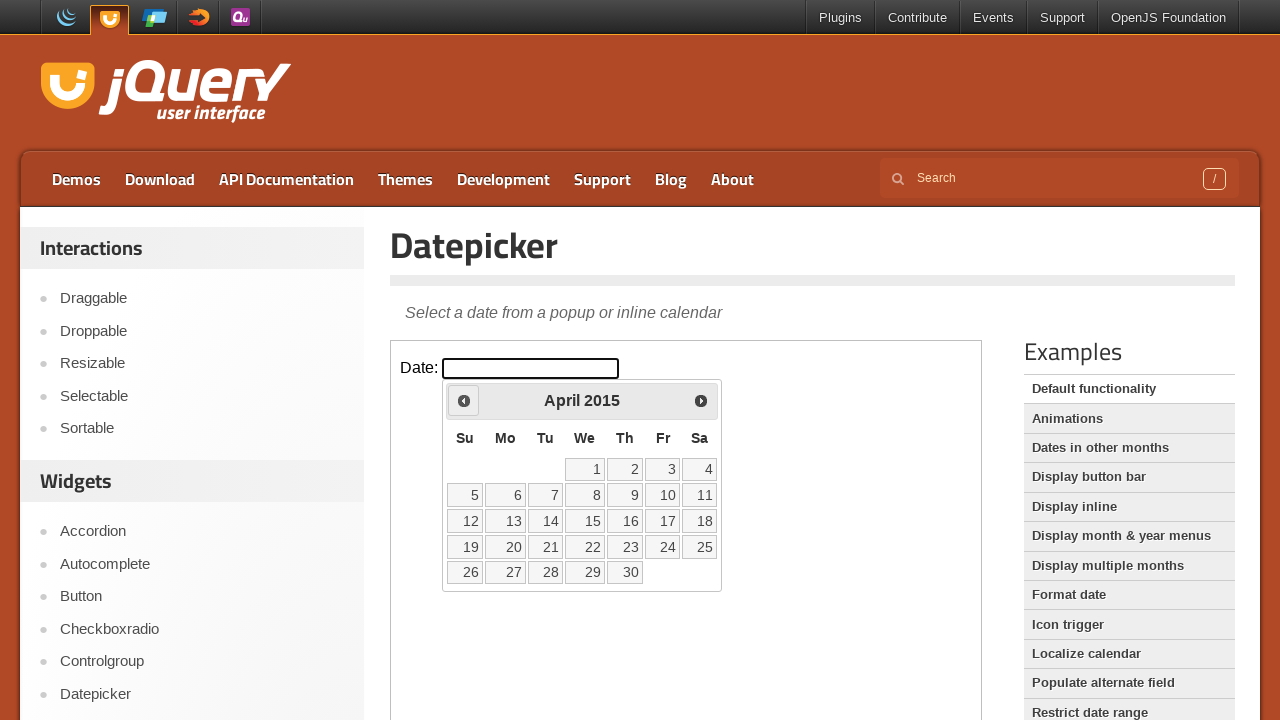

Retrieved current month (April) and year (2015)
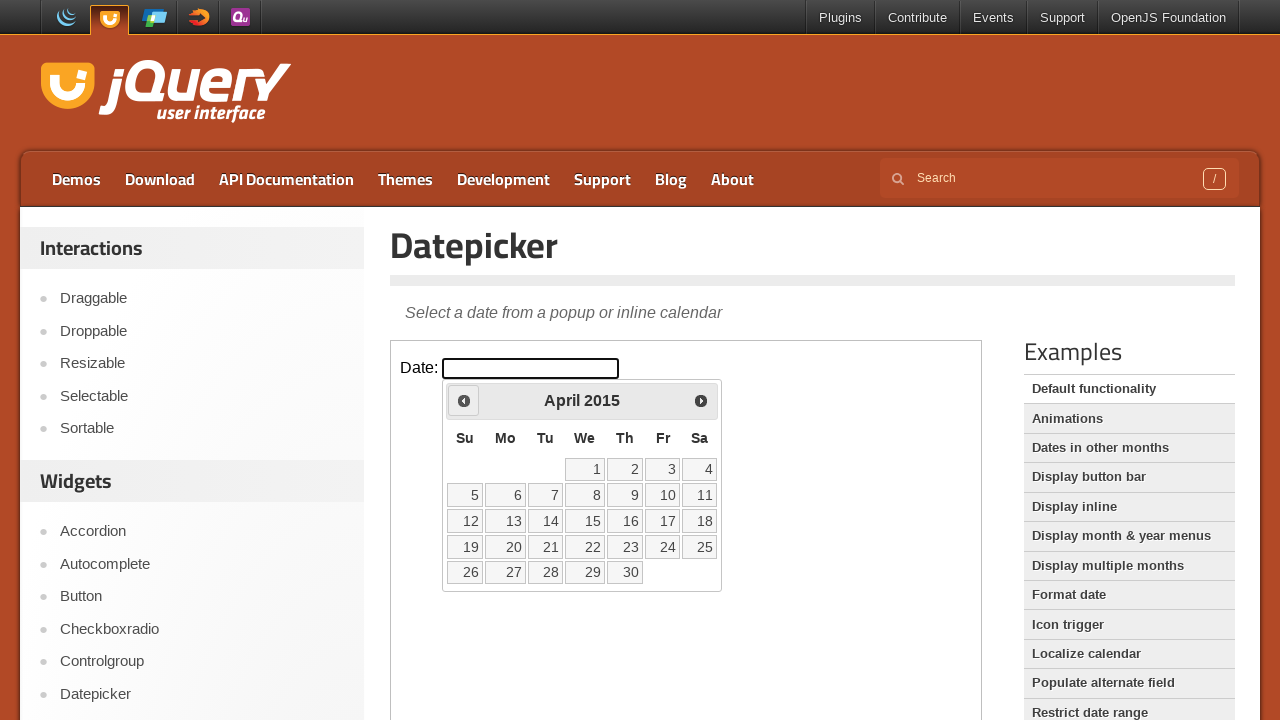

Clicked previous button to navigate backwards (current: April 2015, target: March 2005) at (464, 400) on iframe >> nth=0 >> internal:control=enter-frame >> span.ui-icon.ui-icon-circle-t
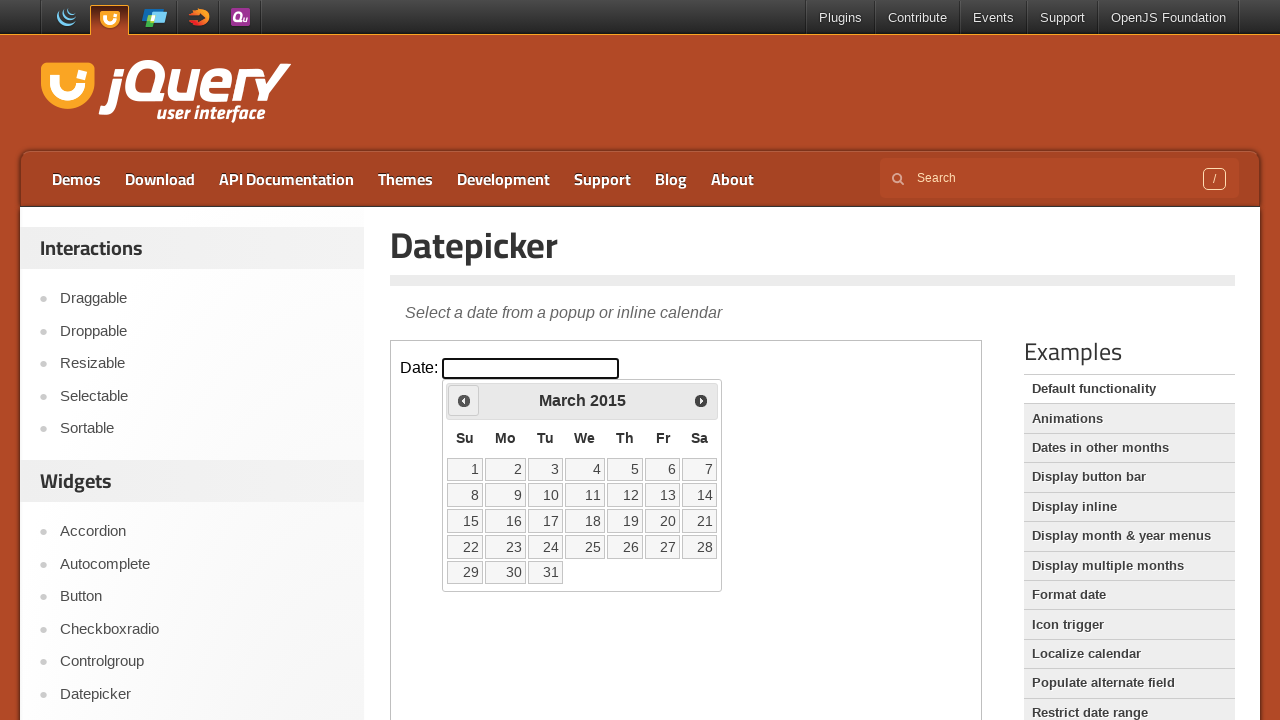

Retrieved current month (March) and year (2015)
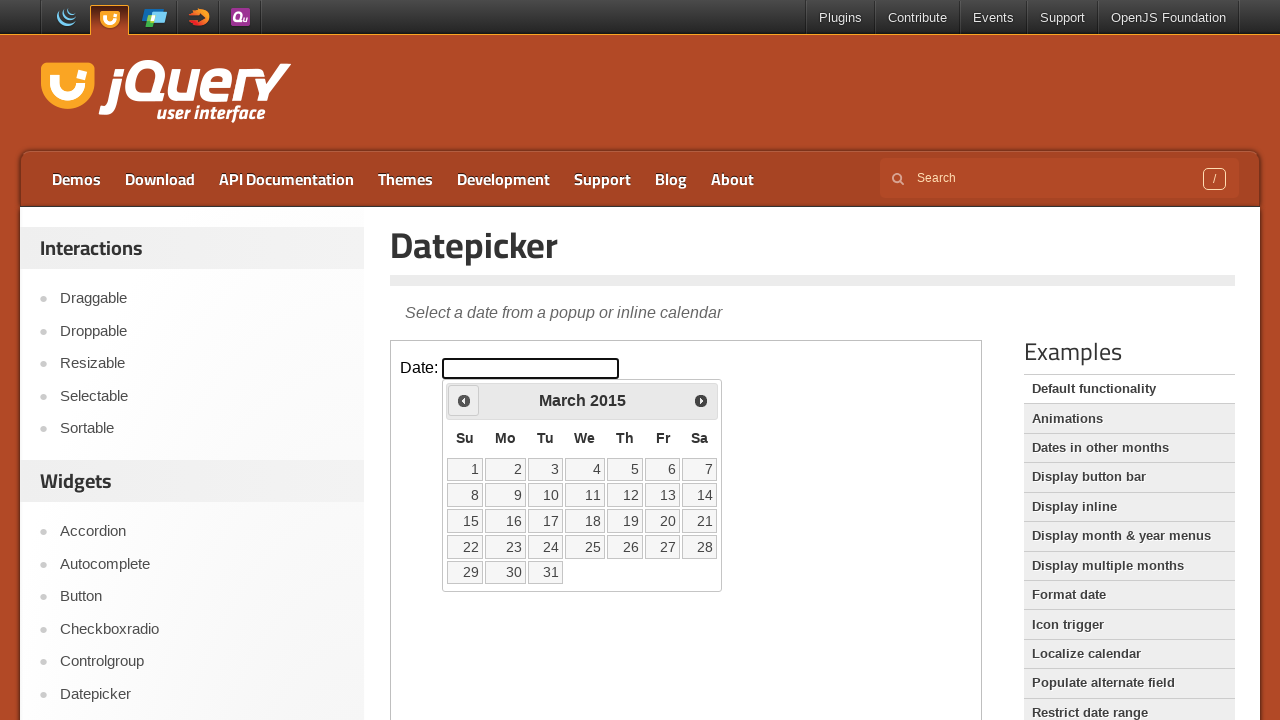

Clicked previous button to navigate backwards (current: March 2015, target: March 2005) at (464, 400) on iframe >> nth=0 >> internal:control=enter-frame >> span.ui-icon.ui-icon-circle-t
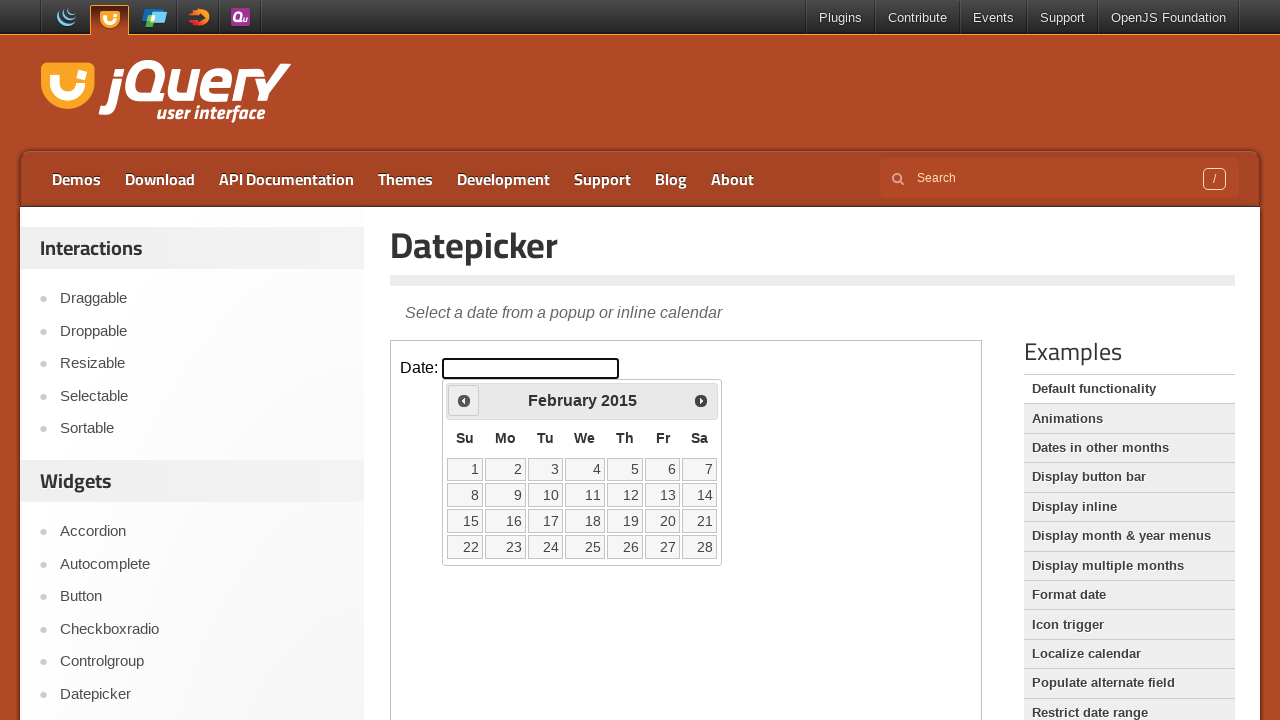

Retrieved current month (February) and year (2015)
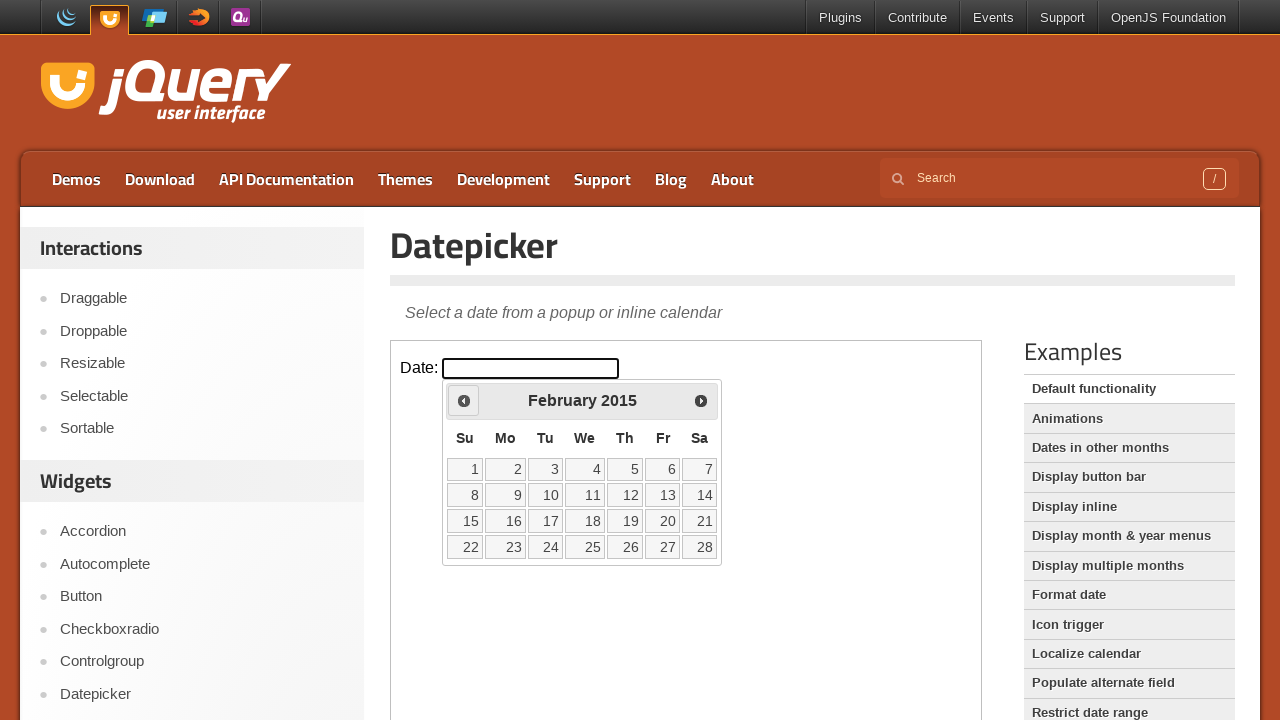

Clicked previous button to navigate backwards (current: February 2015, target: March 2005) at (464, 400) on iframe >> nth=0 >> internal:control=enter-frame >> span.ui-icon.ui-icon-circle-t
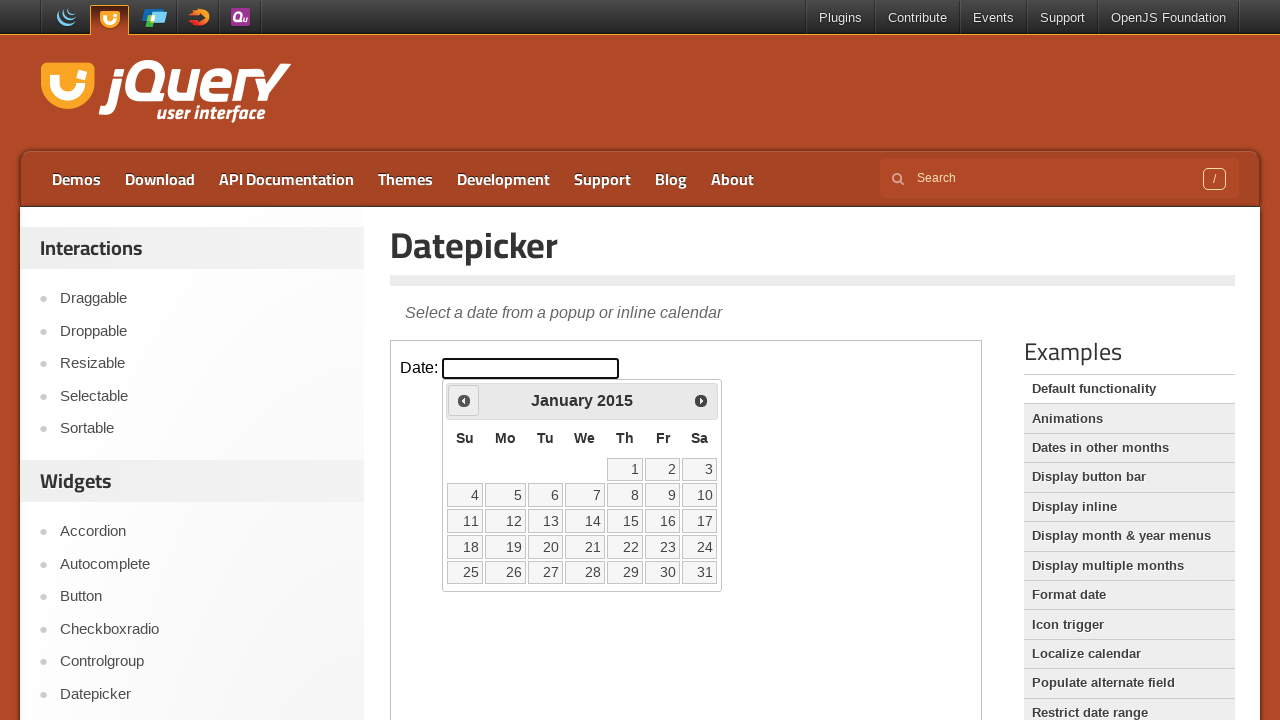

Retrieved current month (January) and year (2015)
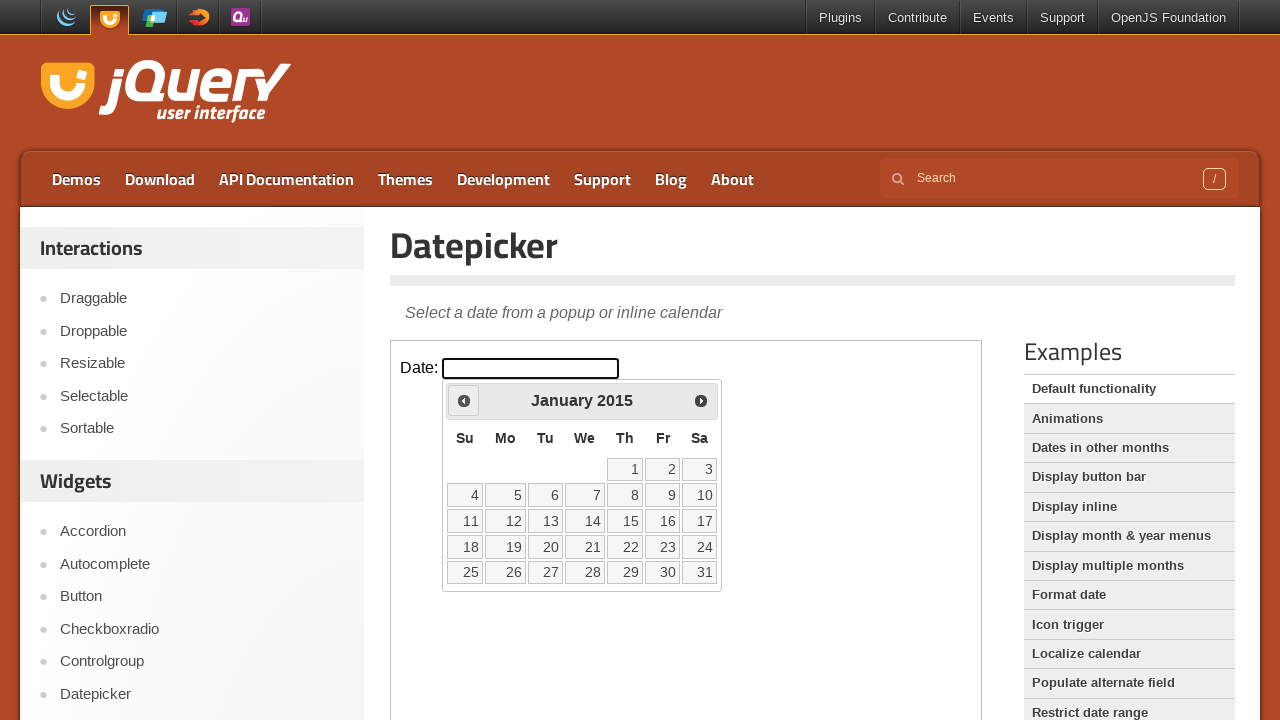

Clicked previous button to navigate backwards (current: January 2015, target: March 2005) at (464, 400) on iframe >> nth=0 >> internal:control=enter-frame >> span.ui-icon.ui-icon-circle-t
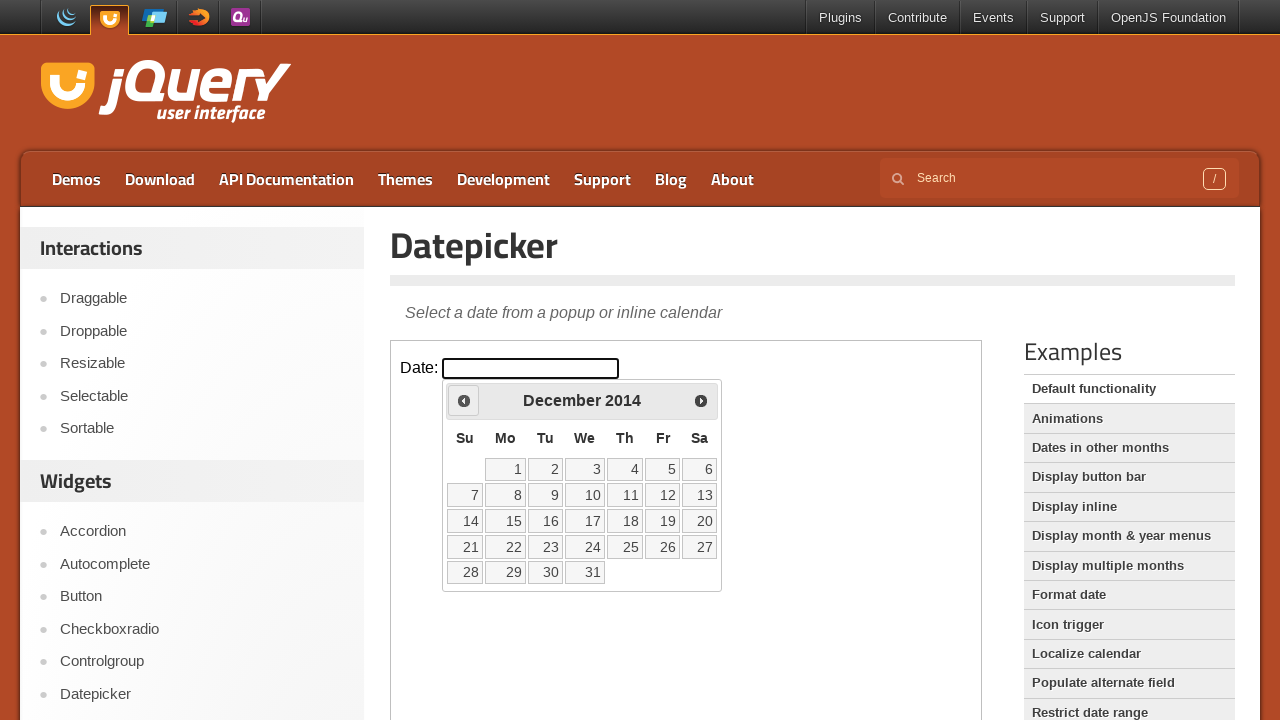

Retrieved current month (December) and year (2014)
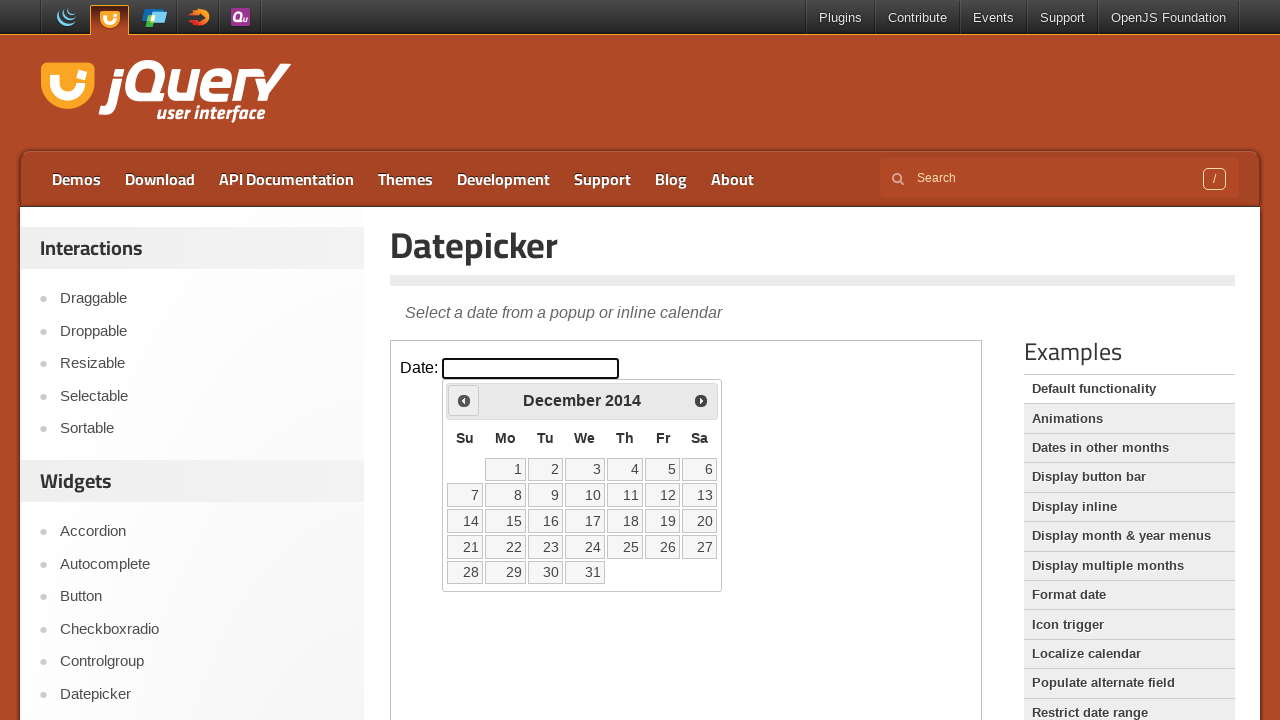

Clicked previous button to navigate backwards (current: December 2014, target: March 2005) at (464, 400) on iframe >> nth=0 >> internal:control=enter-frame >> span.ui-icon.ui-icon-circle-t
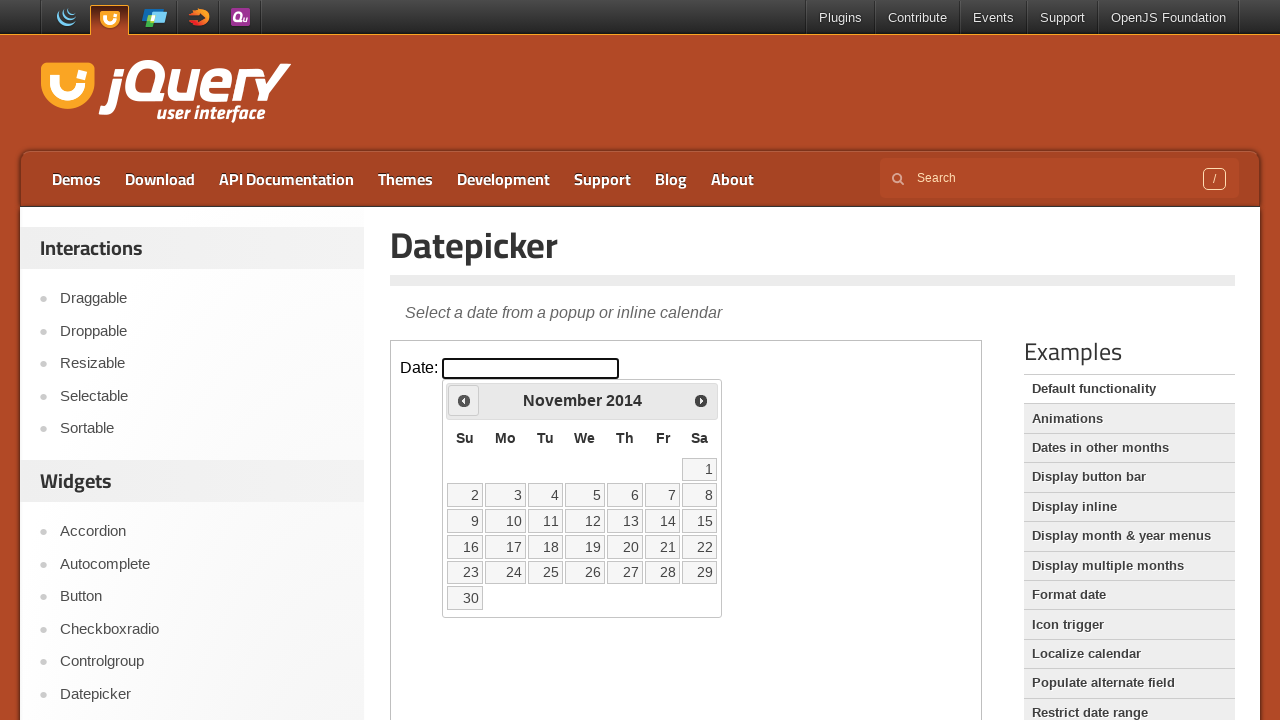

Retrieved current month (November) and year (2014)
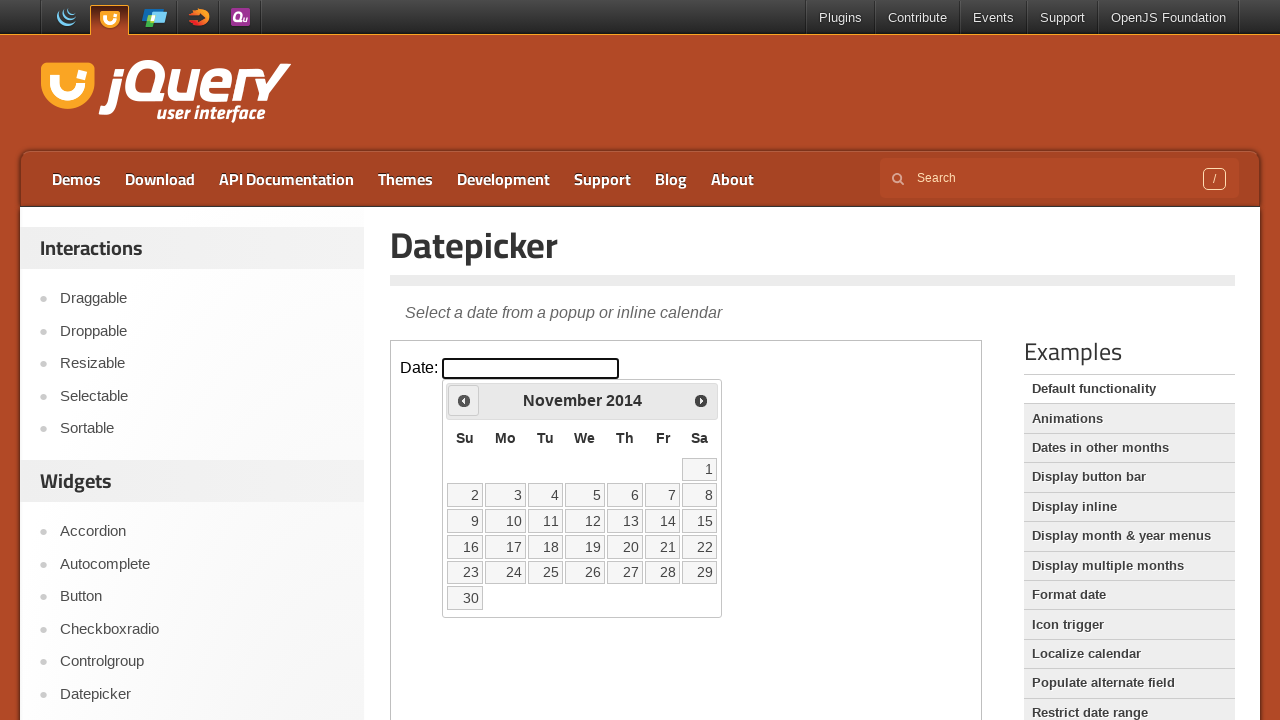

Clicked previous button to navigate backwards (current: November 2014, target: March 2005) at (464, 400) on iframe >> nth=0 >> internal:control=enter-frame >> span.ui-icon.ui-icon-circle-t
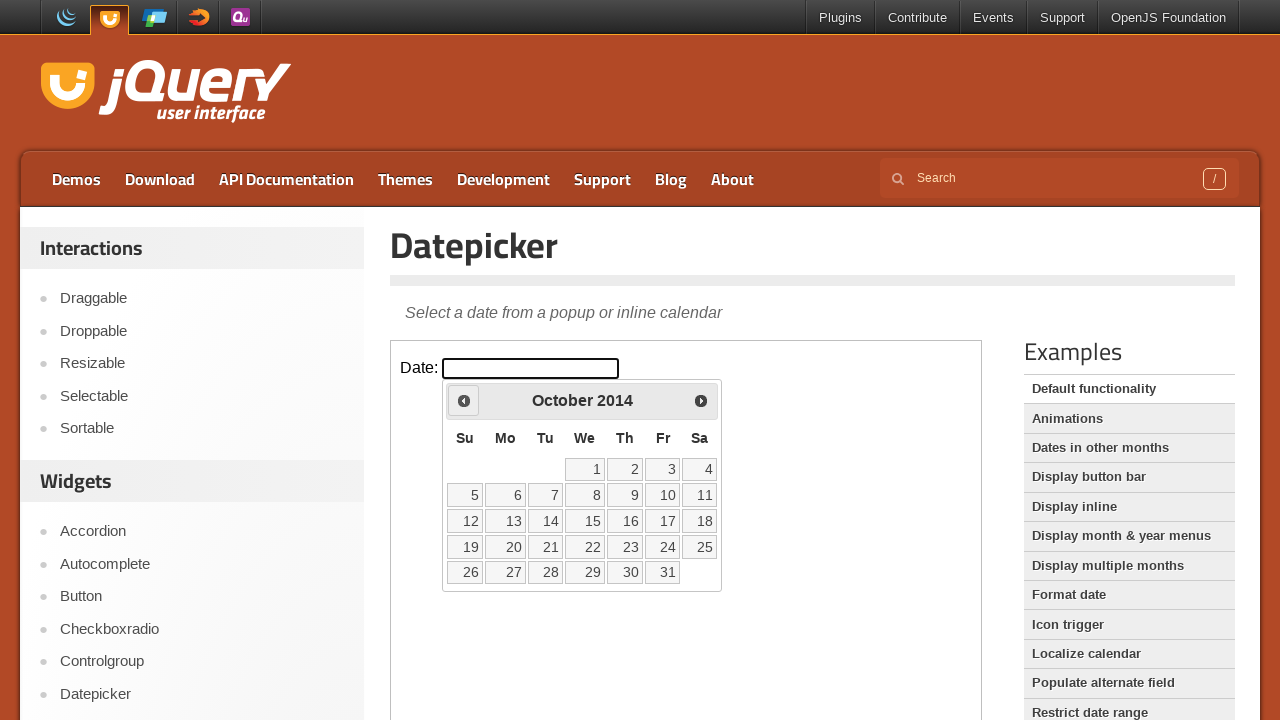

Retrieved current month (October) and year (2014)
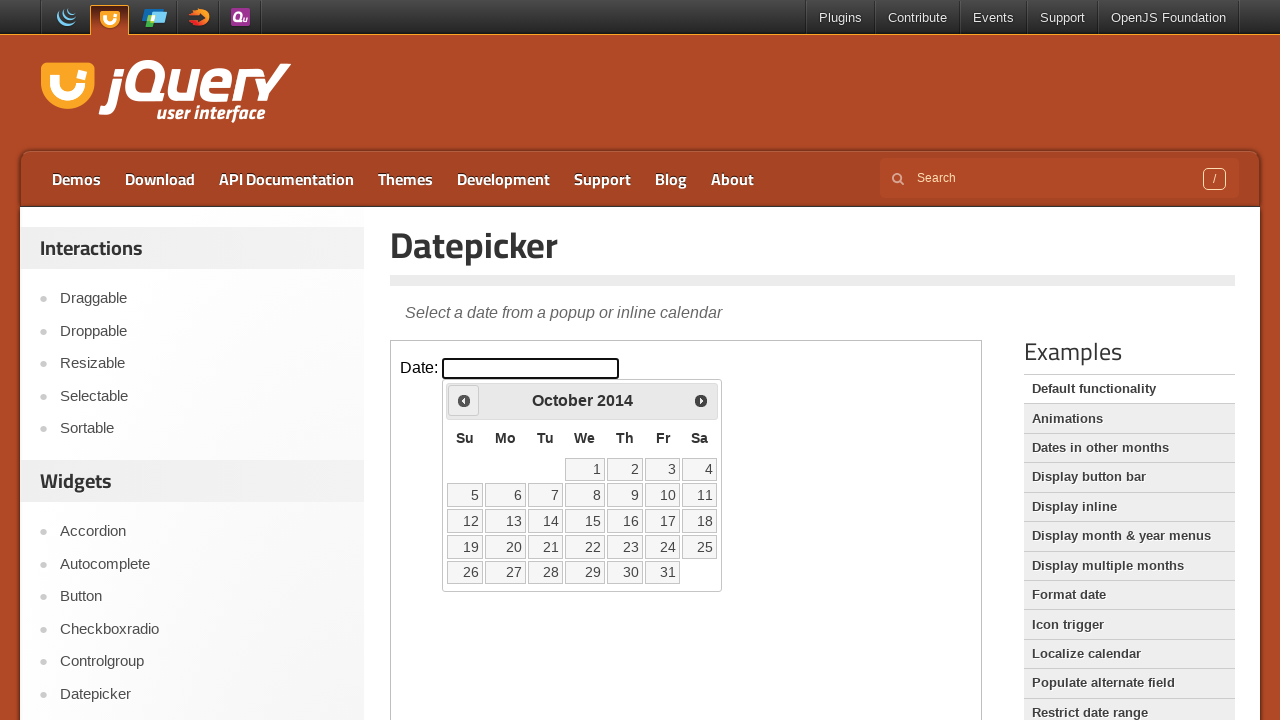

Clicked previous button to navigate backwards (current: October 2014, target: March 2005) at (464, 400) on iframe >> nth=0 >> internal:control=enter-frame >> span.ui-icon.ui-icon-circle-t
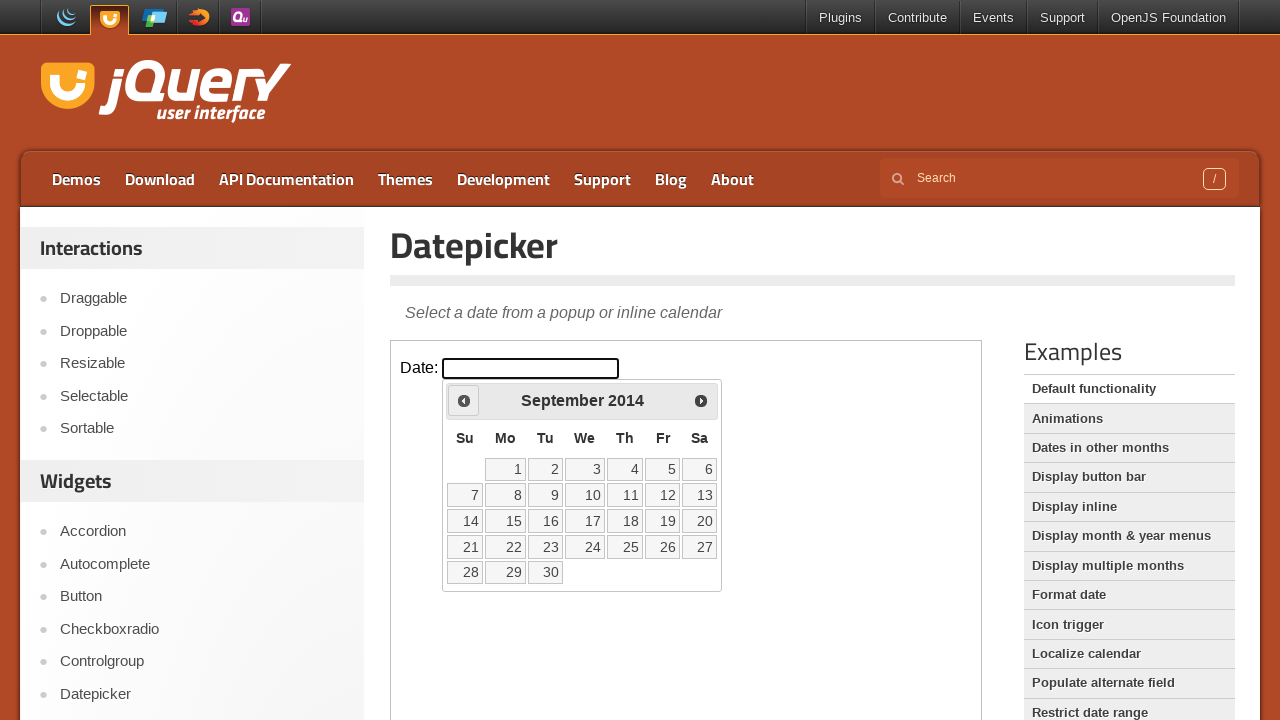

Retrieved current month (September) and year (2014)
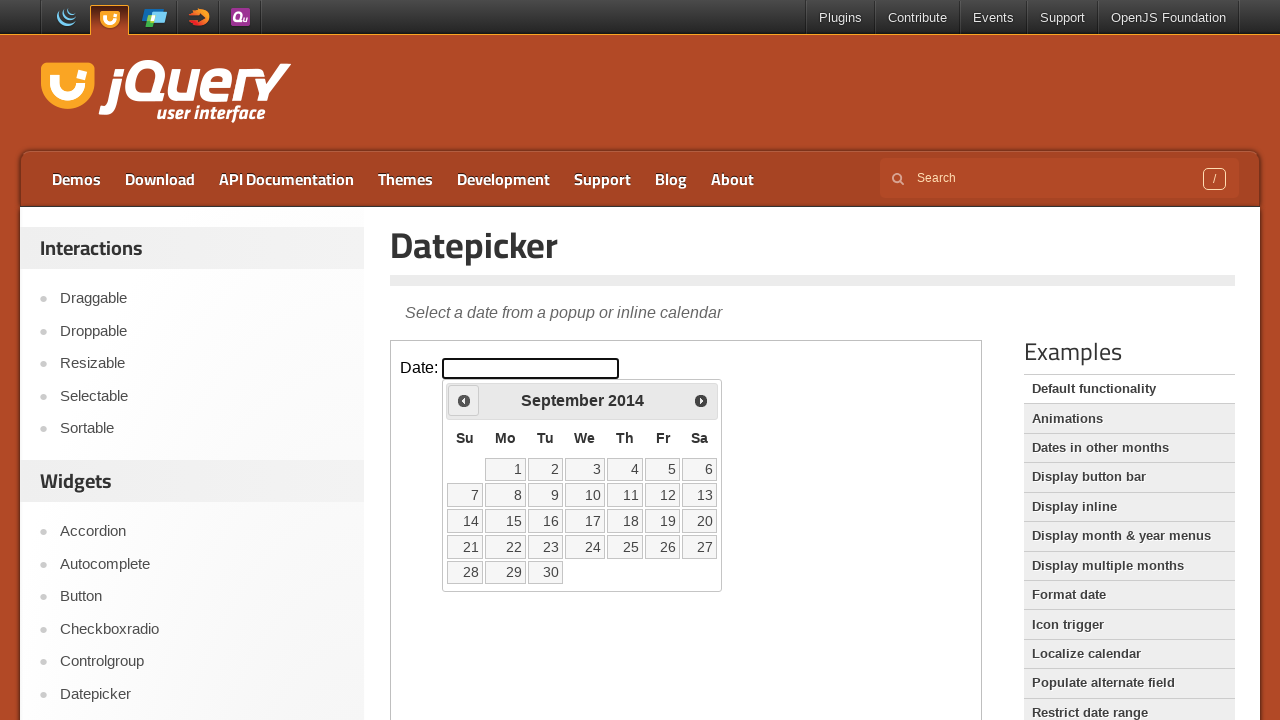

Clicked previous button to navigate backwards (current: September 2014, target: March 2005) at (464, 400) on iframe >> nth=0 >> internal:control=enter-frame >> span.ui-icon.ui-icon-circle-t
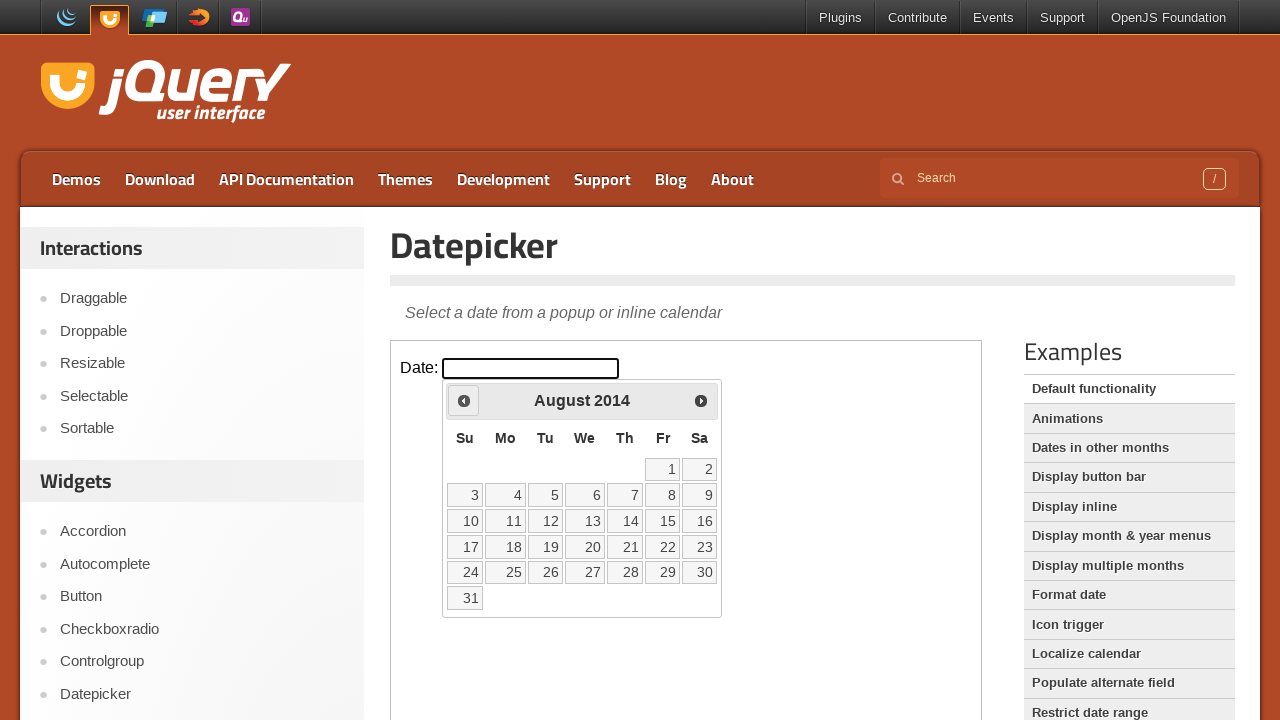

Retrieved current month (August) and year (2014)
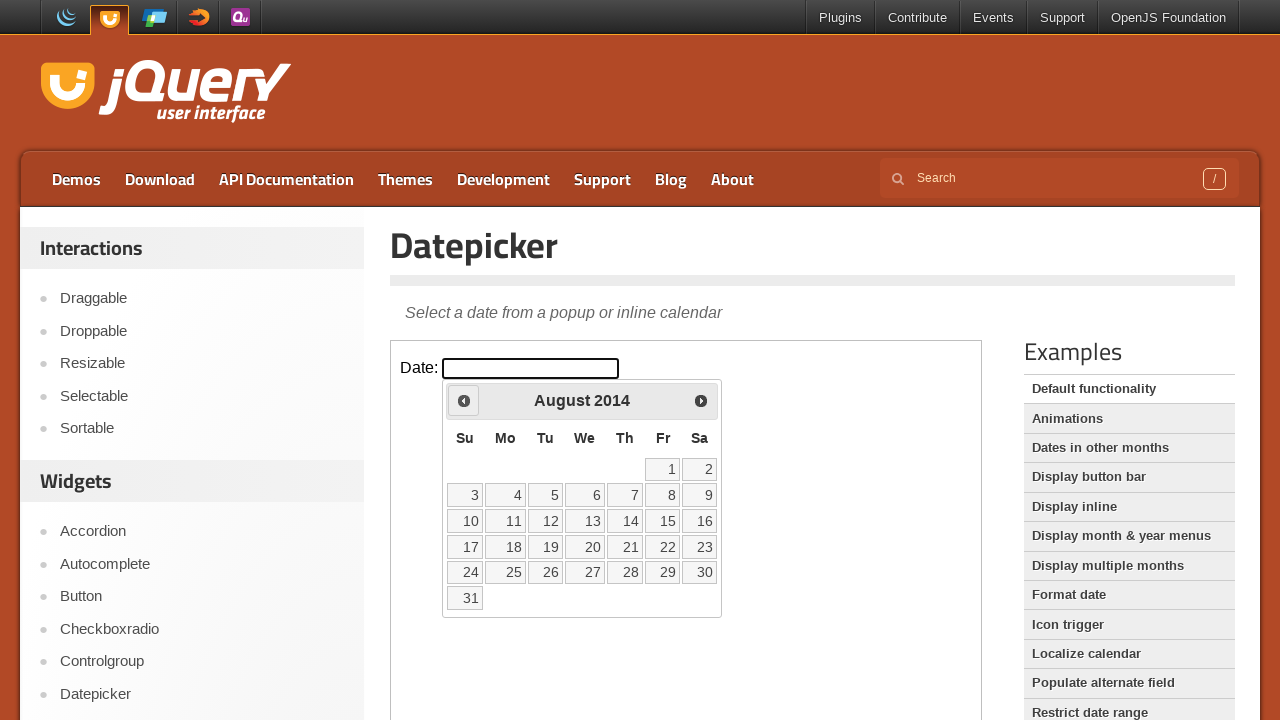

Clicked previous button to navigate backwards (current: August 2014, target: March 2005) at (464, 400) on iframe >> nth=0 >> internal:control=enter-frame >> span.ui-icon.ui-icon-circle-t
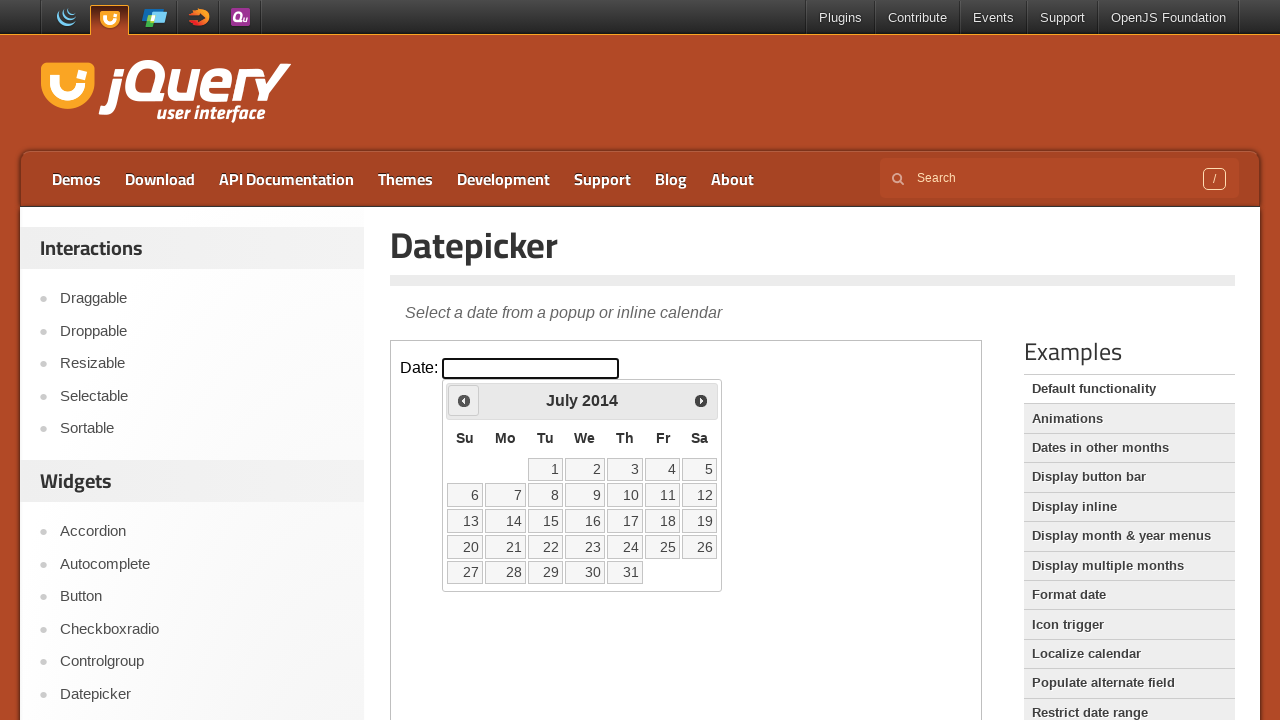

Retrieved current month (July) and year (2014)
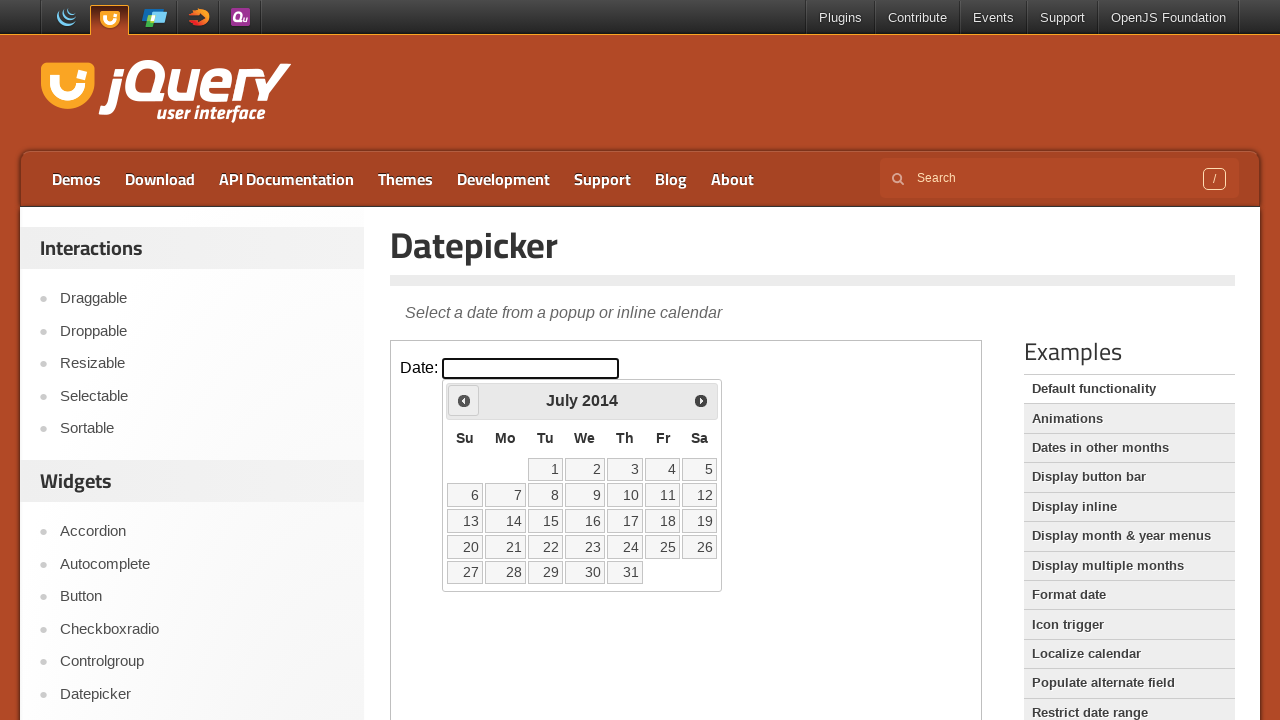

Clicked previous button to navigate backwards (current: July 2014, target: March 2005) at (464, 400) on iframe >> nth=0 >> internal:control=enter-frame >> span.ui-icon.ui-icon-circle-t
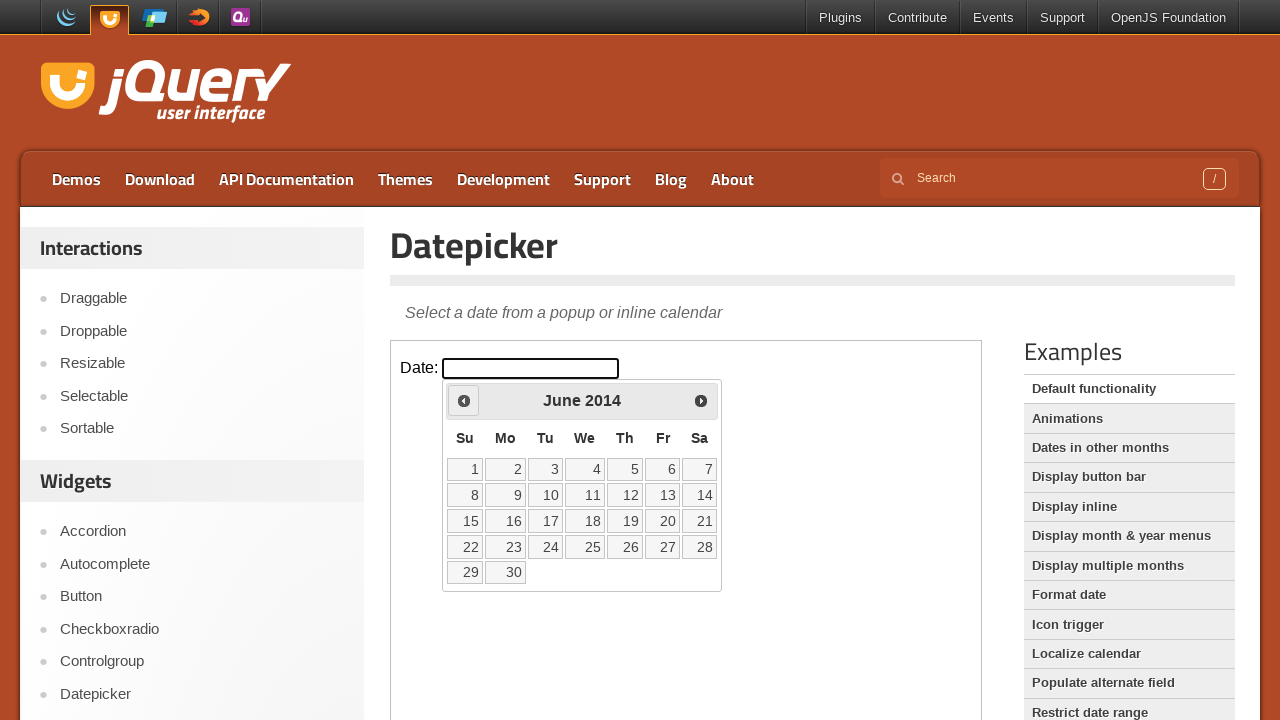

Retrieved current month (June) and year (2014)
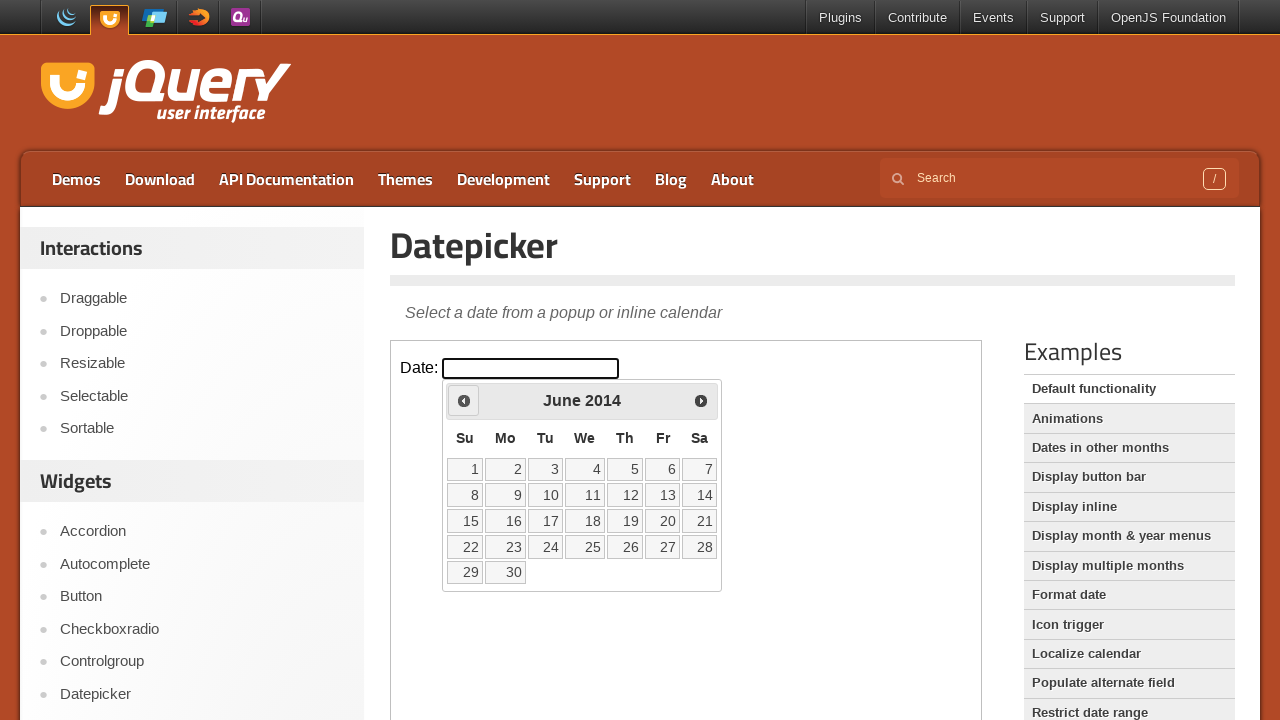

Clicked previous button to navigate backwards (current: June 2014, target: March 2005) at (464, 400) on iframe >> nth=0 >> internal:control=enter-frame >> span.ui-icon.ui-icon-circle-t
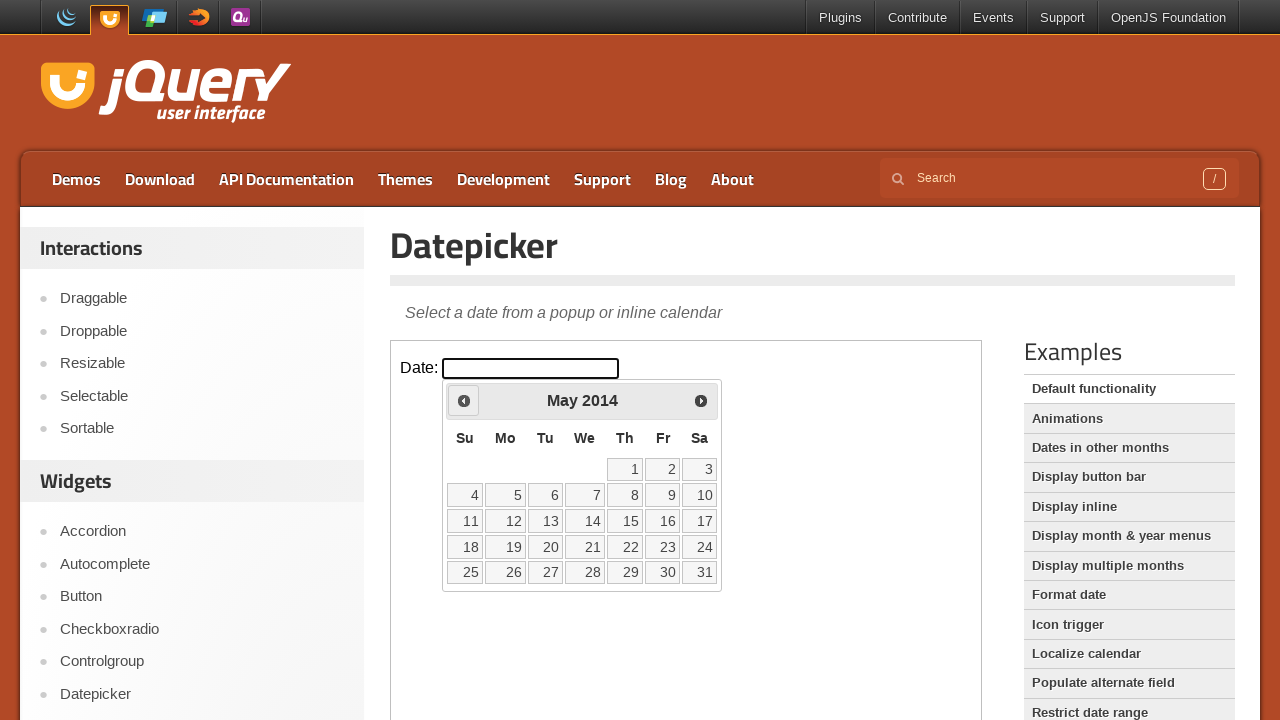

Retrieved current month (May) and year (2014)
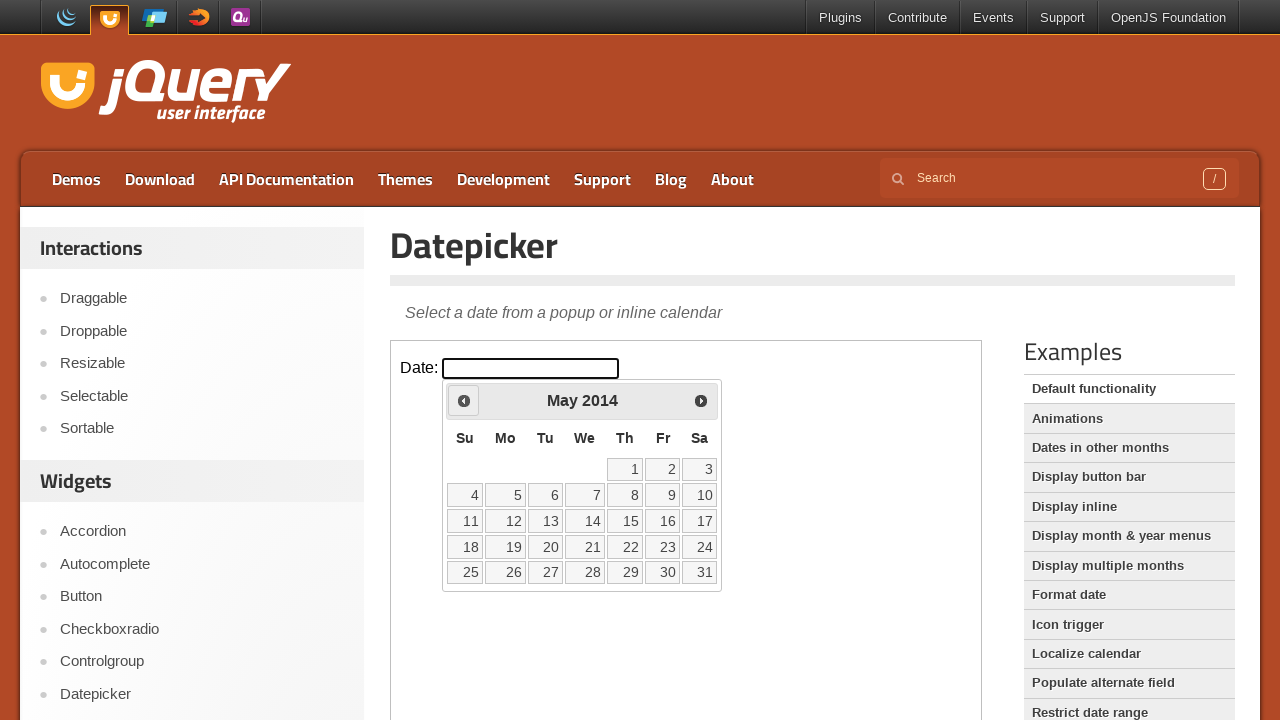

Clicked previous button to navigate backwards (current: May 2014, target: March 2005) at (464, 400) on iframe >> nth=0 >> internal:control=enter-frame >> span.ui-icon.ui-icon-circle-t
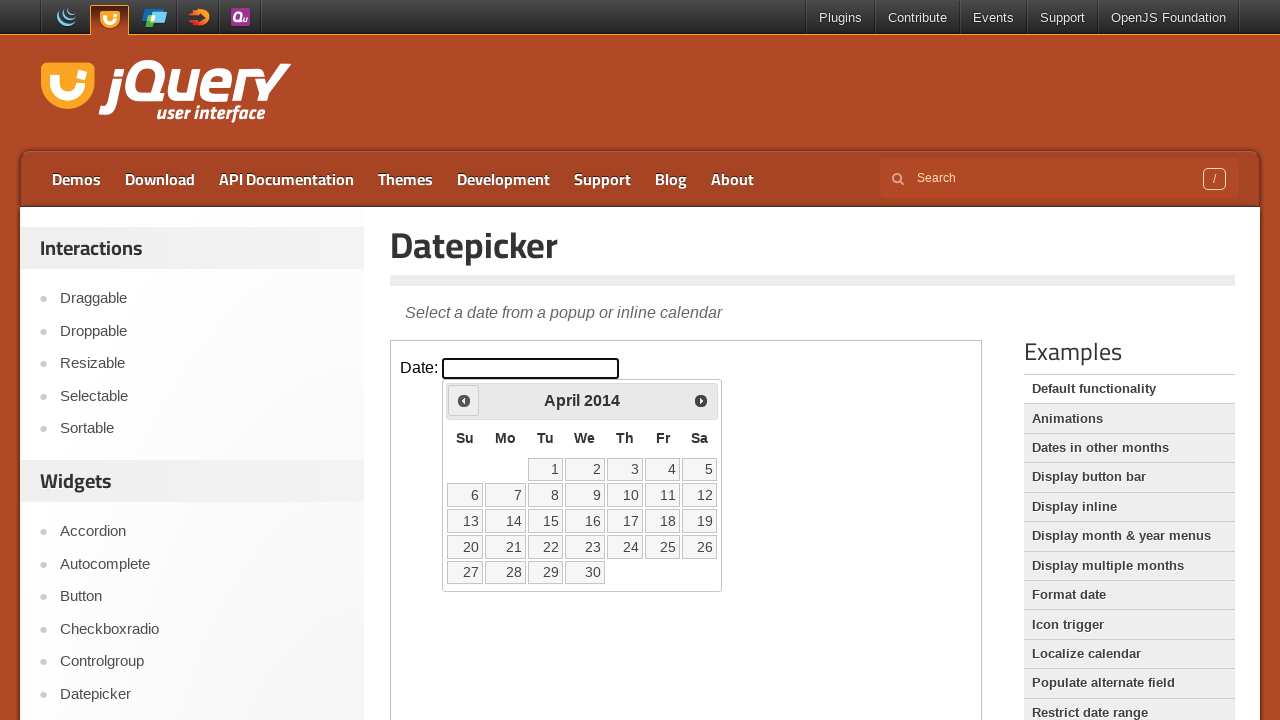

Retrieved current month (April) and year (2014)
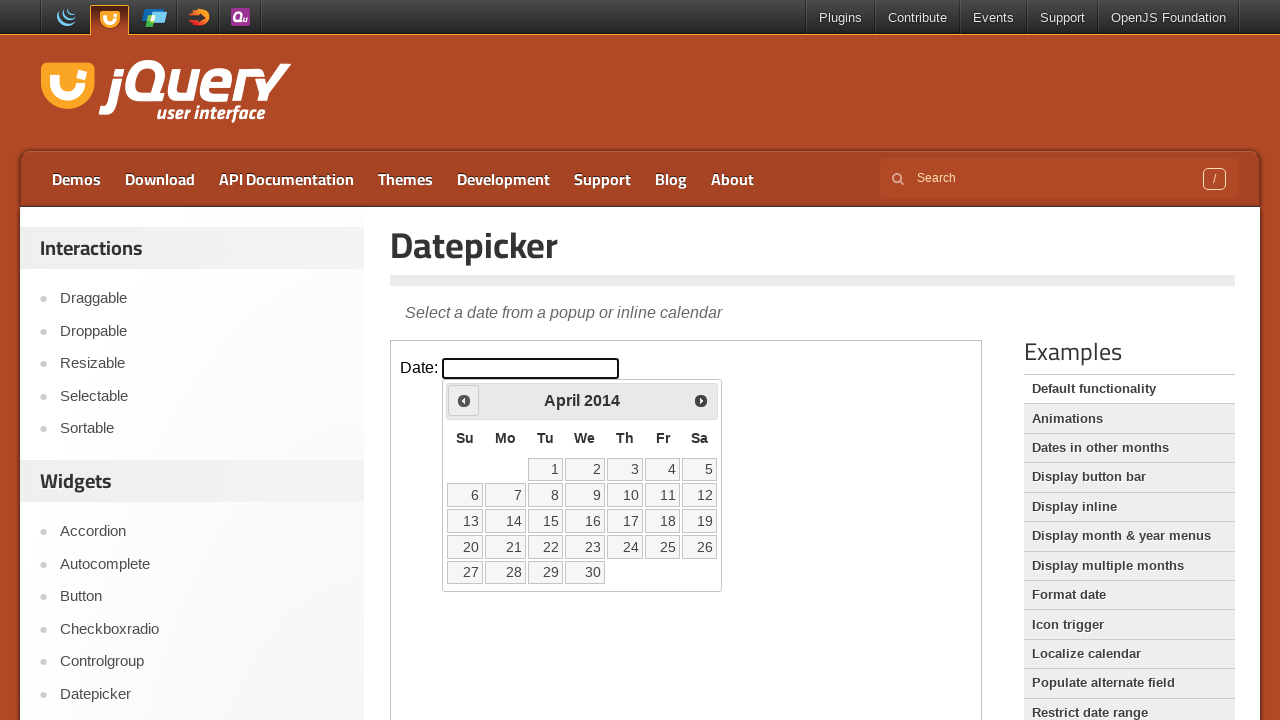

Clicked previous button to navigate backwards (current: April 2014, target: March 2005) at (464, 400) on iframe >> nth=0 >> internal:control=enter-frame >> span.ui-icon.ui-icon-circle-t
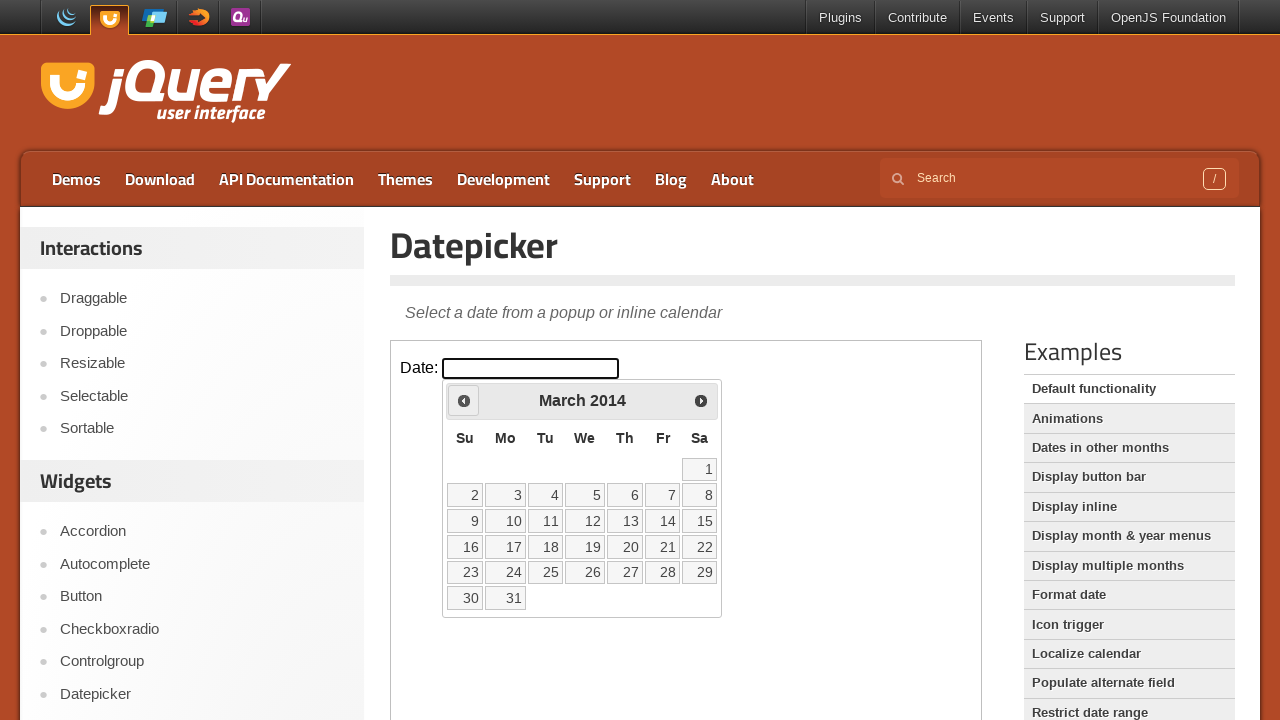

Retrieved current month (March) and year (2014)
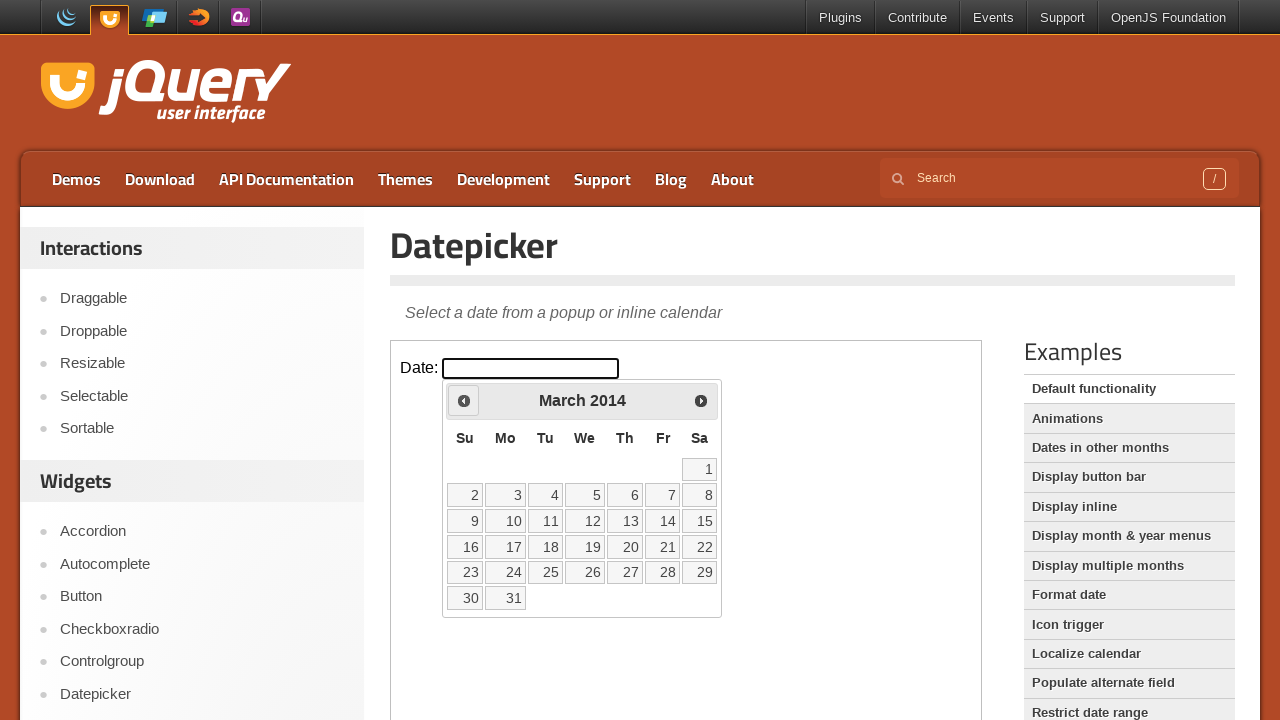

Clicked previous button to navigate backwards (current: March 2014, target: March 2005) at (464, 400) on iframe >> nth=0 >> internal:control=enter-frame >> span.ui-icon.ui-icon-circle-t
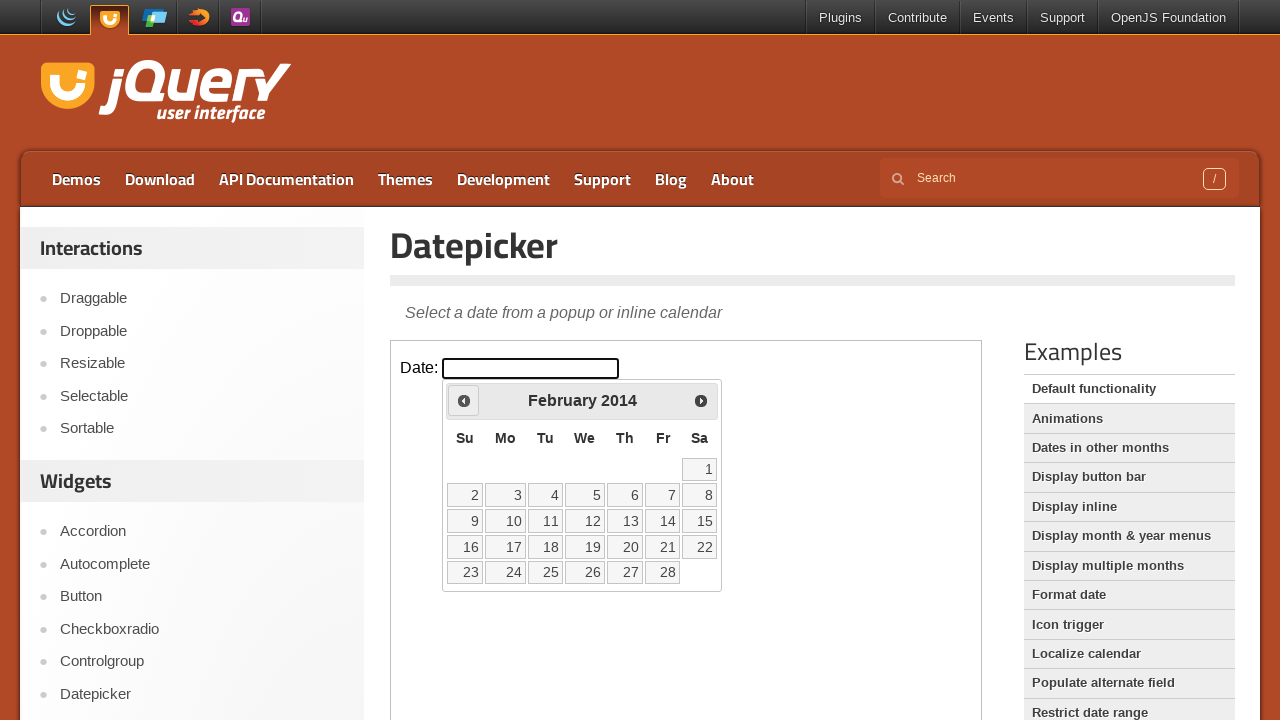

Retrieved current month (February) and year (2014)
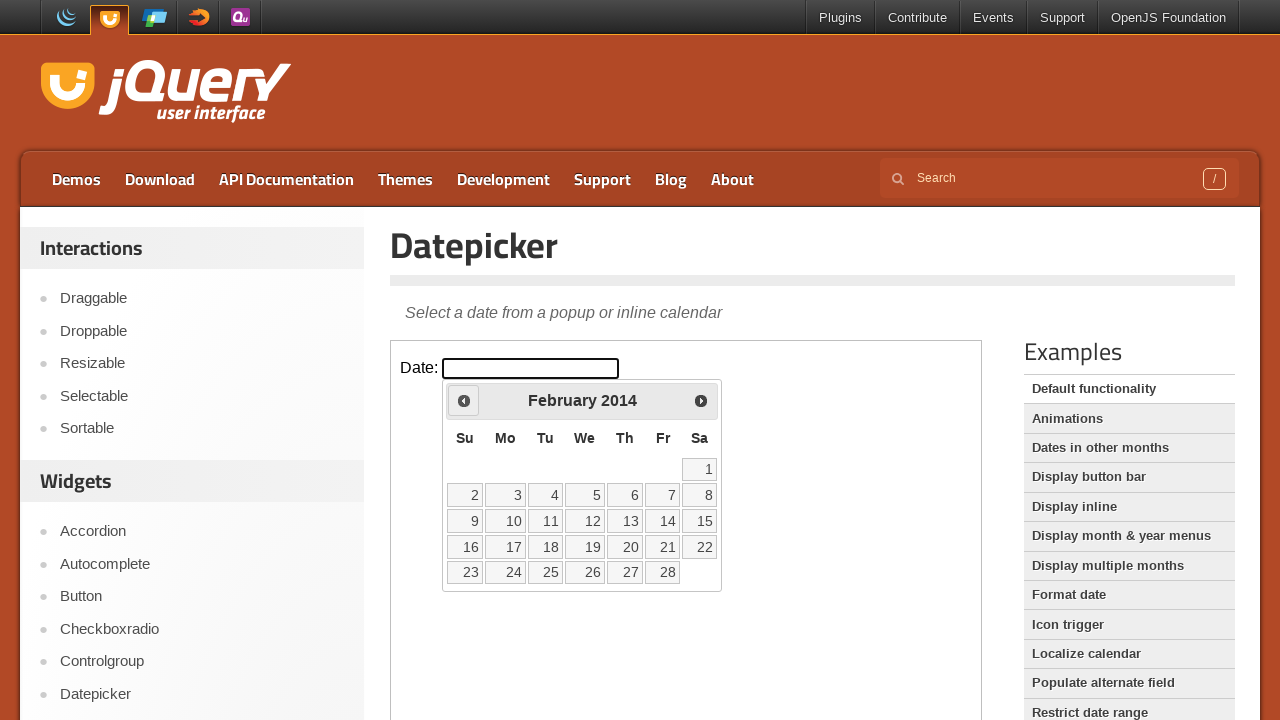

Clicked previous button to navigate backwards (current: February 2014, target: March 2005) at (464, 400) on iframe >> nth=0 >> internal:control=enter-frame >> span.ui-icon.ui-icon-circle-t
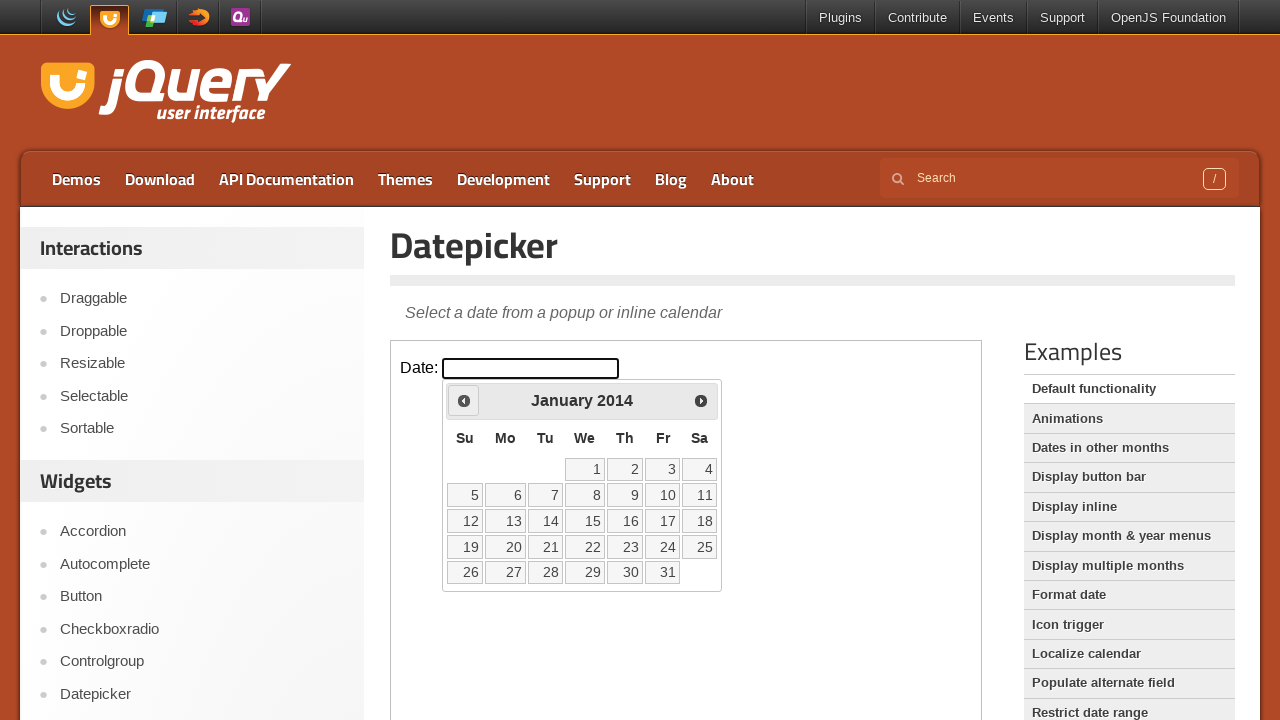

Retrieved current month (January) and year (2014)
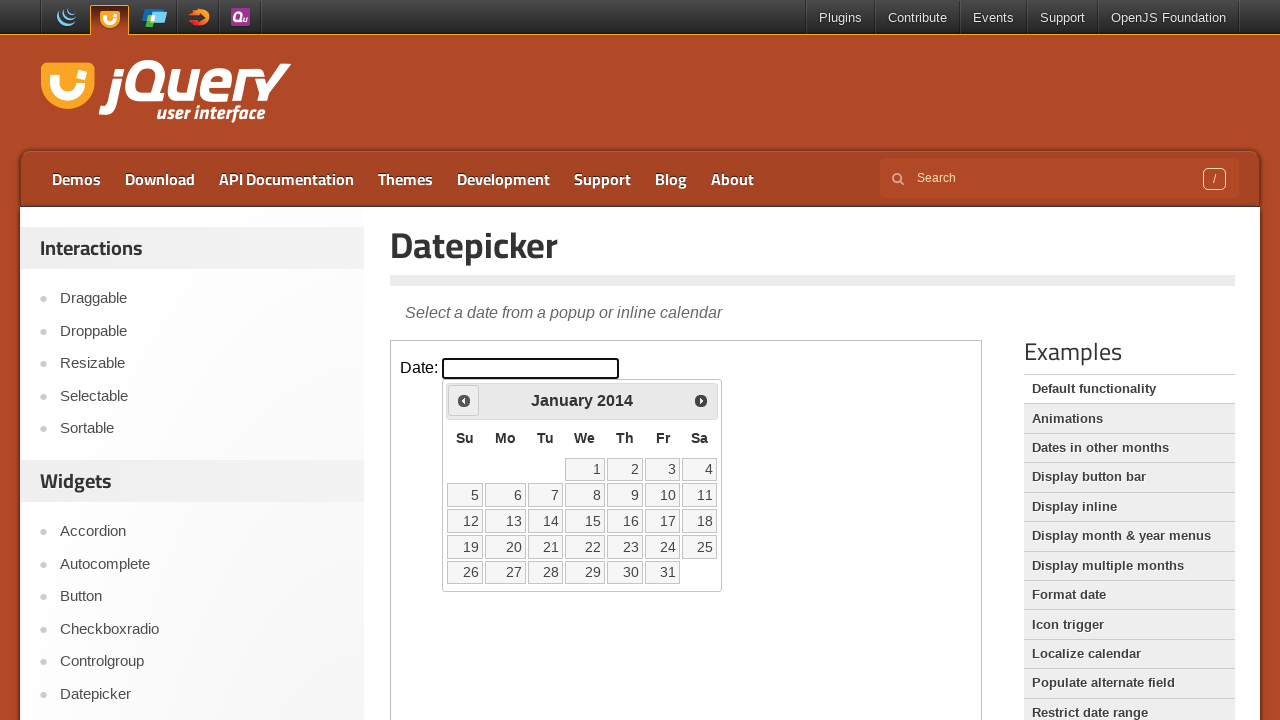

Clicked previous button to navigate backwards (current: January 2014, target: March 2005) at (464, 400) on iframe >> nth=0 >> internal:control=enter-frame >> span.ui-icon.ui-icon-circle-t
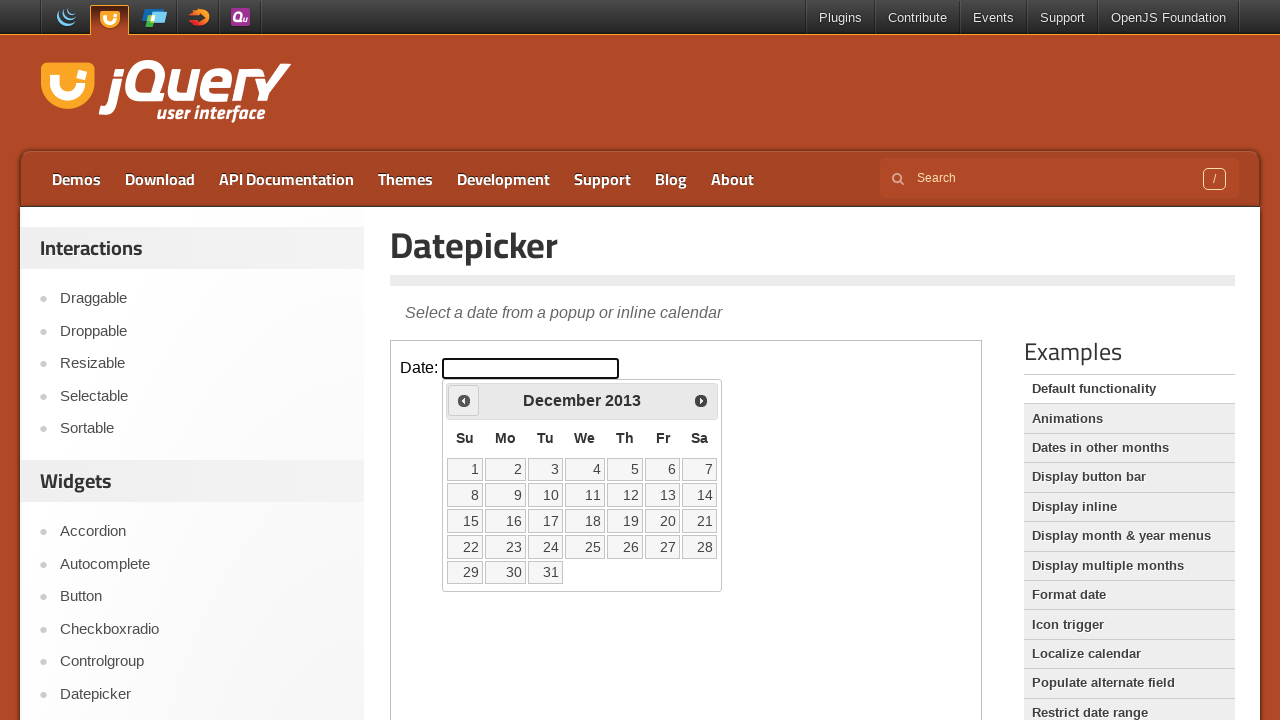

Retrieved current month (December) and year (2013)
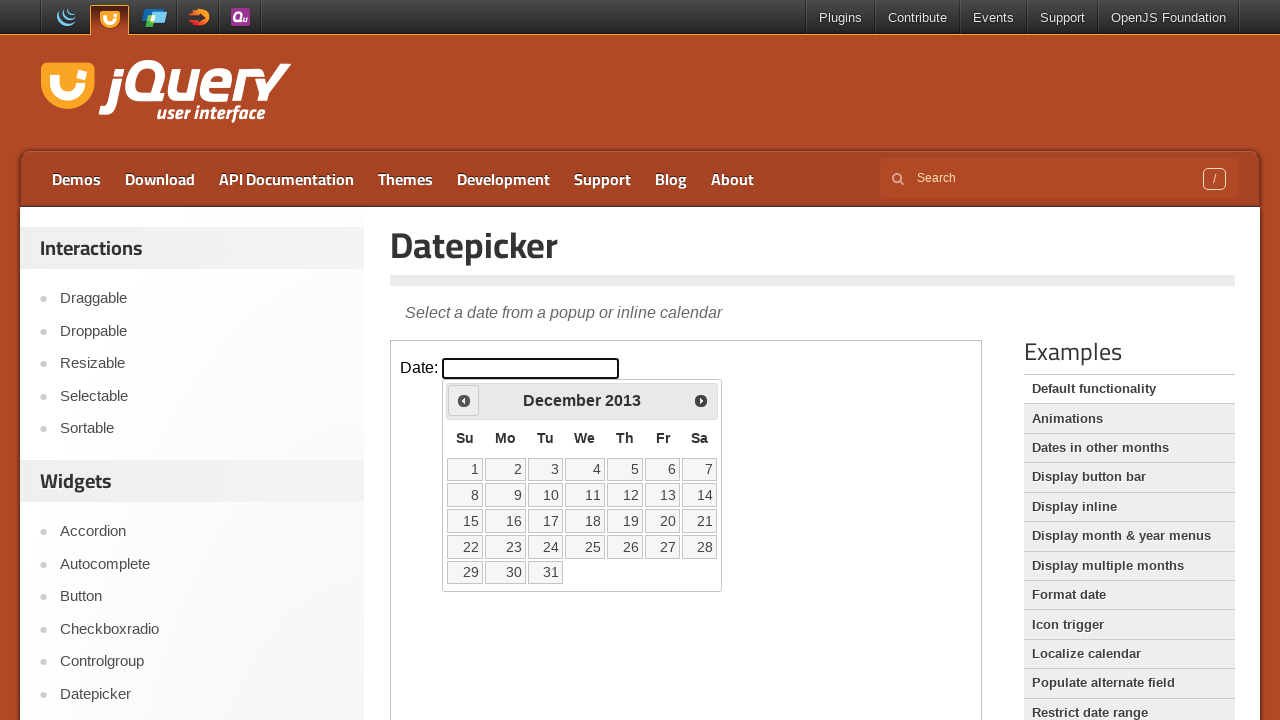

Clicked previous button to navigate backwards (current: December 2013, target: March 2005) at (464, 400) on iframe >> nth=0 >> internal:control=enter-frame >> span.ui-icon.ui-icon-circle-t
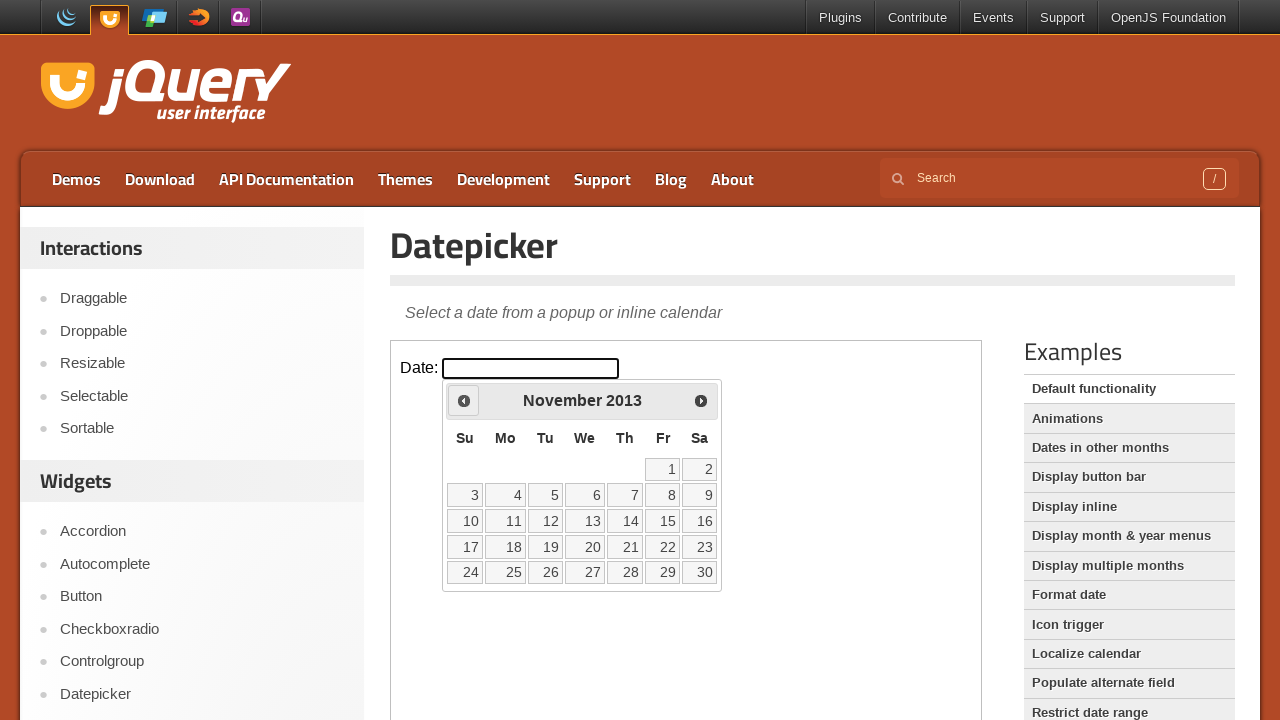

Retrieved current month (November) and year (2013)
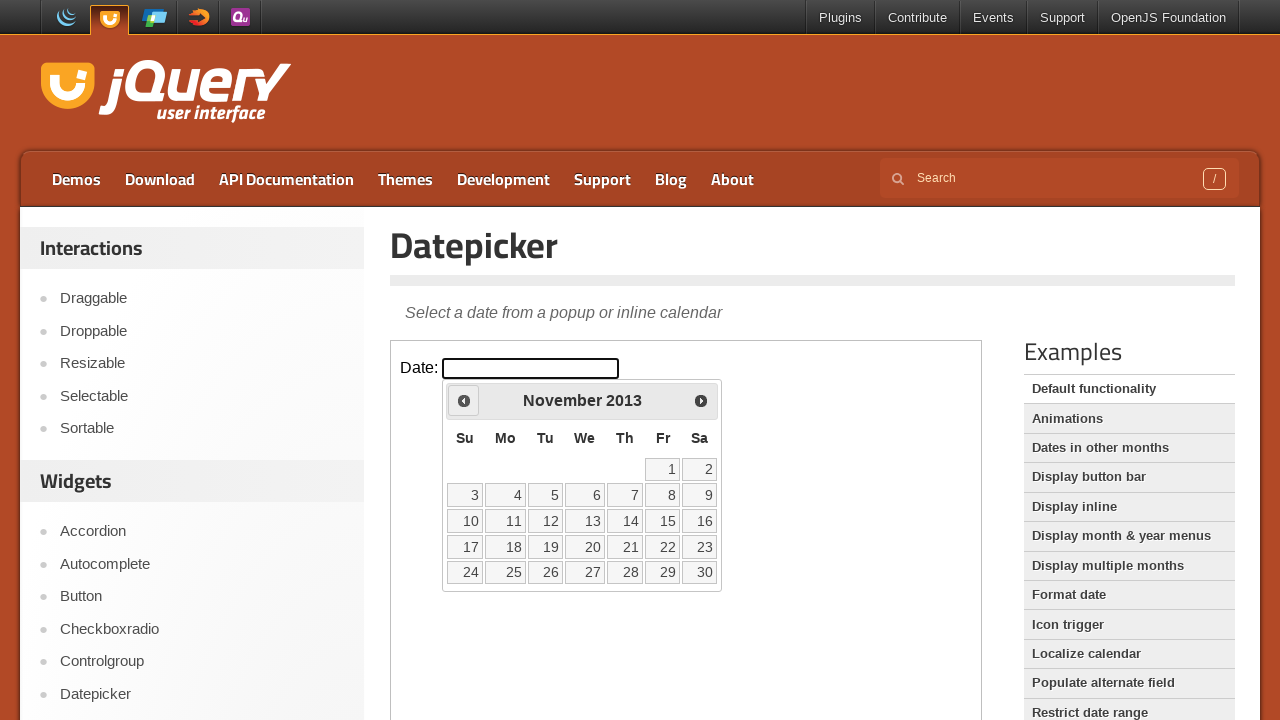

Clicked previous button to navigate backwards (current: November 2013, target: March 2005) at (464, 400) on iframe >> nth=0 >> internal:control=enter-frame >> span.ui-icon.ui-icon-circle-t
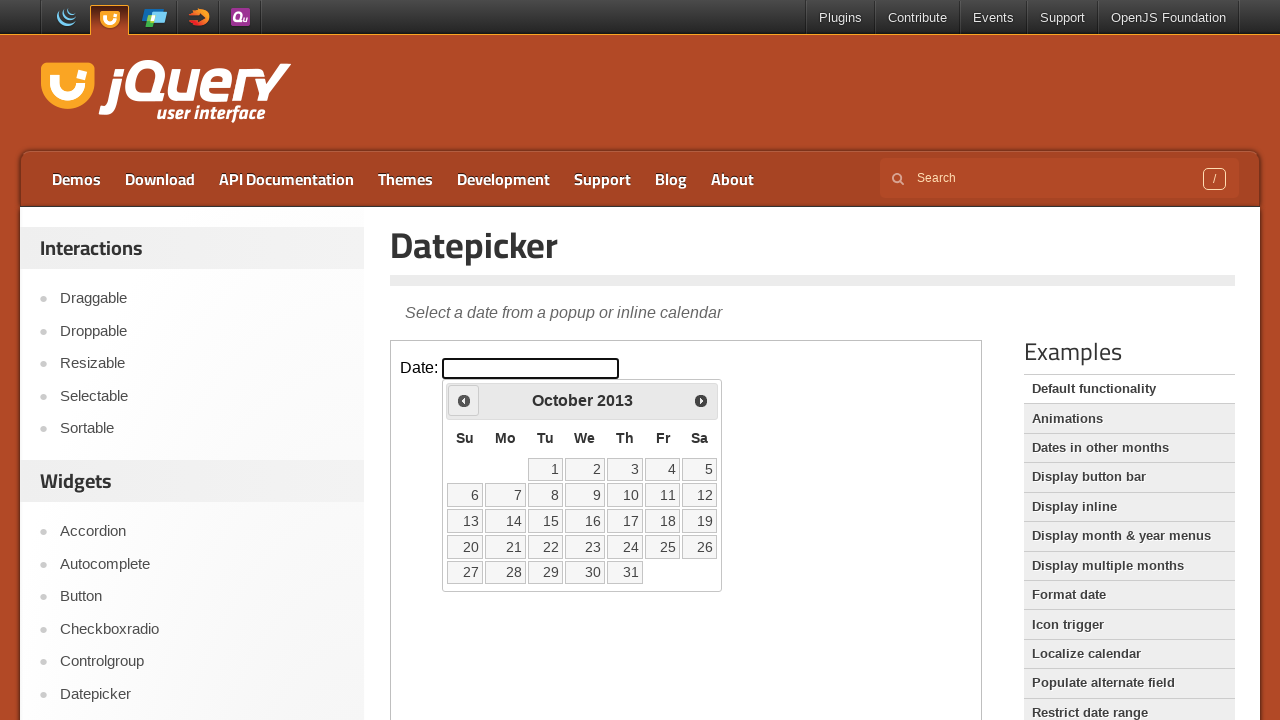

Retrieved current month (October) and year (2013)
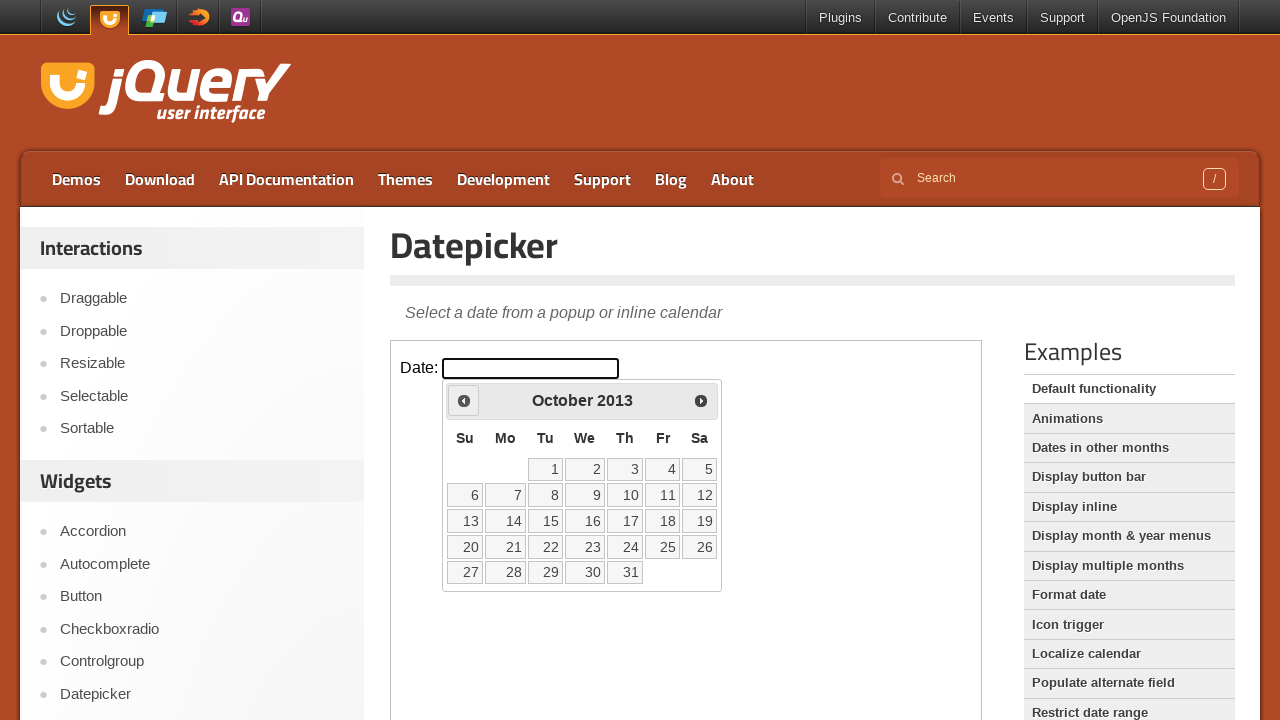

Clicked previous button to navigate backwards (current: October 2013, target: March 2005) at (464, 400) on iframe >> nth=0 >> internal:control=enter-frame >> span.ui-icon.ui-icon-circle-t
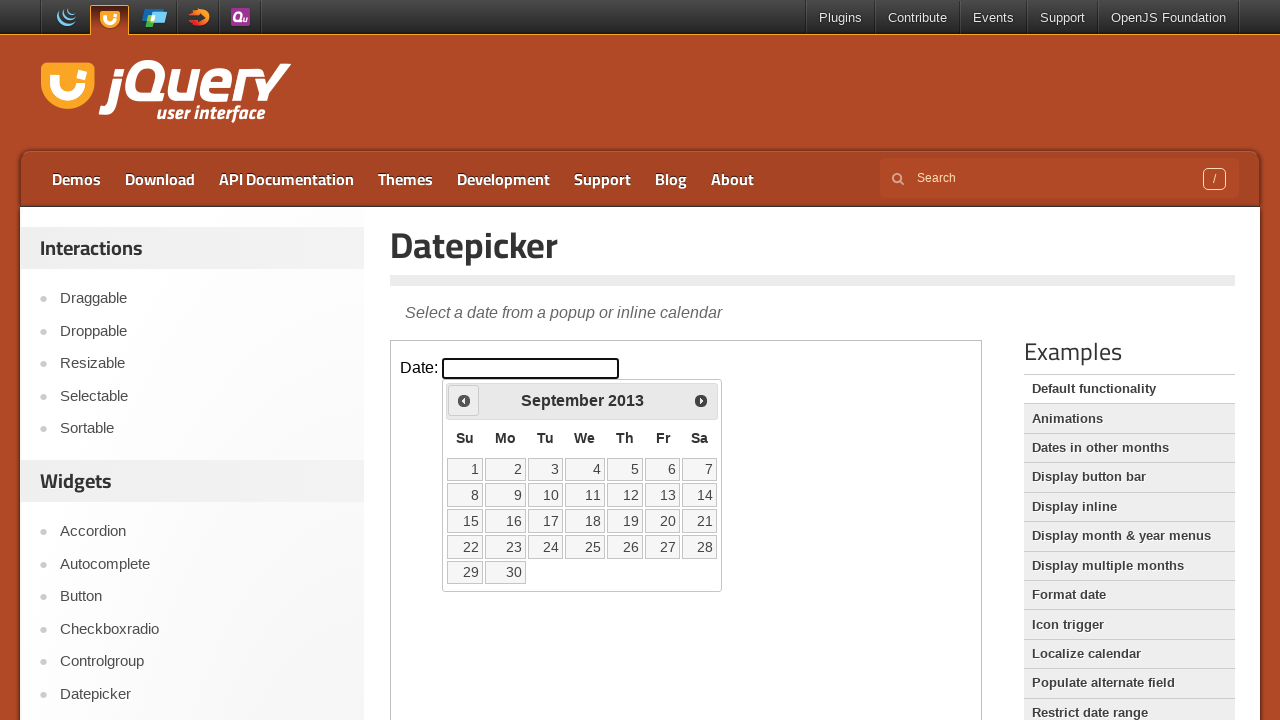

Retrieved current month (September) and year (2013)
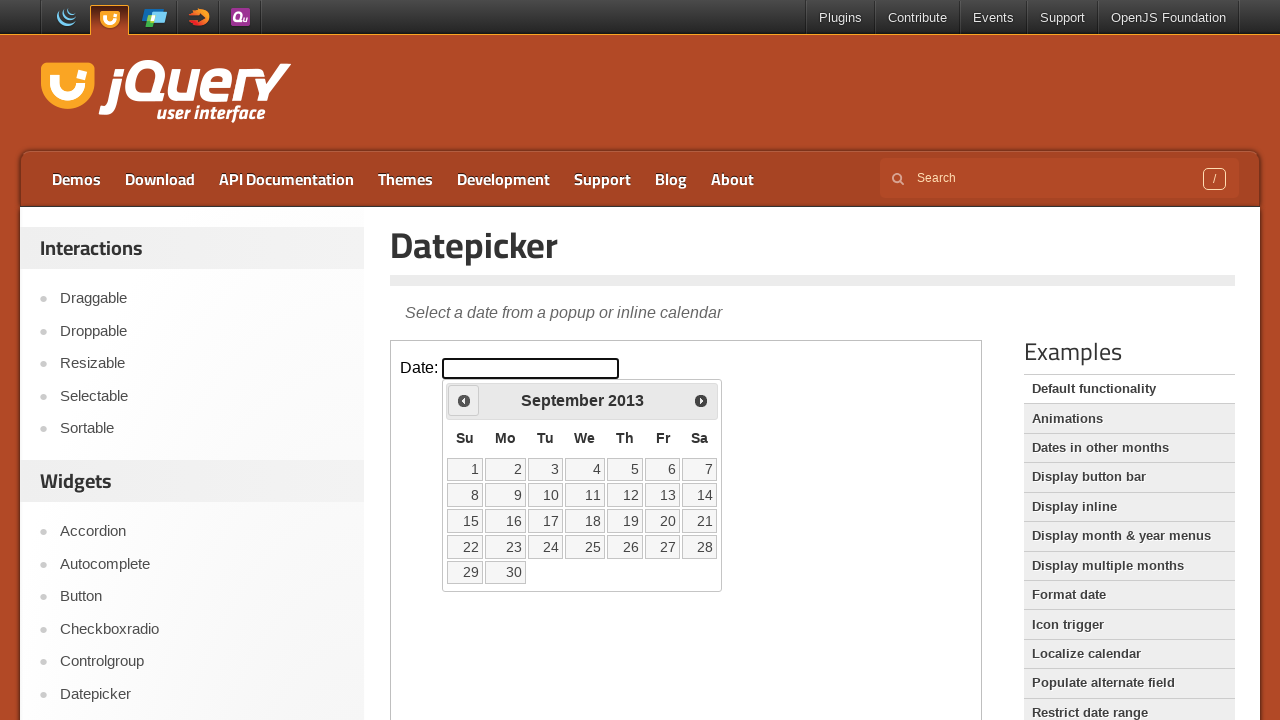

Clicked previous button to navigate backwards (current: September 2013, target: March 2005) at (464, 400) on iframe >> nth=0 >> internal:control=enter-frame >> span.ui-icon.ui-icon-circle-t
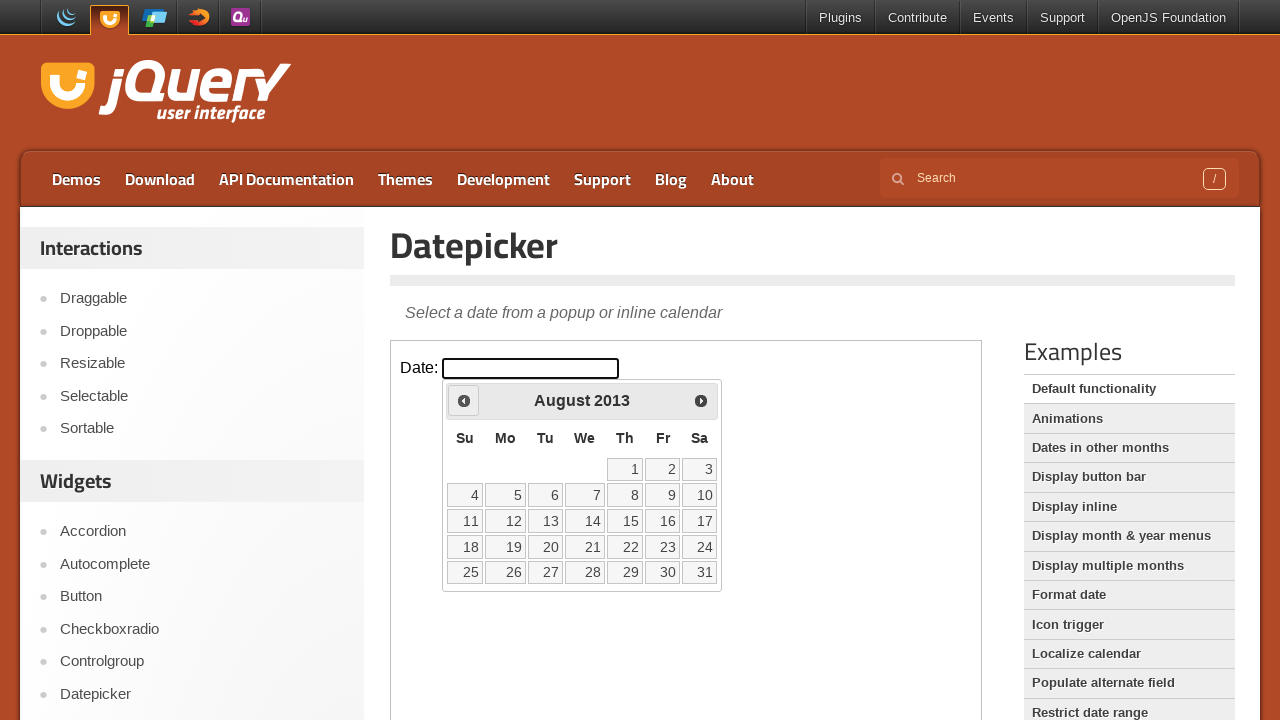

Retrieved current month (August) and year (2013)
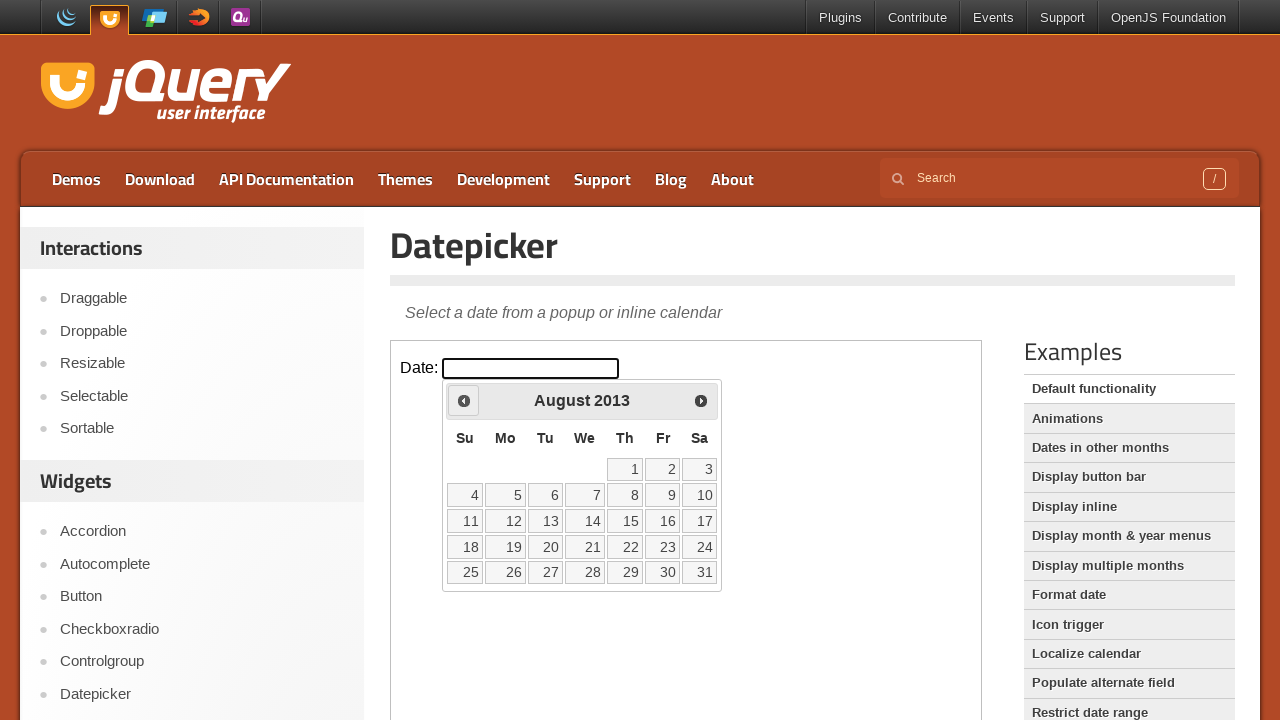

Clicked previous button to navigate backwards (current: August 2013, target: March 2005) at (464, 400) on iframe >> nth=0 >> internal:control=enter-frame >> span.ui-icon.ui-icon-circle-t
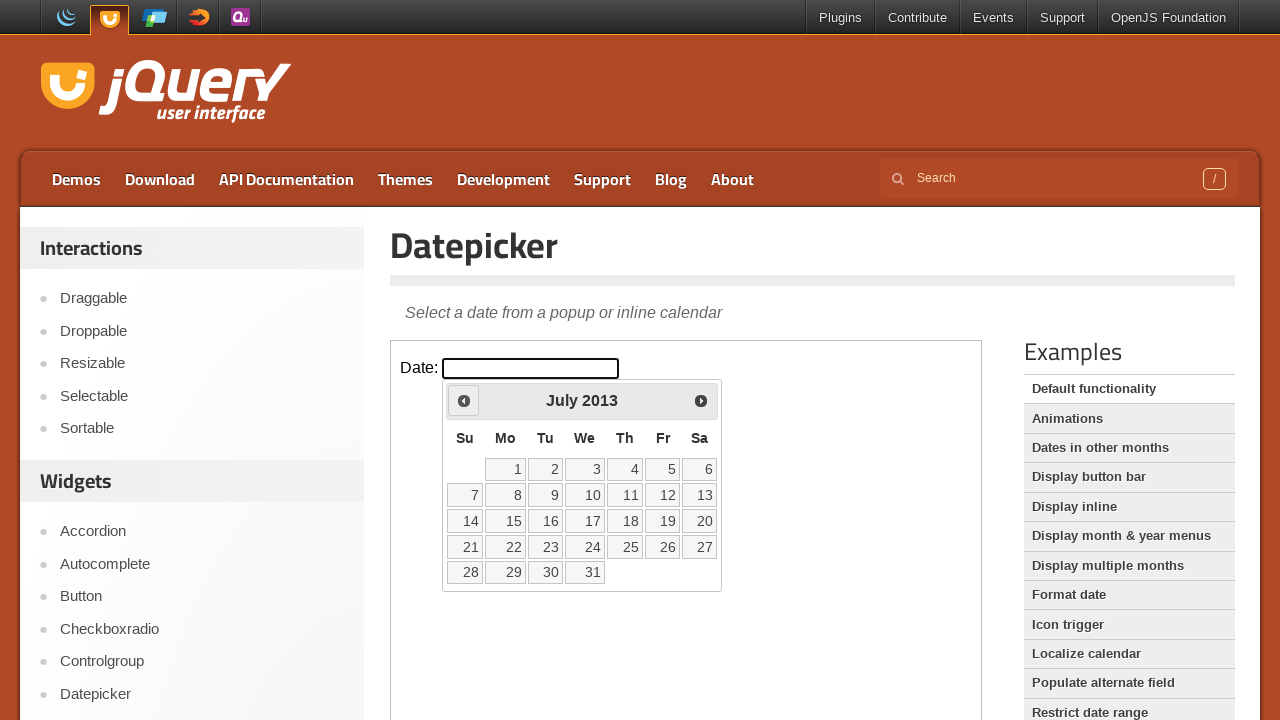

Retrieved current month (July) and year (2013)
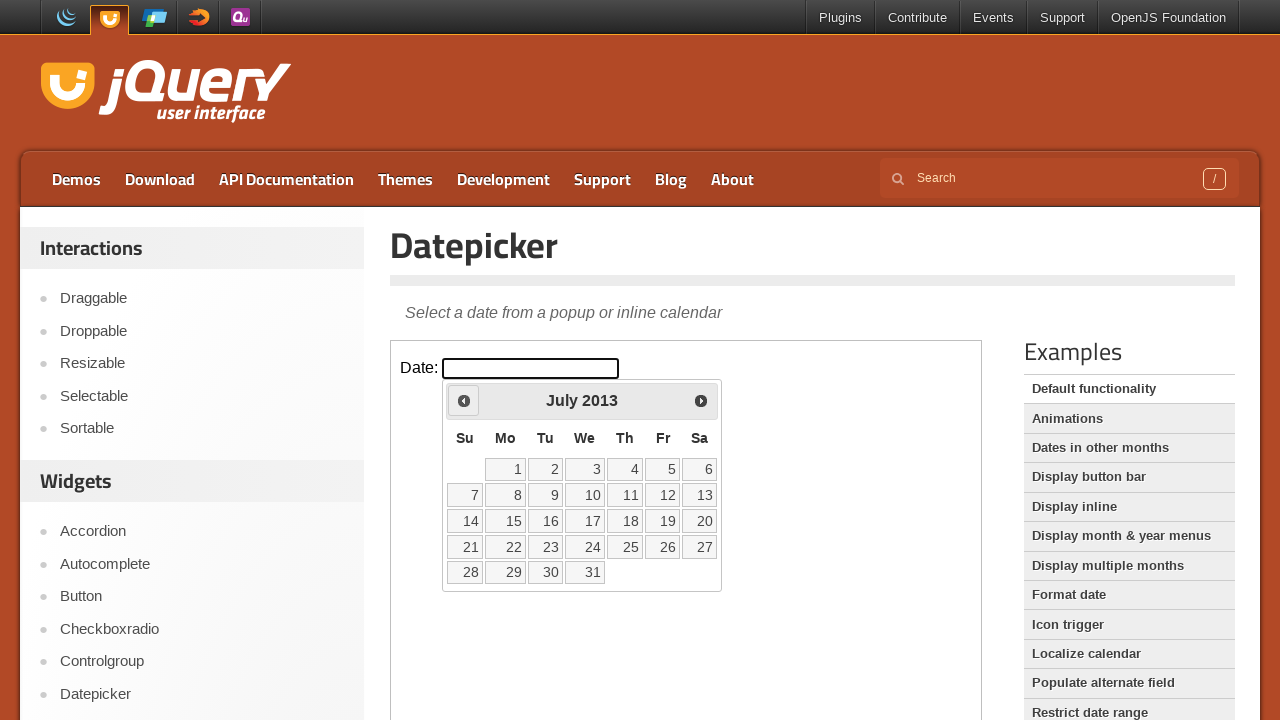

Clicked previous button to navigate backwards (current: July 2013, target: March 2005) at (464, 400) on iframe >> nth=0 >> internal:control=enter-frame >> span.ui-icon.ui-icon-circle-t
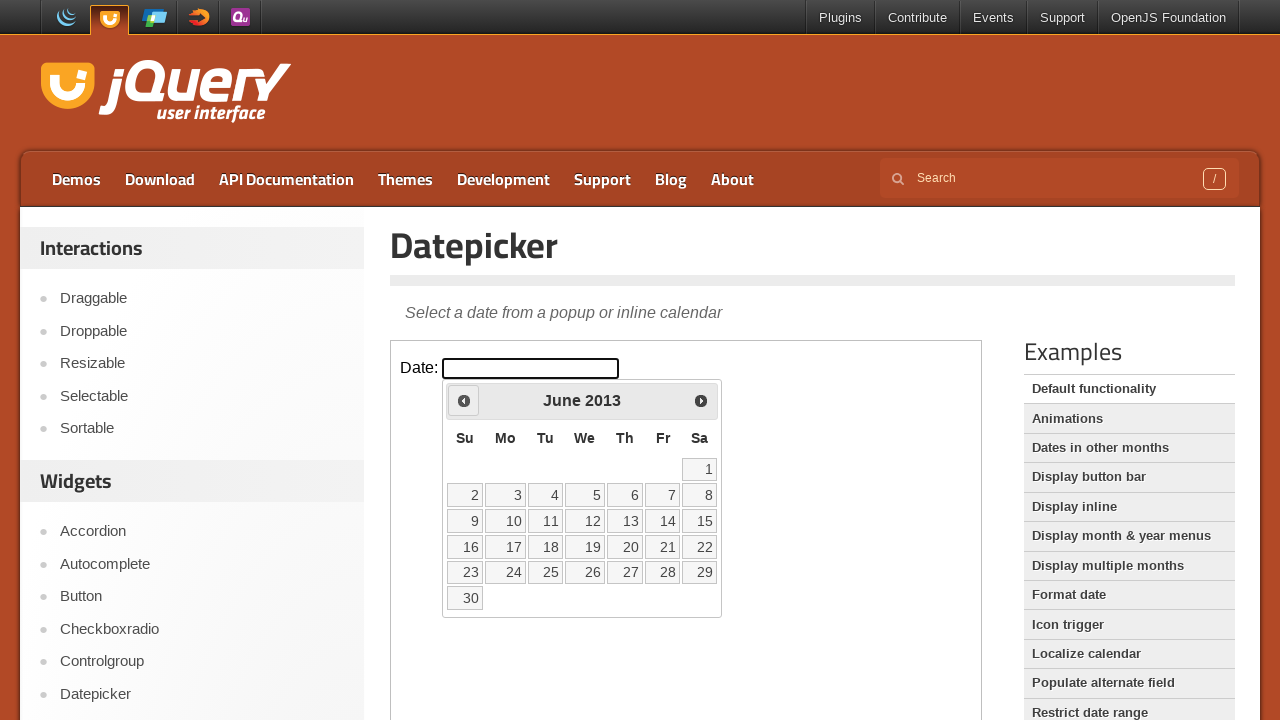

Retrieved current month (June) and year (2013)
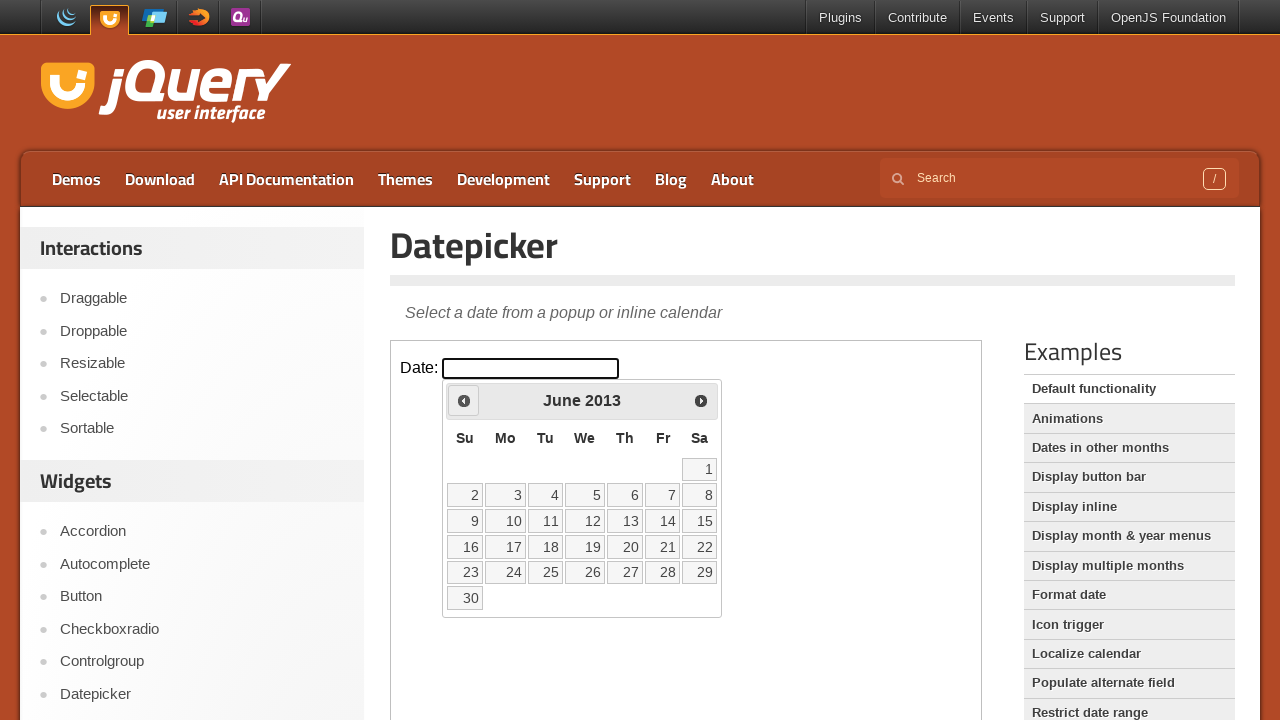

Clicked previous button to navigate backwards (current: June 2013, target: March 2005) at (464, 400) on iframe >> nth=0 >> internal:control=enter-frame >> span.ui-icon.ui-icon-circle-t
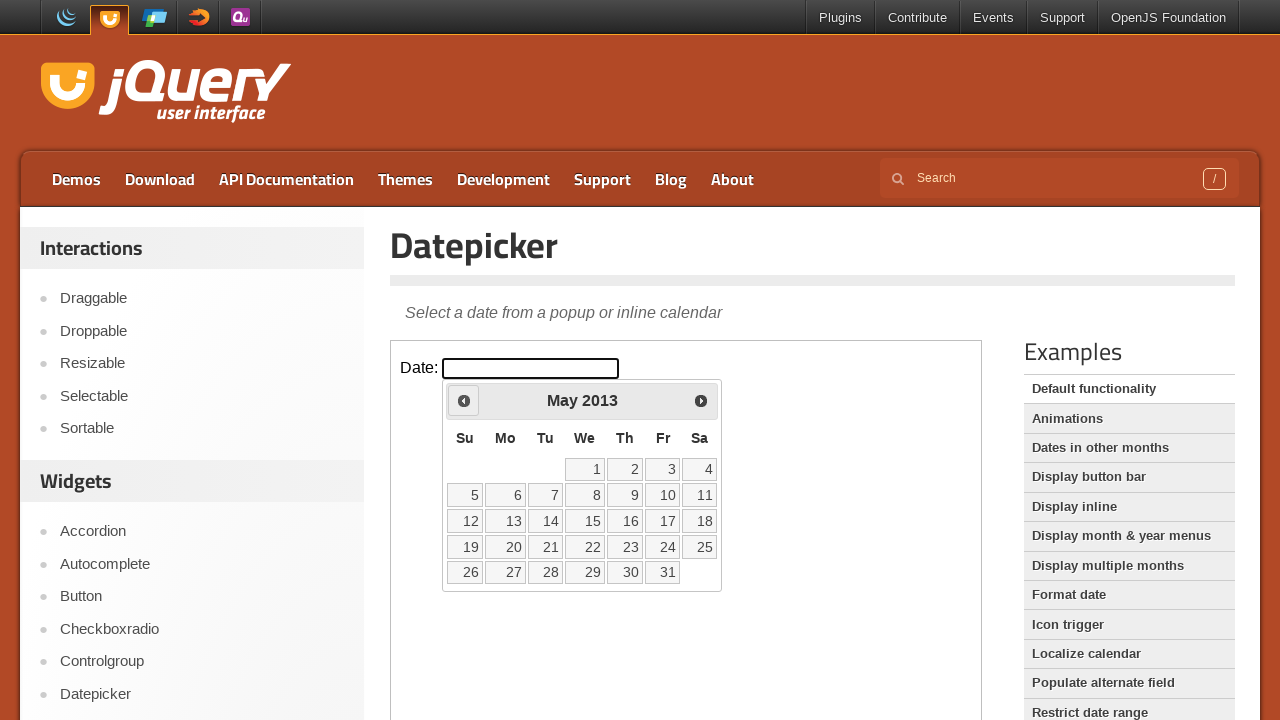

Retrieved current month (May) and year (2013)
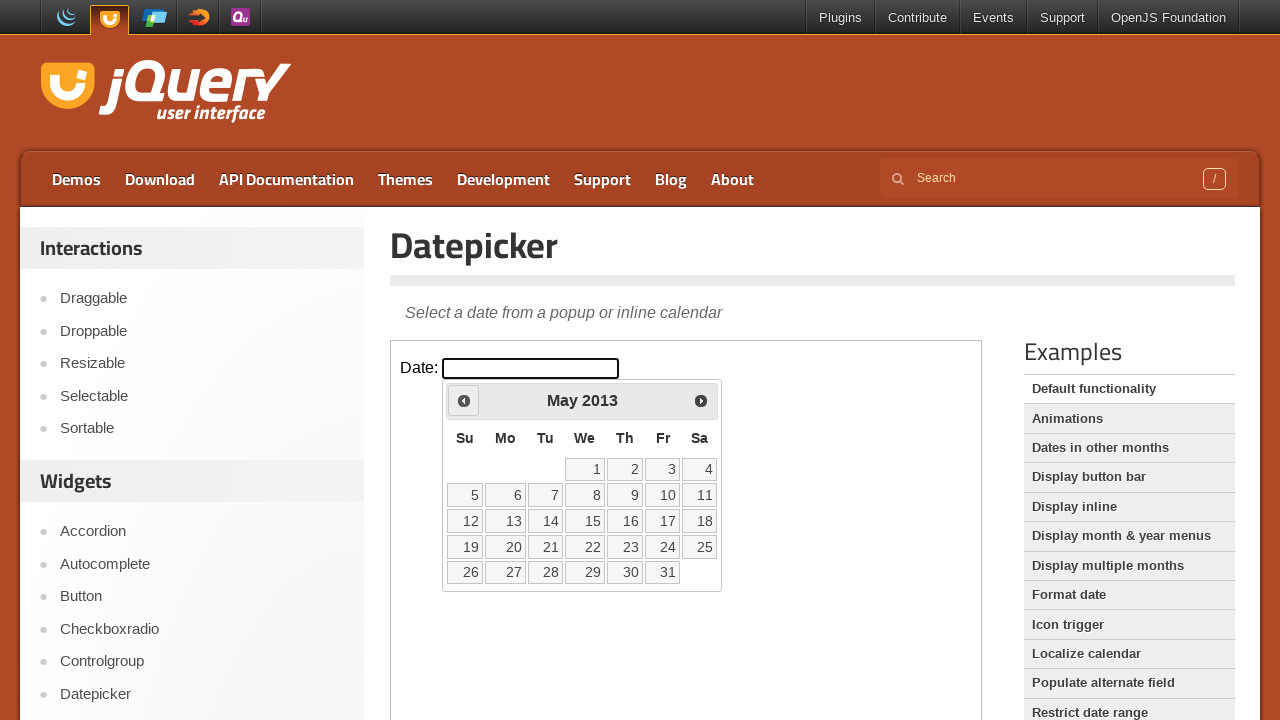

Clicked previous button to navigate backwards (current: May 2013, target: March 2005) at (464, 400) on iframe >> nth=0 >> internal:control=enter-frame >> span.ui-icon.ui-icon-circle-t
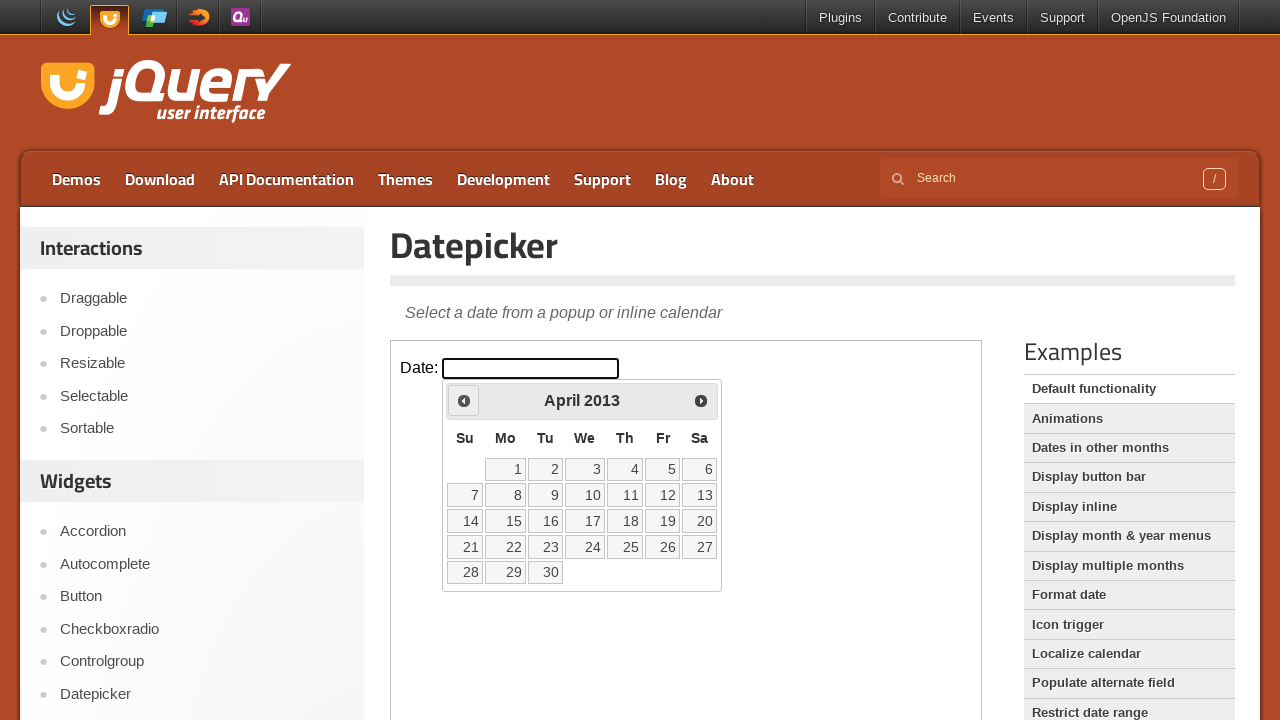

Retrieved current month (April) and year (2013)
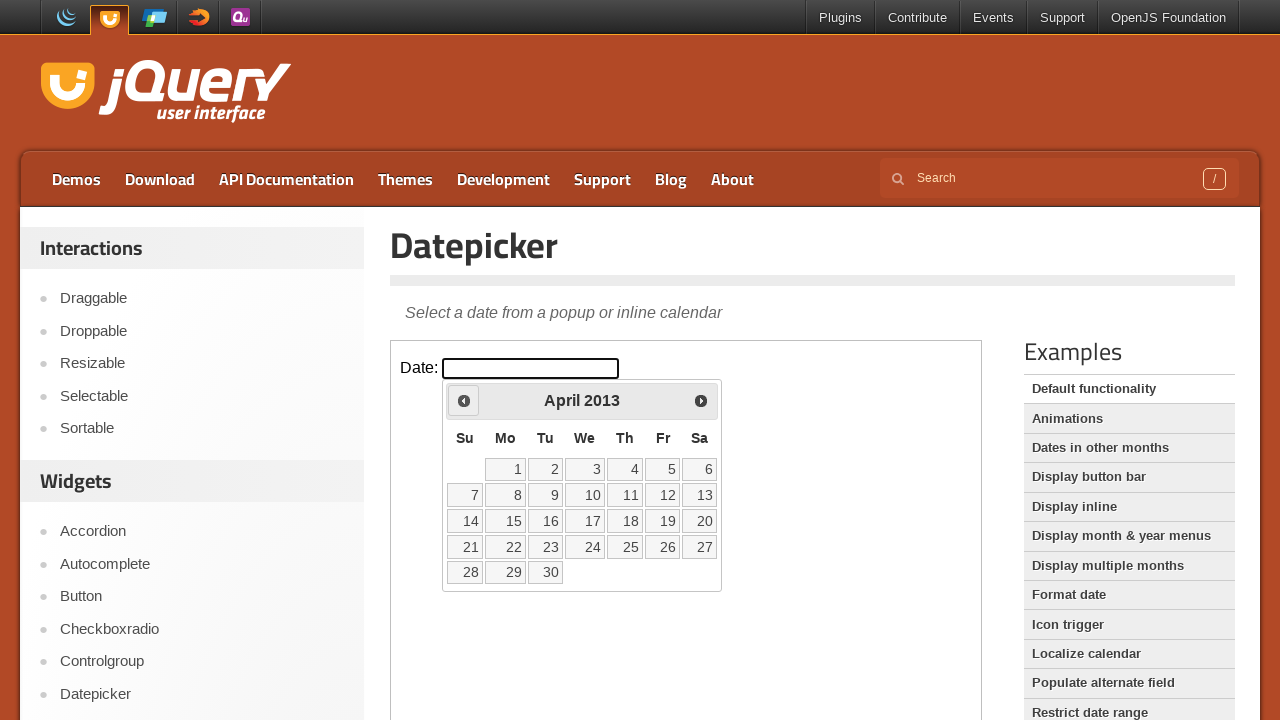

Clicked previous button to navigate backwards (current: April 2013, target: March 2005) at (464, 400) on iframe >> nth=0 >> internal:control=enter-frame >> span.ui-icon.ui-icon-circle-t
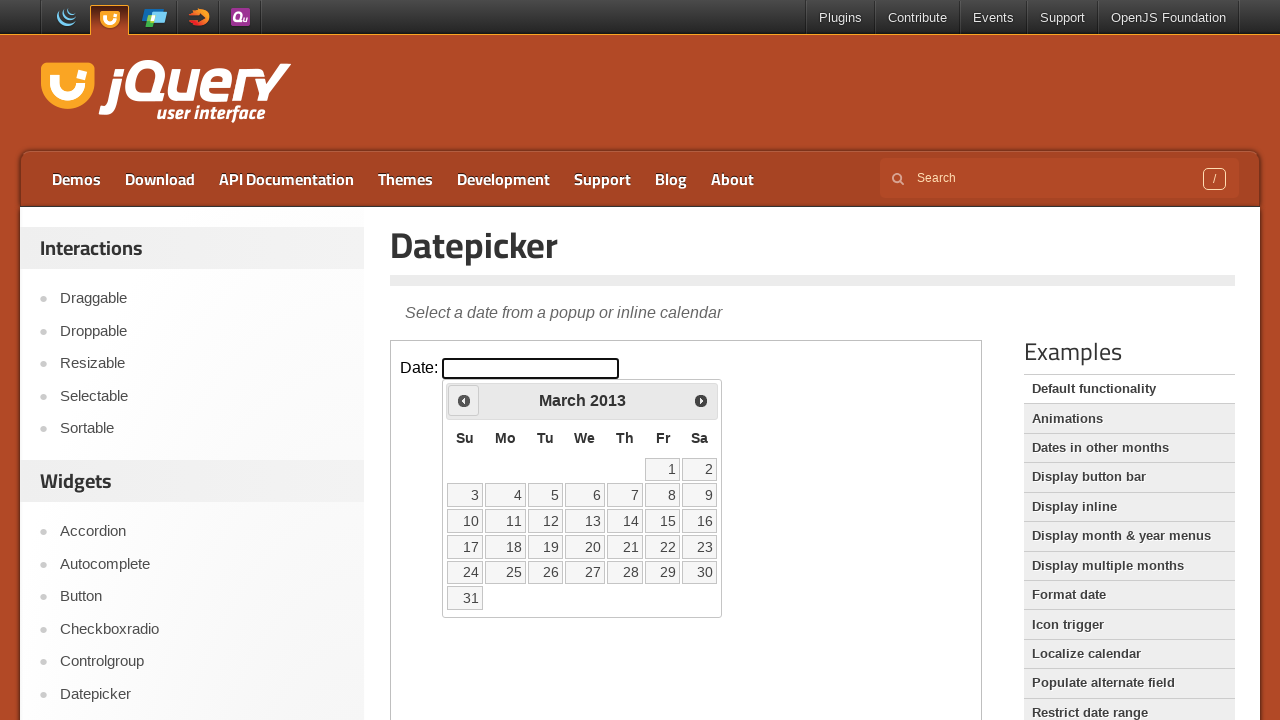

Retrieved current month (March) and year (2013)
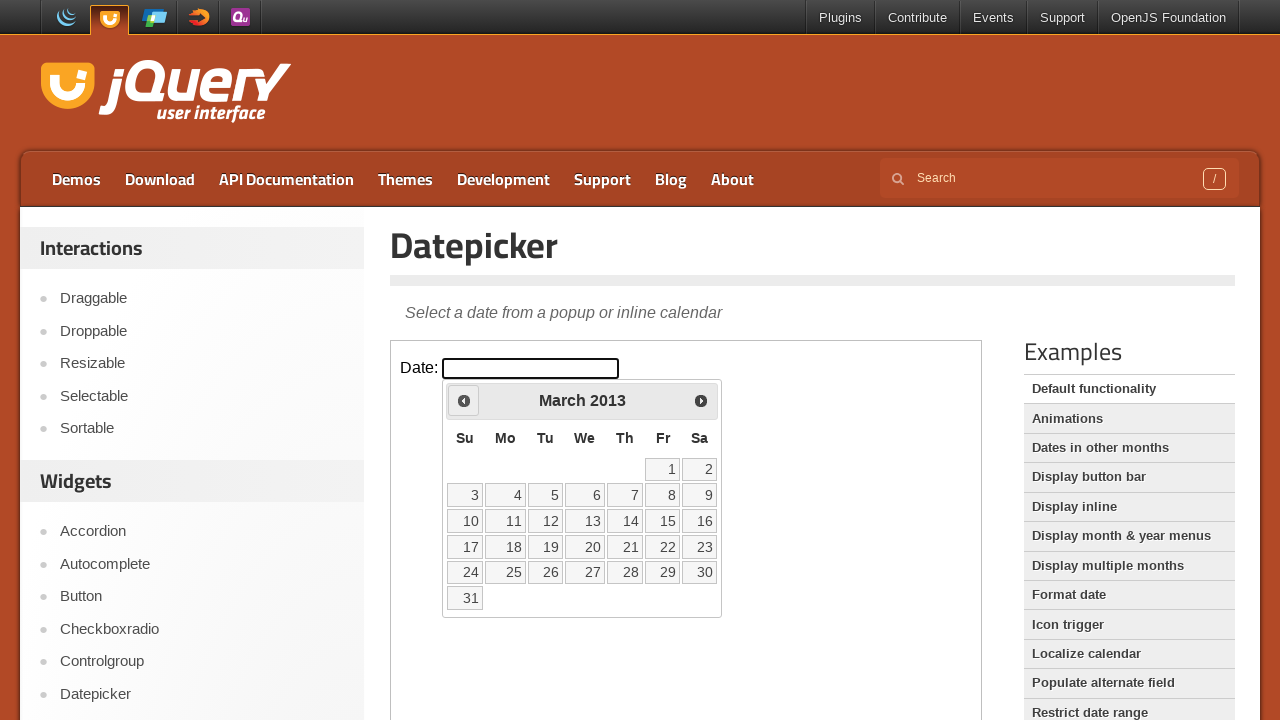

Clicked previous button to navigate backwards (current: March 2013, target: March 2005) at (464, 400) on iframe >> nth=0 >> internal:control=enter-frame >> span.ui-icon.ui-icon-circle-t
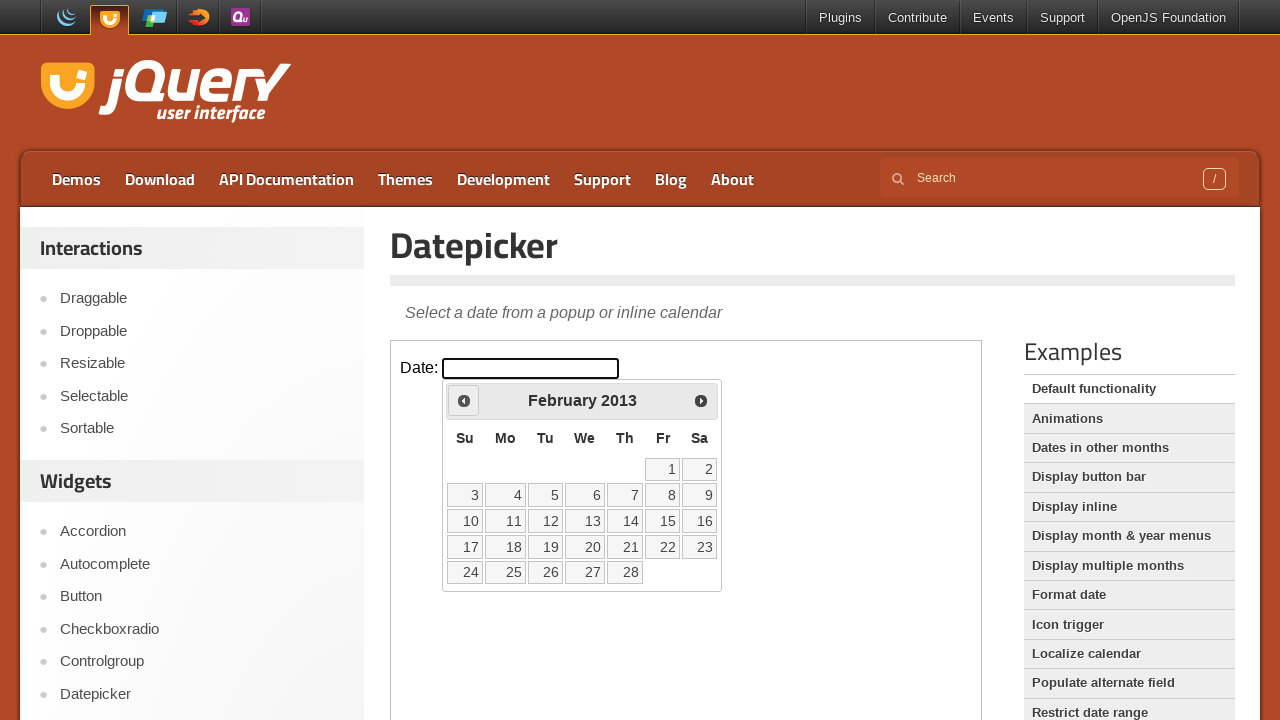

Retrieved current month (February) and year (2013)
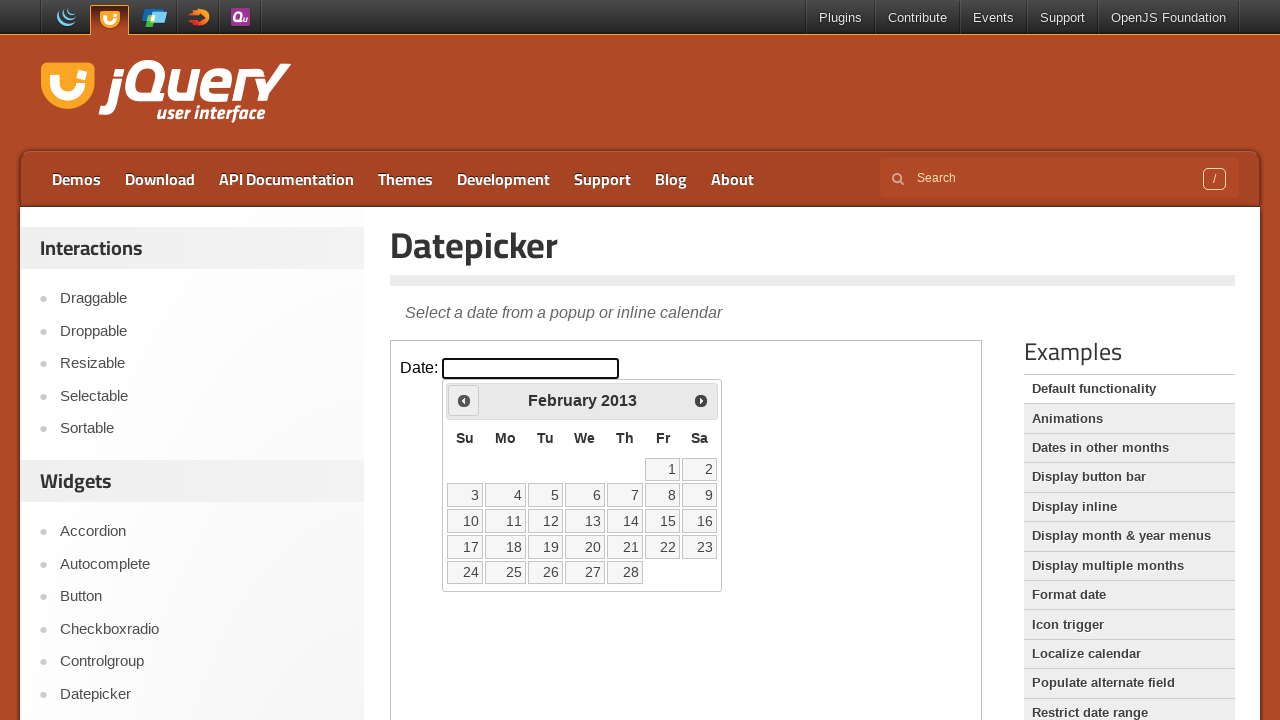

Clicked previous button to navigate backwards (current: February 2013, target: March 2005) at (464, 400) on iframe >> nth=0 >> internal:control=enter-frame >> span.ui-icon.ui-icon-circle-t
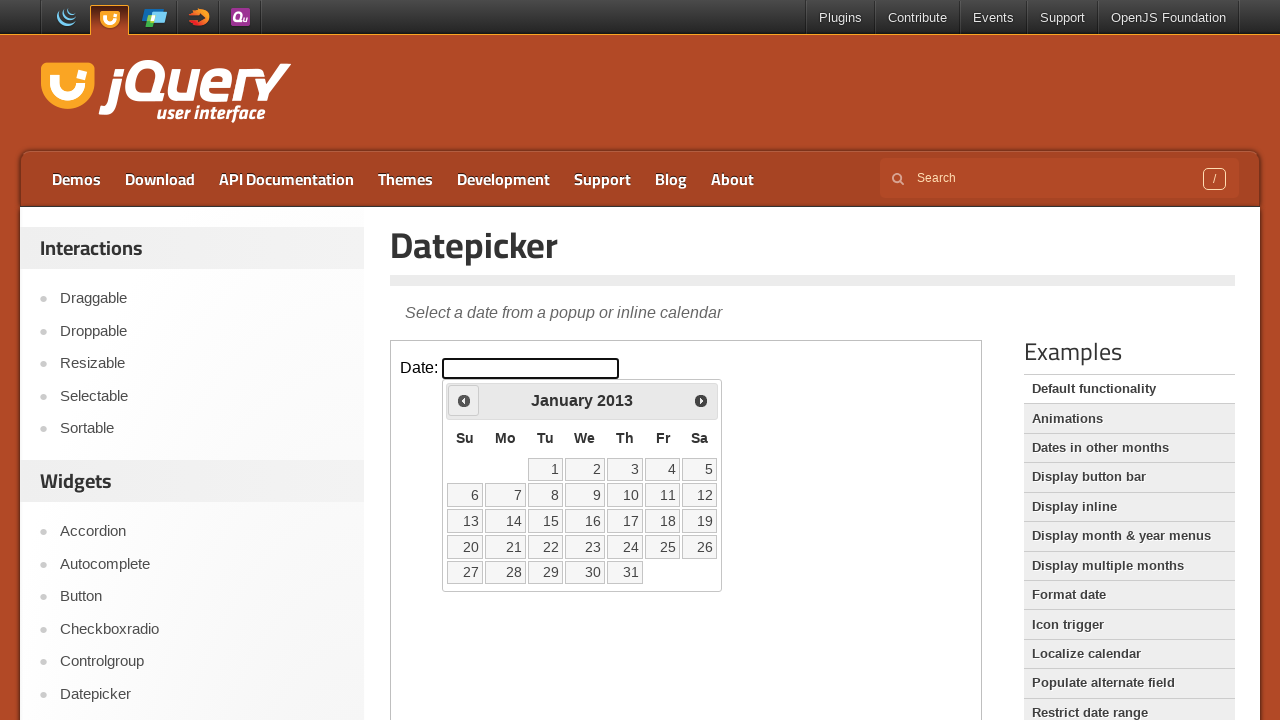

Retrieved current month (January) and year (2013)
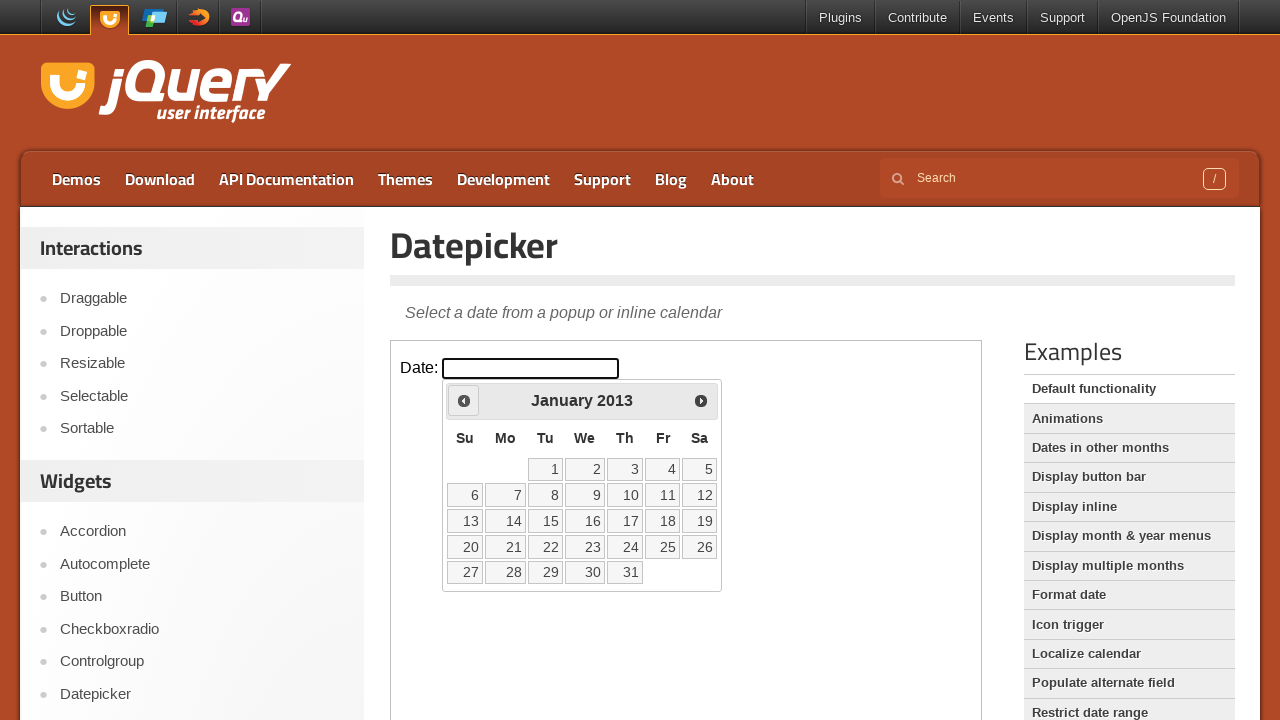

Clicked previous button to navigate backwards (current: January 2013, target: March 2005) at (464, 400) on iframe >> nth=0 >> internal:control=enter-frame >> span.ui-icon.ui-icon-circle-t
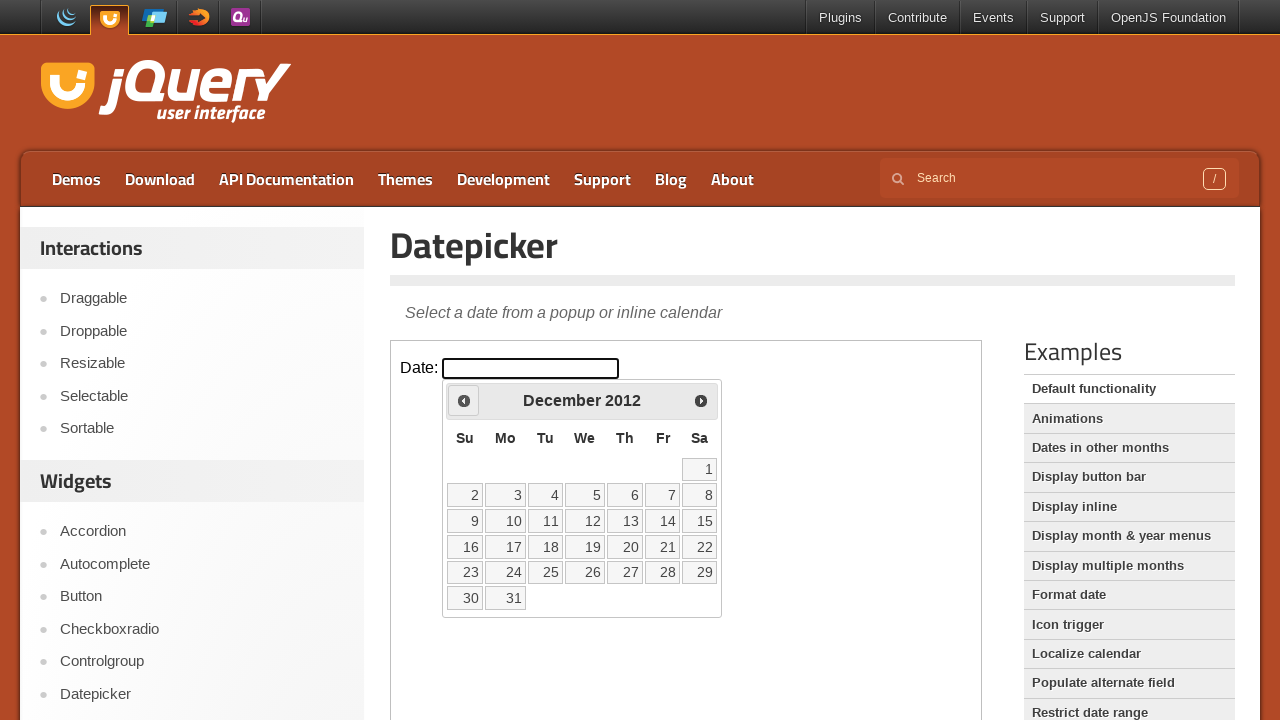

Retrieved current month (December) and year (2012)
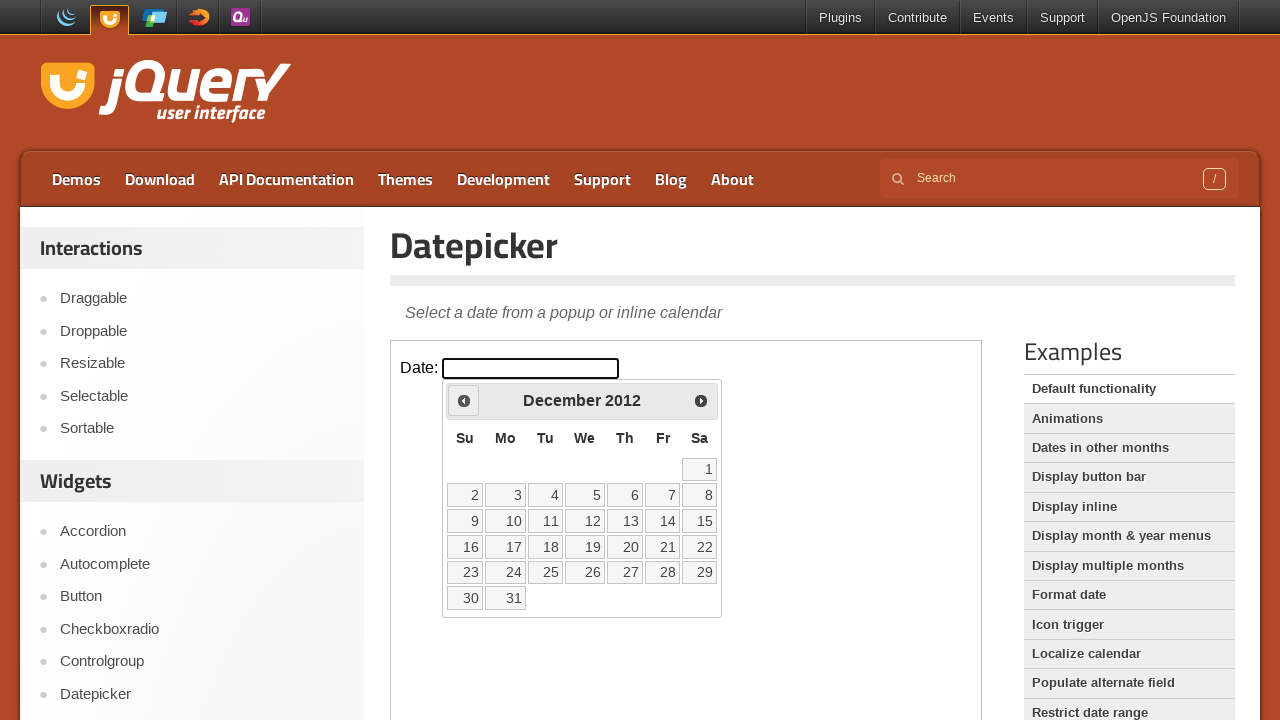

Clicked previous button to navigate backwards (current: December 2012, target: March 2005) at (464, 400) on iframe >> nth=0 >> internal:control=enter-frame >> span.ui-icon.ui-icon-circle-t
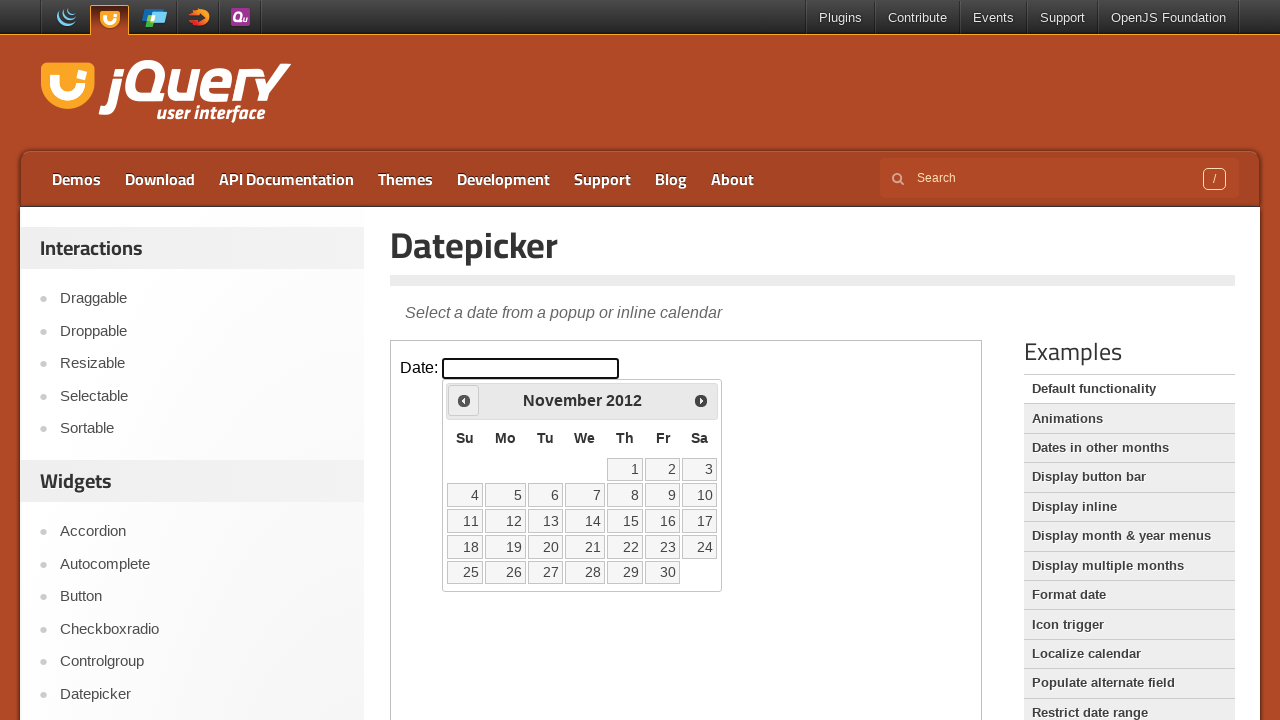

Retrieved current month (November) and year (2012)
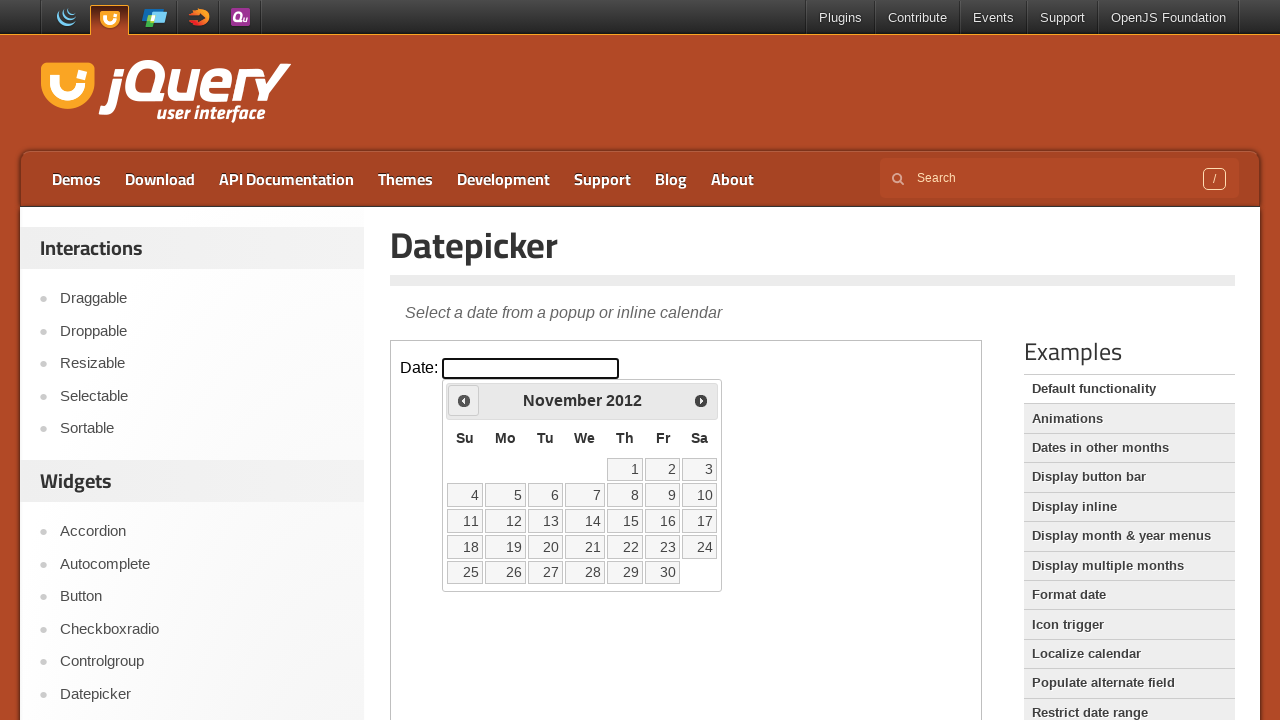

Clicked previous button to navigate backwards (current: November 2012, target: March 2005) at (464, 400) on iframe >> nth=0 >> internal:control=enter-frame >> span.ui-icon.ui-icon-circle-t
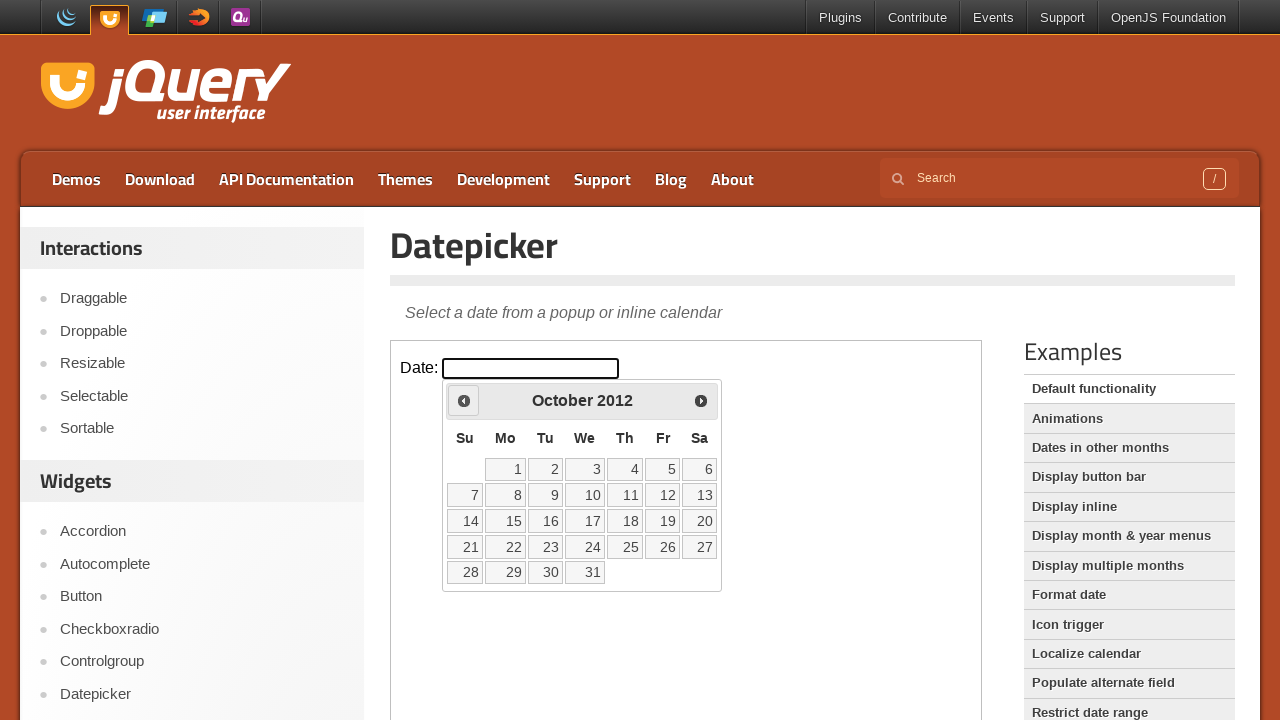

Retrieved current month (October) and year (2012)
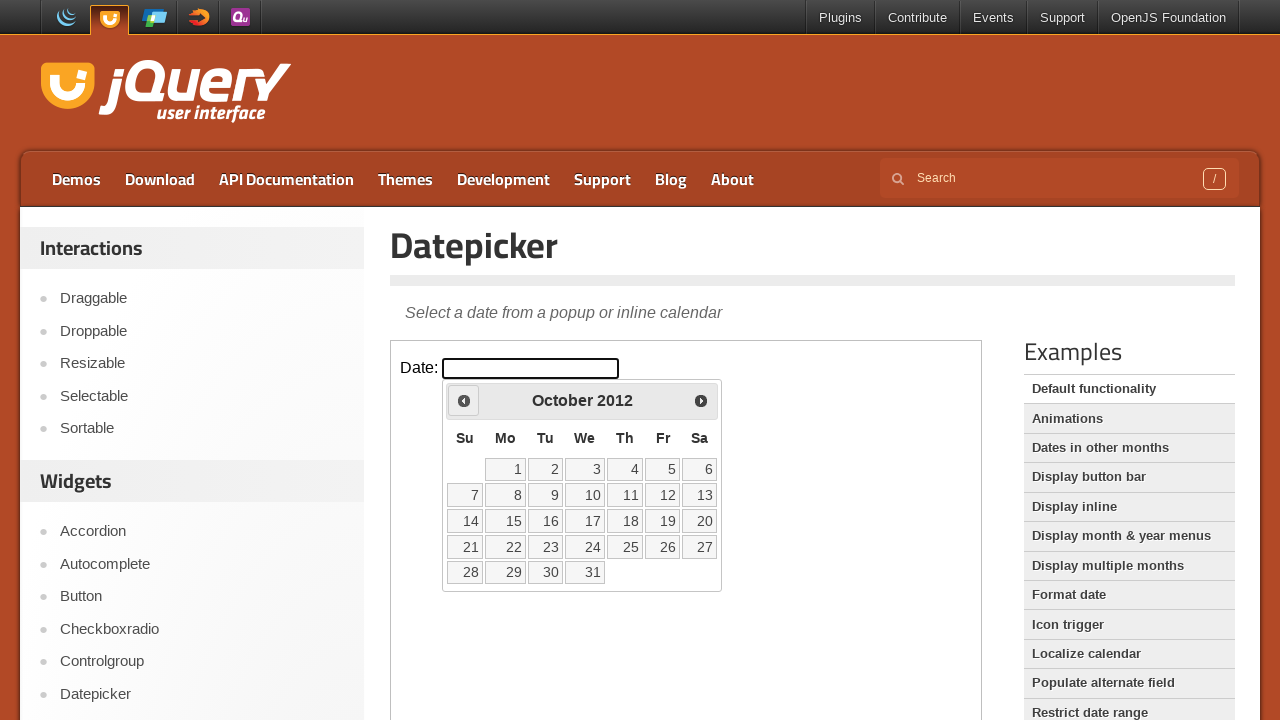

Clicked previous button to navigate backwards (current: October 2012, target: March 2005) at (464, 400) on iframe >> nth=0 >> internal:control=enter-frame >> span.ui-icon.ui-icon-circle-t
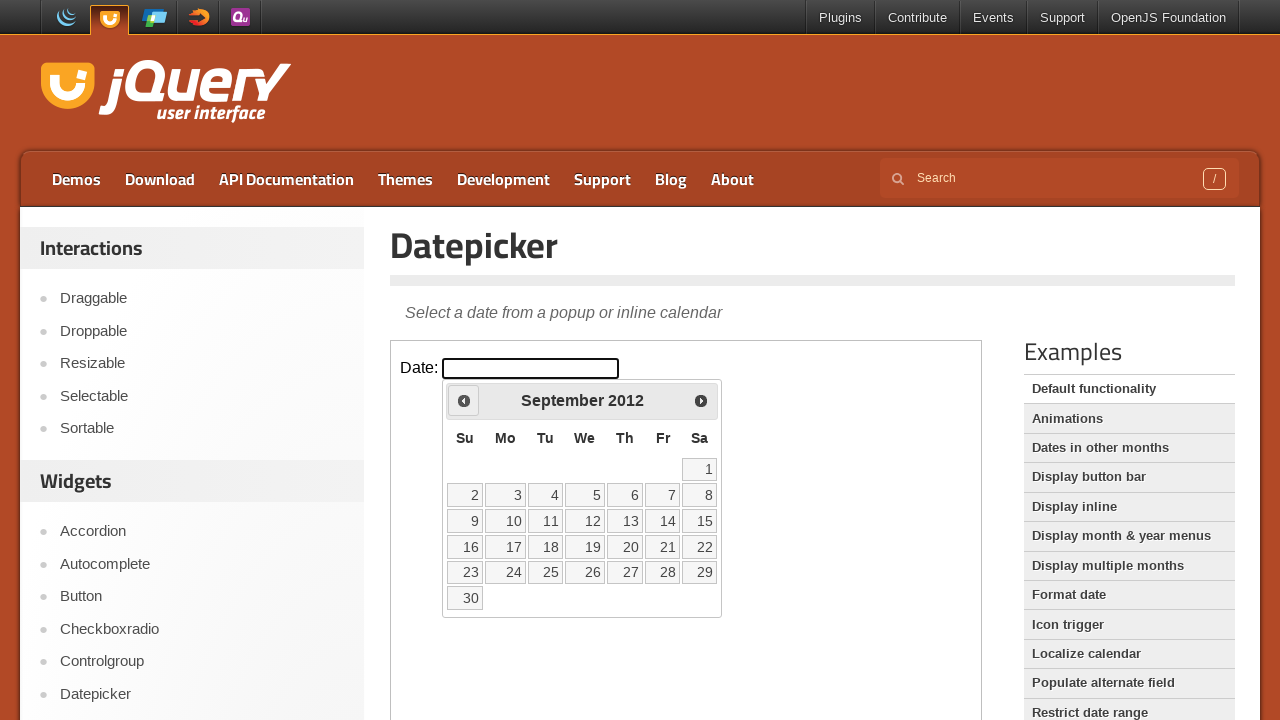

Retrieved current month (September) and year (2012)
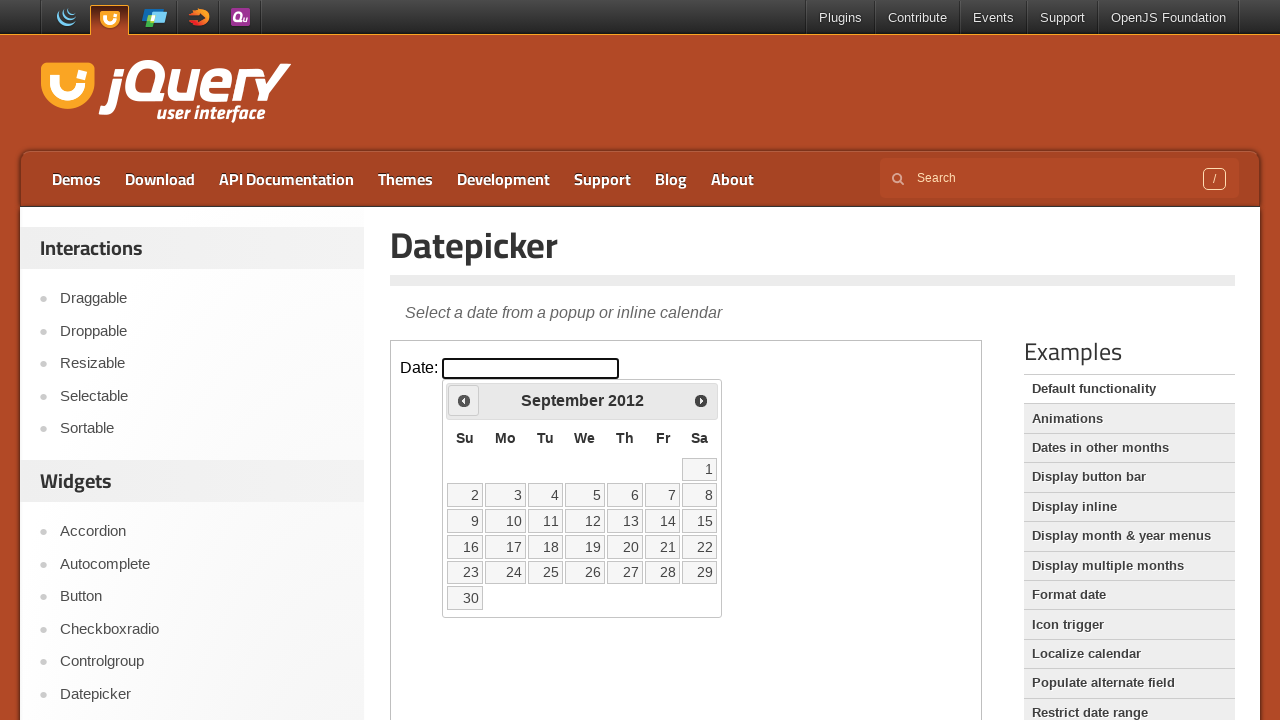

Clicked previous button to navigate backwards (current: September 2012, target: March 2005) at (464, 400) on iframe >> nth=0 >> internal:control=enter-frame >> span.ui-icon.ui-icon-circle-t
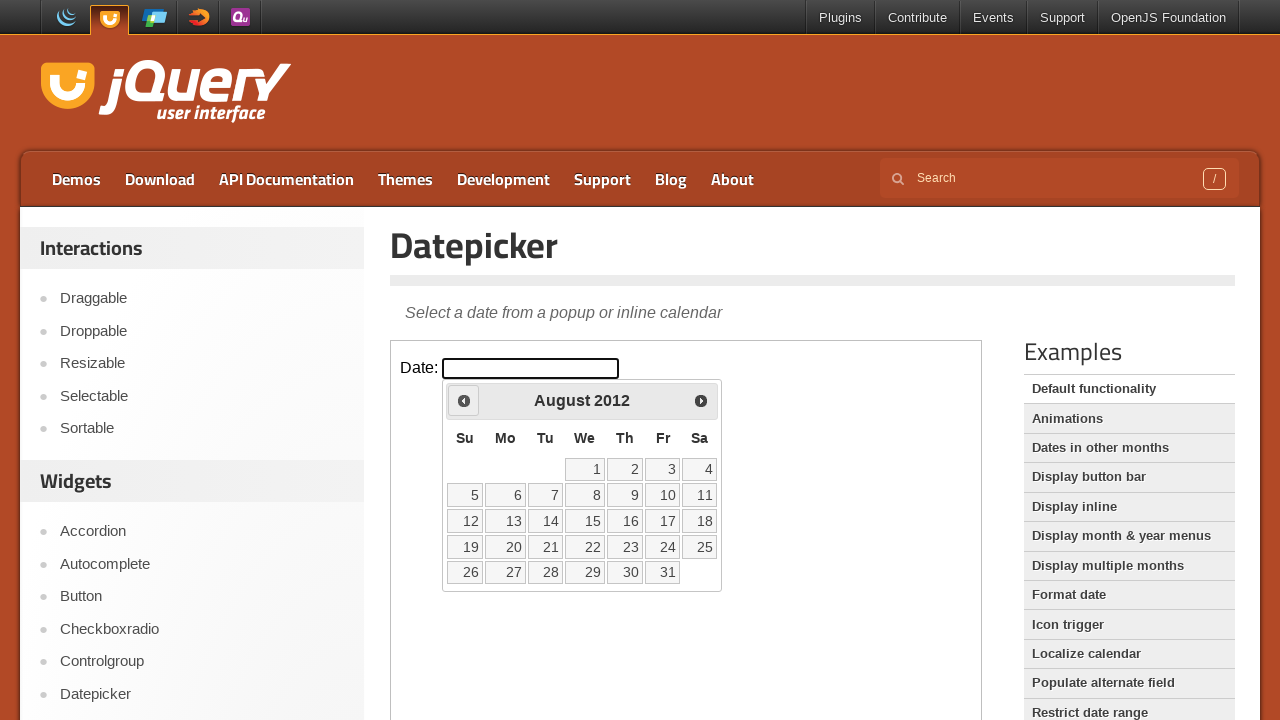

Retrieved current month (August) and year (2012)
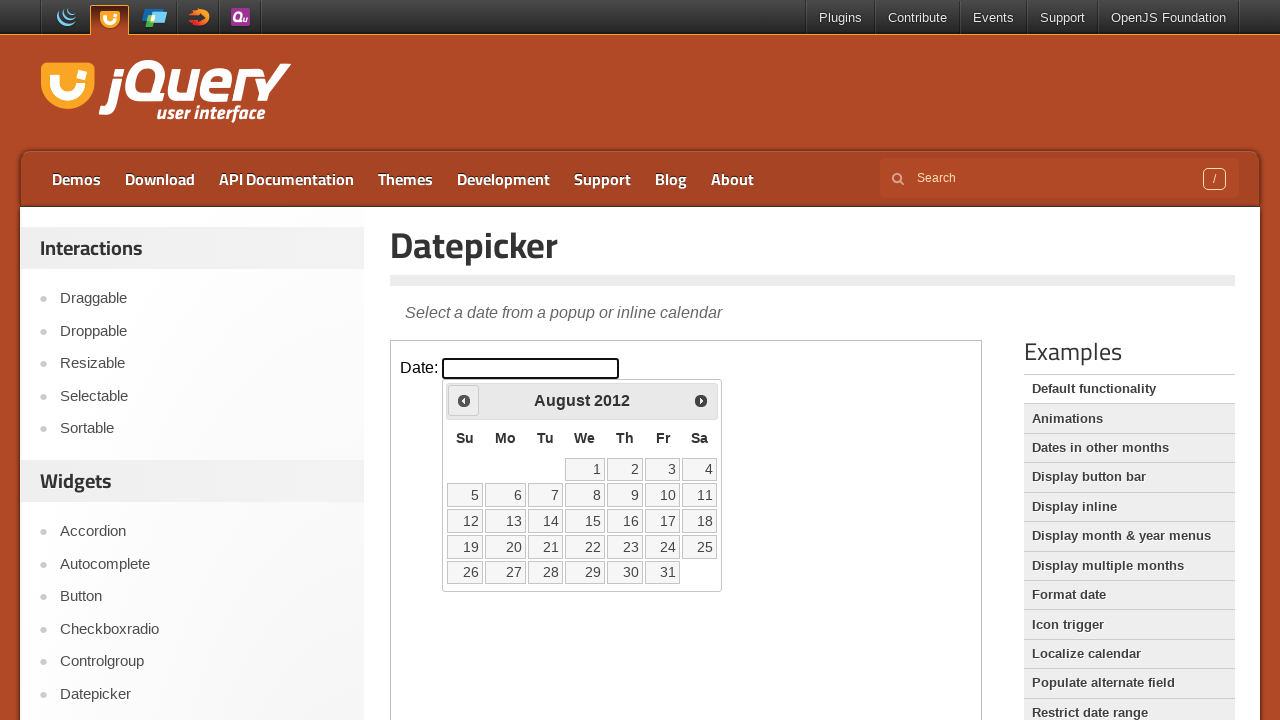

Clicked previous button to navigate backwards (current: August 2012, target: March 2005) at (464, 400) on iframe >> nth=0 >> internal:control=enter-frame >> span.ui-icon.ui-icon-circle-t
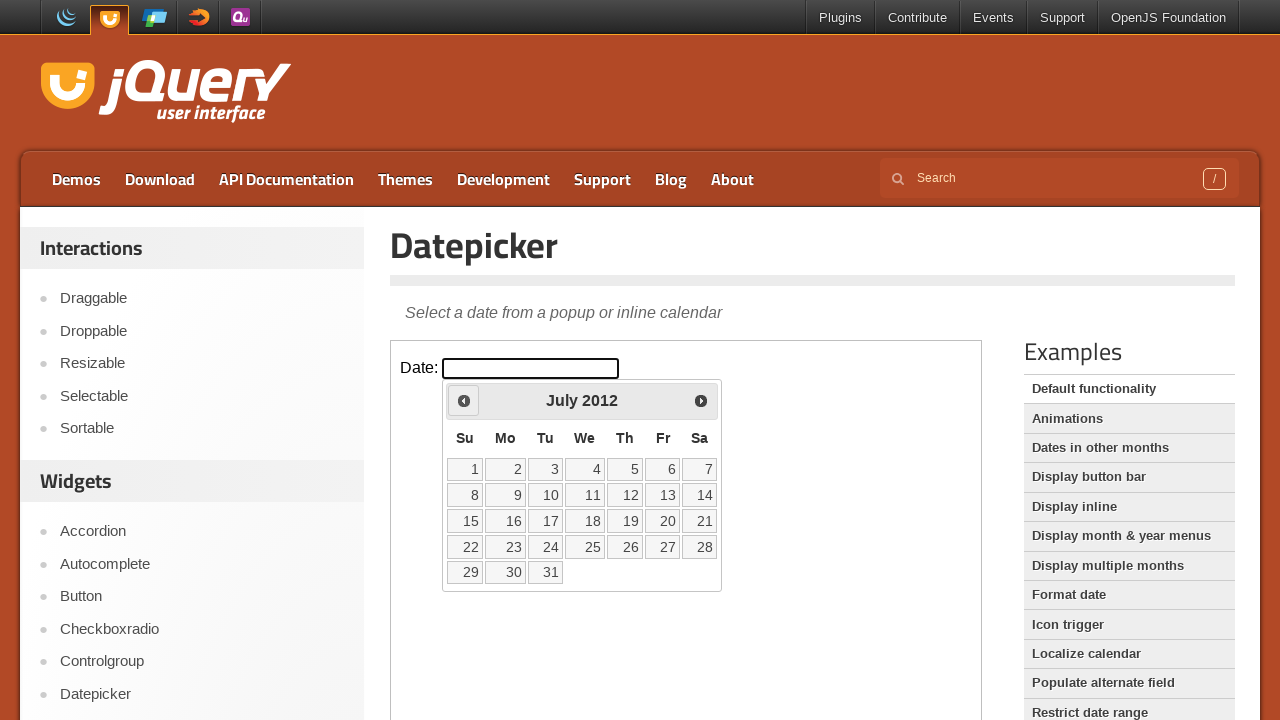

Retrieved current month (July) and year (2012)
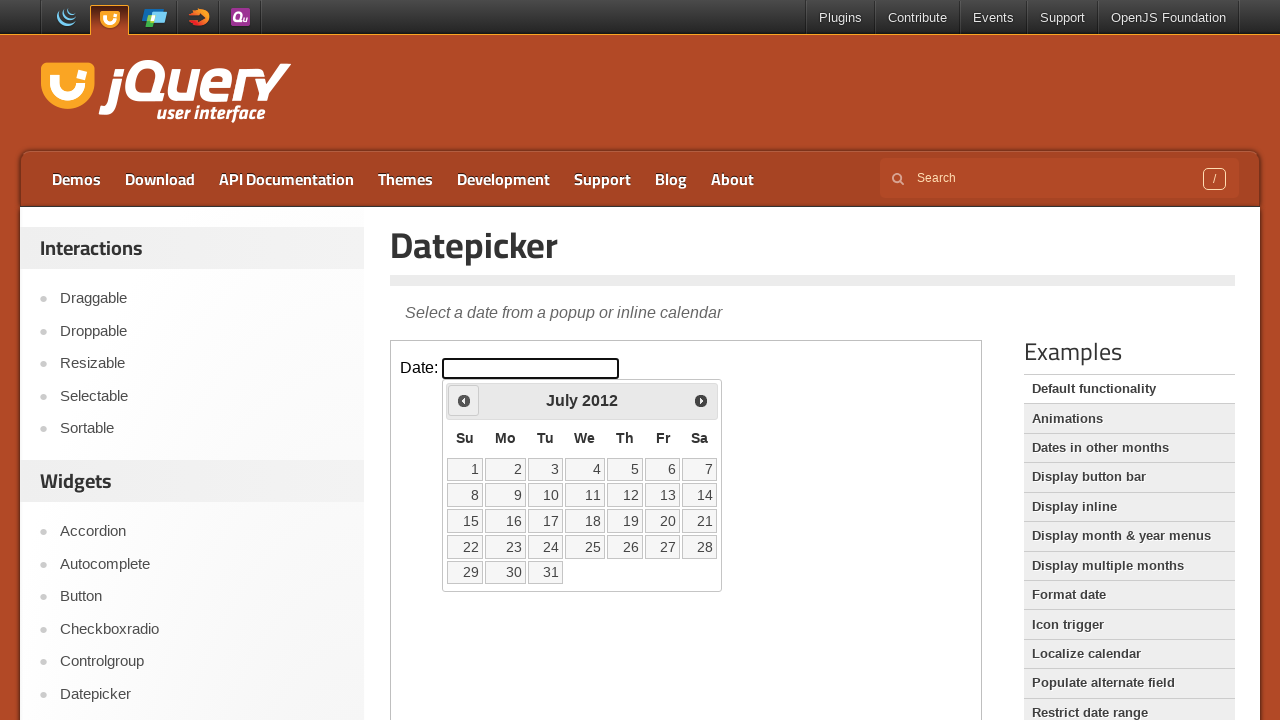

Clicked previous button to navigate backwards (current: July 2012, target: March 2005) at (464, 400) on iframe >> nth=0 >> internal:control=enter-frame >> span.ui-icon.ui-icon-circle-t
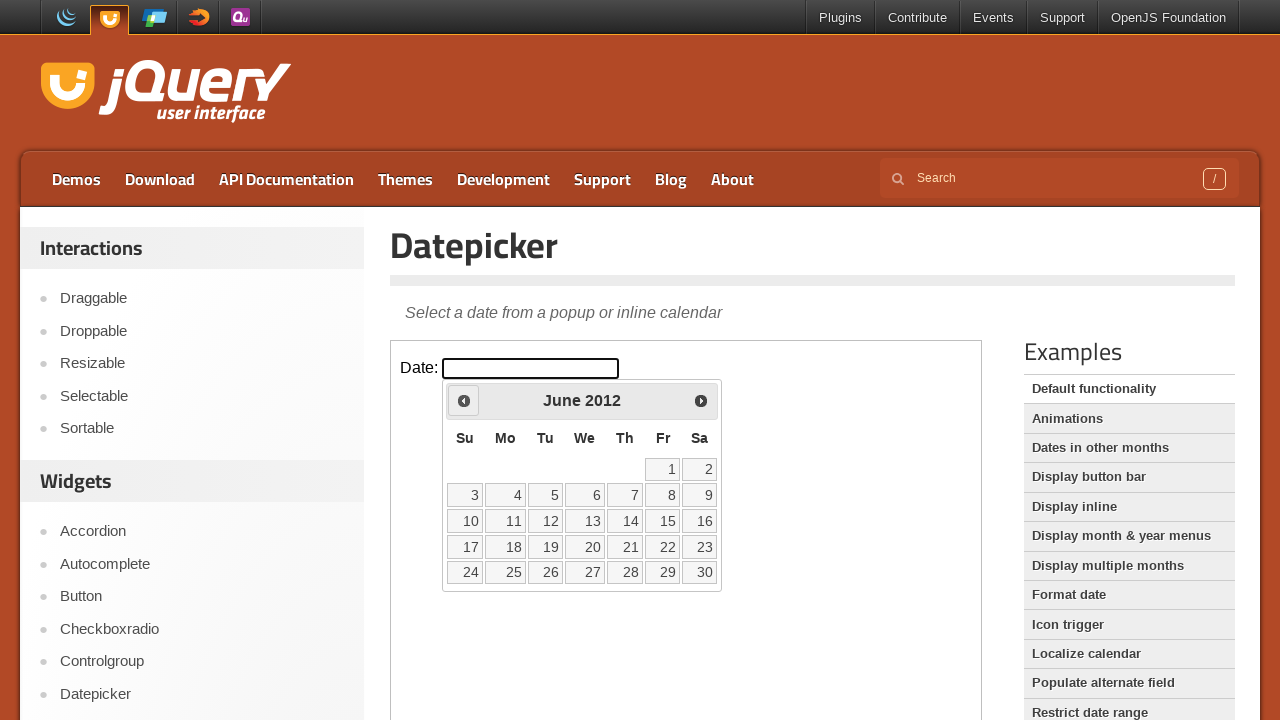

Retrieved current month (June) and year (2012)
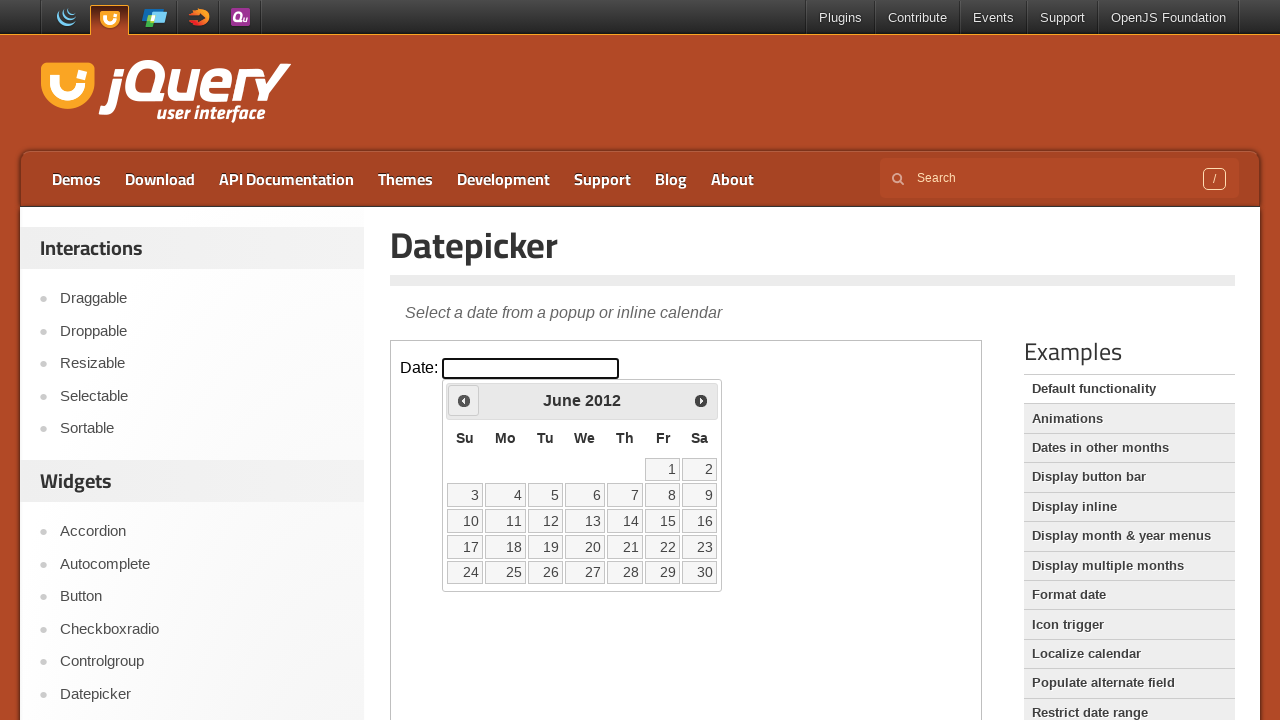

Clicked previous button to navigate backwards (current: June 2012, target: March 2005) at (464, 400) on iframe >> nth=0 >> internal:control=enter-frame >> span.ui-icon.ui-icon-circle-t
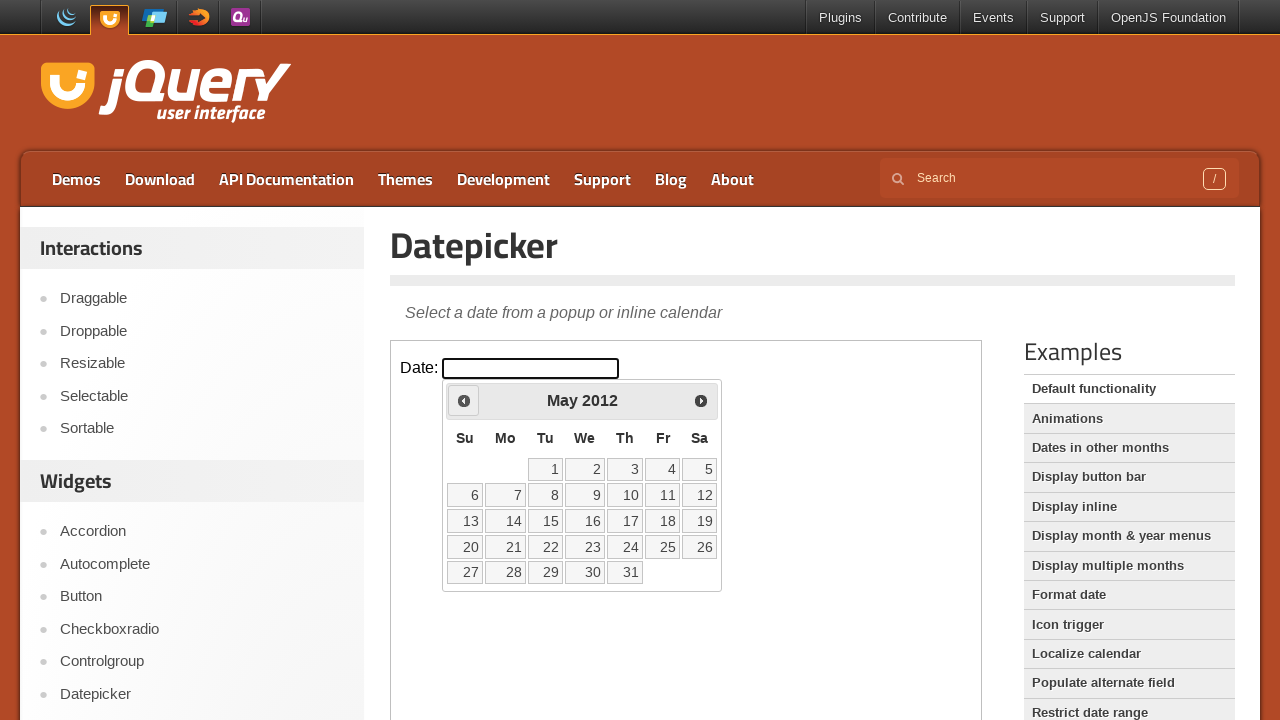

Retrieved current month (May) and year (2012)
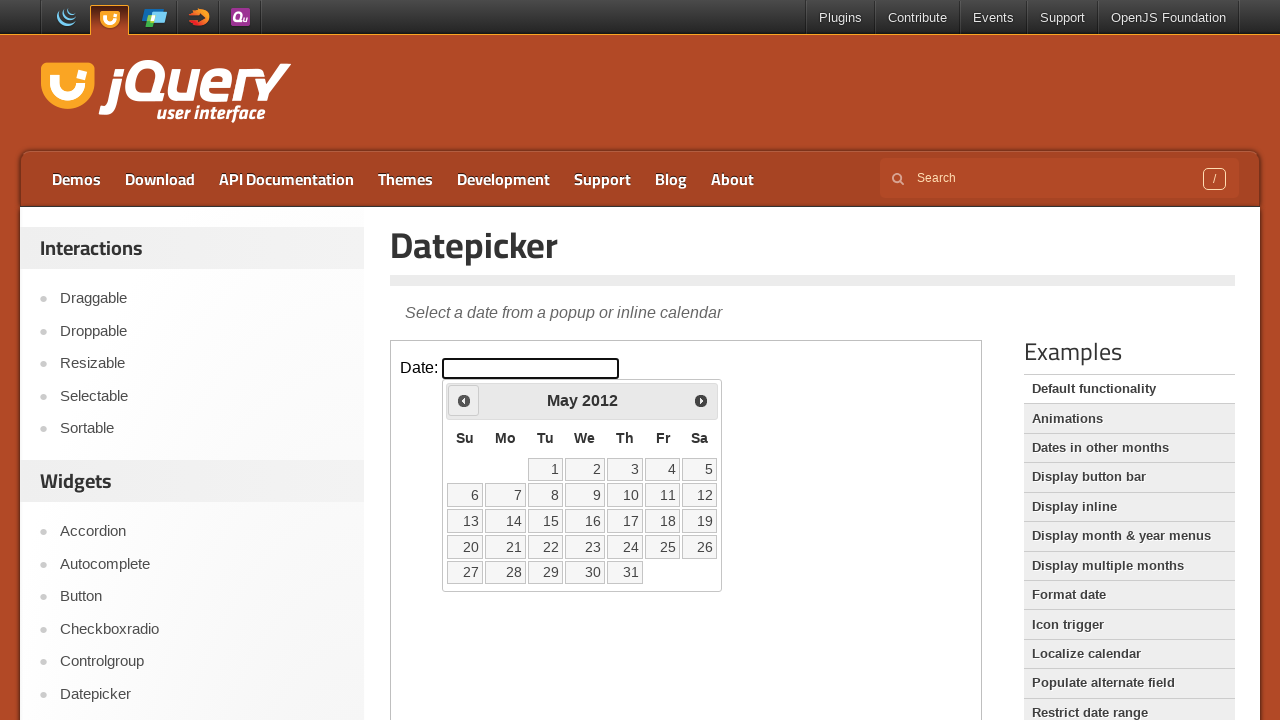

Clicked previous button to navigate backwards (current: May 2012, target: March 2005) at (464, 400) on iframe >> nth=0 >> internal:control=enter-frame >> span.ui-icon.ui-icon-circle-t
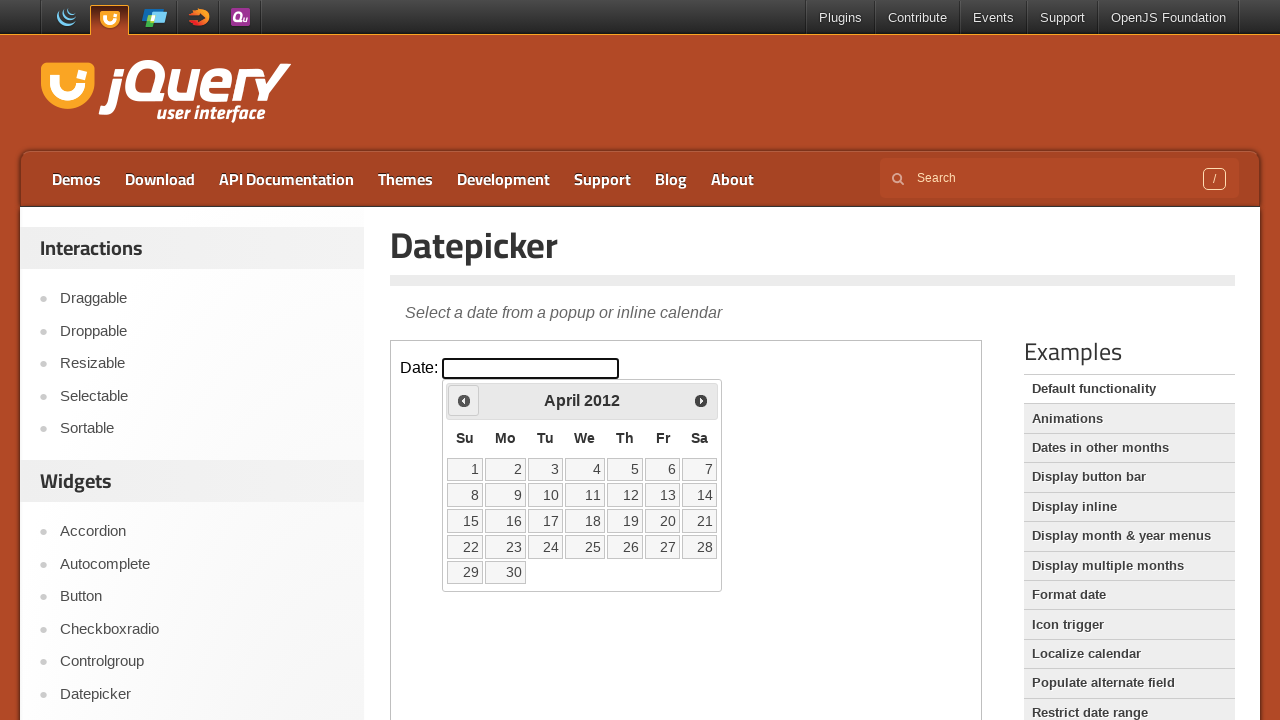

Retrieved current month (April) and year (2012)
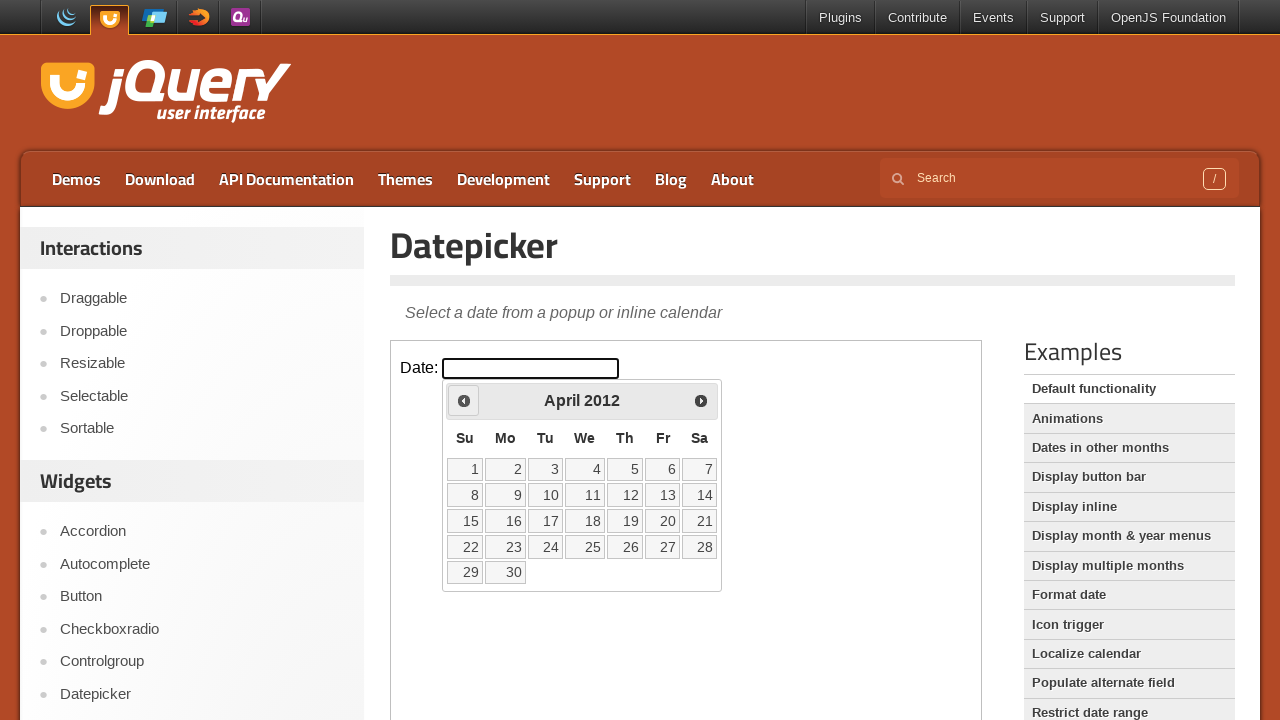

Clicked previous button to navigate backwards (current: April 2012, target: March 2005) at (464, 400) on iframe >> nth=0 >> internal:control=enter-frame >> span.ui-icon.ui-icon-circle-t
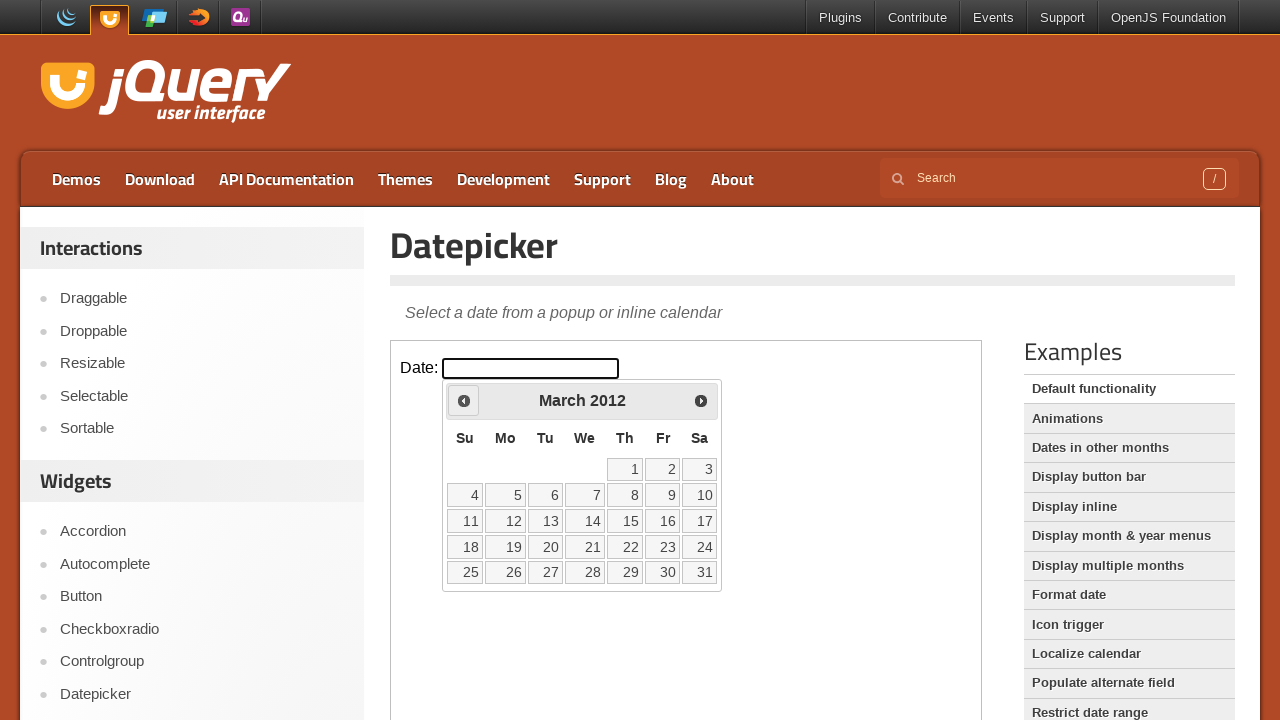

Retrieved current month (March) and year (2012)
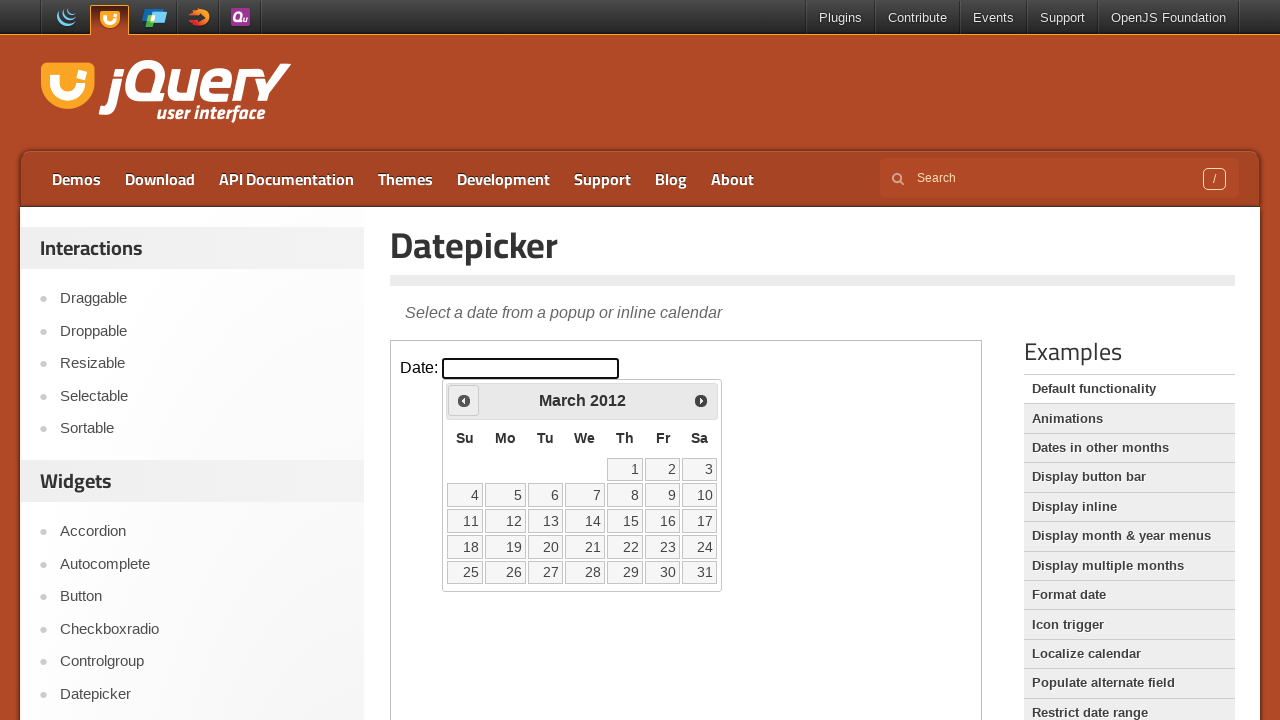

Clicked previous button to navigate backwards (current: March 2012, target: March 2005) at (464, 400) on iframe >> nth=0 >> internal:control=enter-frame >> span.ui-icon.ui-icon-circle-t
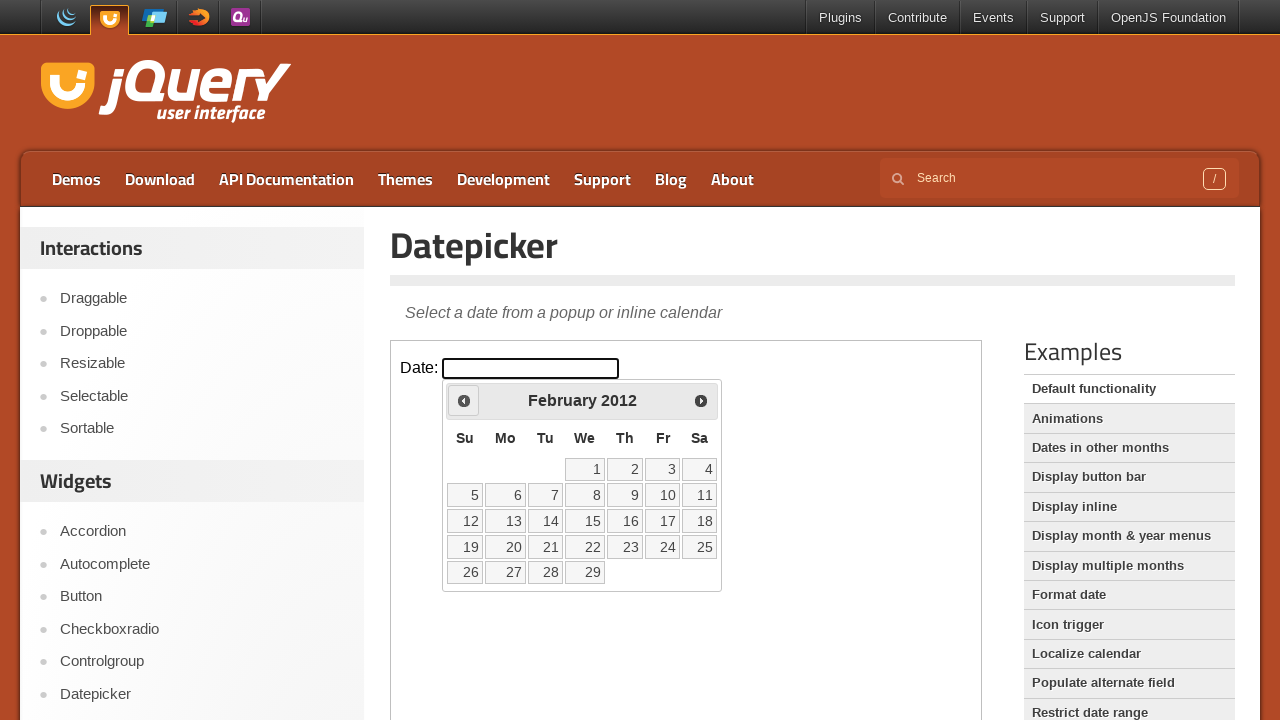

Retrieved current month (February) and year (2012)
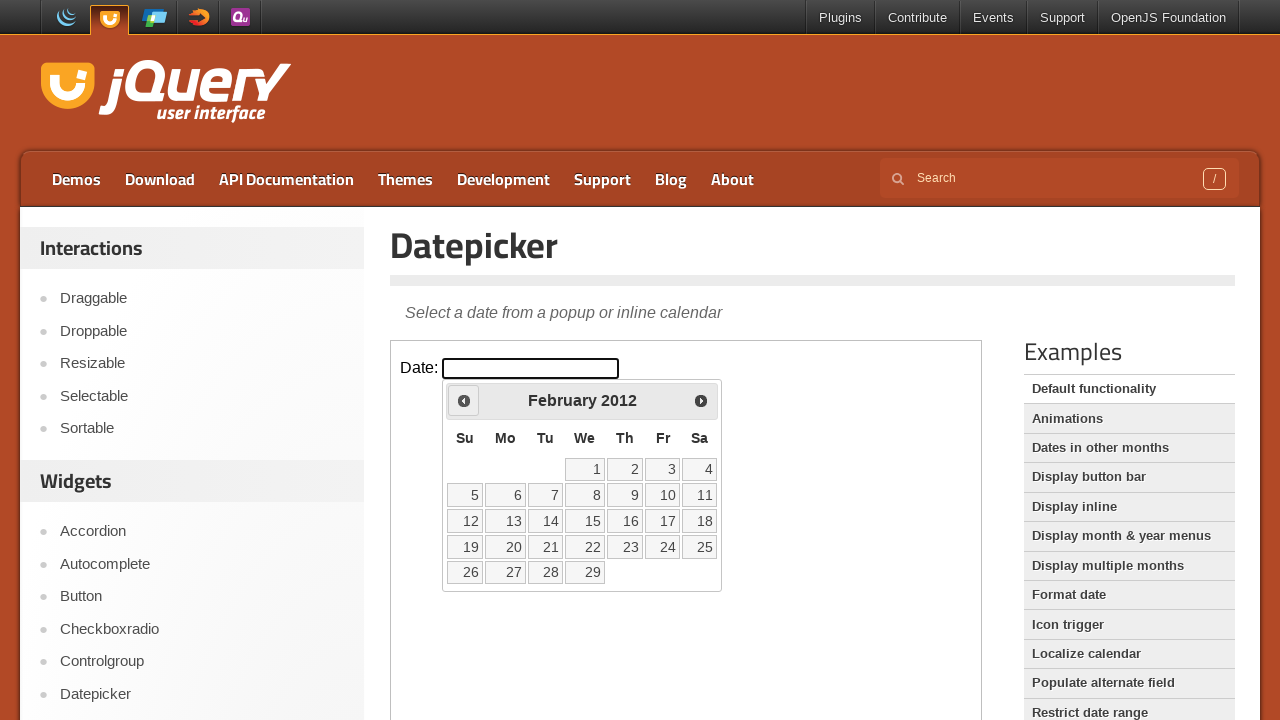

Clicked previous button to navigate backwards (current: February 2012, target: March 2005) at (464, 400) on iframe >> nth=0 >> internal:control=enter-frame >> span.ui-icon.ui-icon-circle-t
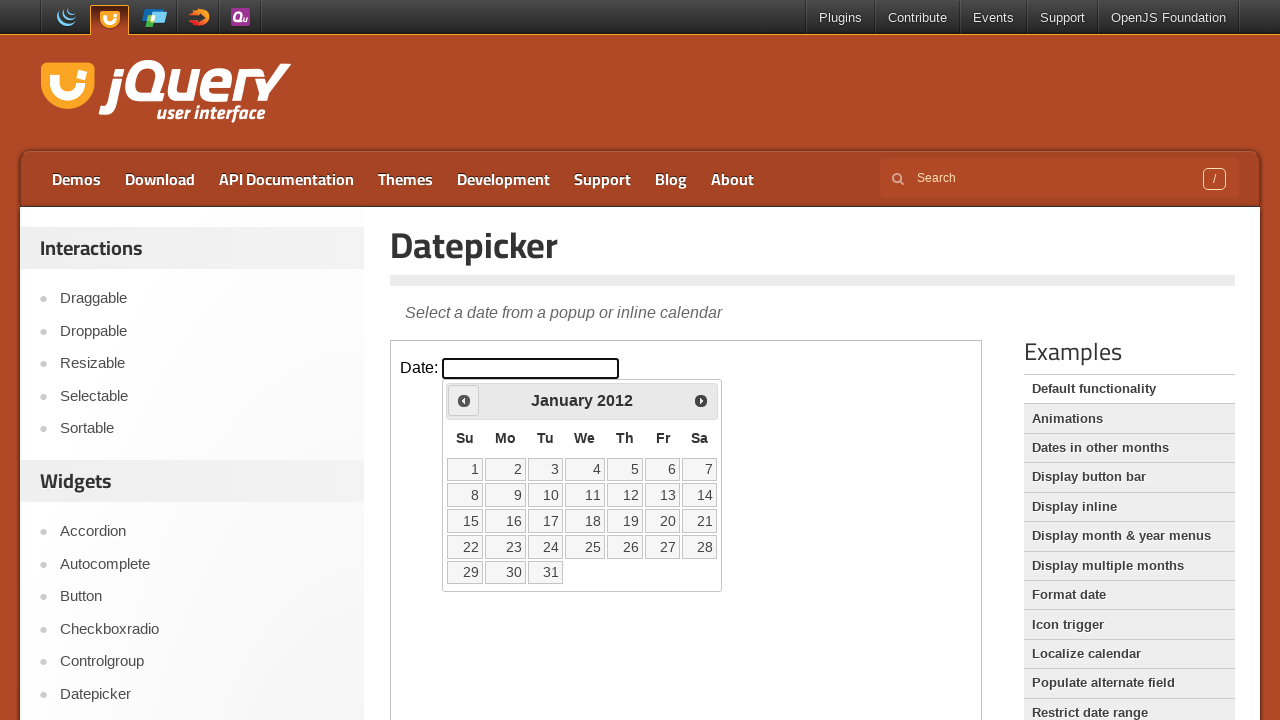

Retrieved current month (January) and year (2012)
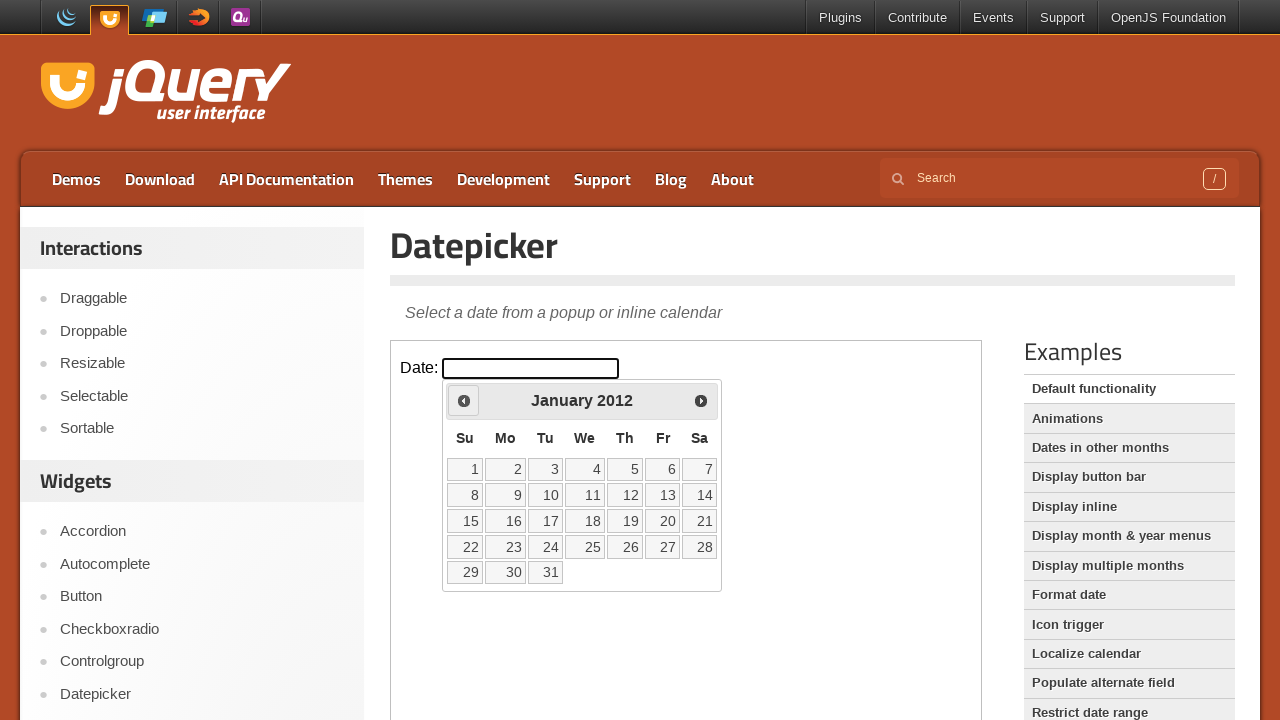

Clicked previous button to navigate backwards (current: January 2012, target: March 2005) at (464, 400) on iframe >> nth=0 >> internal:control=enter-frame >> span.ui-icon.ui-icon-circle-t
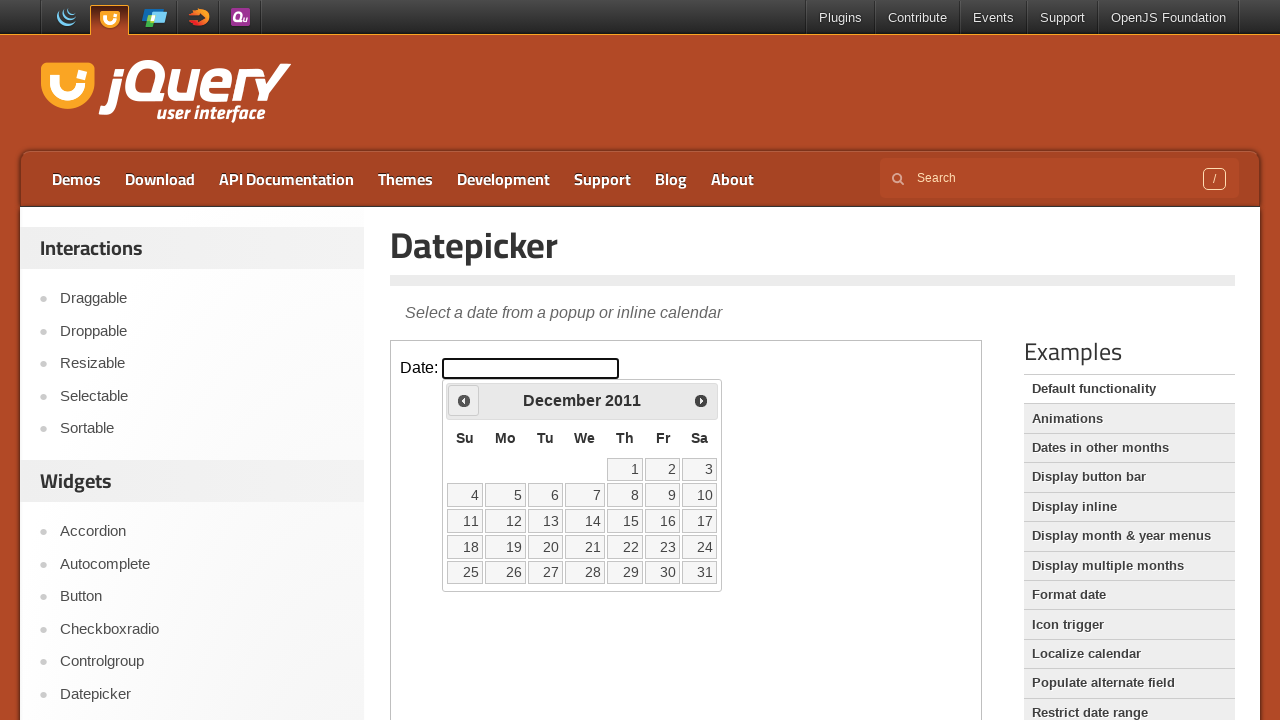

Retrieved current month (December) and year (2011)
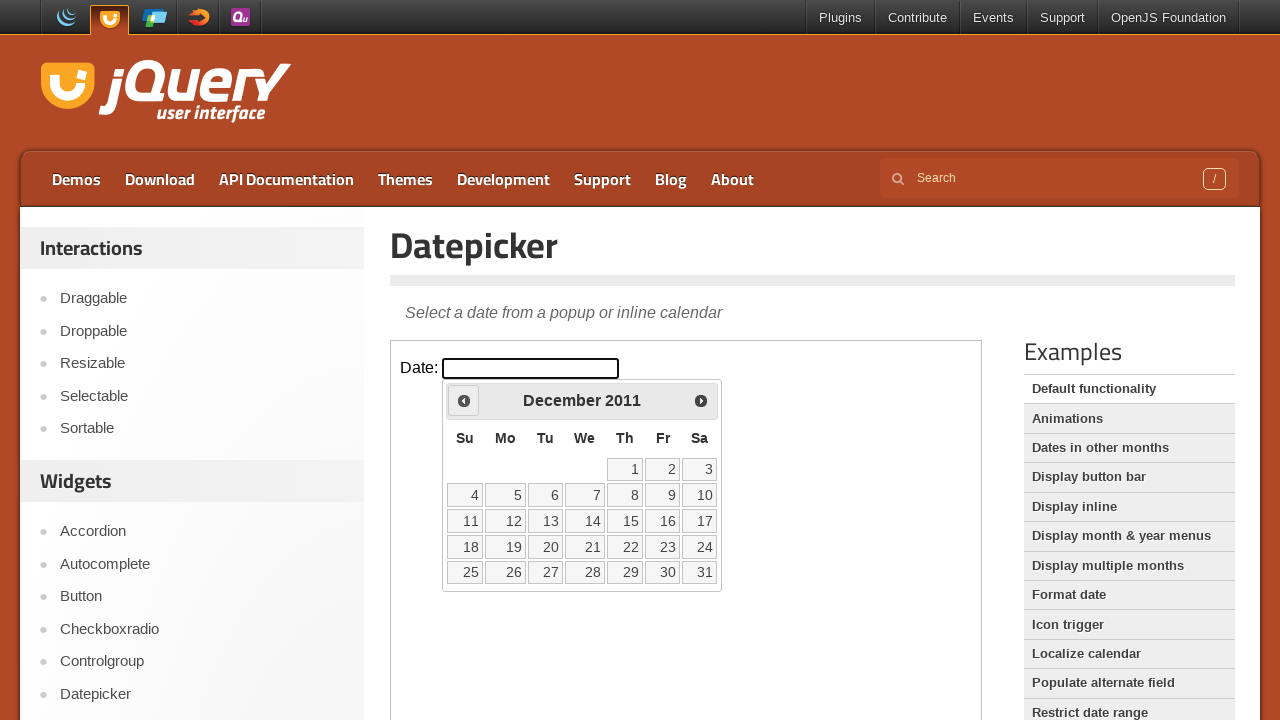

Clicked previous button to navigate backwards (current: December 2011, target: March 2005) at (464, 400) on iframe >> nth=0 >> internal:control=enter-frame >> span.ui-icon.ui-icon-circle-t
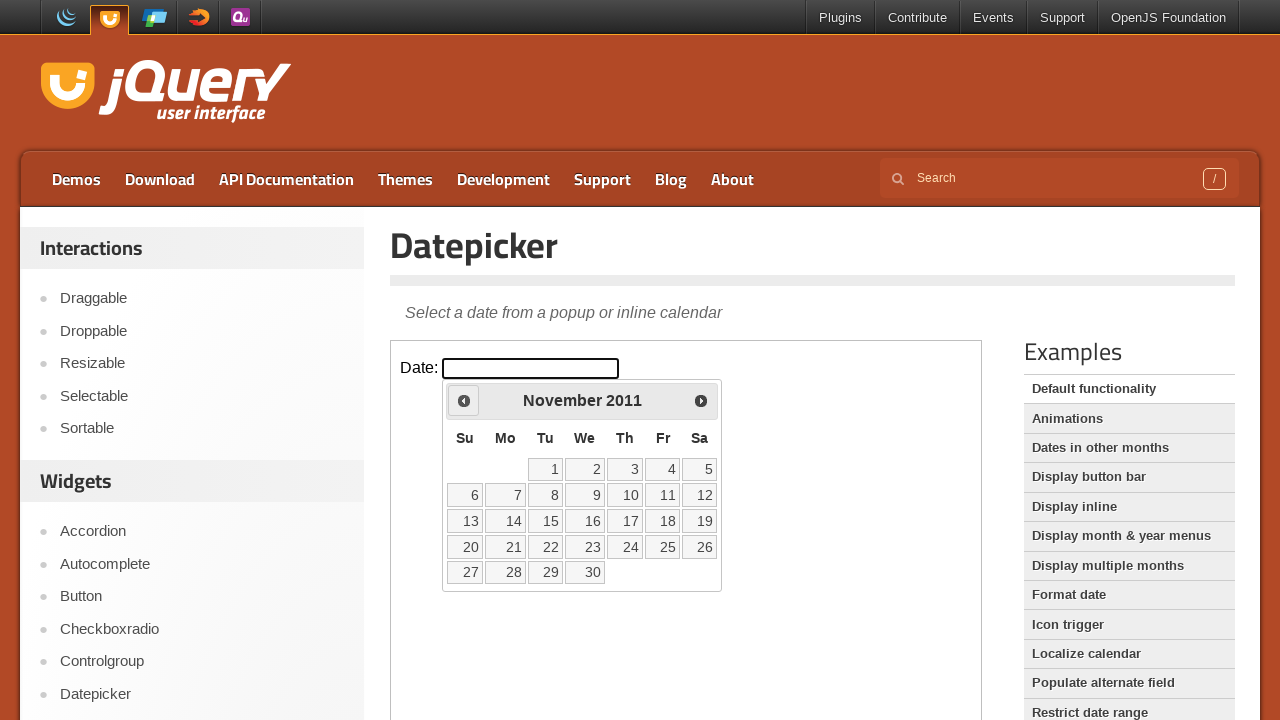

Retrieved current month (November) and year (2011)
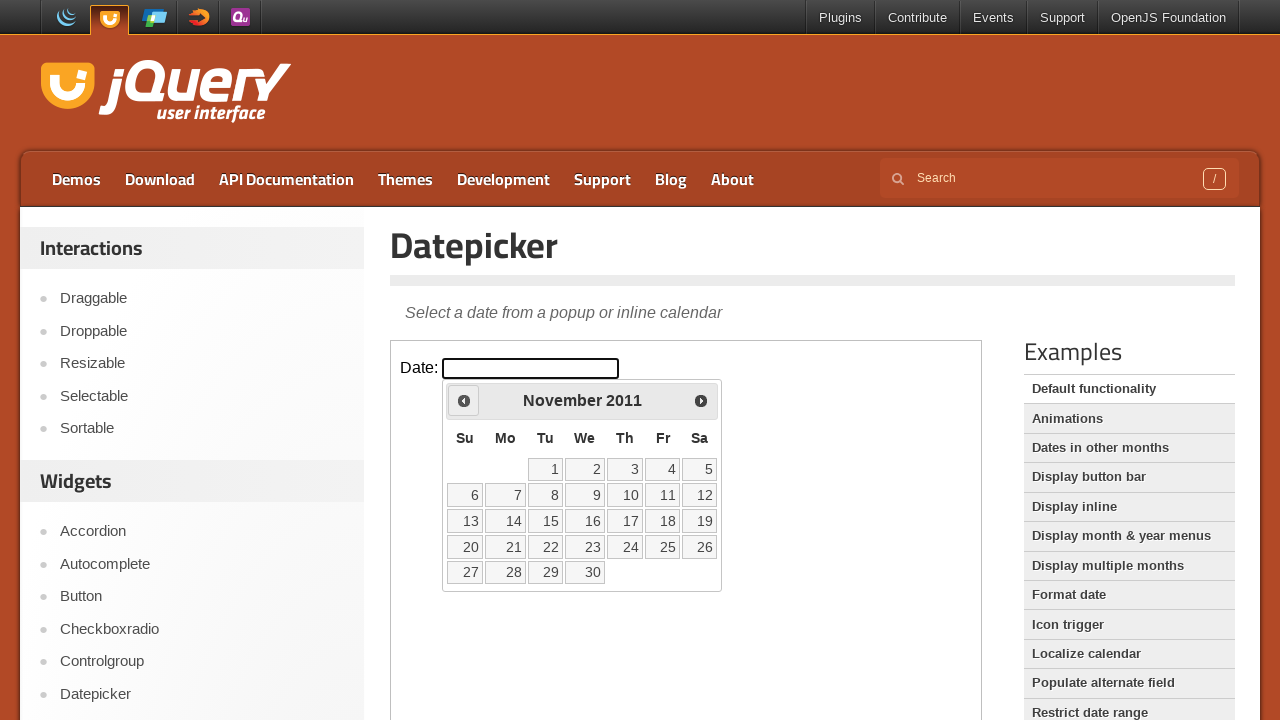

Clicked previous button to navigate backwards (current: November 2011, target: March 2005) at (464, 400) on iframe >> nth=0 >> internal:control=enter-frame >> span.ui-icon.ui-icon-circle-t
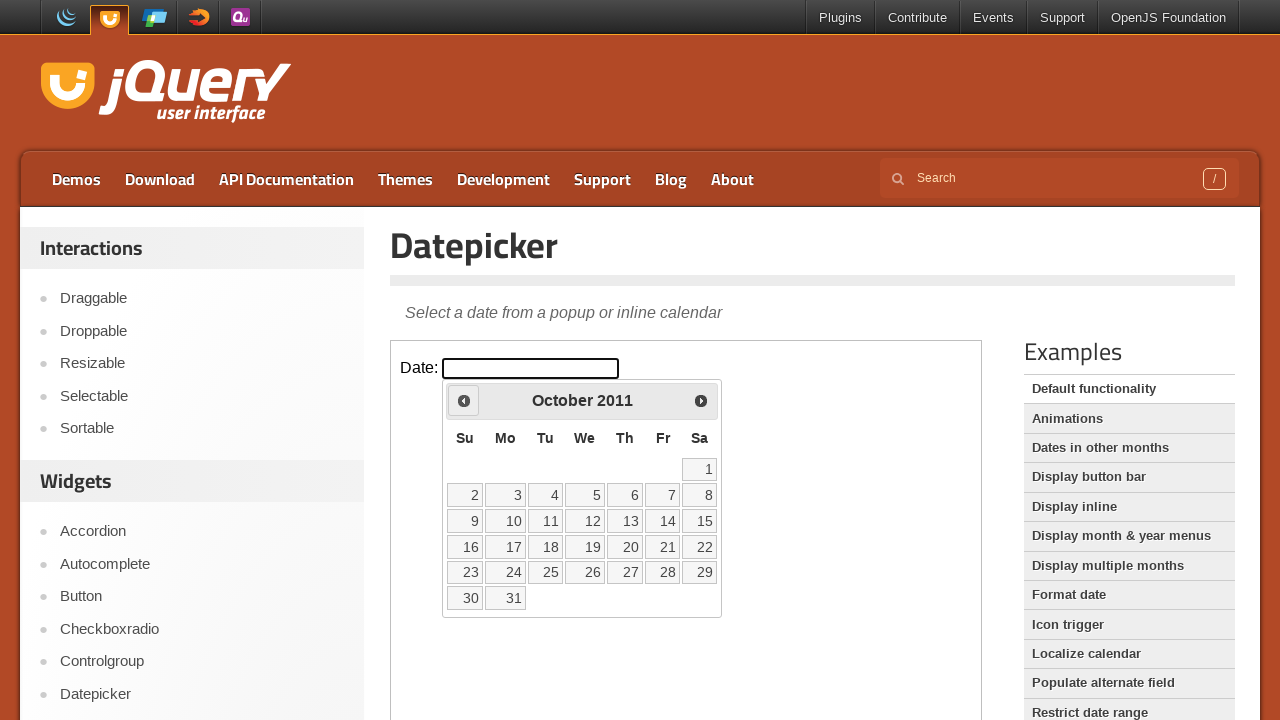

Retrieved current month (October) and year (2011)
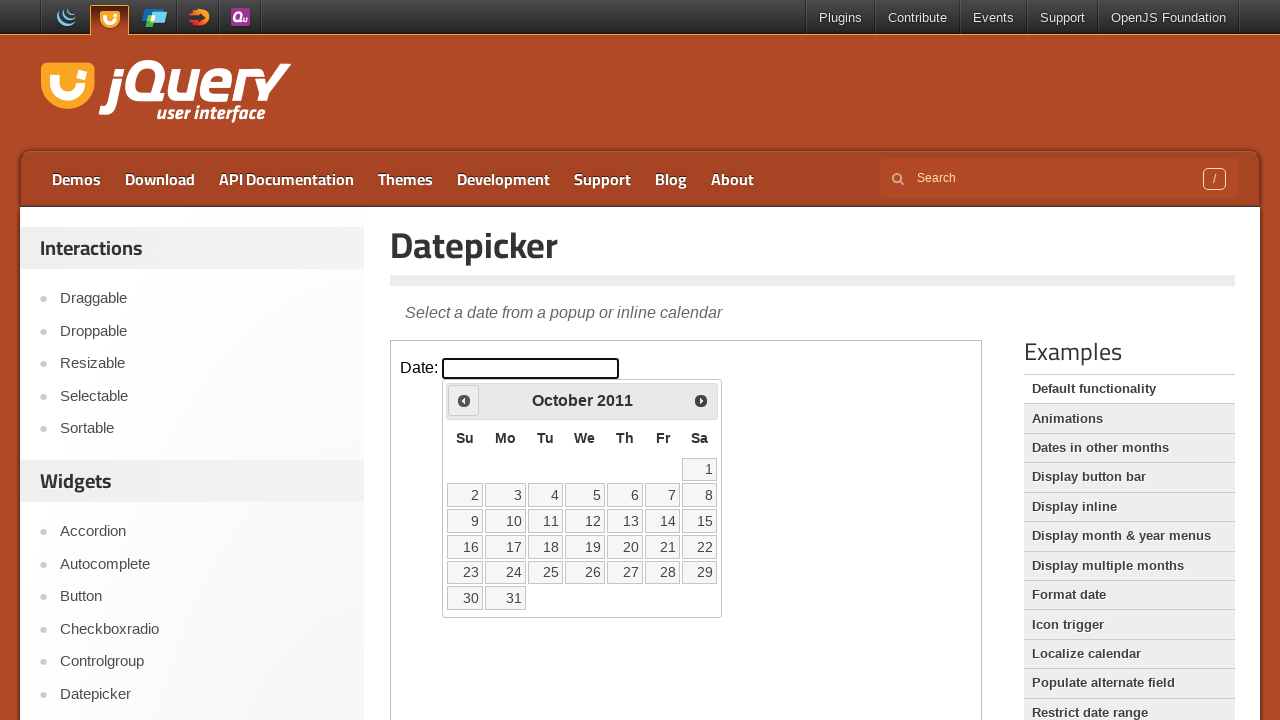

Clicked previous button to navigate backwards (current: October 2011, target: March 2005) at (464, 400) on iframe >> nth=0 >> internal:control=enter-frame >> span.ui-icon.ui-icon-circle-t
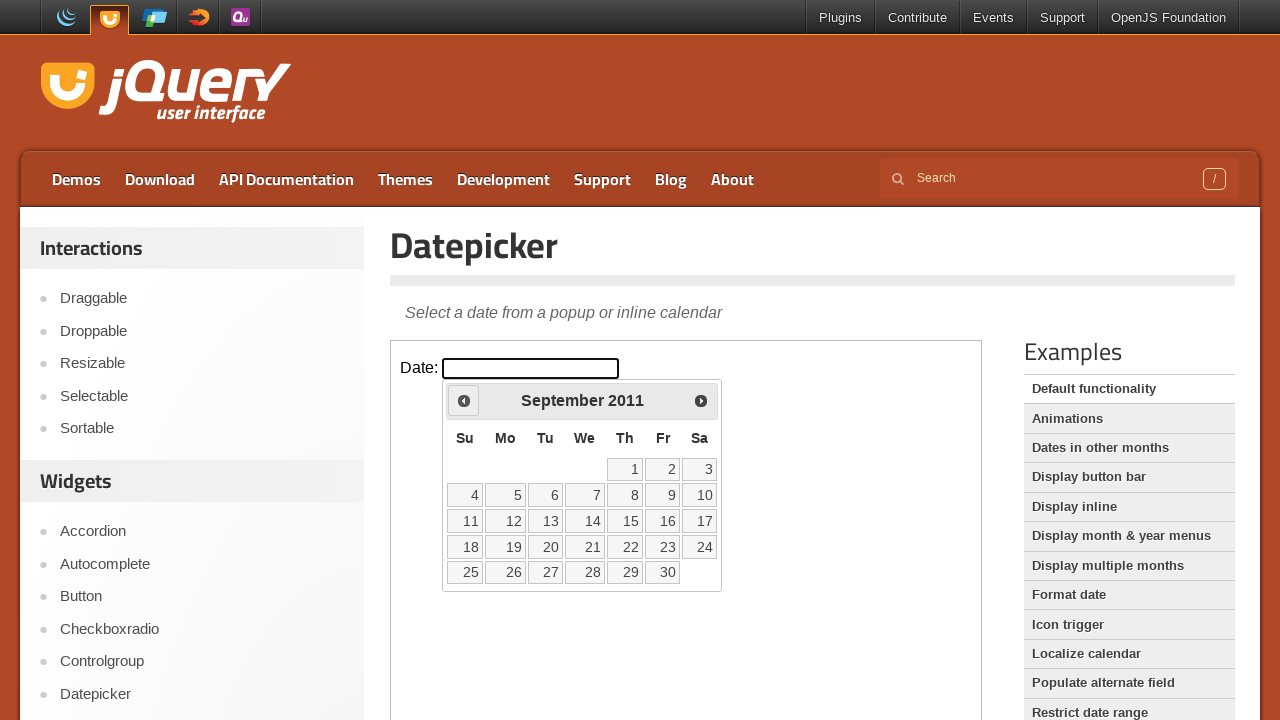

Retrieved current month (September) and year (2011)
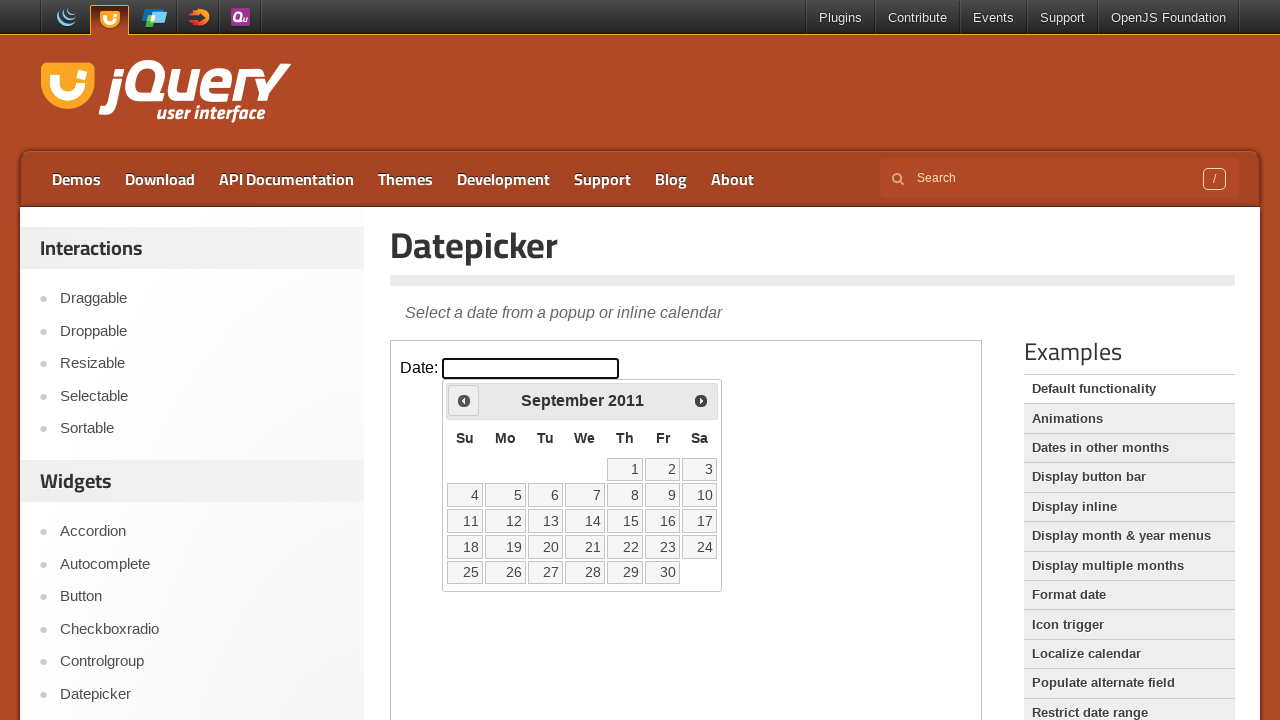

Clicked previous button to navigate backwards (current: September 2011, target: March 2005) at (464, 400) on iframe >> nth=0 >> internal:control=enter-frame >> span.ui-icon.ui-icon-circle-t
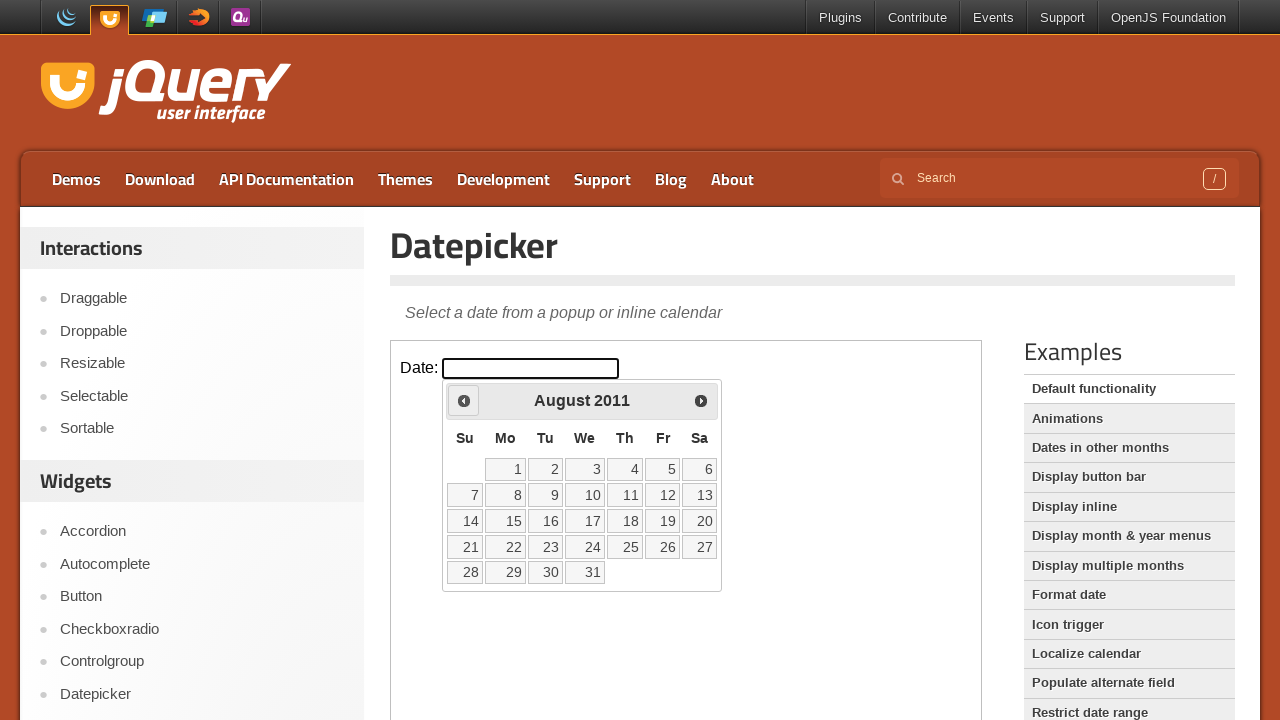

Retrieved current month (August) and year (2011)
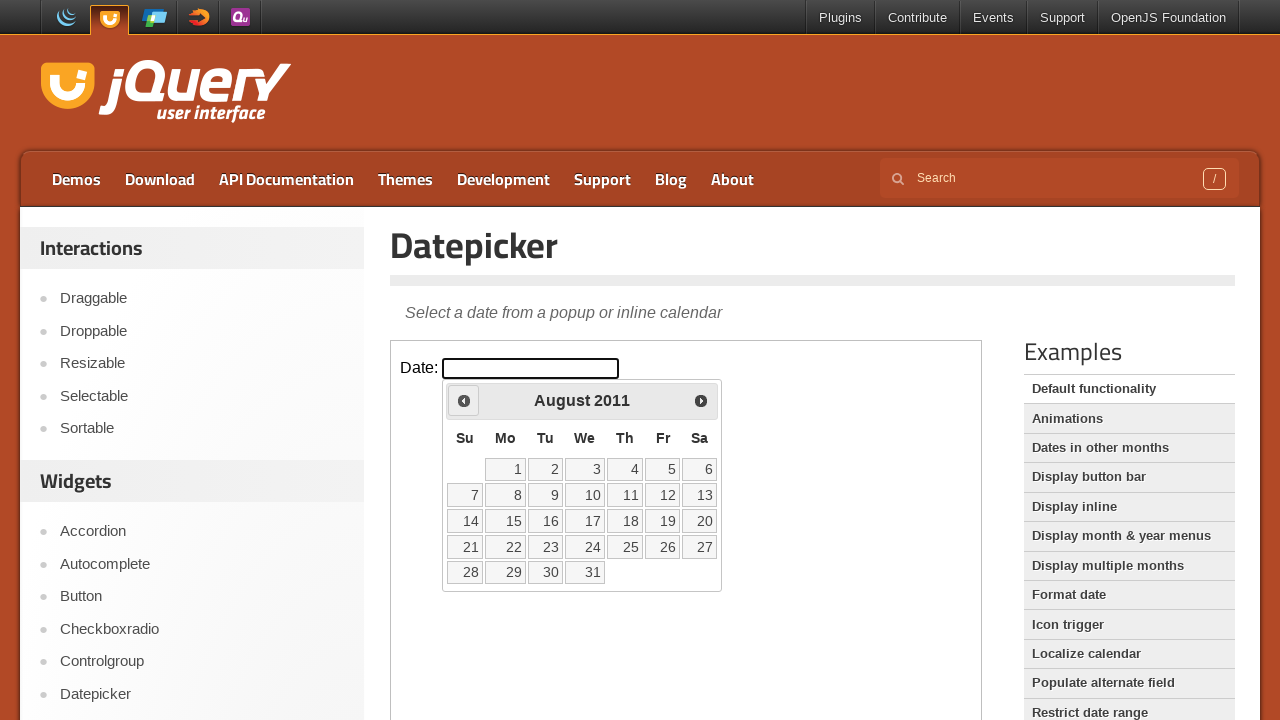

Clicked previous button to navigate backwards (current: August 2011, target: March 2005) at (464, 400) on iframe >> nth=0 >> internal:control=enter-frame >> span.ui-icon.ui-icon-circle-t
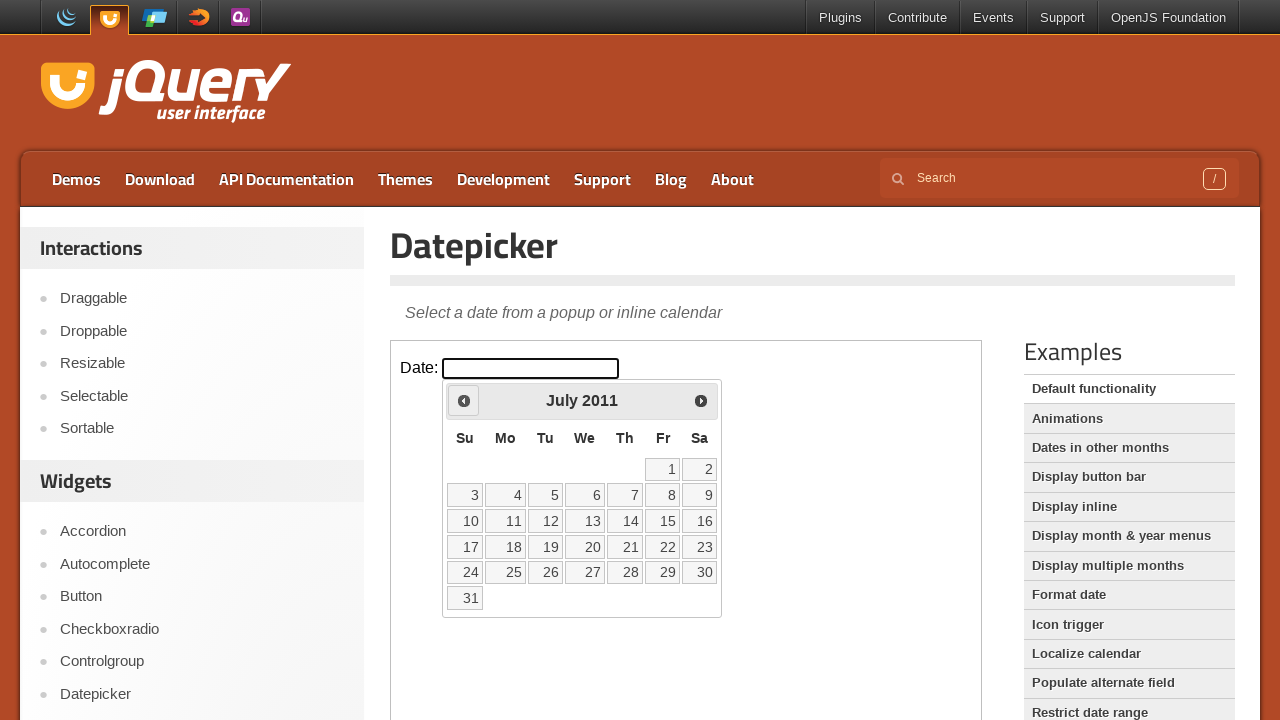

Retrieved current month (July) and year (2011)
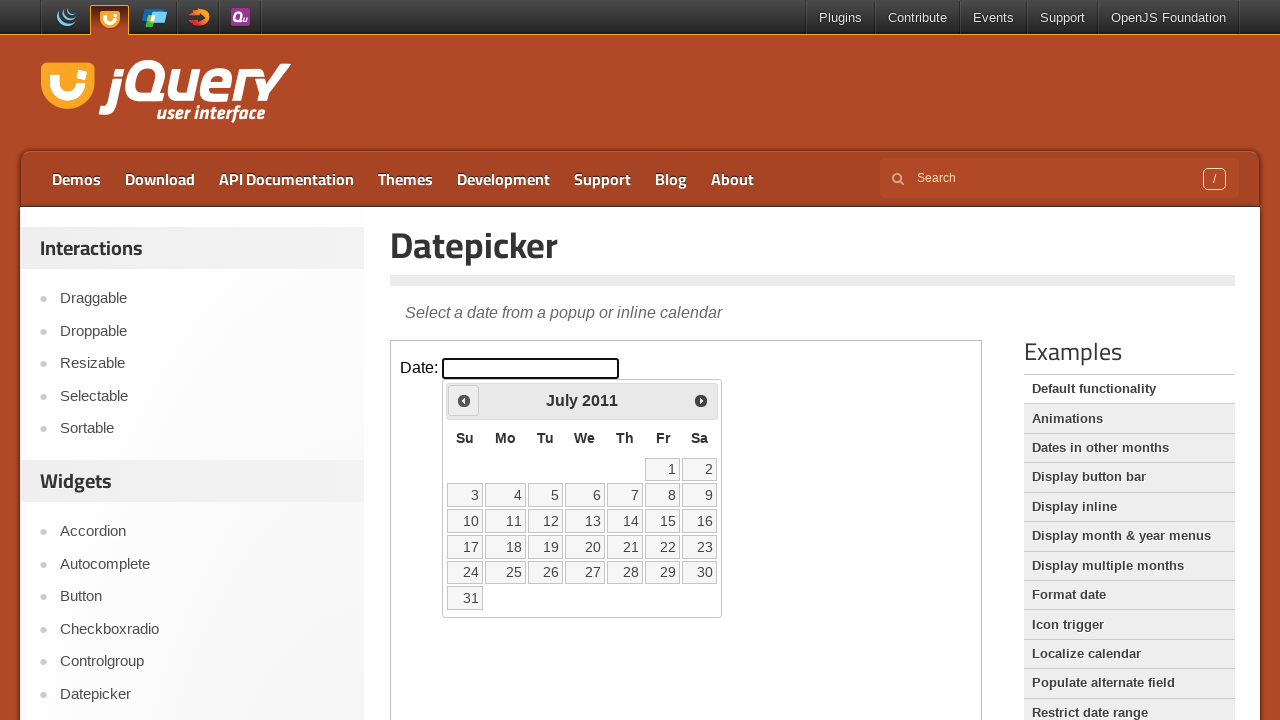

Clicked previous button to navigate backwards (current: July 2011, target: March 2005) at (464, 400) on iframe >> nth=0 >> internal:control=enter-frame >> span.ui-icon.ui-icon-circle-t
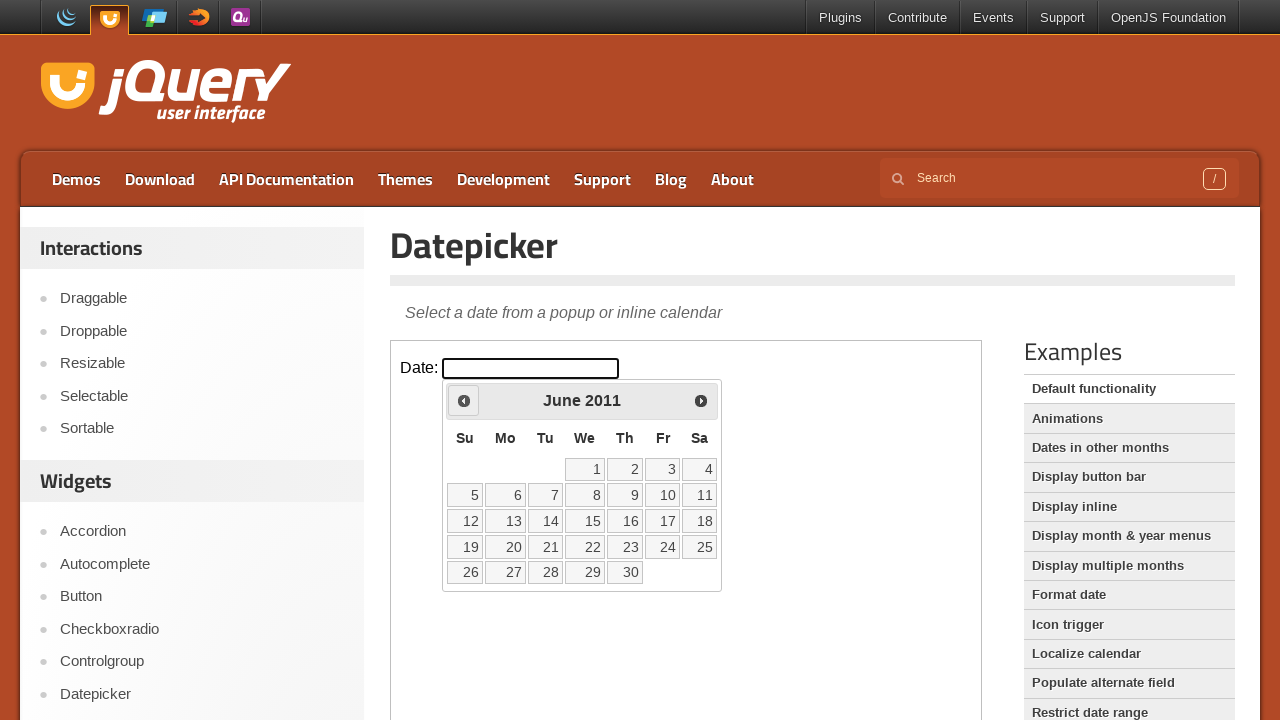

Retrieved current month (June) and year (2011)
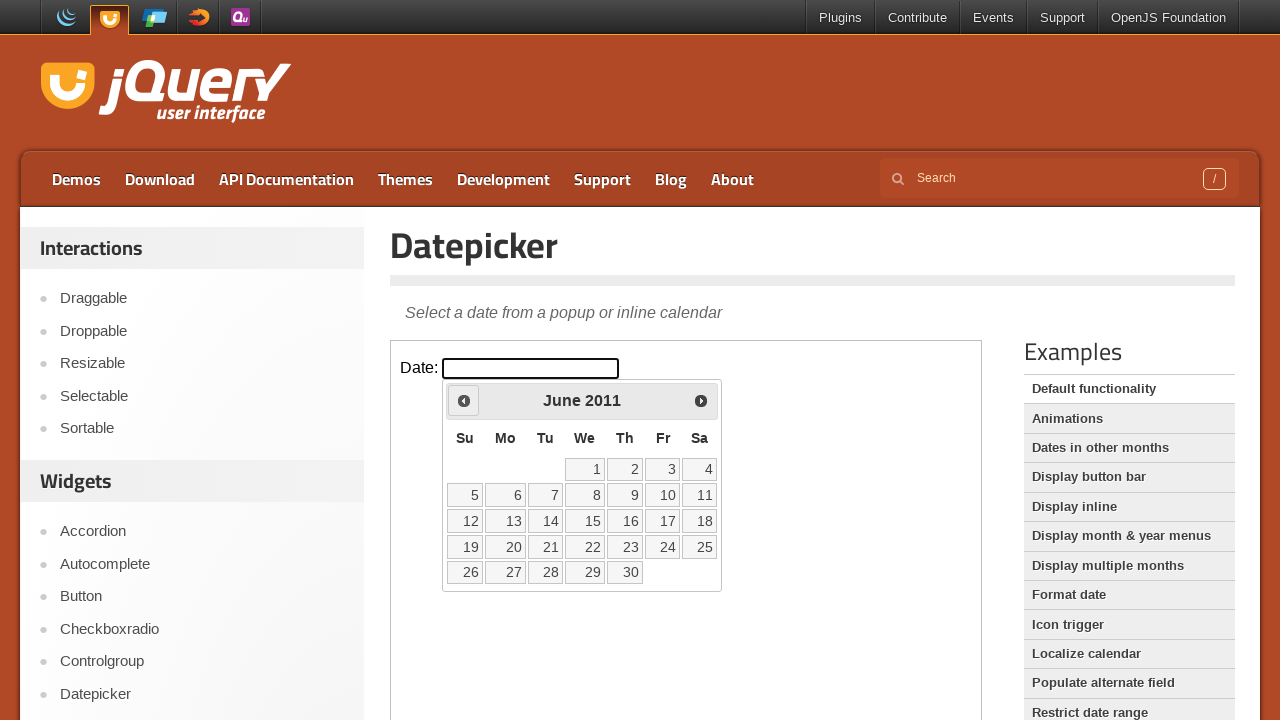

Clicked previous button to navigate backwards (current: June 2011, target: March 2005) at (464, 400) on iframe >> nth=0 >> internal:control=enter-frame >> span.ui-icon.ui-icon-circle-t
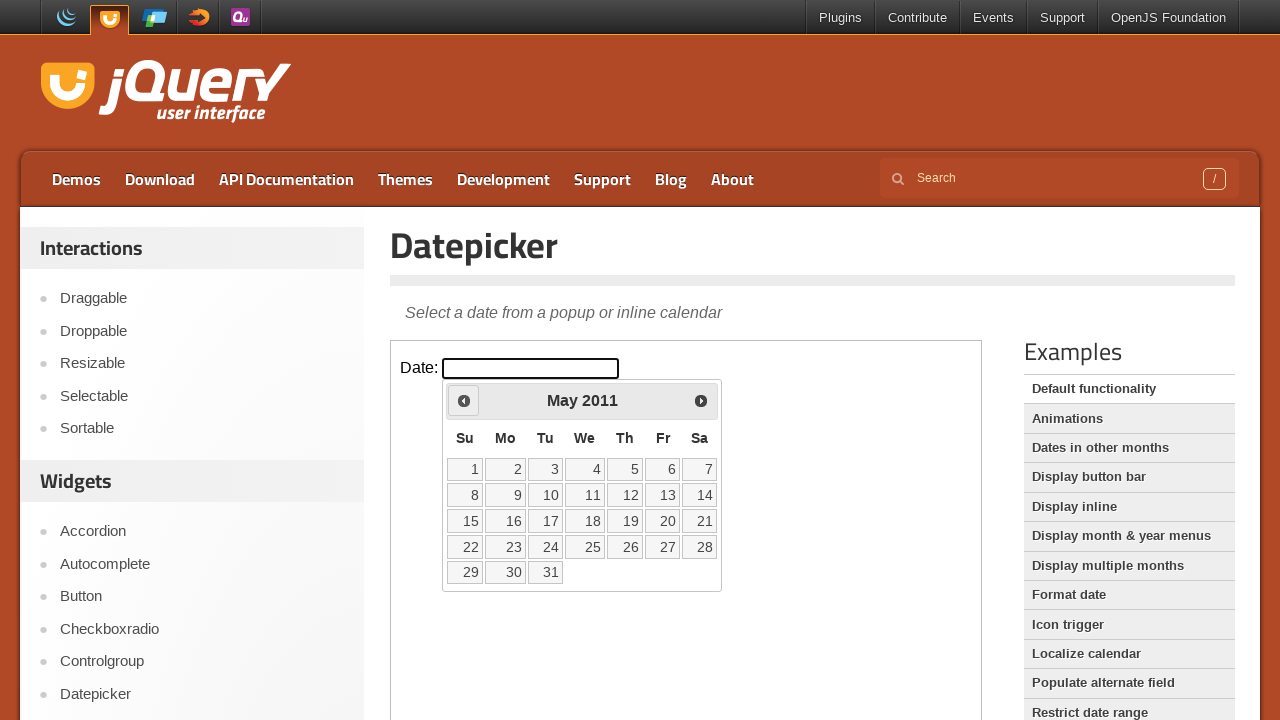

Retrieved current month (May) and year (2011)
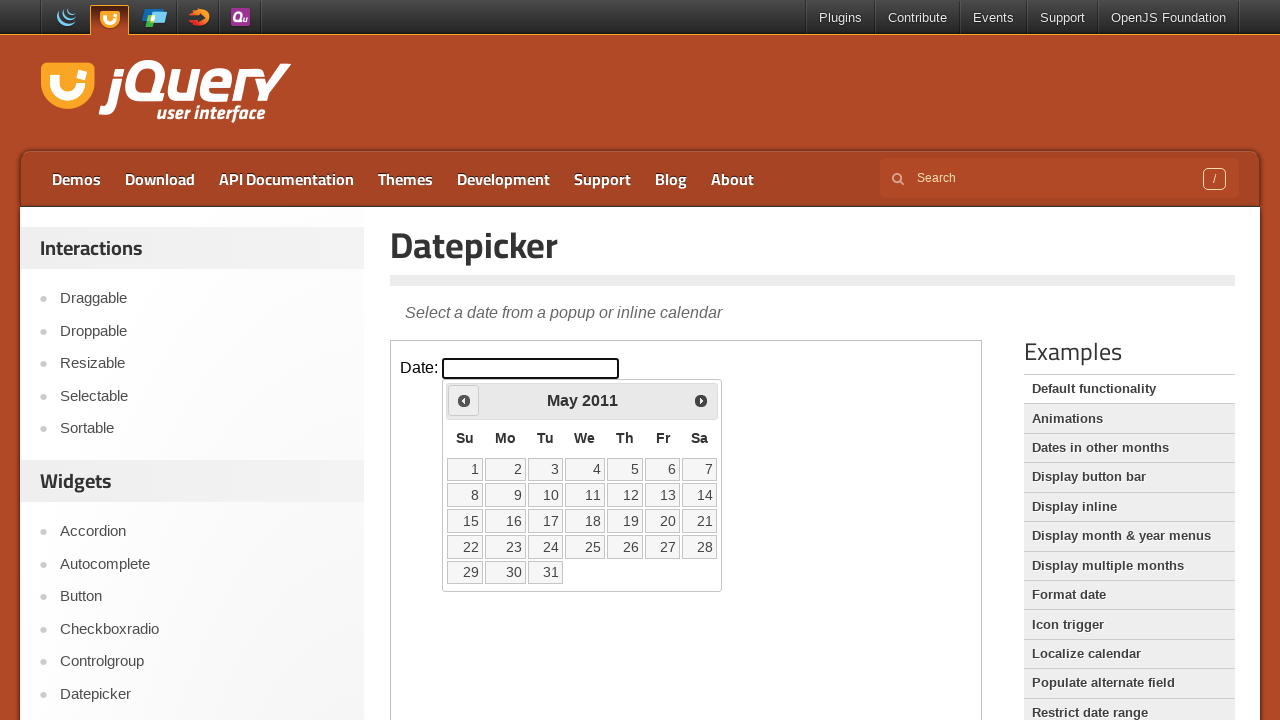

Clicked previous button to navigate backwards (current: May 2011, target: March 2005) at (464, 400) on iframe >> nth=0 >> internal:control=enter-frame >> span.ui-icon.ui-icon-circle-t
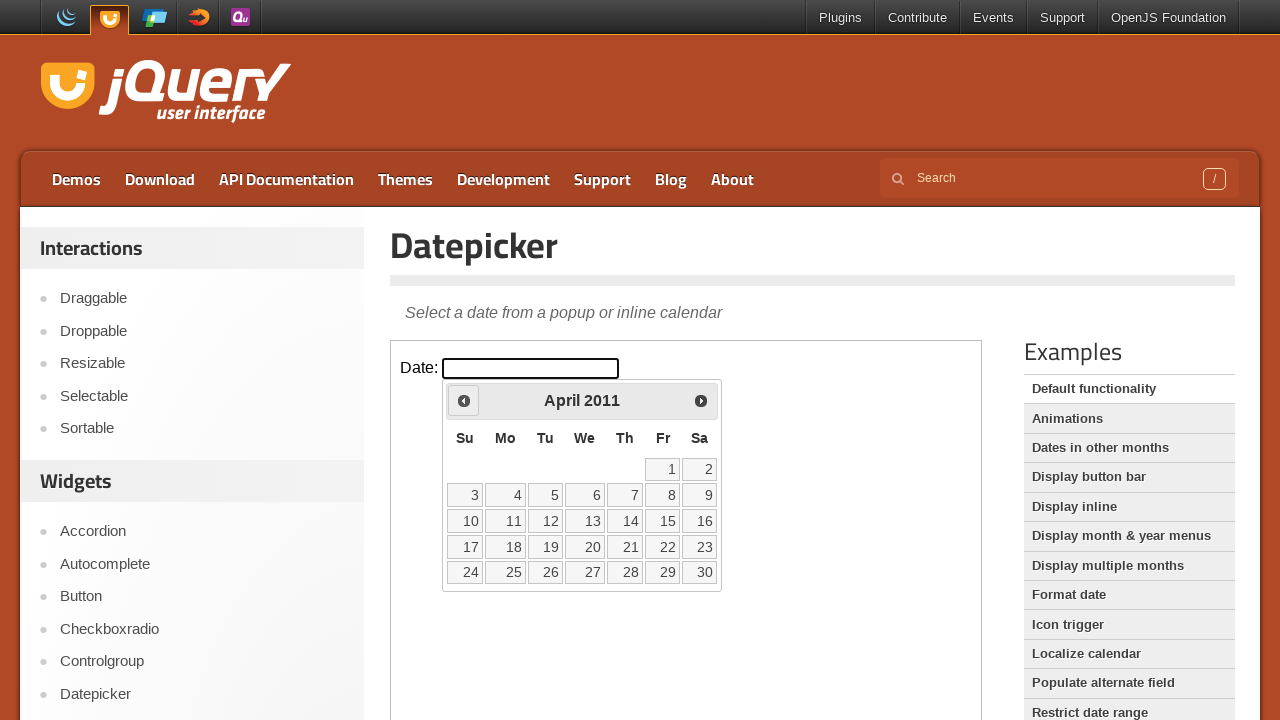

Retrieved current month (April) and year (2011)
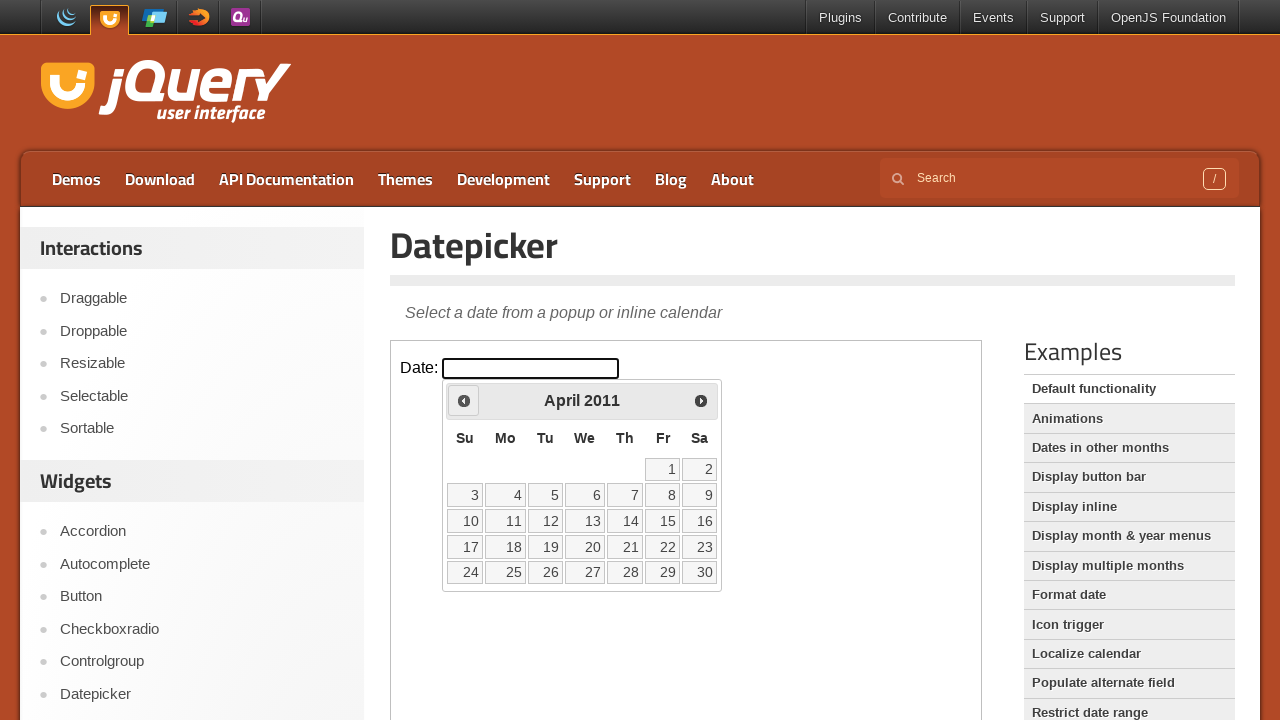

Clicked previous button to navigate backwards (current: April 2011, target: March 2005) at (464, 400) on iframe >> nth=0 >> internal:control=enter-frame >> span.ui-icon.ui-icon-circle-t
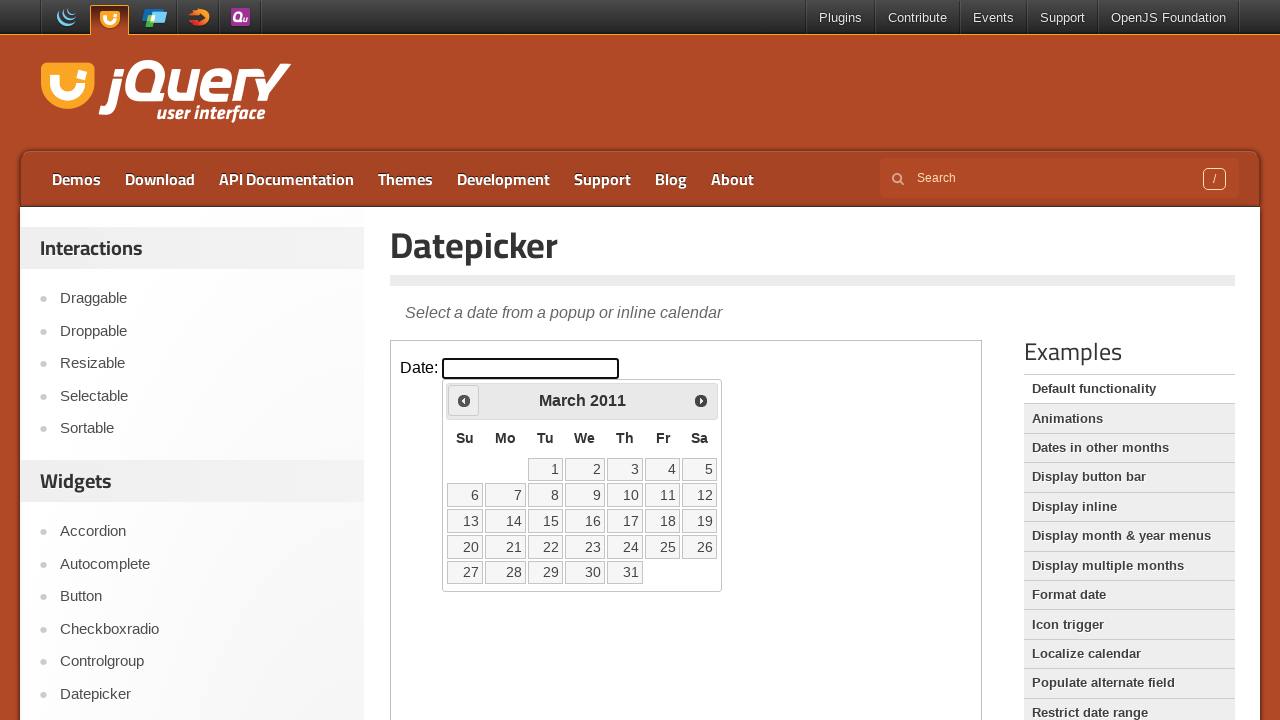

Retrieved current month (March) and year (2011)
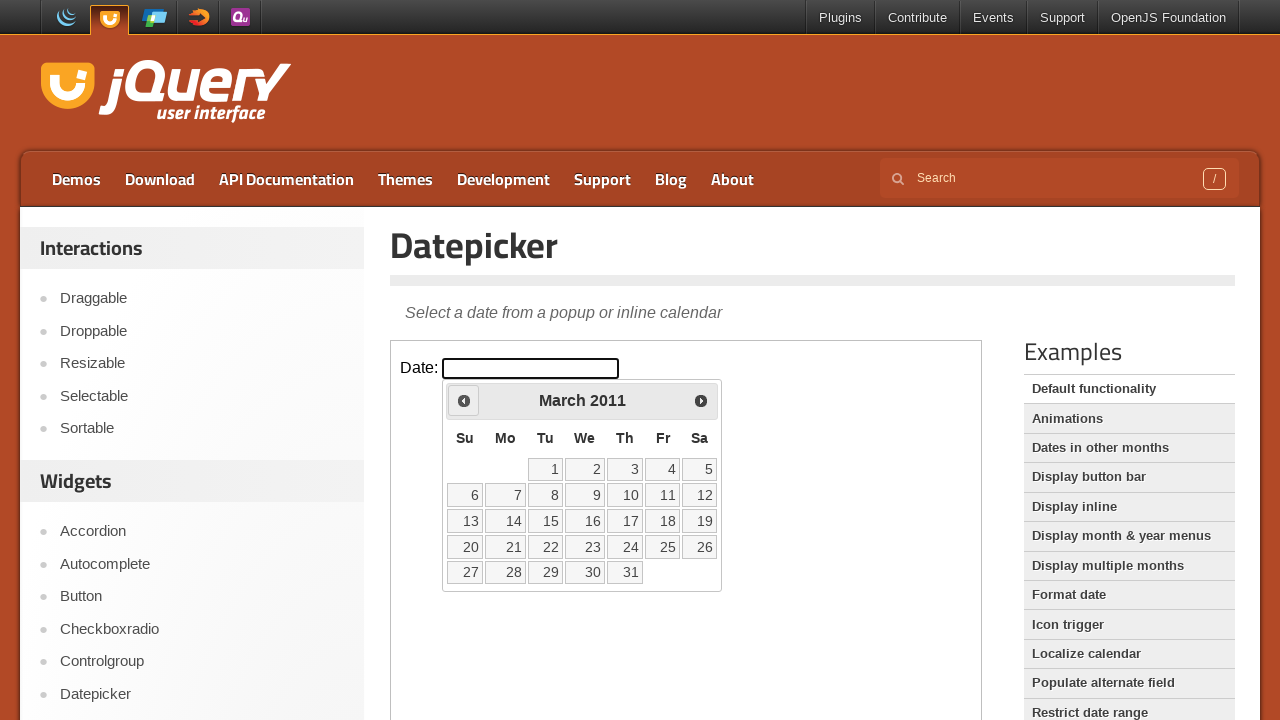

Clicked previous button to navigate backwards (current: March 2011, target: March 2005) at (464, 400) on iframe >> nth=0 >> internal:control=enter-frame >> span.ui-icon.ui-icon-circle-t
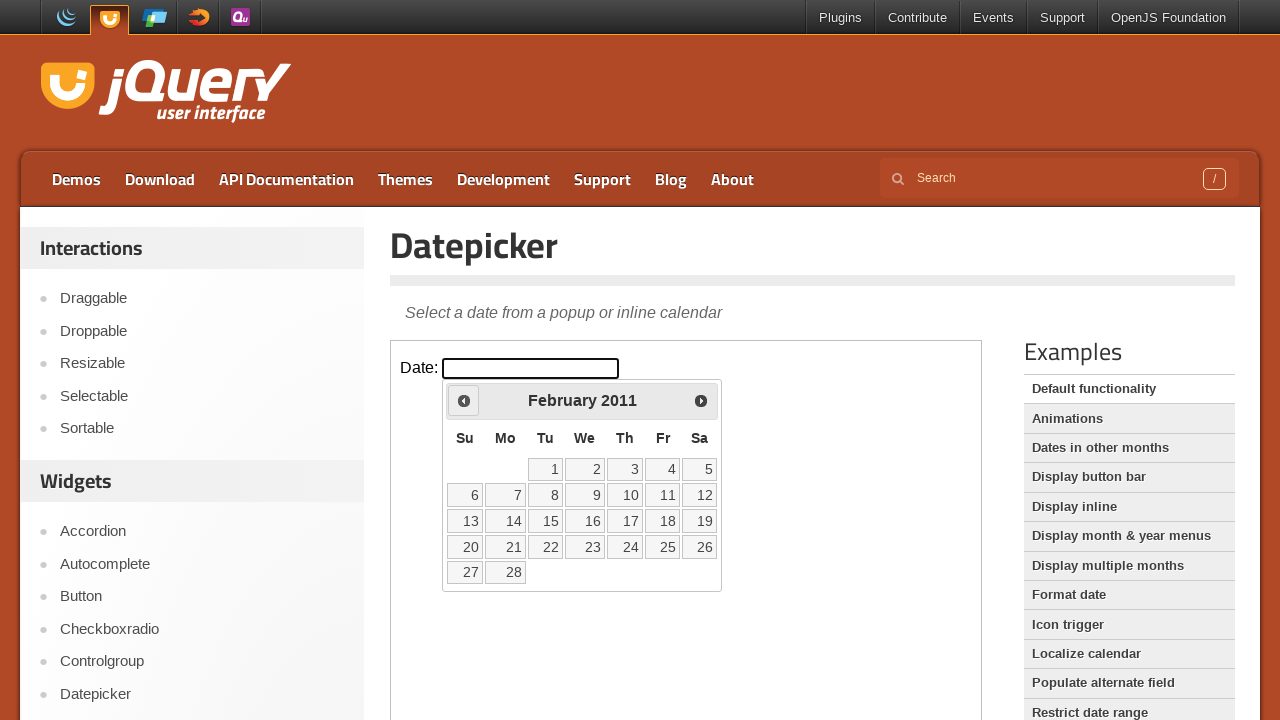

Retrieved current month (February) and year (2011)
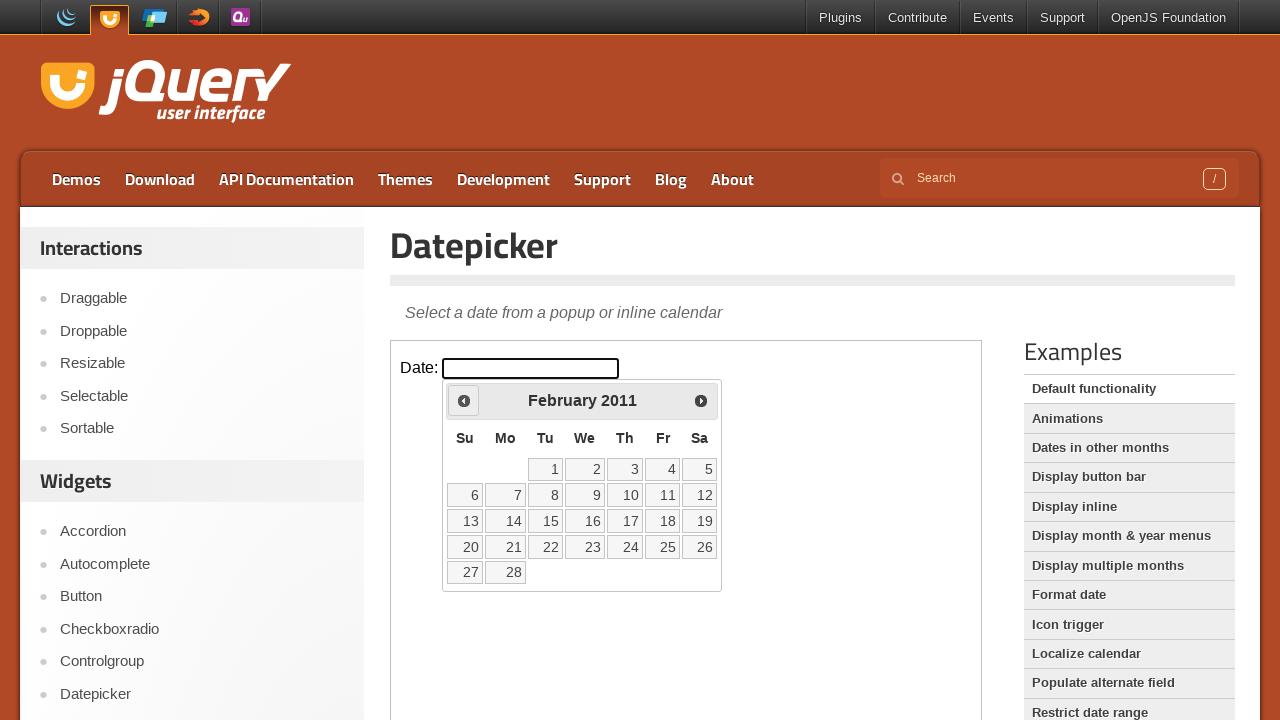

Clicked previous button to navigate backwards (current: February 2011, target: March 2005) at (464, 400) on iframe >> nth=0 >> internal:control=enter-frame >> span.ui-icon.ui-icon-circle-t
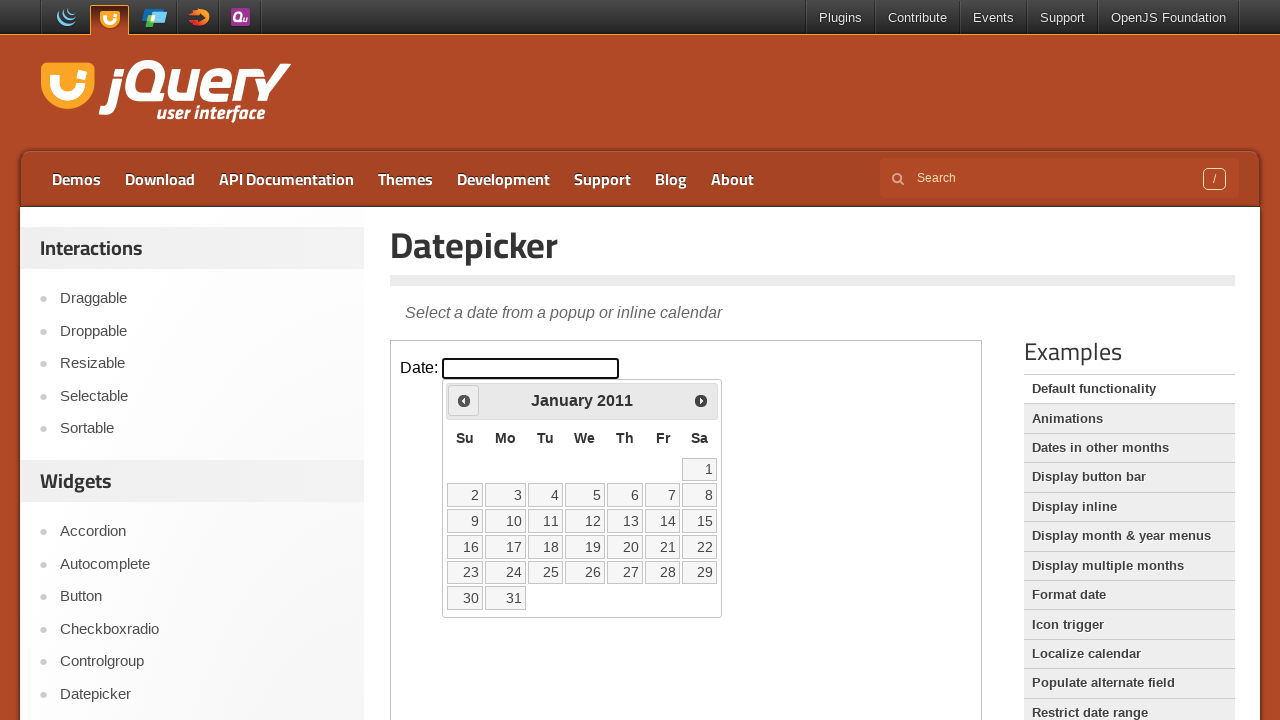

Retrieved current month (January) and year (2011)
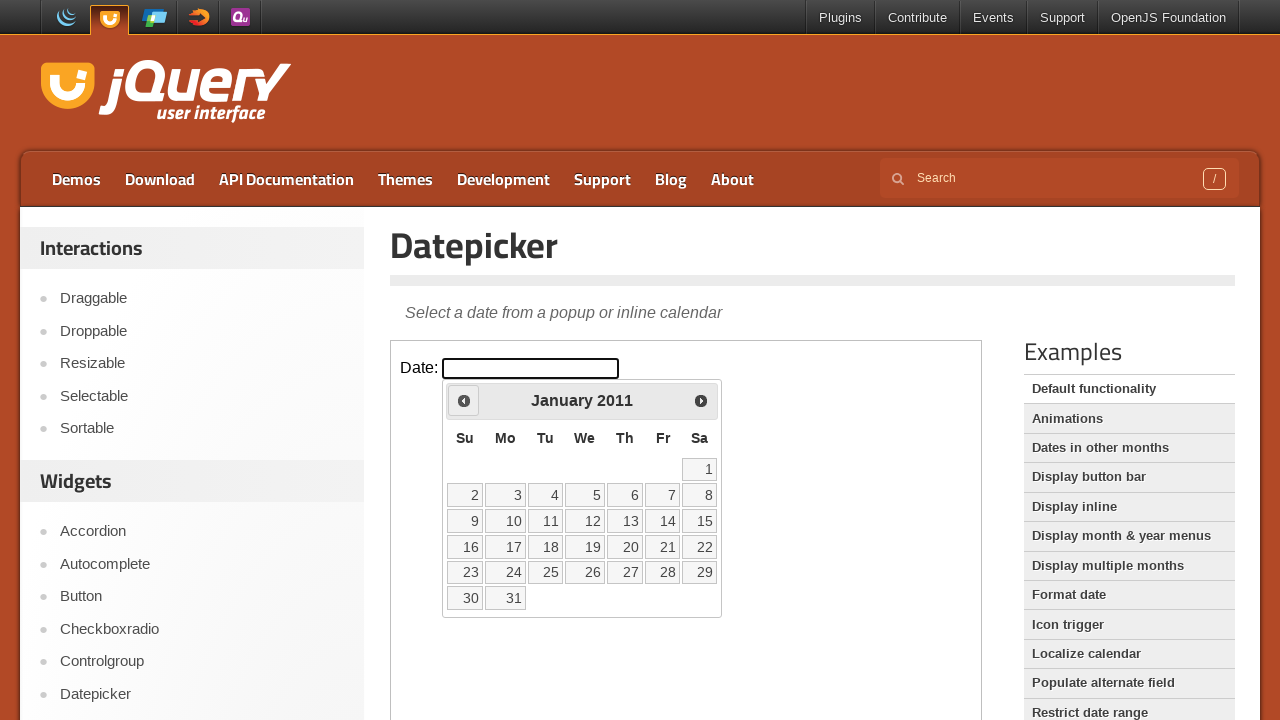

Clicked previous button to navigate backwards (current: January 2011, target: March 2005) at (464, 400) on iframe >> nth=0 >> internal:control=enter-frame >> span.ui-icon.ui-icon-circle-t
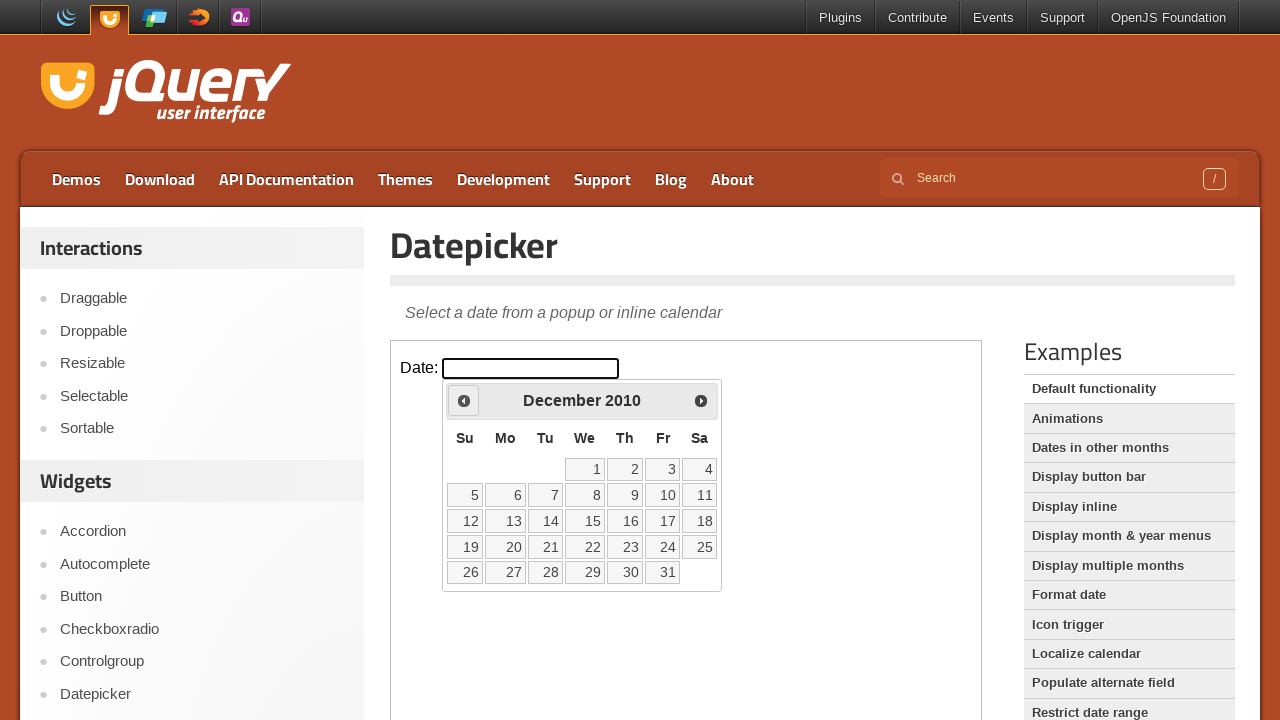

Retrieved current month (December) and year (2010)
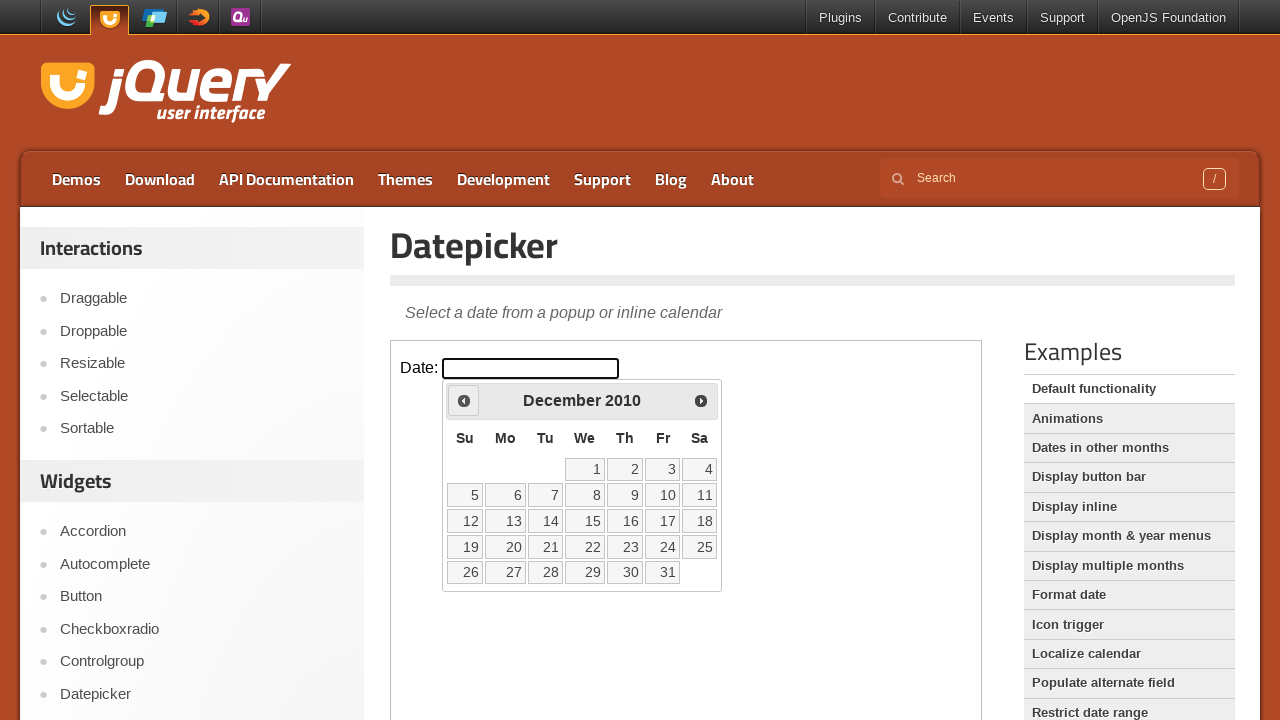

Clicked previous button to navigate backwards (current: December 2010, target: March 2005) at (464, 400) on iframe >> nth=0 >> internal:control=enter-frame >> span.ui-icon.ui-icon-circle-t
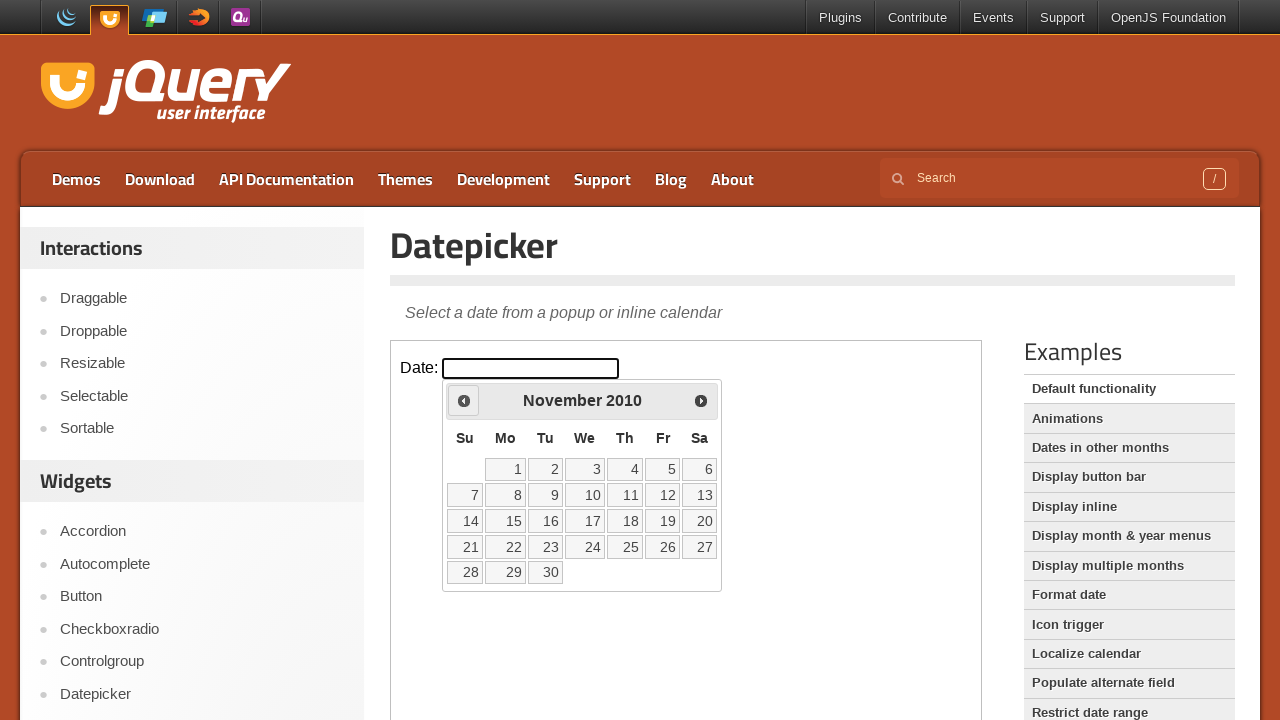

Retrieved current month (November) and year (2010)
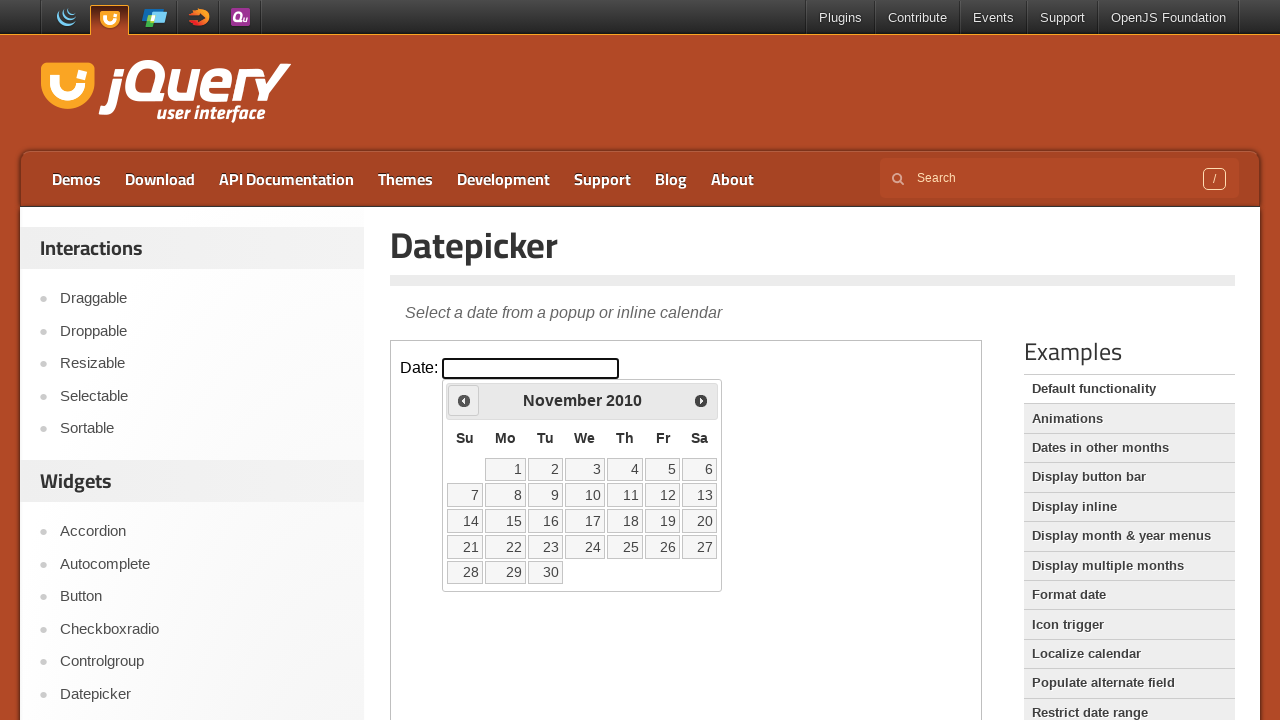

Clicked previous button to navigate backwards (current: November 2010, target: March 2005) at (464, 400) on iframe >> nth=0 >> internal:control=enter-frame >> span.ui-icon.ui-icon-circle-t
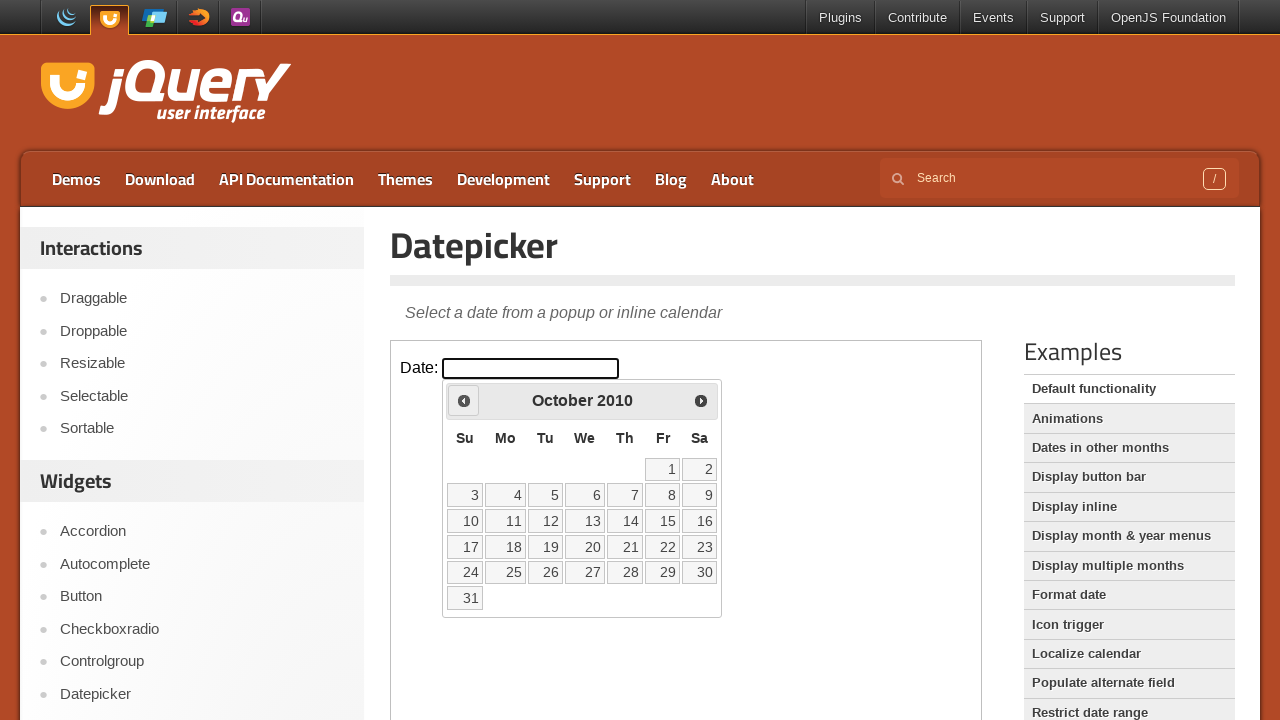

Retrieved current month (October) and year (2010)
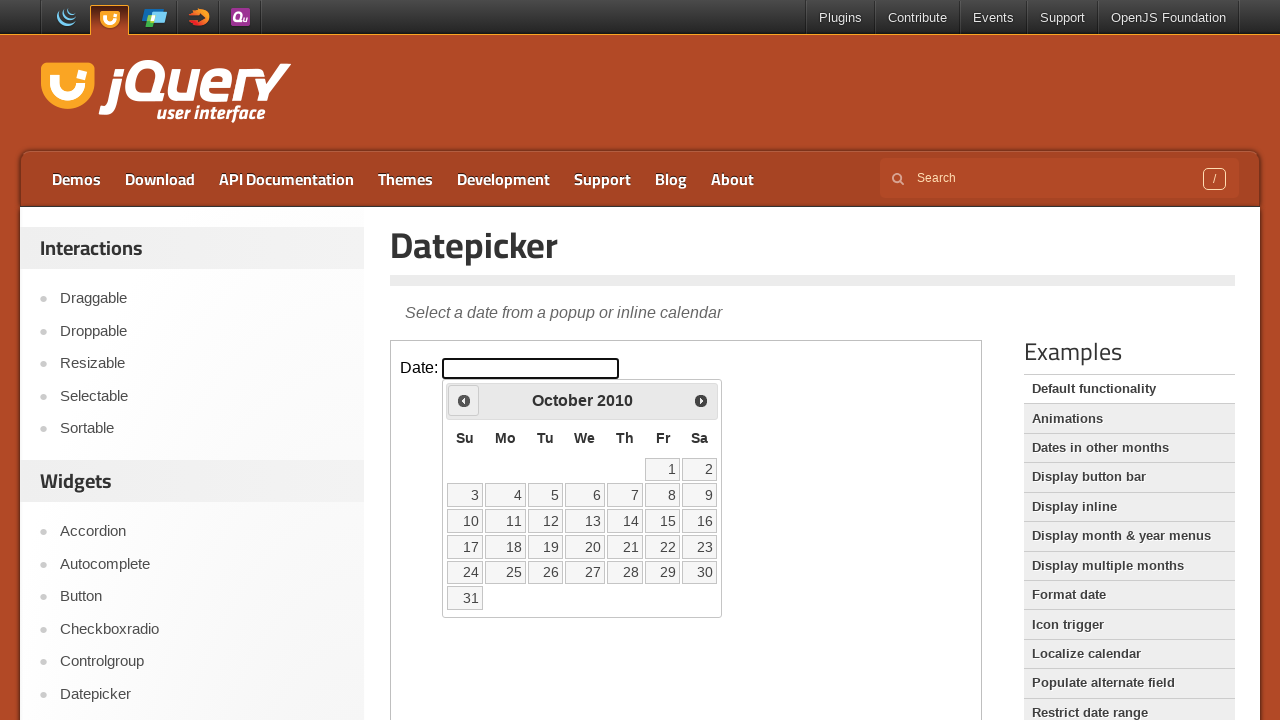

Clicked previous button to navigate backwards (current: October 2010, target: March 2005) at (464, 400) on iframe >> nth=0 >> internal:control=enter-frame >> span.ui-icon.ui-icon-circle-t
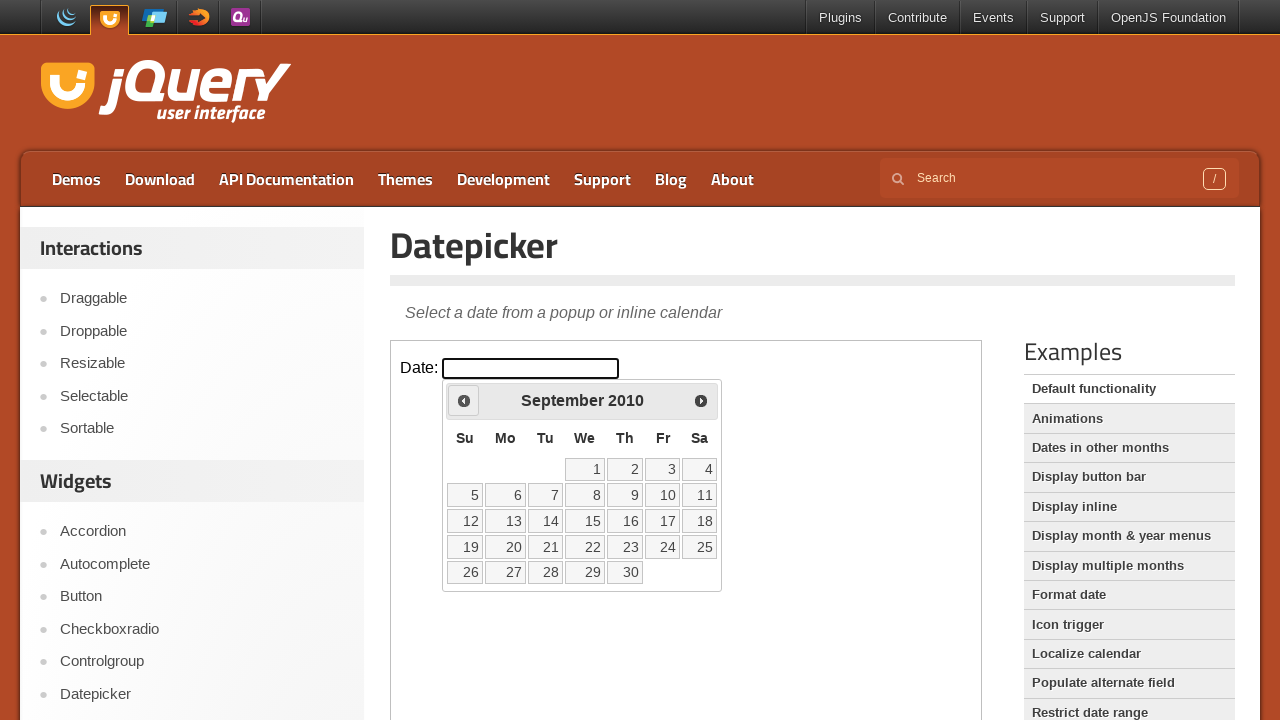

Retrieved current month (September) and year (2010)
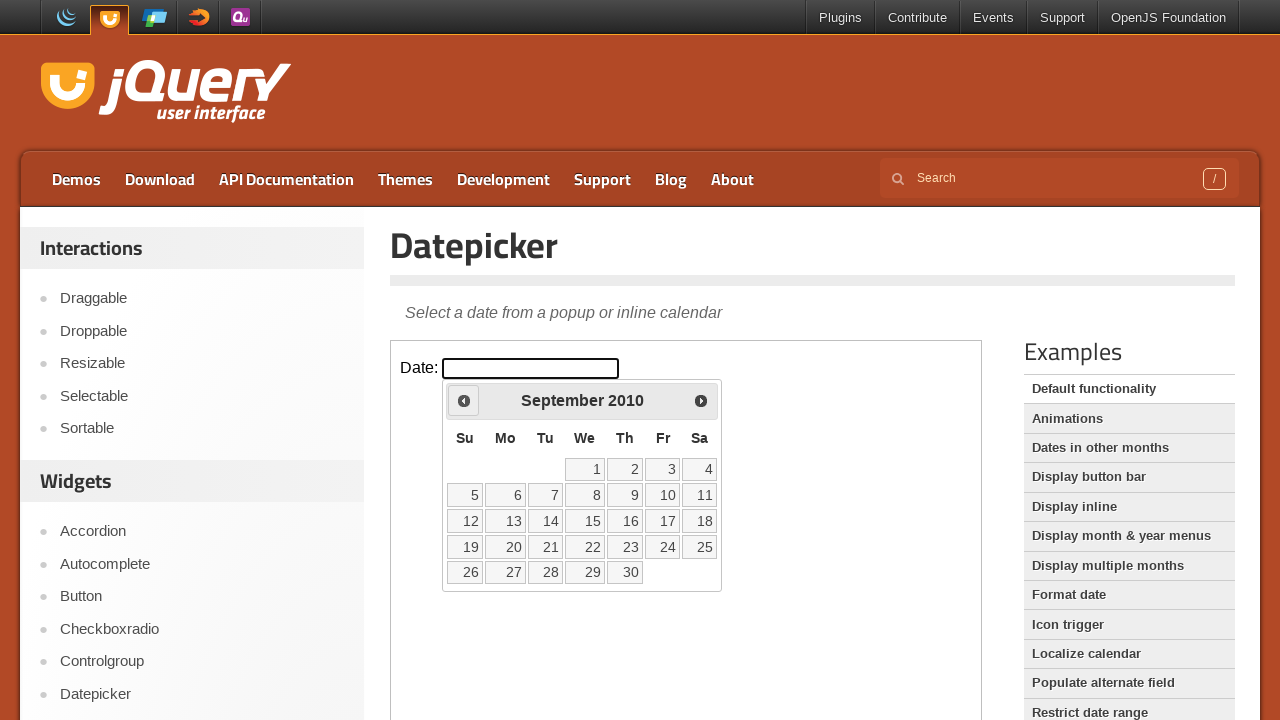

Clicked previous button to navigate backwards (current: September 2010, target: March 2005) at (464, 400) on iframe >> nth=0 >> internal:control=enter-frame >> span.ui-icon.ui-icon-circle-t
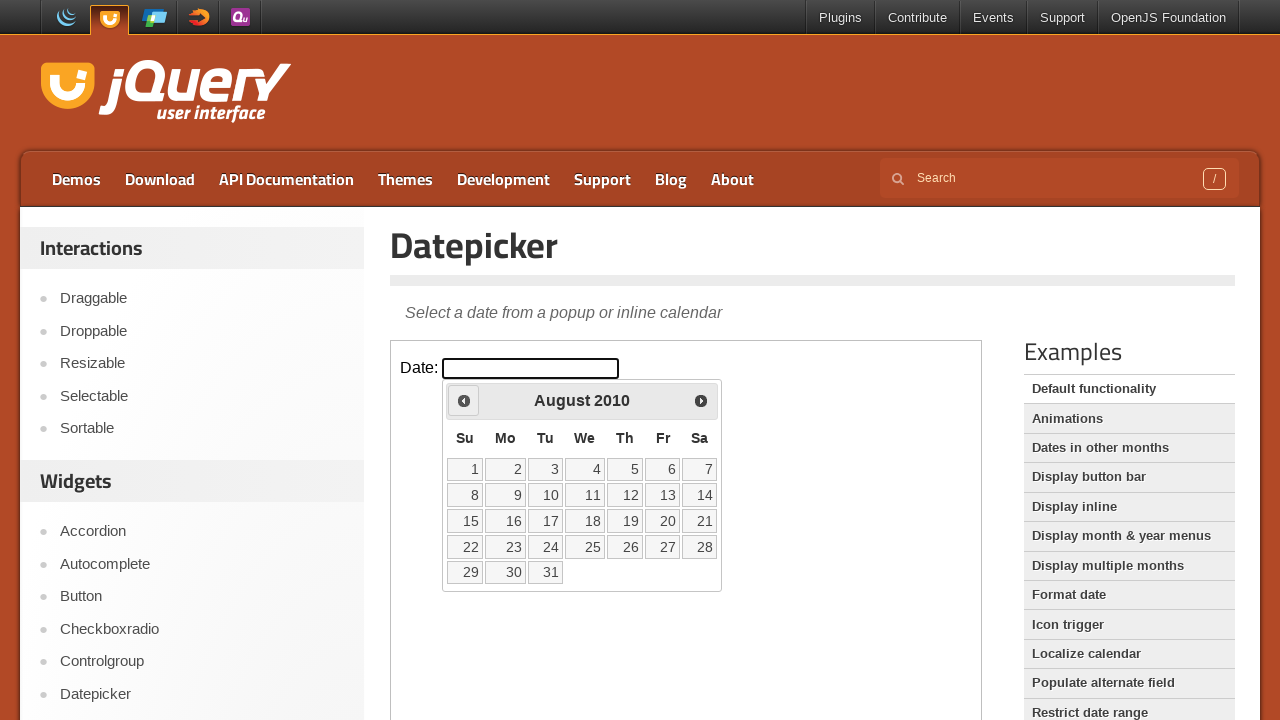

Retrieved current month (August) and year (2010)
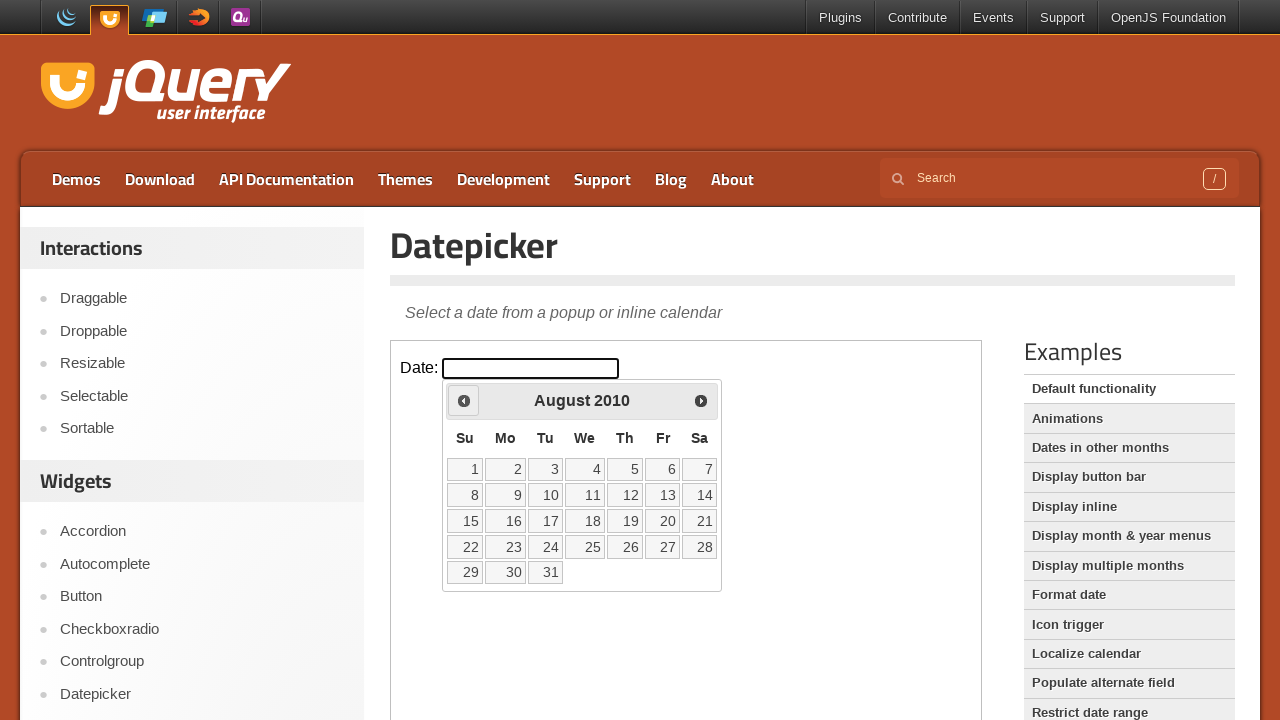

Clicked previous button to navigate backwards (current: August 2010, target: March 2005) at (464, 400) on iframe >> nth=0 >> internal:control=enter-frame >> span.ui-icon.ui-icon-circle-t
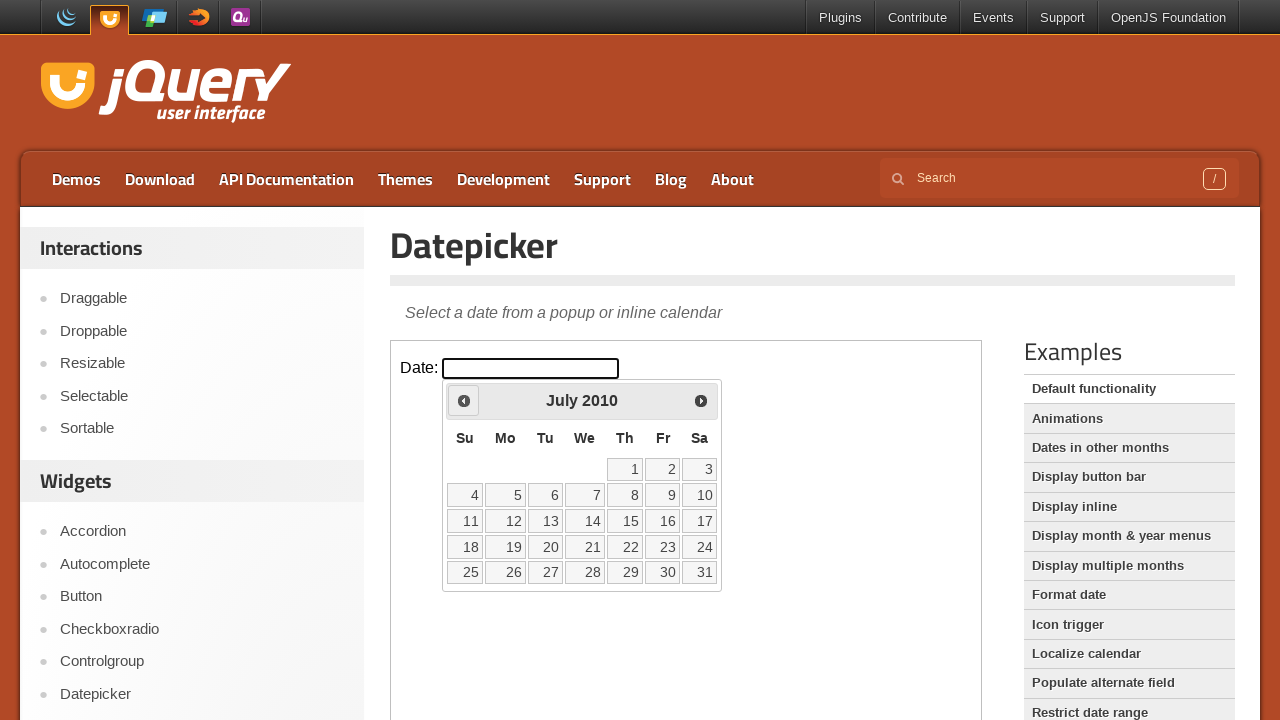

Retrieved current month (July) and year (2010)
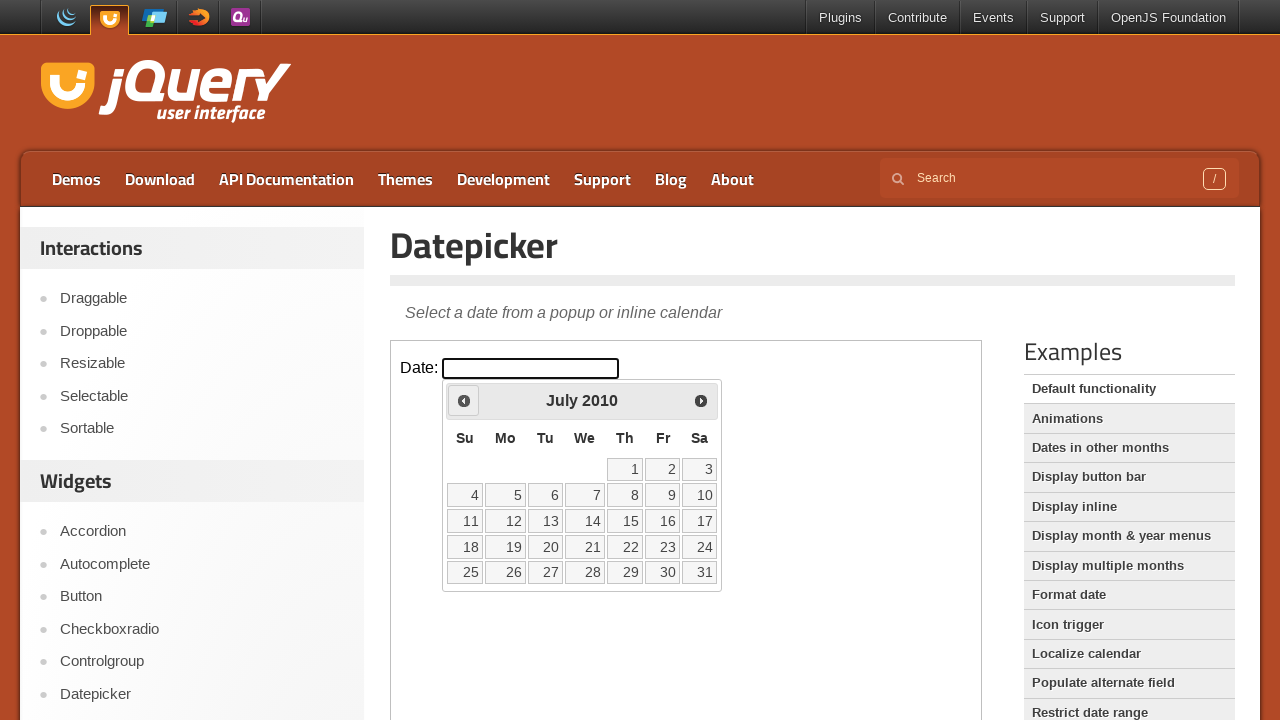

Clicked previous button to navigate backwards (current: July 2010, target: March 2005) at (464, 400) on iframe >> nth=0 >> internal:control=enter-frame >> span.ui-icon.ui-icon-circle-t
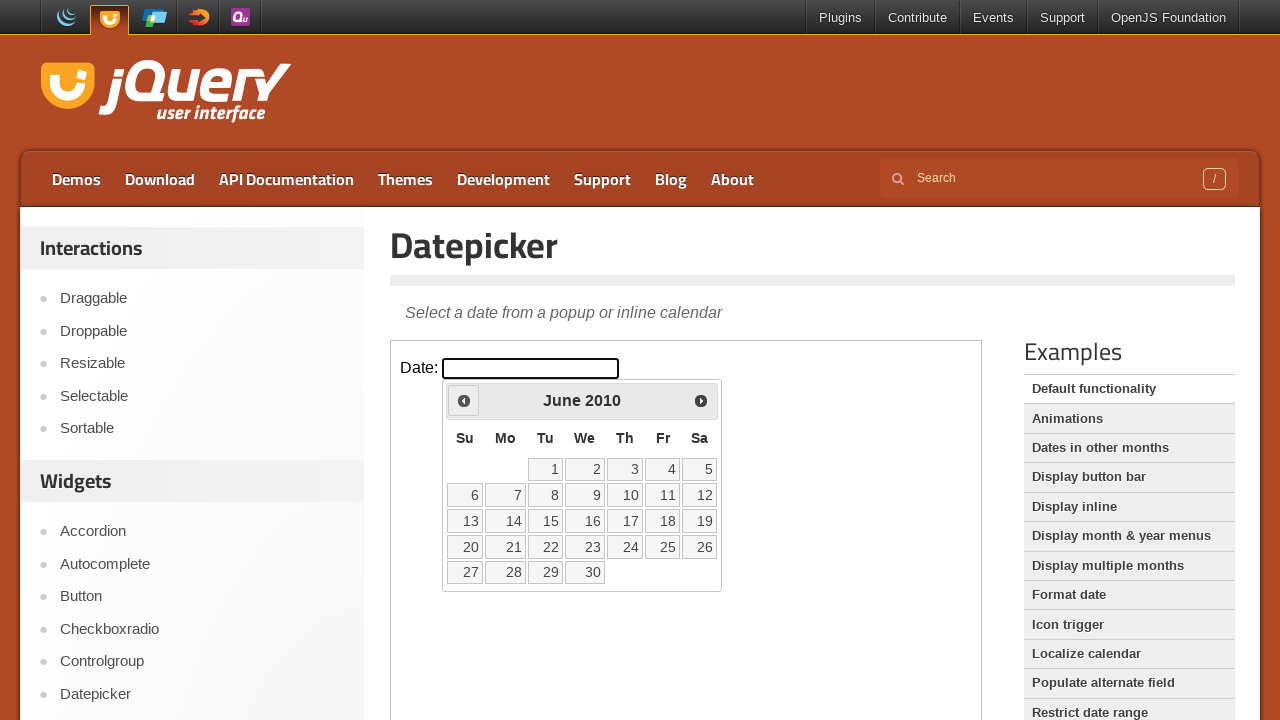

Retrieved current month (June) and year (2010)
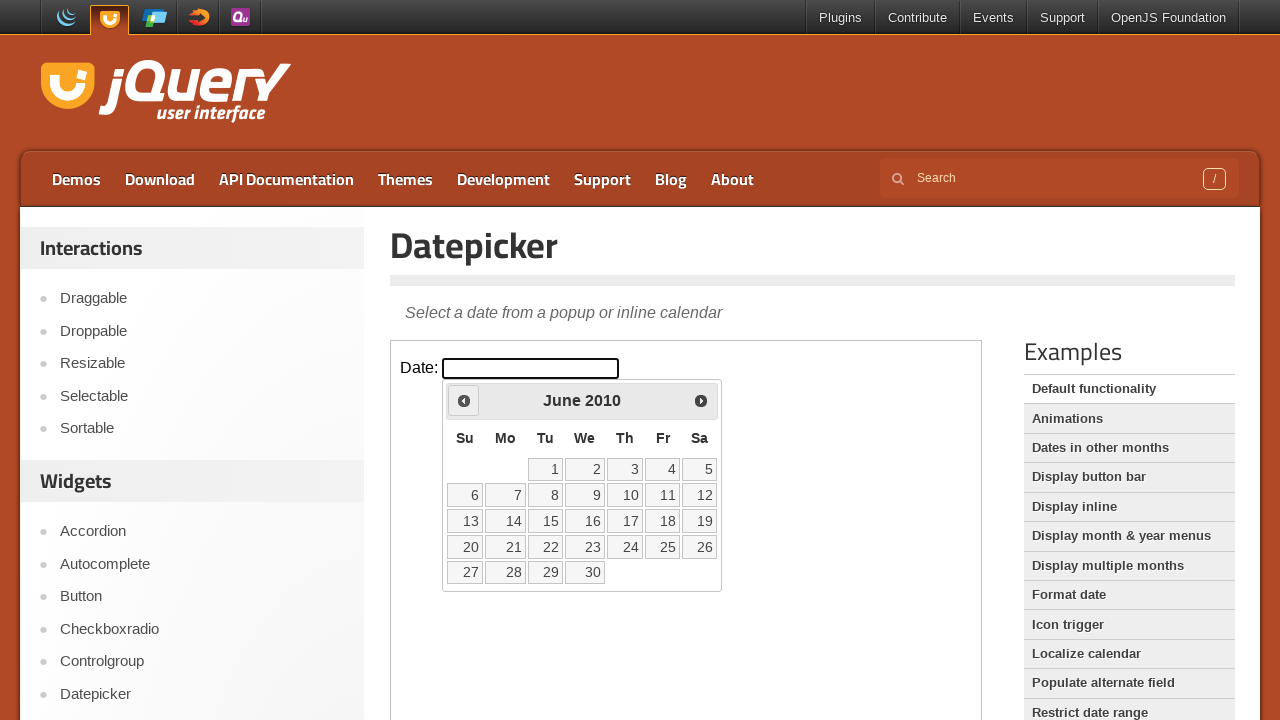

Clicked previous button to navigate backwards (current: June 2010, target: March 2005) at (464, 400) on iframe >> nth=0 >> internal:control=enter-frame >> span.ui-icon.ui-icon-circle-t
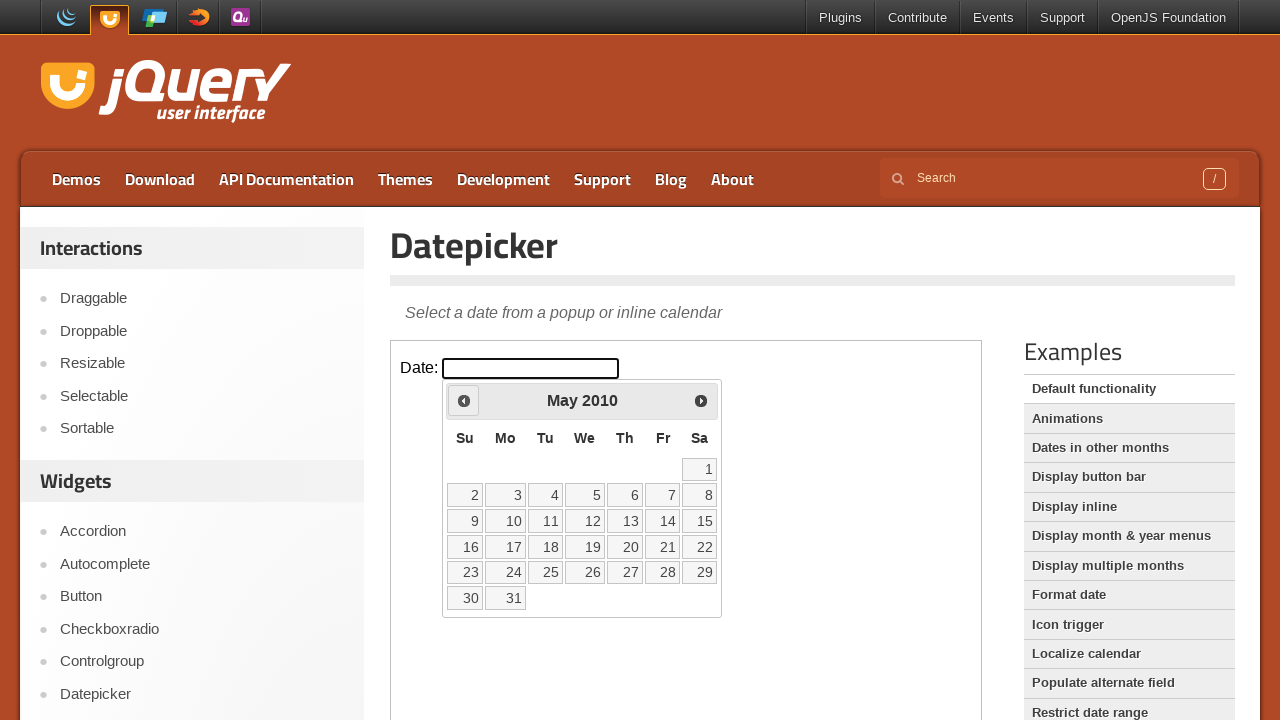

Retrieved current month (May) and year (2010)
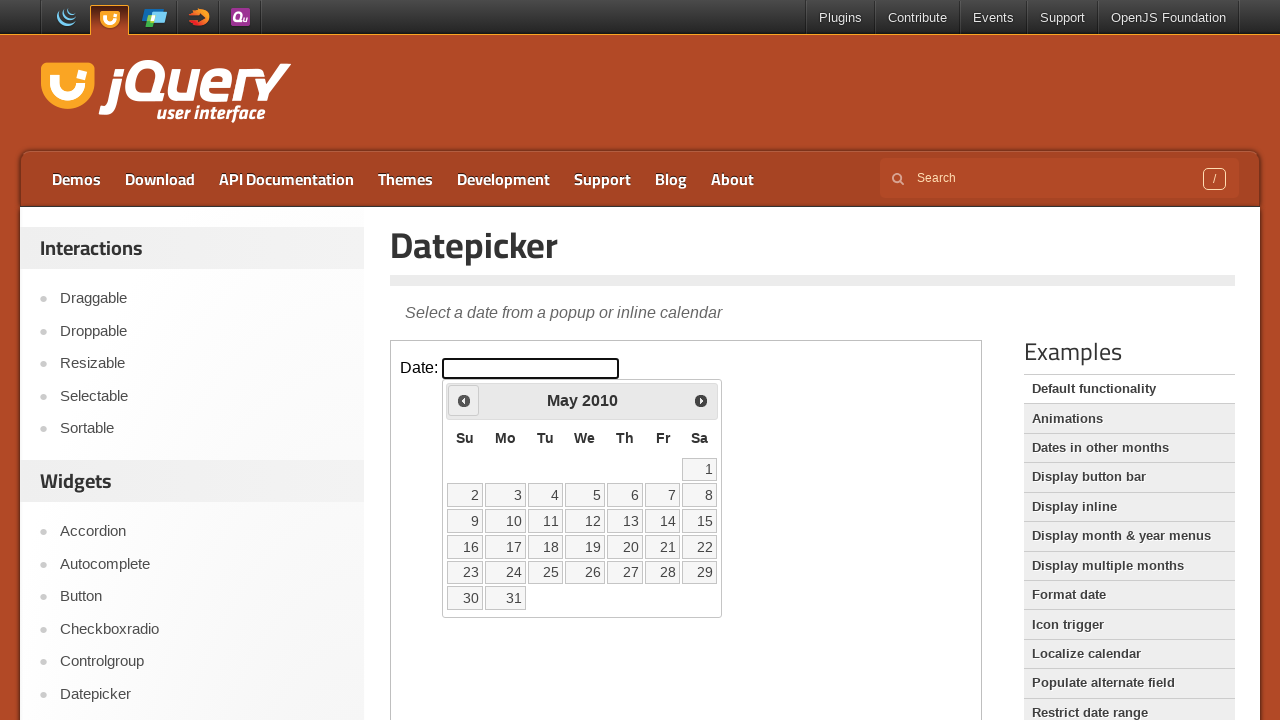

Clicked previous button to navigate backwards (current: May 2010, target: March 2005) at (464, 400) on iframe >> nth=0 >> internal:control=enter-frame >> span.ui-icon.ui-icon-circle-t
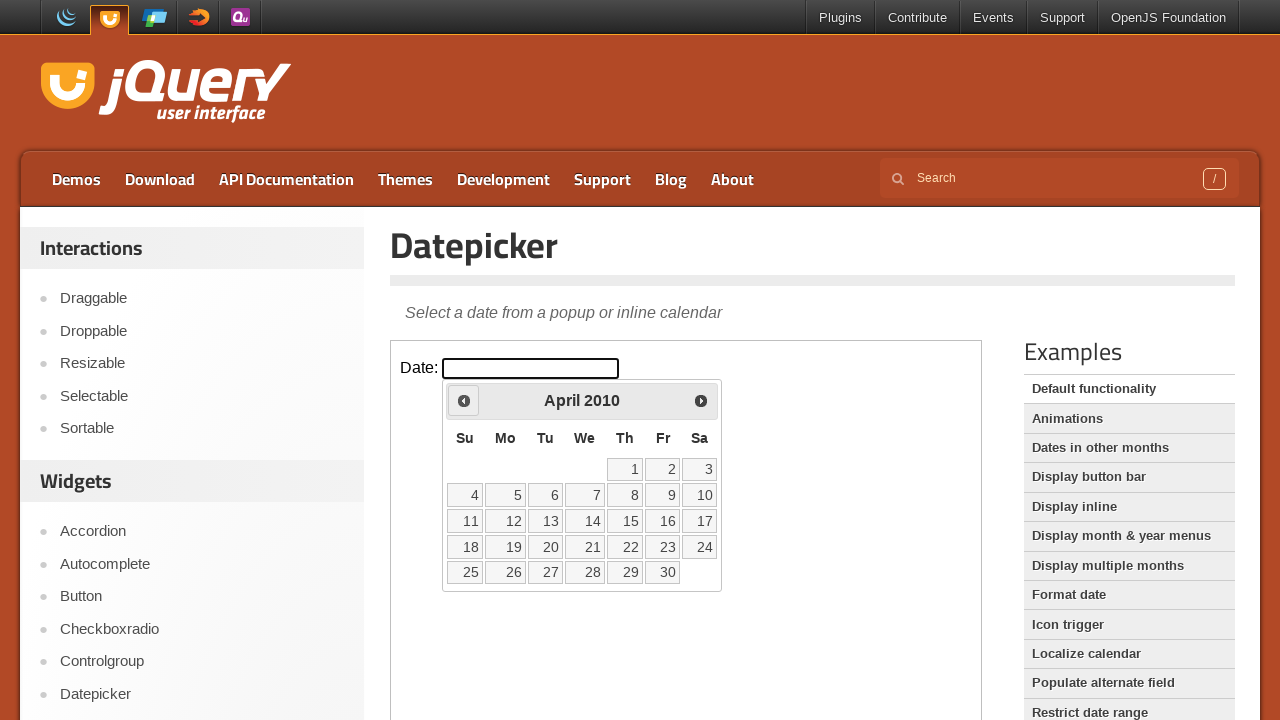

Retrieved current month (April) and year (2010)
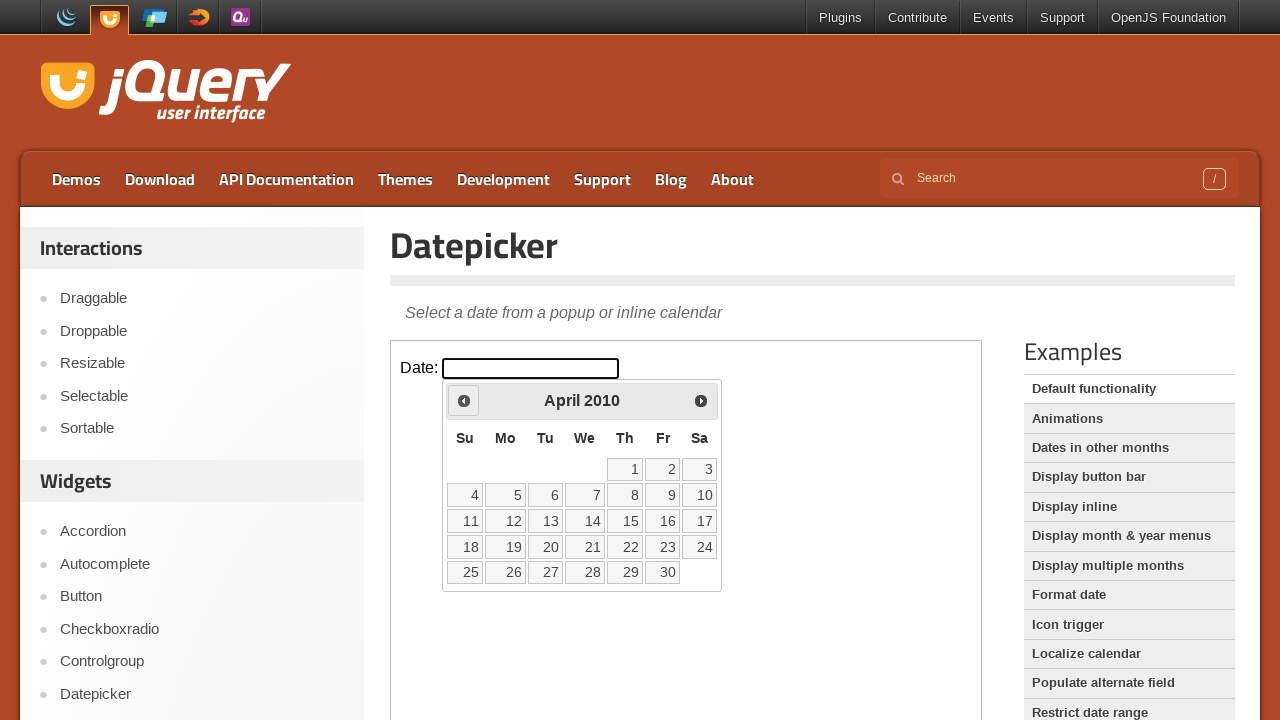

Clicked previous button to navigate backwards (current: April 2010, target: March 2005) at (464, 400) on iframe >> nth=0 >> internal:control=enter-frame >> span.ui-icon.ui-icon-circle-t
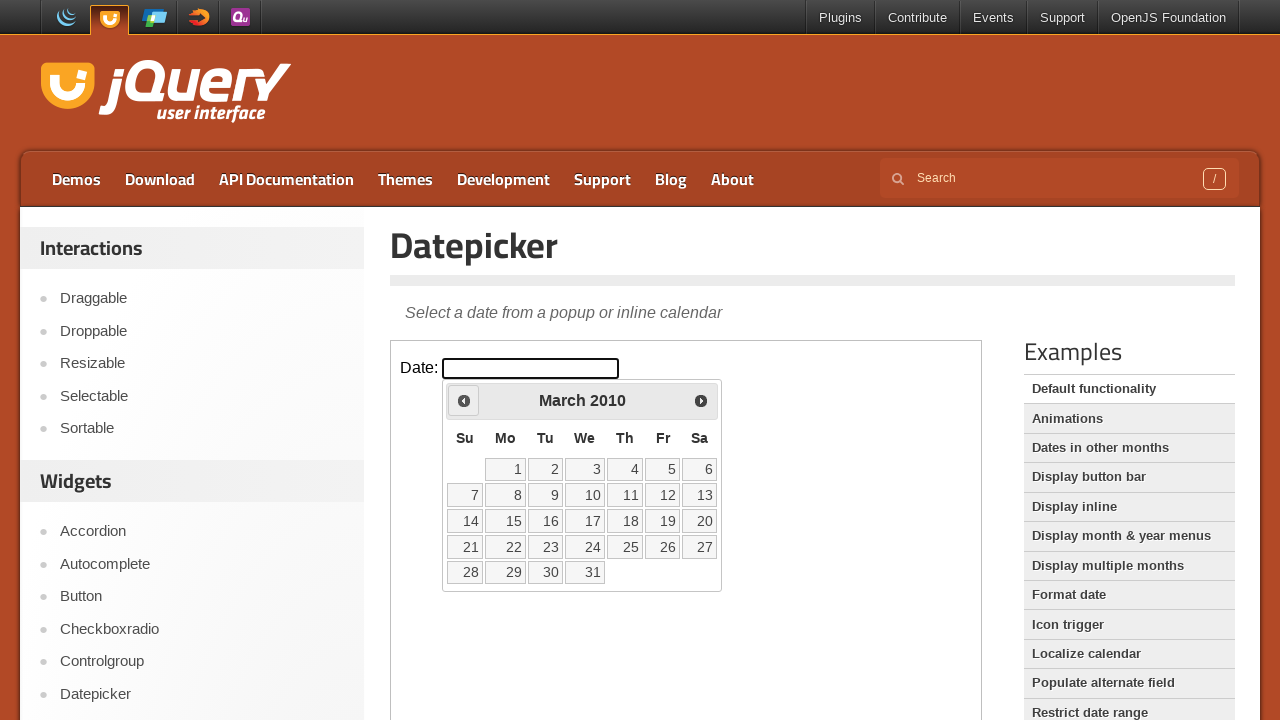

Retrieved current month (March) and year (2010)
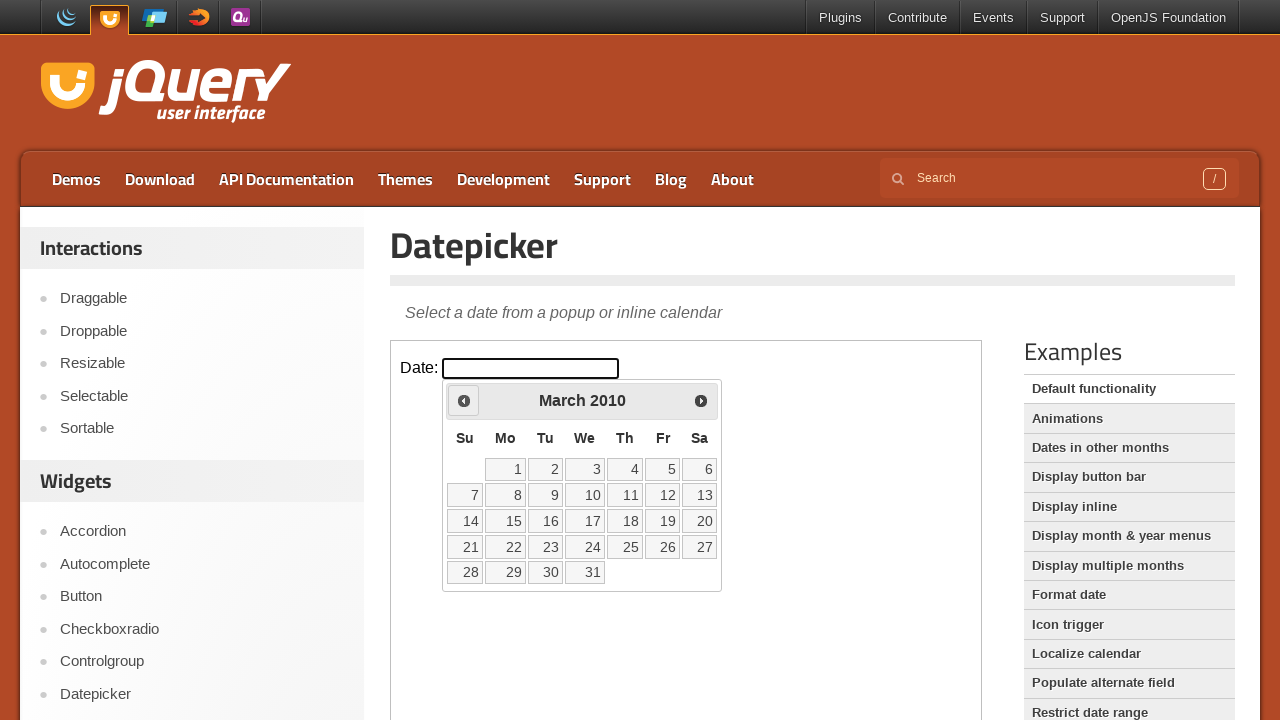

Clicked previous button to navigate backwards (current: March 2010, target: March 2005) at (464, 400) on iframe >> nth=0 >> internal:control=enter-frame >> span.ui-icon.ui-icon-circle-t
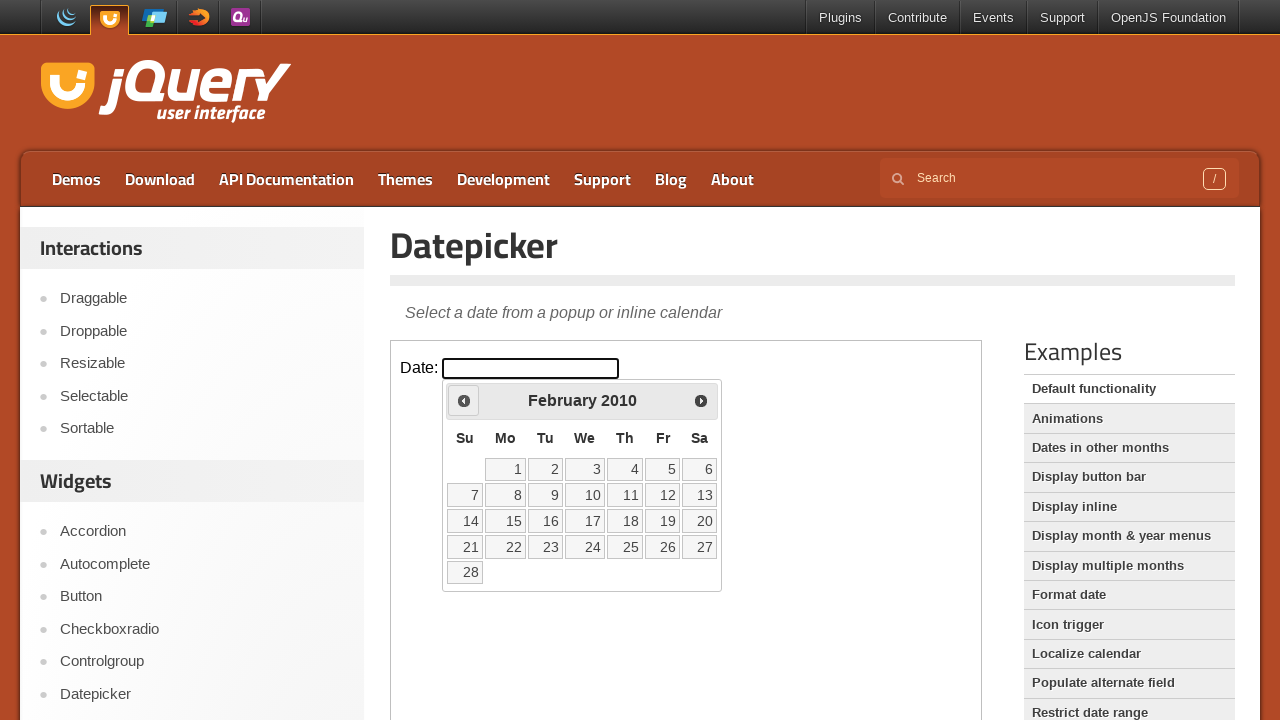

Retrieved current month (February) and year (2010)
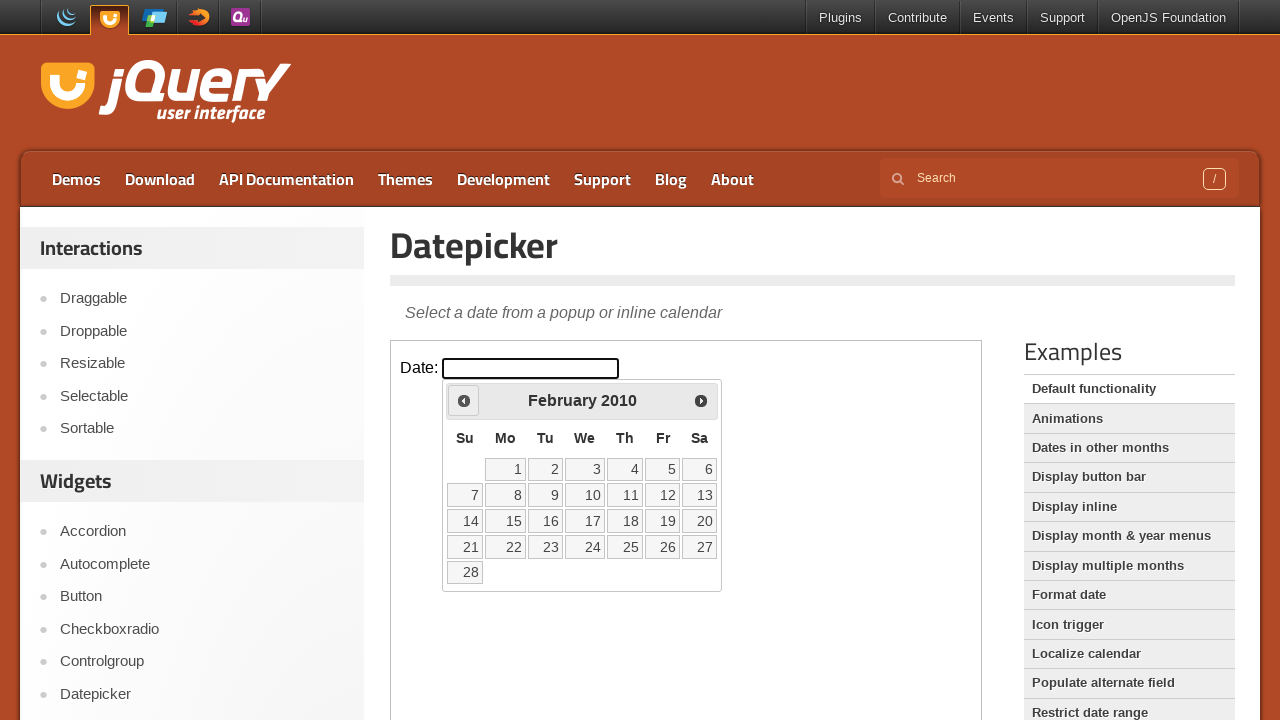

Clicked previous button to navigate backwards (current: February 2010, target: March 2005) at (464, 400) on iframe >> nth=0 >> internal:control=enter-frame >> span.ui-icon.ui-icon-circle-t
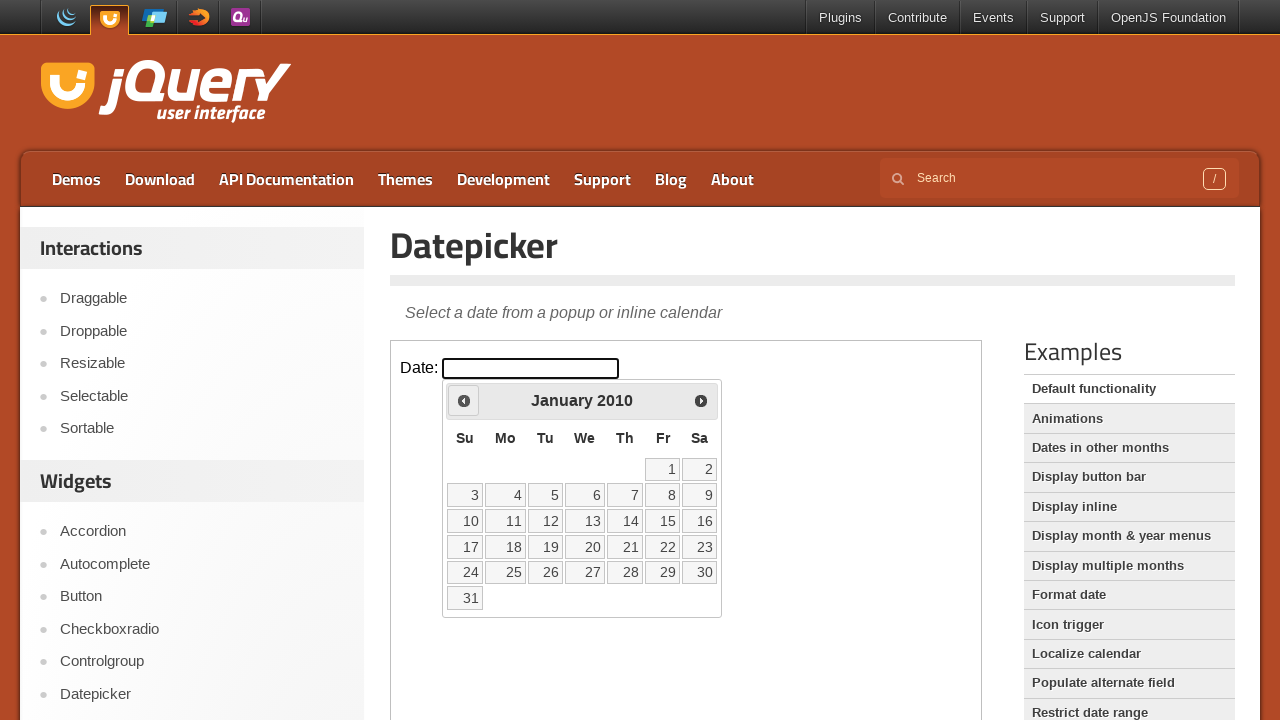

Retrieved current month (January) and year (2010)
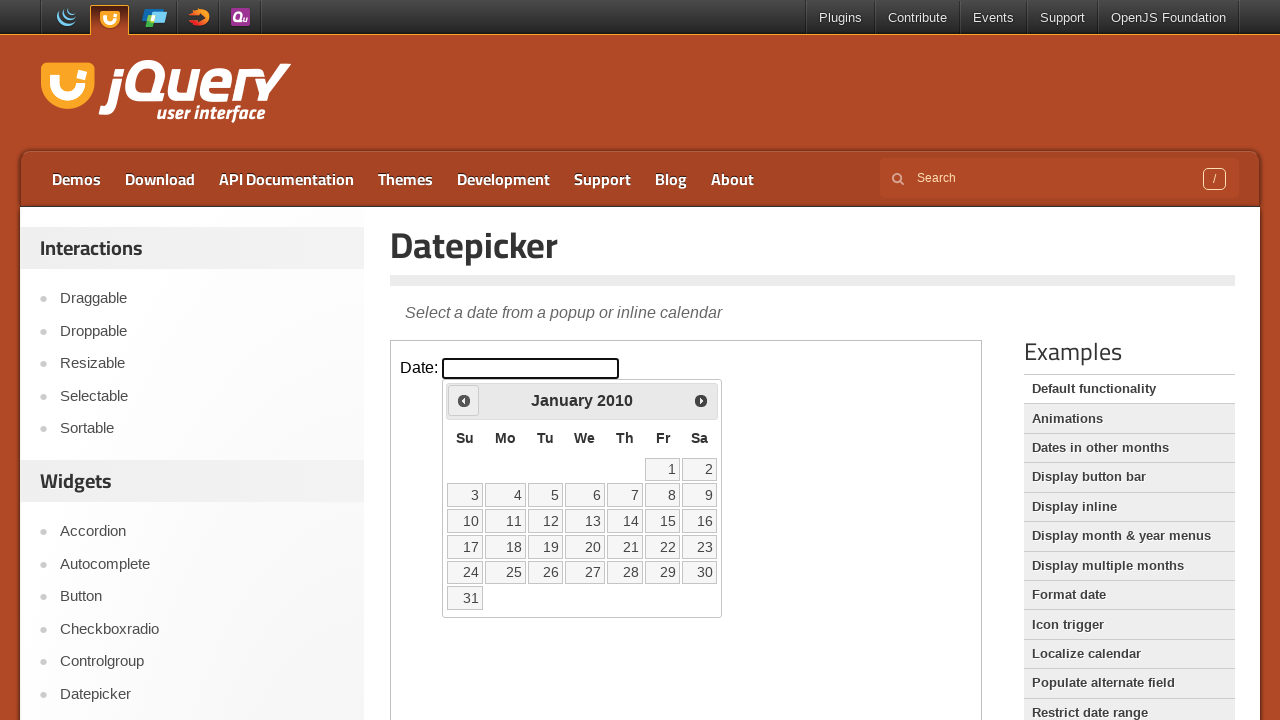

Clicked previous button to navigate backwards (current: January 2010, target: March 2005) at (464, 400) on iframe >> nth=0 >> internal:control=enter-frame >> span.ui-icon.ui-icon-circle-t
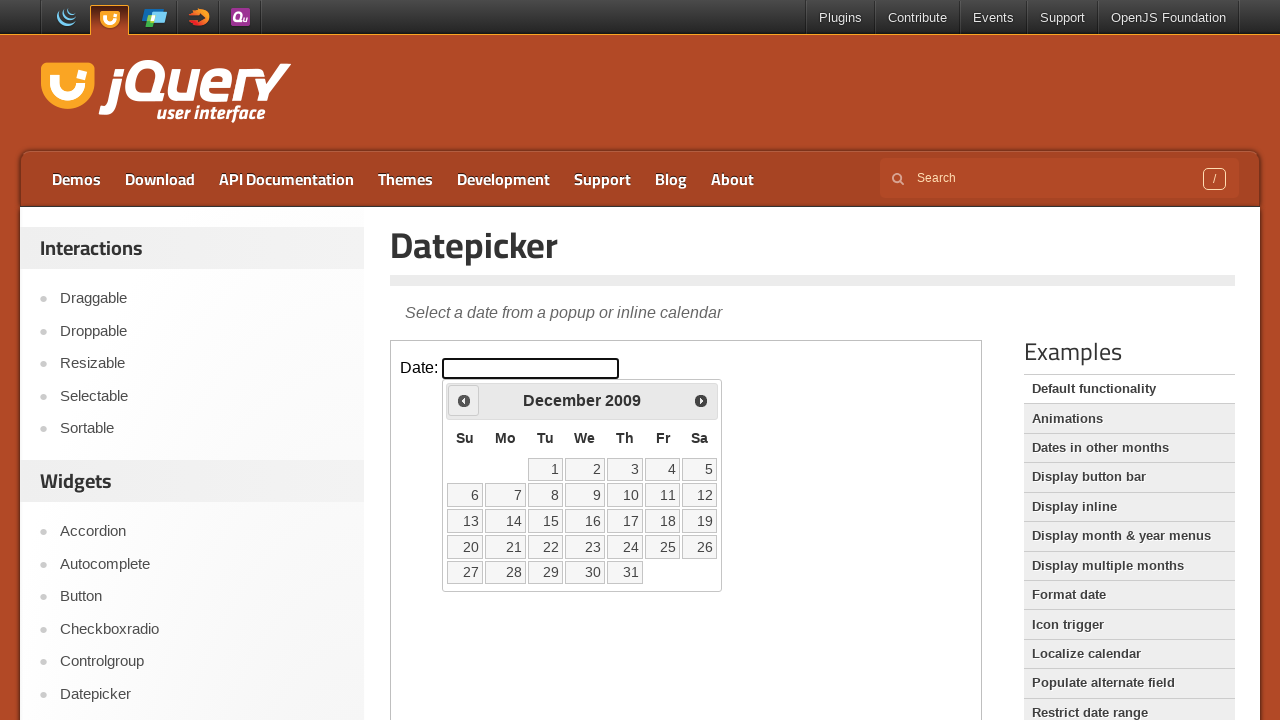

Retrieved current month (December) and year (2009)
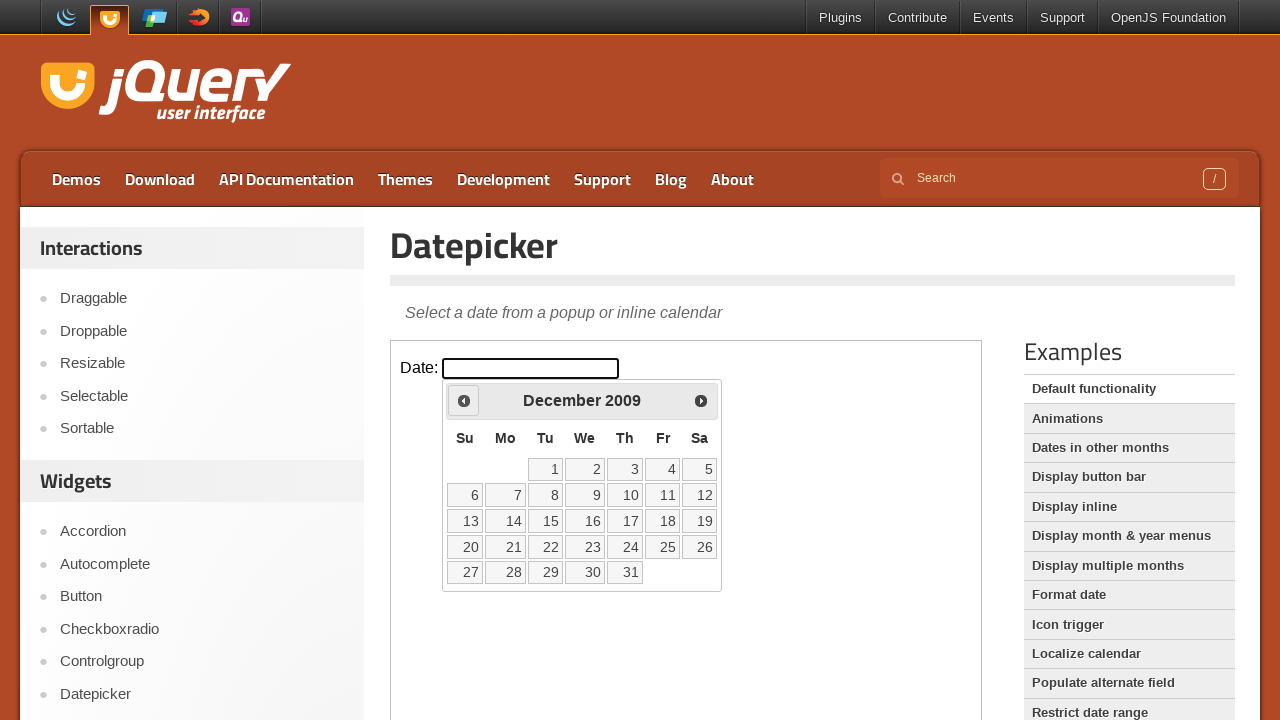

Clicked previous button to navigate backwards (current: December 2009, target: March 2005) at (464, 400) on iframe >> nth=0 >> internal:control=enter-frame >> span.ui-icon.ui-icon-circle-t
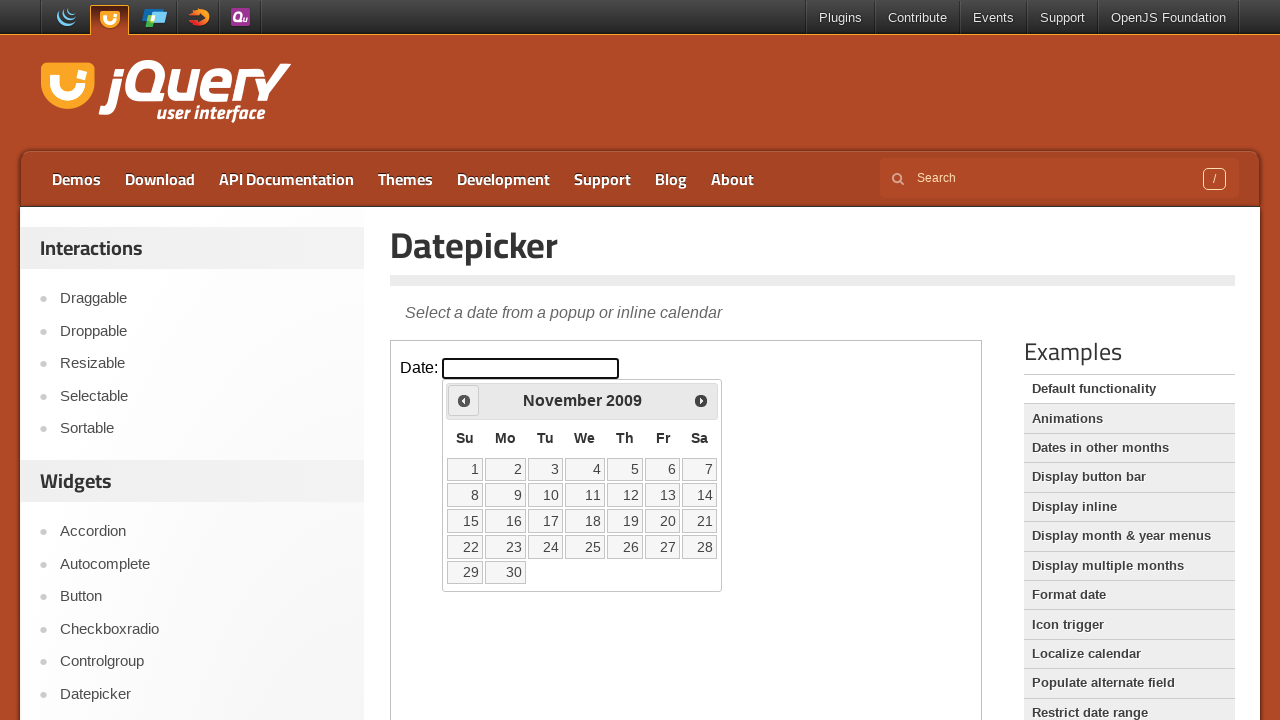

Retrieved current month (November) and year (2009)
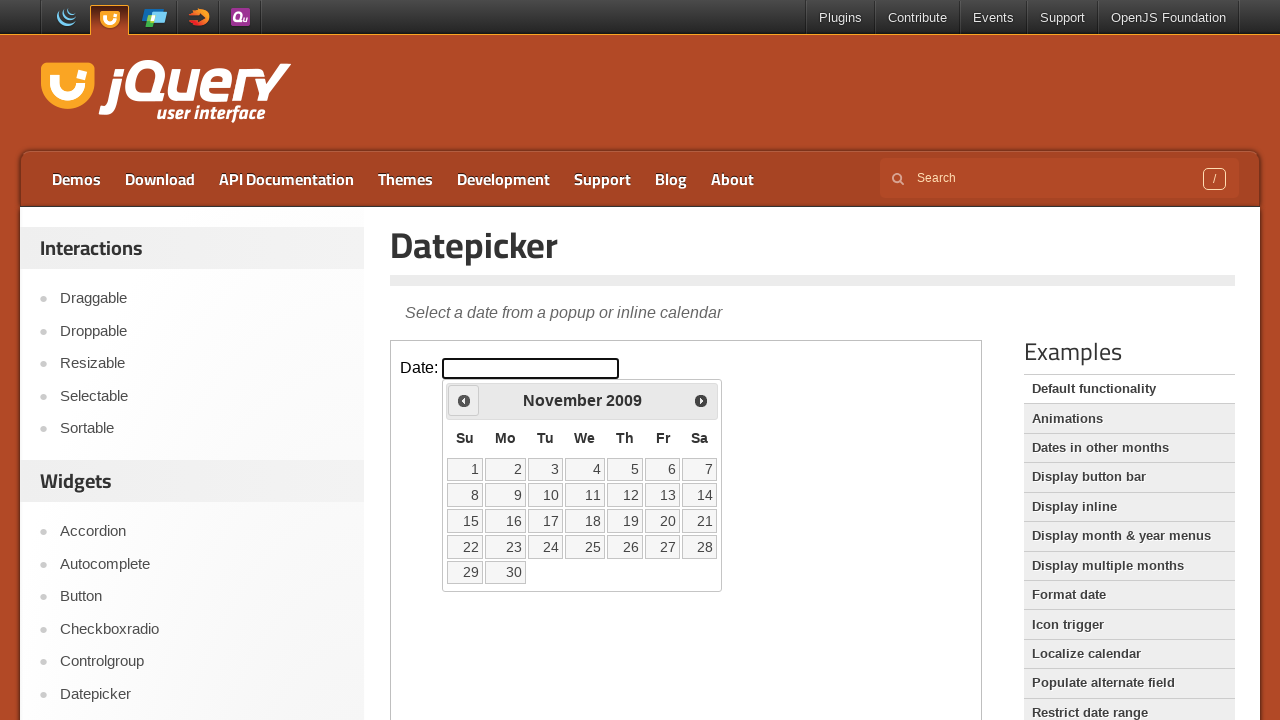

Clicked previous button to navigate backwards (current: November 2009, target: March 2005) at (464, 400) on iframe >> nth=0 >> internal:control=enter-frame >> span.ui-icon.ui-icon-circle-t
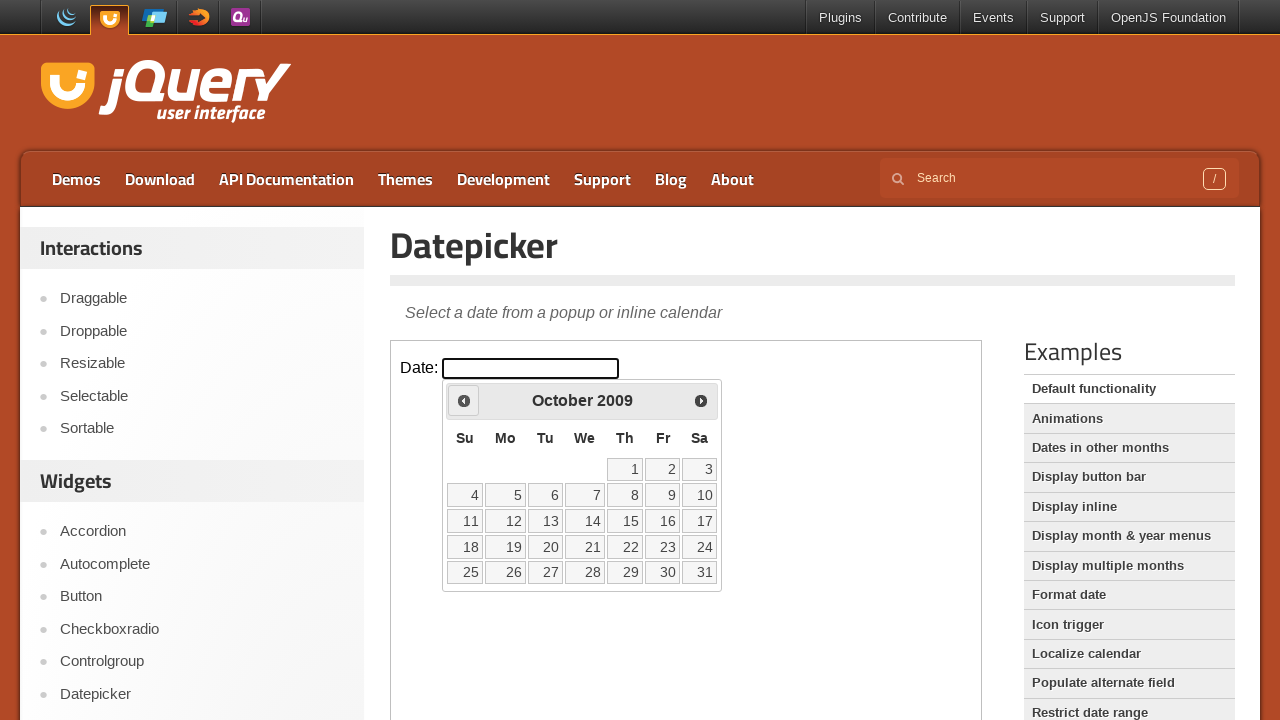

Retrieved current month (October) and year (2009)
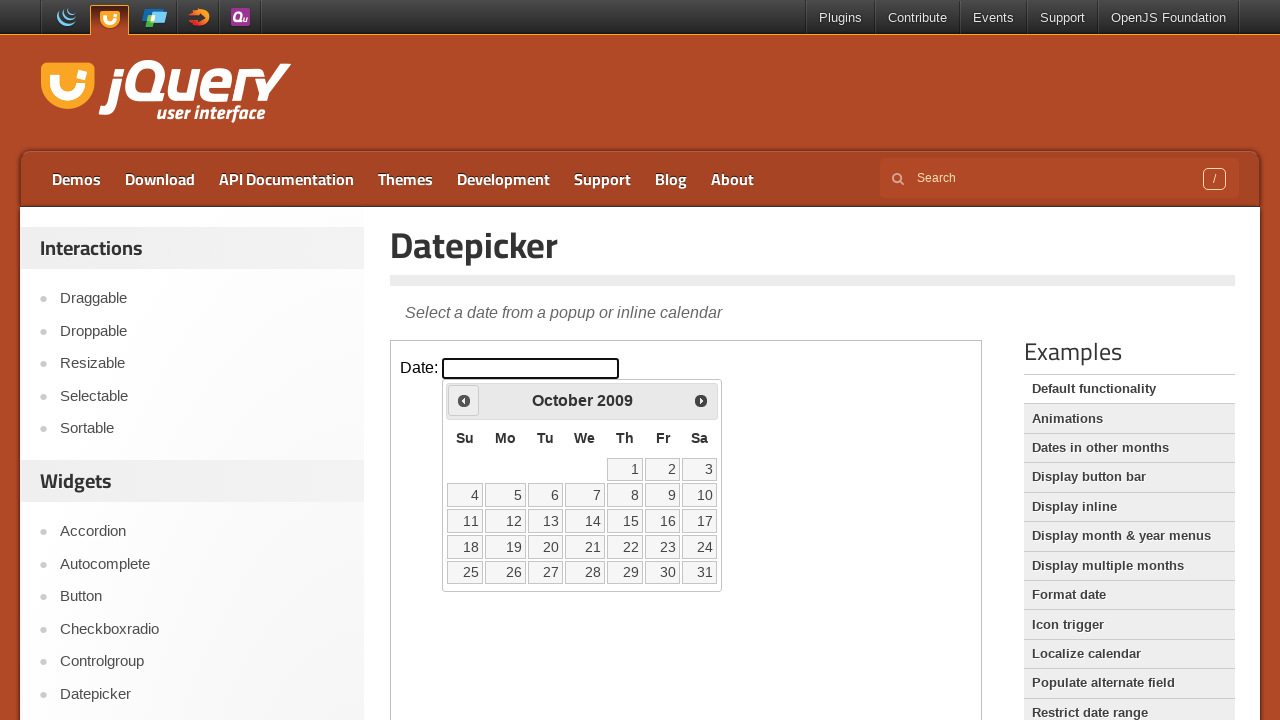

Clicked previous button to navigate backwards (current: October 2009, target: March 2005) at (464, 400) on iframe >> nth=0 >> internal:control=enter-frame >> span.ui-icon.ui-icon-circle-t
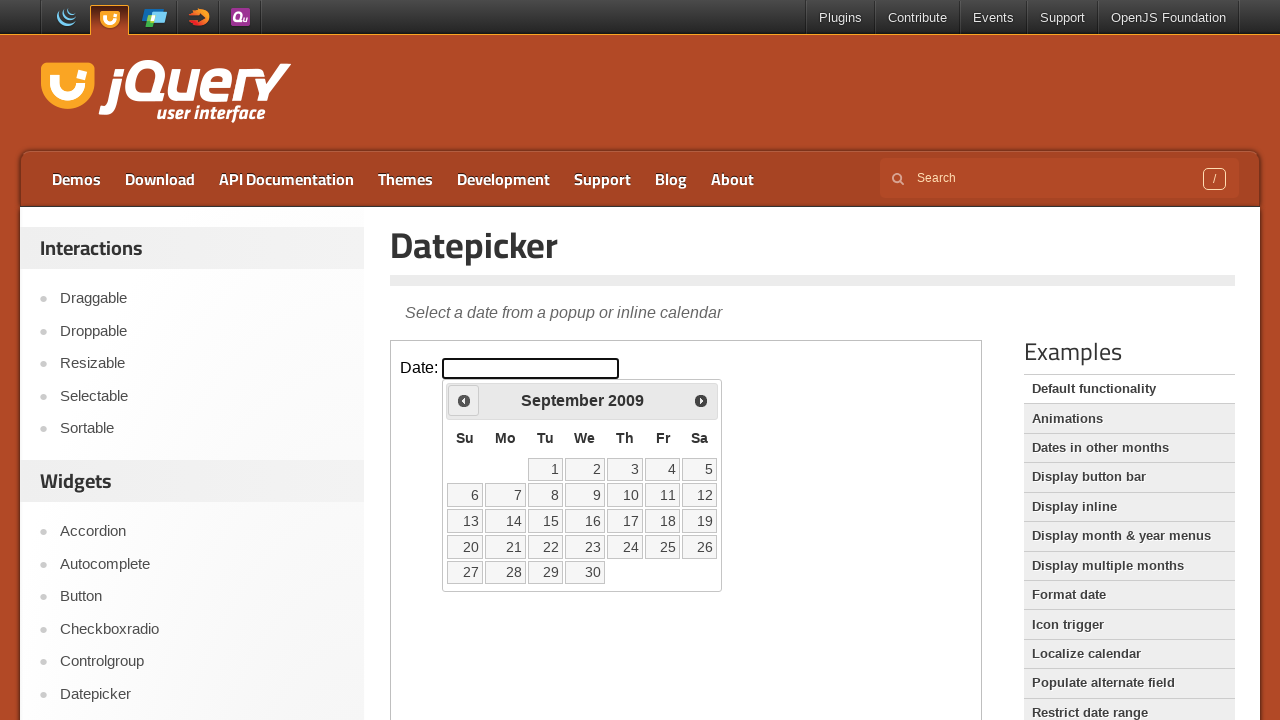

Retrieved current month (September) and year (2009)
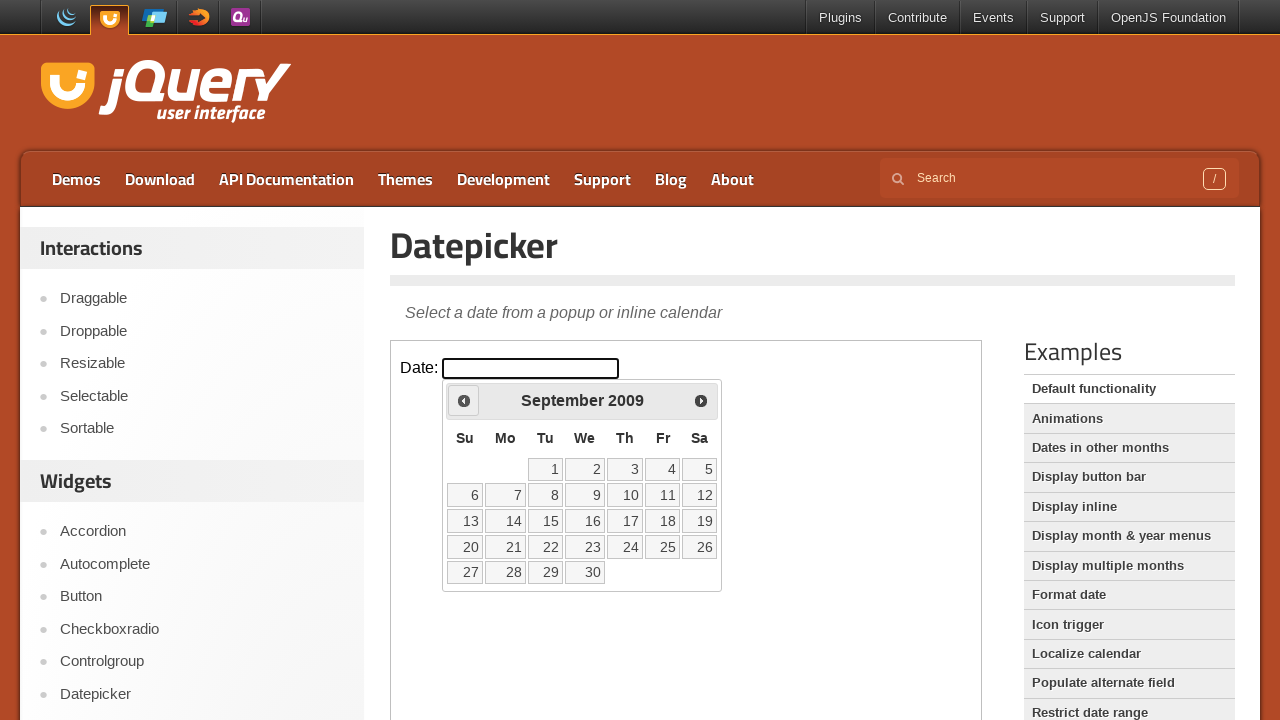

Clicked previous button to navigate backwards (current: September 2009, target: March 2005) at (464, 400) on iframe >> nth=0 >> internal:control=enter-frame >> span.ui-icon.ui-icon-circle-t
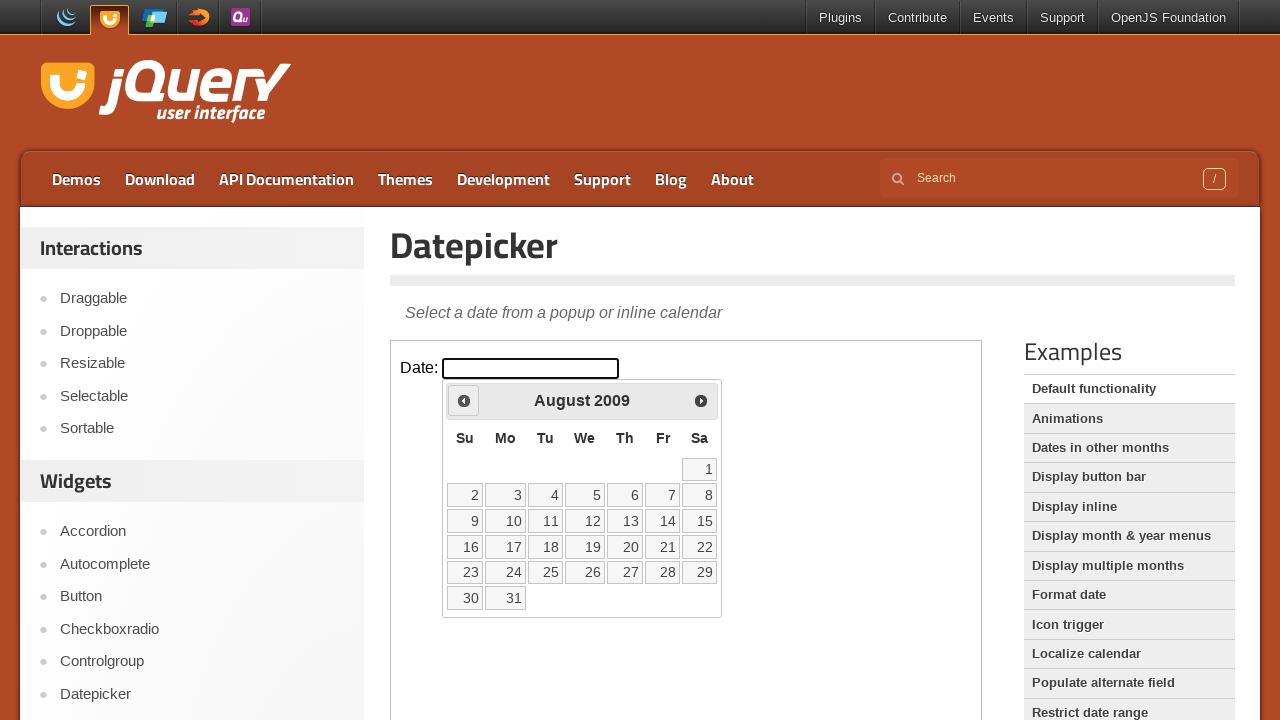

Retrieved current month (August) and year (2009)
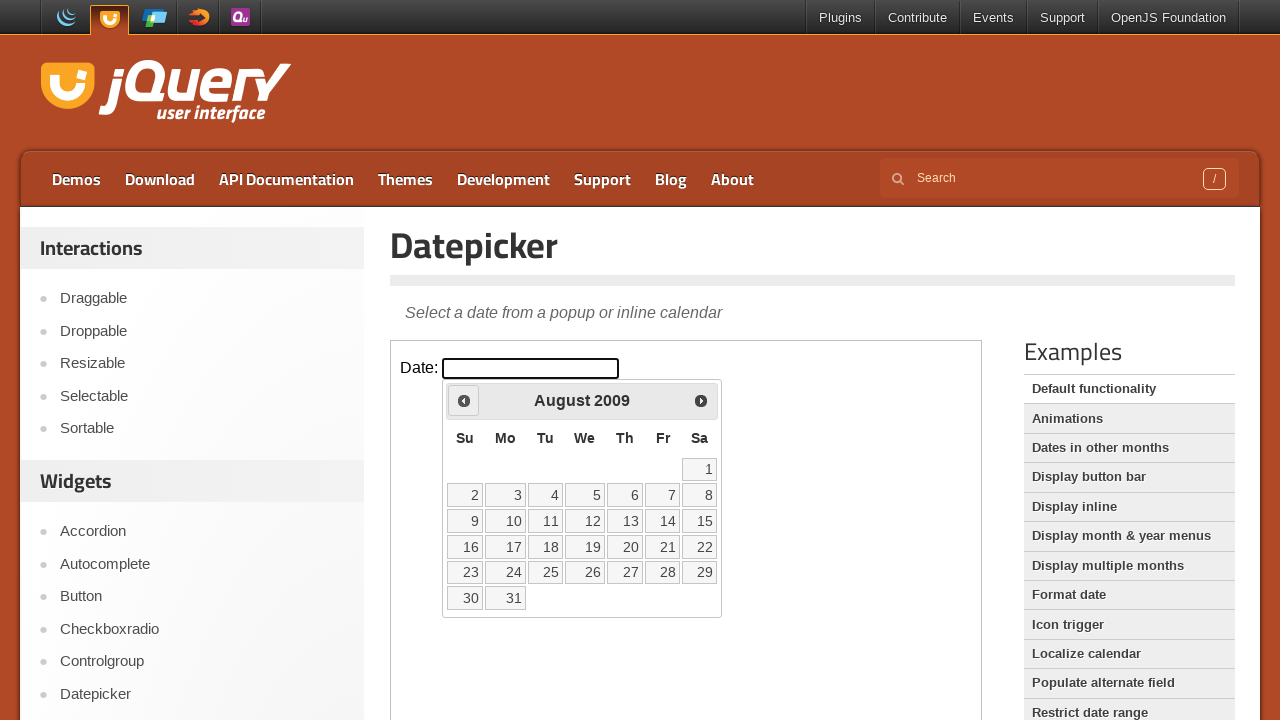

Clicked previous button to navigate backwards (current: August 2009, target: March 2005) at (464, 400) on iframe >> nth=0 >> internal:control=enter-frame >> span.ui-icon.ui-icon-circle-t
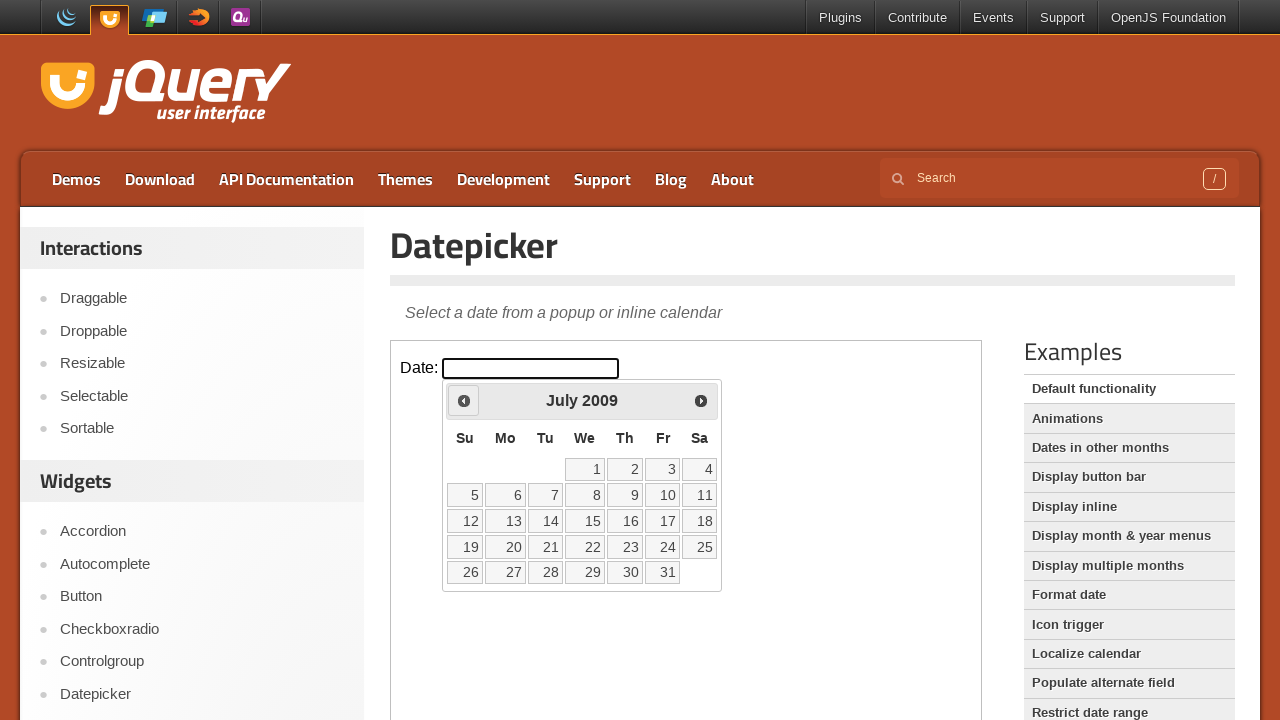

Retrieved current month (July) and year (2009)
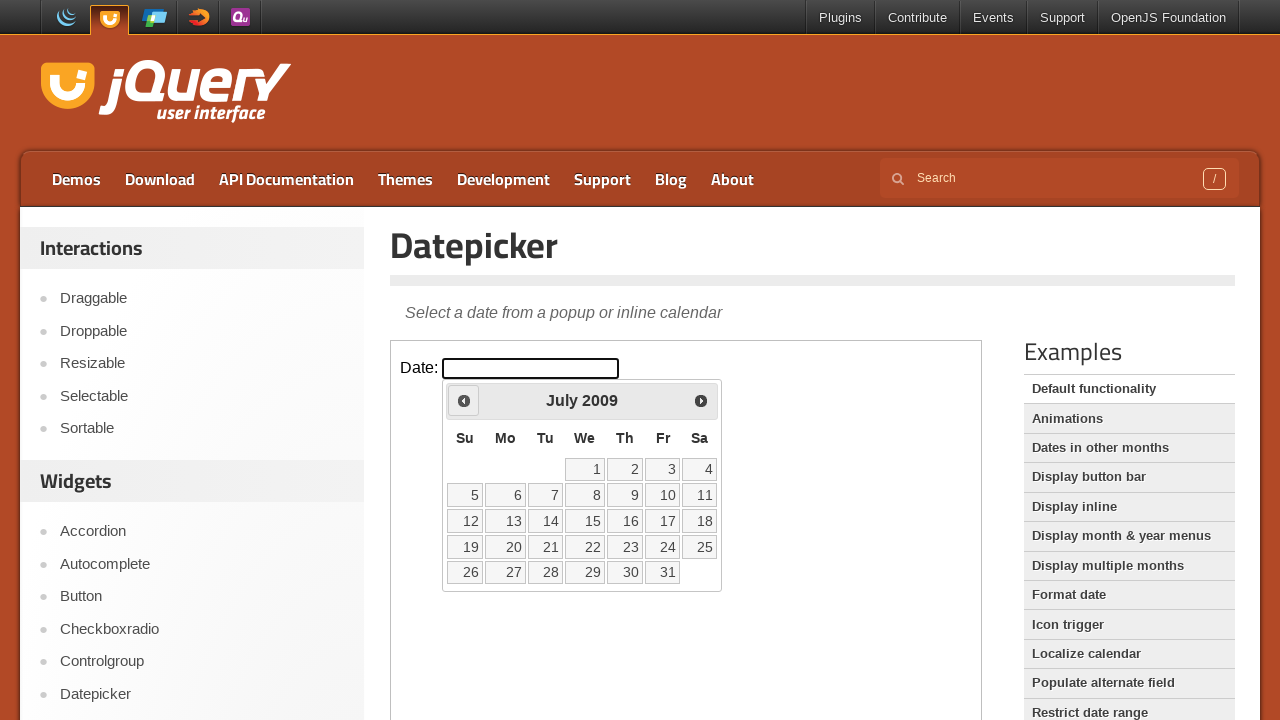

Clicked previous button to navigate backwards (current: July 2009, target: March 2005) at (464, 400) on iframe >> nth=0 >> internal:control=enter-frame >> span.ui-icon.ui-icon-circle-t
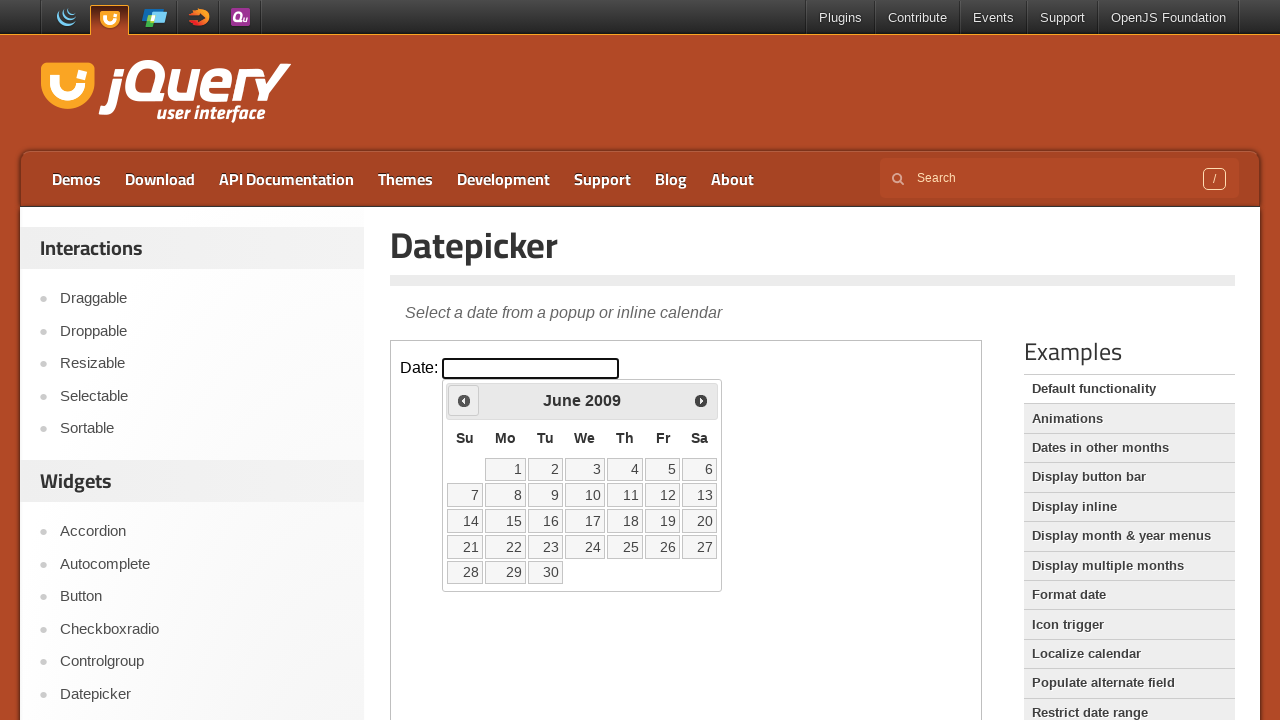

Retrieved current month (June) and year (2009)
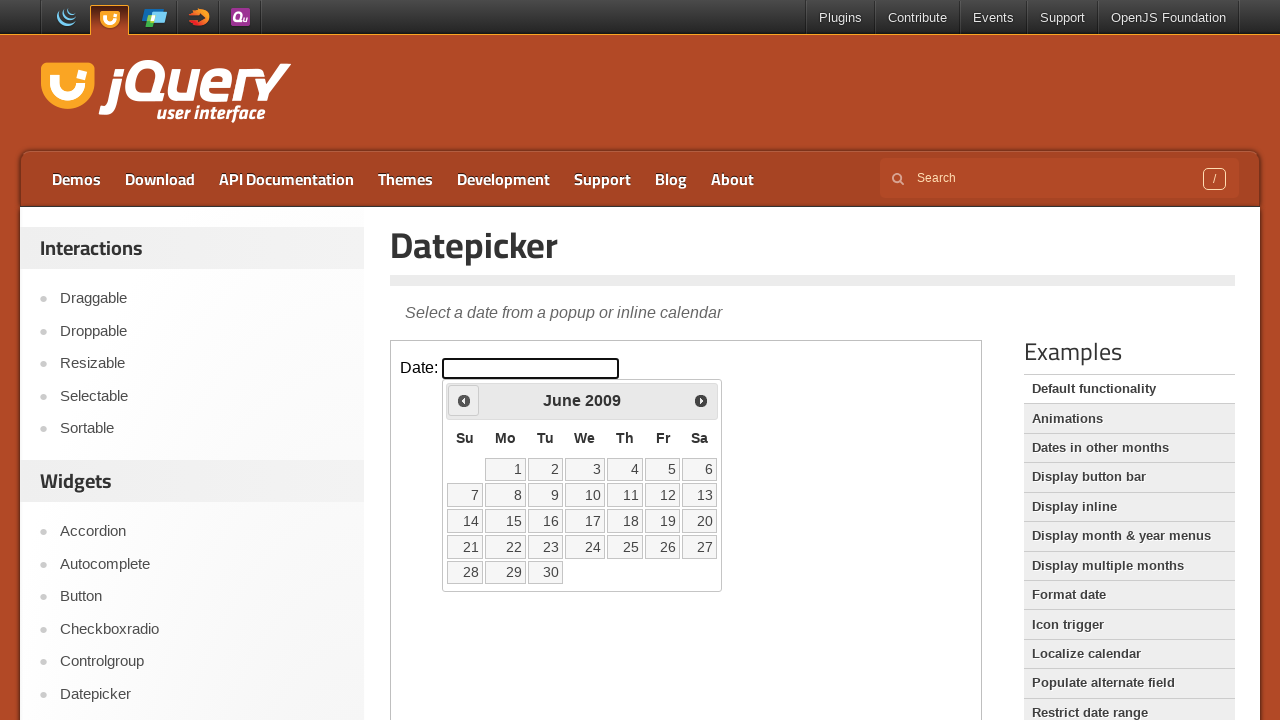

Clicked previous button to navigate backwards (current: June 2009, target: March 2005) at (464, 400) on iframe >> nth=0 >> internal:control=enter-frame >> span.ui-icon.ui-icon-circle-t
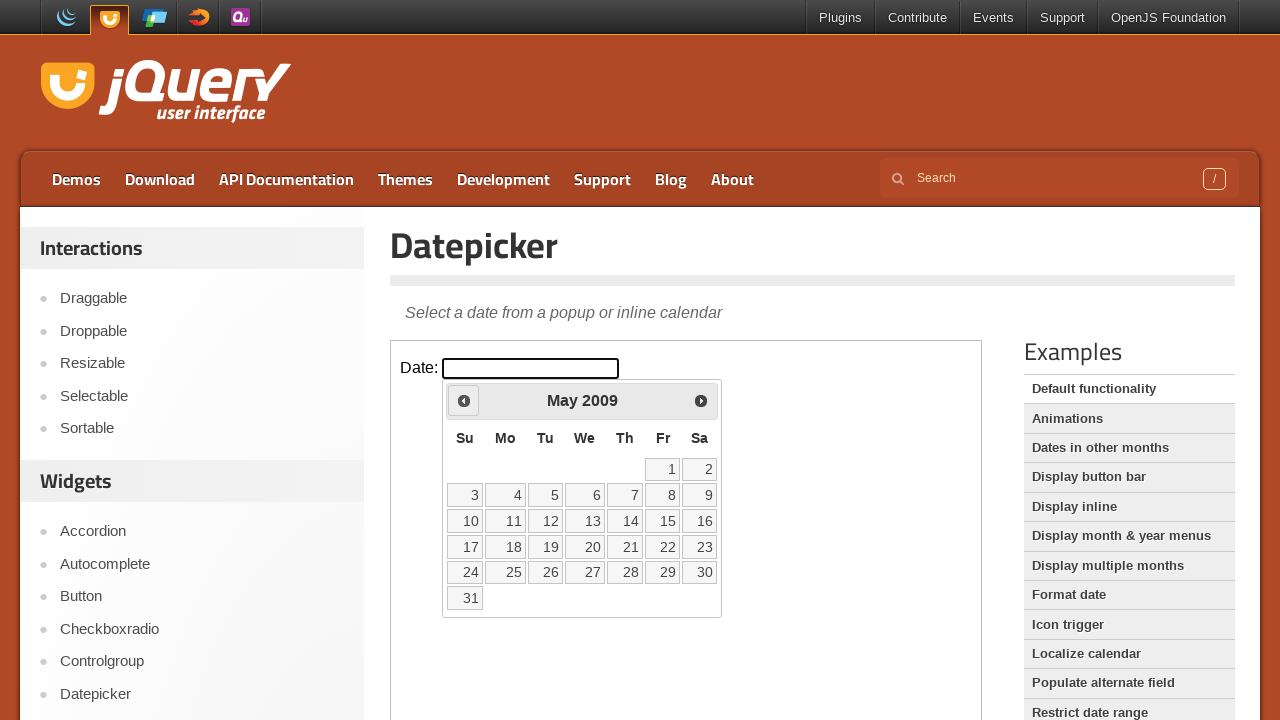

Retrieved current month (May) and year (2009)
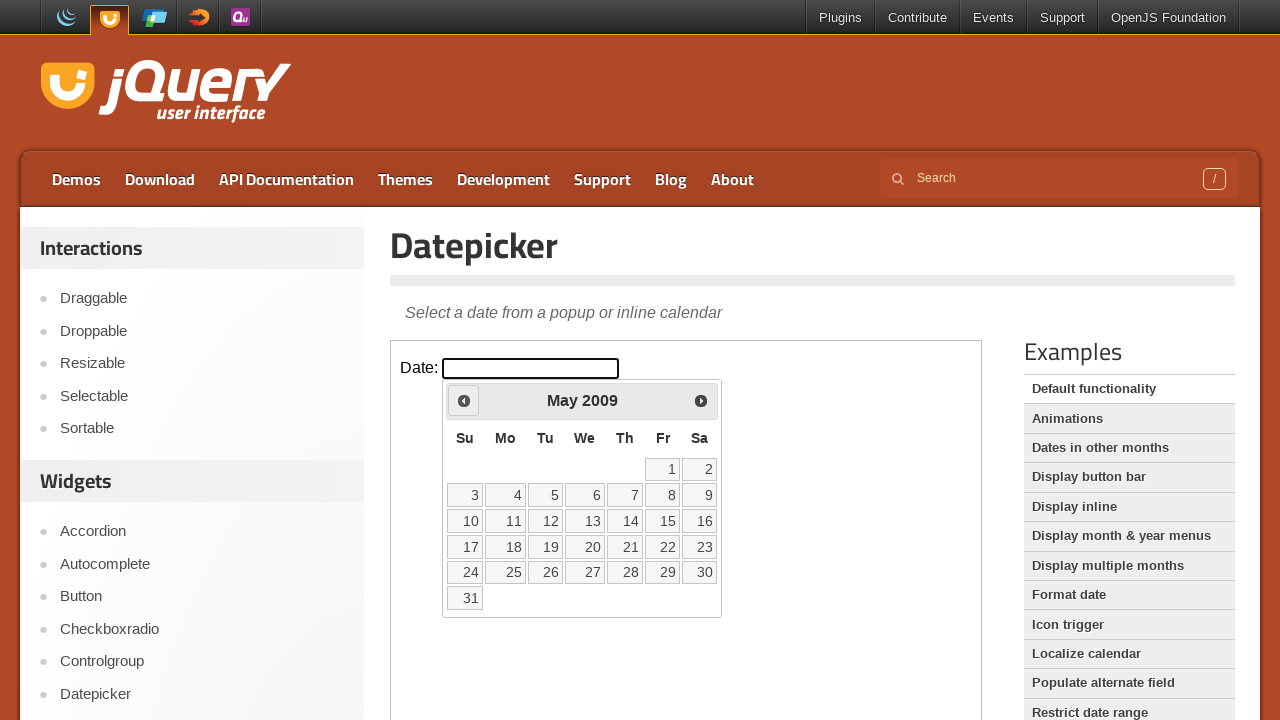

Clicked previous button to navigate backwards (current: May 2009, target: March 2005) at (464, 400) on iframe >> nth=0 >> internal:control=enter-frame >> span.ui-icon.ui-icon-circle-t
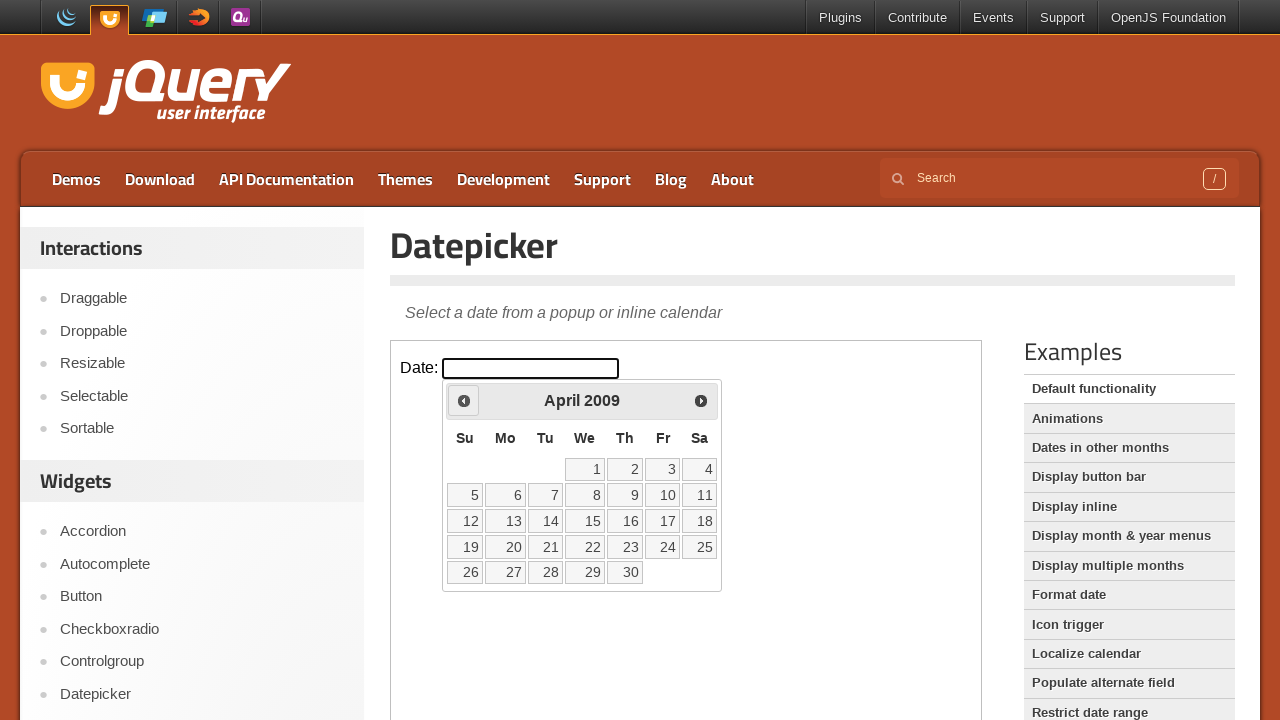

Retrieved current month (April) and year (2009)
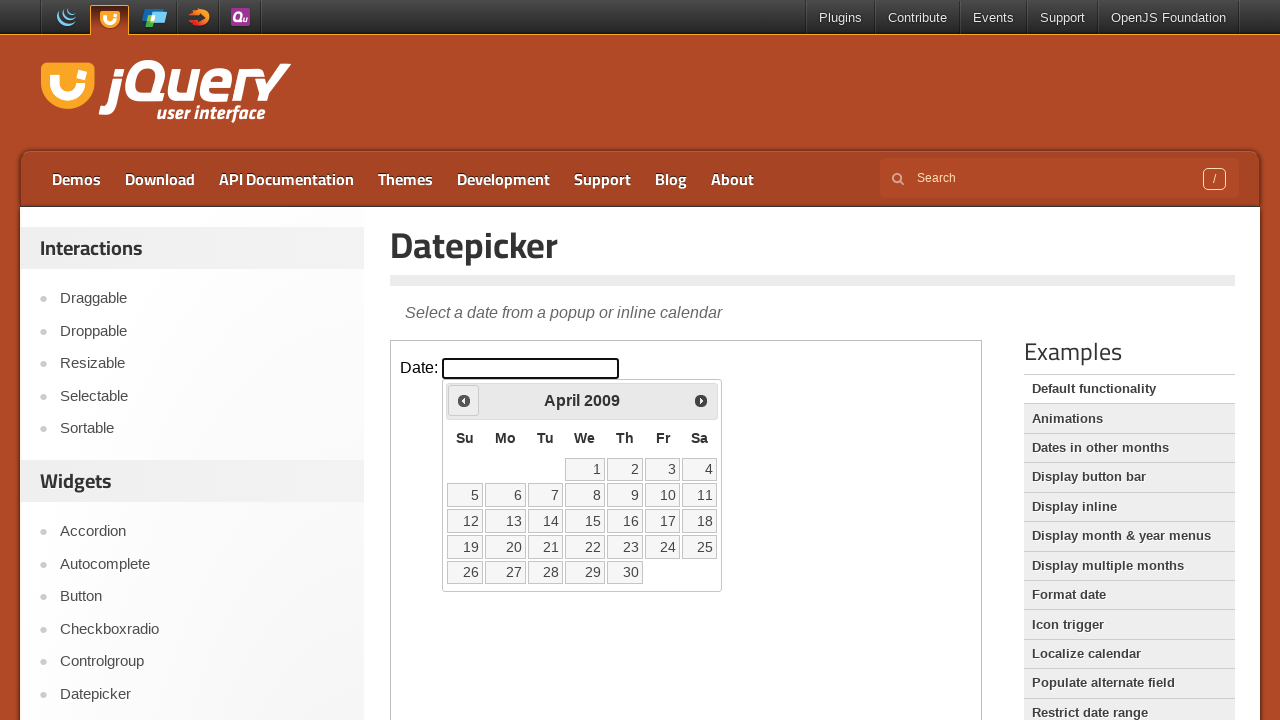

Clicked previous button to navigate backwards (current: April 2009, target: March 2005) at (464, 400) on iframe >> nth=0 >> internal:control=enter-frame >> span.ui-icon.ui-icon-circle-t
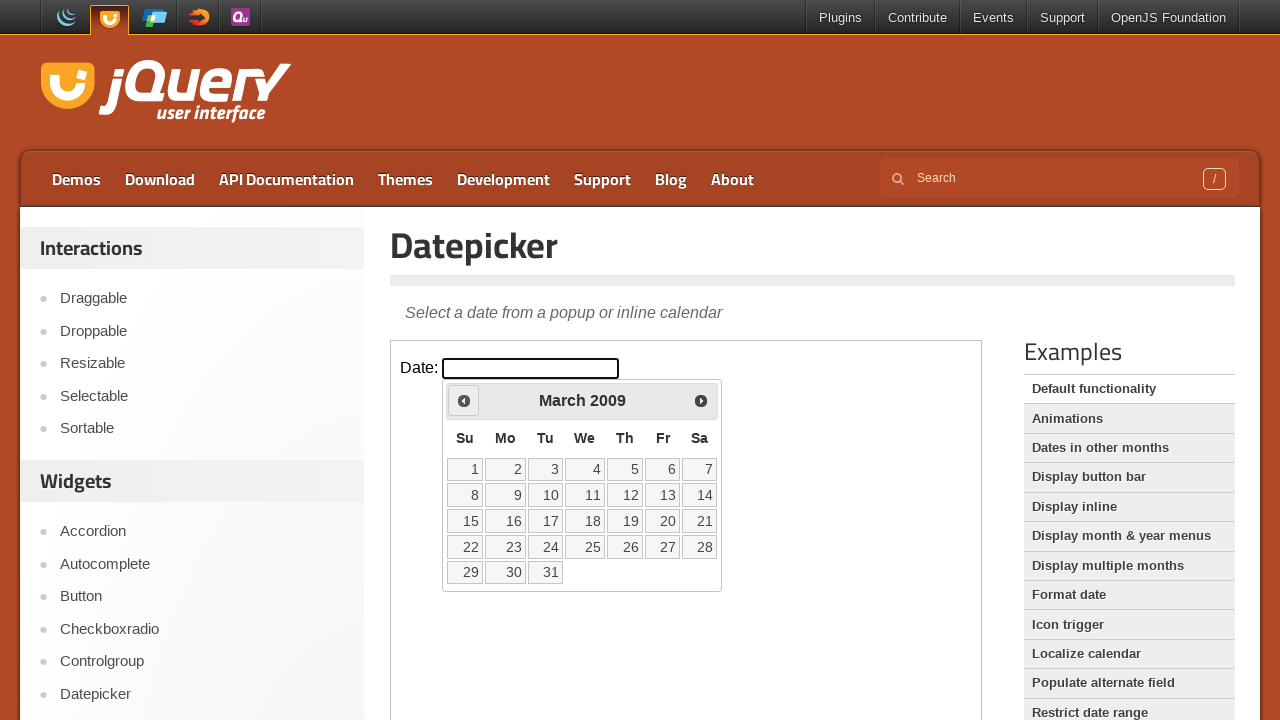

Retrieved current month (March) and year (2009)
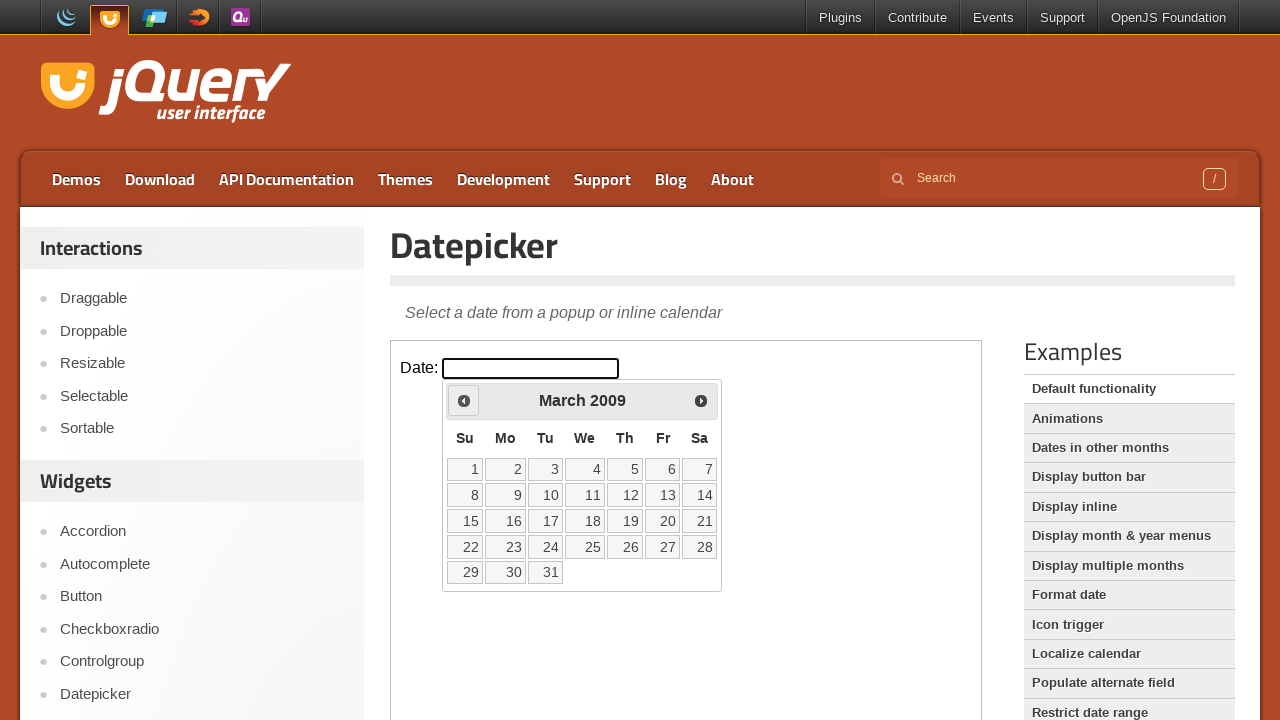

Clicked previous button to navigate backwards (current: March 2009, target: March 2005) at (464, 400) on iframe >> nth=0 >> internal:control=enter-frame >> span.ui-icon.ui-icon-circle-t
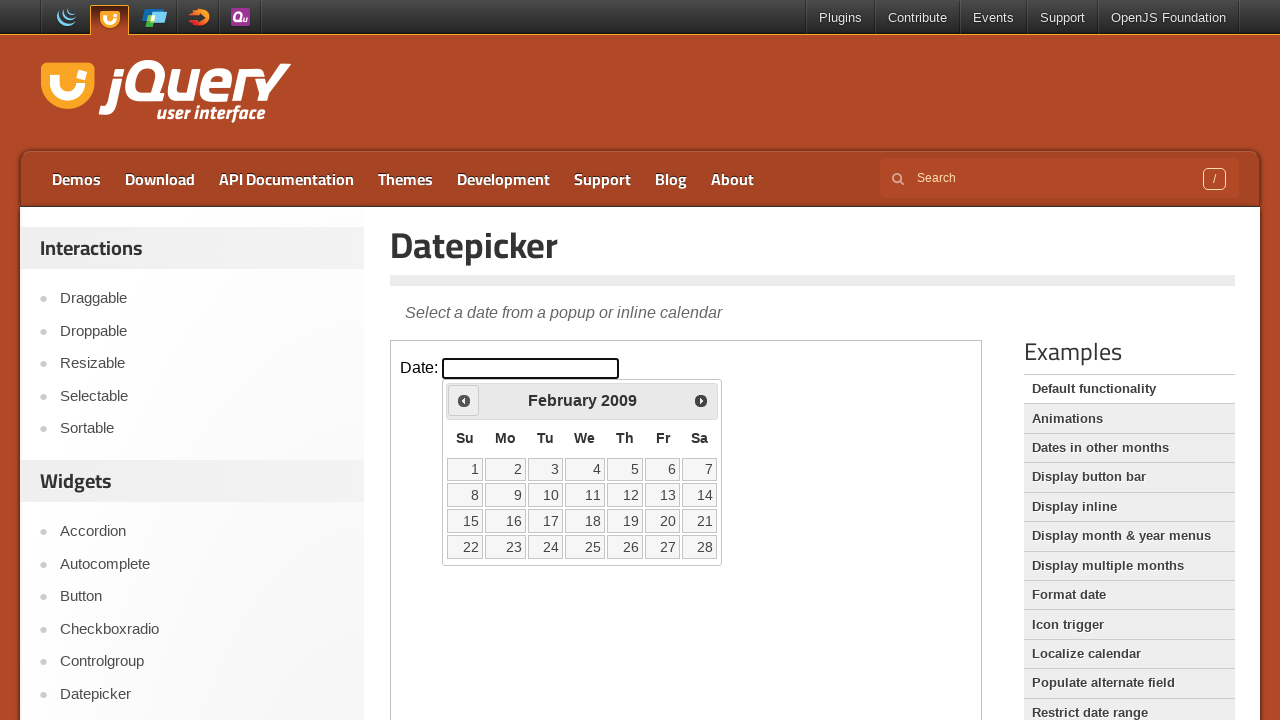

Retrieved current month (February) and year (2009)
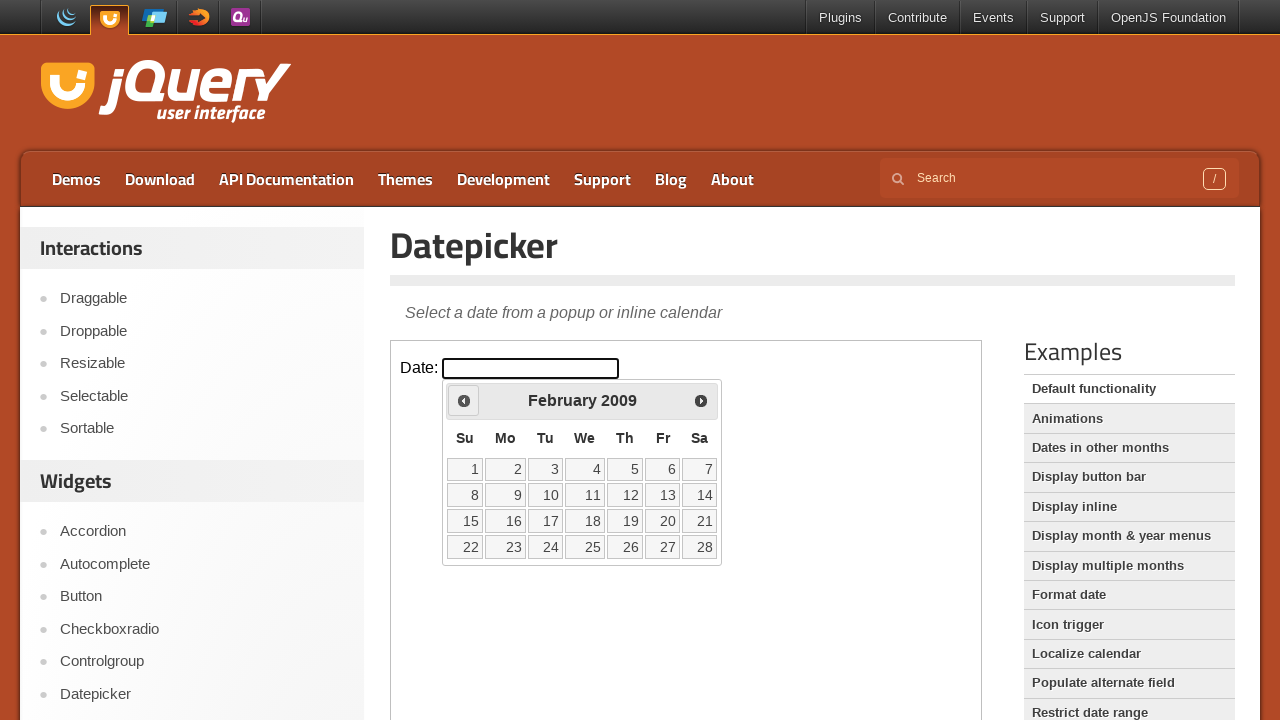

Clicked previous button to navigate backwards (current: February 2009, target: March 2005) at (464, 400) on iframe >> nth=0 >> internal:control=enter-frame >> span.ui-icon.ui-icon-circle-t
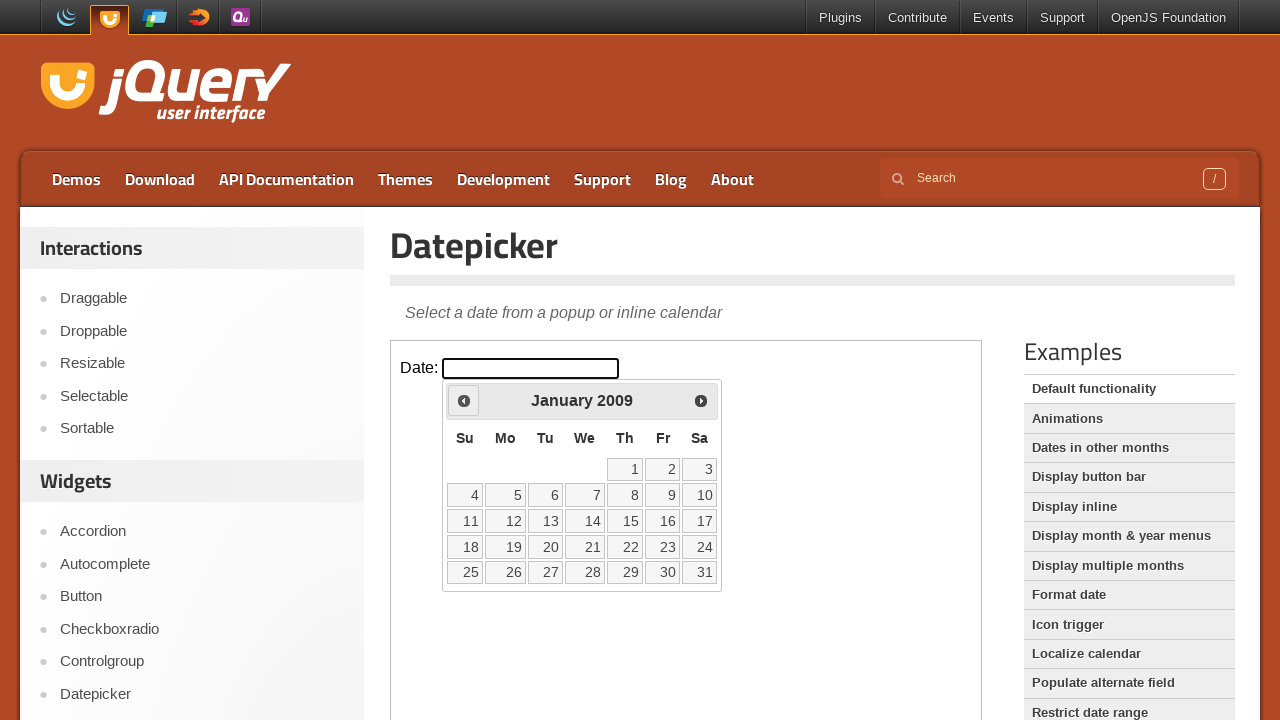

Retrieved current month (January) and year (2009)
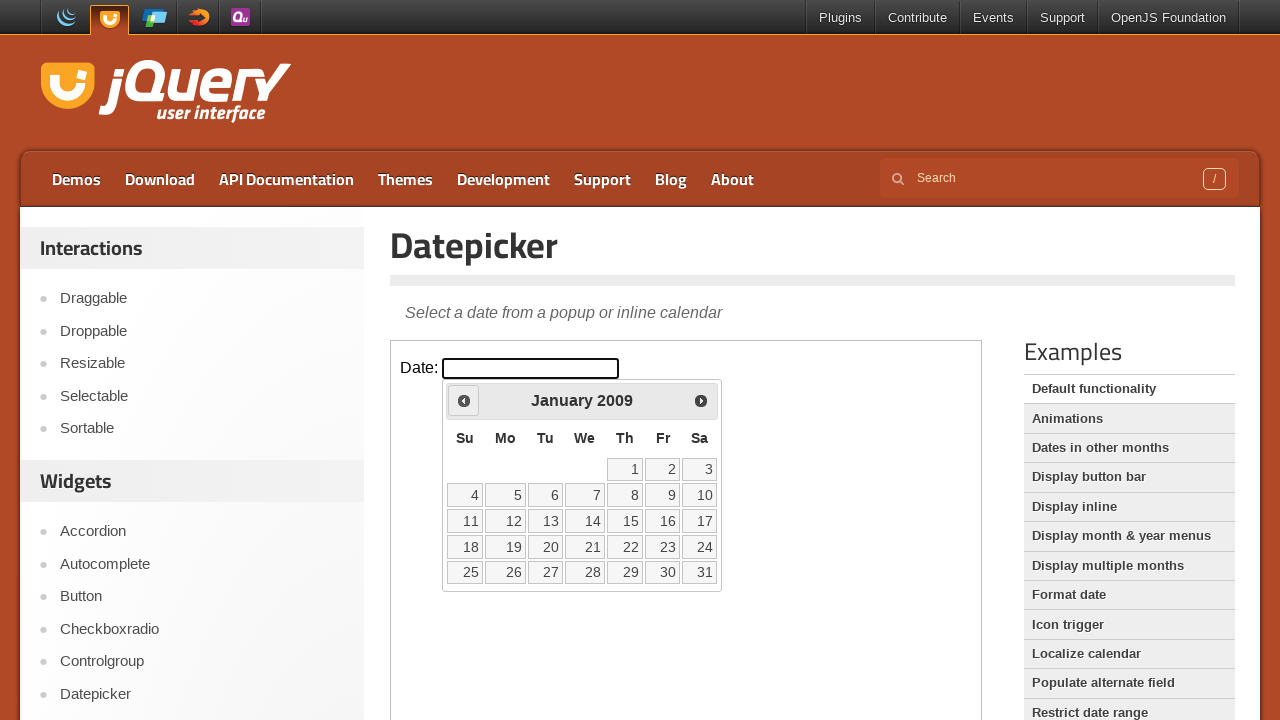

Clicked previous button to navigate backwards (current: January 2009, target: March 2005) at (464, 400) on iframe >> nth=0 >> internal:control=enter-frame >> span.ui-icon.ui-icon-circle-t
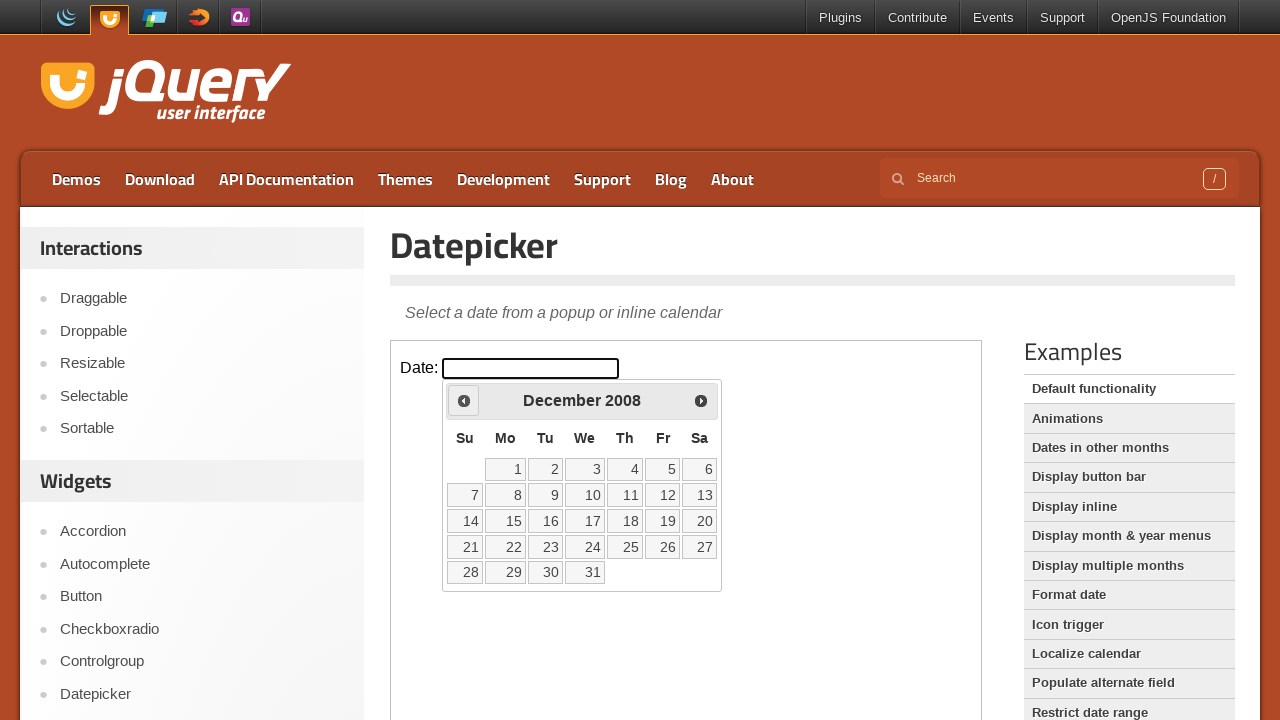

Retrieved current month (December) and year (2008)
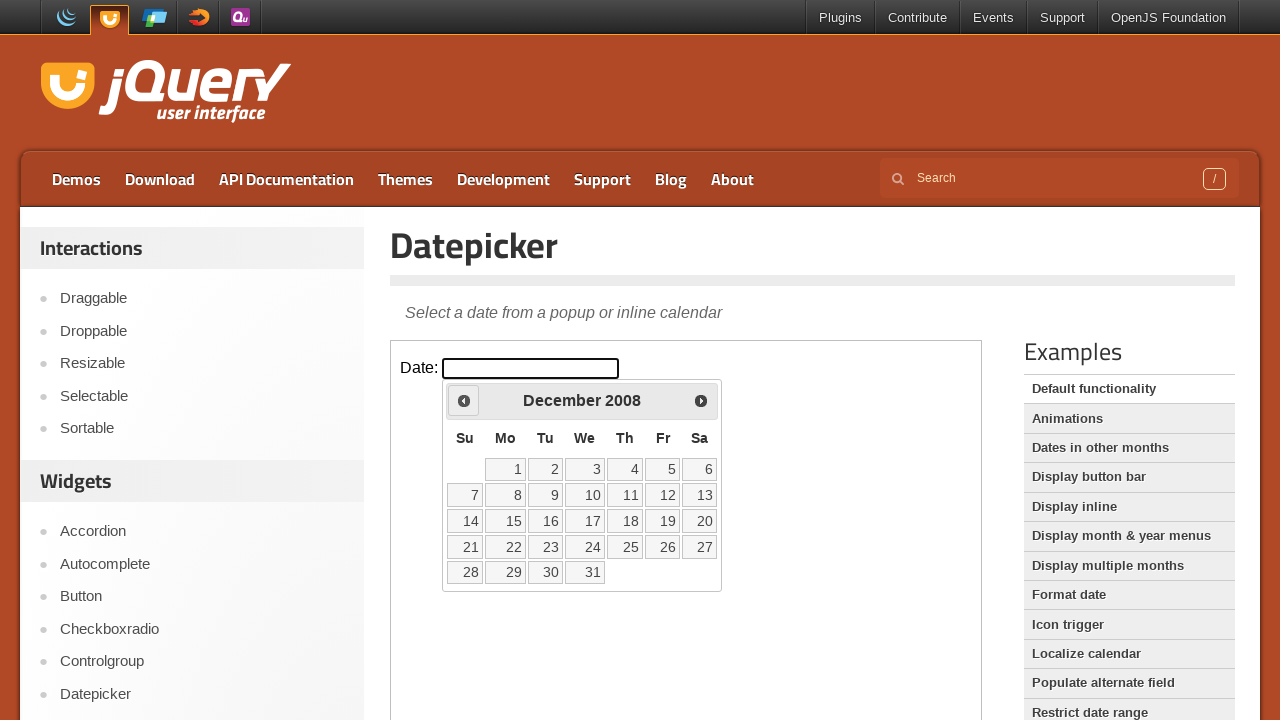

Clicked previous button to navigate backwards (current: December 2008, target: March 2005) at (464, 400) on iframe >> nth=0 >> internal:control=enter-frame >> span.ui-icon.ui-icon-circle-t
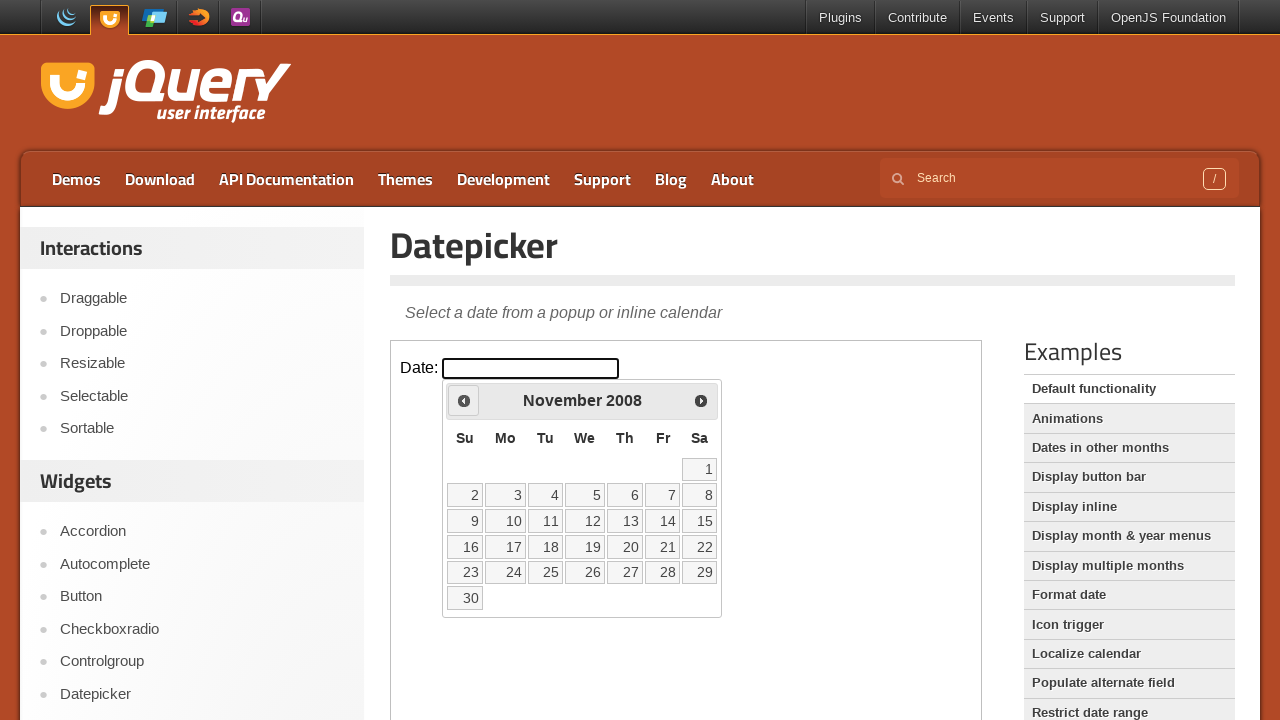

Retrieved current month (November) and year (2008)
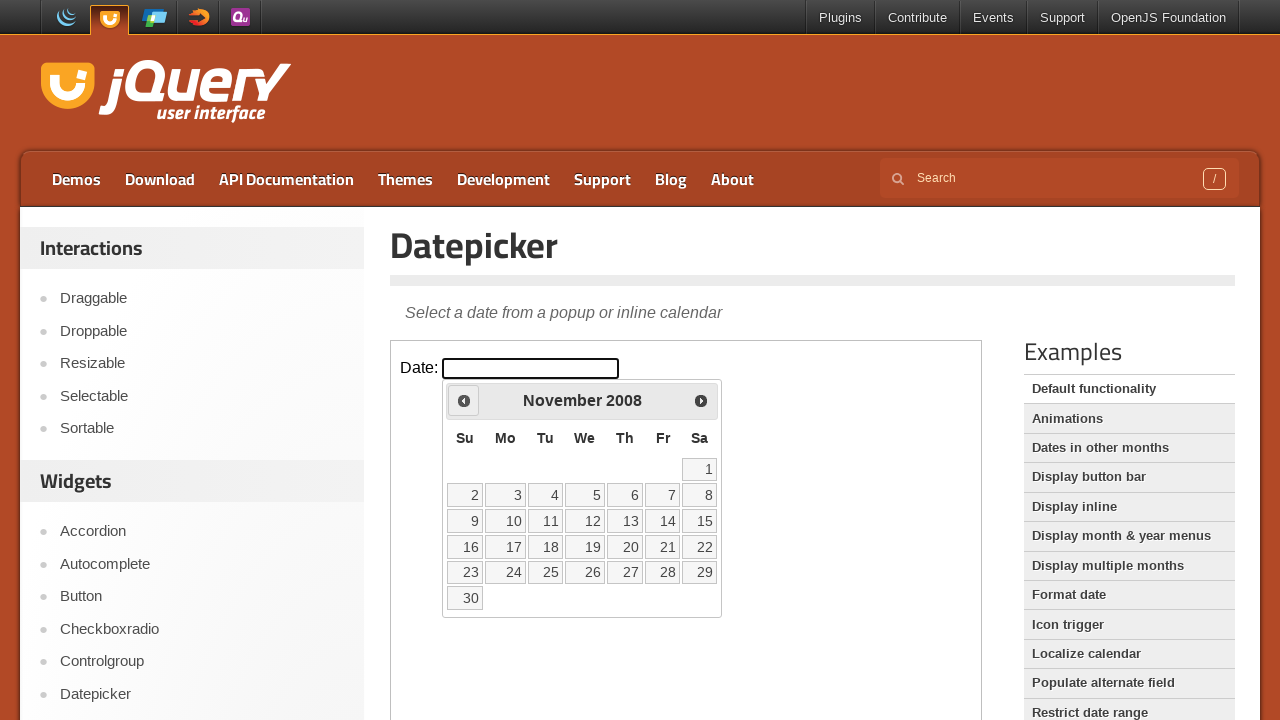

Clicked previous button to navigate backwards (current: November 2008, target: March 2005) at (464, 400) on iframe >> nth=0 >> internal:control=enter-frame >> span.ui-icon.ui-icon-circle-t
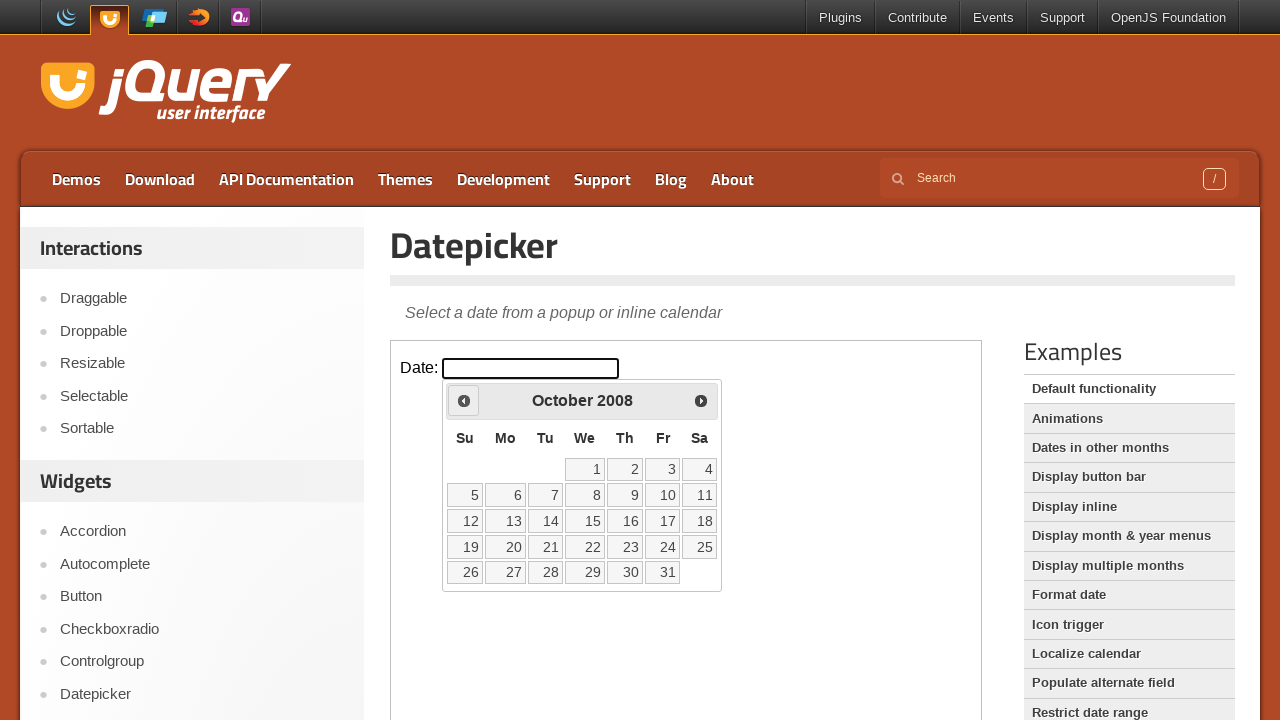

Retrieved current month (October) and year (2008)
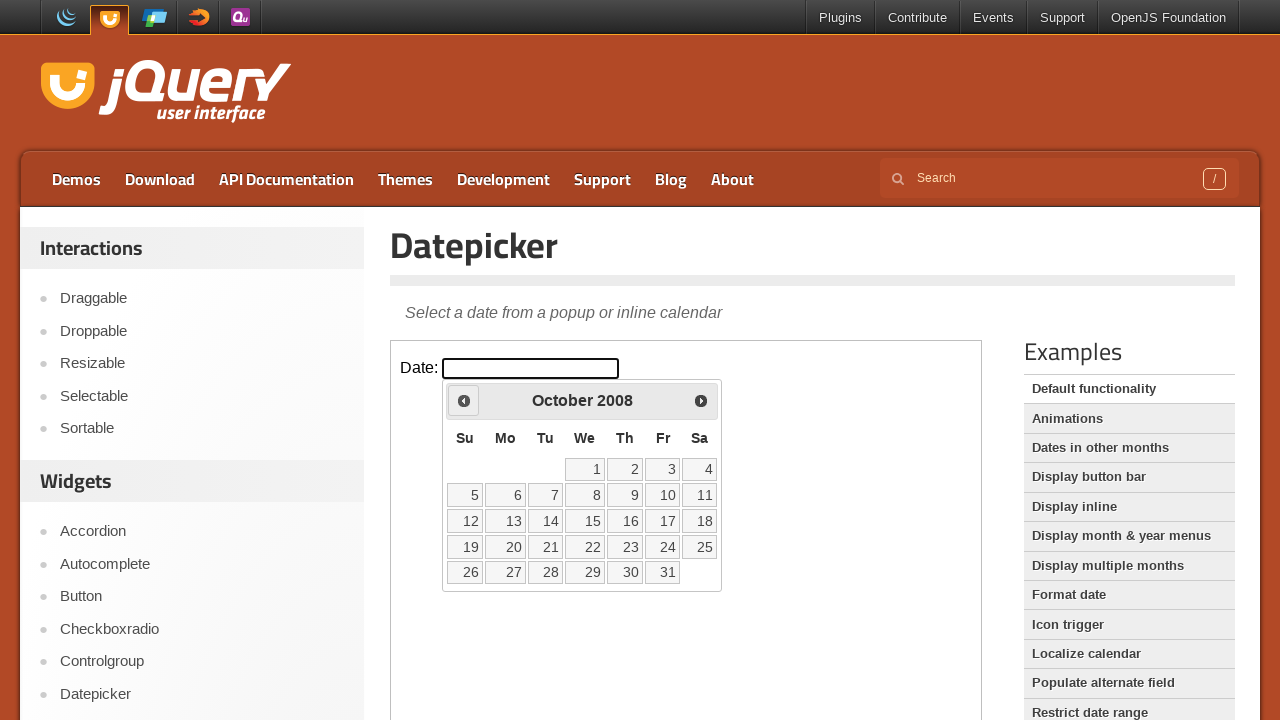

Clicked previous button to navigate backwards (current: October 2008, target: March 2005) at (464, 400) on iframe >> nth=0 >> internal:control=enter-frame >> span.ui-icon.ui-icon-circle-t
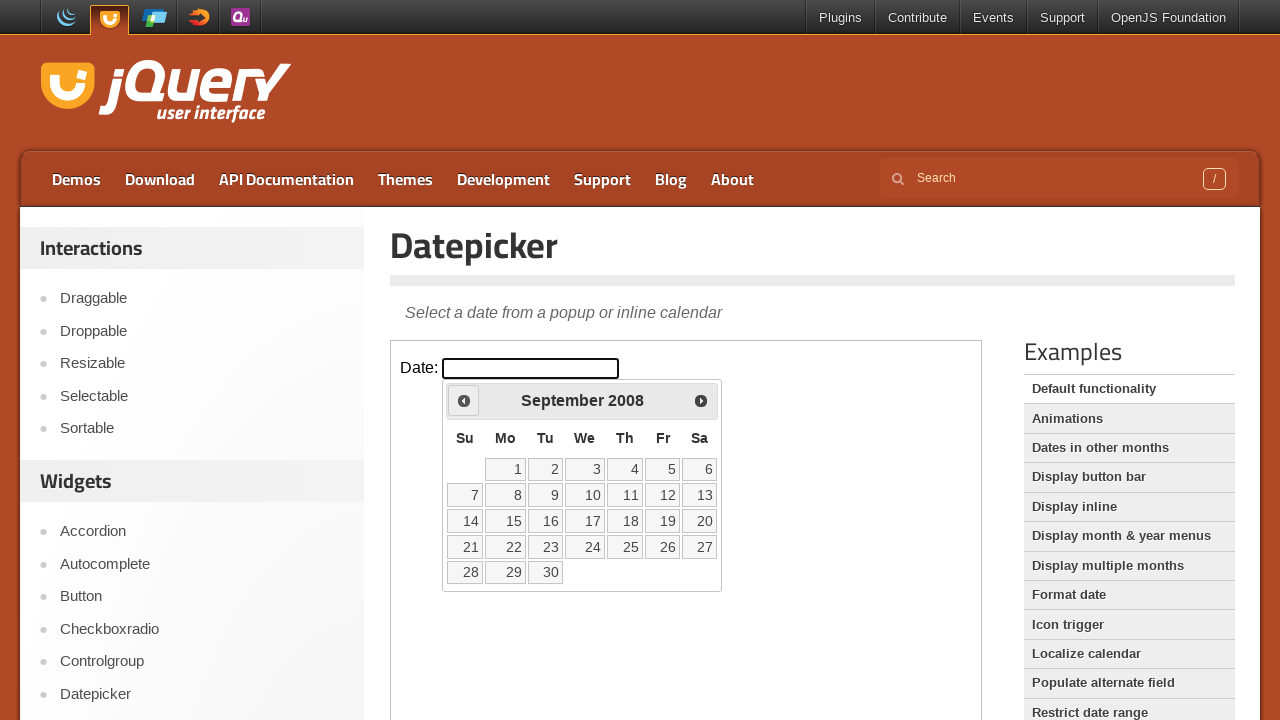

Retrieved current month (September) and year (2008)
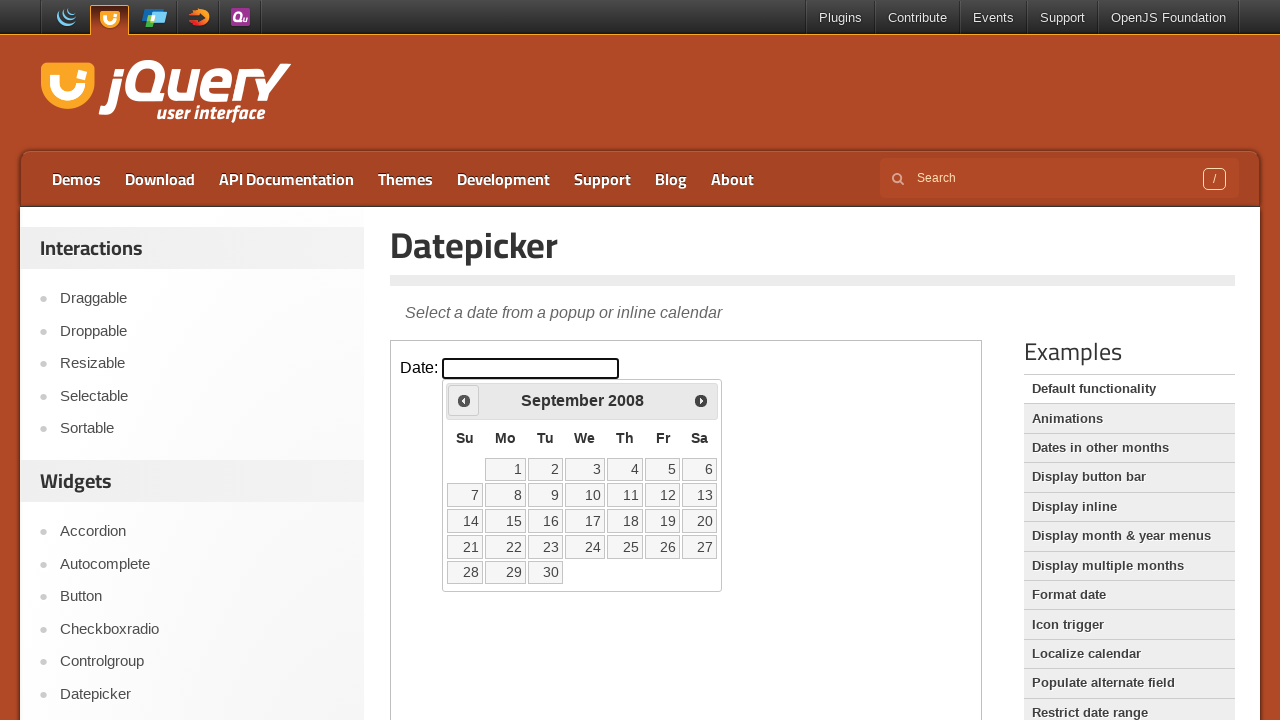

Clicked previous button to navigate backwards (current: September 2008, target: March 2005) at (464, 400) on iframe >> nth=0 >> internal:control=enter-frame >> span.ui-icon.ui-icon-circle-t
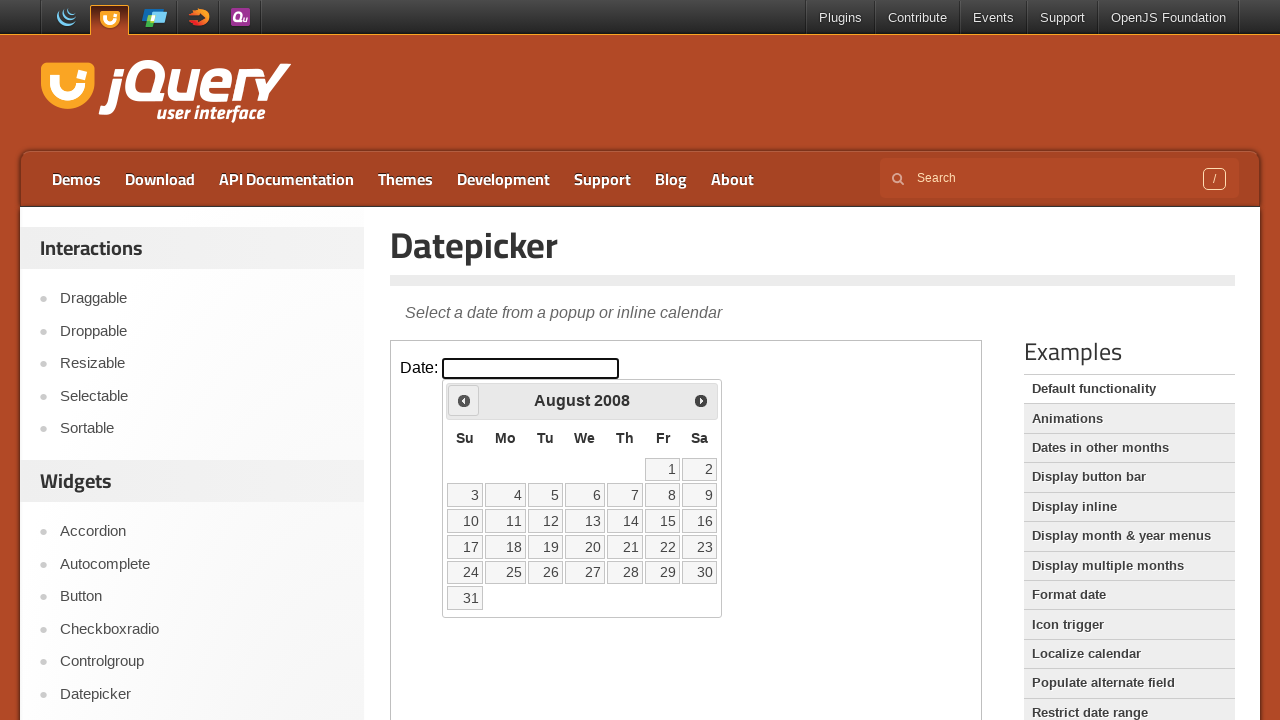

Retrieved current month (August) and year (2008)
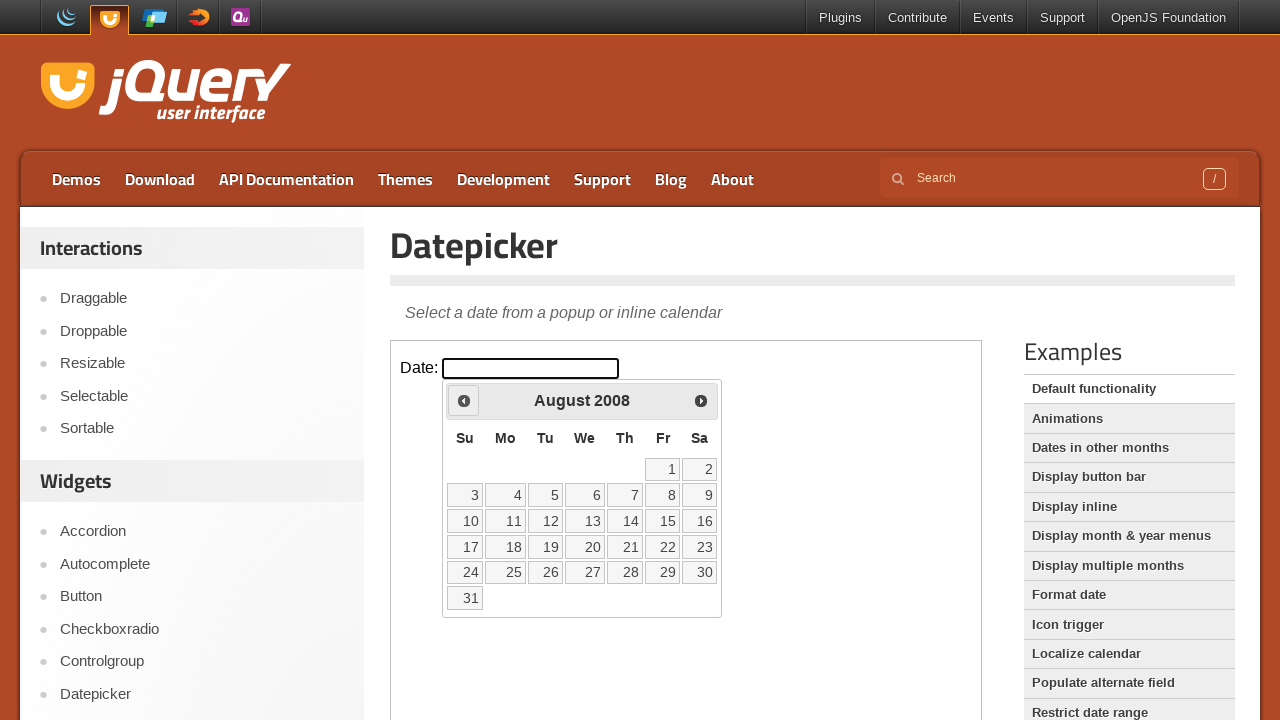

Clicked previous button to navigate backwards (current: August 2008, target: March 2005) at (464, 400) on iframe >> nth=0 >> internal:control=enter-frame >> span.ui-icon.ui-icon-circle-t
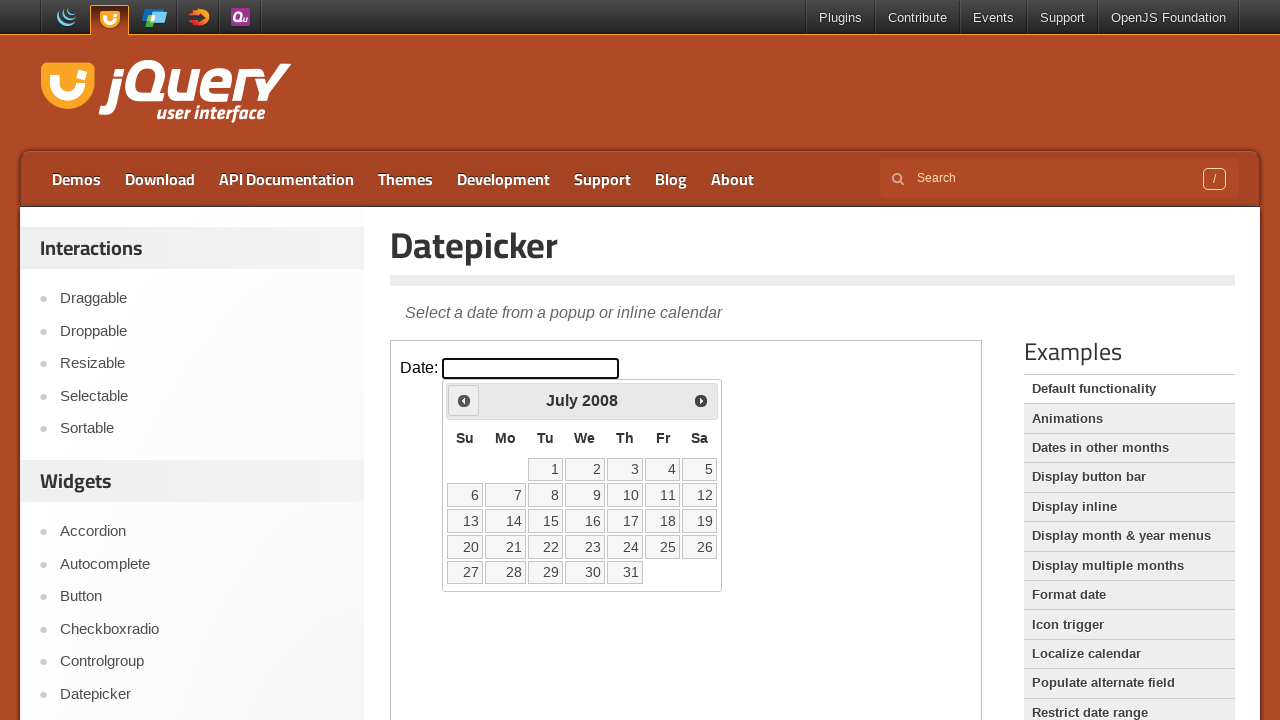

Retrieved current month (July) and year (2008)
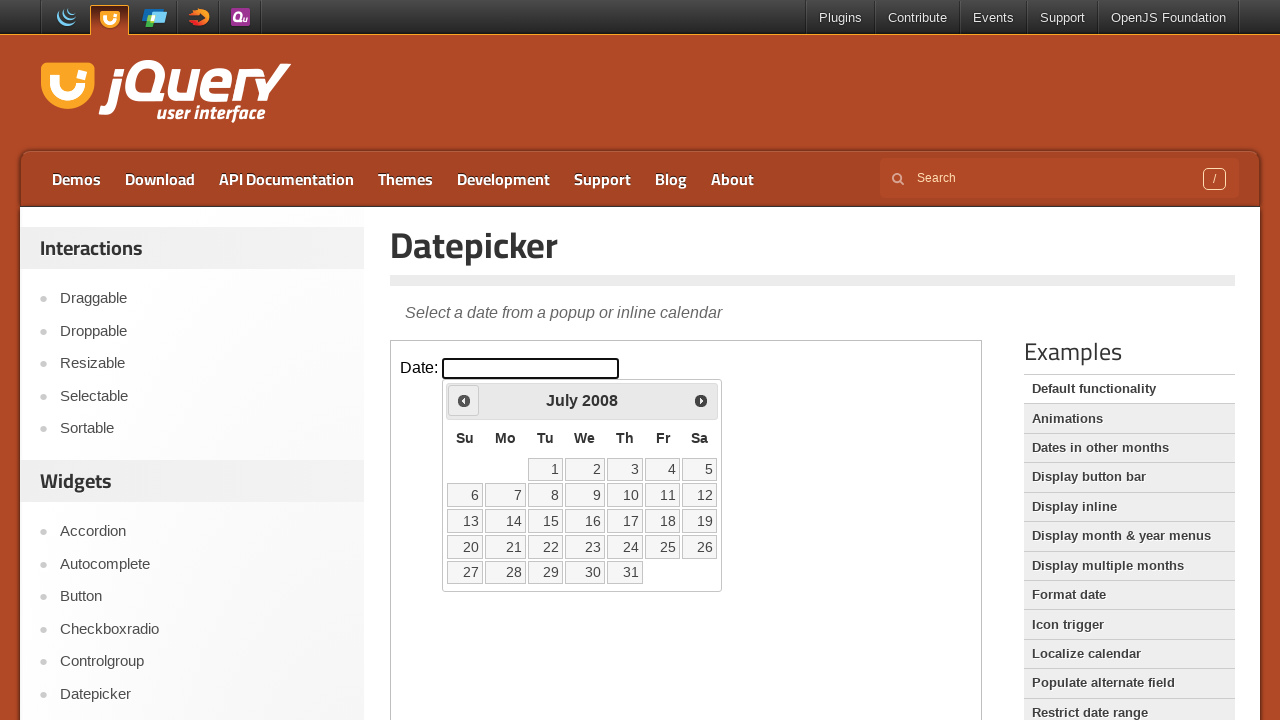

Clicked previous button to navigate backwards (current: July 2008, target: March 2005) at (464, 400) on iframe >> nth=0 >> internal:control=enter-frame >> span.ui-icon.ui-icon-circle-t
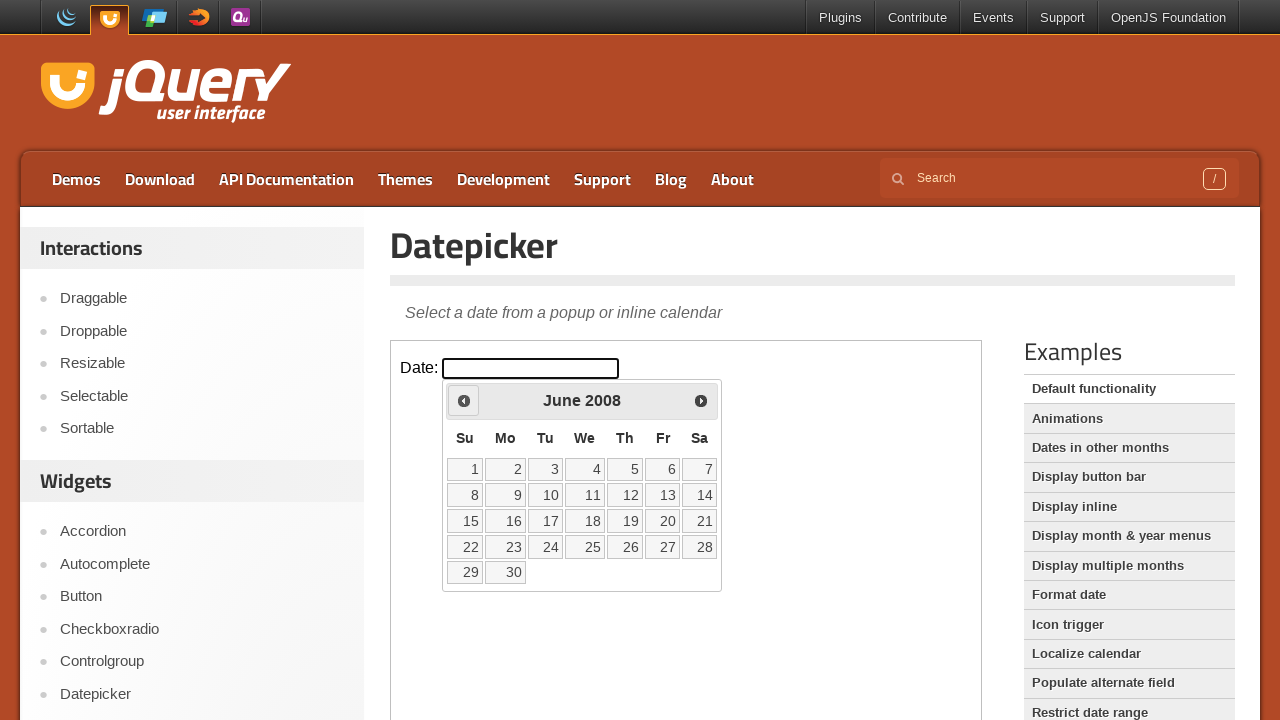

Retrieved current month (June) and year (2008)
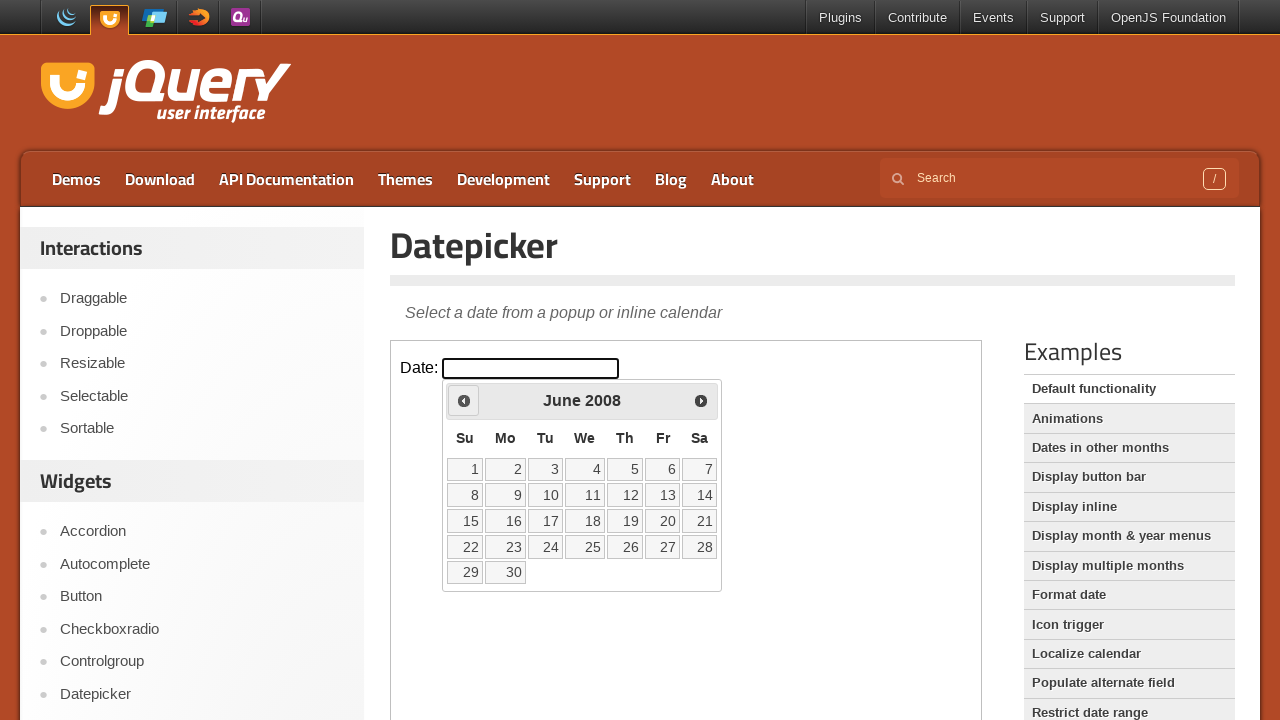

Clicked previous button to navigate backwards (current: June 2008, target: March 2005) at (464, 400) on iframe >> nth=0 >> internal:control=enter-frame >> span.ui-icon.ui-icon-circle-t
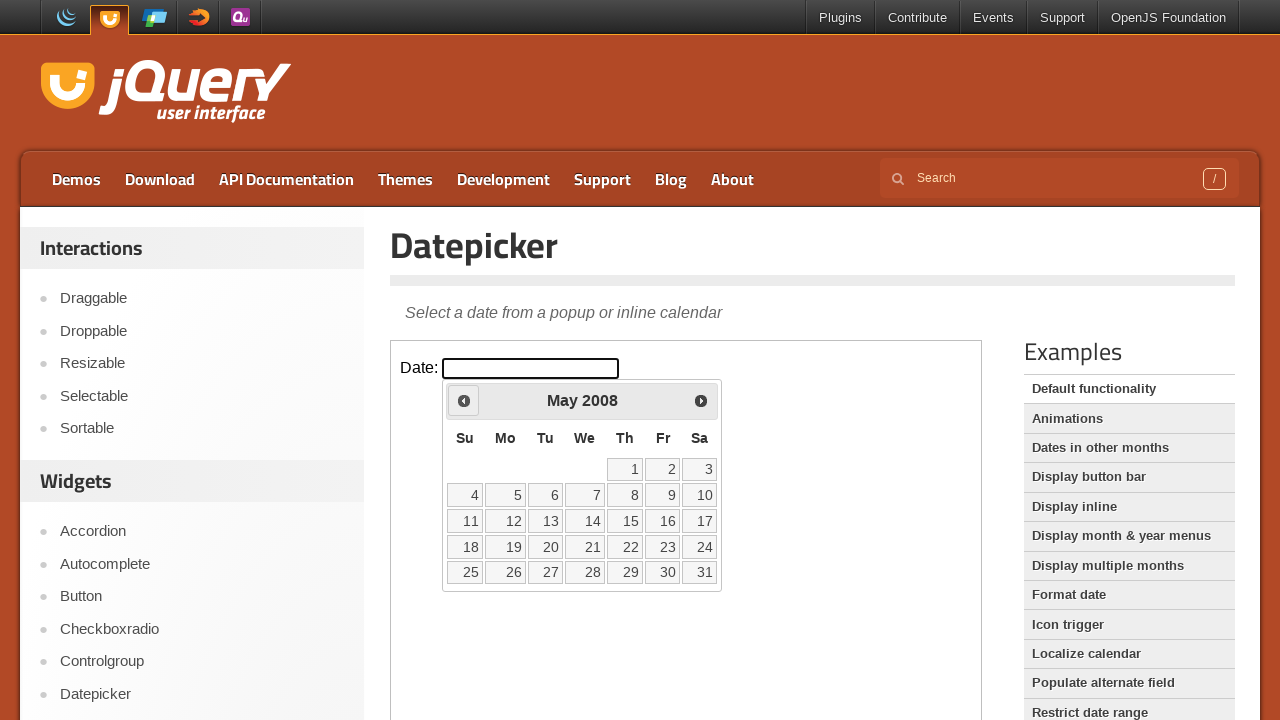

Retrieved current month (May) and year (2008)
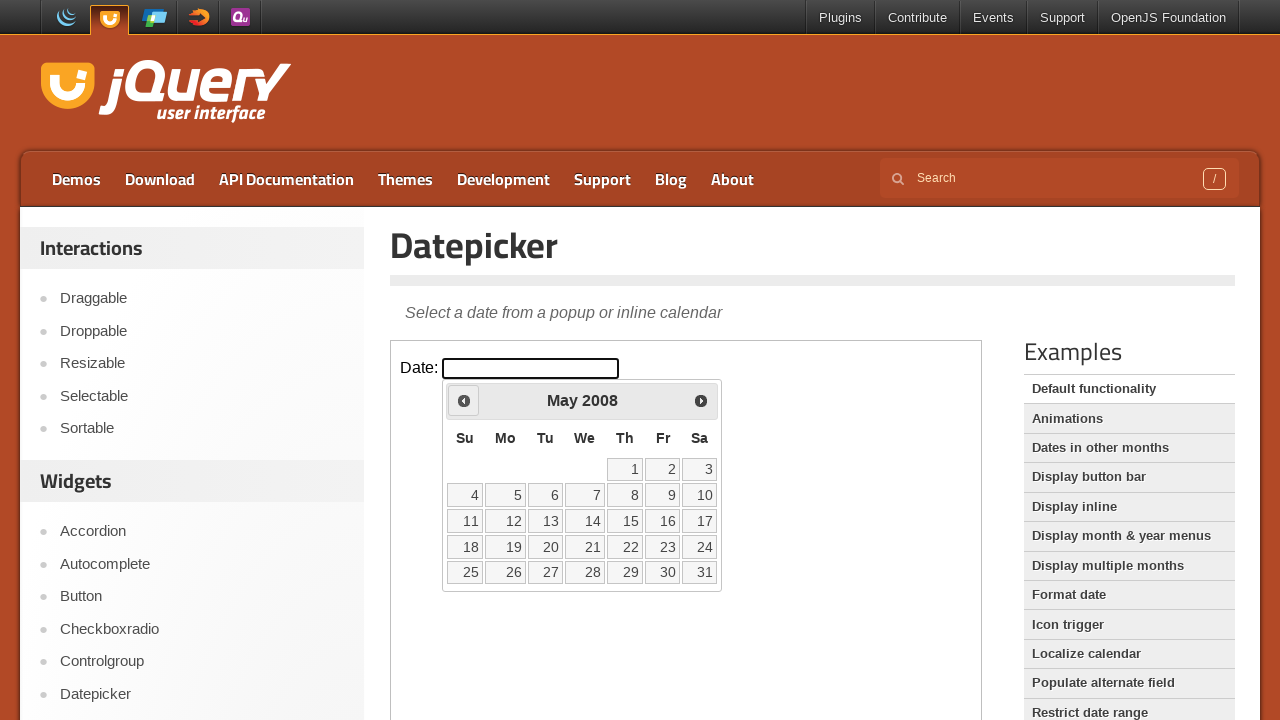

Clicked previous button to navigate backwards (current: May 2008, target: March 2005) at (464, 400) on iframe >> nth=0 >> internal:control=enter-frame >> span.ui-icon.ui-icon-circle-t
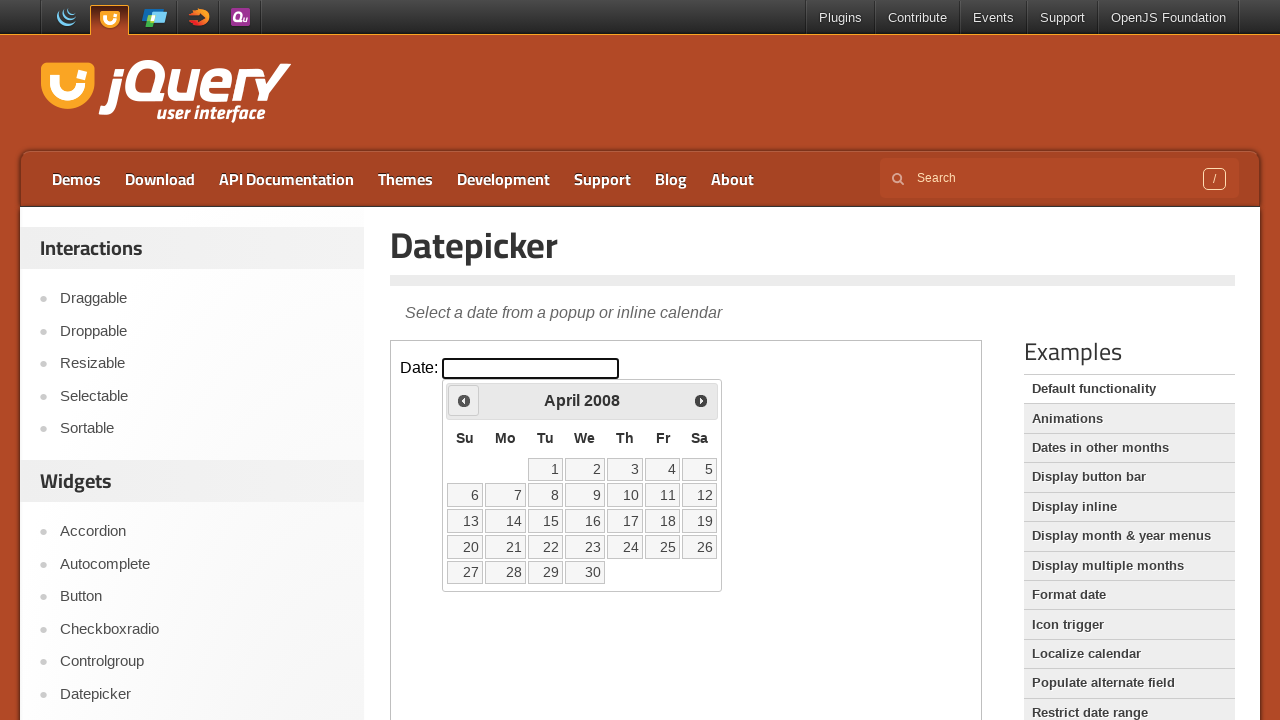

Retrieved current month (April) and year (2008)
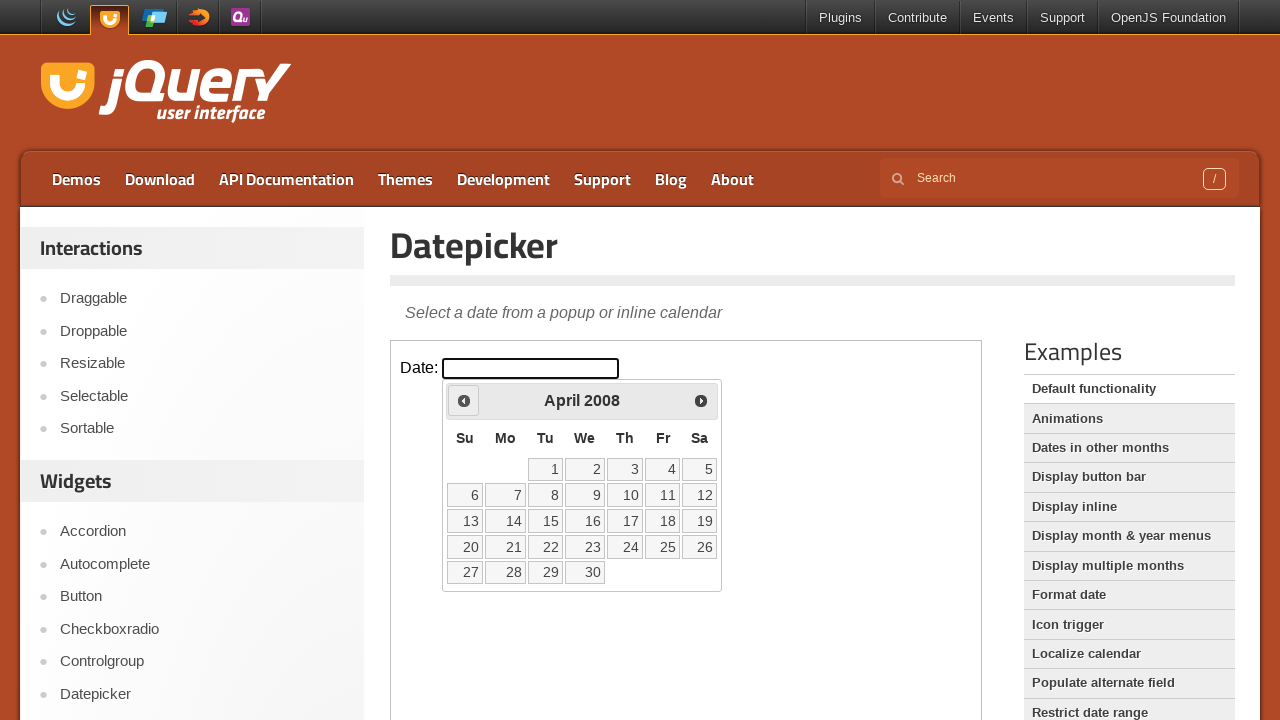

Clicked previous button to navigate backwards (current: April 2008, target: March 2005) at (464, 400) on iframe >> nth=0 >> internal:control=enter-frame >> span.ui-icon.ui-icon-circle-t
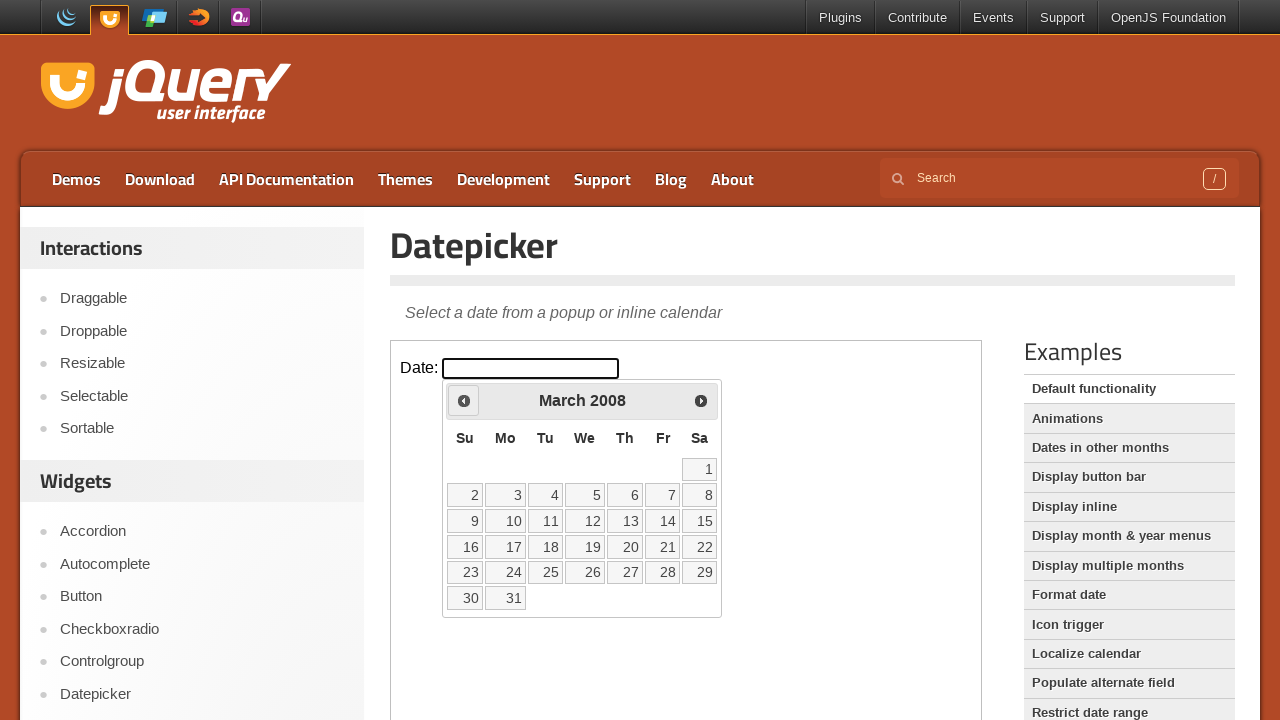

Retrieved current month (March) and year (2008)
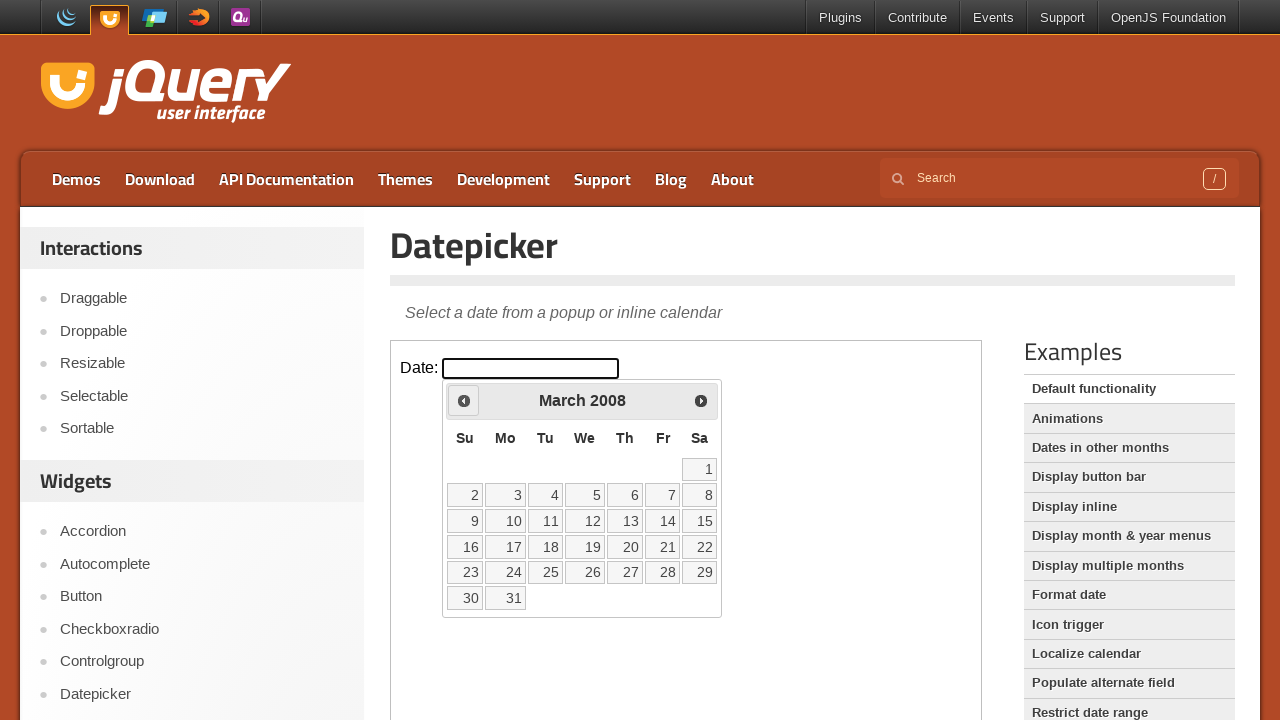

Clicked previous button to navigate backwards (current: March 2008, target: March 2005) at (464, 400) on iframe >> nth=0 >> internal:control=enter-frame >> span.ui-icon.ui-icon-circle-t
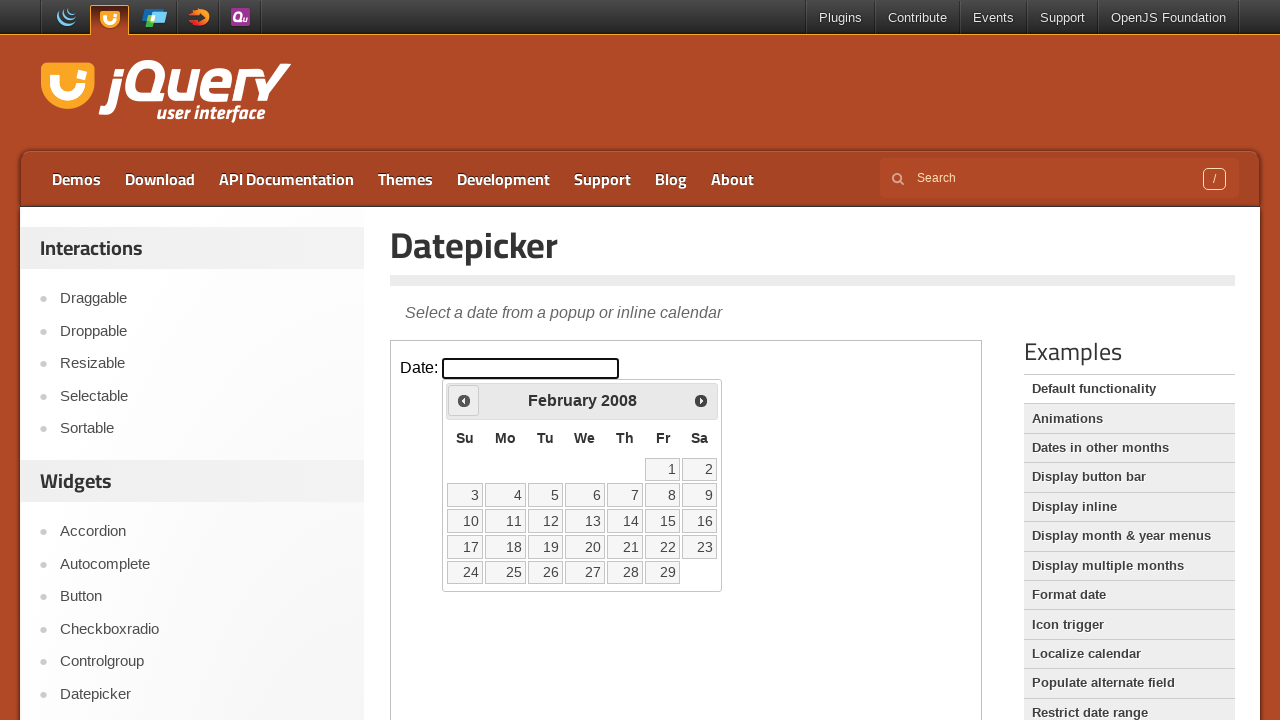

Retrieved current month (February) and year (2008)
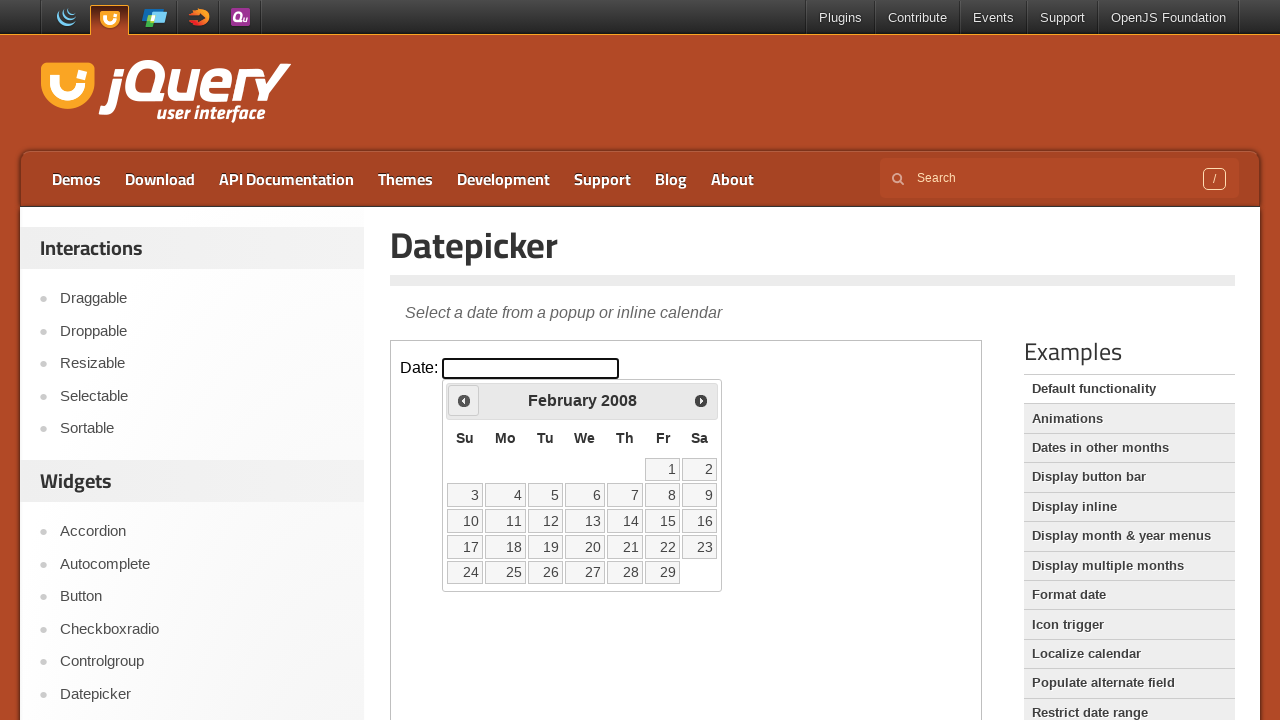

Clicked previous button to navigate backwards (current: February 2008, target: March 2005) at (464, 400) on iframe >> nth=0 >> internal:control=enter-frame >> span.ui-icon.ui-icon-circle-t
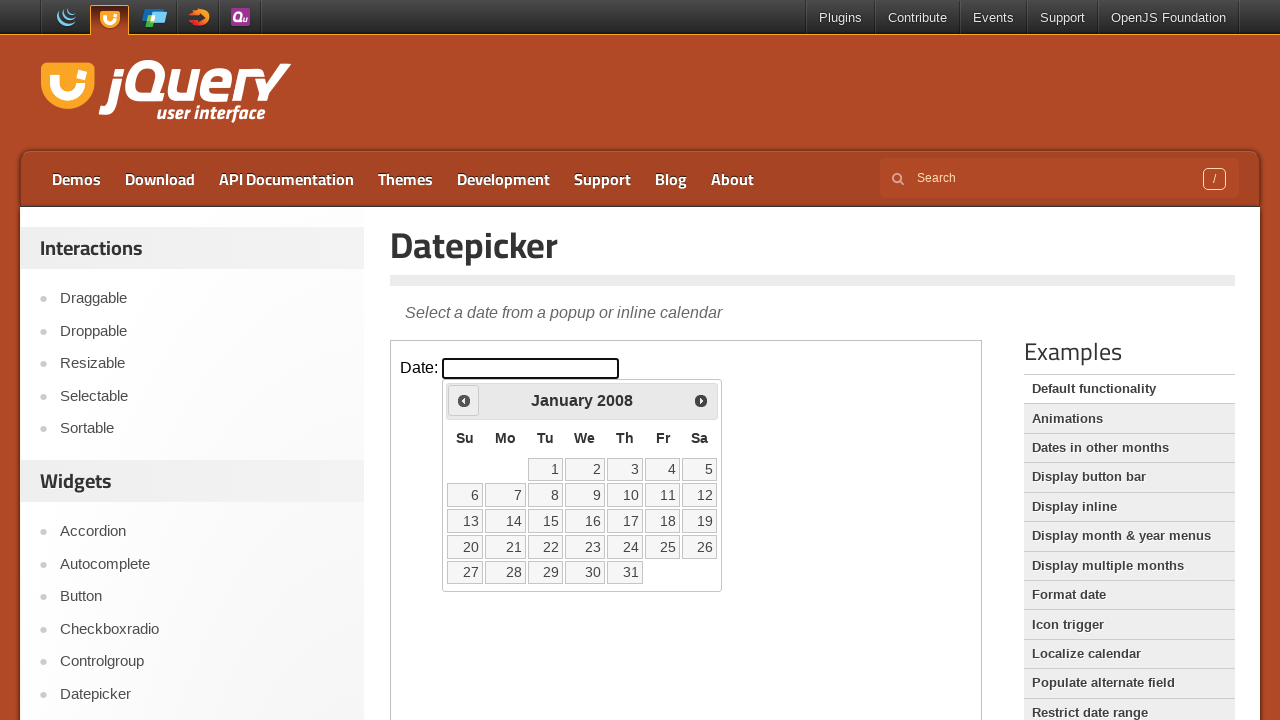

Retrieved current month (January) and year (2008)
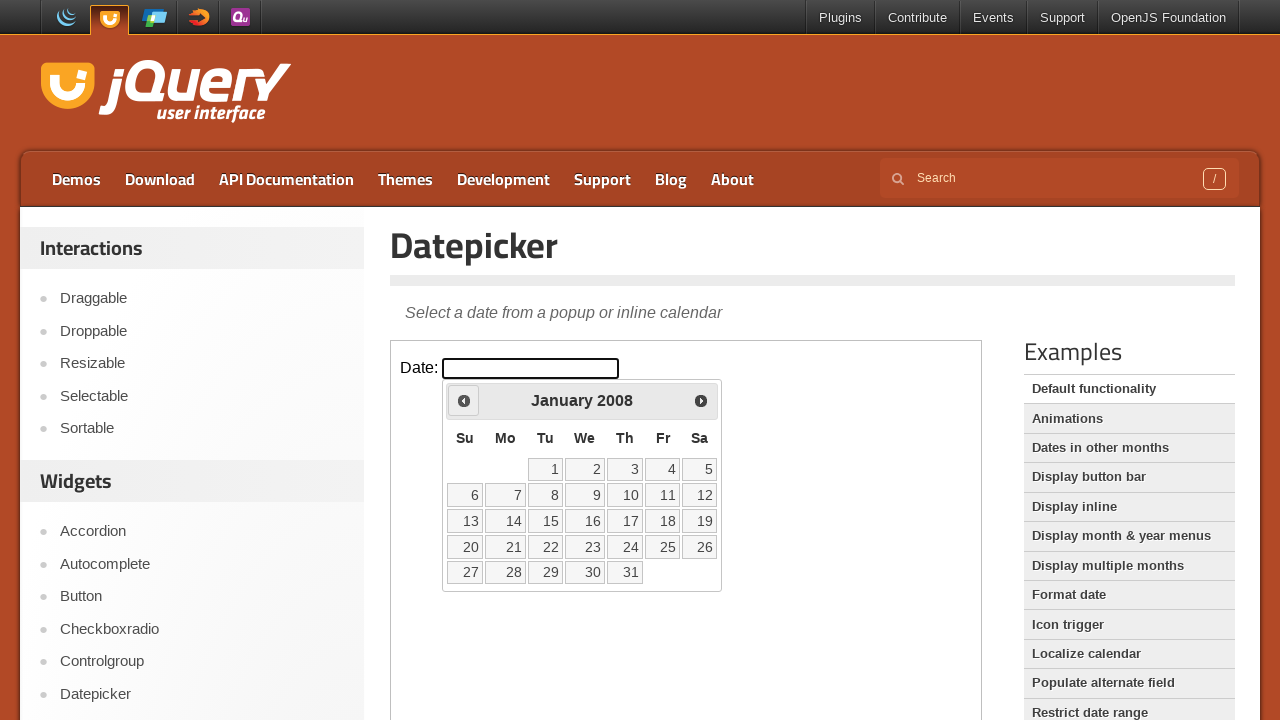

Clicked previous button to navigate backwards (current: January 2008, target: March 2005) at (464, 400) on iframe >> nth=0 >> internal:control=enter-frame >> span.ui-icon.ui-icon-circle-t
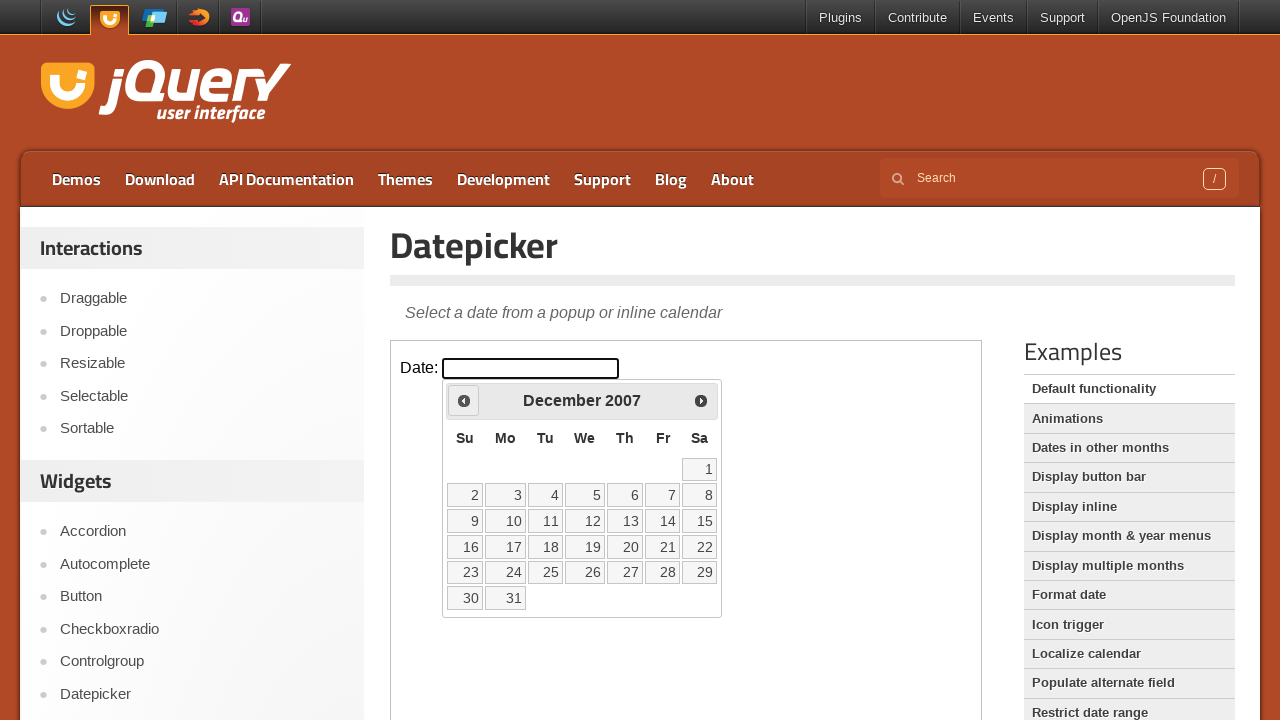

Retrieved current month (December) and year (2007)
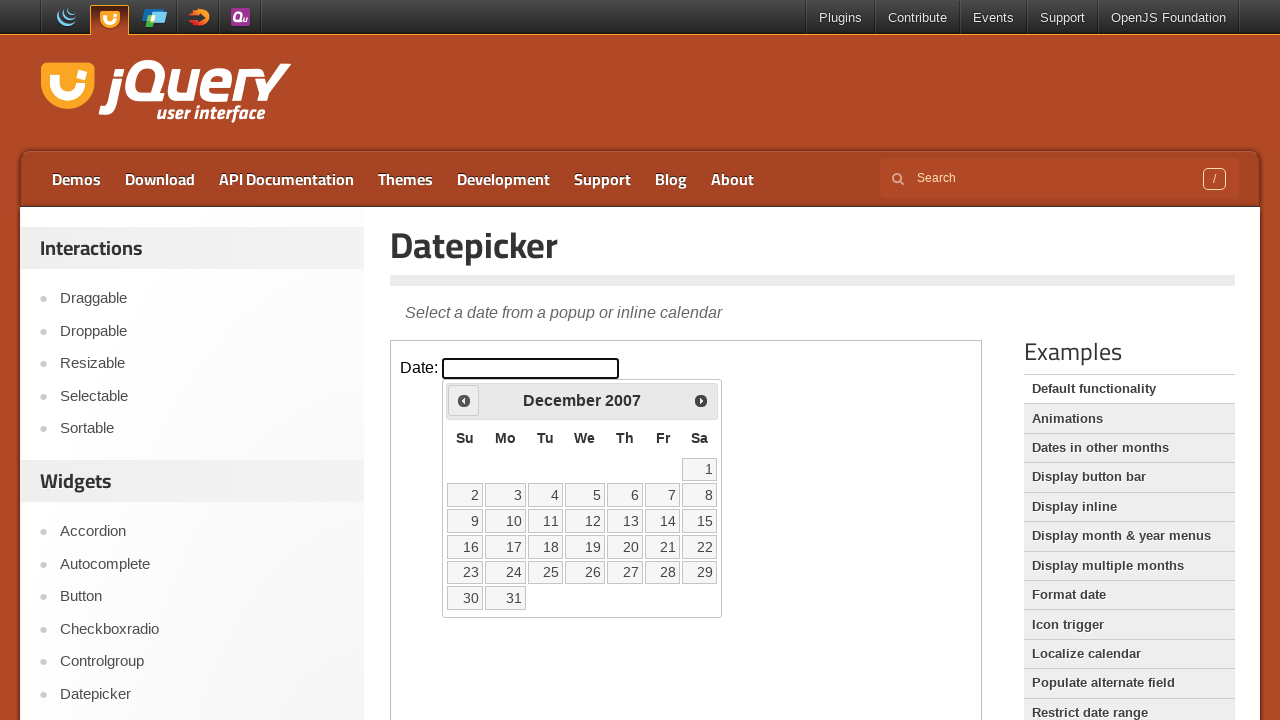

Clicked previous button to navigate backwards (current: December 2007, target: March 2005) at (464, 400) on iframe >> nth=0 >> internal:control=enter-frame >> span.ui-icon.ui-icon-circle-t
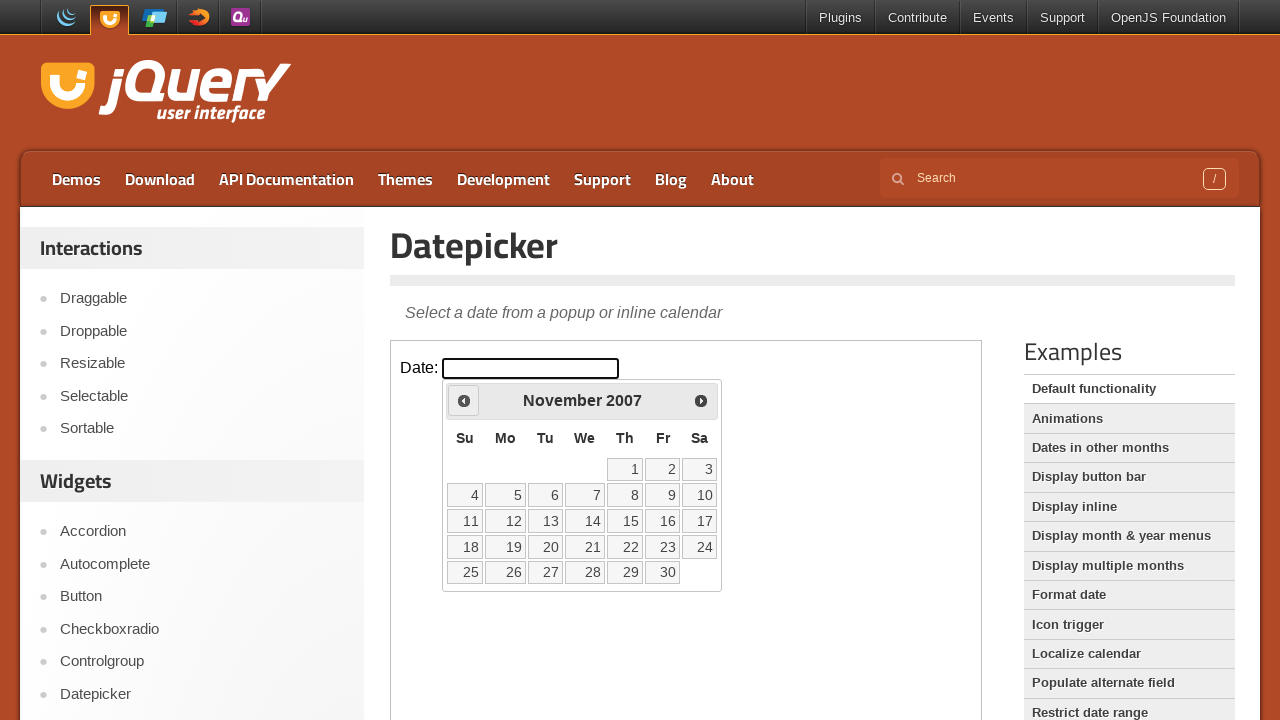

Retrieved current month (November) and year (2007)
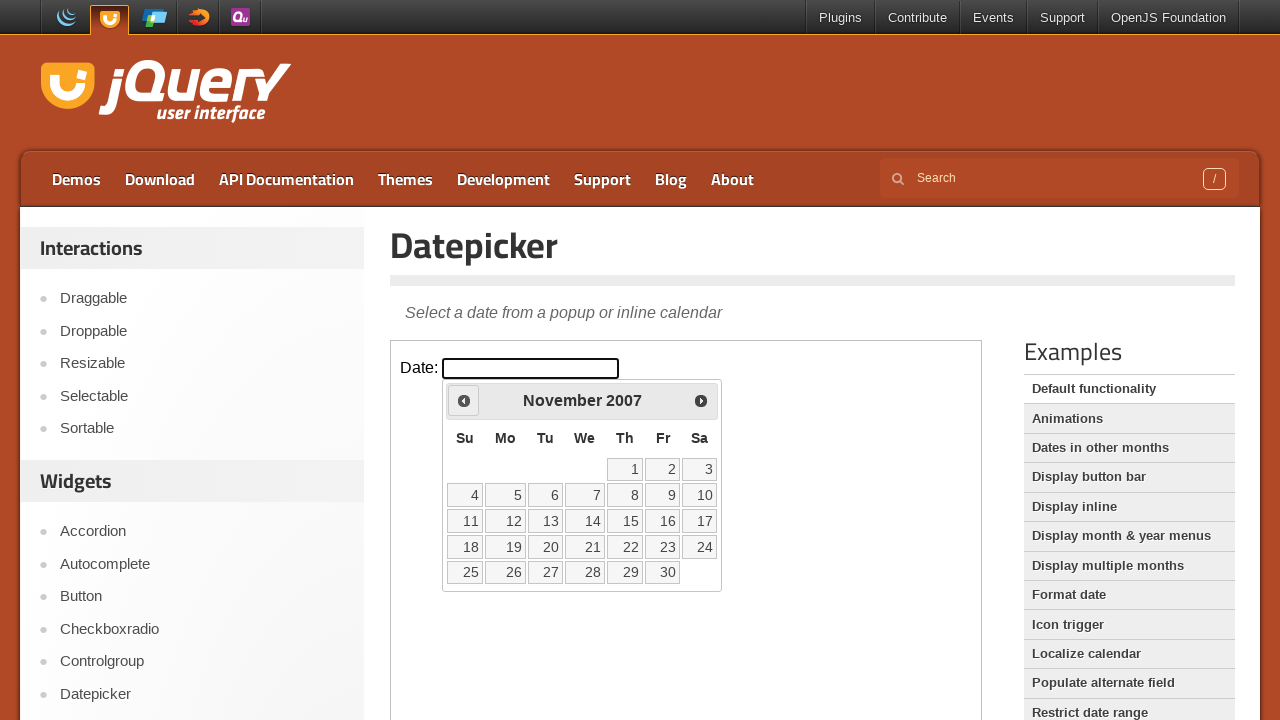

Clicked previous button to navigate backwards (current: November 2007, target: March 2005) at (464, 400) on iframe >> nth=0 >> internal:control=enter-frame >> span.ui-icon.ui-icon-circle-t
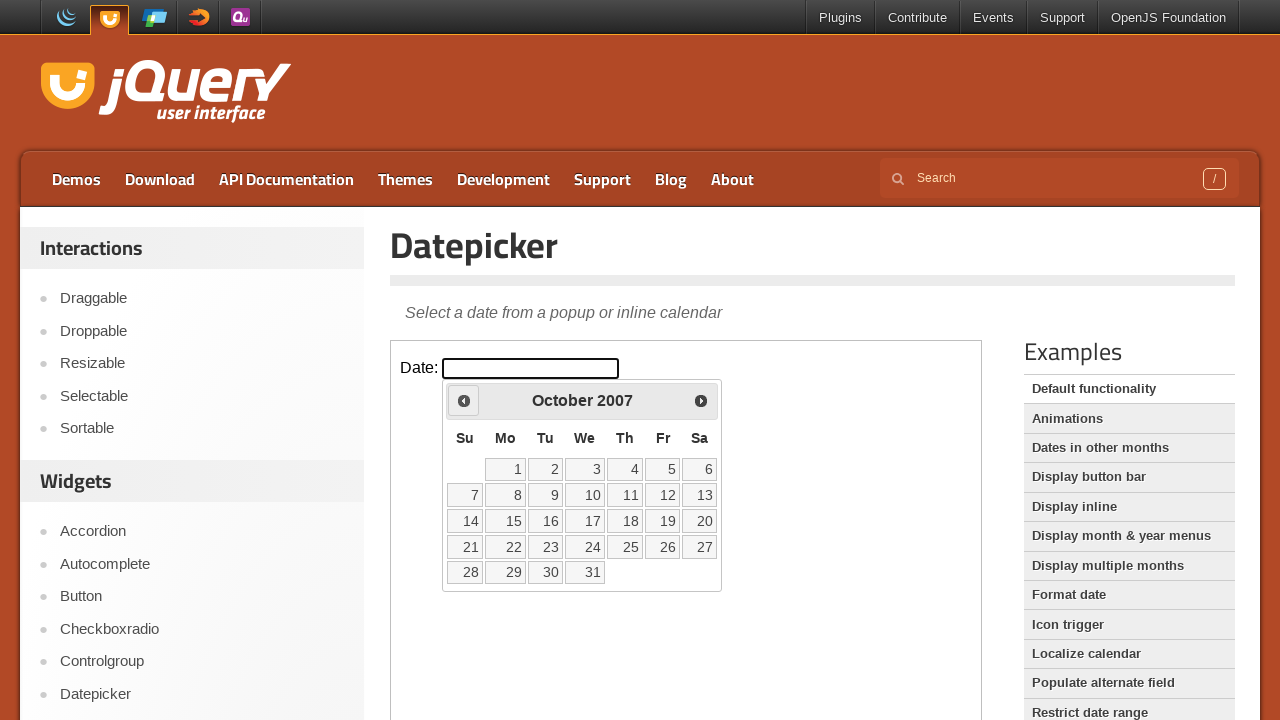

Retrieved current month (October) and year (2007)
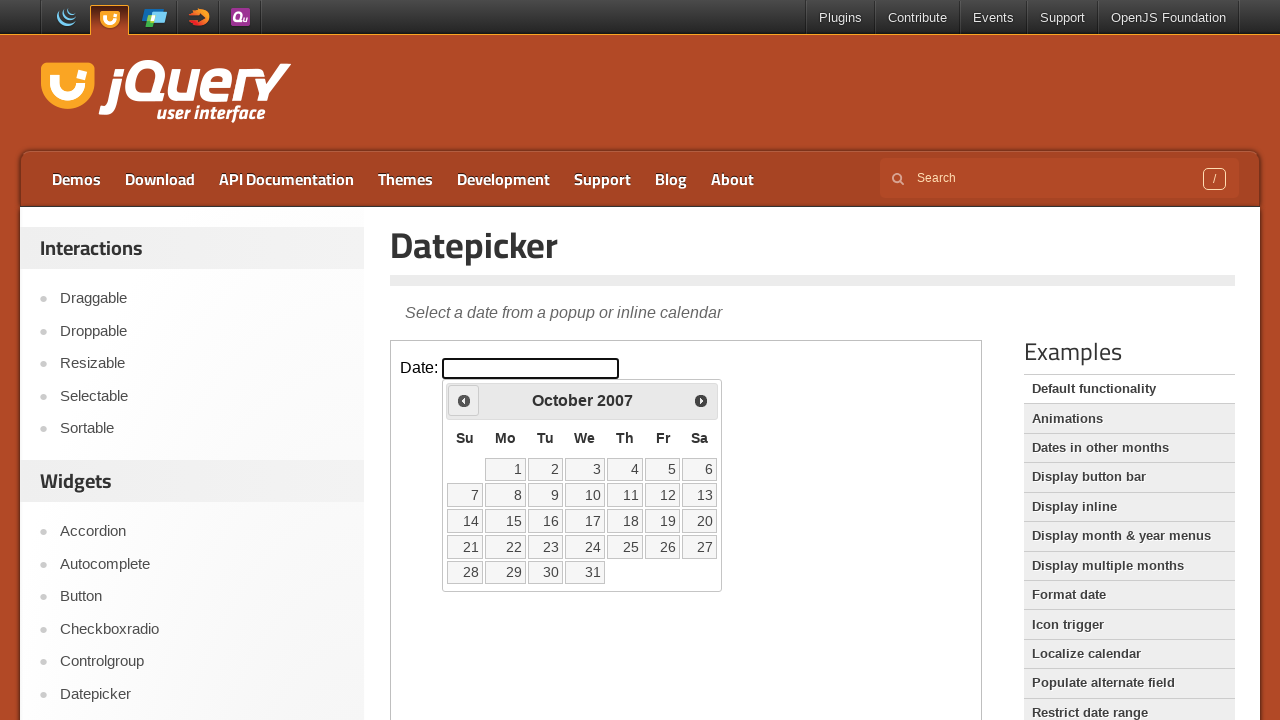

Clicked previous button to navigate backwards (current: October 2007, target: March 2005) at (464, 400) on iframe >> nth=0 >> internal:control=enter-frame >> span.ui-icon.ui-icon-circle-t
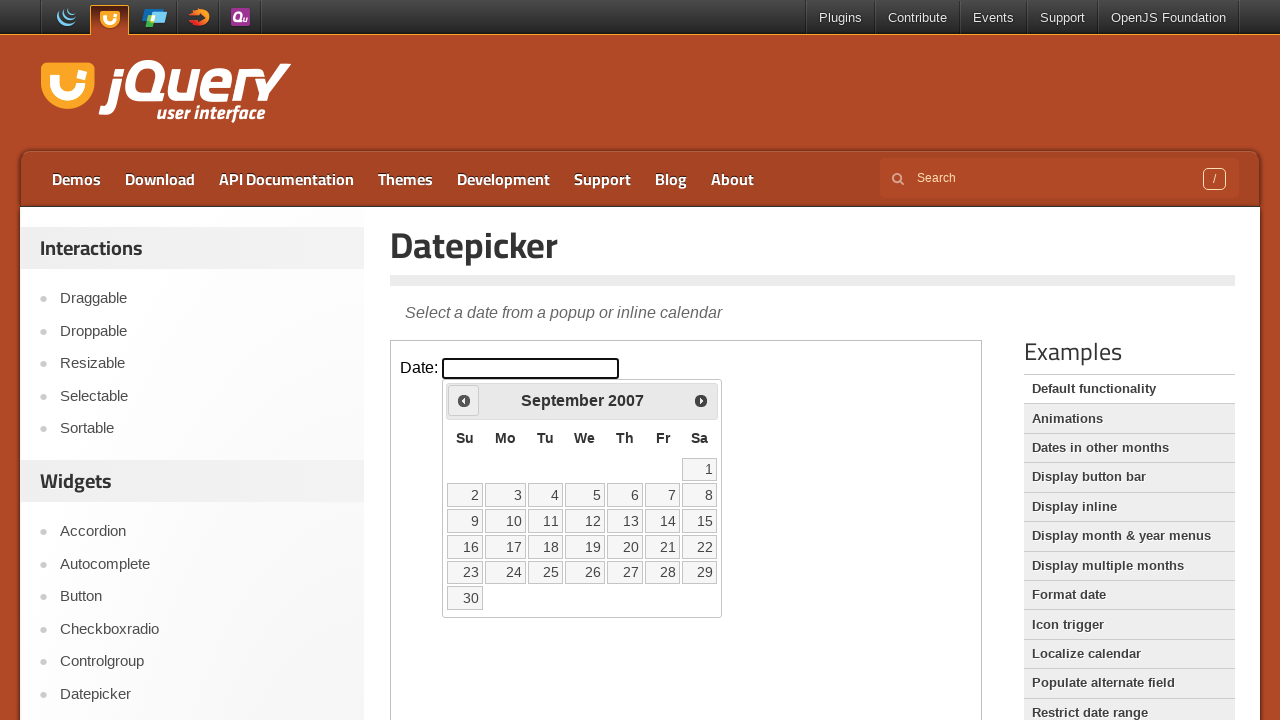

Retrieved current month (September) and year (2007)
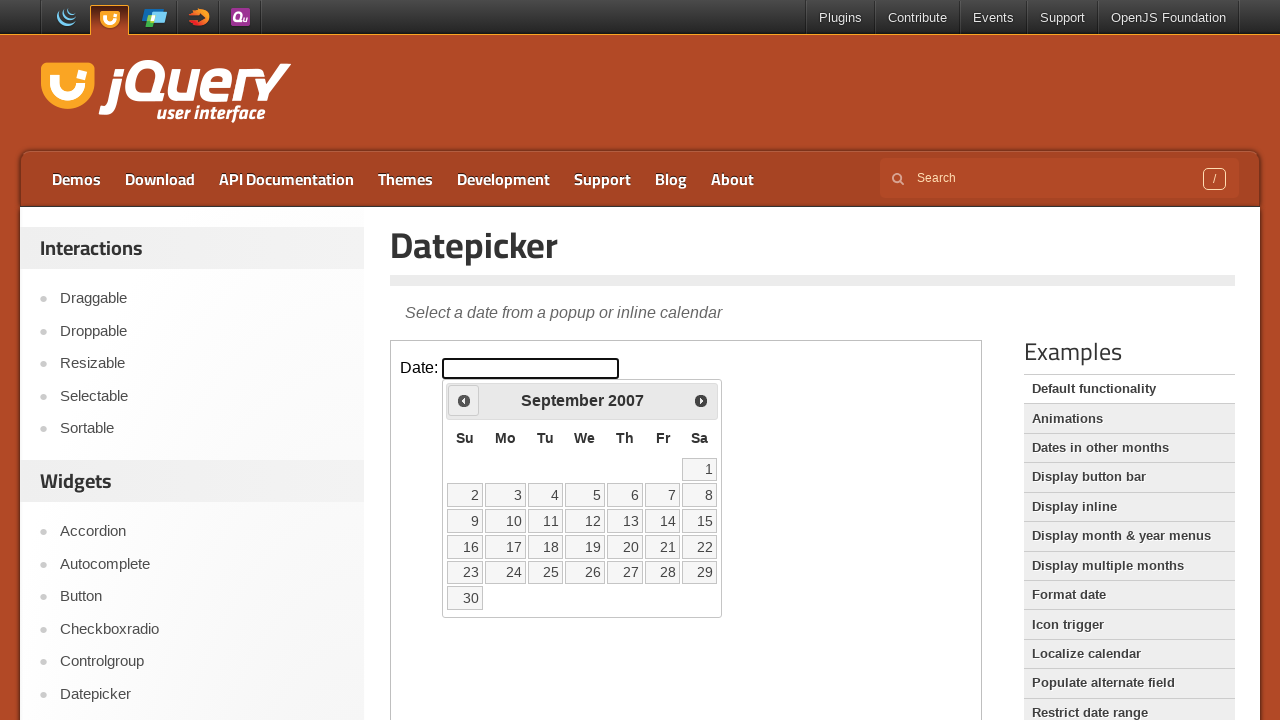

Clicked previous button to navigate backwards (current: September 2007, target: March 2005) at (464, 400) on iframe >> nth=0 >> internal:control=enter-frame >> span.ui-icon.ui-icon-circle-t
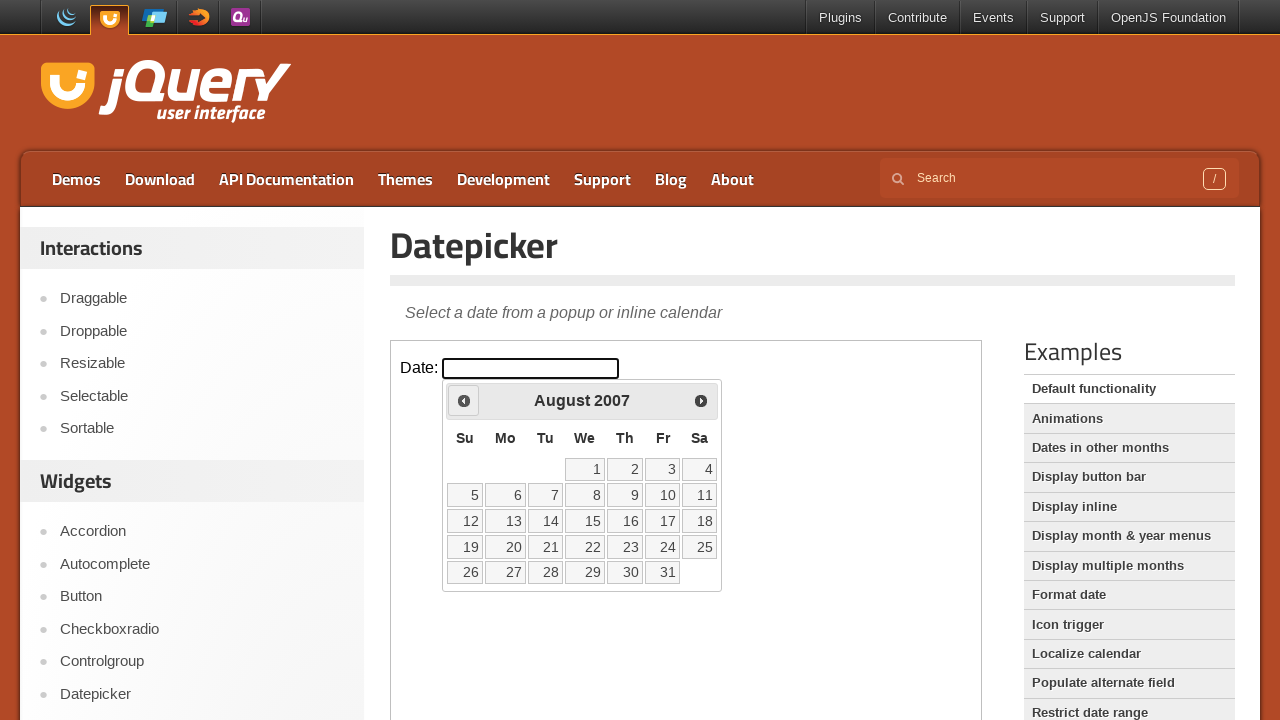

Retrieved current month (August) and year (2007)
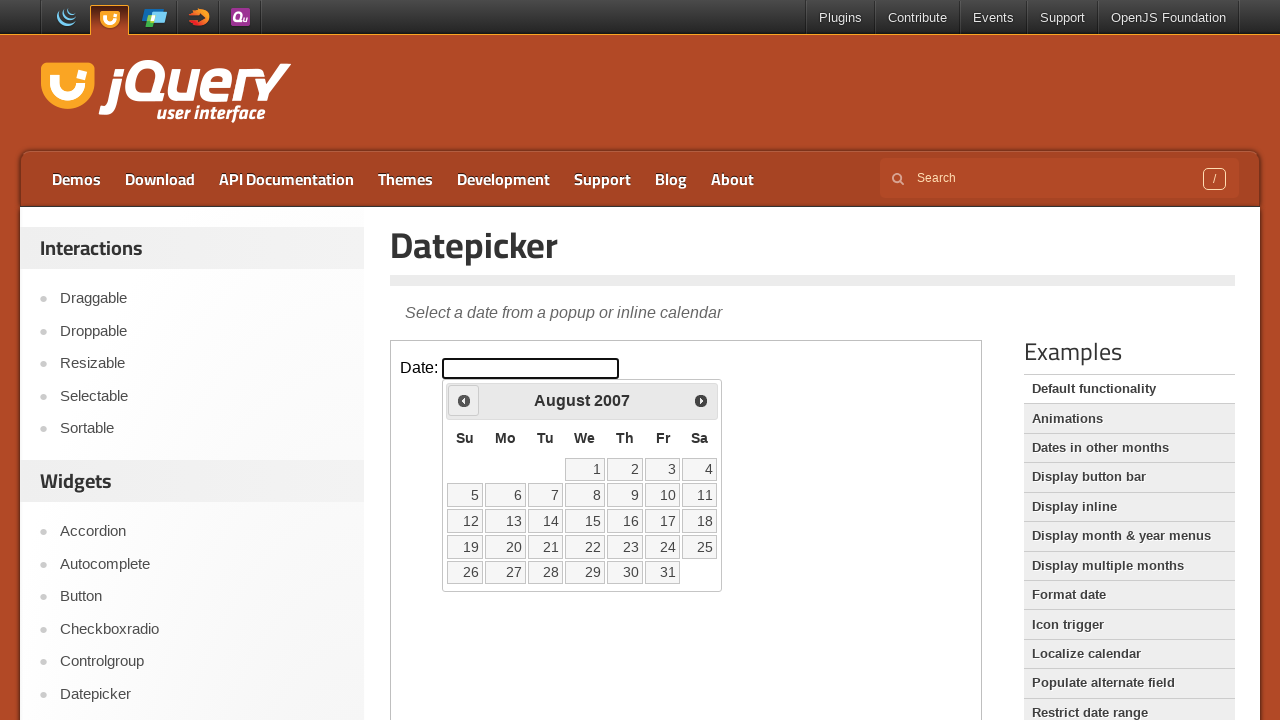

Clicked previous button to navigate backwards (current: August 2007, target: March 2005) at (464, 400) on iframe >> nth=0 >> internal:control=enter-frame >> span.ui-icon.ui-icon-circle-t
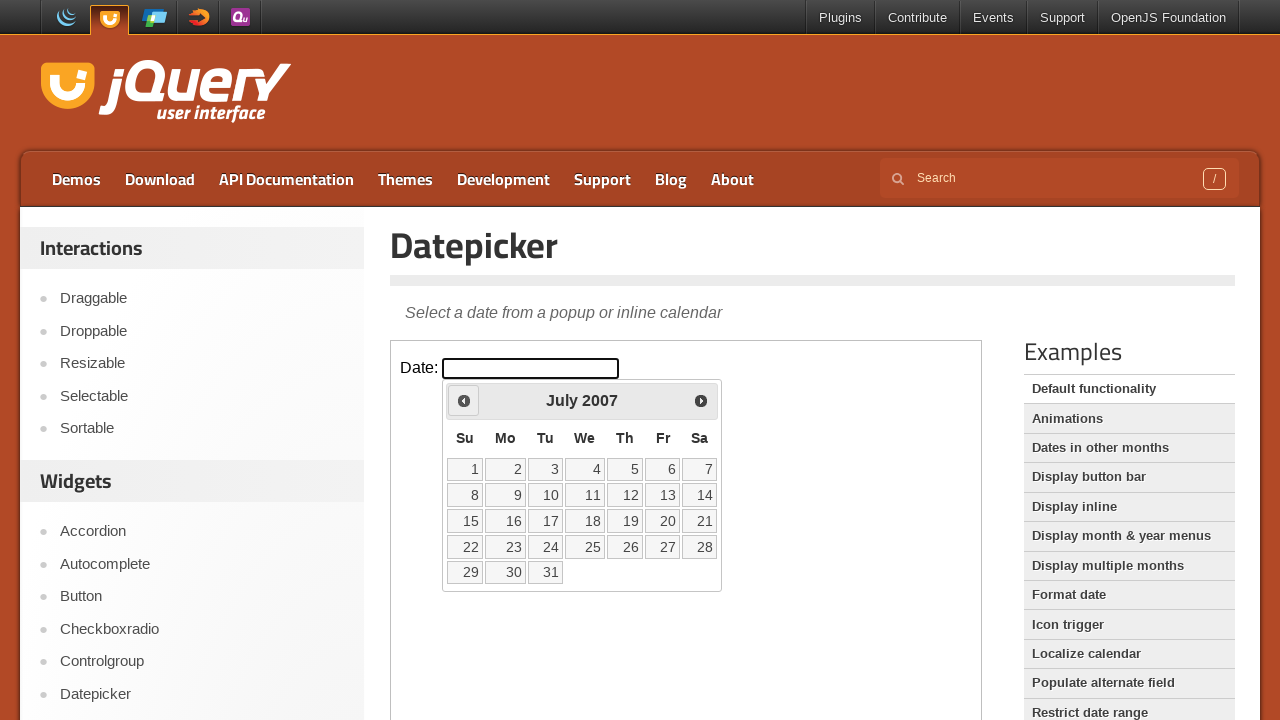

Retrieved current month (July) and year (2007)
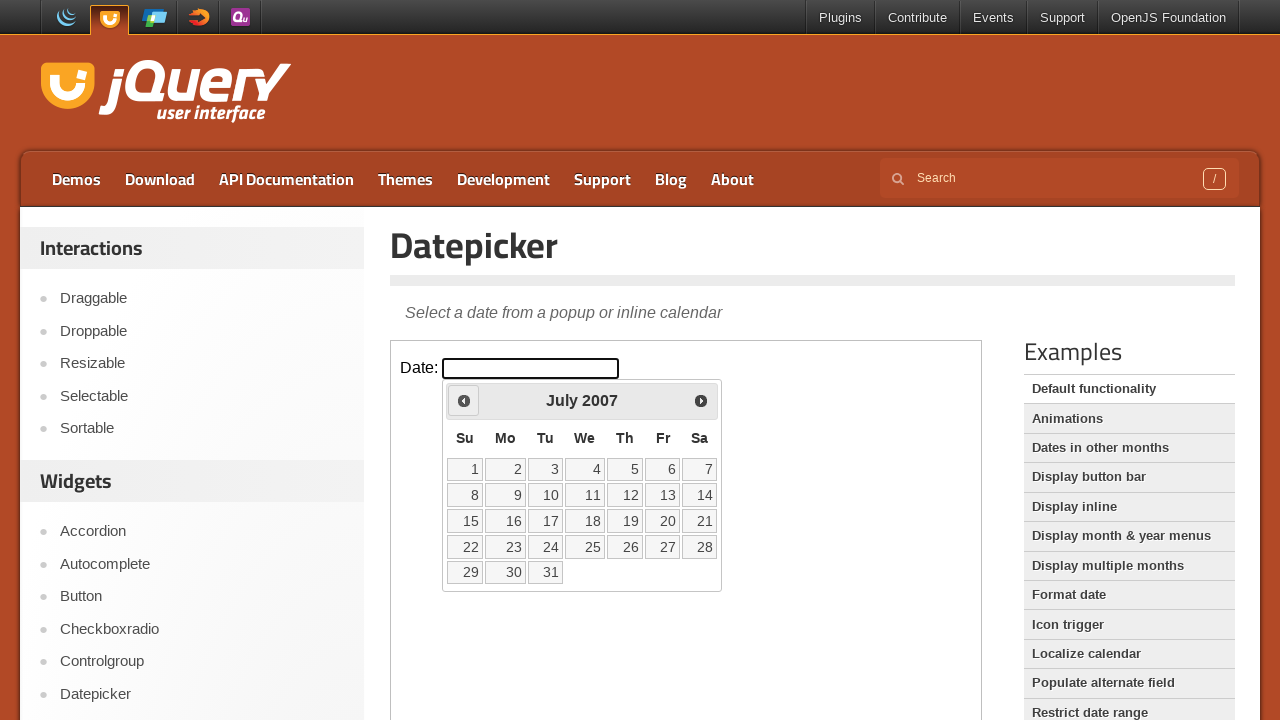

Clicked previous button to navigate backwards (current: July 2007, target: March 2005) at (464, 400) on iframe >> nth=0 >> internal:control=enter-frame >> span.ui-icon.ui-icon-circle-t
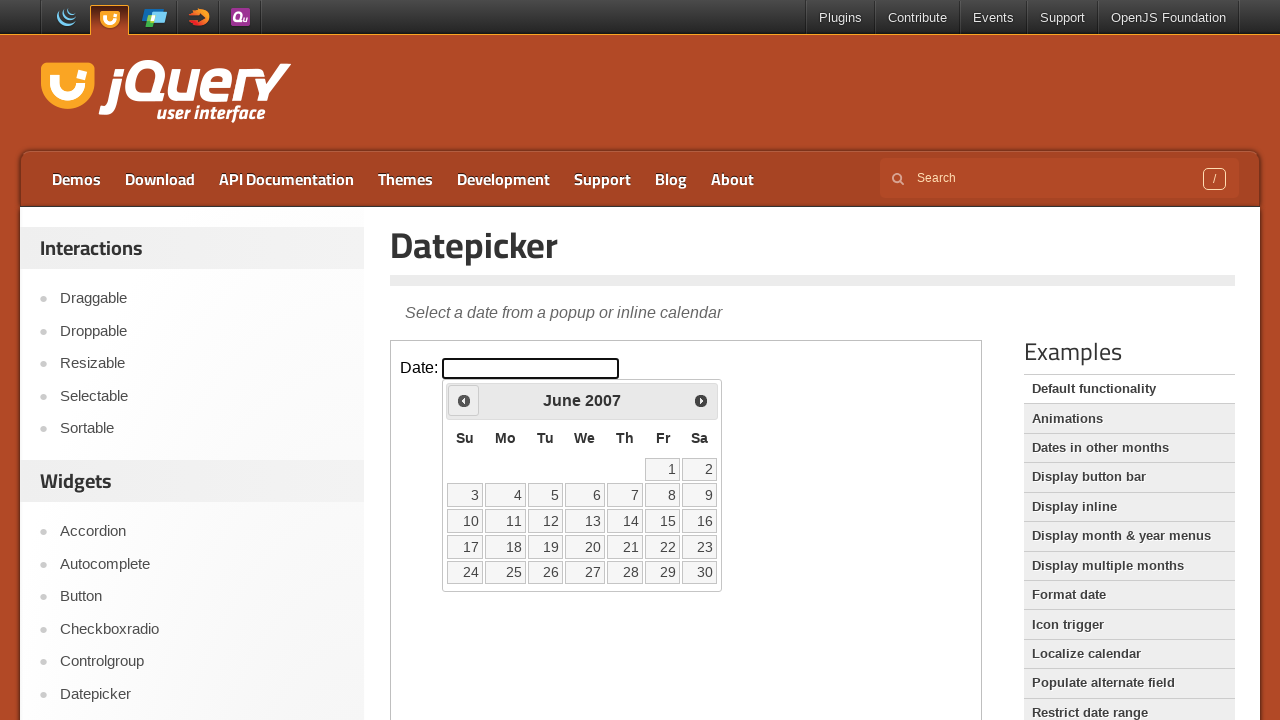

Retrieved current month (June) and year (2007)
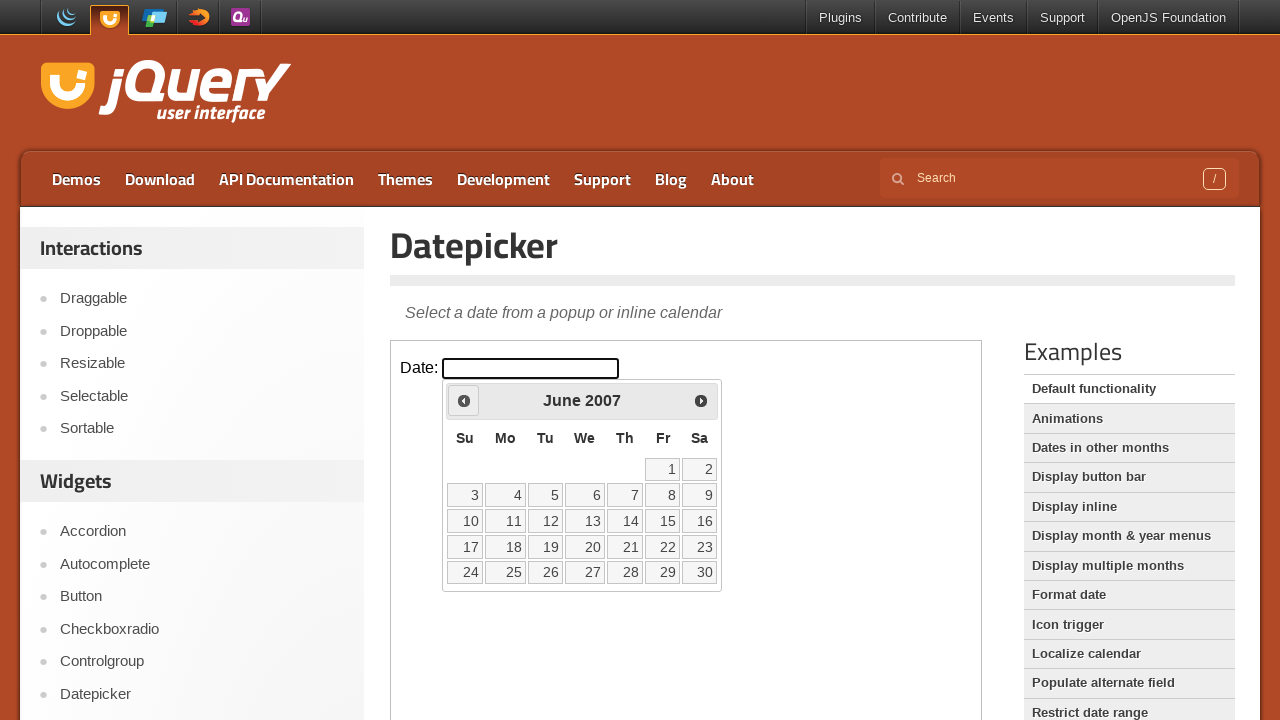

Clicked previous button to navigate backwards (current: June 2007, target: March 2005) at (464, 400) on iframe >> nth=0 >> internal:control=enter-frame >> span.ui-icon.ui-icon-circle-t
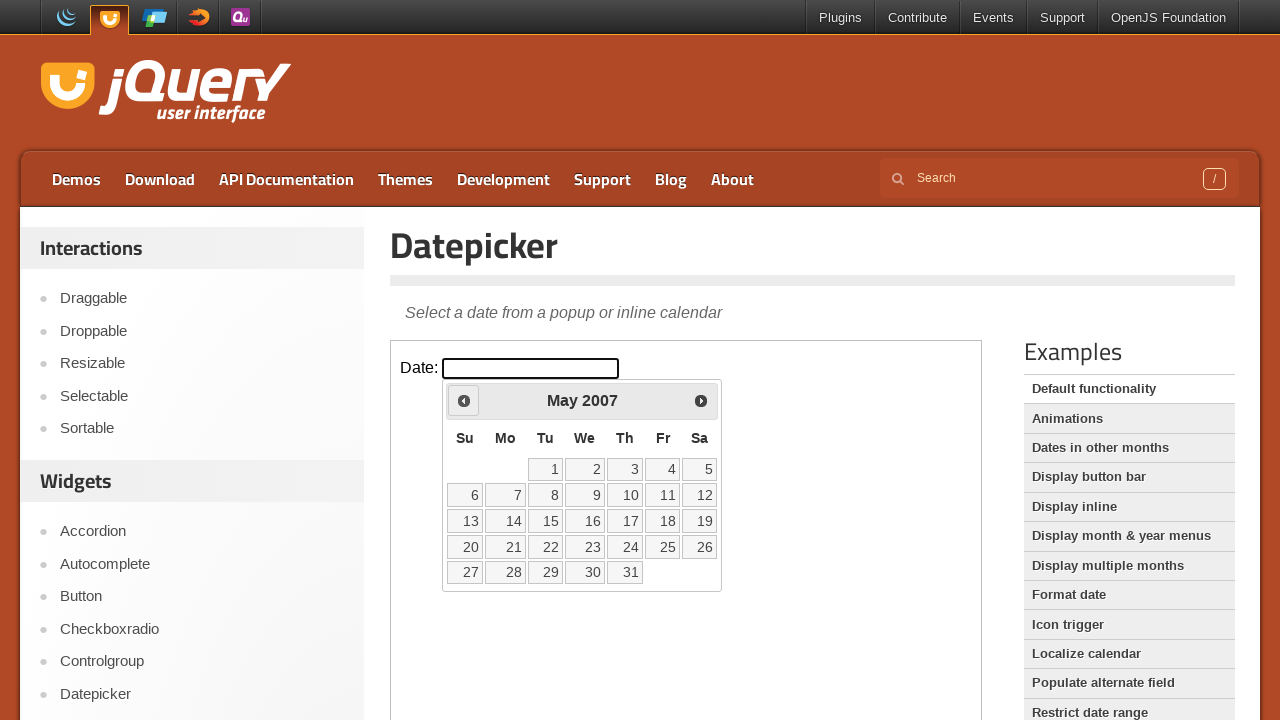

Retrieved current month (May) and year (2007)
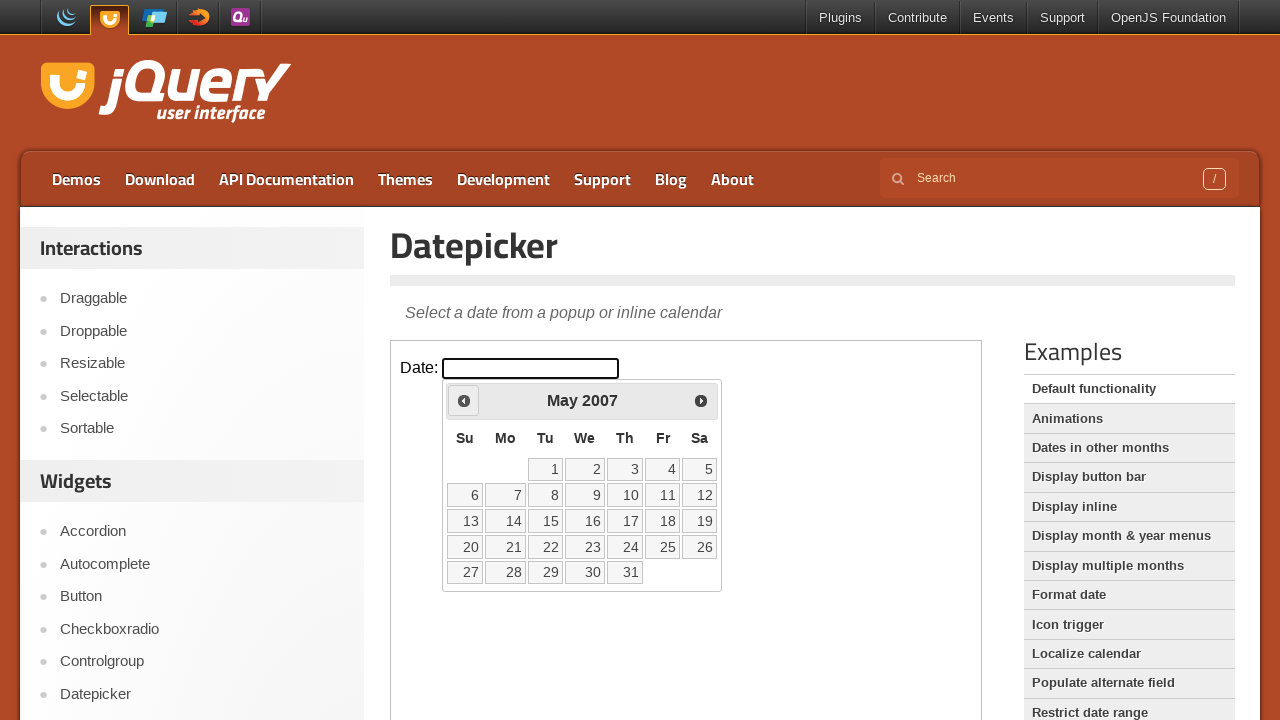

Clicked previous button to navigate backwards (current: May 2007, target: March 2005) at (464, 400) on iframe >> nth=0 >> internal:control=enter-frame >> span.ui-icon.ui-icon-circle-t
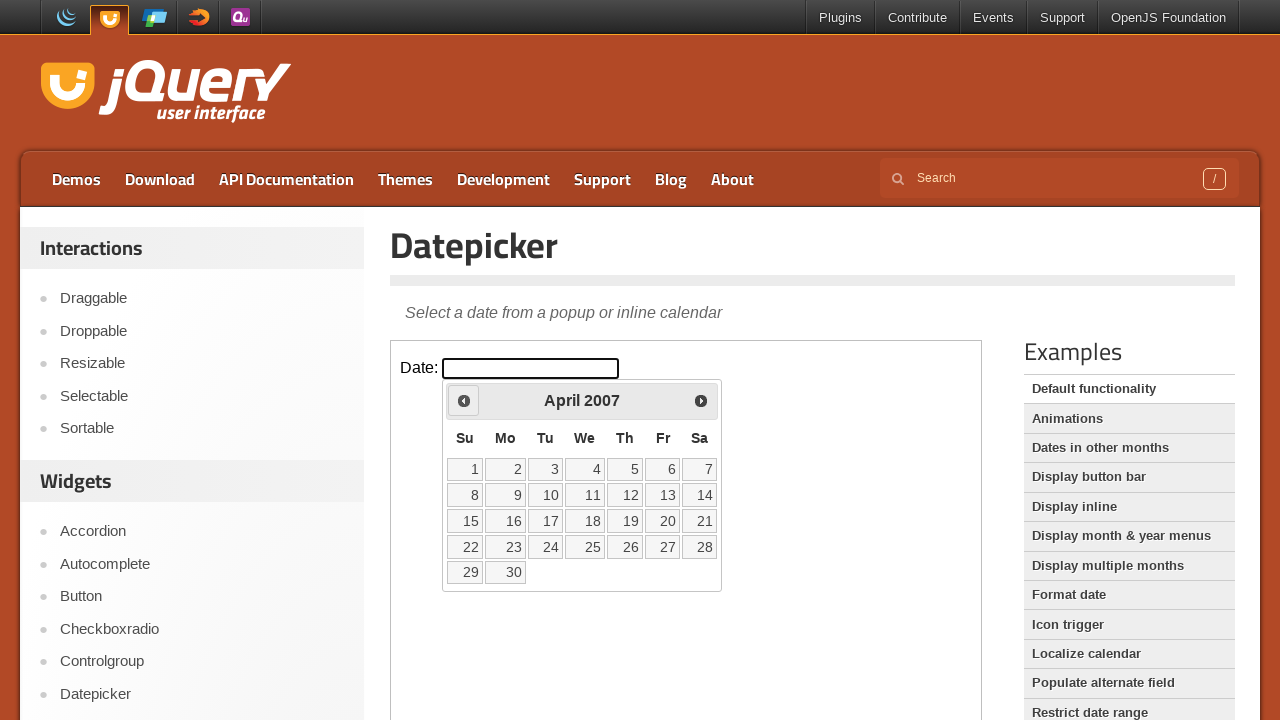

Retrieved current month (April) and year (2007)
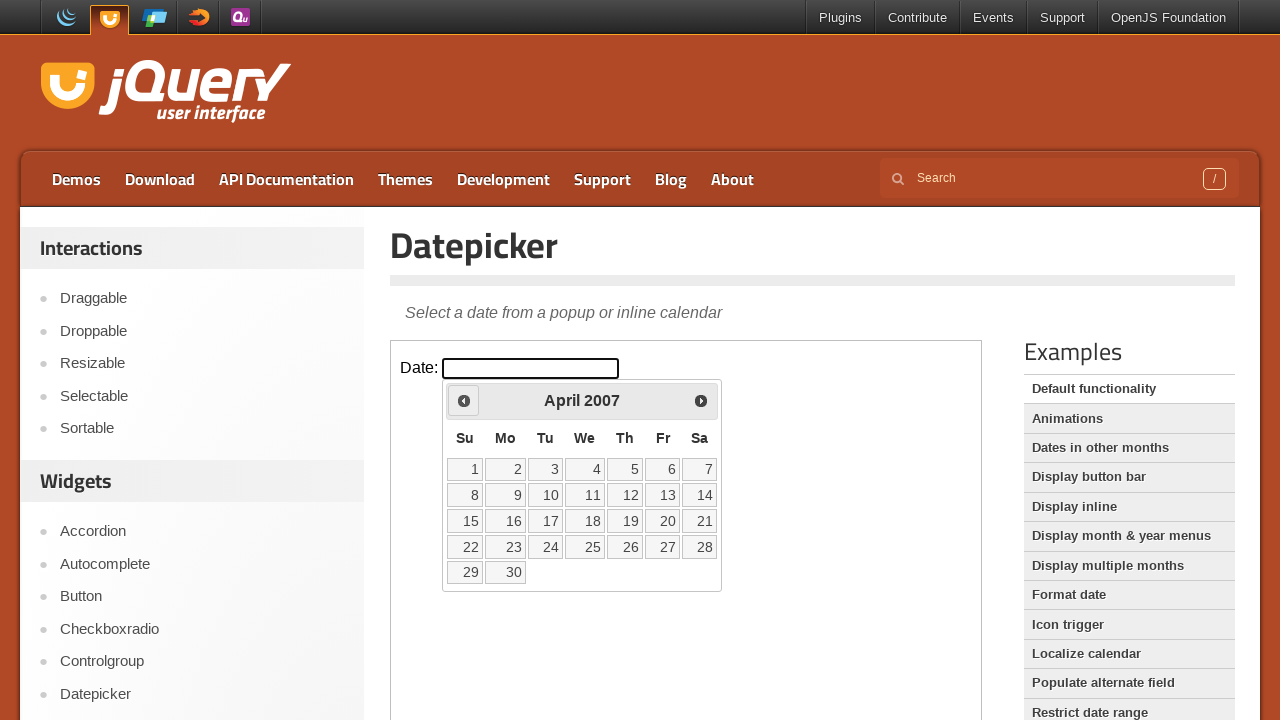

Clicked previous button to navigate backwards (current: April 2007, target: March 2005) at (464, 400) on iframe >> nth=0 >> internal:control=enter-frame >> span.ui-icon.ui-icon-circle-t
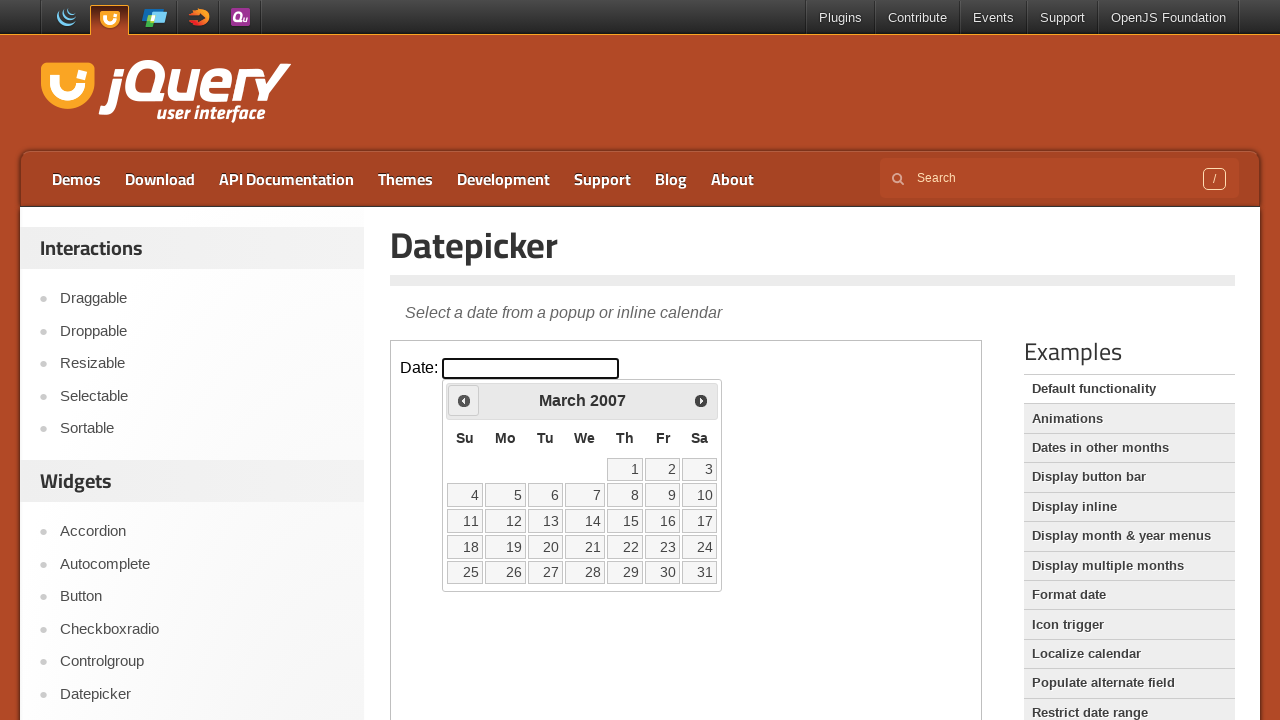

Retrieved current month (March) and year (2007)
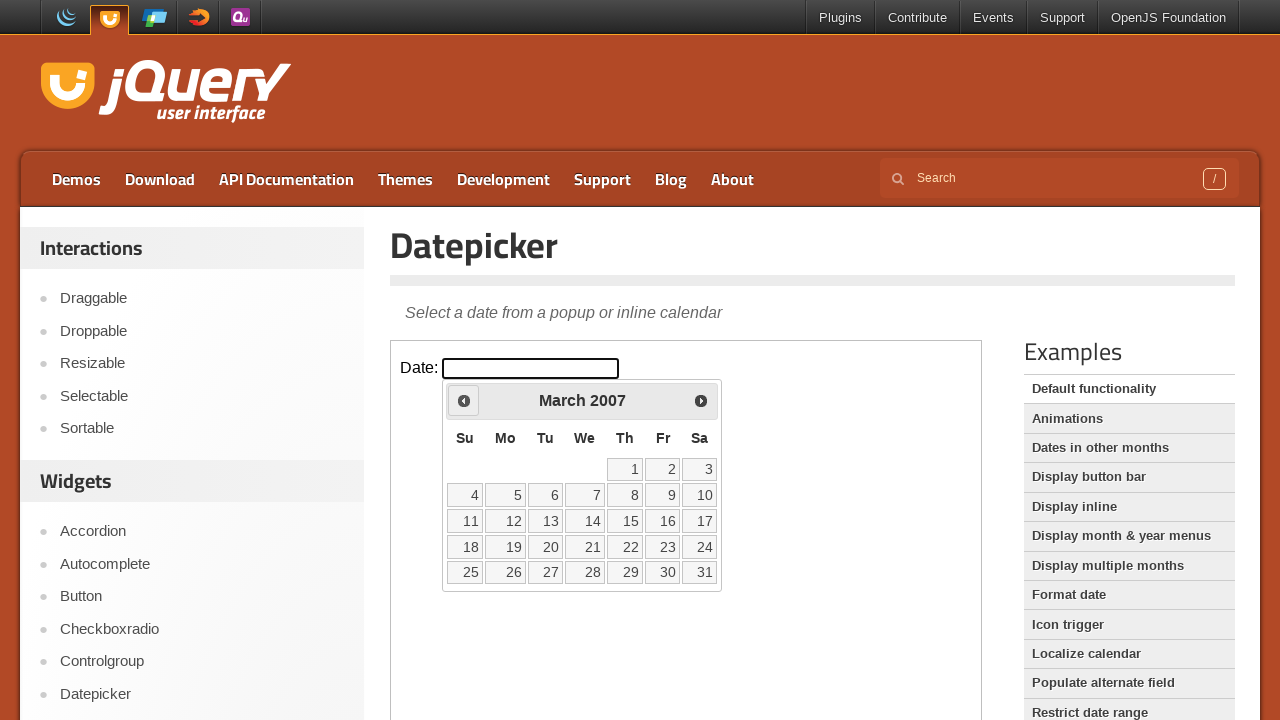

Clicked previous button to navigate backwards (current: March 2007, target: March 2005) at (464, 400) on iframe >> nth=0 >> internal:control=enter-frame >> span.ui-icon.ui-icon-circle-t
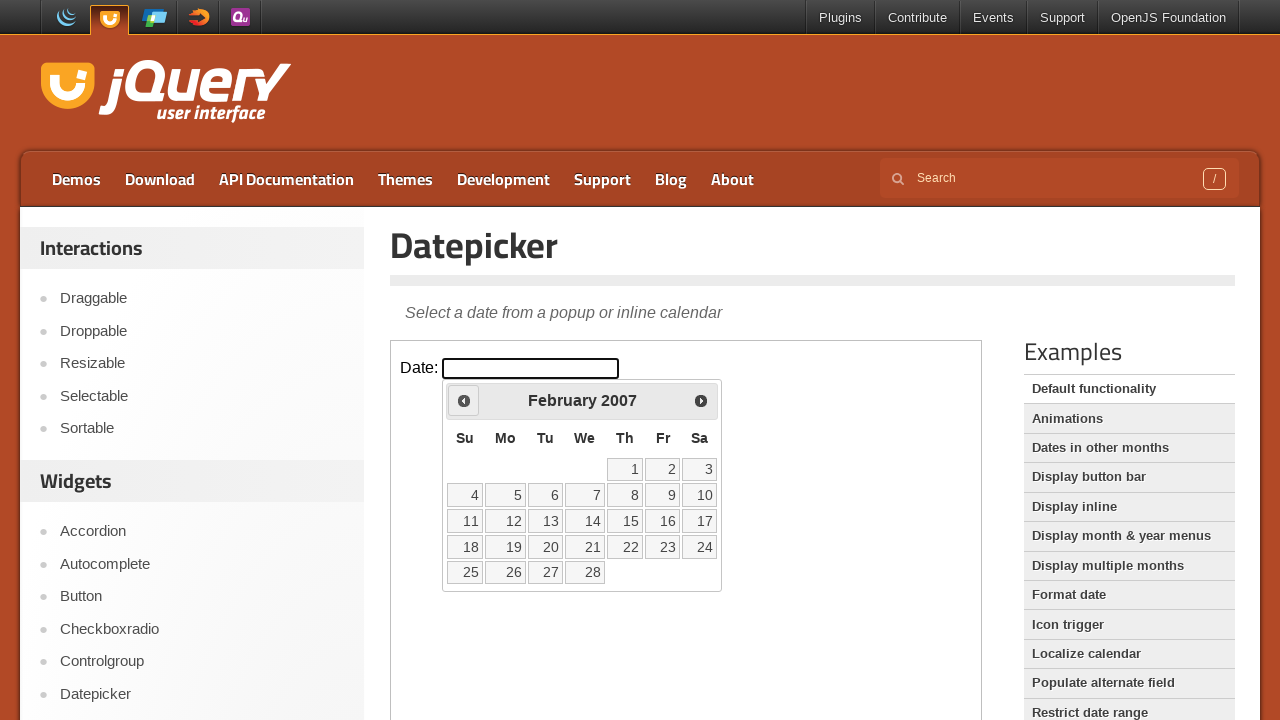

Retrieved current month (February) and year (2007)
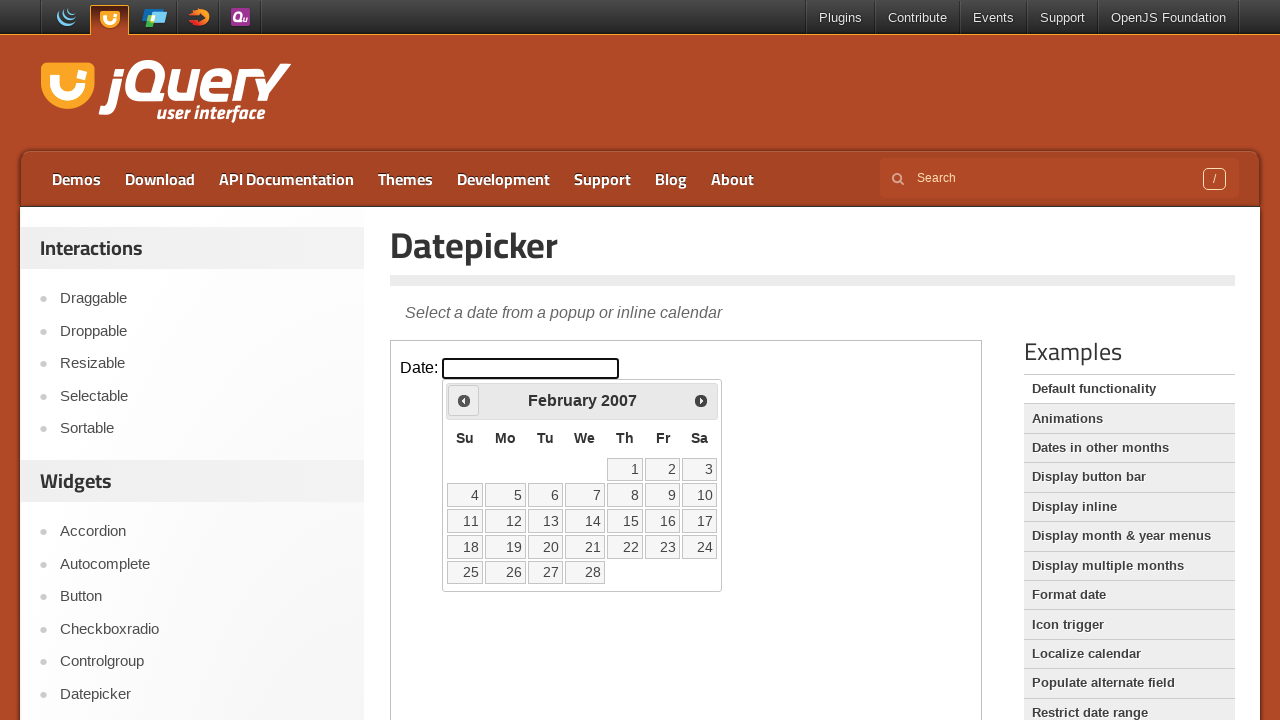

Clicked previous button to navigate backwards (current: February 2007, target: March 2005) at (464, 400) on iframe >> nth=0 >> internal:control=enter-frame >> span.ui-icon.ui-icon-circle-t
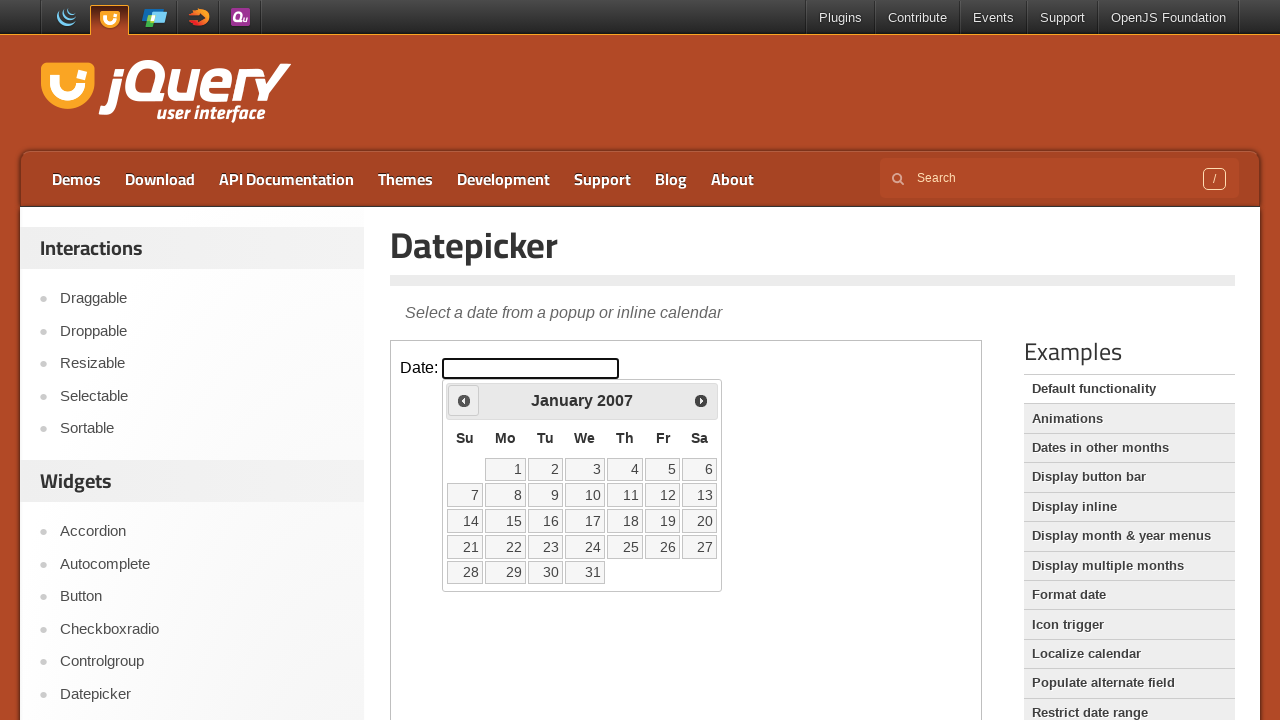

Retrieved current month (January) and year (2007)
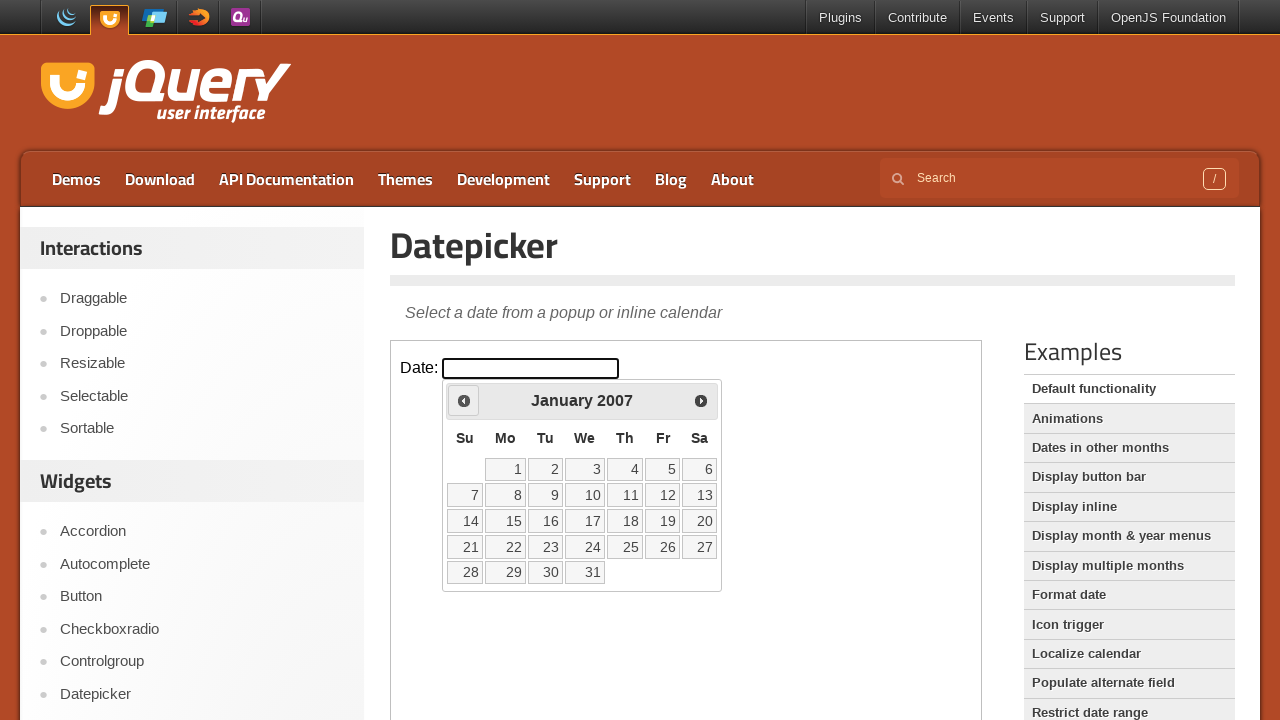

Clicked previous button to navigate backwards (current: January 2007, target: March 2005) at (464, 400) on iframe >> nth=0 >> internal:control=enter-frame >> span.ui-icon.ui-icon-circle-t
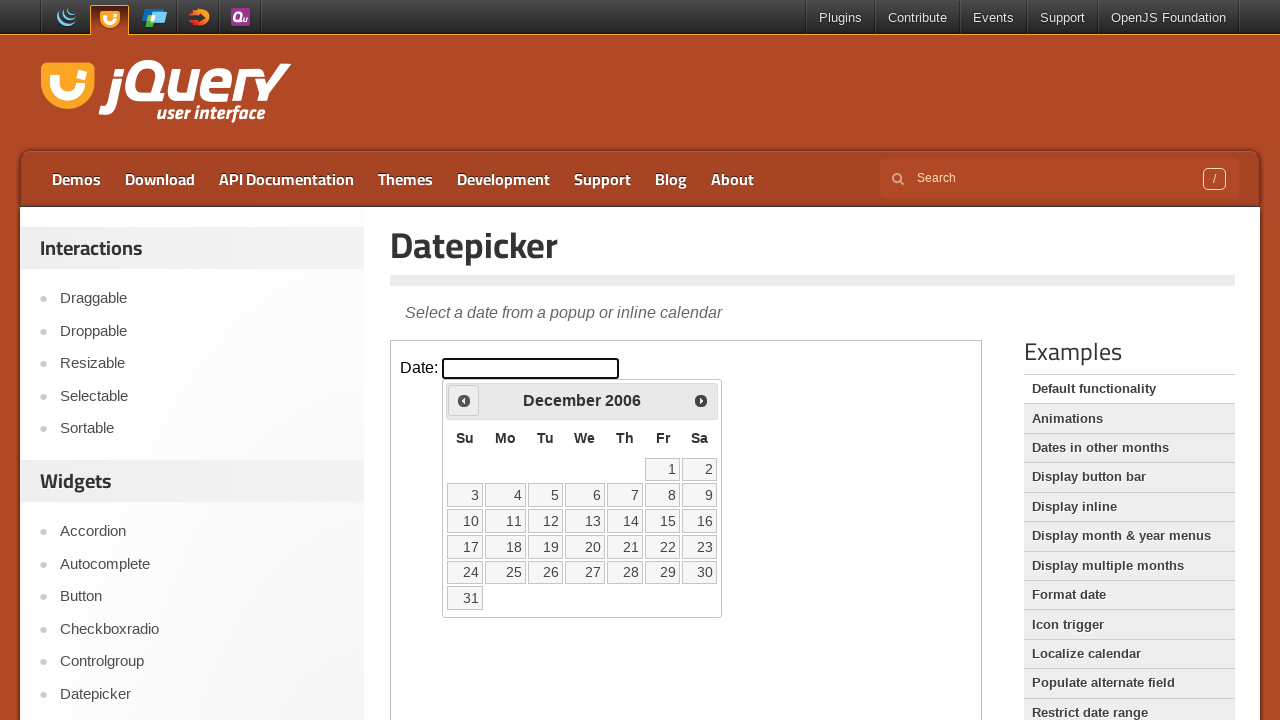

Retrieved current month (December) and year (2006)
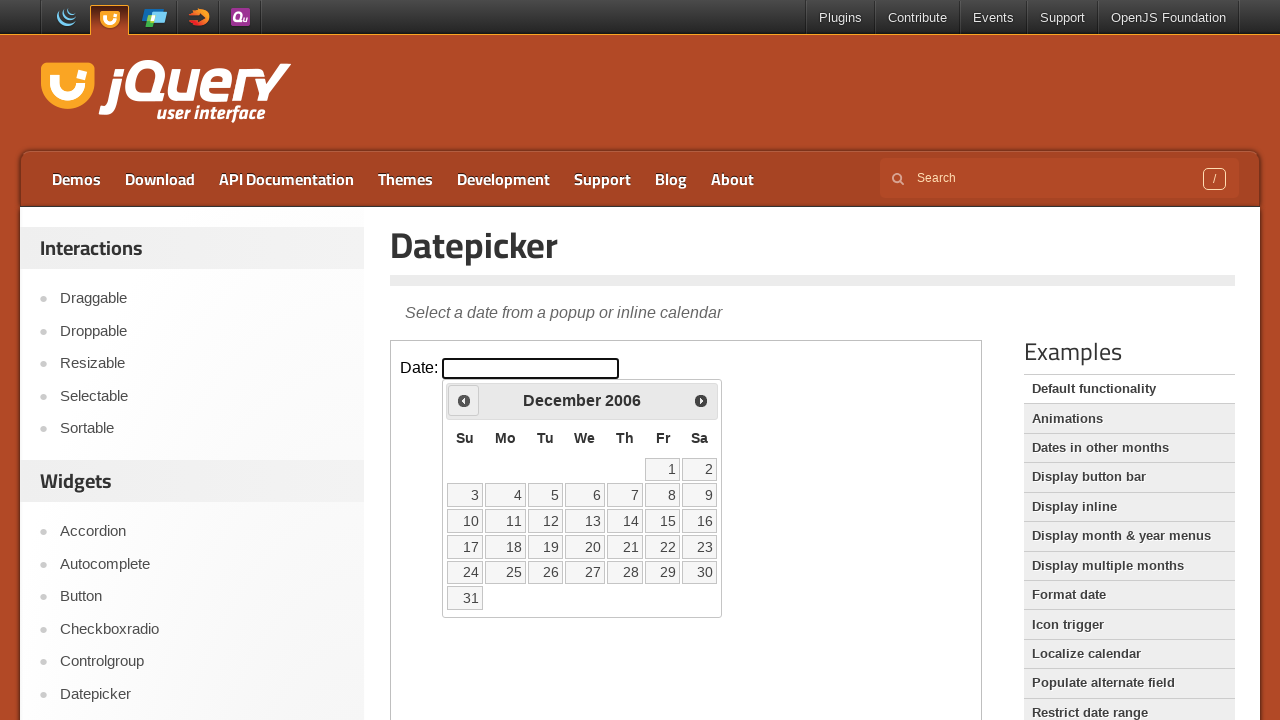

Clicked previous button to navigate backwards (current: December 2006, target: March 2005) at (464, 400) on iframe >> nth=0 >> internal:control=enter-frame >> span.ui-icon.ui-icon-circle-t
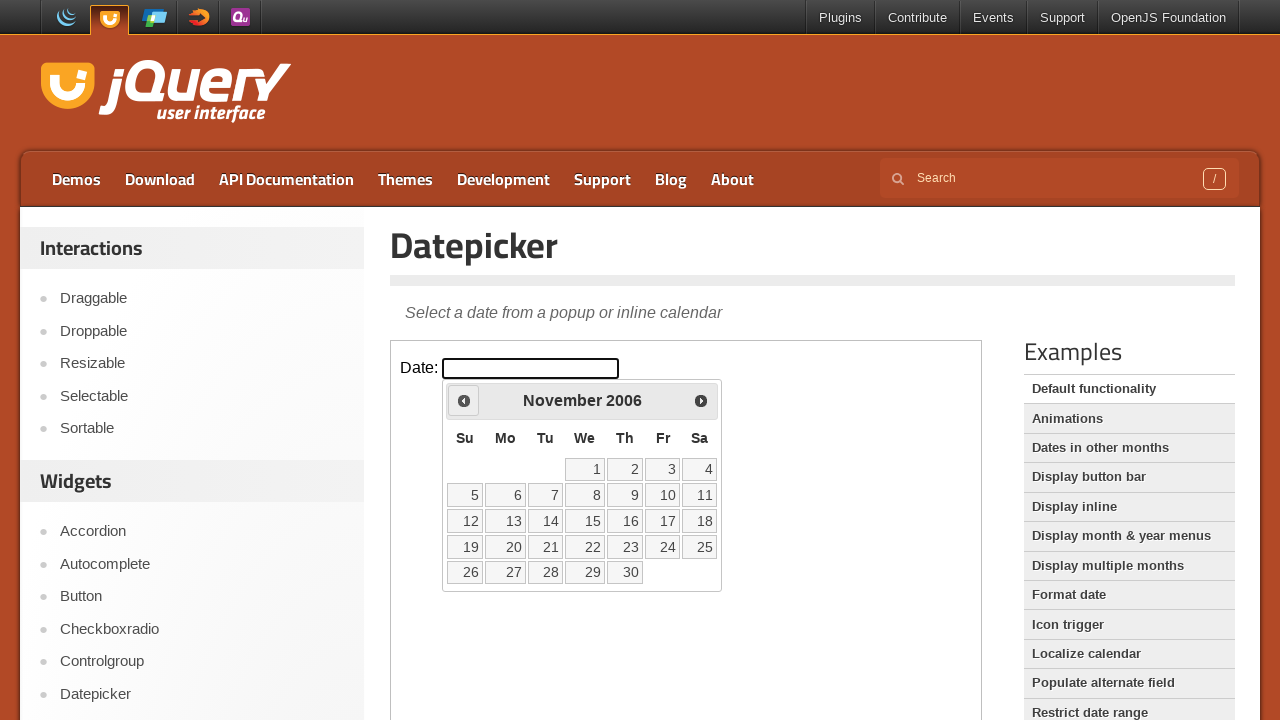

Retrieved current month (November) and year (2006)
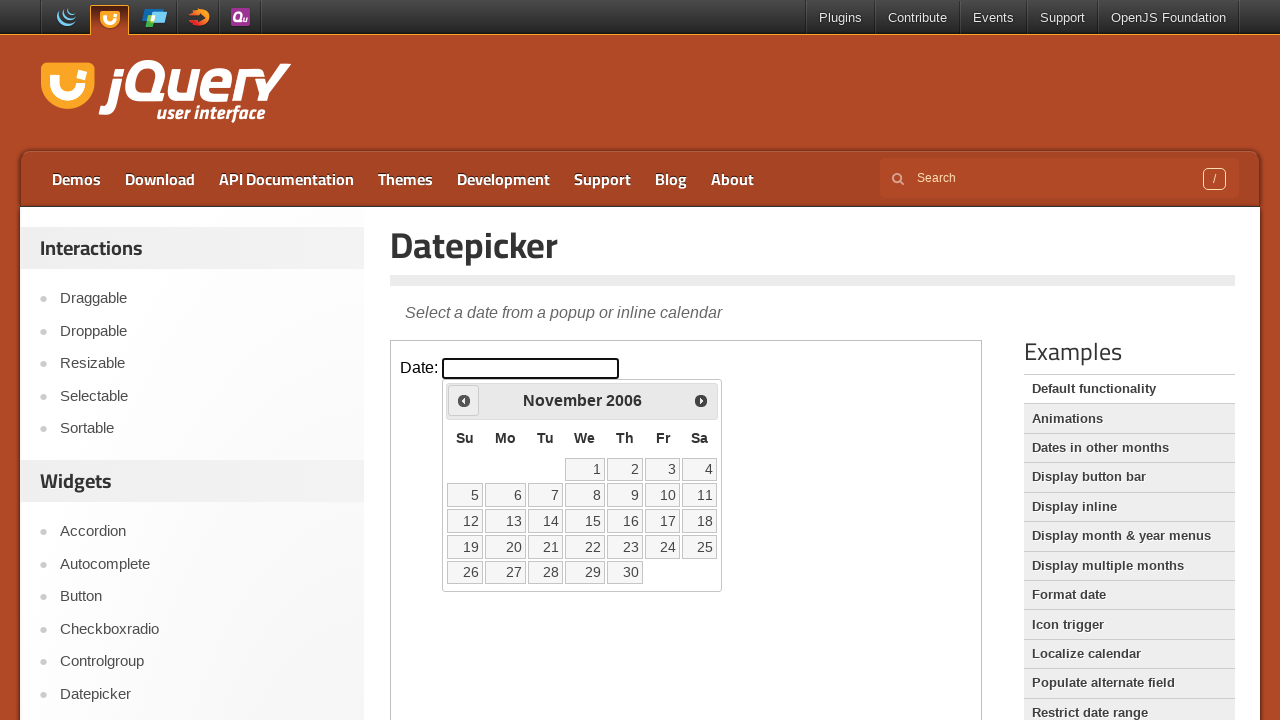

Clicked previous button to navigate backwards (current: November 2006, target: March 2005) at (464, 400) on iframe >> nth=0 >> internal:control=enter-frame >> span.ui-icon.ui-icon-circle-t
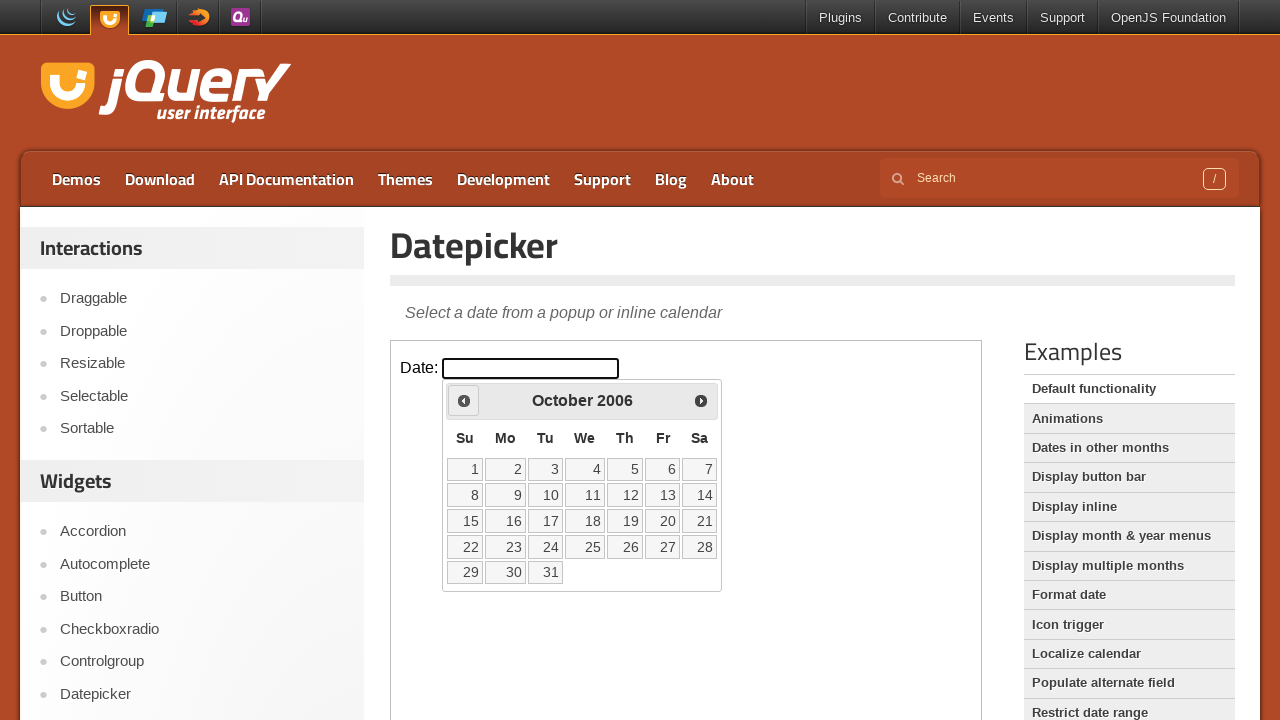

Retrieved current month (October) and year (2006)
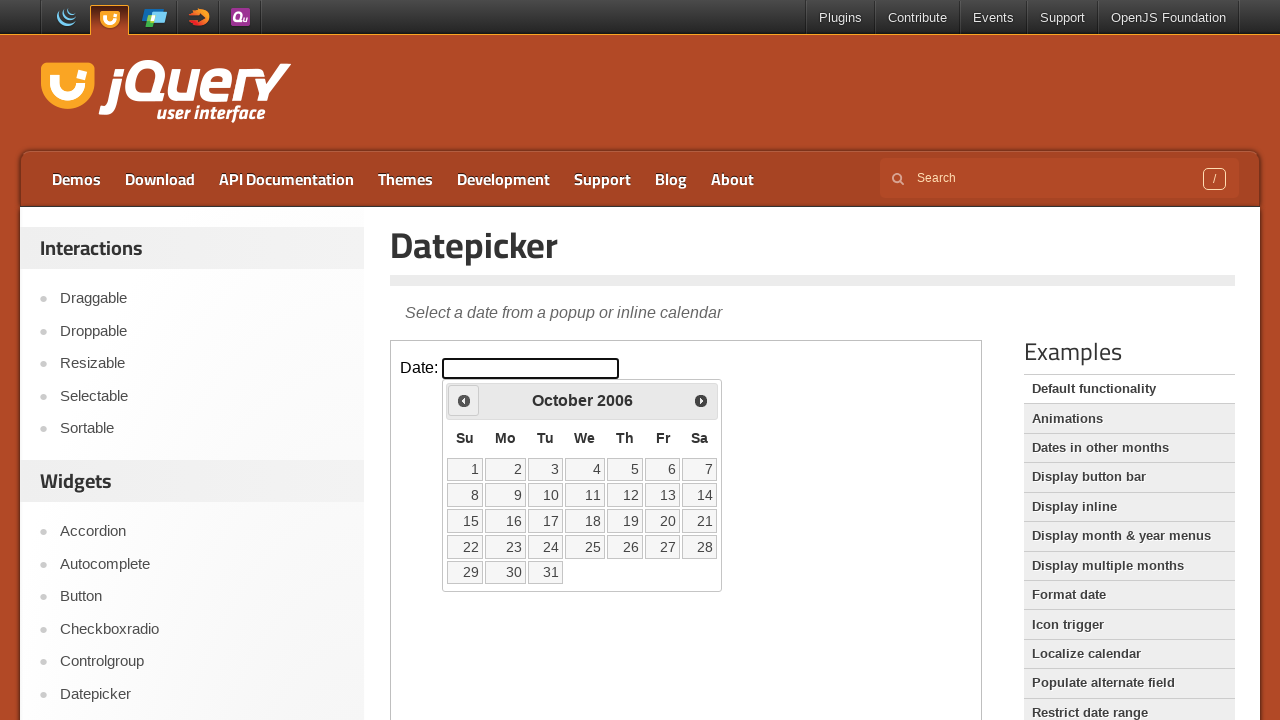

Clicked previous button to navigate backwards (current: October 2006, target: March 2005) at (464, 400) on iframe >> nth=0 >> internal:control=enter-frame >> span.ui-icon.ui-icon-circle-t
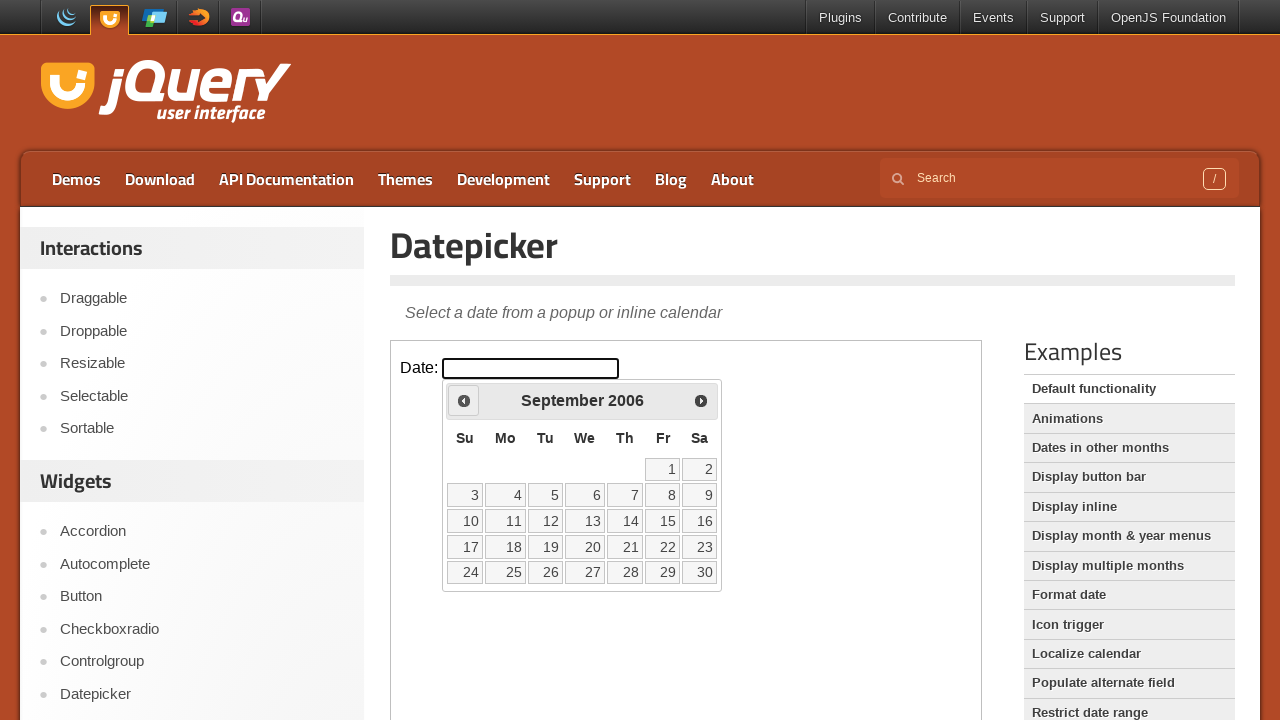

Retrieved current month (September) and year (2006)
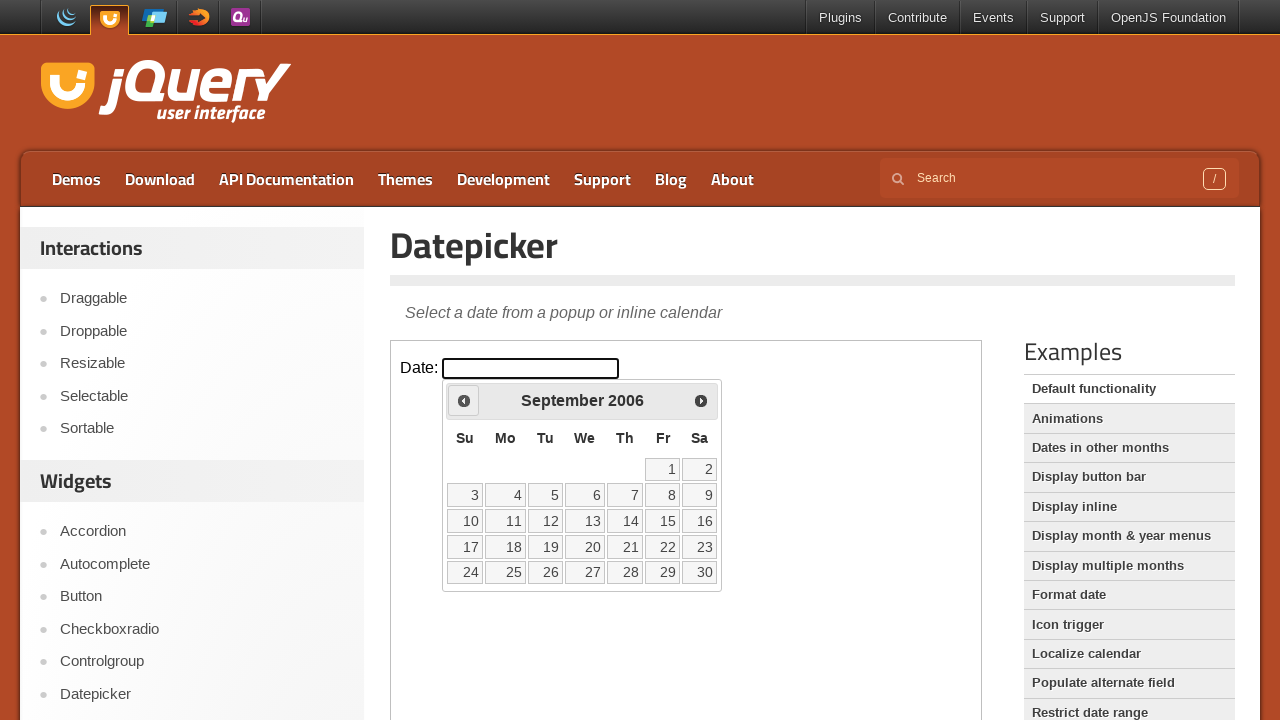

Clicked previous button to navigate backwards (current: September 2006, target: March 2005) at (464, 400) on iframe >> nth=0 >> internal:control=enter-frame >> span.ui-icon.ui-icon-circle-t
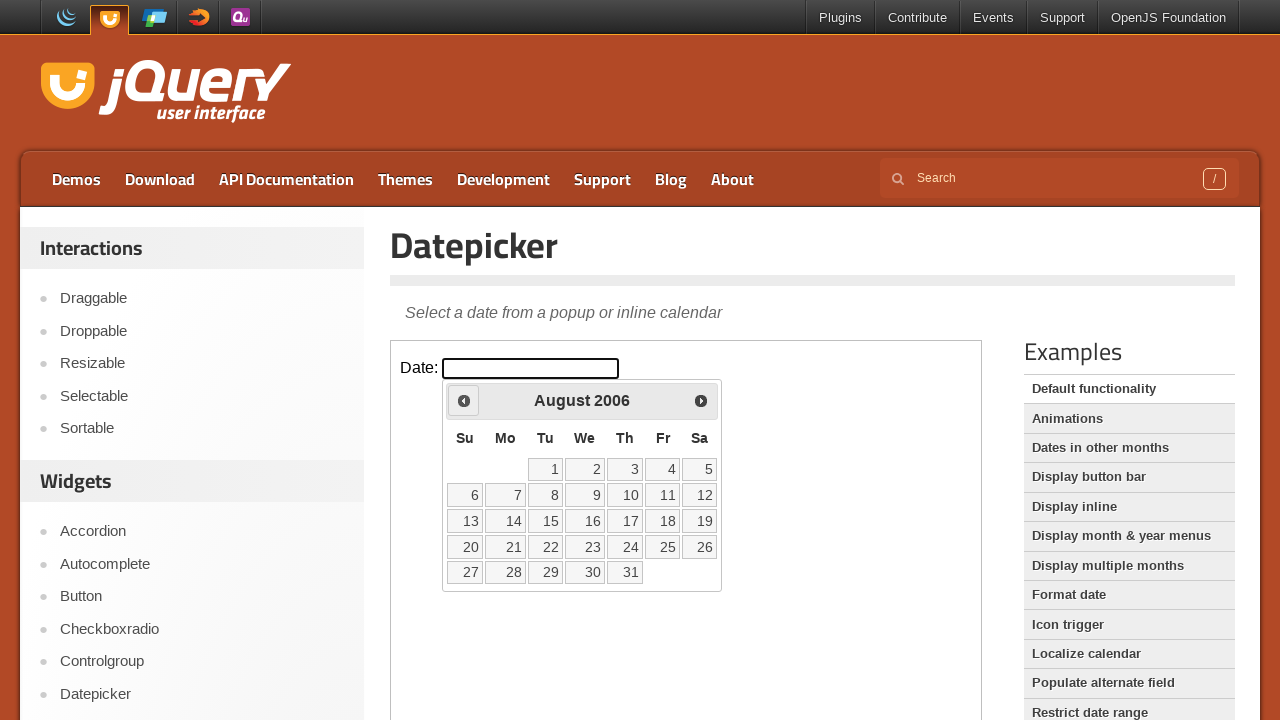

Retrieved current month (August) and year (2006)
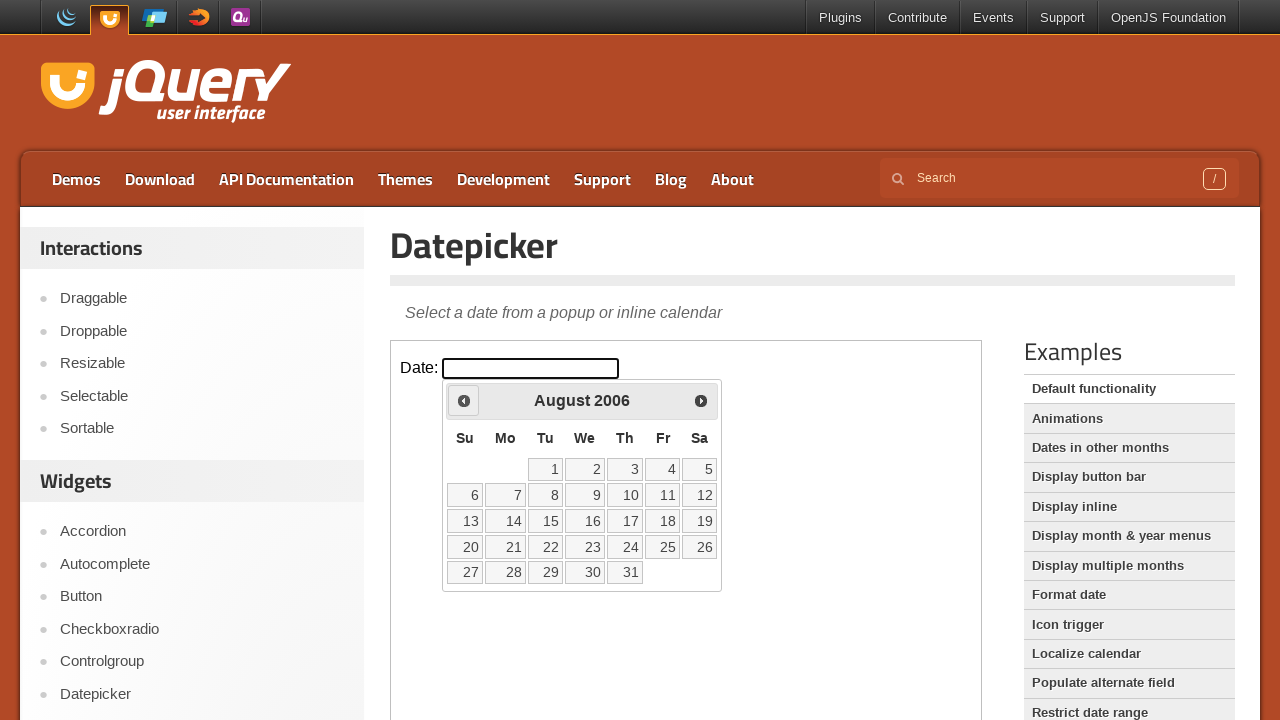

Clicked previous button to navigate backwards (current: August 2006, target: March 2005) at (464, 400) on iframe >> nth=0 >> internal:control=enter-frame >> span.ui-icon.ui-icon-circle-t
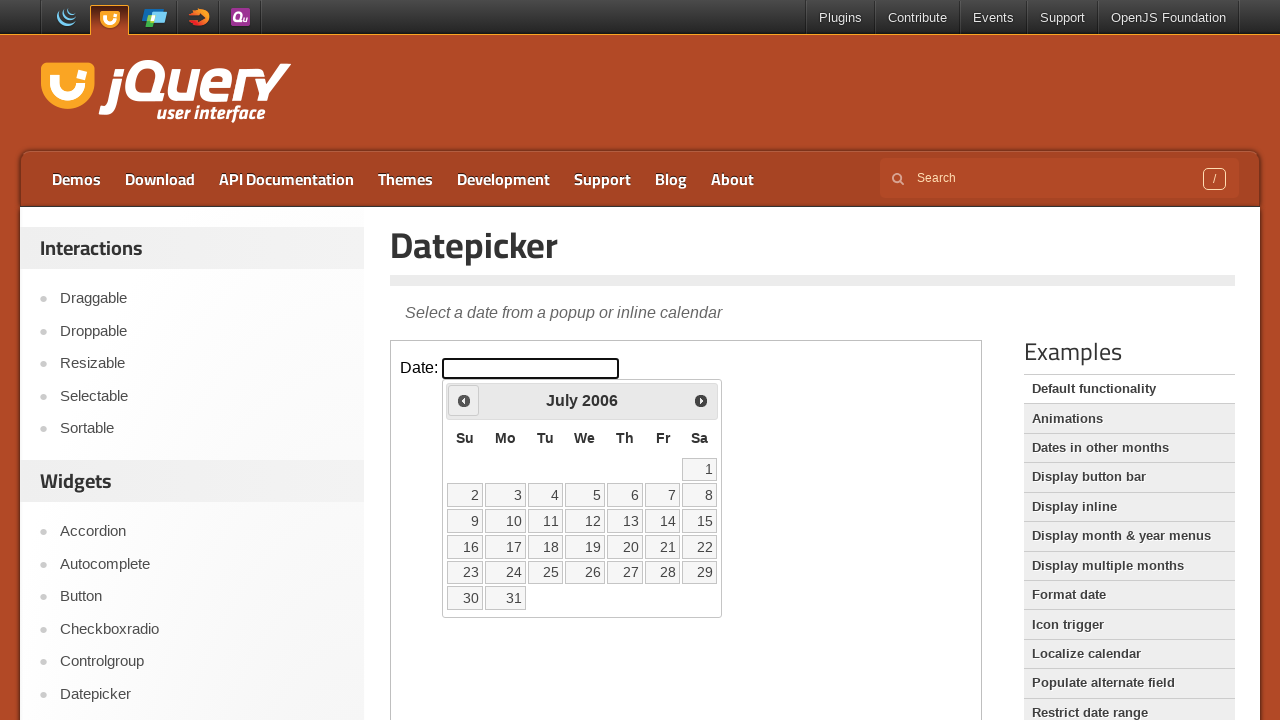

Retrieved current month (July) and year (2006)
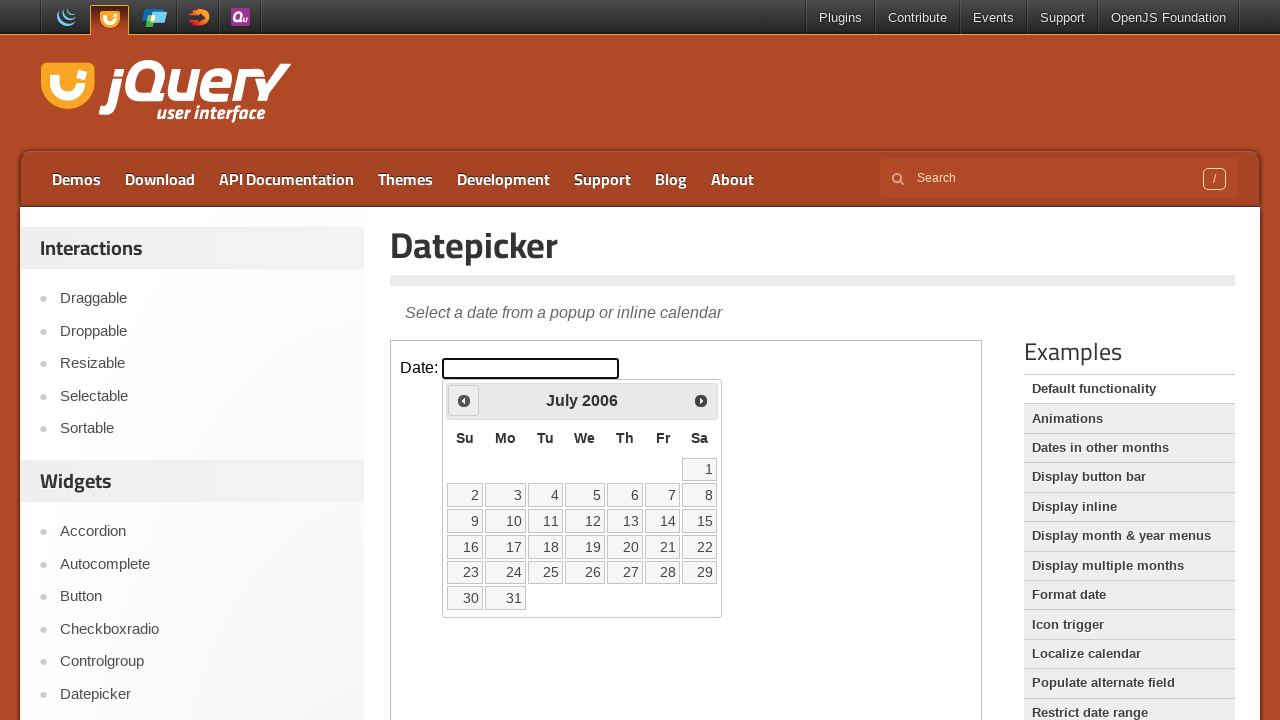

Clicked previous button to navigate backwards (current: July 2006, target: March 2005) at (464, 400) on iframe >> nth=0 >> internal:control=enter-frame >> span.ui-icon.ui-icon-circle-t
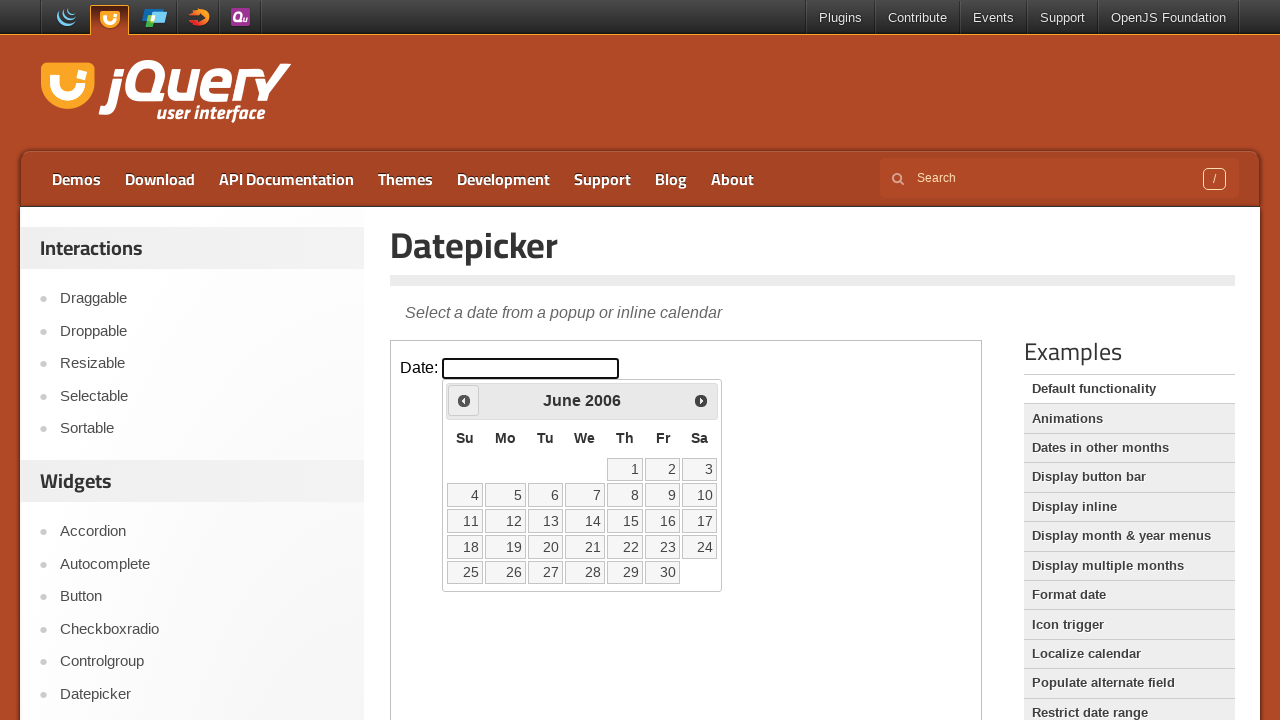

Retrieved current month (June) and year (2006)
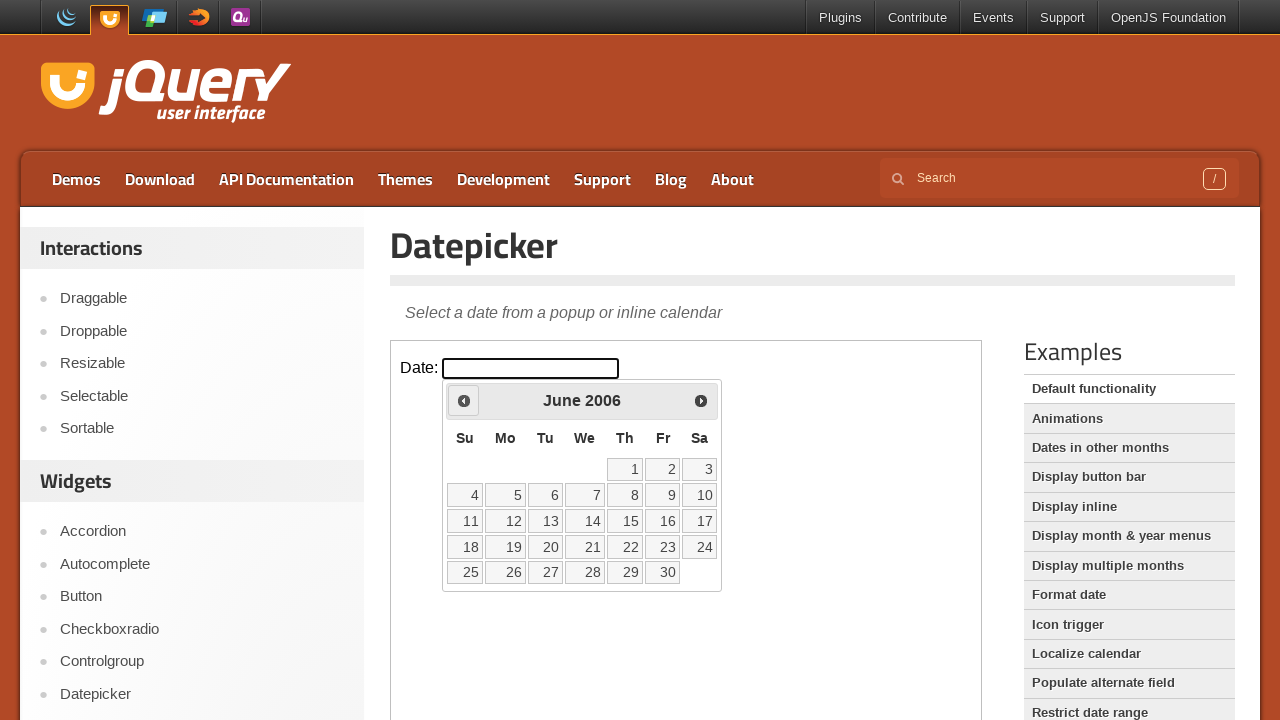

Clicked previous button to navigate backwards (current: June 2006, target: March 2005) at (464, 400) on iframe >> nth=0 >> internal:control=enter-frame >> span.ui-icon.ui-icon-circle-t
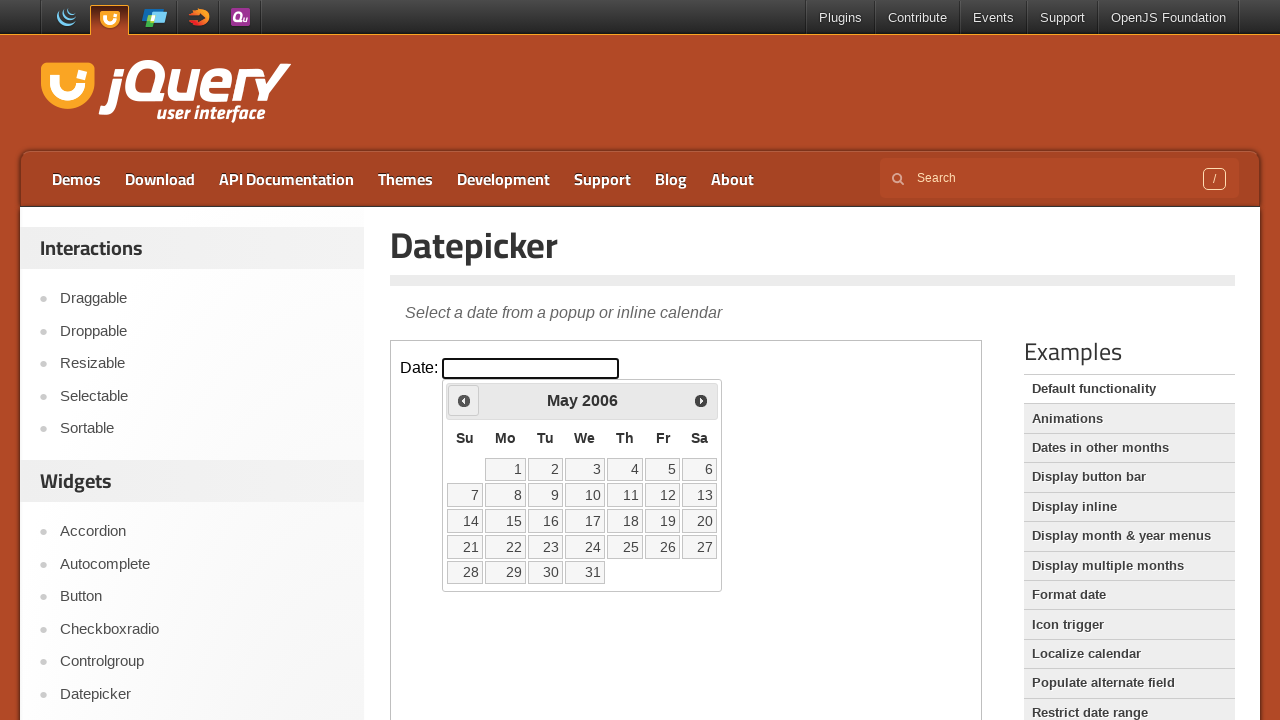

Retrieved current month (May) and year (2006)
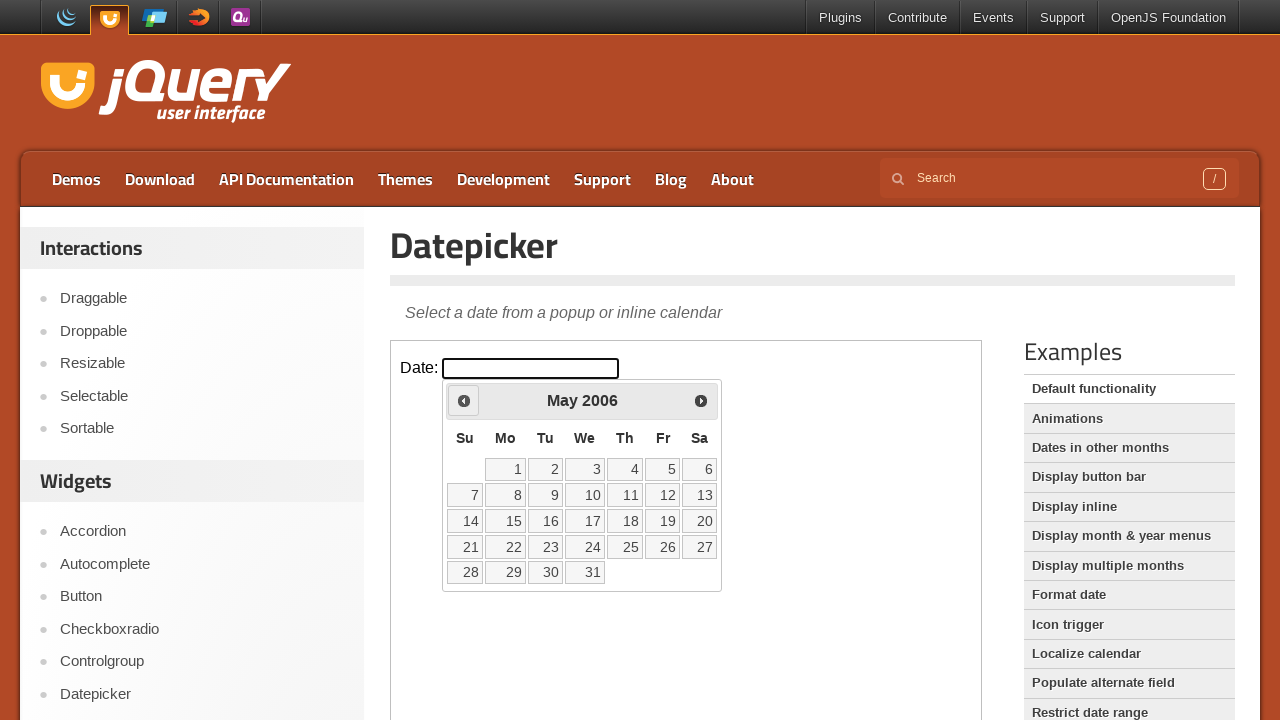

Clicked previous button to navigate backwards (current: May 2006, target: March 2005) at (464, 400) on iframe >> nth=0 >> internal:control=enter-frame >> span.ui-icon.ui-icon-circle-t
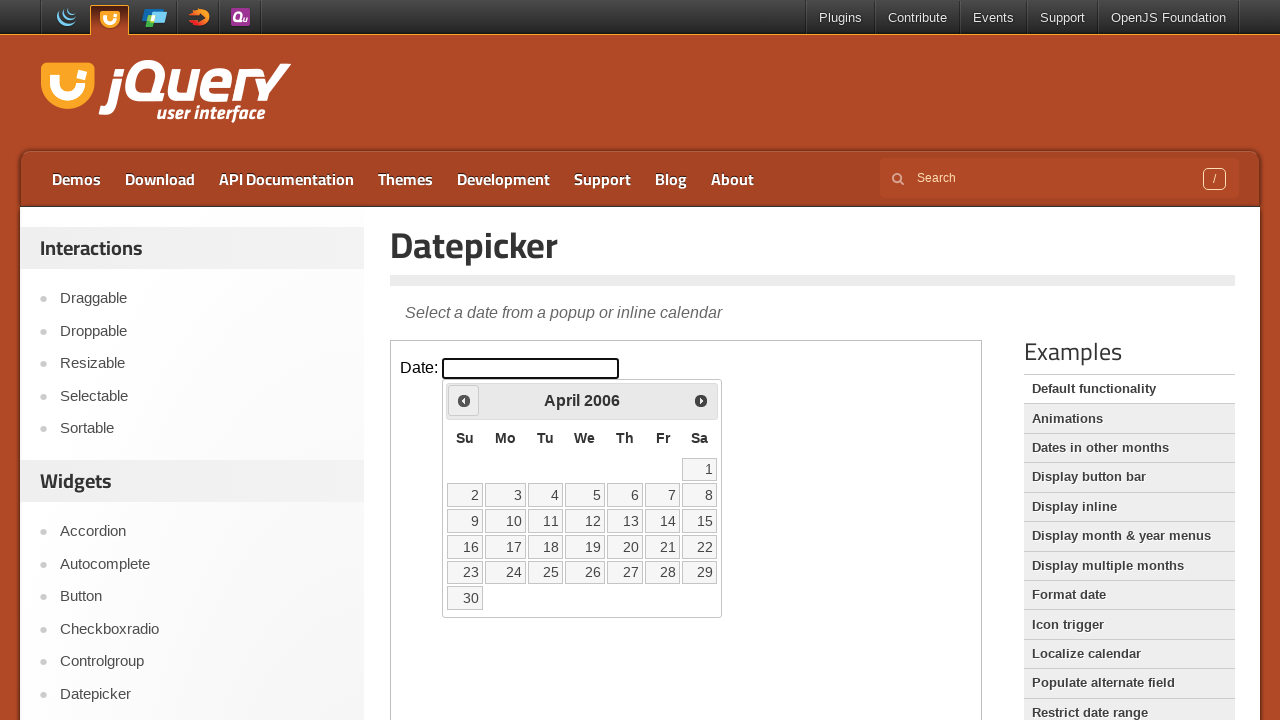

Retrieved current month (April) and year (2006)
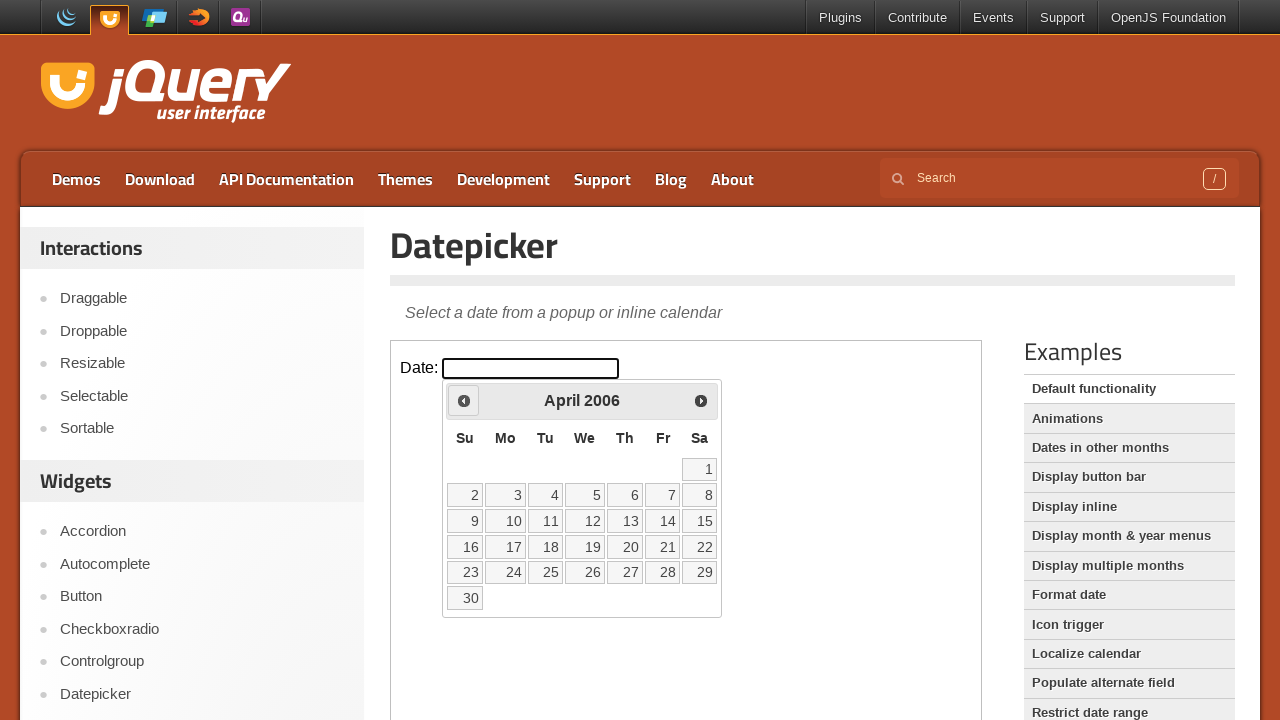

Clicked previous button to navigate backwards (current: April 2006, target: March 2005) at (464, 400) on iframe >> nth=0 >> internal:control=enter-frame >> span.ui-icon.ui-icon-circle-t
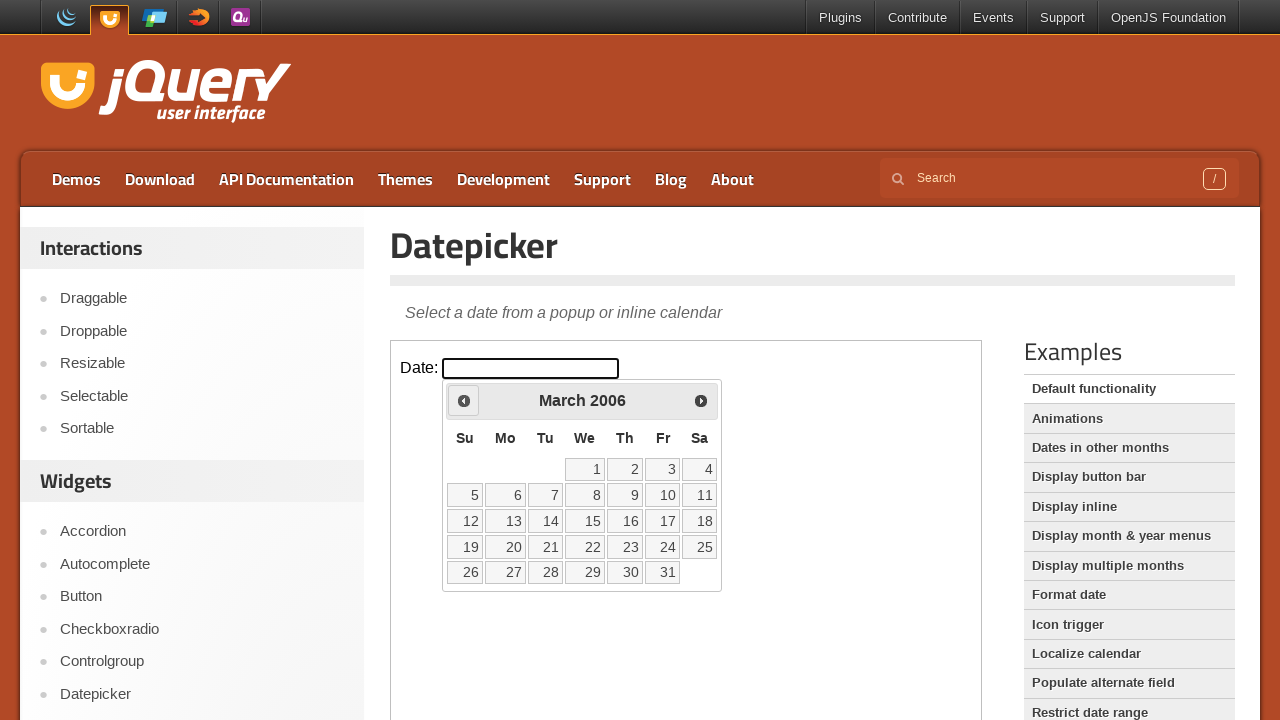

Retrieved current month (March) and year (2006)
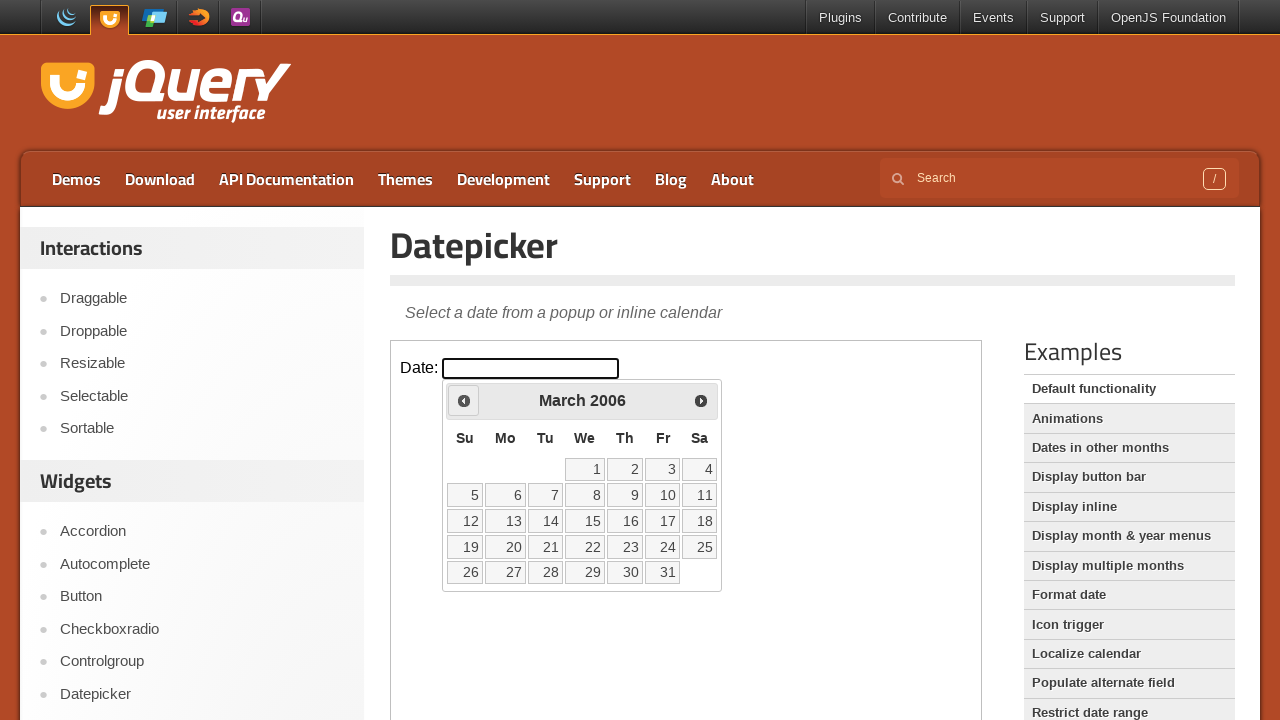

Clicked previous button to navigate backwards (current: March 2006, target: March 2005) at (464, 400) on iframe >> nth=0 >> internal:control=enter-frame >> span.ui-icon.ui-icon-circle-t
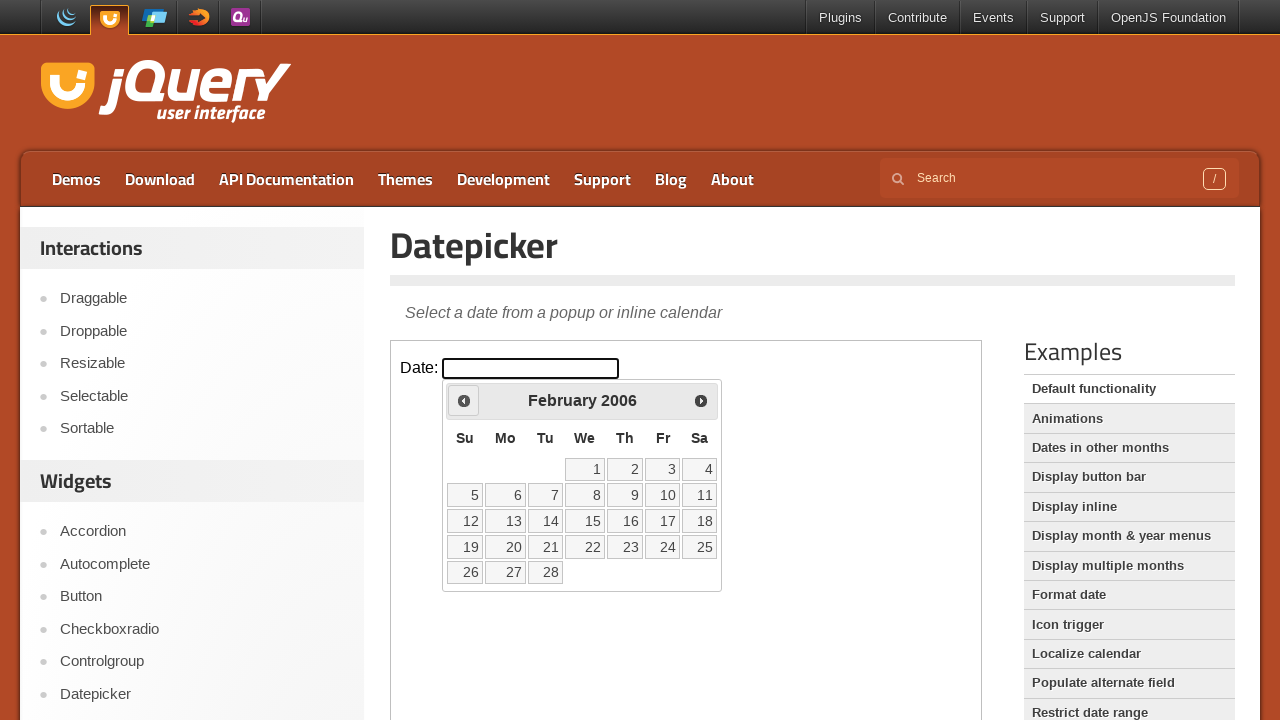

Retrieved current month (February) and year (2006)
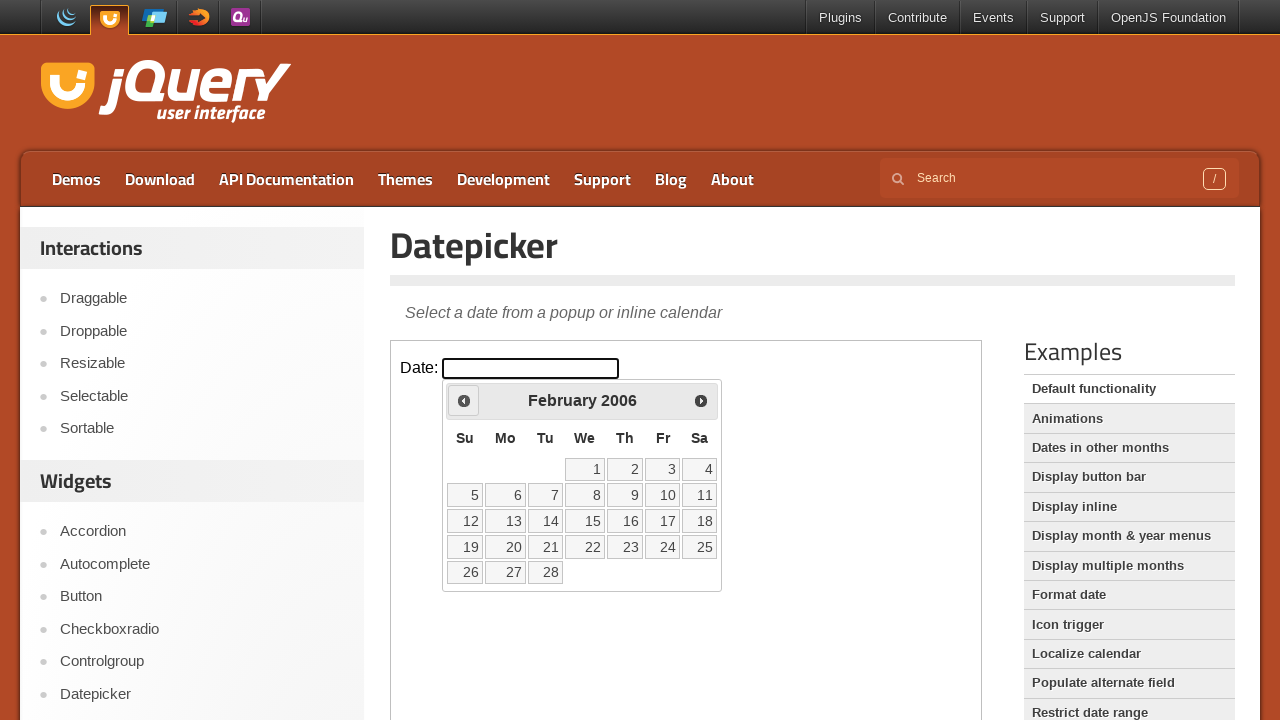

Clicked previous button to navigate backwards (current: February 2006, target: March 2005) at (464, 400) on iframe >> nth=0 >> internal:control=enter-frame >> span.ui-icon.ui-icon-circle-t
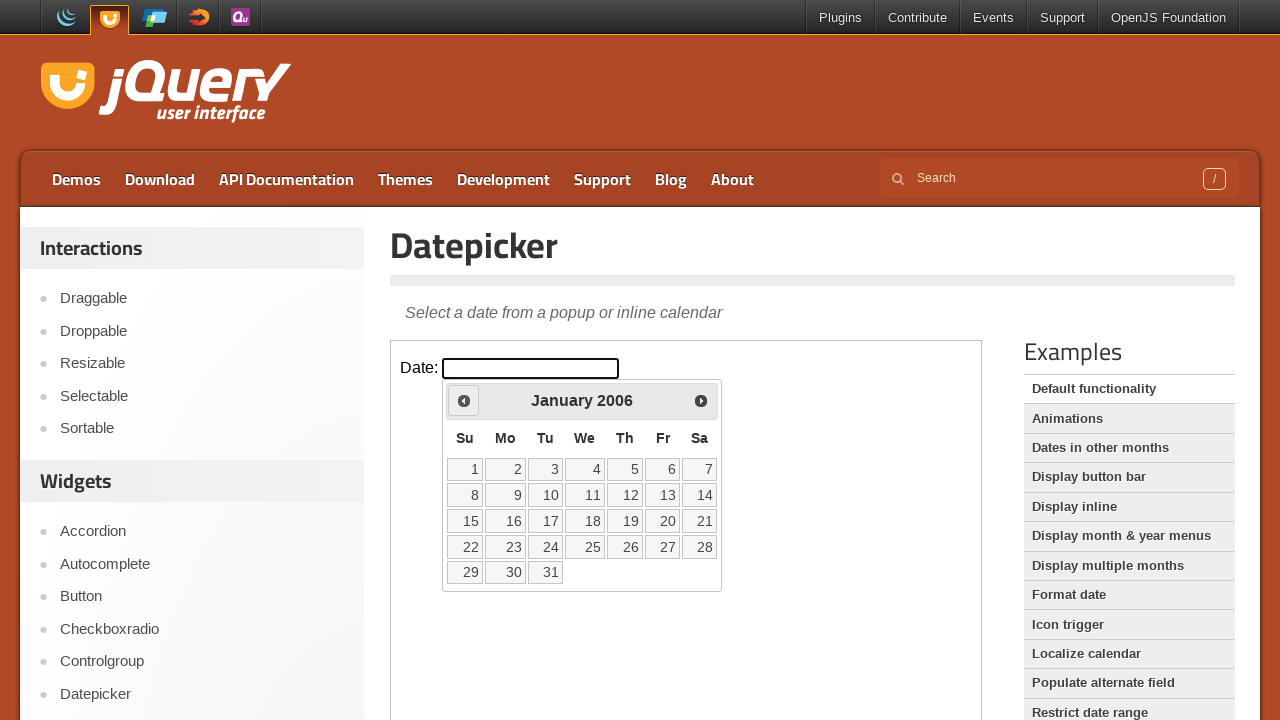

Retrieved current month (January) and year (2006)
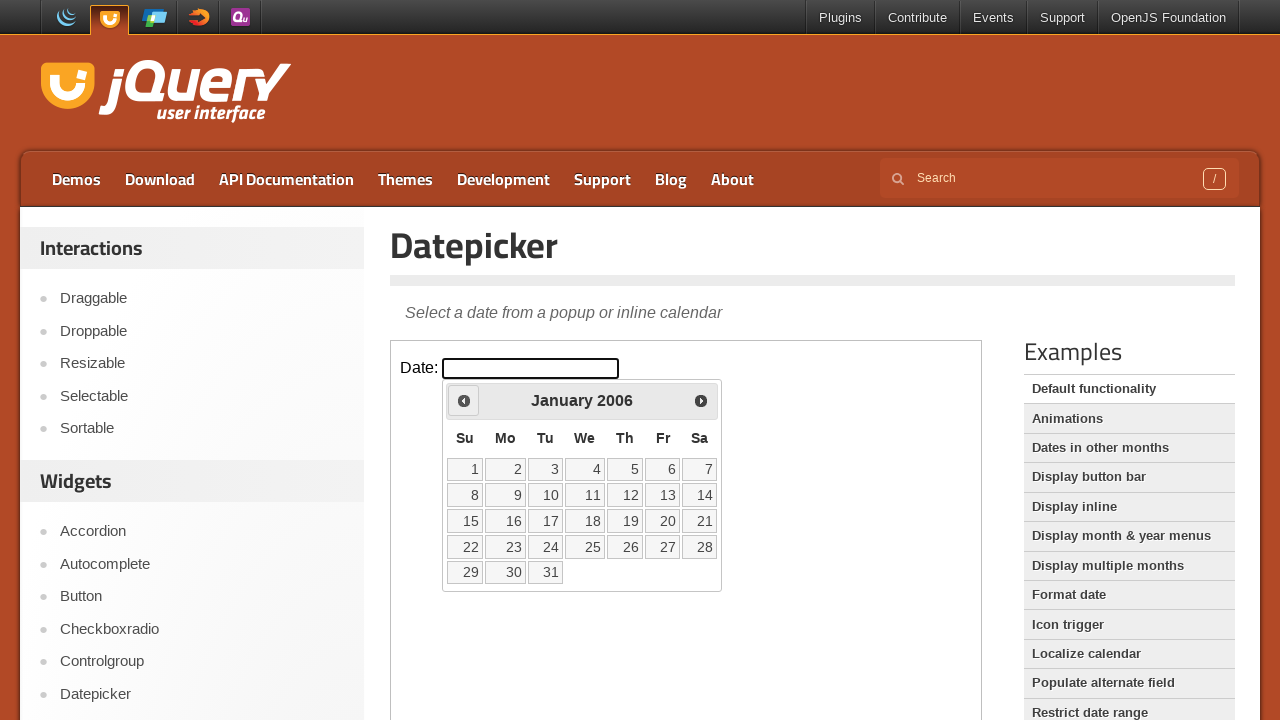

Clicked previous button to navigate backwards (current: January 2006, target: March 2005) at (464, 400) on iframe >> nth=0 >> internal:control=enter-frame >> span.ui-icon.ui-icon-circle-t
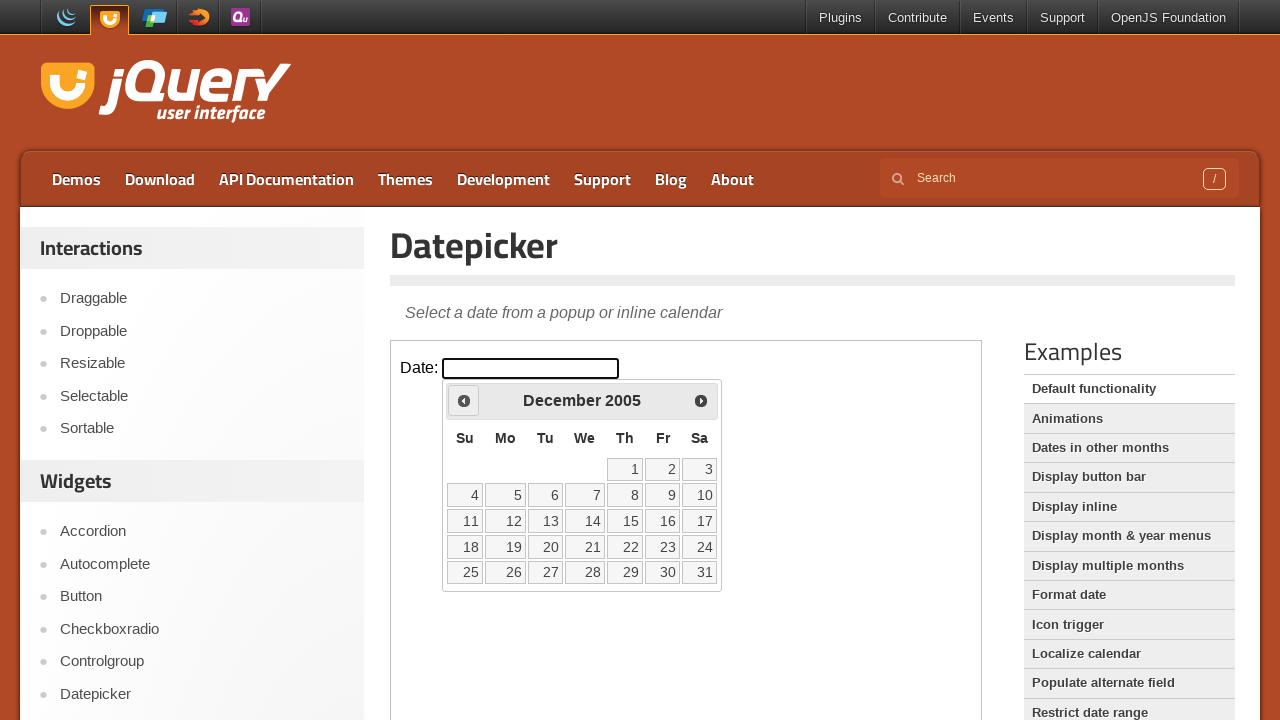

Retrieved current month (December) and year (2005)
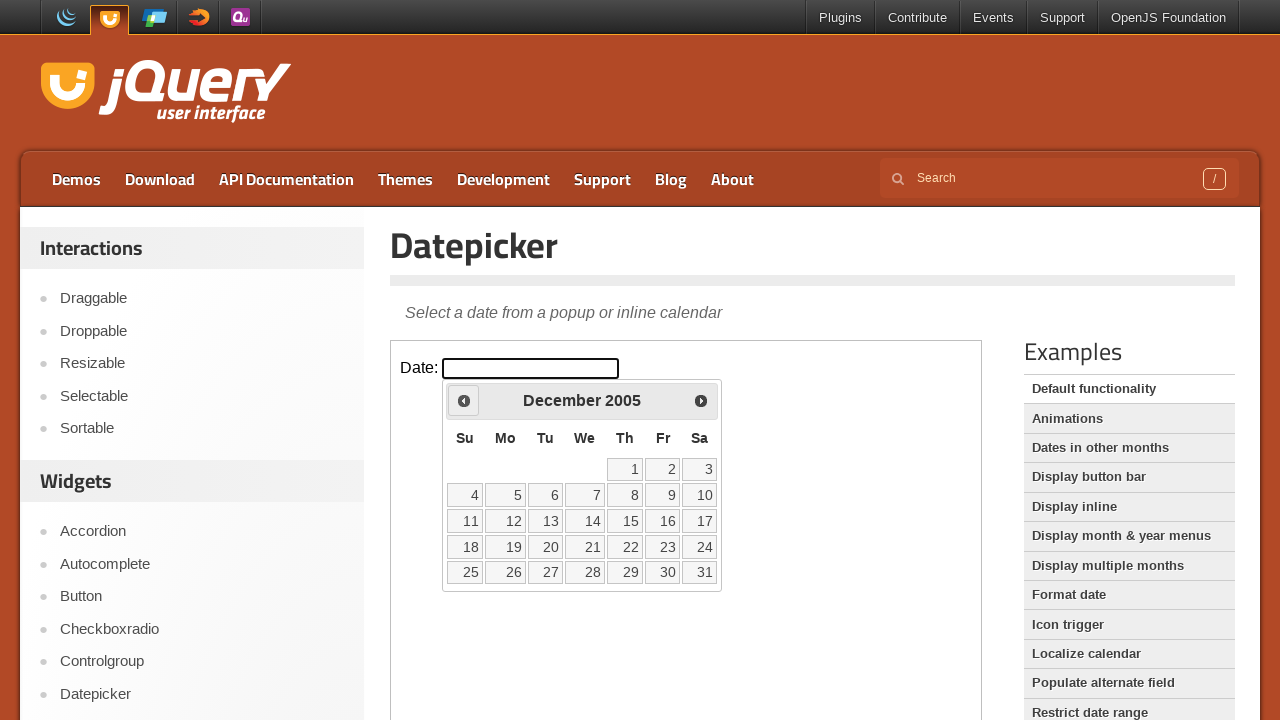

Clicked previous button to navigate backwards (current: December 2005, target: March 2005) at (464, 400) on iframe >> nth=0 >> internal:control=enter-frame >> span.ui-icon.ui-icon-circle-t
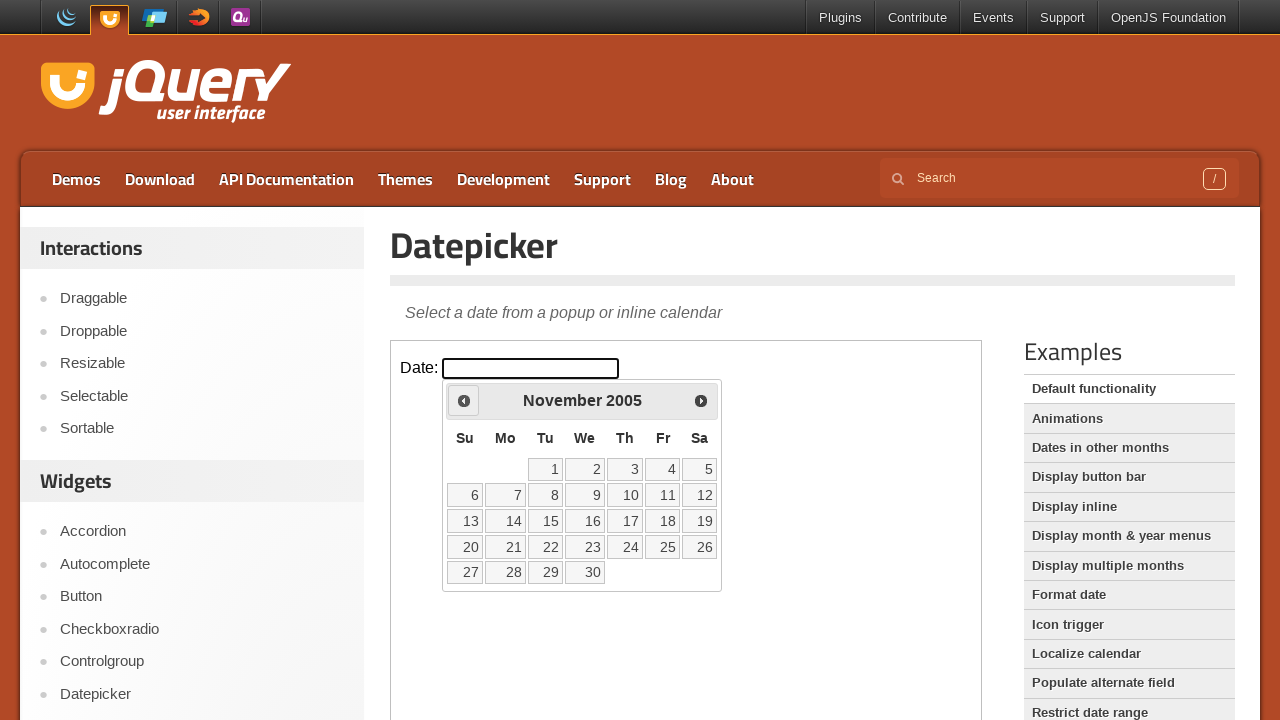

Retrieved current month (November) and year (2005)
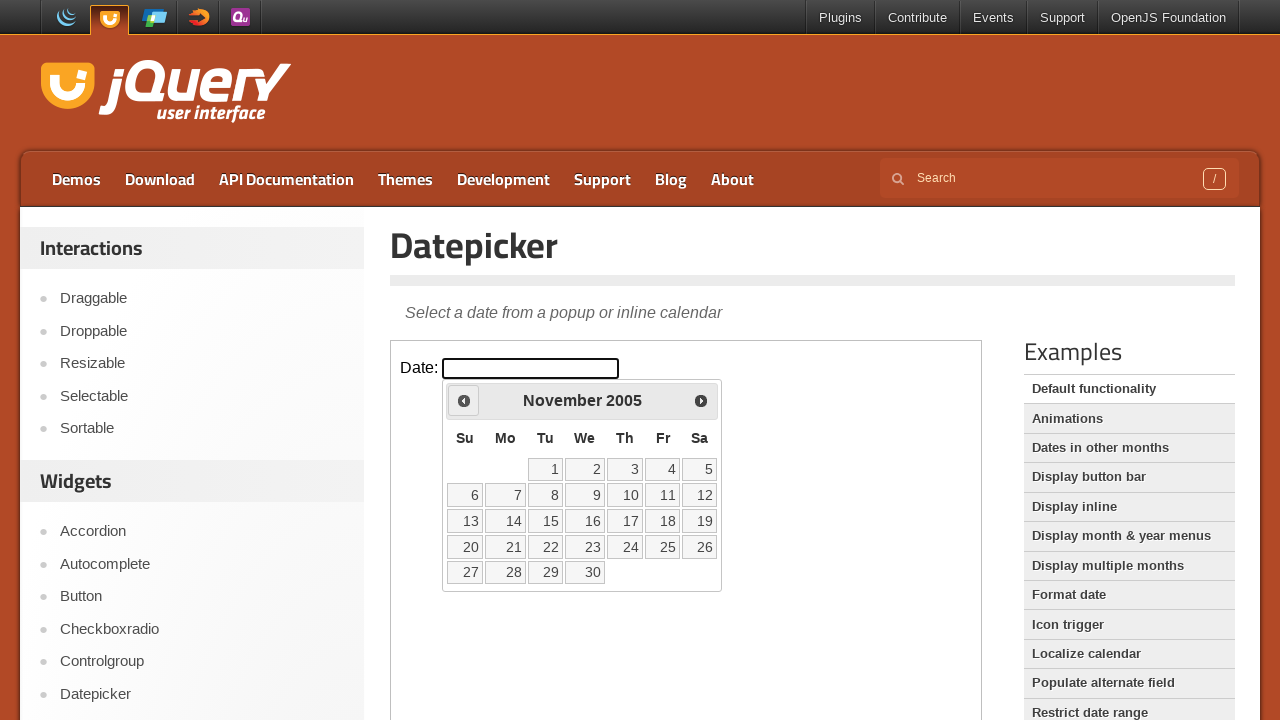

Clicked previous button to navigate backwards (current: November 2005, target: March 2005) at (464, 400) on iframe >> nth=0 >> internal:control=enter-frame >> span.ui-icon.ui-icon-circle-t
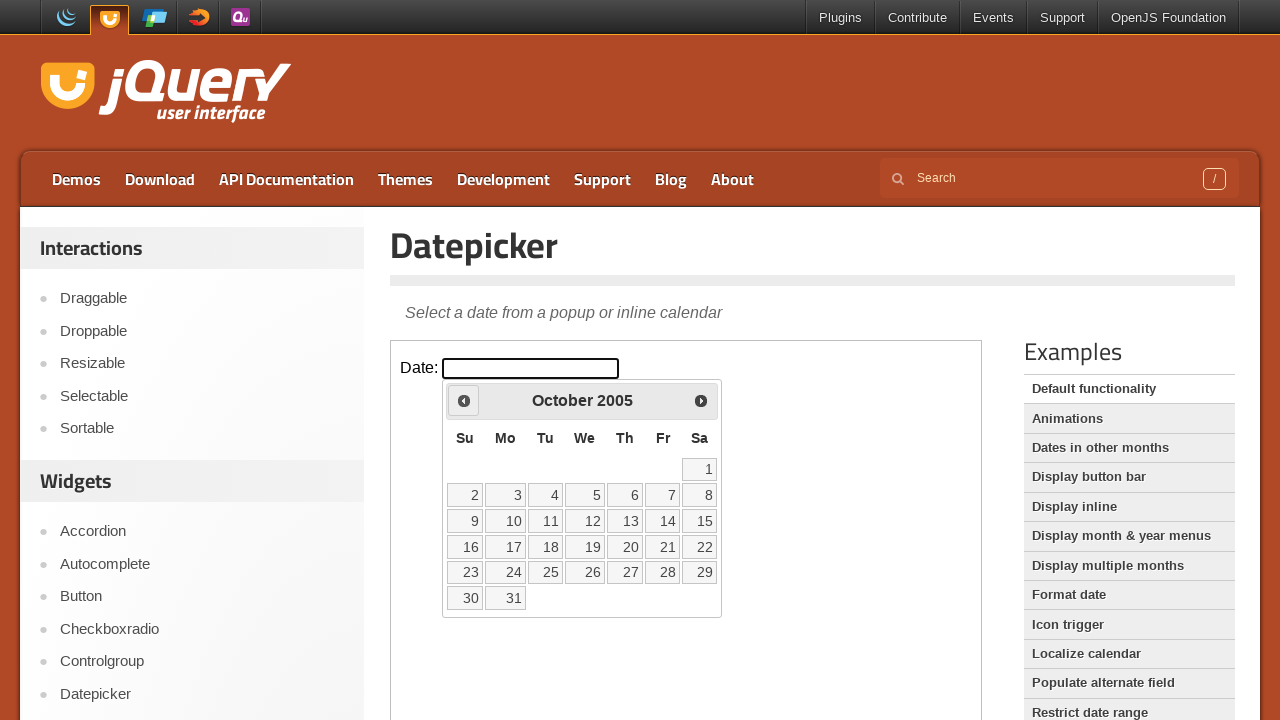

Retrieved current month (October) and year (2005)
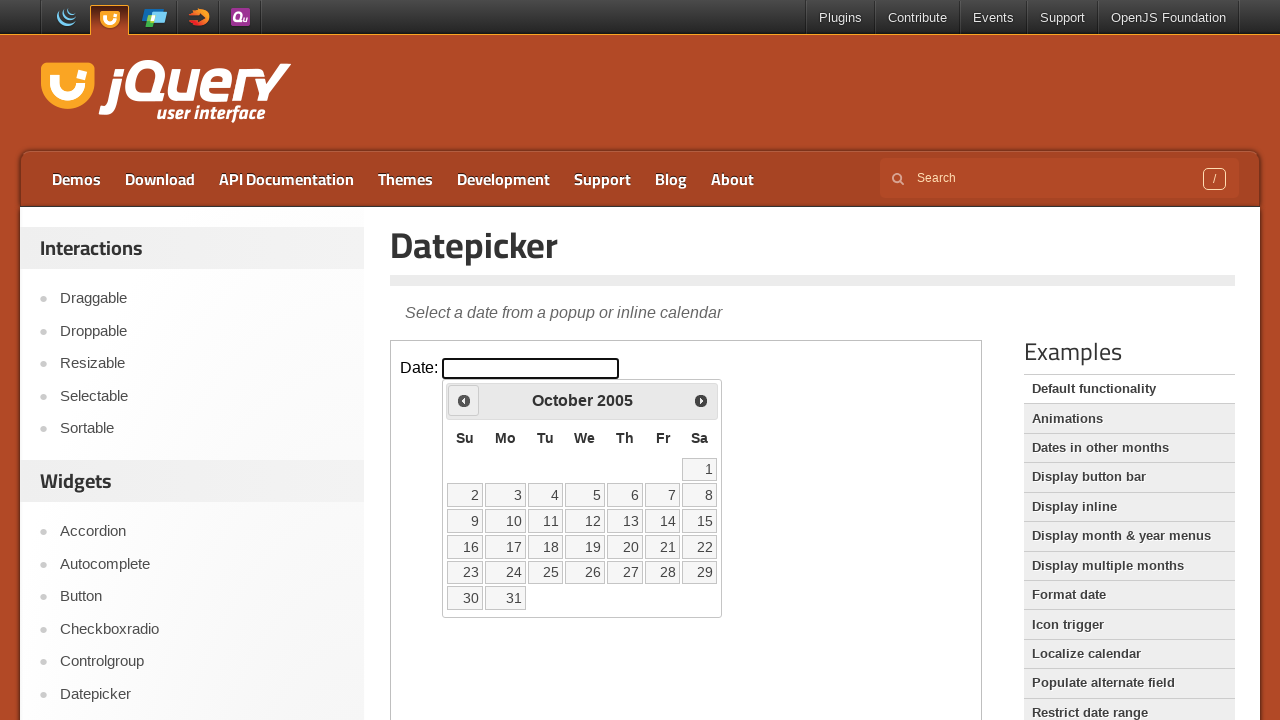

Clicked previous button to navigate backwards (current: October 2005, target: March 2005) at (464, 400) on iframe >> nth=0 >> internal:control=enter-frame >> span.ui-icon.ui-icon-circle-t
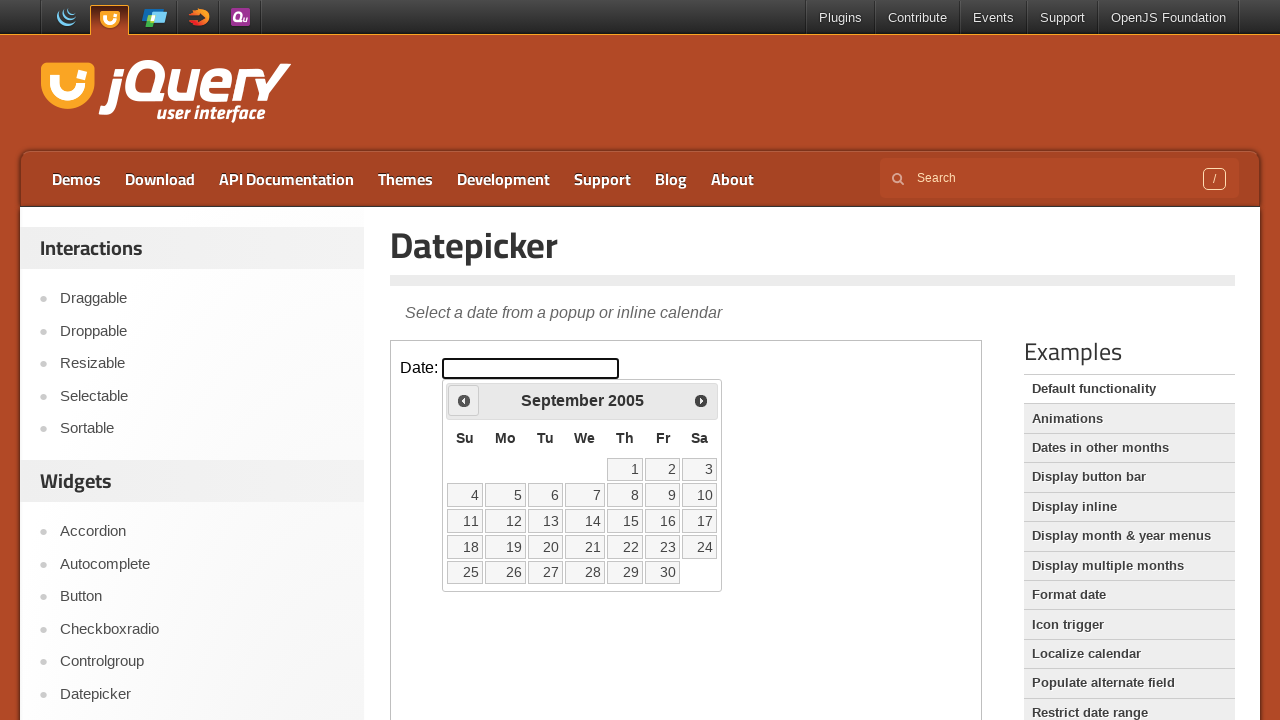

Retrieved current month (September) and year (2005)
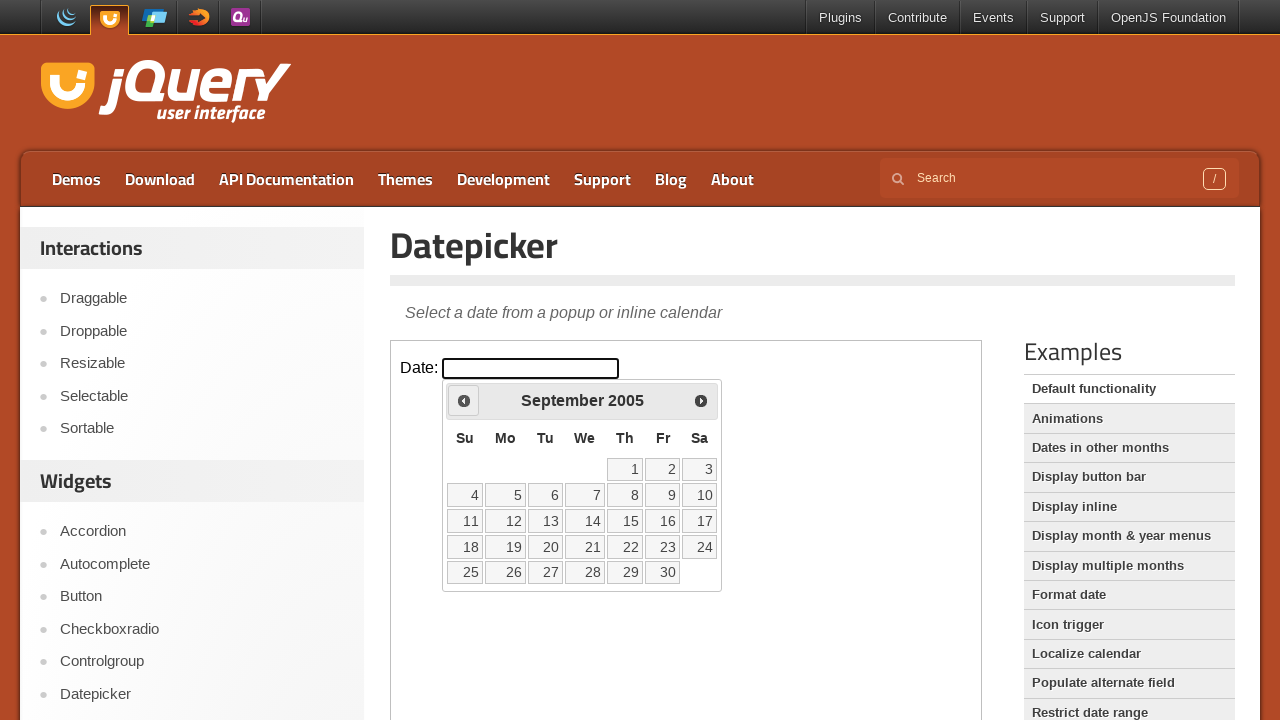

Clicked previous button to navigate backwards (current: September 2005, target: March 2005) at (464, 400) on iframe >> nth=0 >> internal:control=enter-frame >> span.ui-icon.ui-icon-circle-t
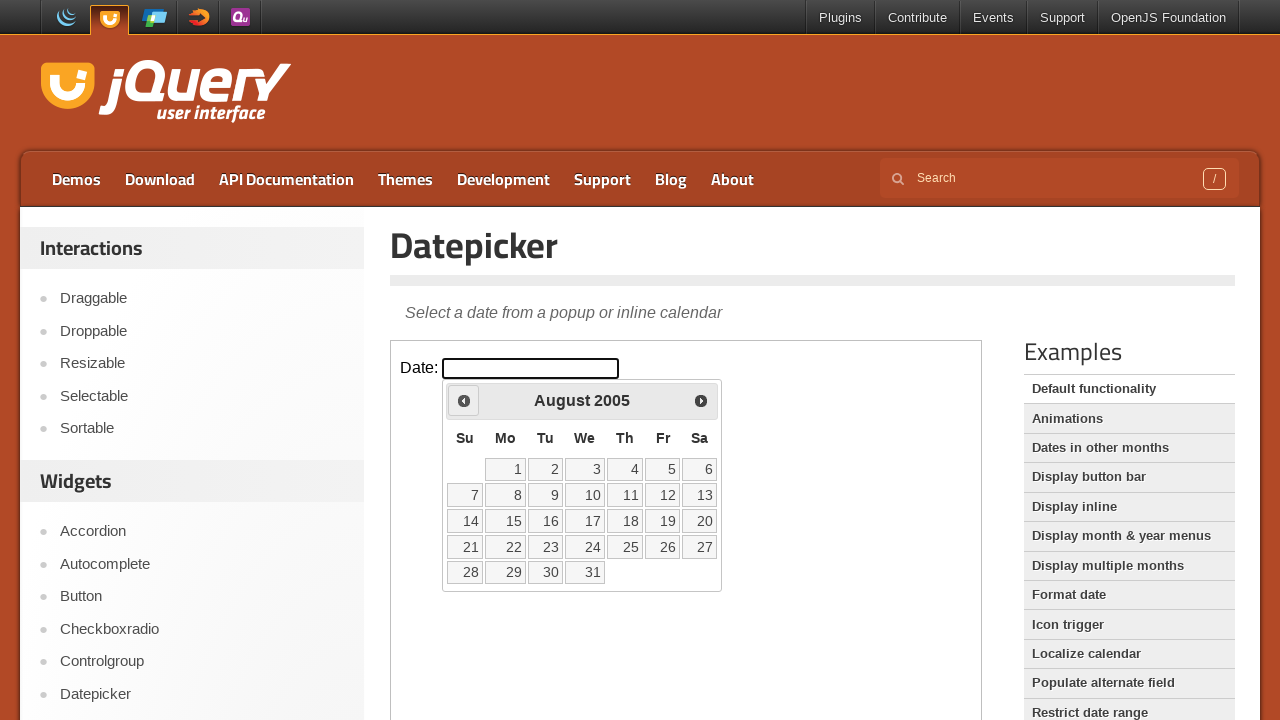

Retrieved current month (August) and year (2005)
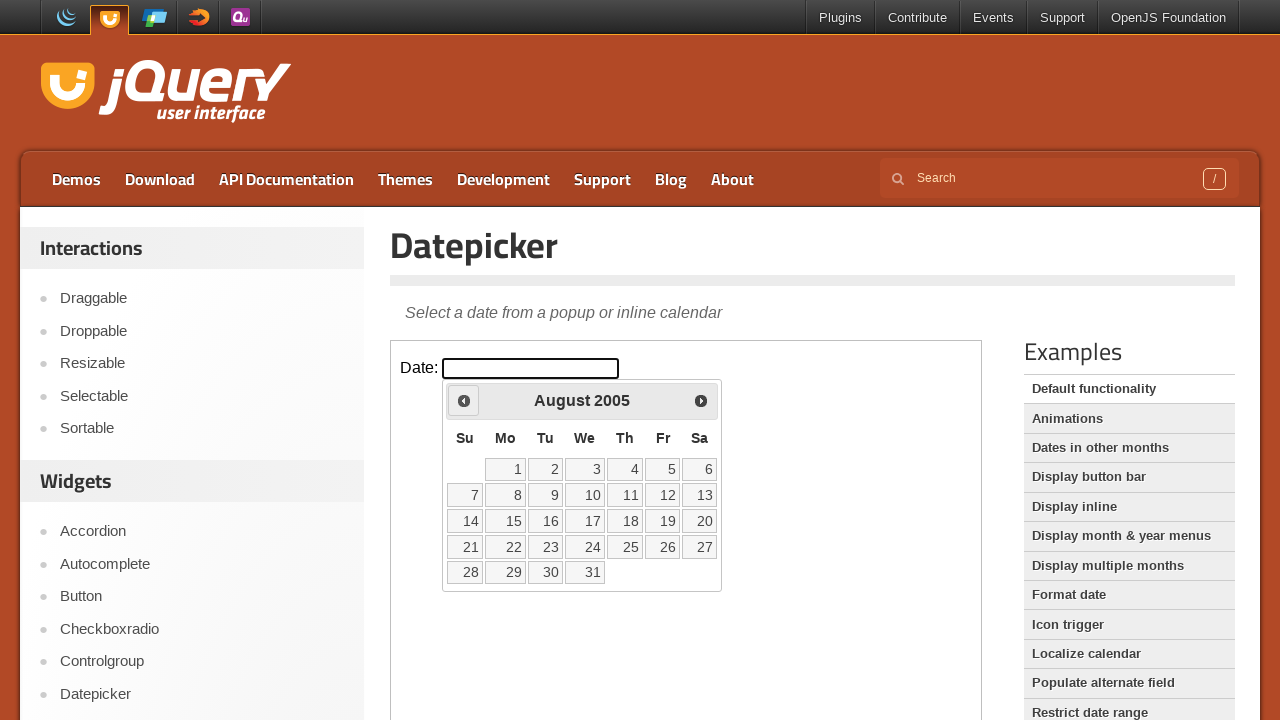

Clicked previous button to navigate backwards (current: August 2005, target: March 2005) at (464, 400) on iframe >> nth=0 >> internal:control=enter-frame >> span.ui-icon.ui-icon-circle-t
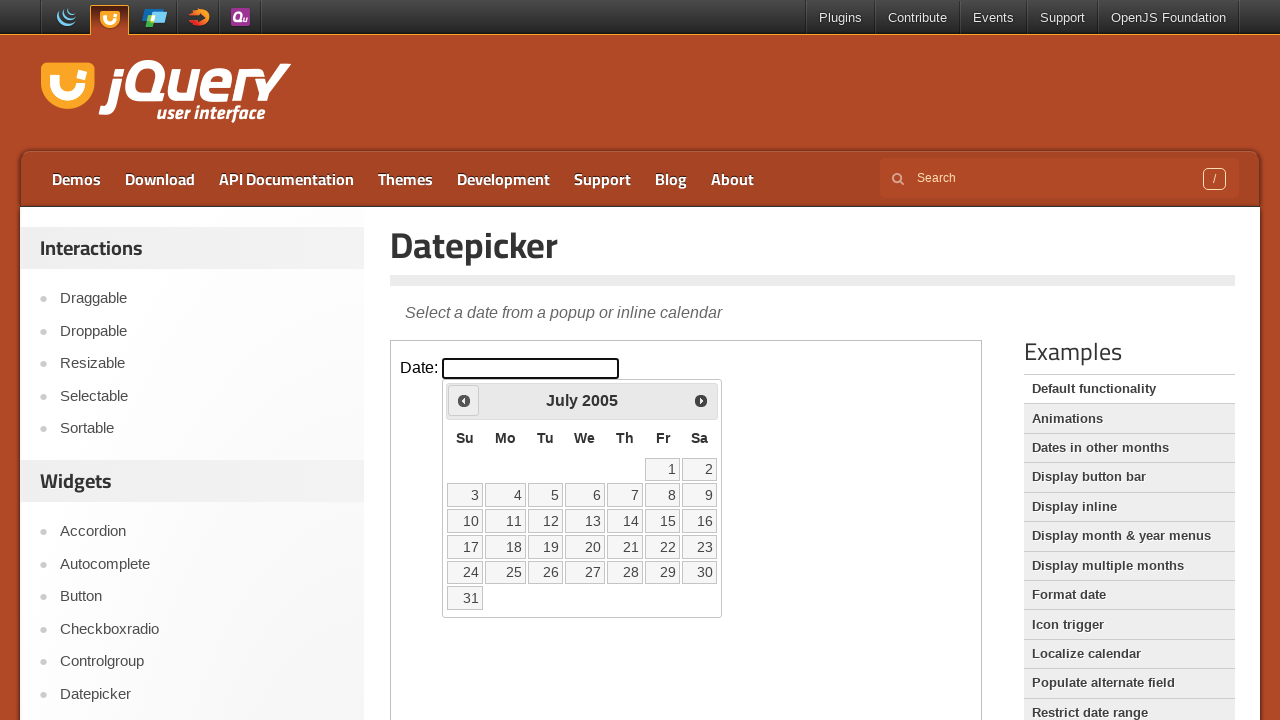

Retrieved current month (July) and year (2005)
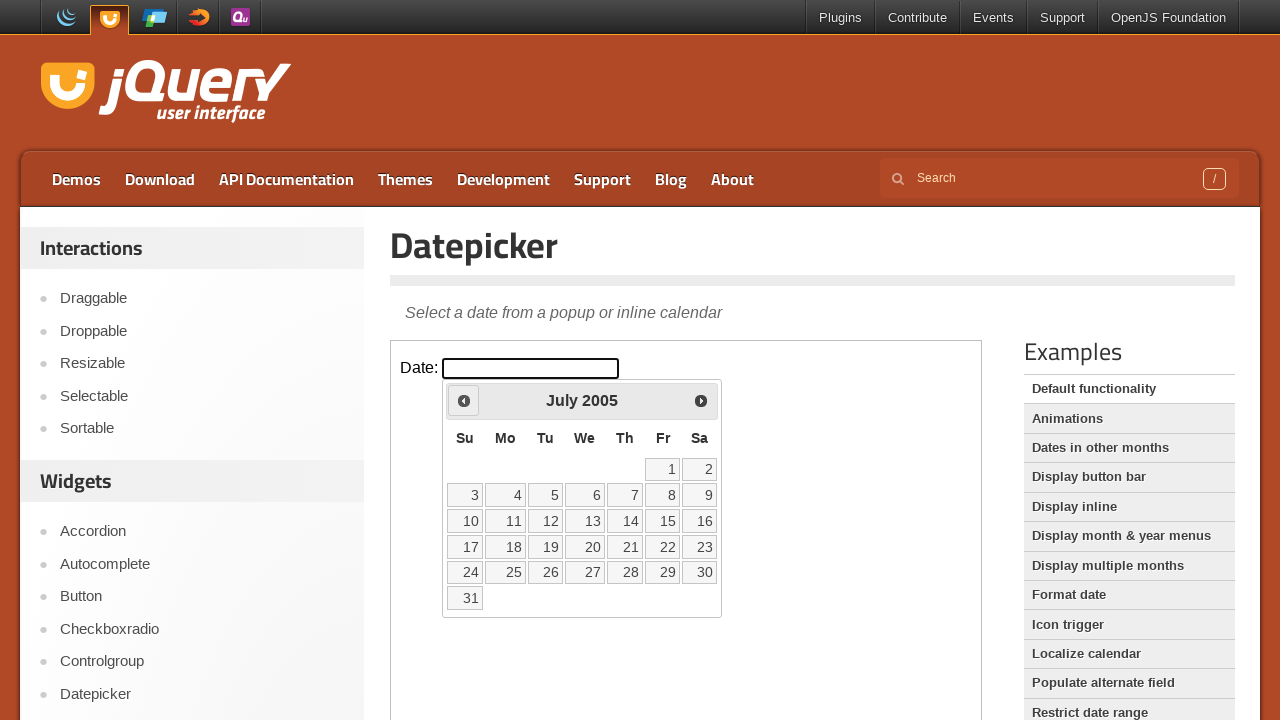

Clicked previous button to navigate backwards (current: July 2005, target: March 2005) at (464, 400) on iframe >> nth=0 >> internal:control=enter-frame >> span.ui-icon.ui-icon-circle-t
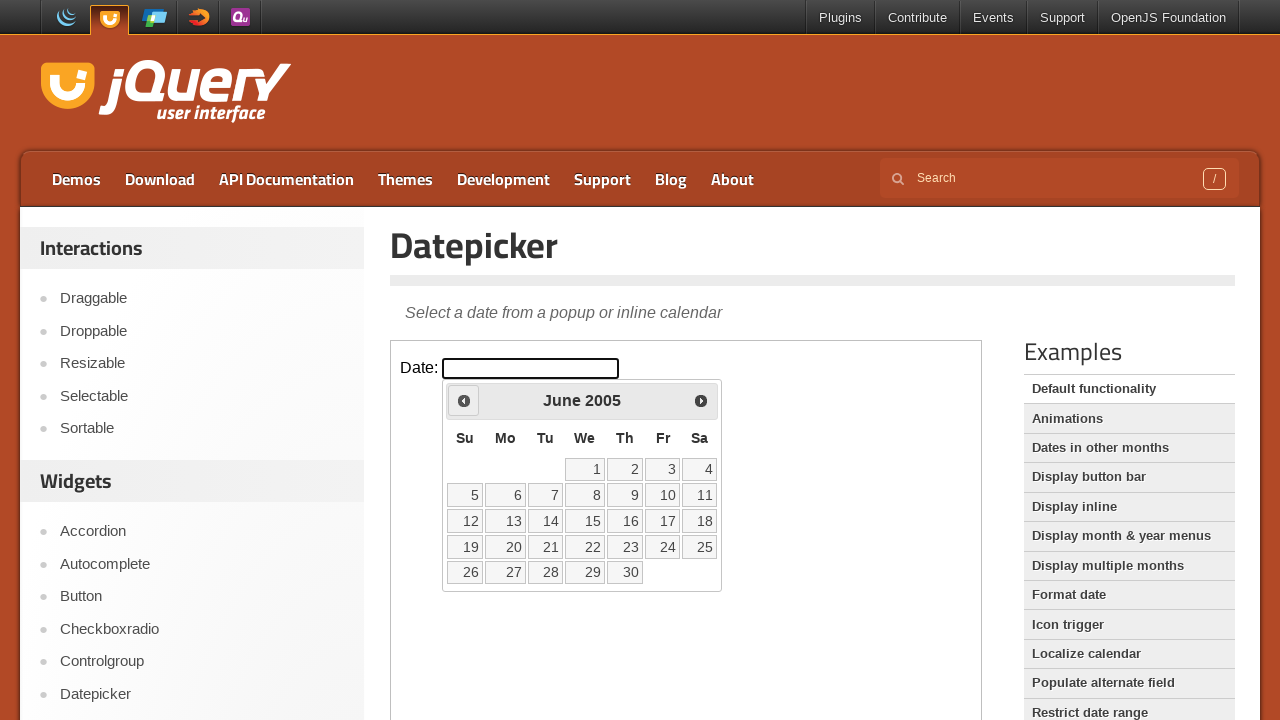

Retrieved current month (June) and year (2005)
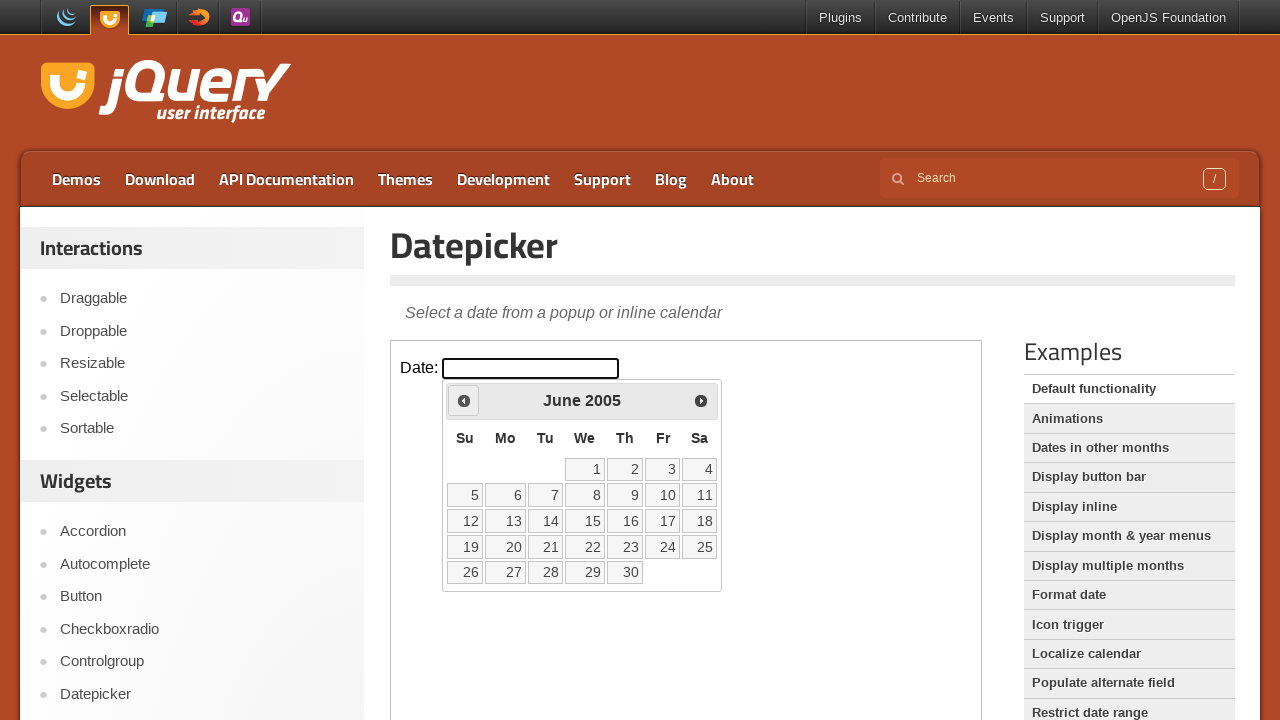

Clicked previous button to navigate backwards (current: June 2005, target: March 2005) at (464, 400) on iframe >> nth=0 >> internal:control=enter-frame >> span.ui-icon.ui-icon-circle-t
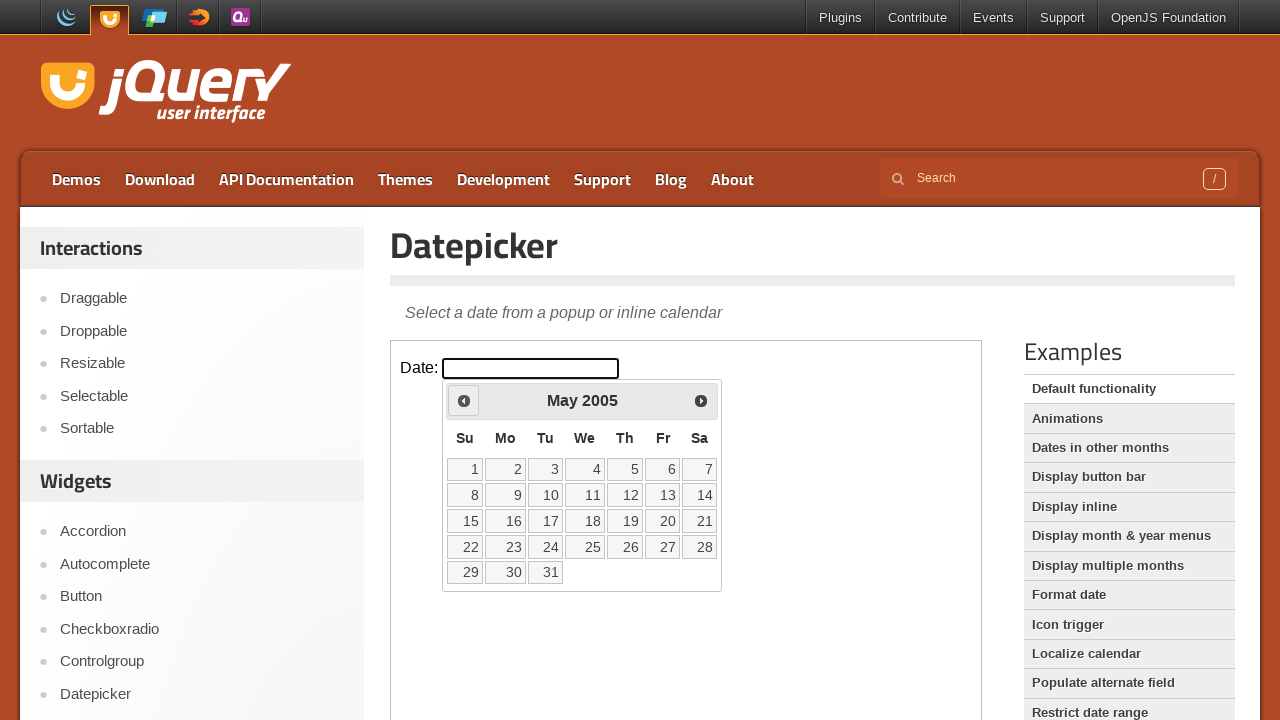

Retrieved current month (May) and year (2005)
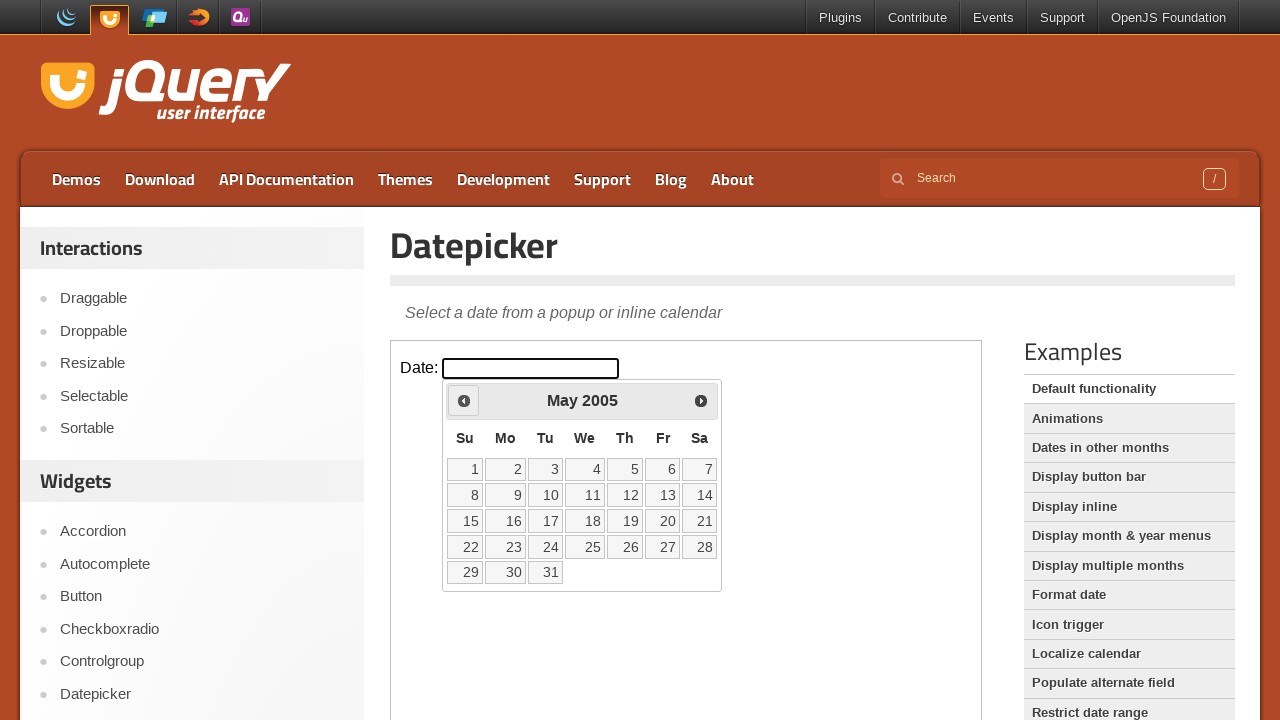

Clicked previous button to navigate backwards (current: May 2005, target: March 2005) at (464, 400) on iframe >> nth=0 >> internal:control=enter-frame >> span.ui-icon.ui-icon-circle-t
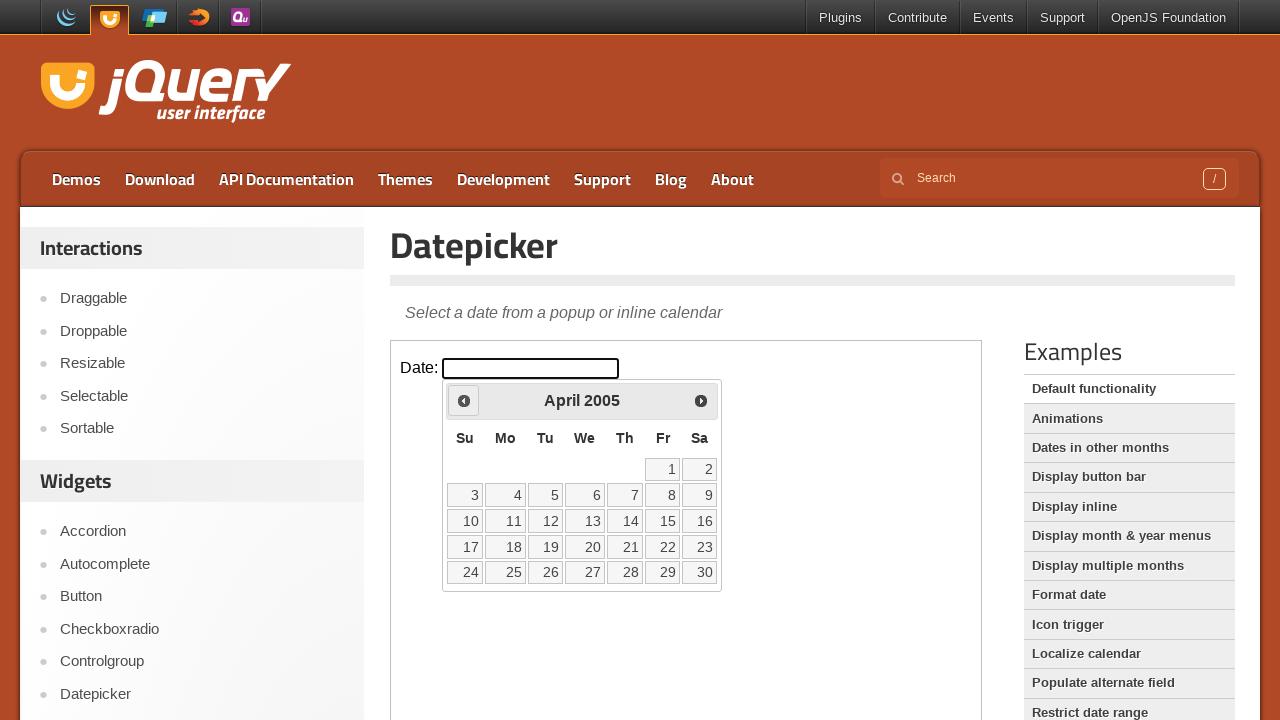

Retrieved current month (April) and year (2005)
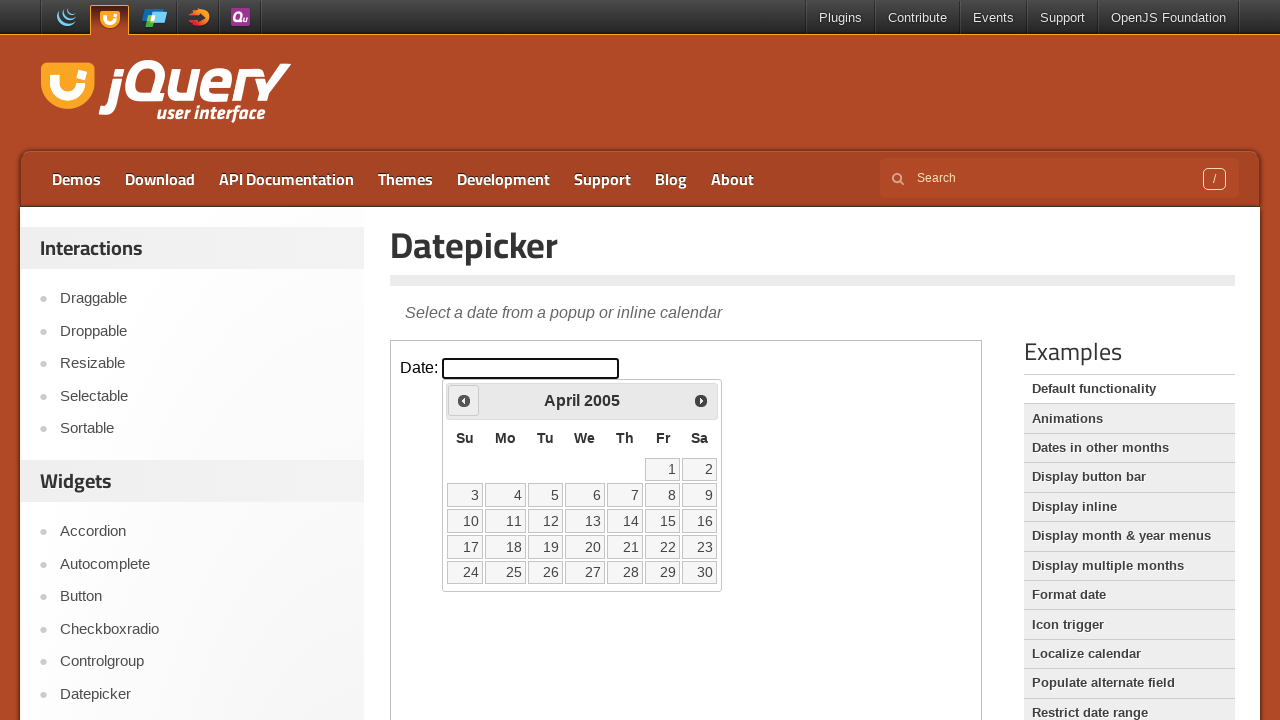

Clicked previous button to navigate backwards (current: April 2005, target: March 2005) at (464, 400) on iframe >> nth=0 >> internal:control=enter-frame >> span.ui-icon.ui-icon-circle-t
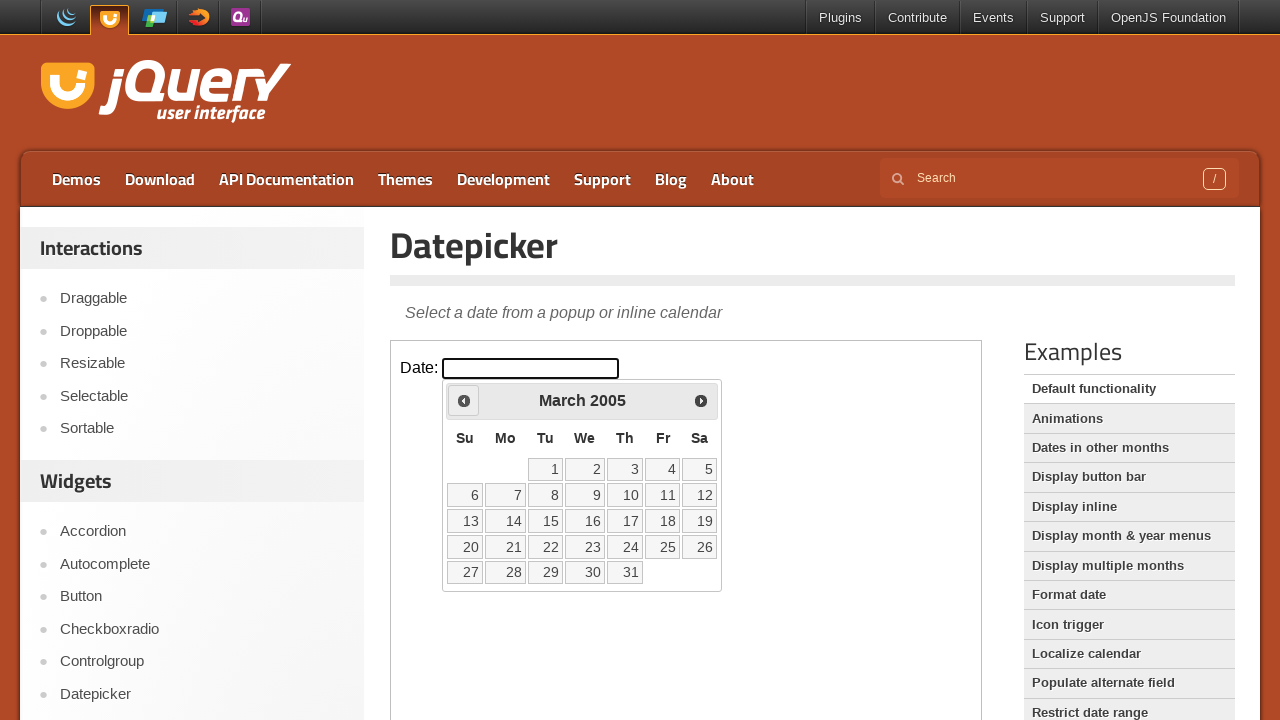

Retrieved current month (March) and year (2005)
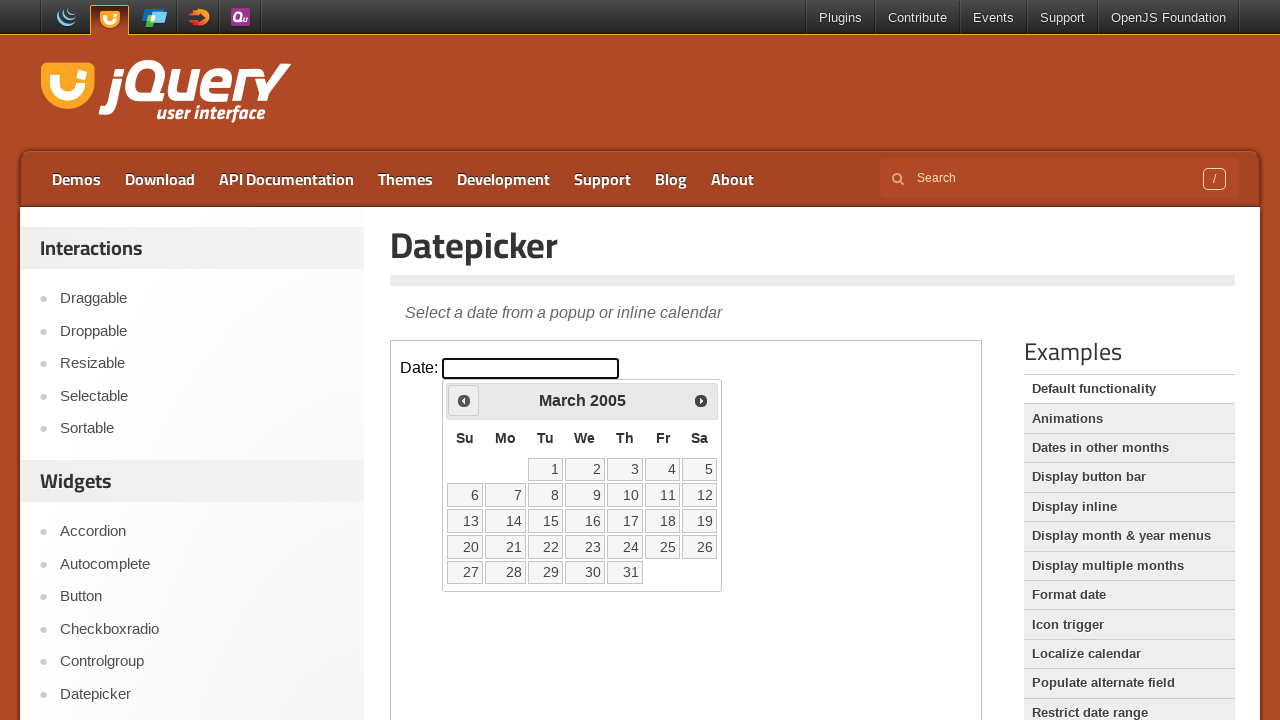

Located calendar date cells (total: 35)
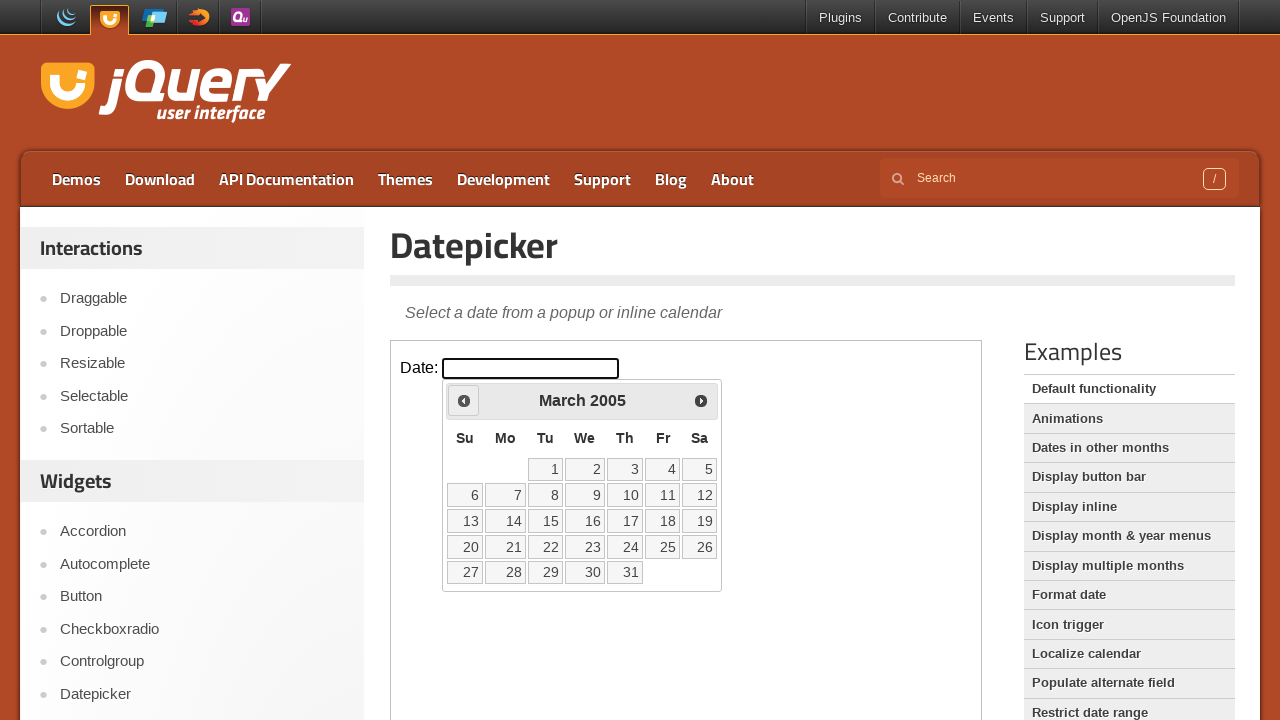

Clicked date 24 to select March 24, 2005 at (625, 547) on iframe >> nth=0 >> internal:control=enter-frame >> table.ui-datepicker-calendar 
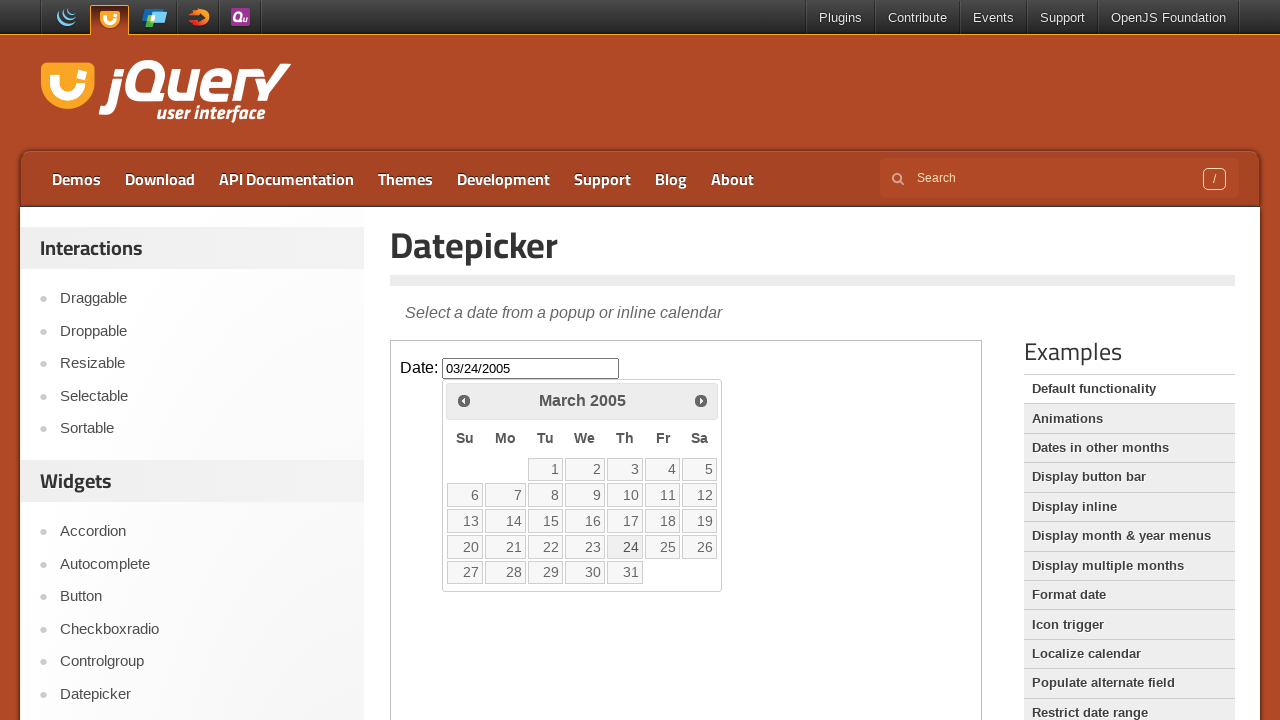

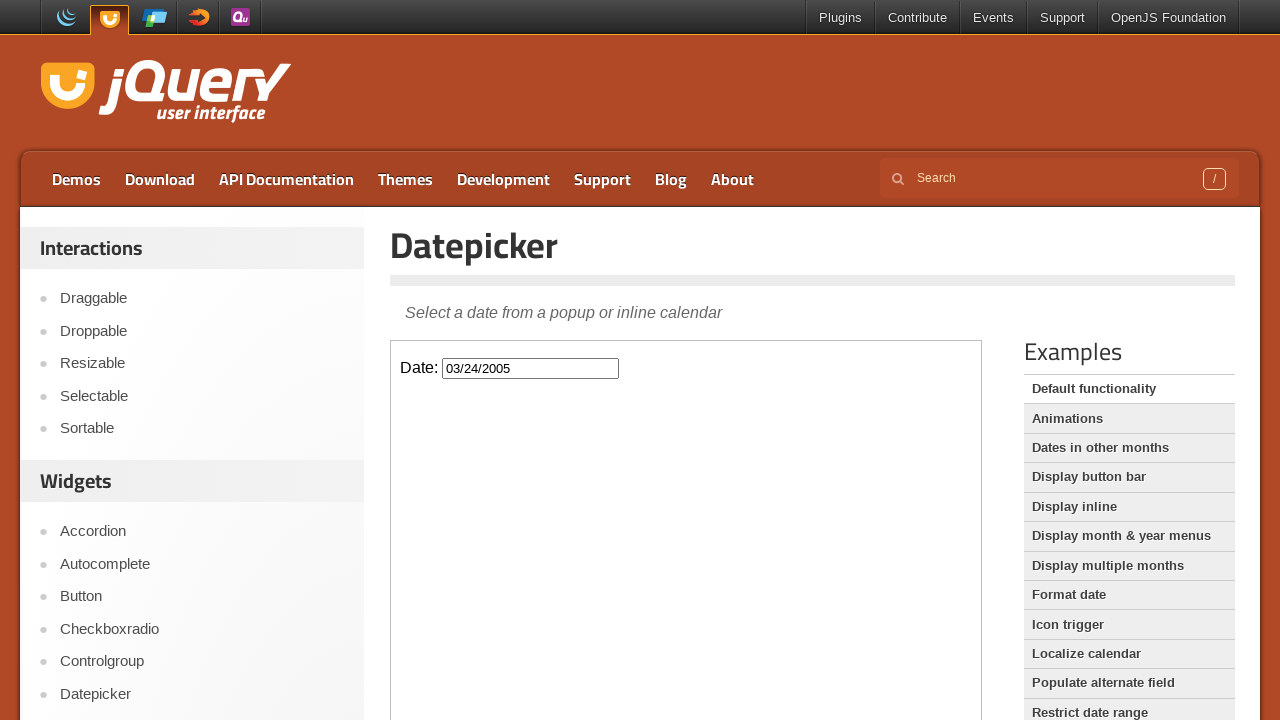